Tests file download functionality by navigating to a download page and clicking on all available download links

Starting URL: https://the-internet.herokuapp.com/download

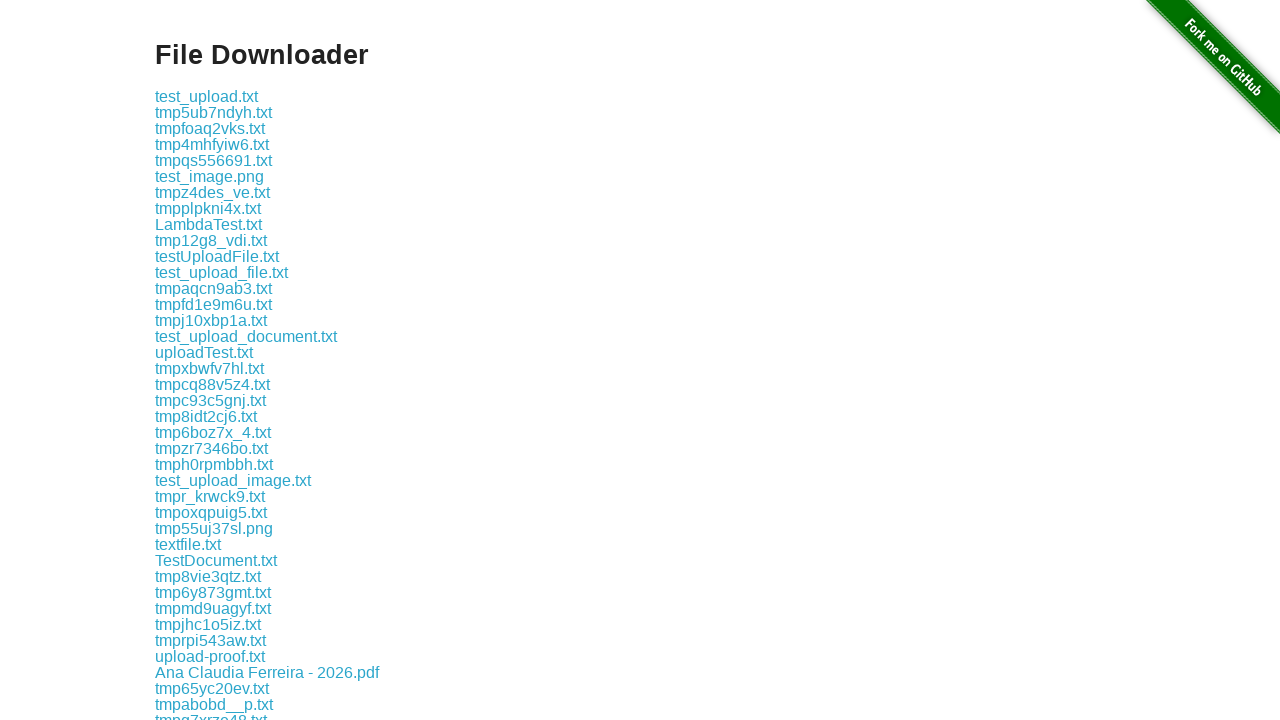

Waited for download links to be present on the page
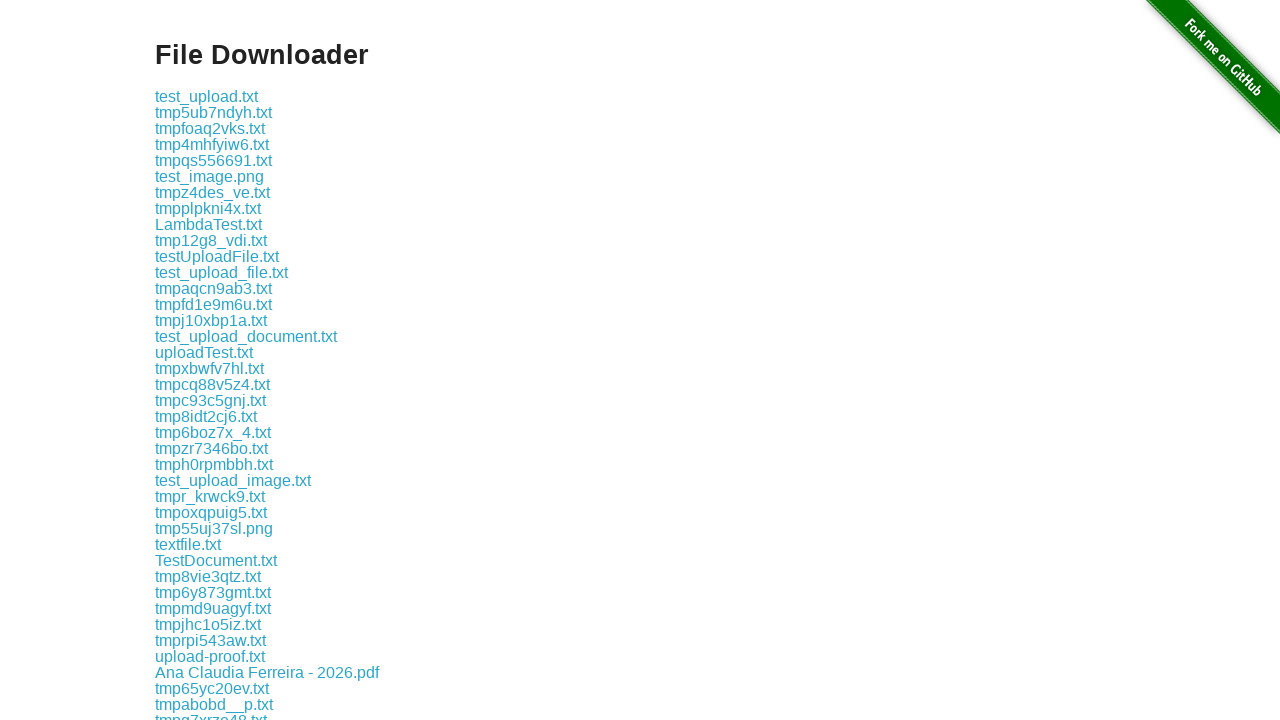

Located all download links on the page
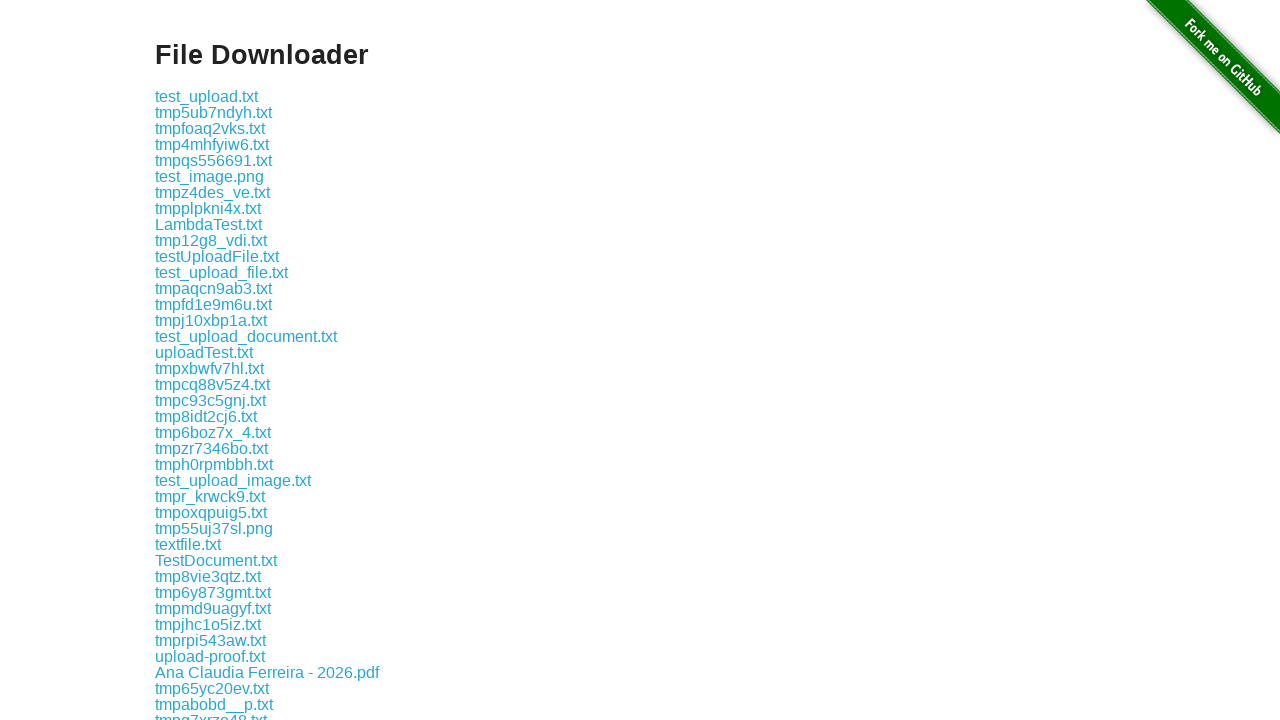

Found 168 download links
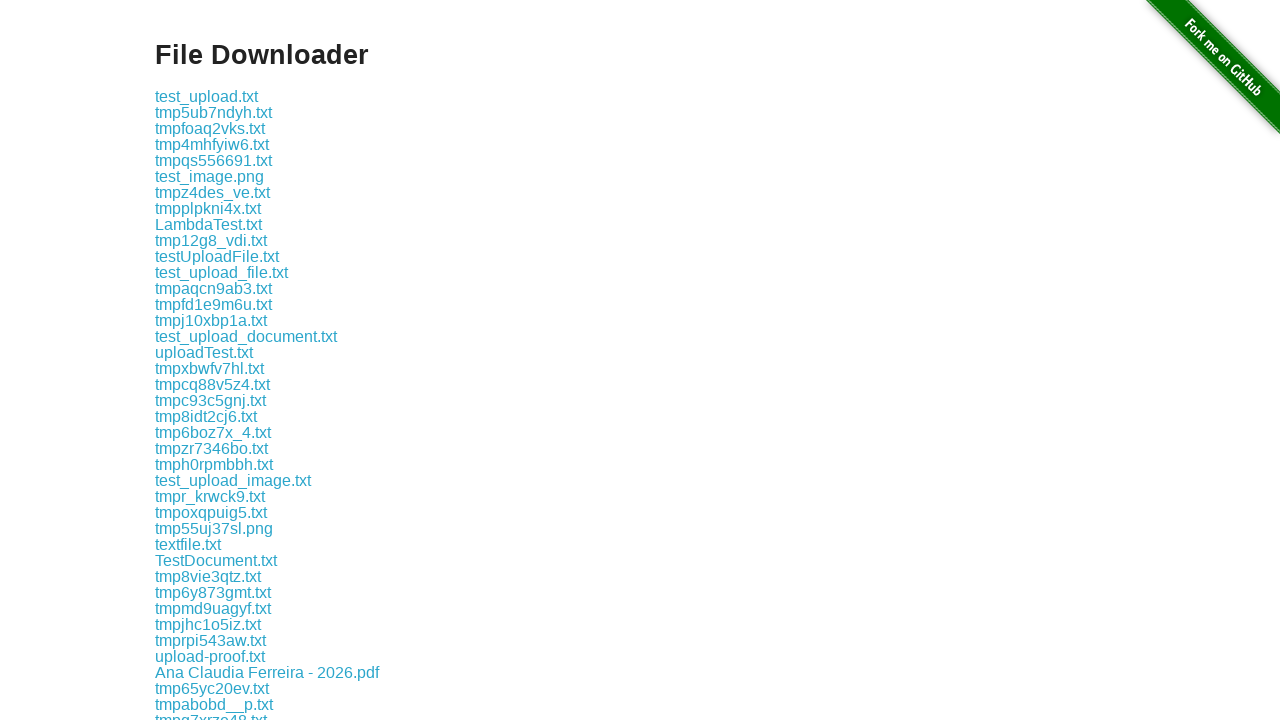

Clicked download link 1 of 168 at (206, 96) on a[href^="download/"] >> nth=0
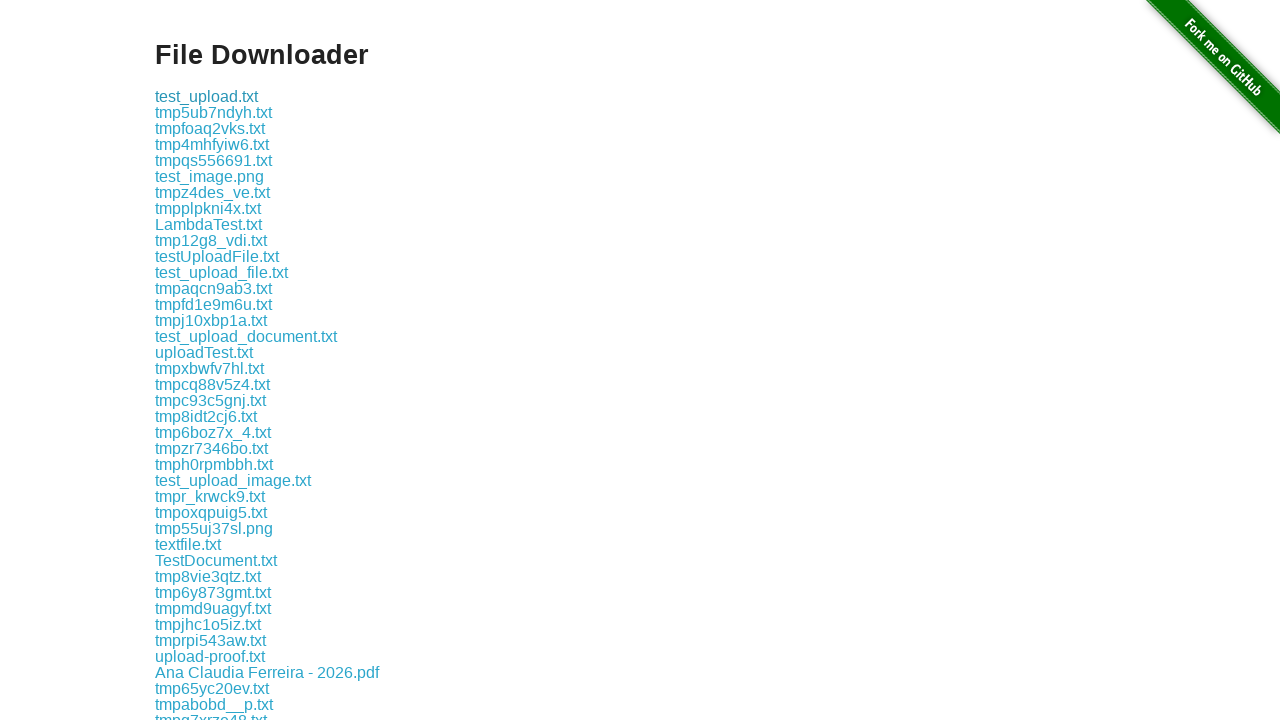

Waited 500ms for download 1 to initiate
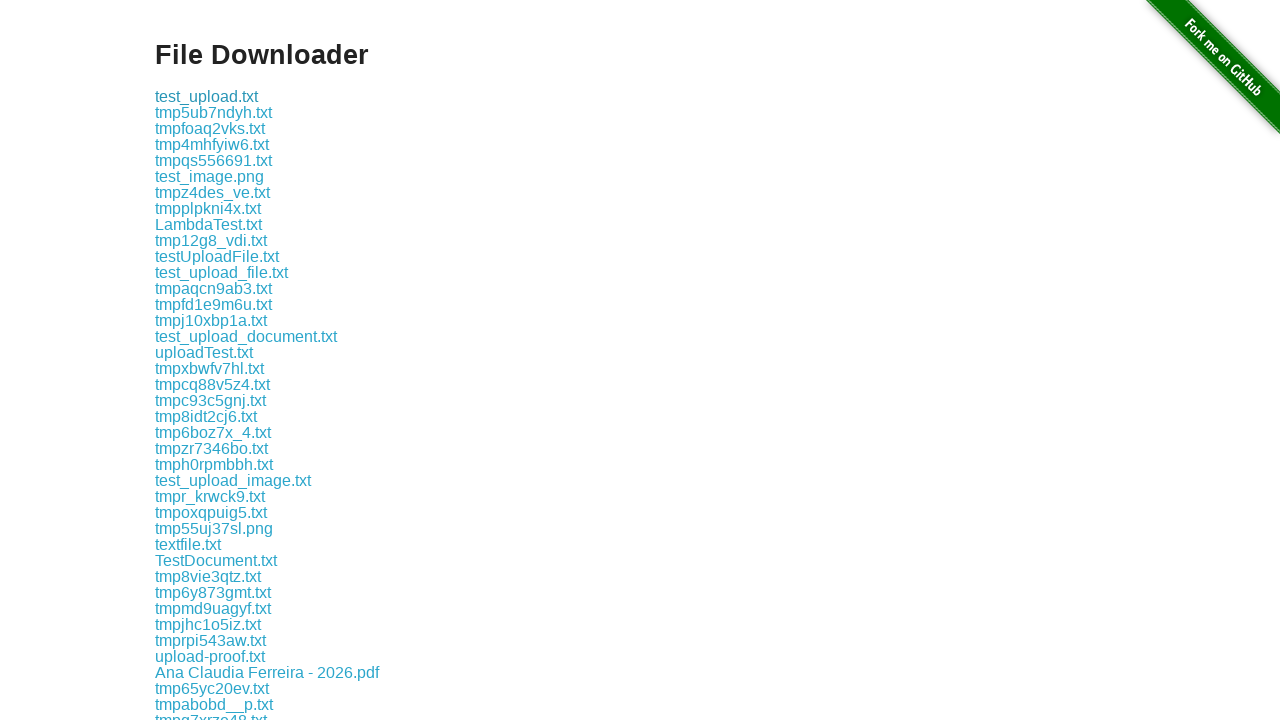

Clicked download link 2 of 168 at (214, 112) on a[href^="download/"] >> nth=1
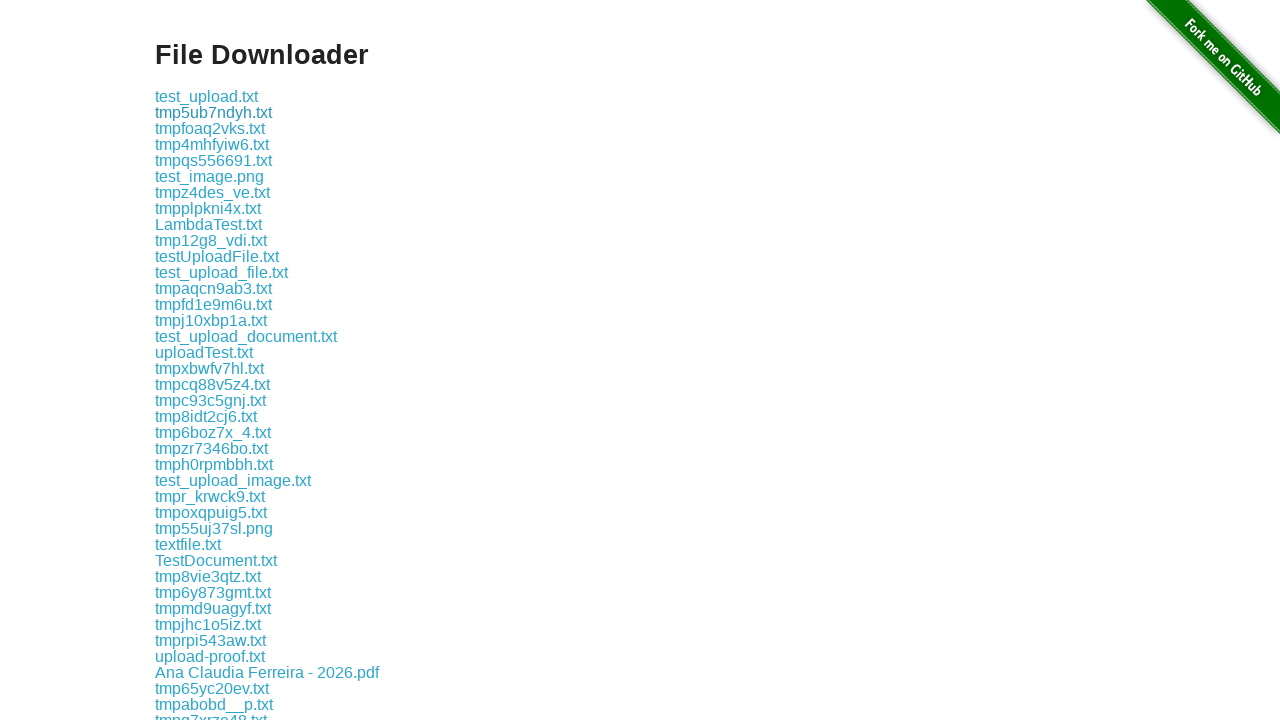

Waited 500ms for download 2 to initiate
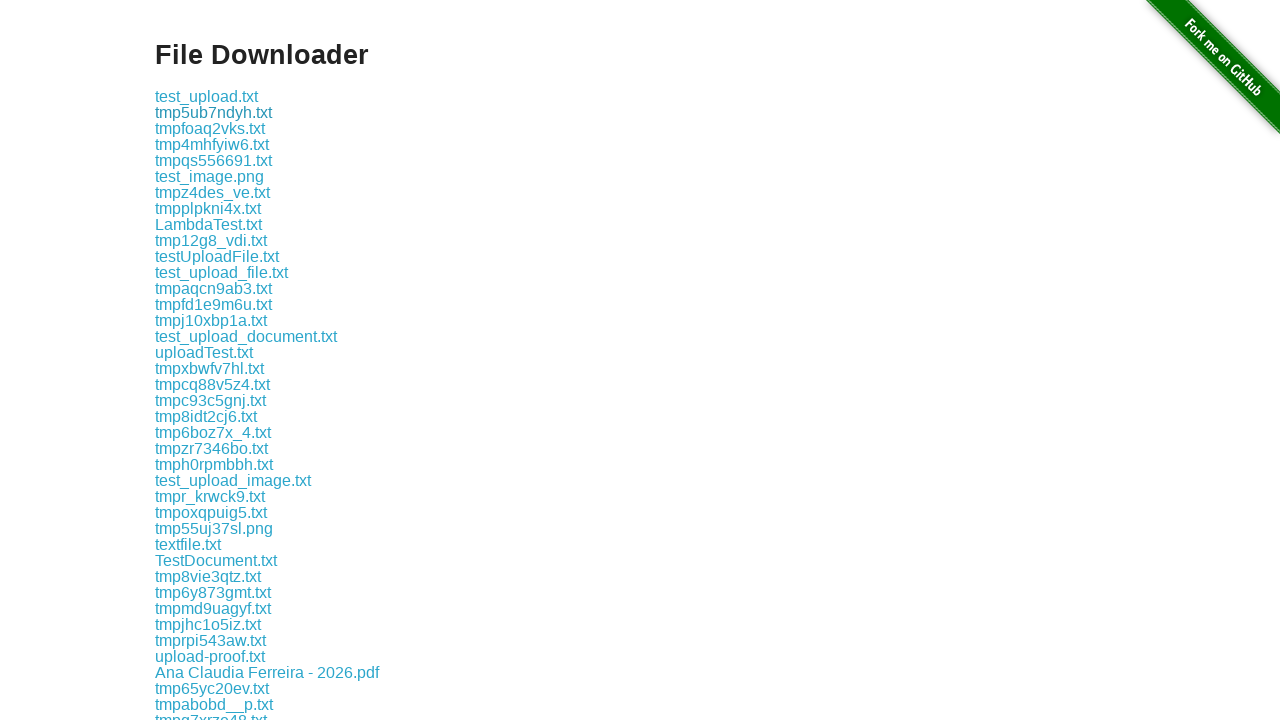

Clicked download link 3 of 168 at (210, 128) on a[href^="download/"] >> nth=2
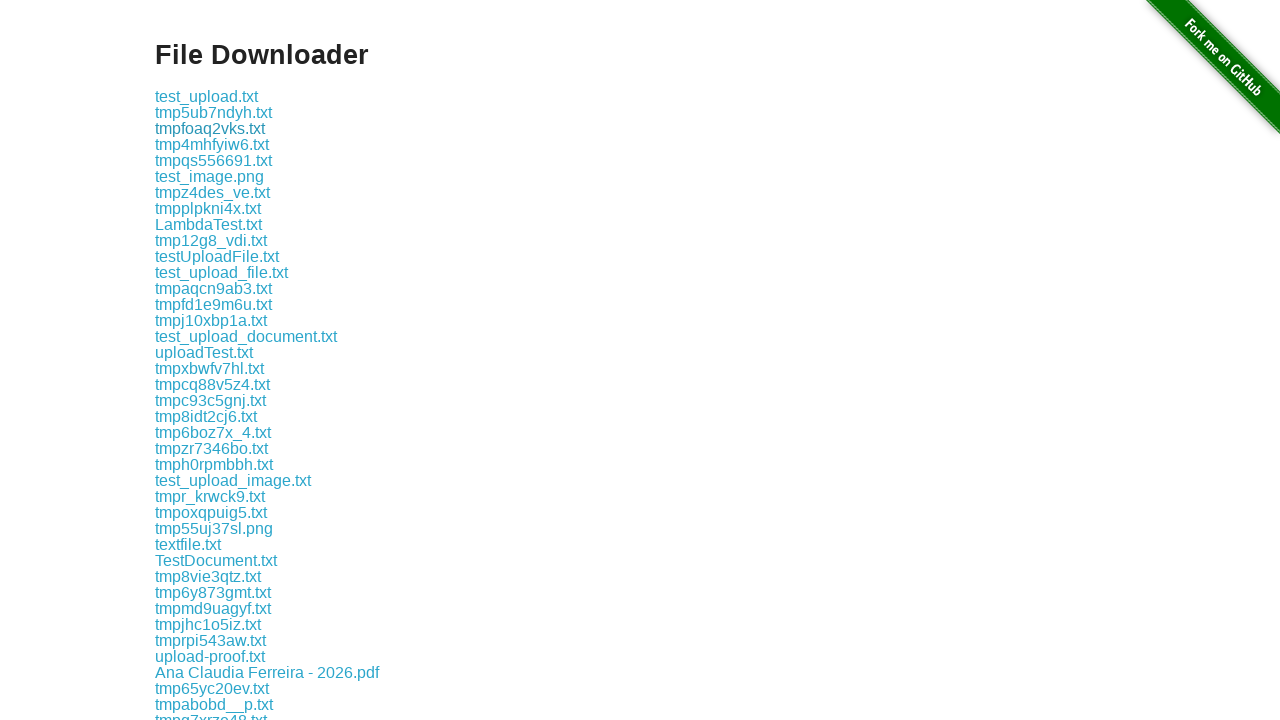

Waited 500ms for download 3 to initiate
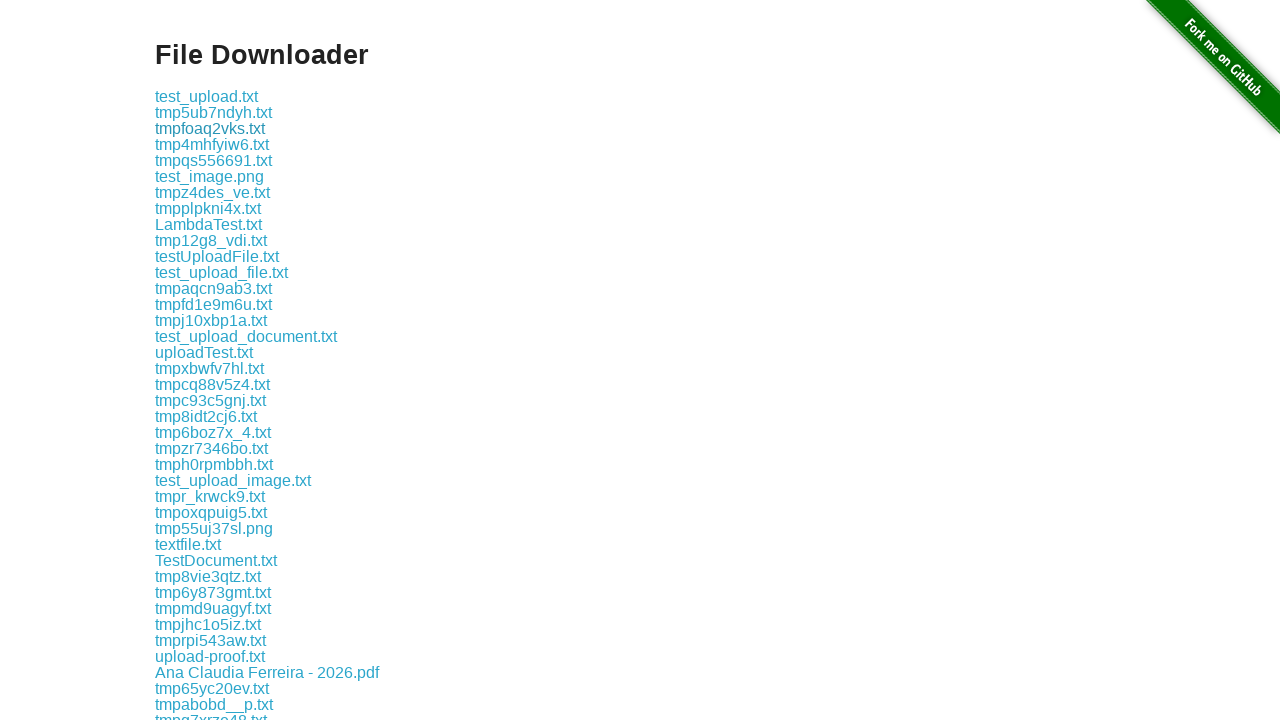

Clicked download link 4 of 168 at (212, 144) on a[href^="download/"] >> nth=3
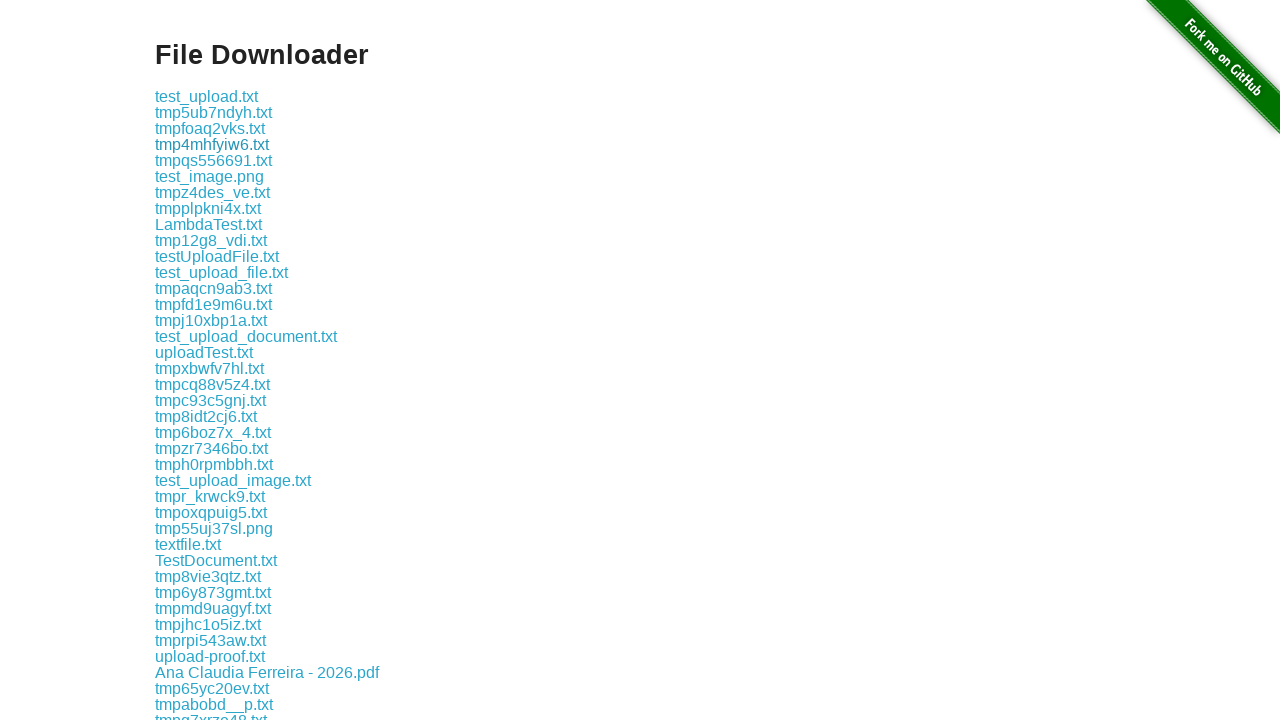

Waited 500ms for download 4 to initiate
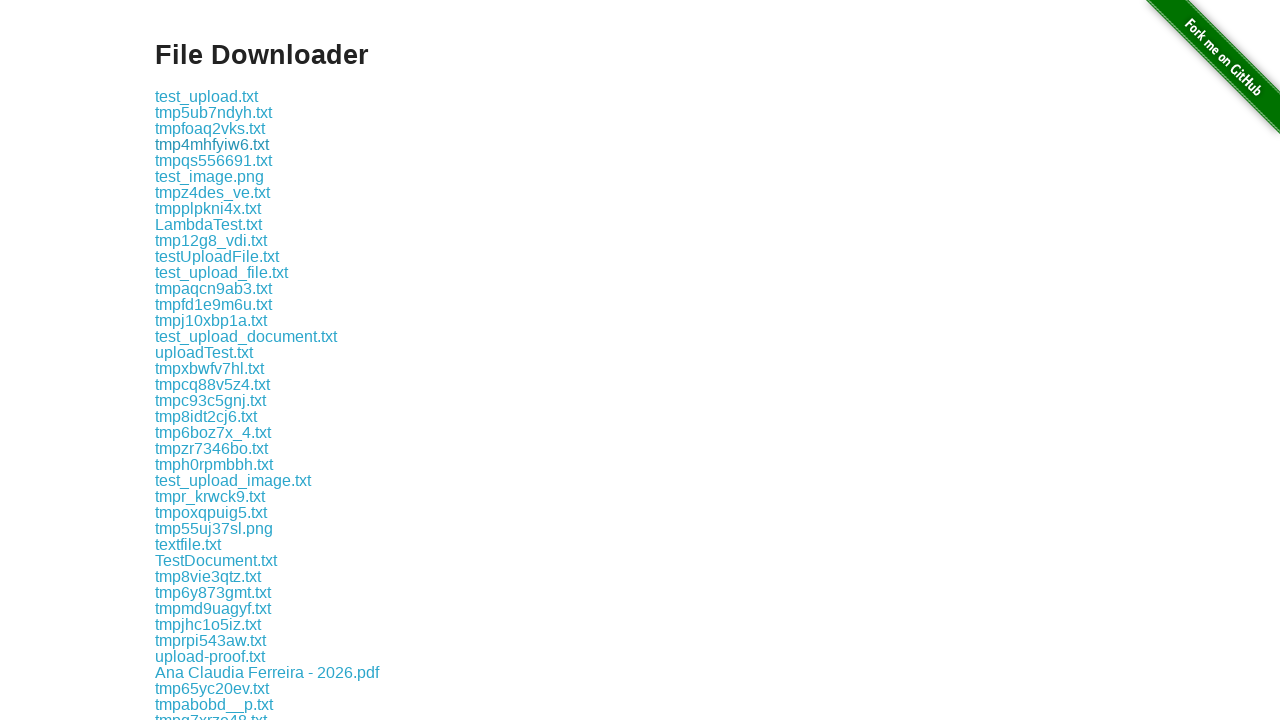

Clicked download link 5 of 168 at (214, 160) on a[href^="download/"] >> nth=4
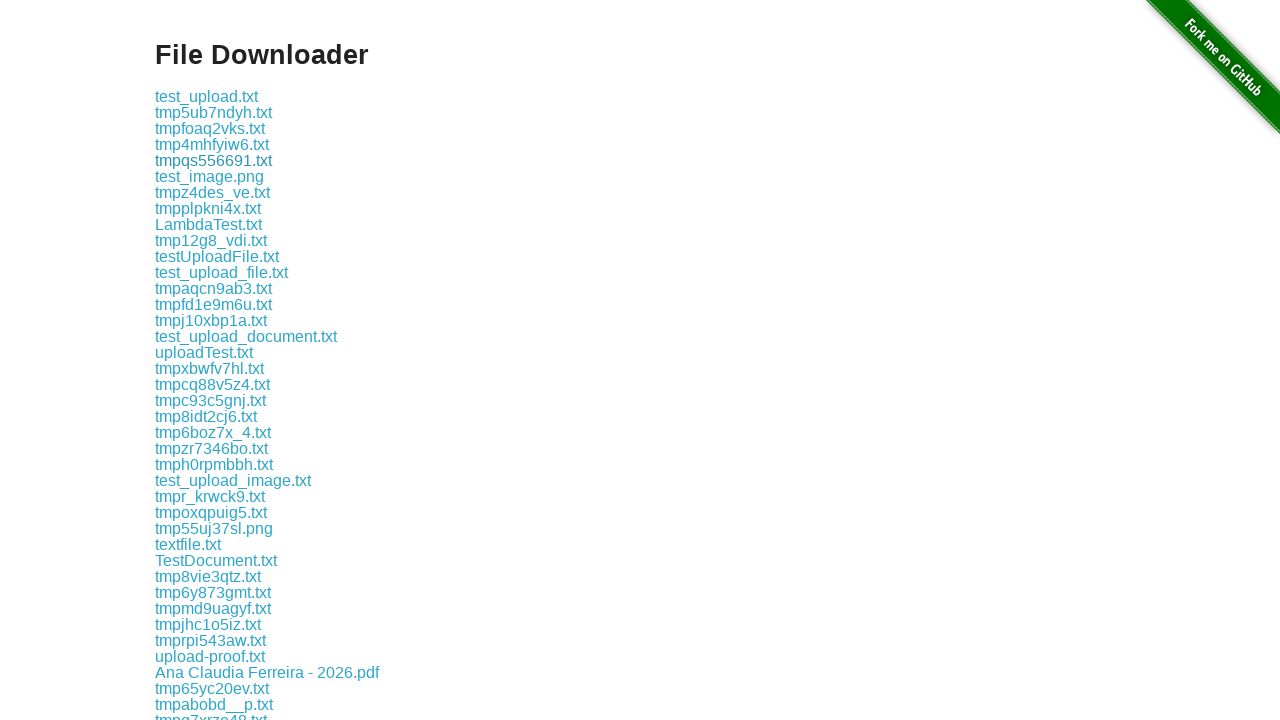

Waited 500ms for download 5 to initiate
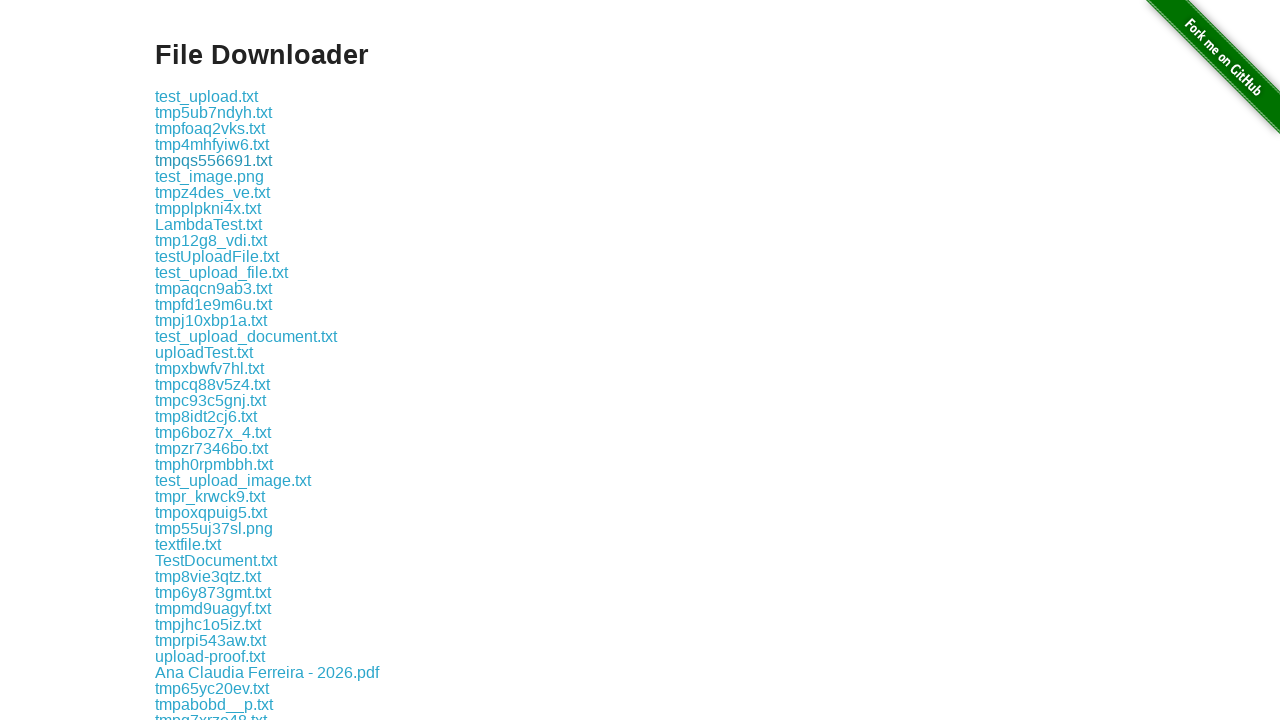

Clicked download link 6 of 168 at (210, 176) on a[href^="download/"] >> nth=5
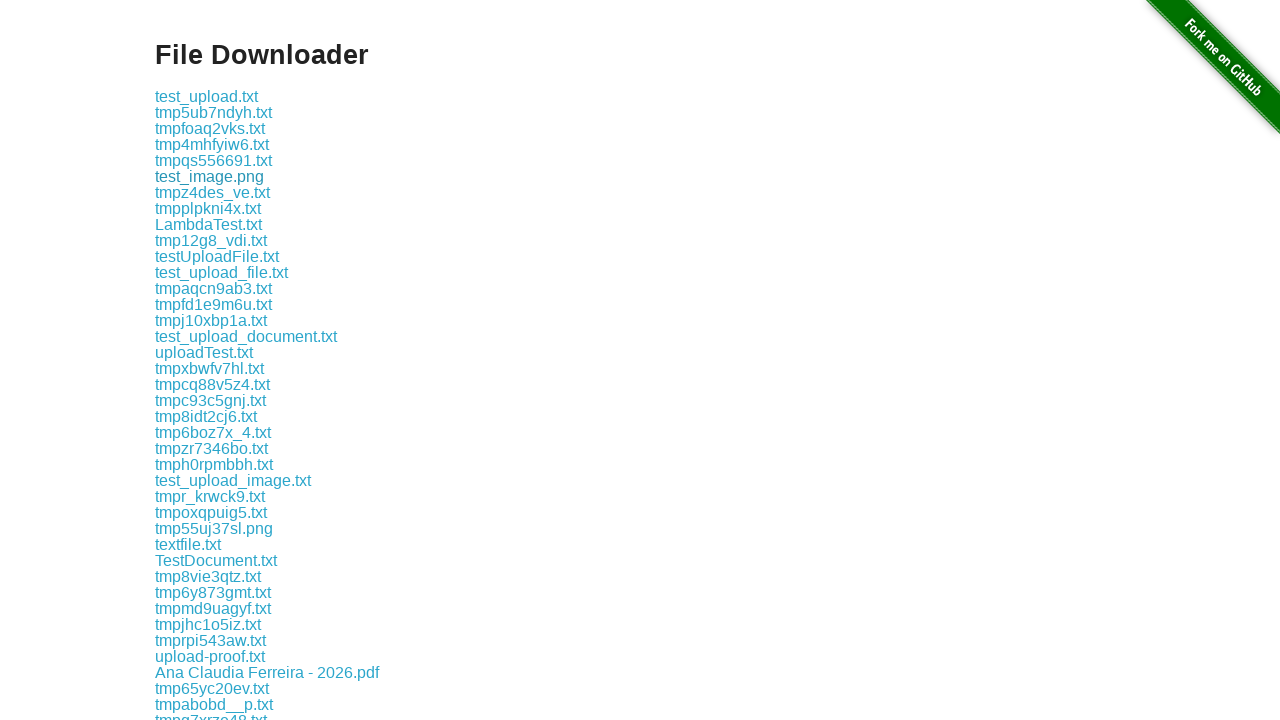

Waited 500ms for download 6 to initiate
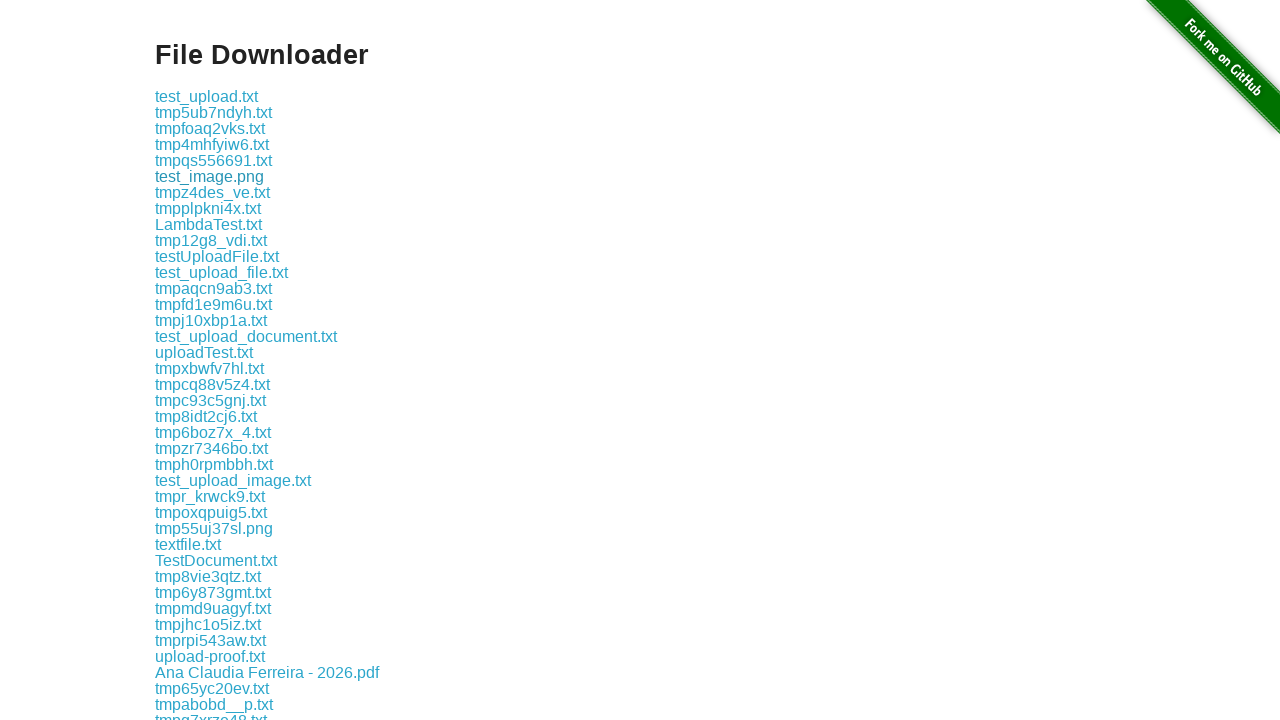

Clicked download link 7 of 168 at (212, 192) on a[href^="download/"] >> nth=6
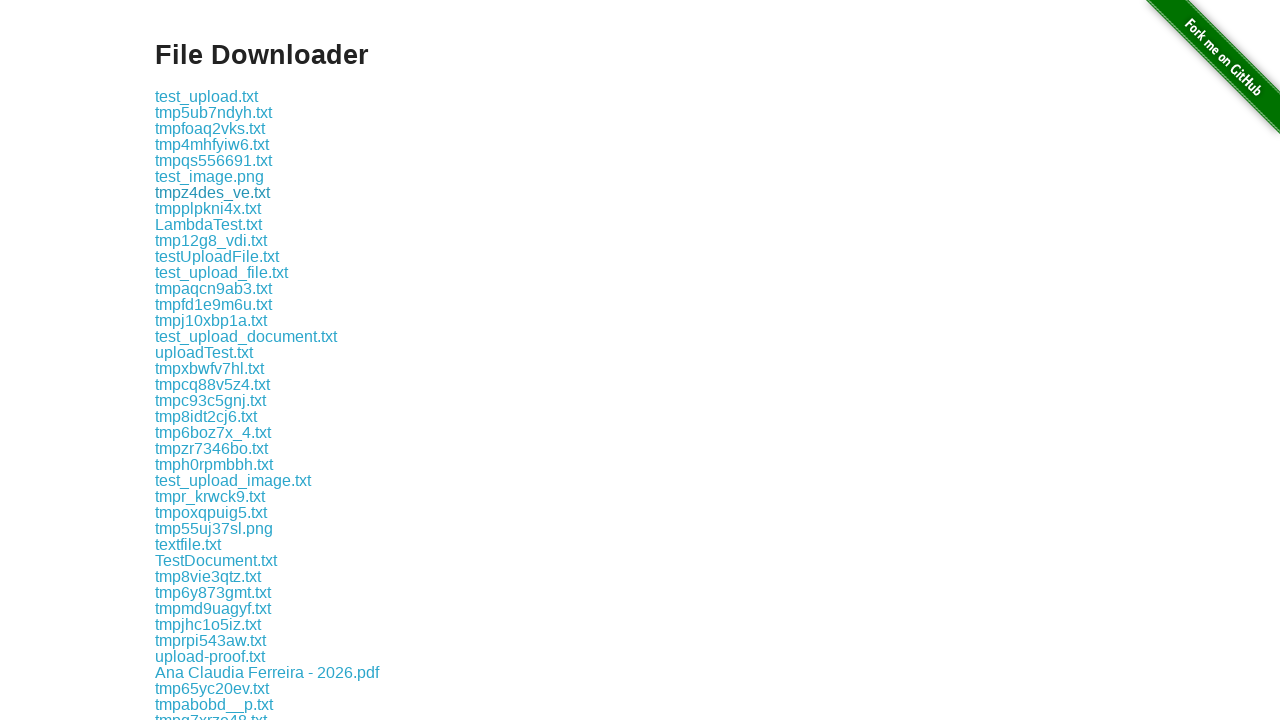

Waited 500ms for download 7 to initiate
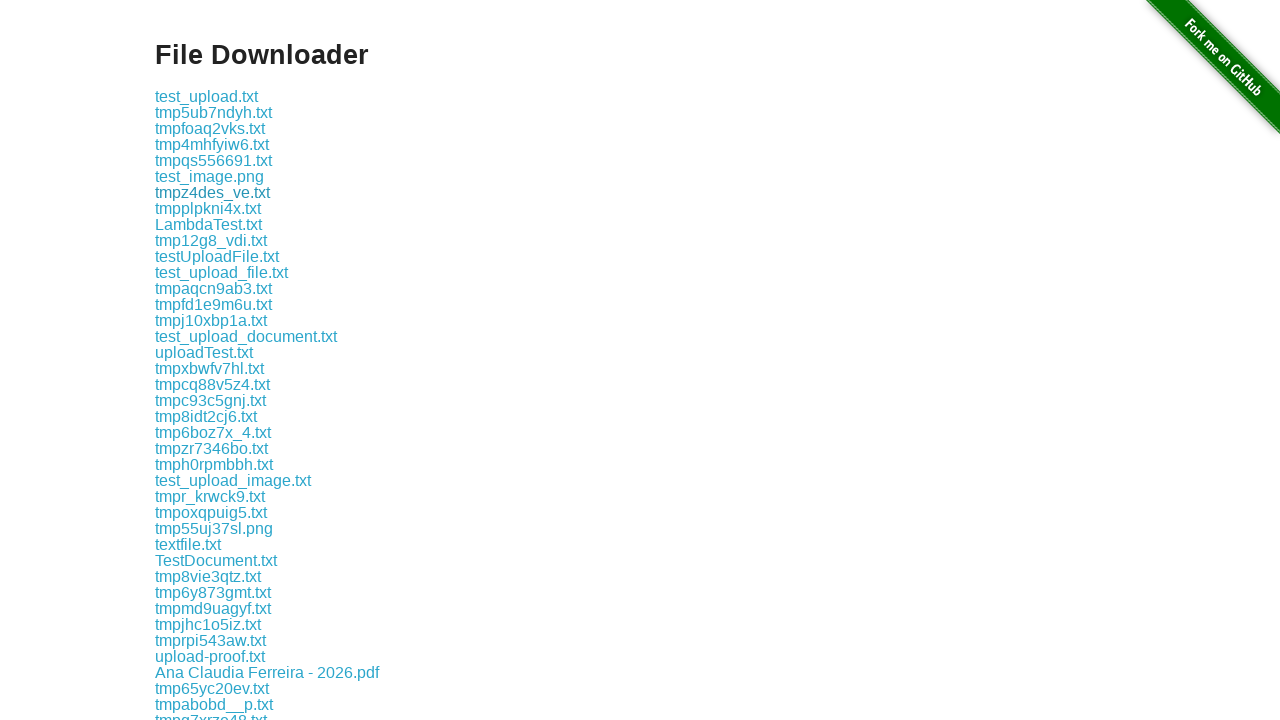

Clicked download link 8 of 168 at (208, 208) on a[href^="download/"] >> nth=7
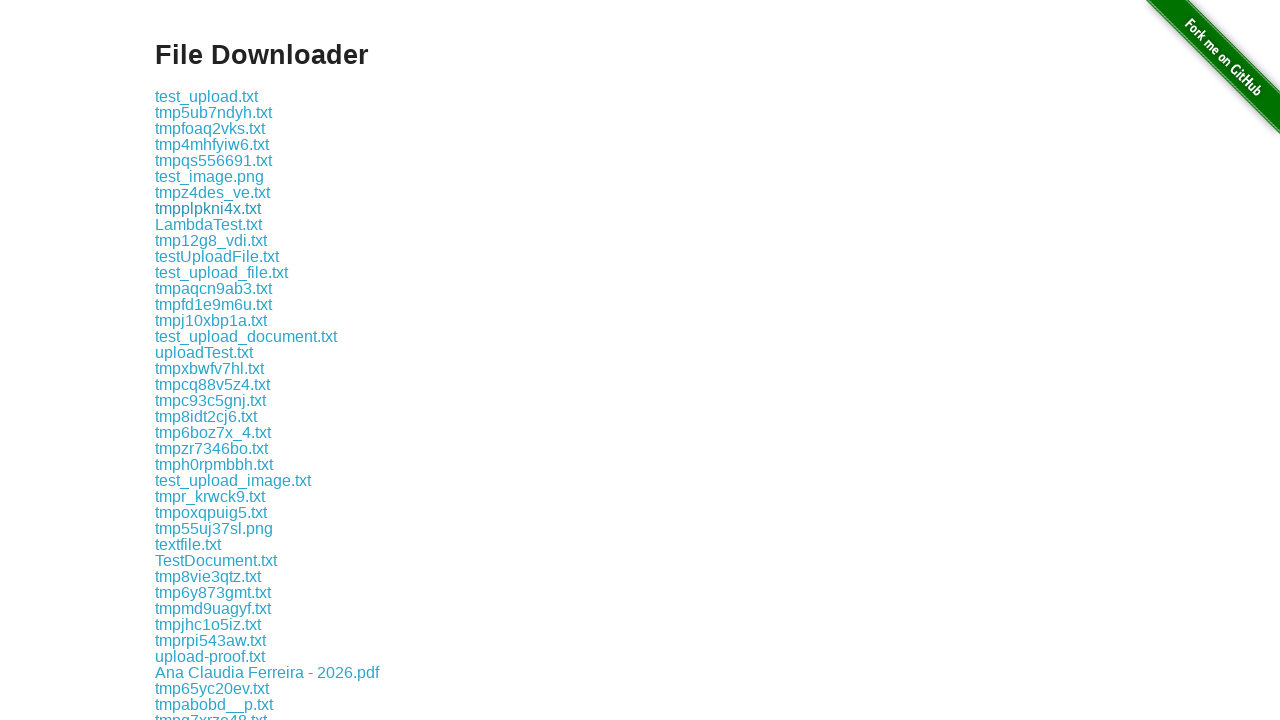

Waited 500ms for download 8 to initiate
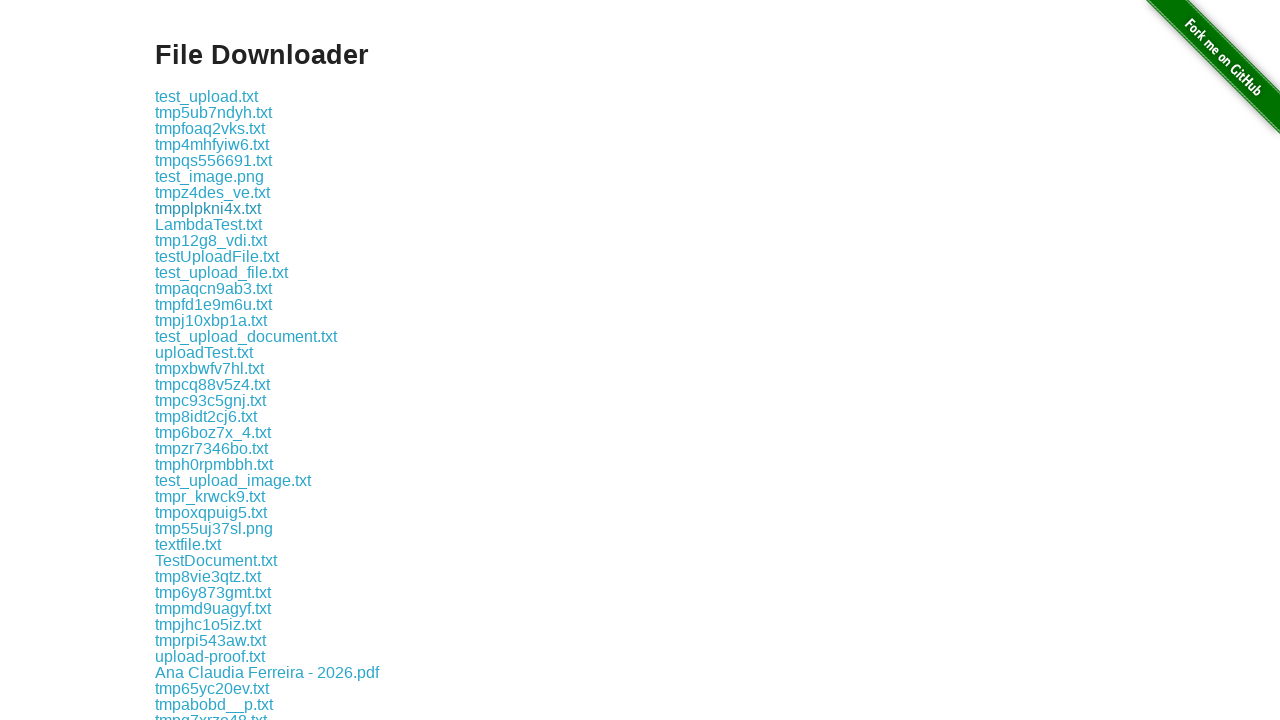

Clicked download link 9 of 168 at (208, 224) on a[href^="download/"] >> nth=8
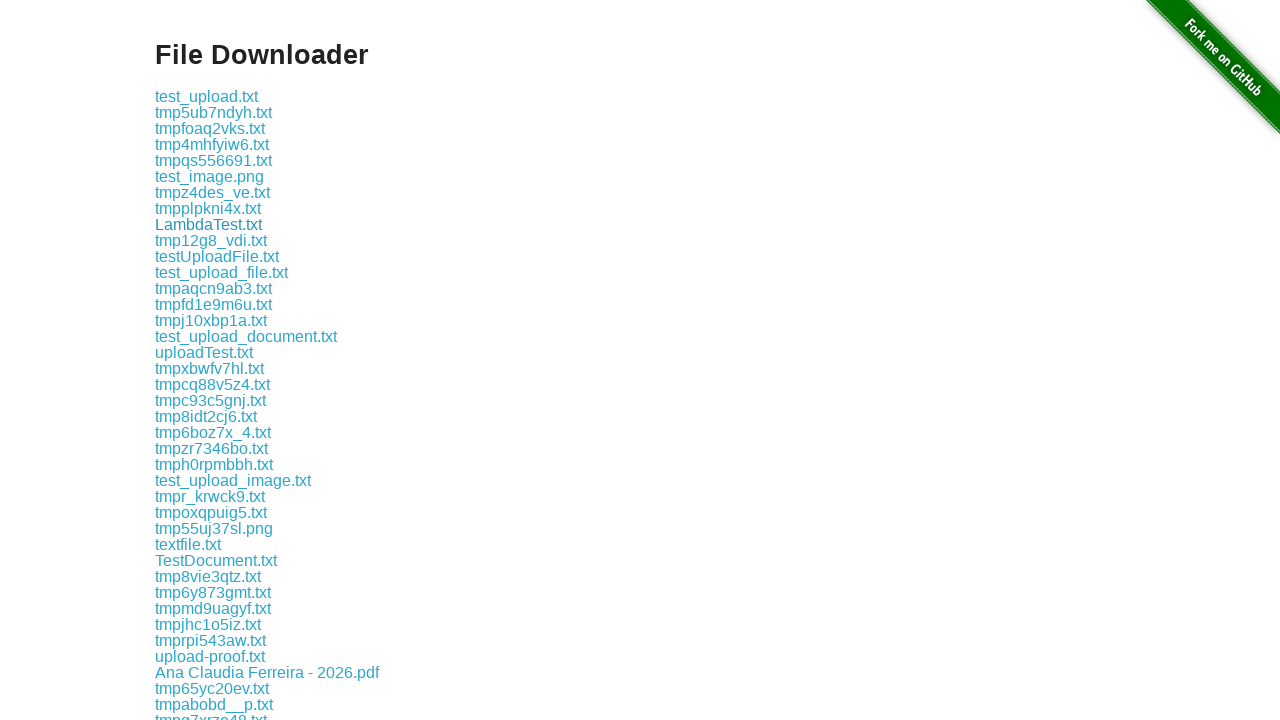

Waited 500ms for download 9 to initiate
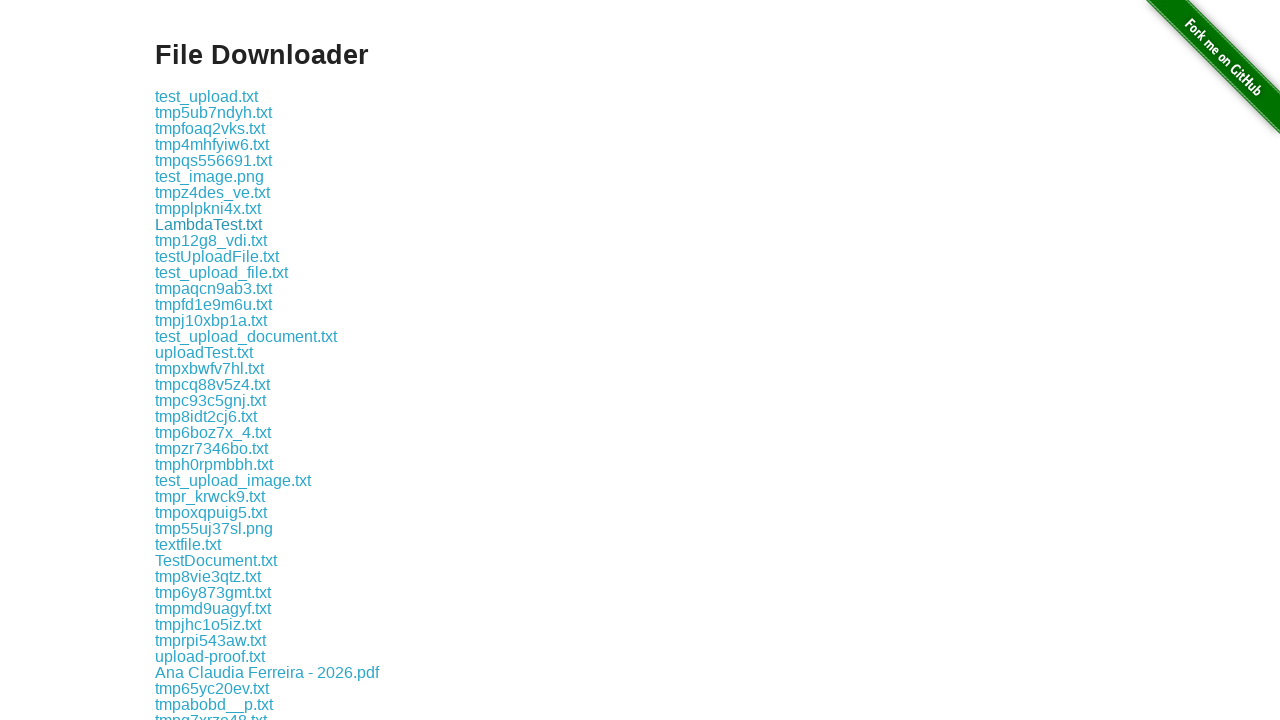

Clicked download link 10 of 168 at (211, 240) on a[href^="download/"] >> nth=9
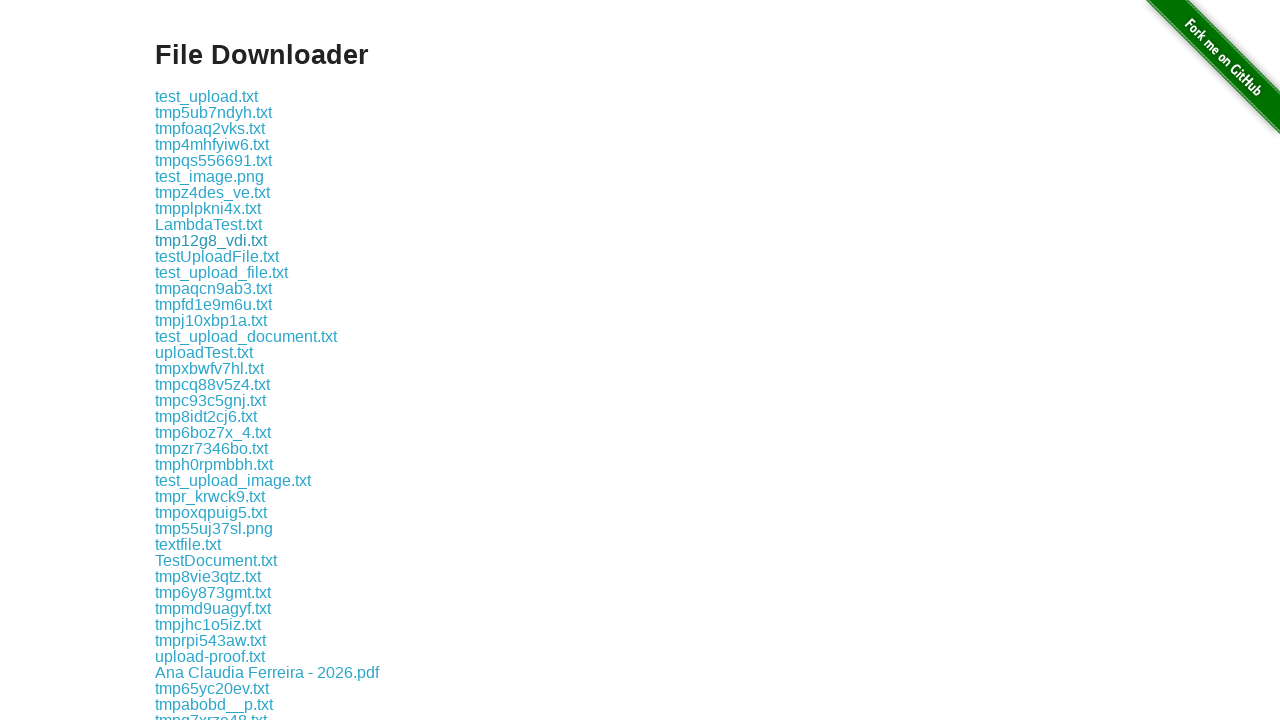

Waited 500ms for download 10 to initiate
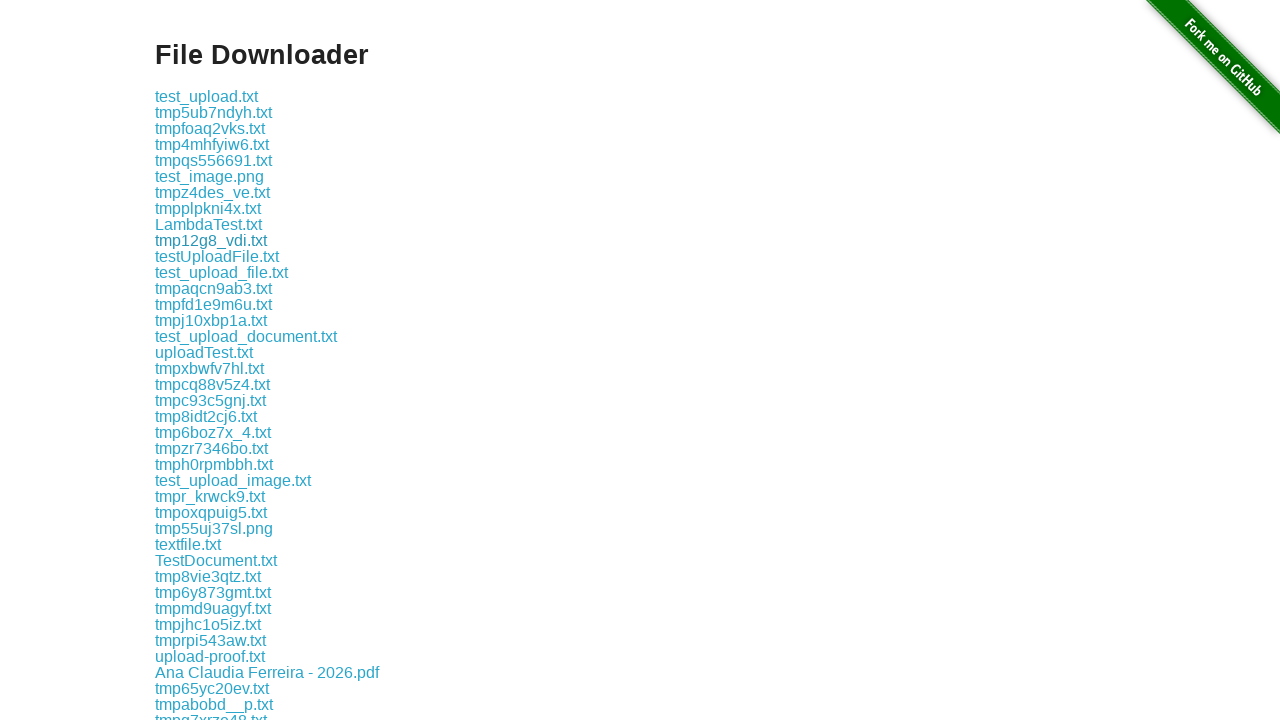

Clicked download link 11 of 168 at (217, 256) on a[href^="download/"] >> nth=10
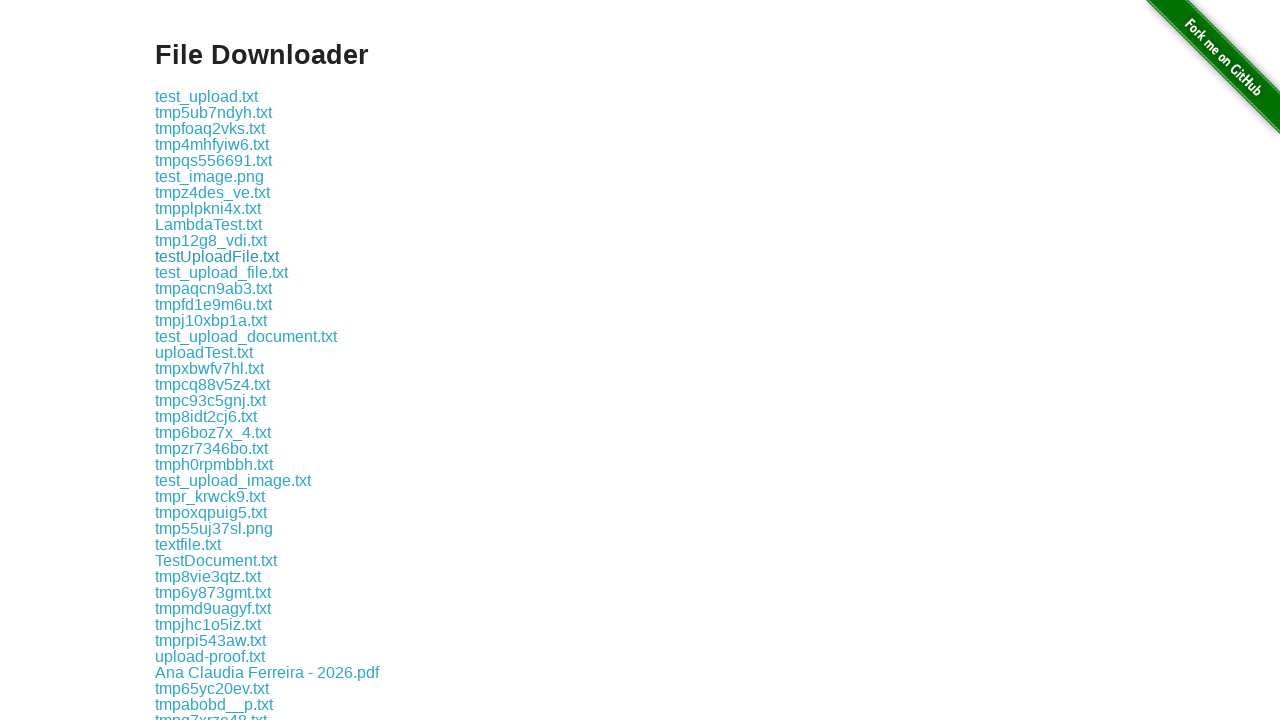

Waited 500ms for download 11 to initiate
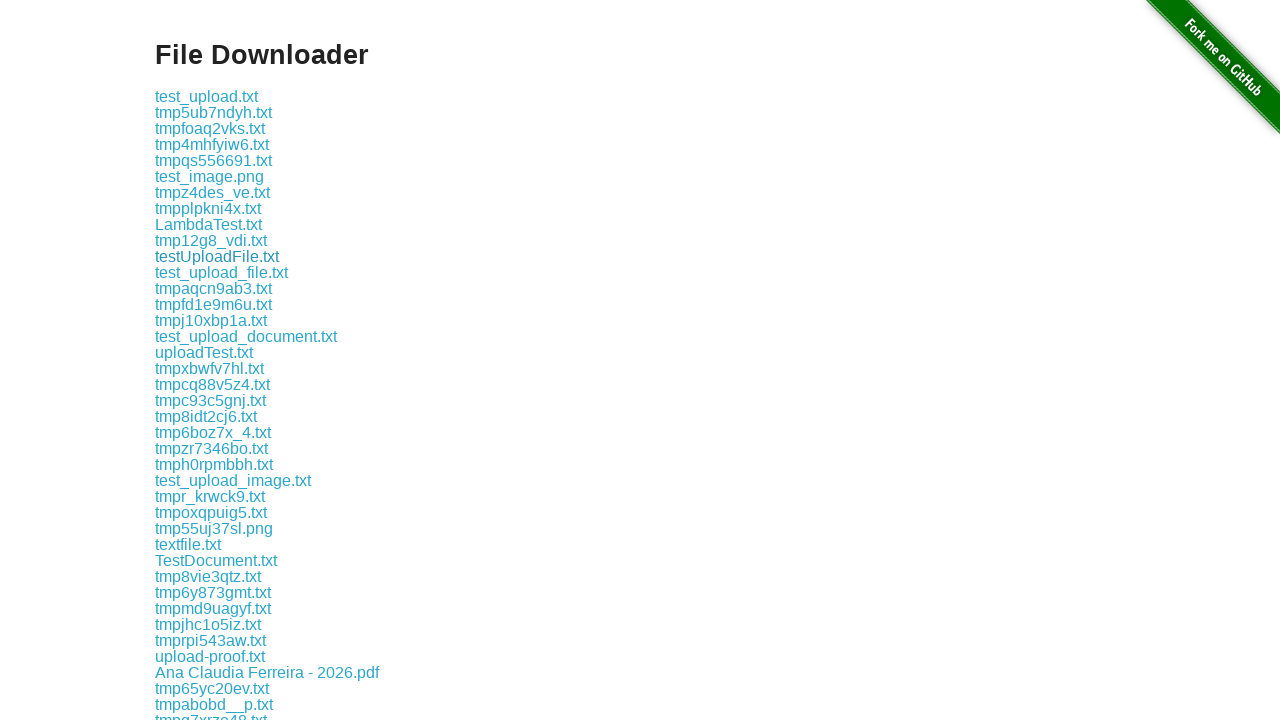

Clicked download link 12 of 168 at (222, 272) on a[href^="download/"] >> nth=11
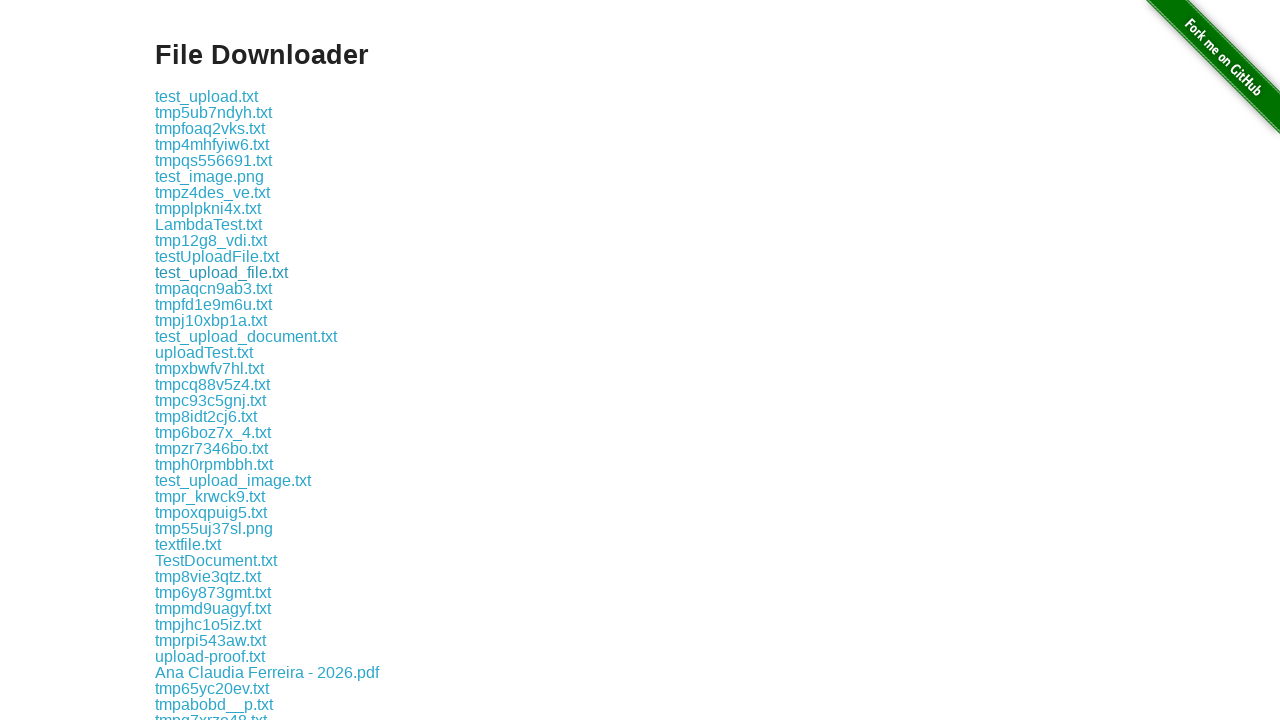

Waited 500ms for download 12 to initiate
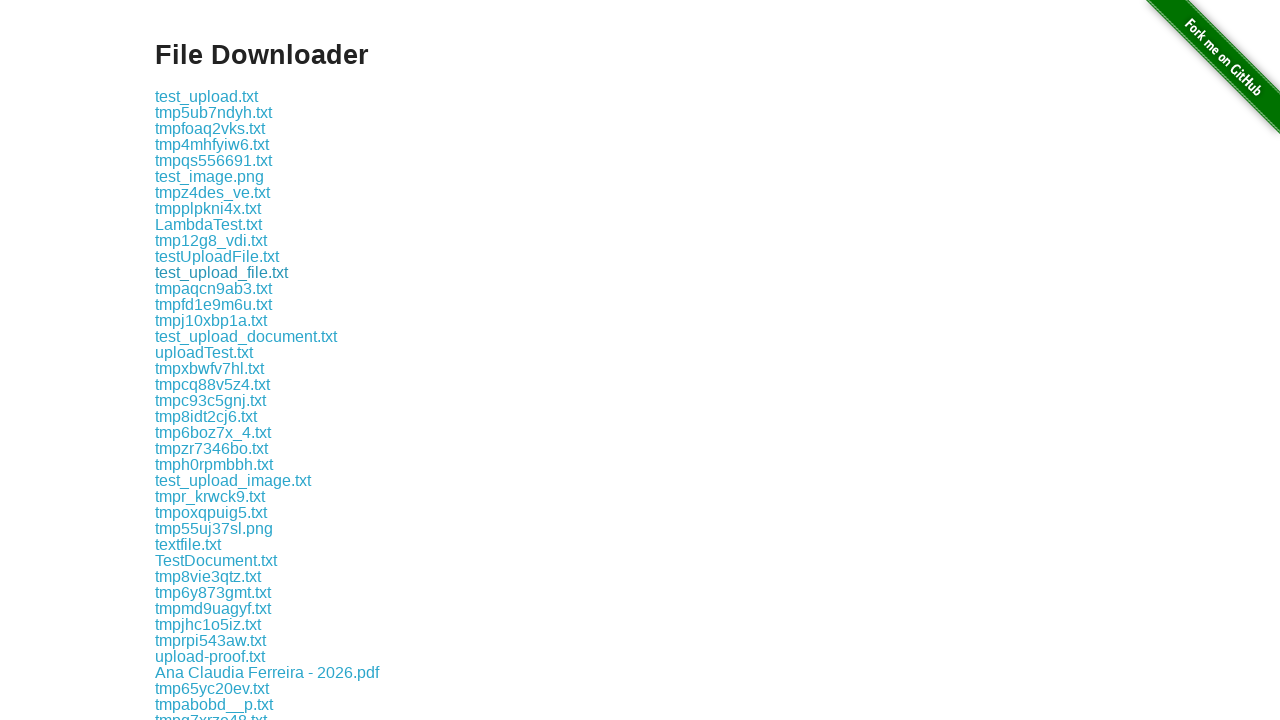

Clicked download link 13 of 168 at (214, 288) on a[href^="download/"] >> nth=12
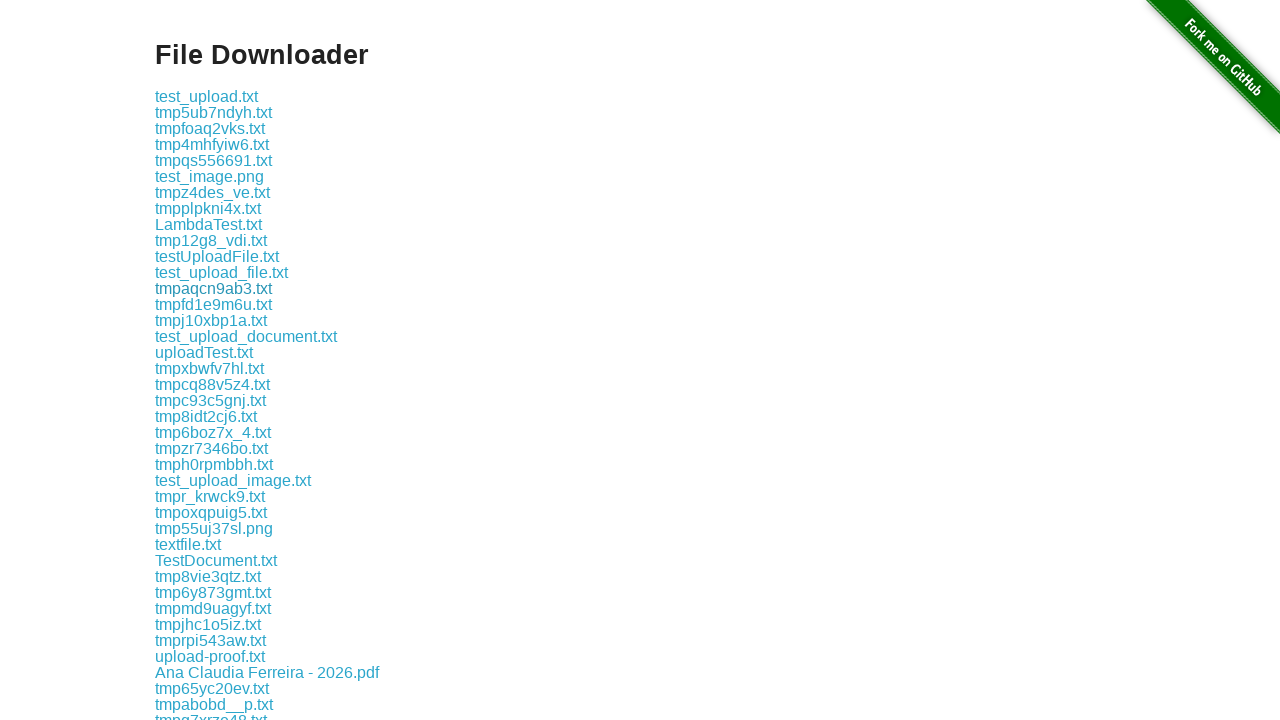

Waited 500ms for download 13 to initiate
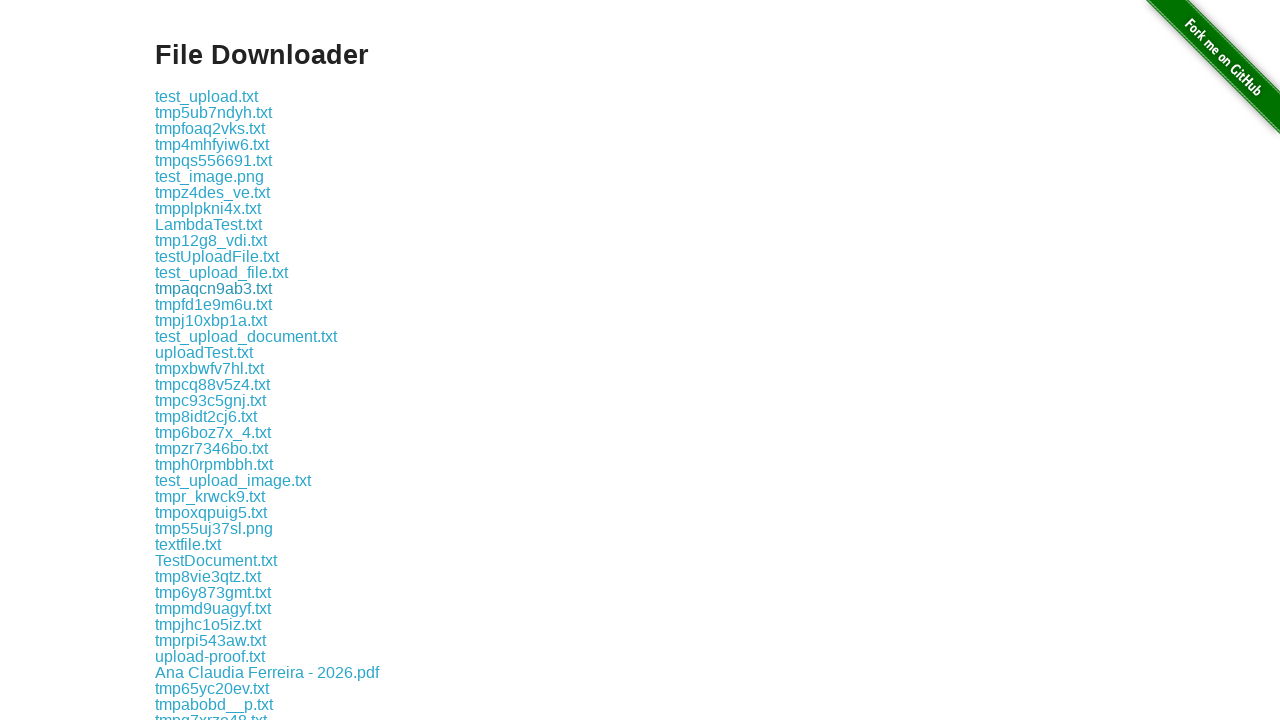

Clicked download link 14 of 168 at (214, 304) on a[href^="download/"] >> nth=13
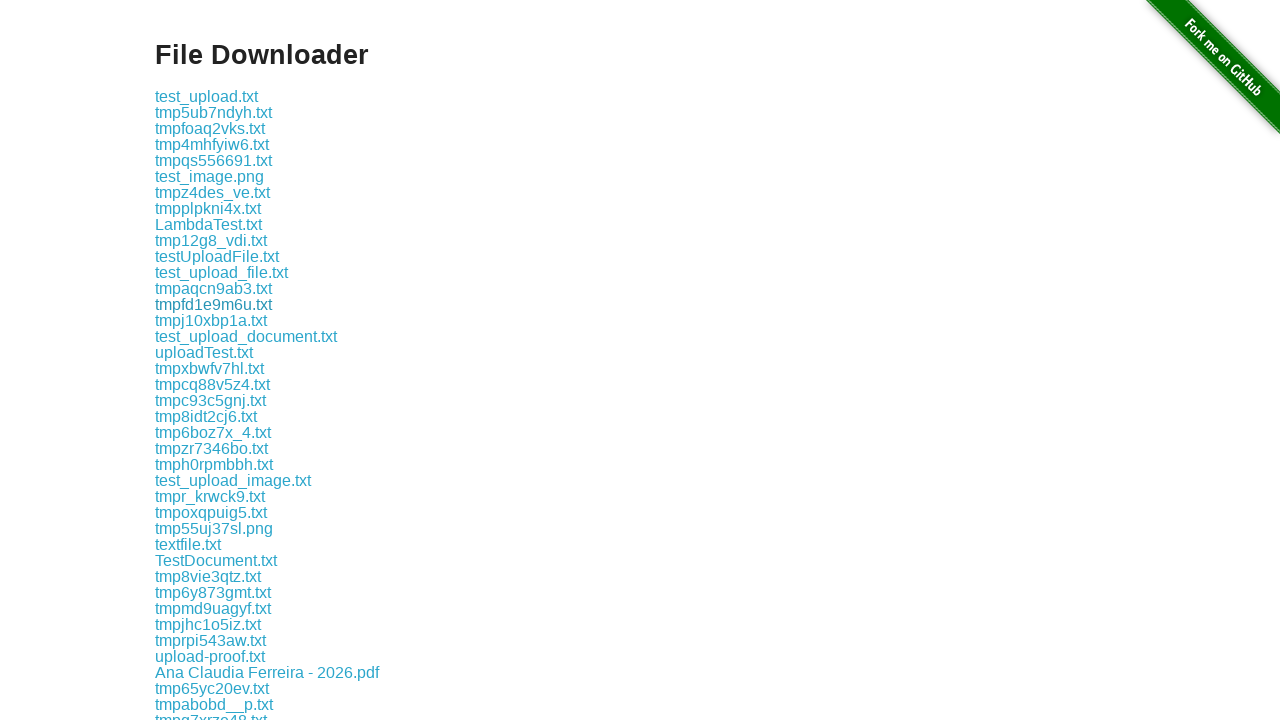

Waited 500ms for download 14 to initiate
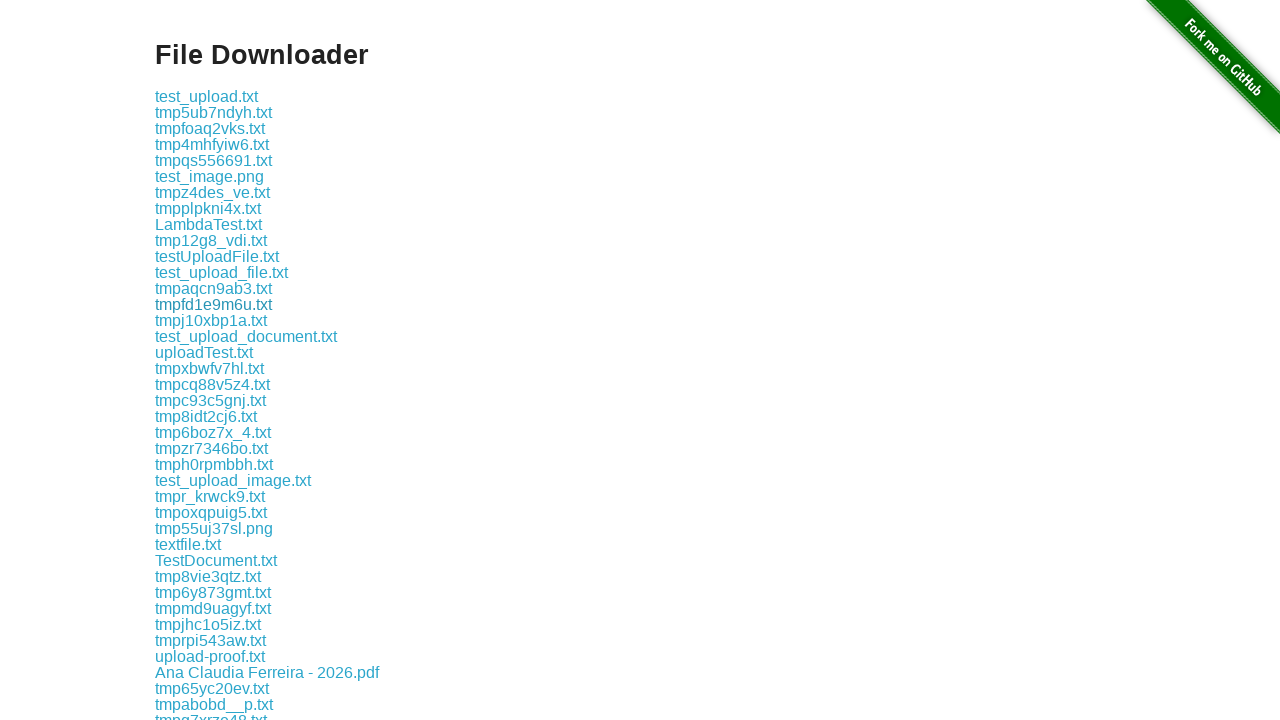

Clicked download link 15 of 168 at (211, 320) on a[href^="download/"] >> nth=14
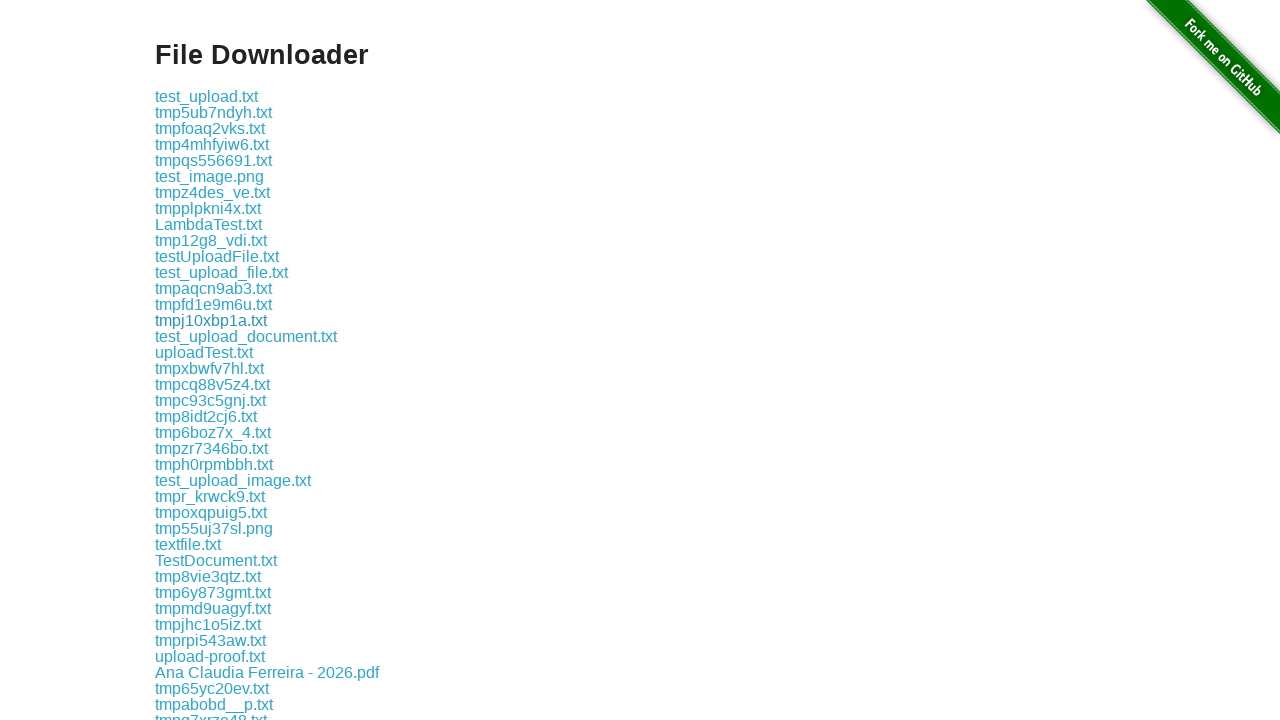

Waited 500ms for download 15 to initiate
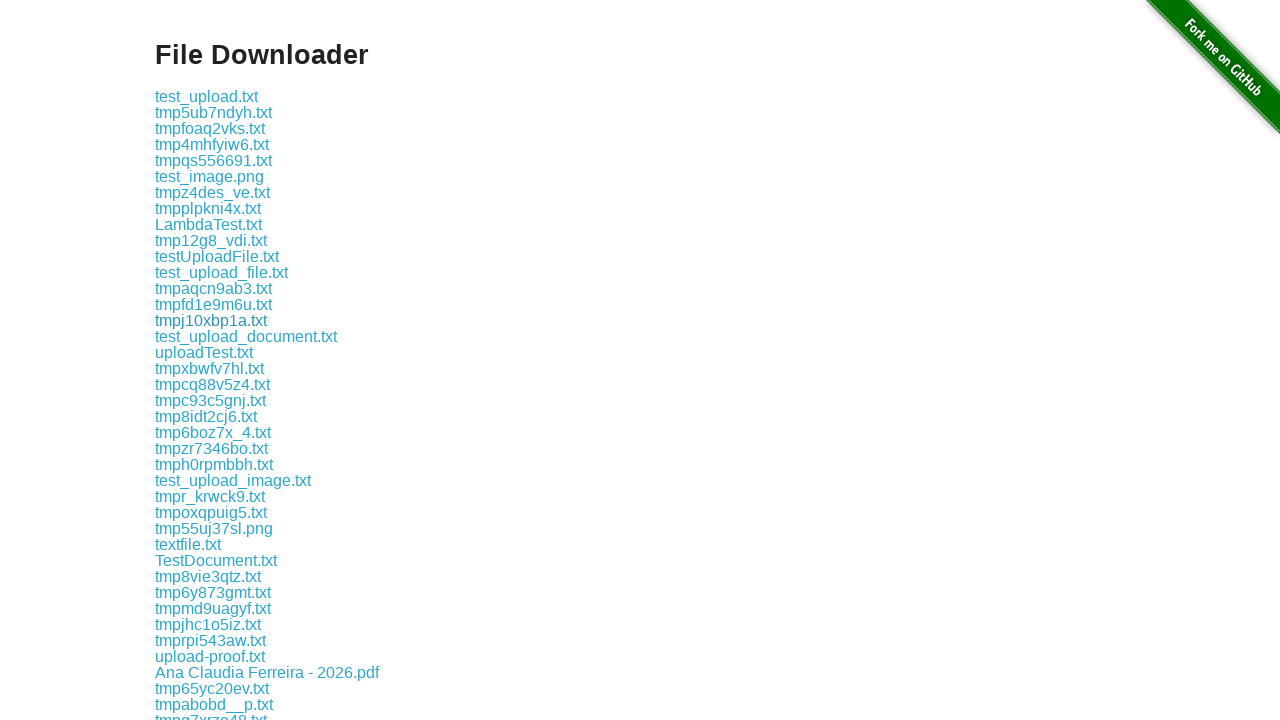

Clicked download link 16 of 168 at (246, 336) on a[href^="download/"] >> nth=15
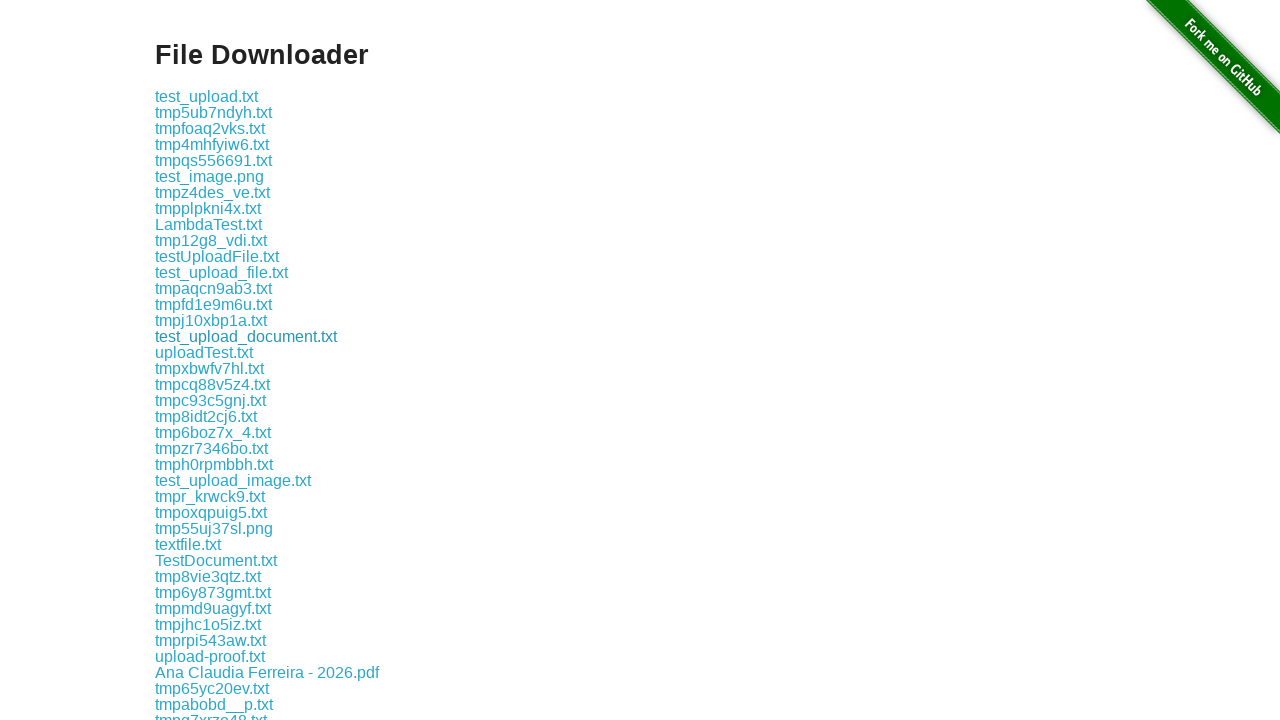

Waited 500ms for download 16 to initiate
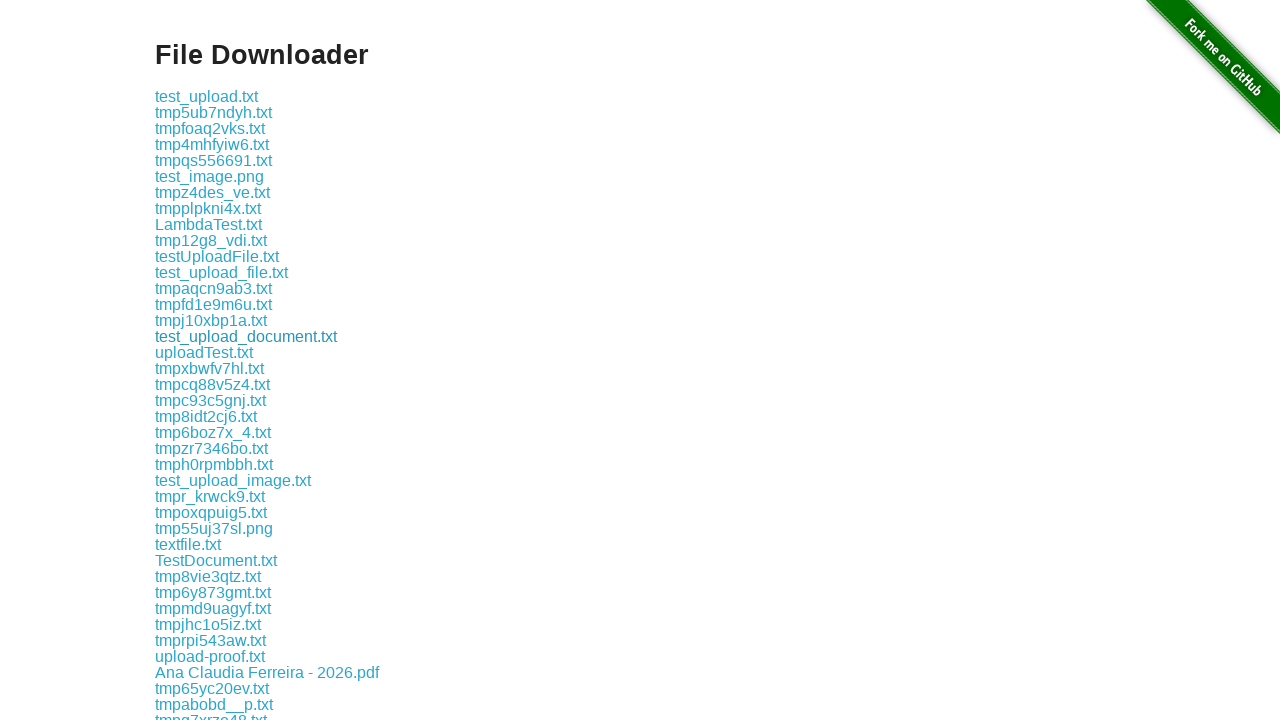

Clicked download link 17 of 168 at (204, 352) on a[href^="download/"] >> nth=16
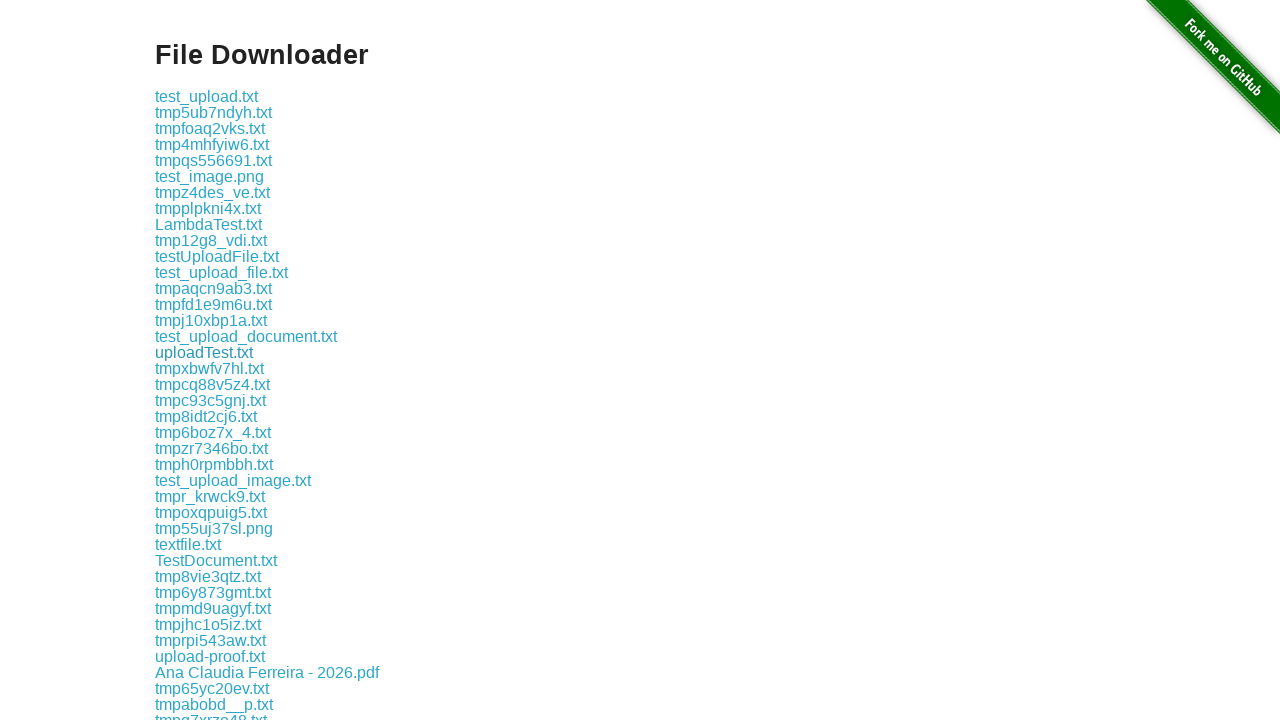

Waited 500ms for download 17 to initiate
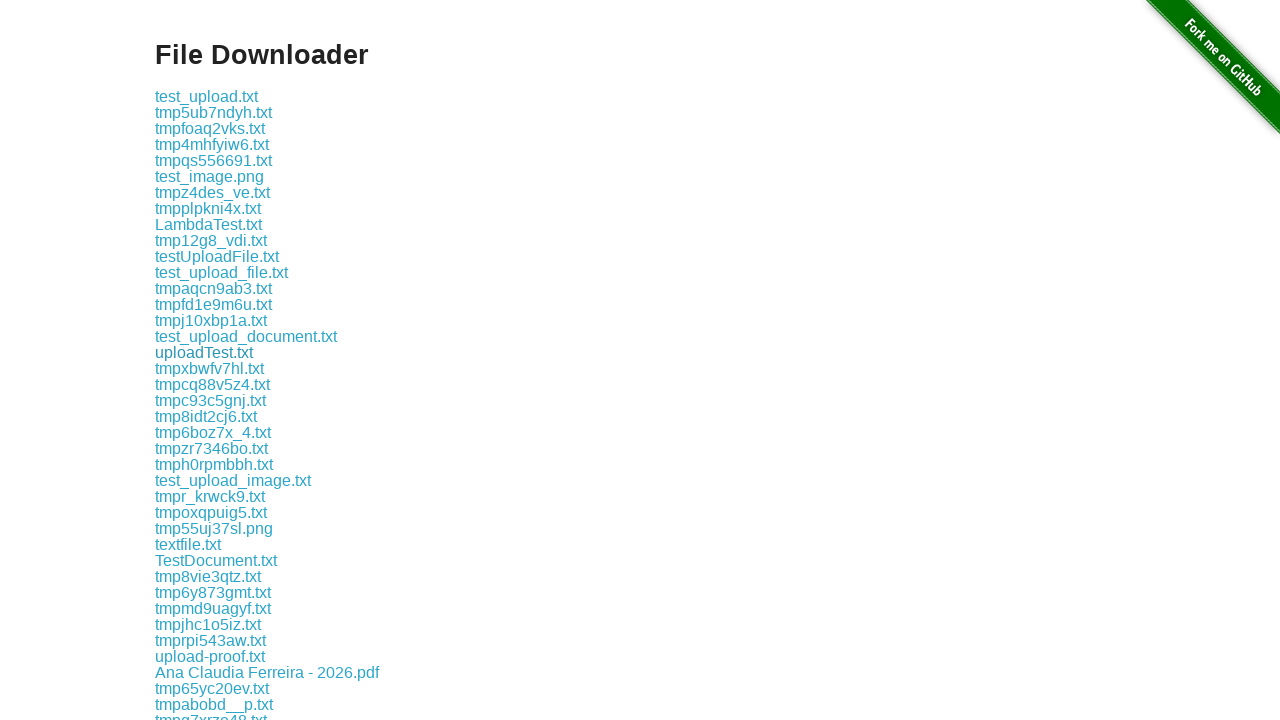

Clicked download link 18 of 168 at (210, 368) on a[href^="download/"] >> nth=17
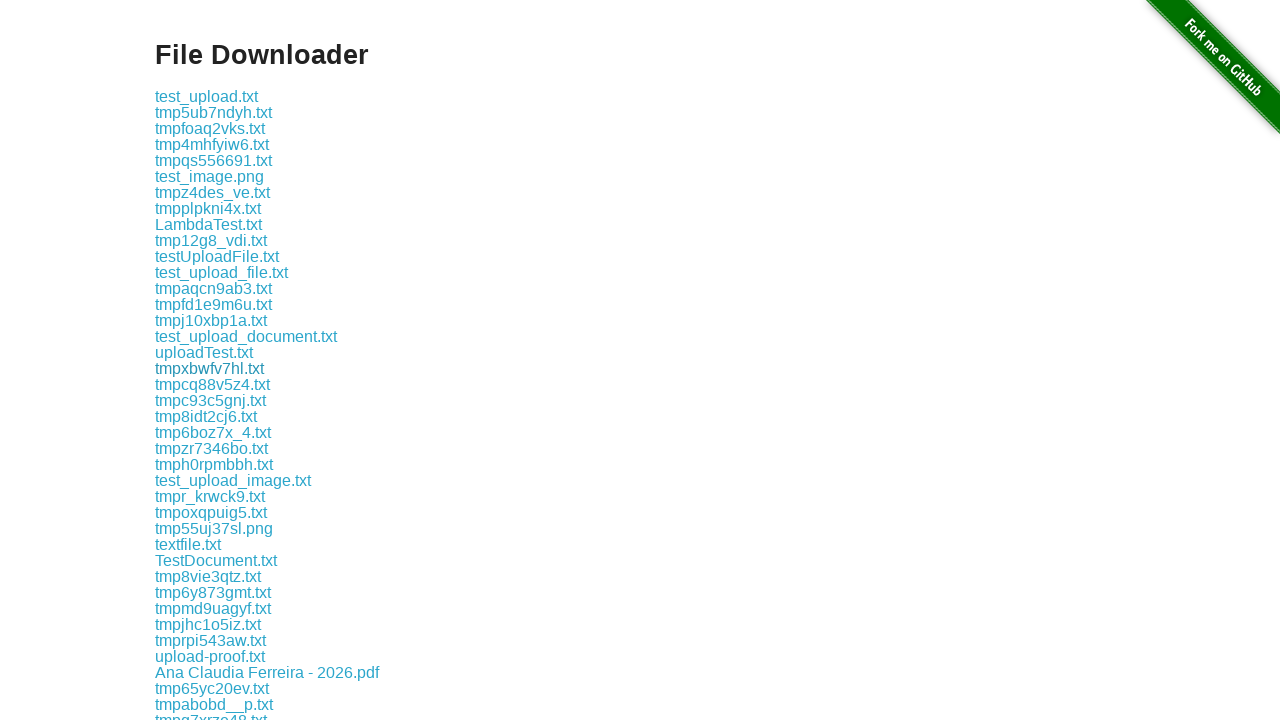

Waited 500ms for download 18 to initiate
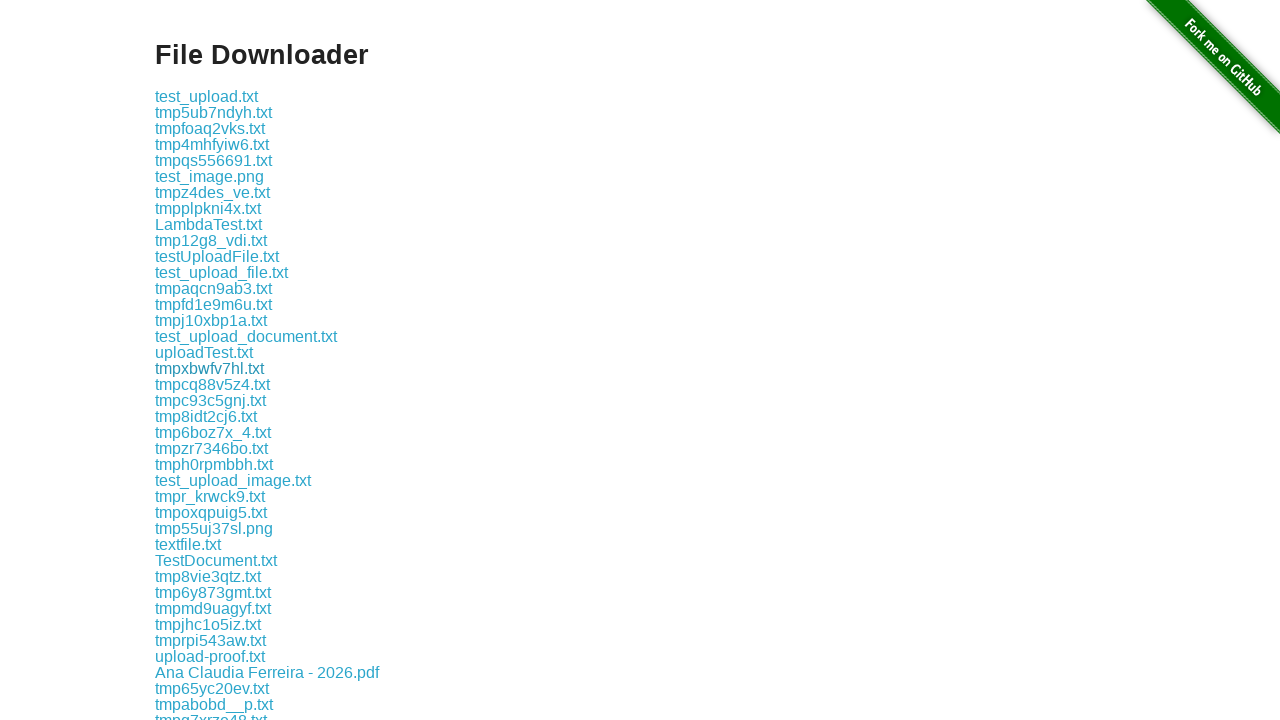

Clicked download link 19 of 168 at (212, 384) on a[href^="download/"] >> nth=18
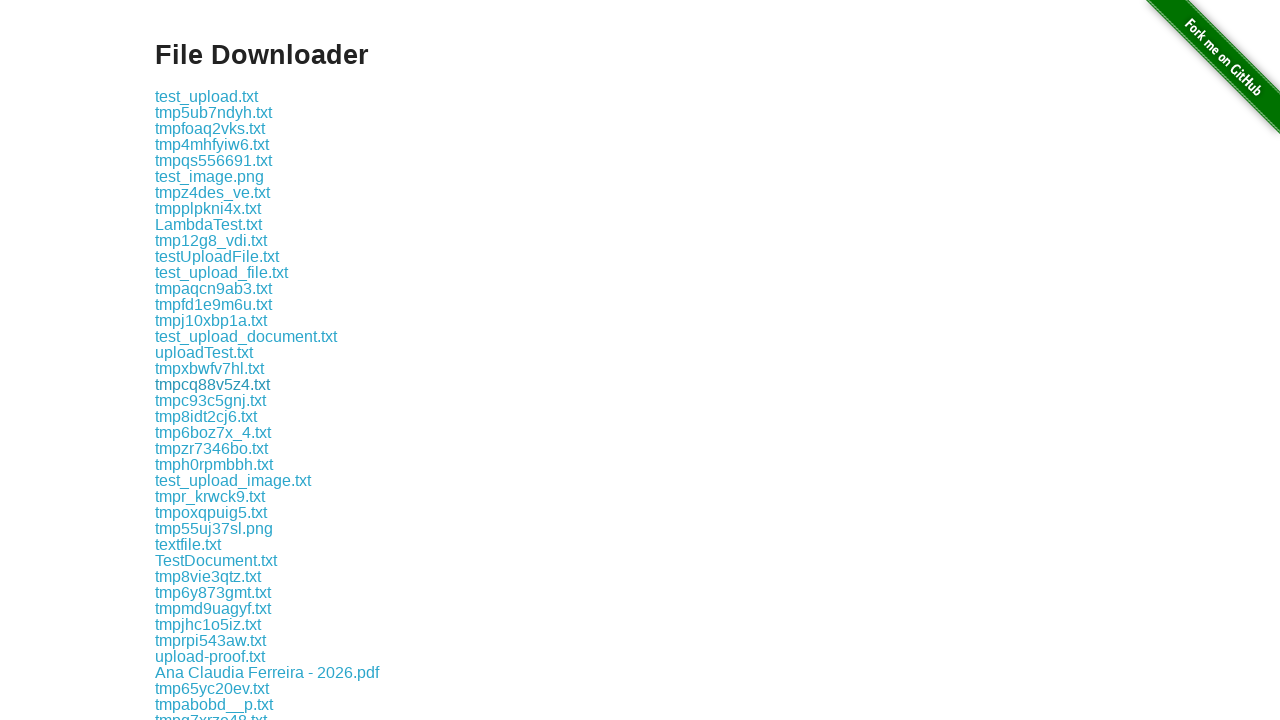

Waited 500ms for download 19 to initiate
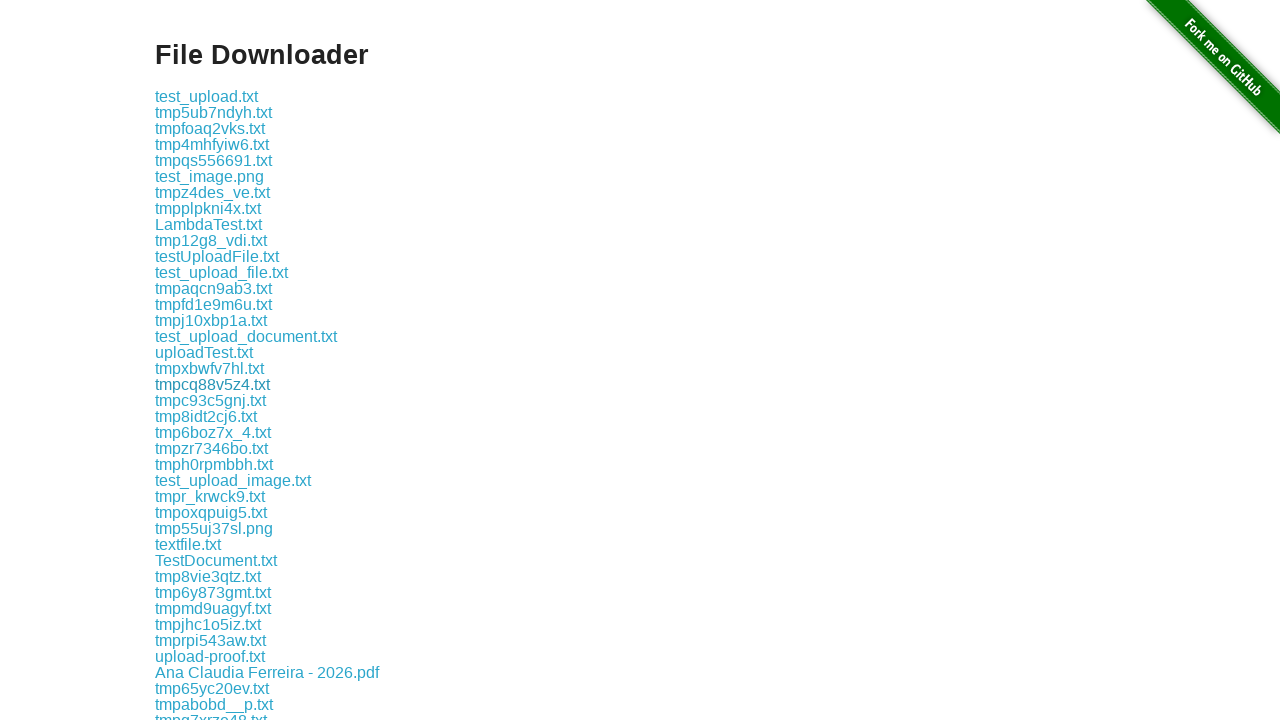

Clicked download link 20 of 168 at (210, 400) on a[href^="download/"] >> nth=19
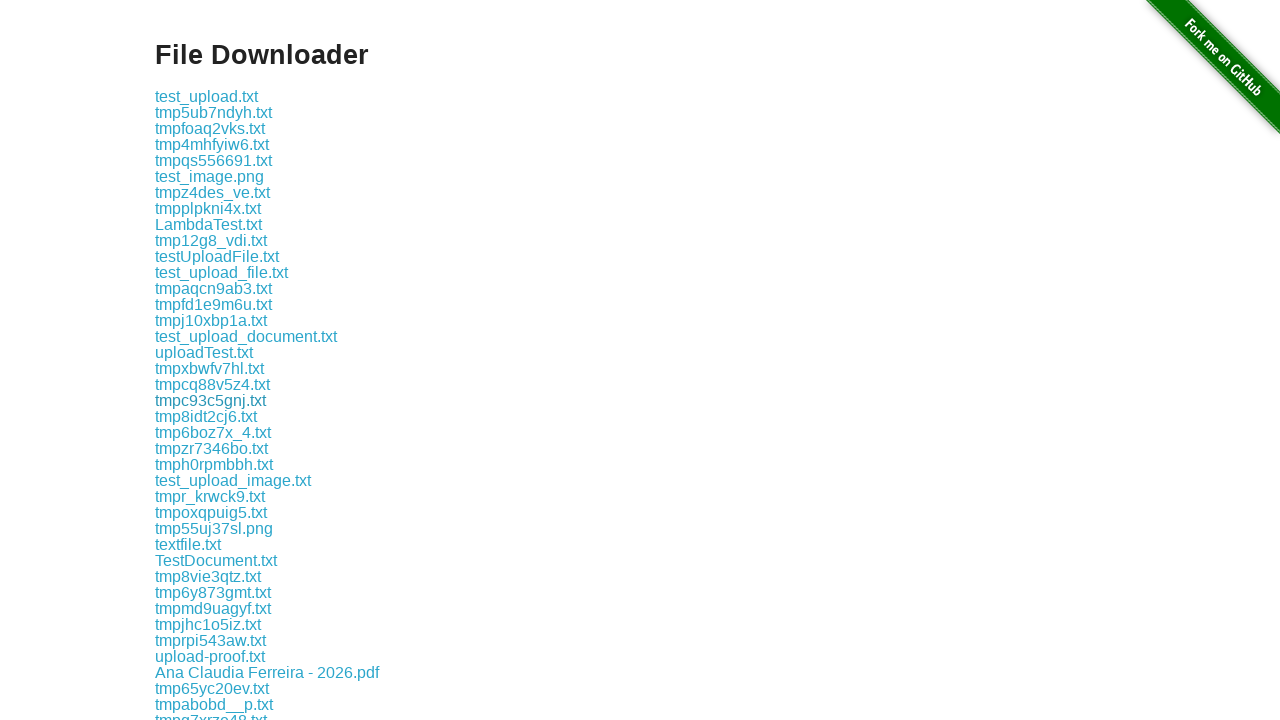

Waited 500ms for download 20 to initiate
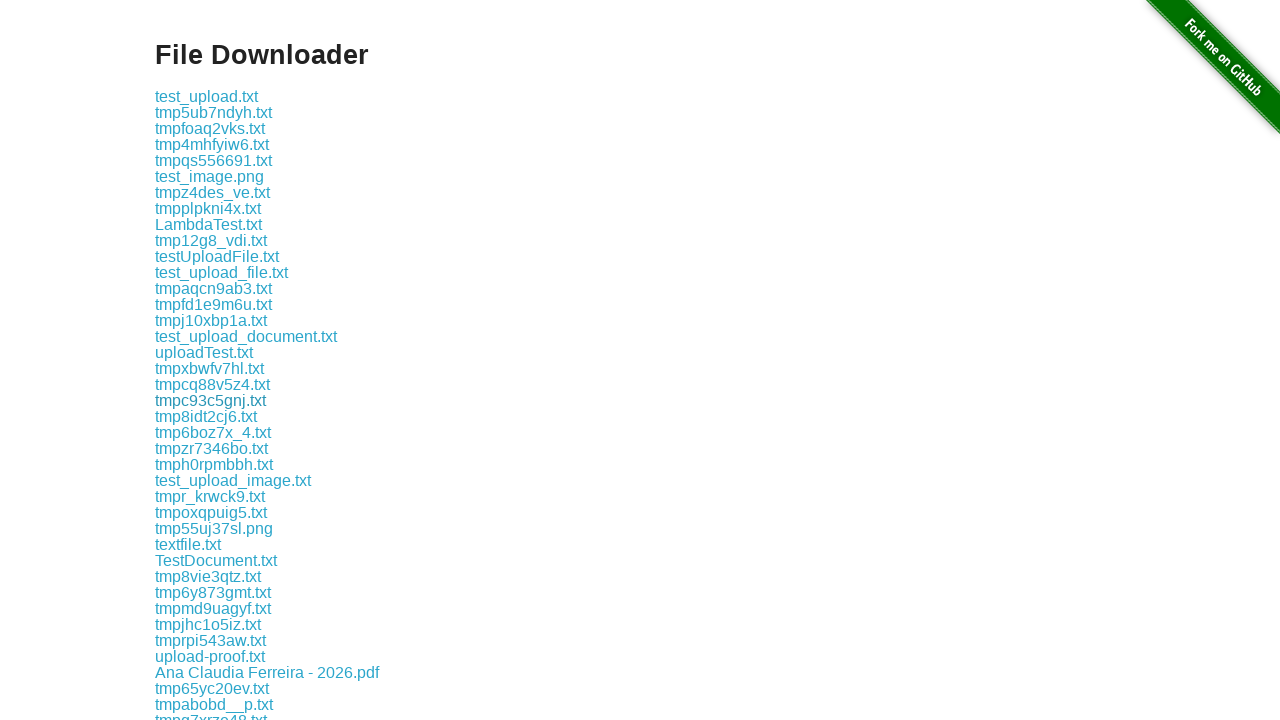

Clicked download link 21 of 168 at (206, 416) on a[href^="download/"] >> nth=20
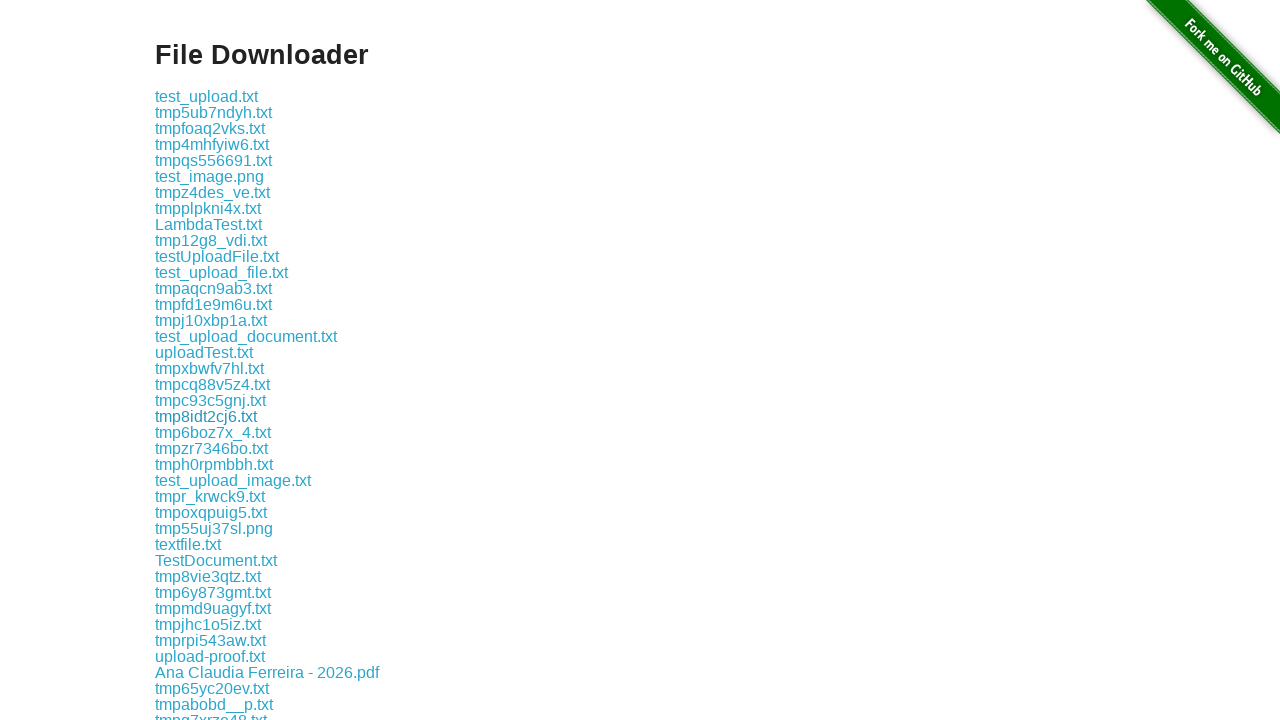

Waited 500ms for download 21 to initiate
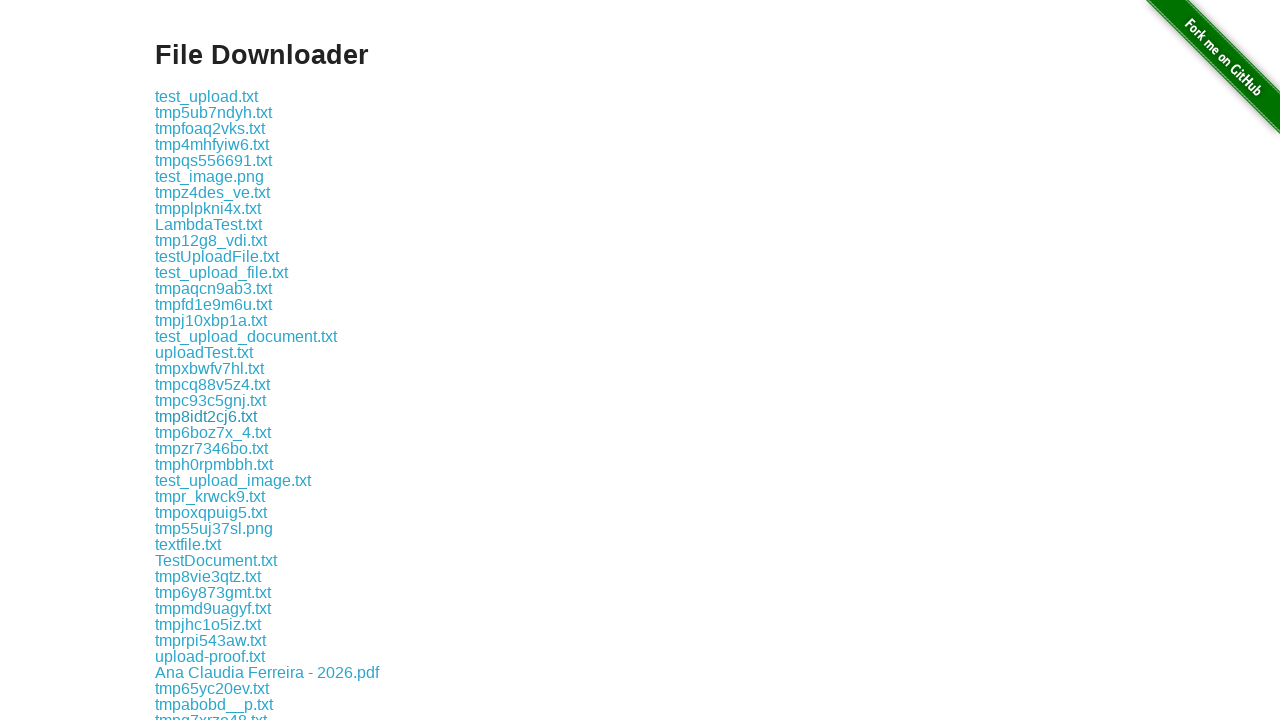

Clicked download link 22 of 168 at (213, 432) on a[href^="download/"] >> nth=21
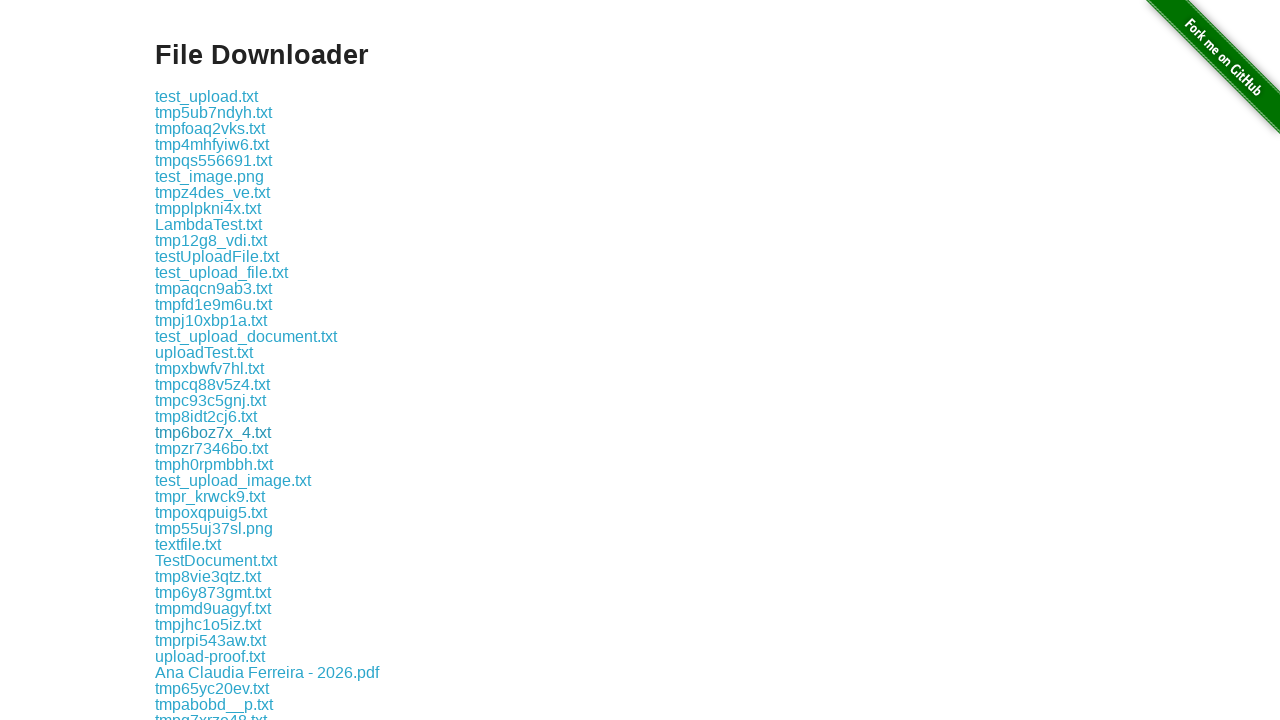

Waited 500ms for download 22 to initiate
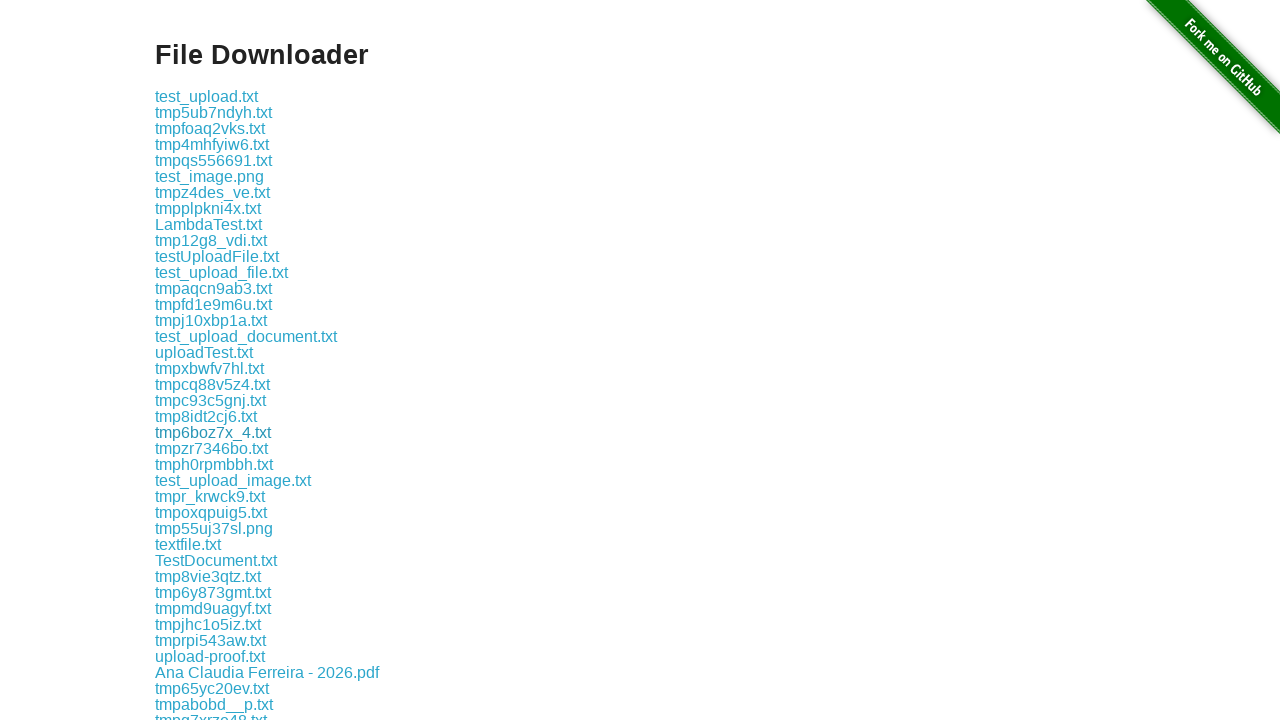

Clicked download link 23 of 168 at (212, 448) on a[href^="download/"] >> nth=22
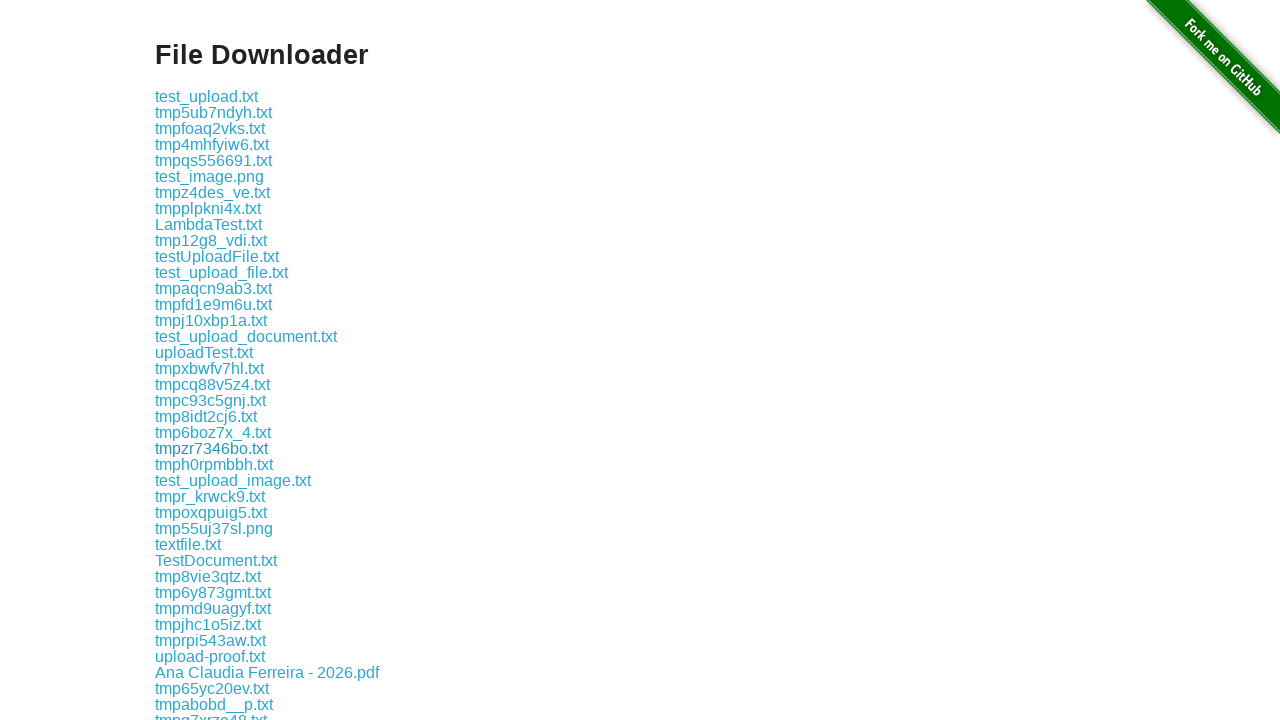

Waited 500ms for download 23 to initiate
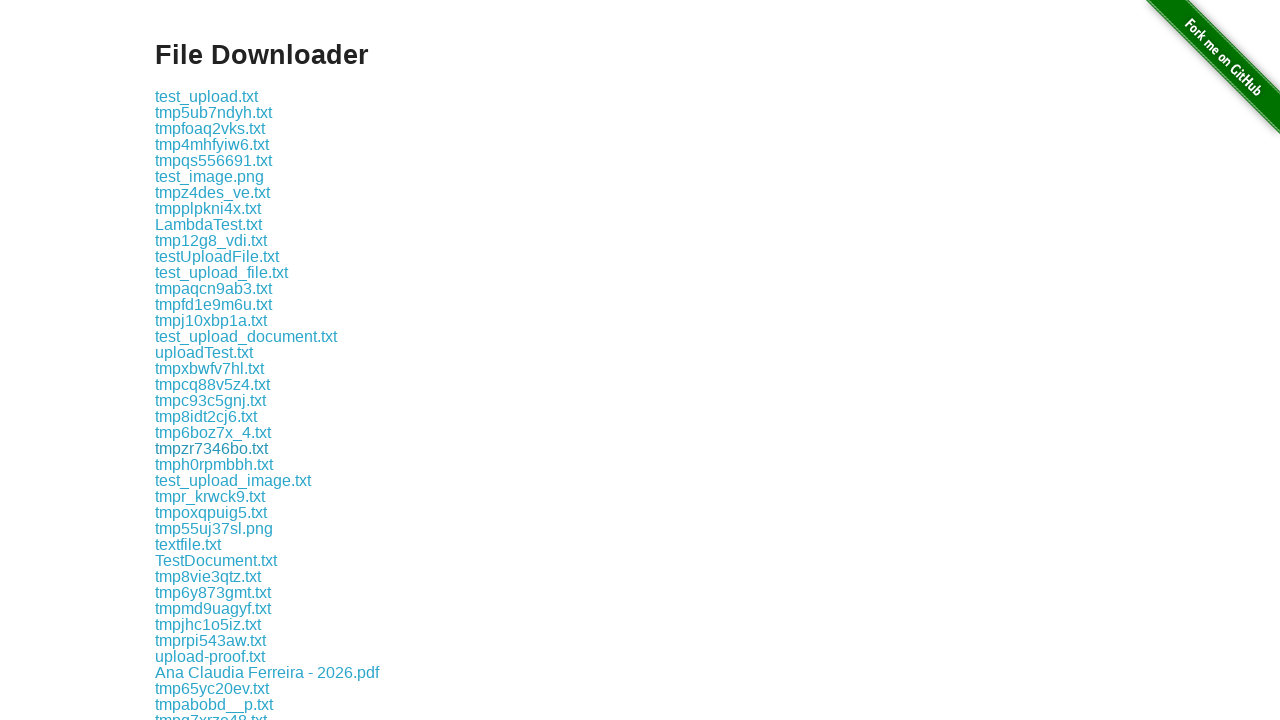

Clicked download link 24 of 168 at (214, 464) on a[href^="download/"] >> nth=23
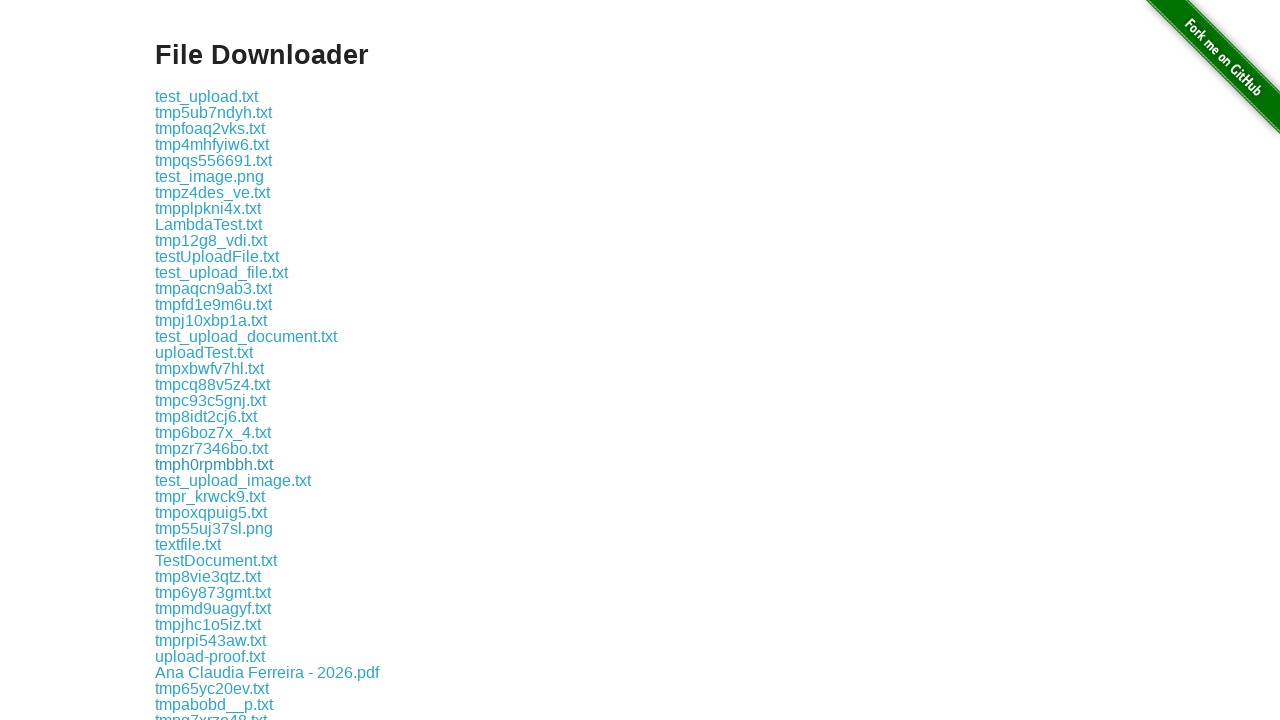

Waited 500ms for download 24 to initiate
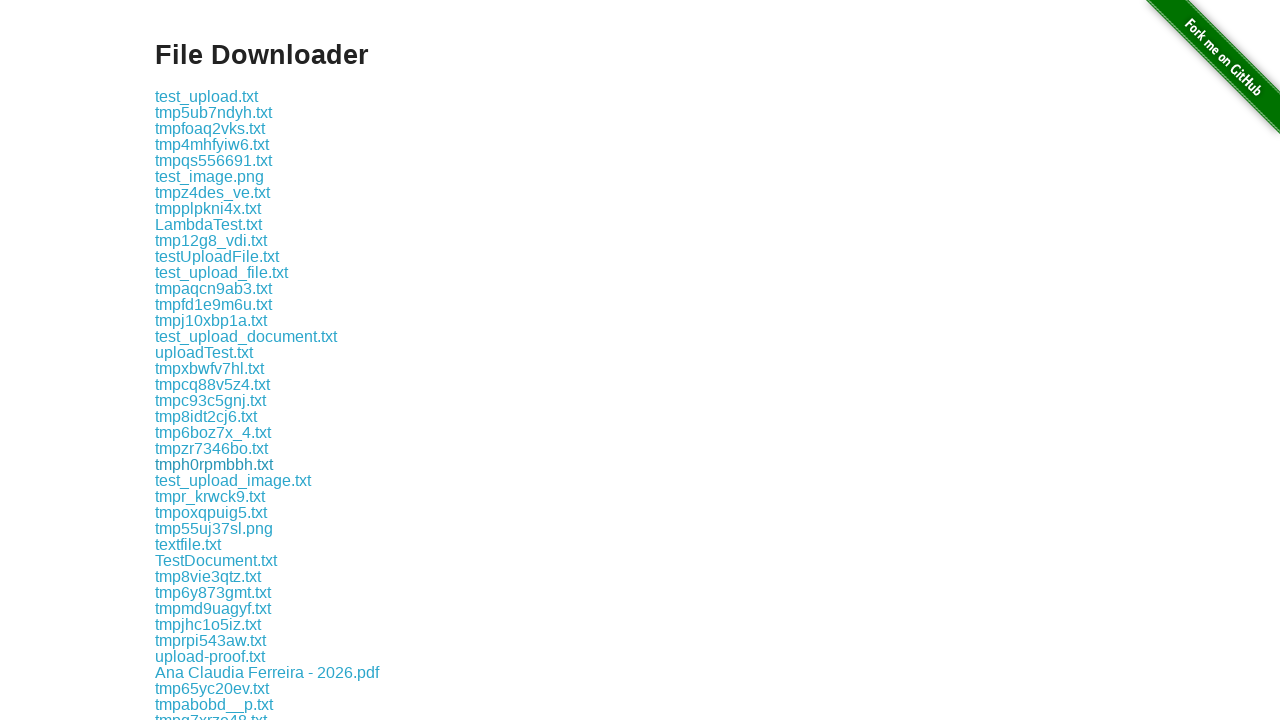

Clicked download link 25 of 168 at (233, 480) on a[href^="download/"] >> nth=24
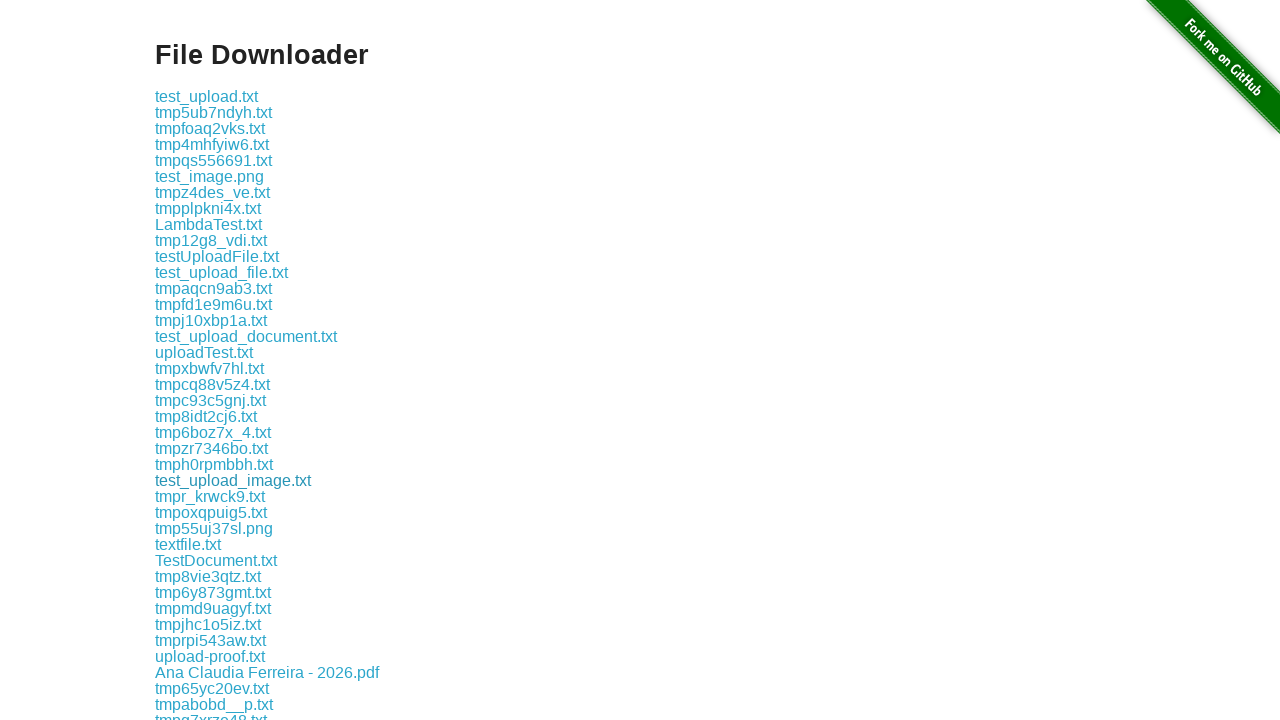

Waited 500ms for download 25 to initiate
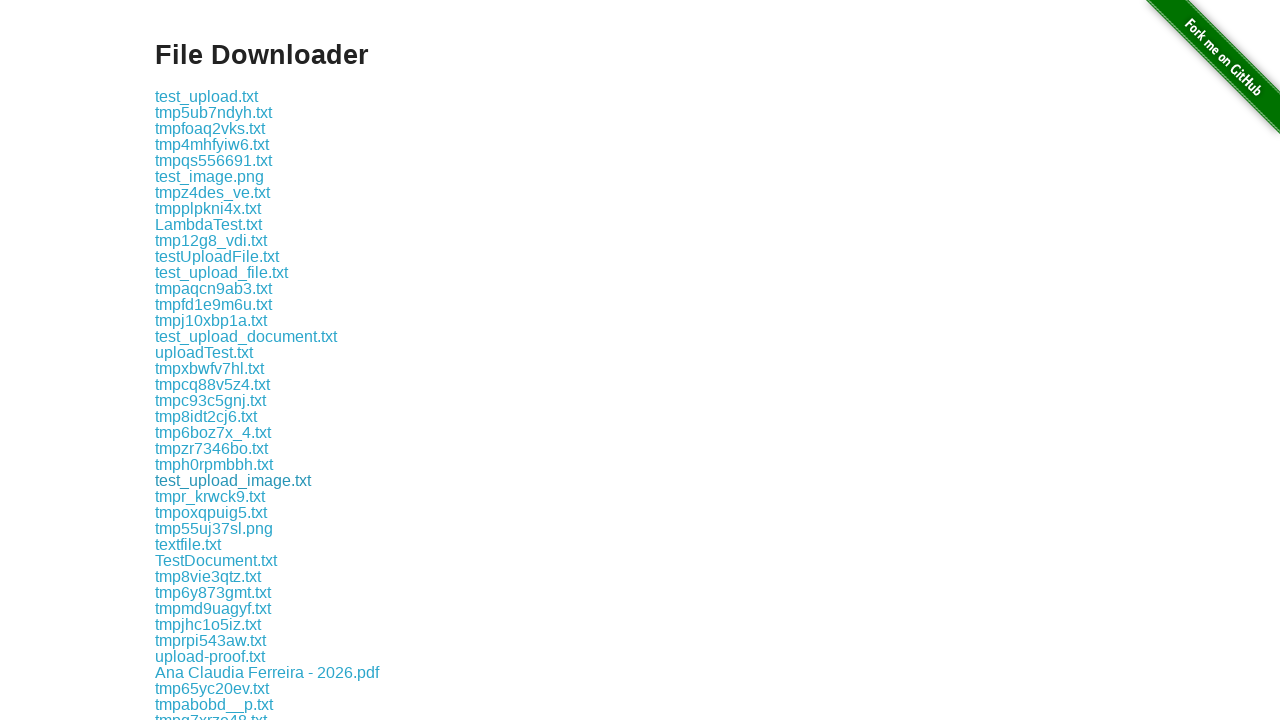

Clicked download link 26 of 168 at (210, 496) on a[href^="download/"] >> nth=25
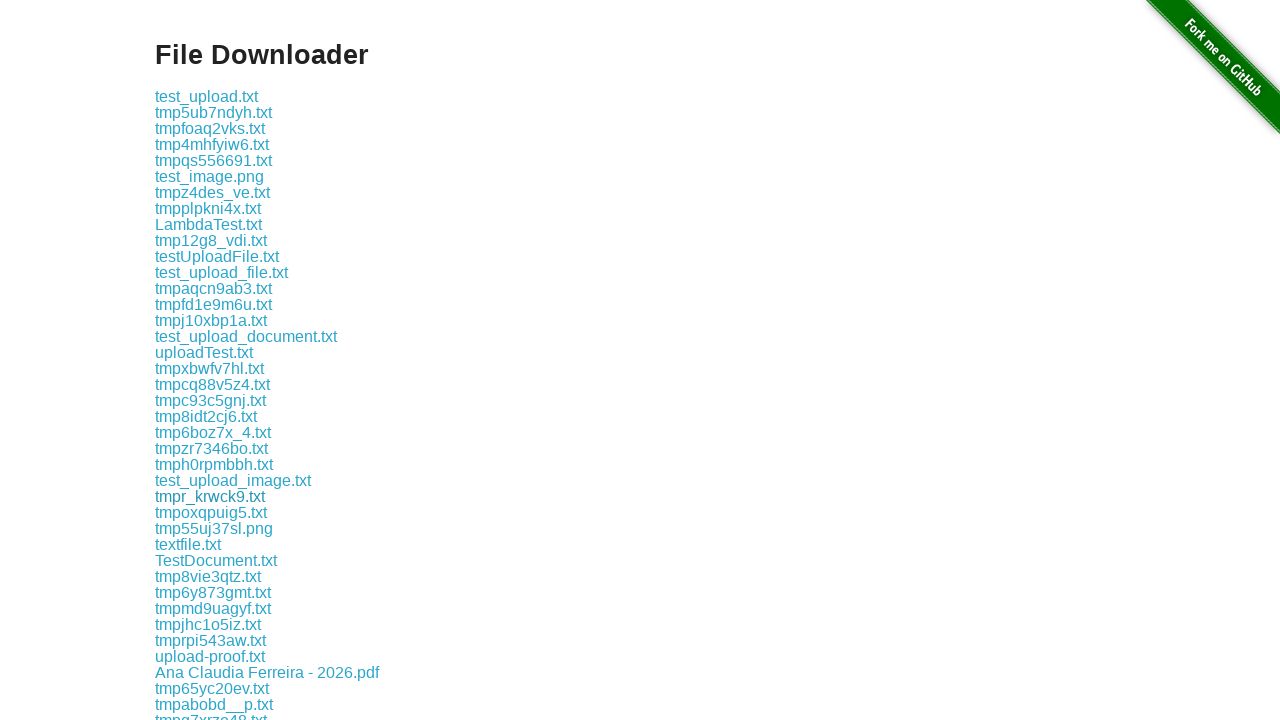

Waited 500ms for download 26 to initiate
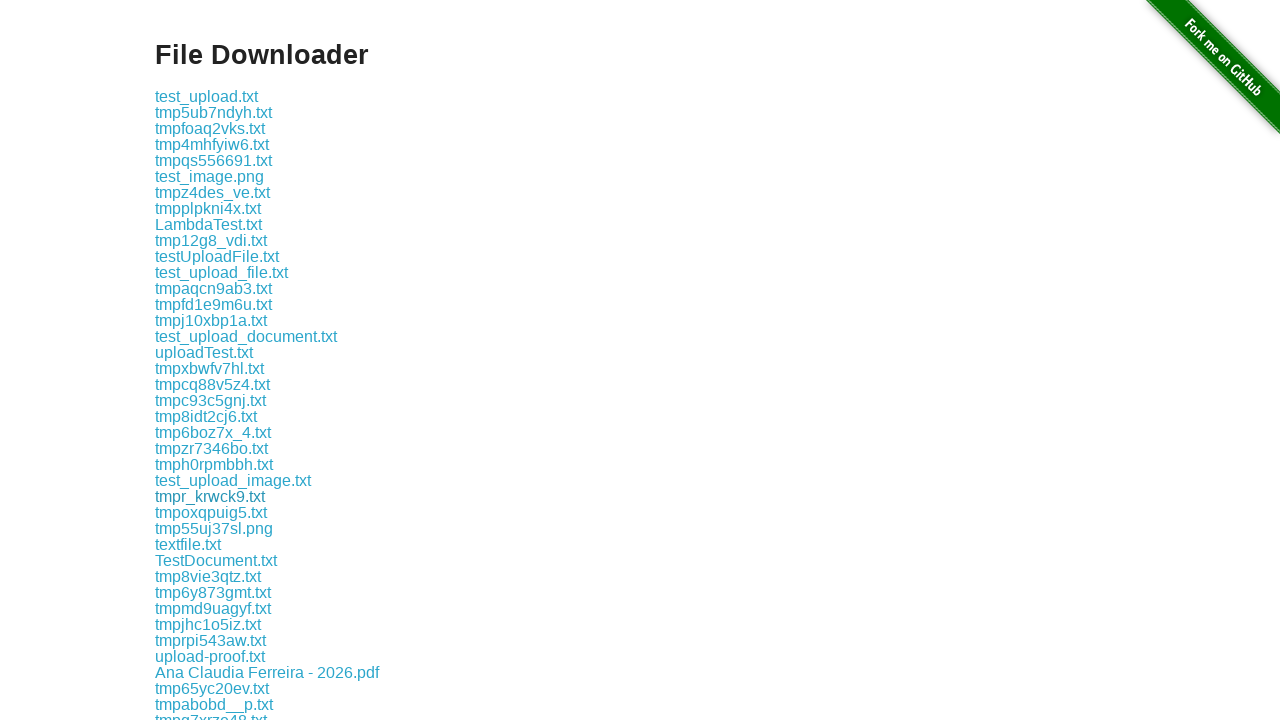

Clicked download link 27 of 168 at (211, 512) on a[href^="download/"] >> nth=26
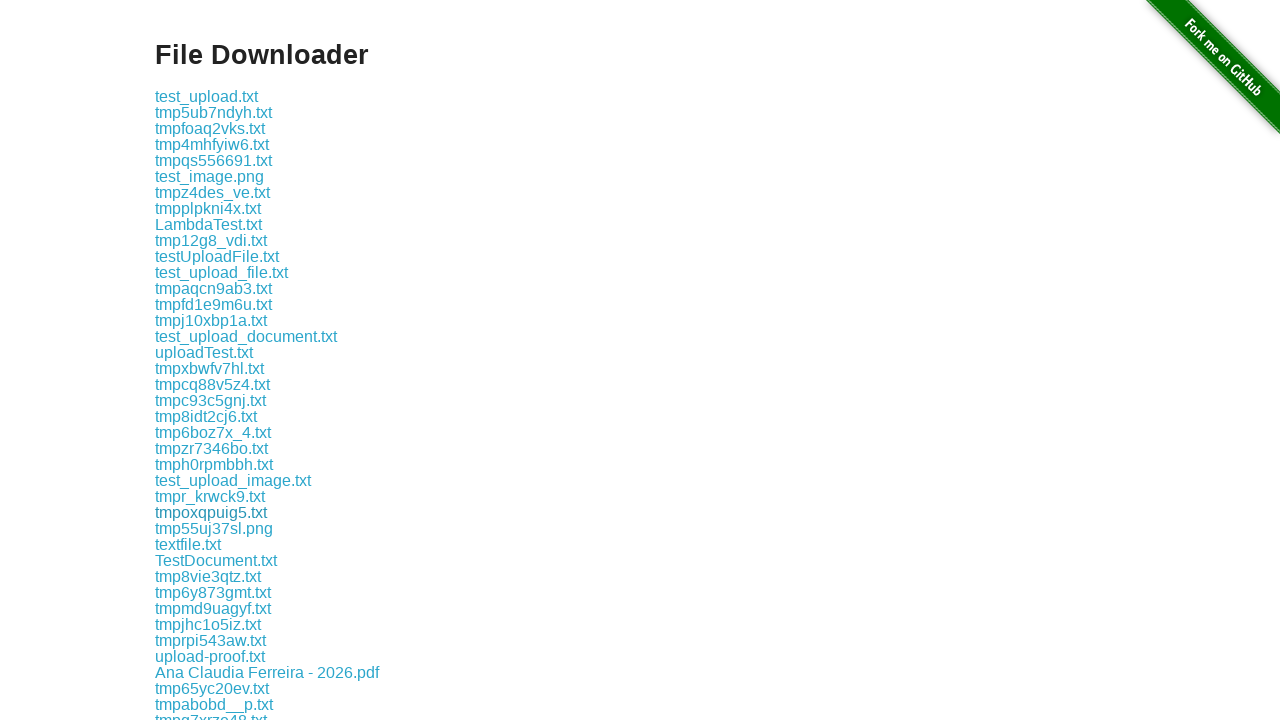

Waited 500ms for download 27 to initiate
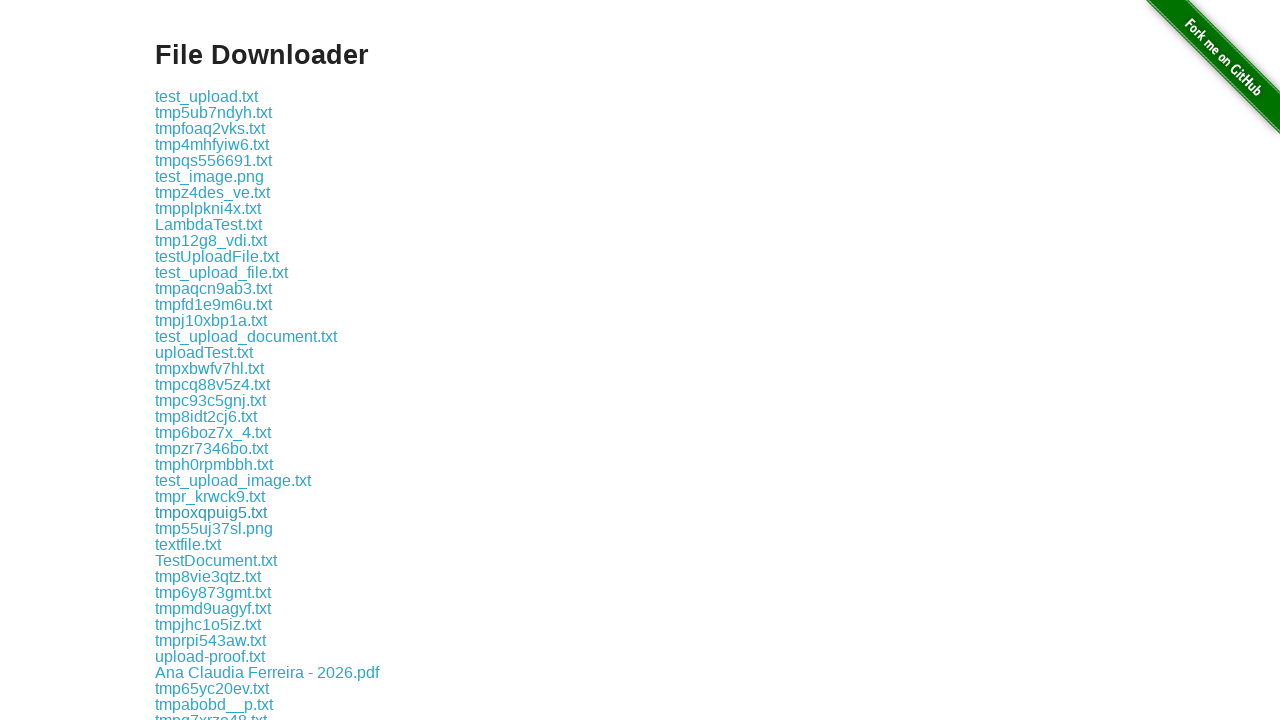

Clicked download link 28 of 168 at (214, 528) on a[href^="download/"] >> nth=27
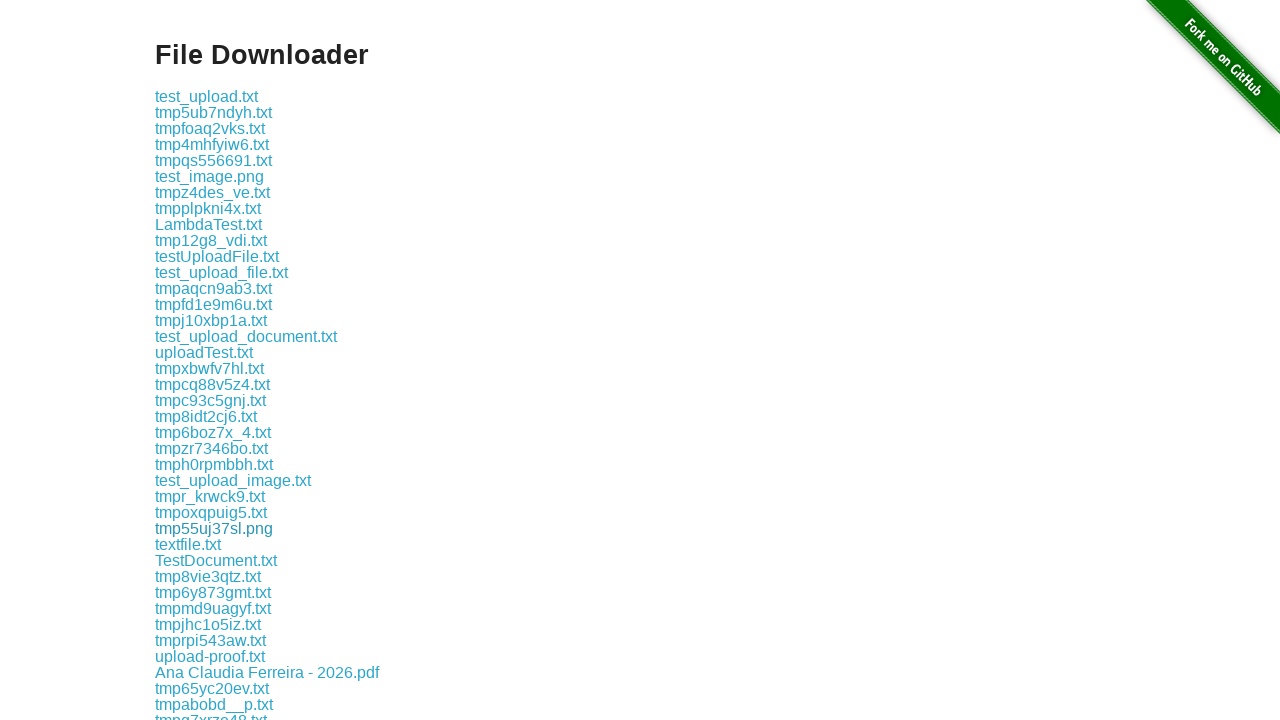

Waited 500ms for download 28 to initiate
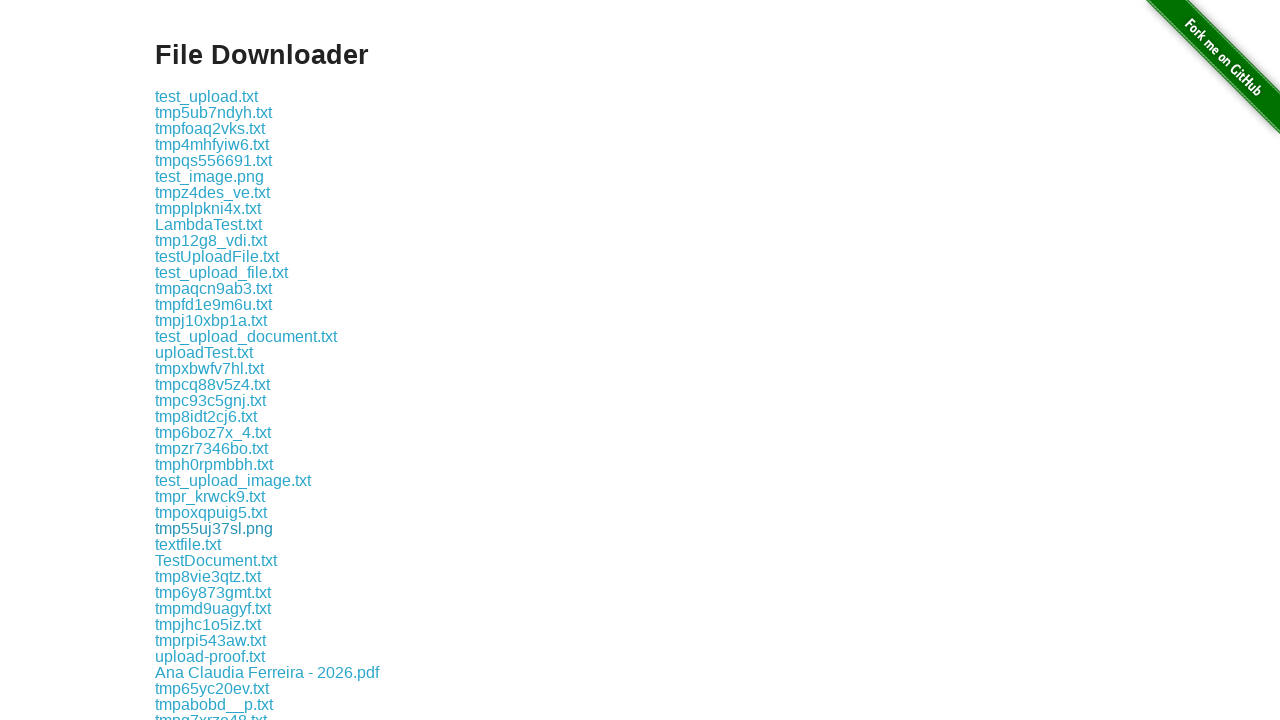

Clicked download link 29 of 168 at (188, 544) on a[href^="download/"] >> nth=28
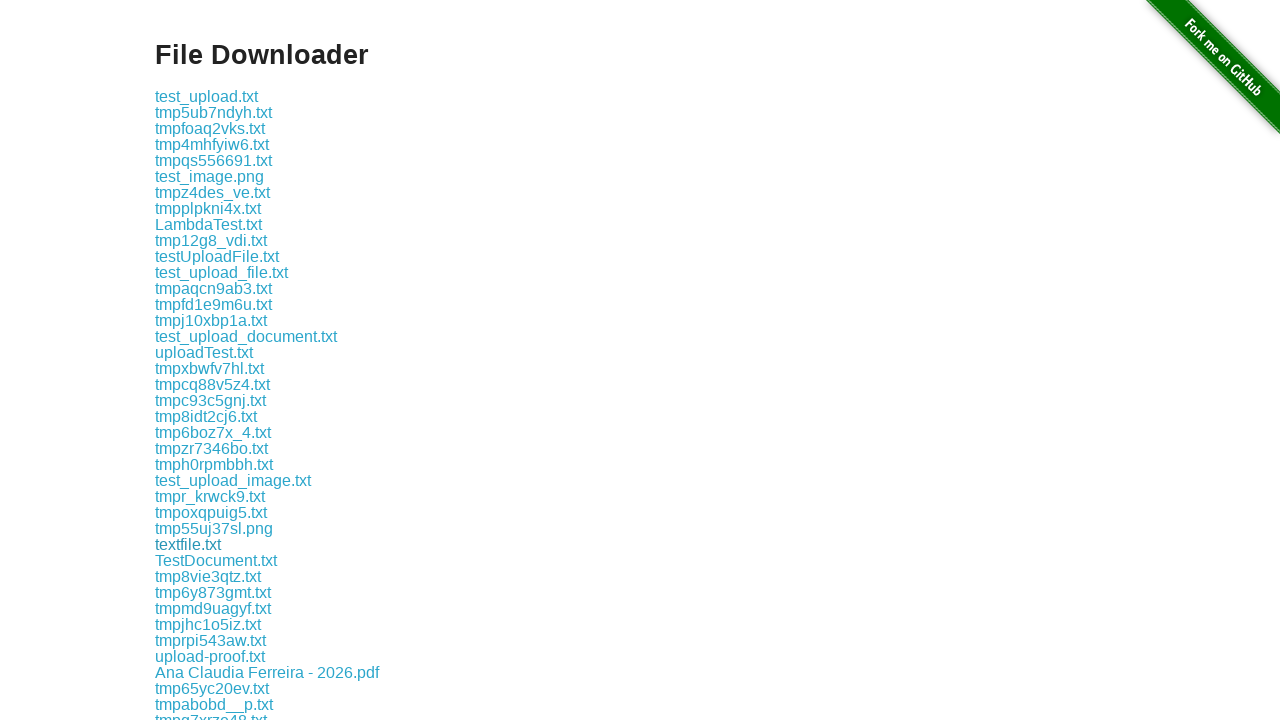

Waited 500ms for download 29 to initiate
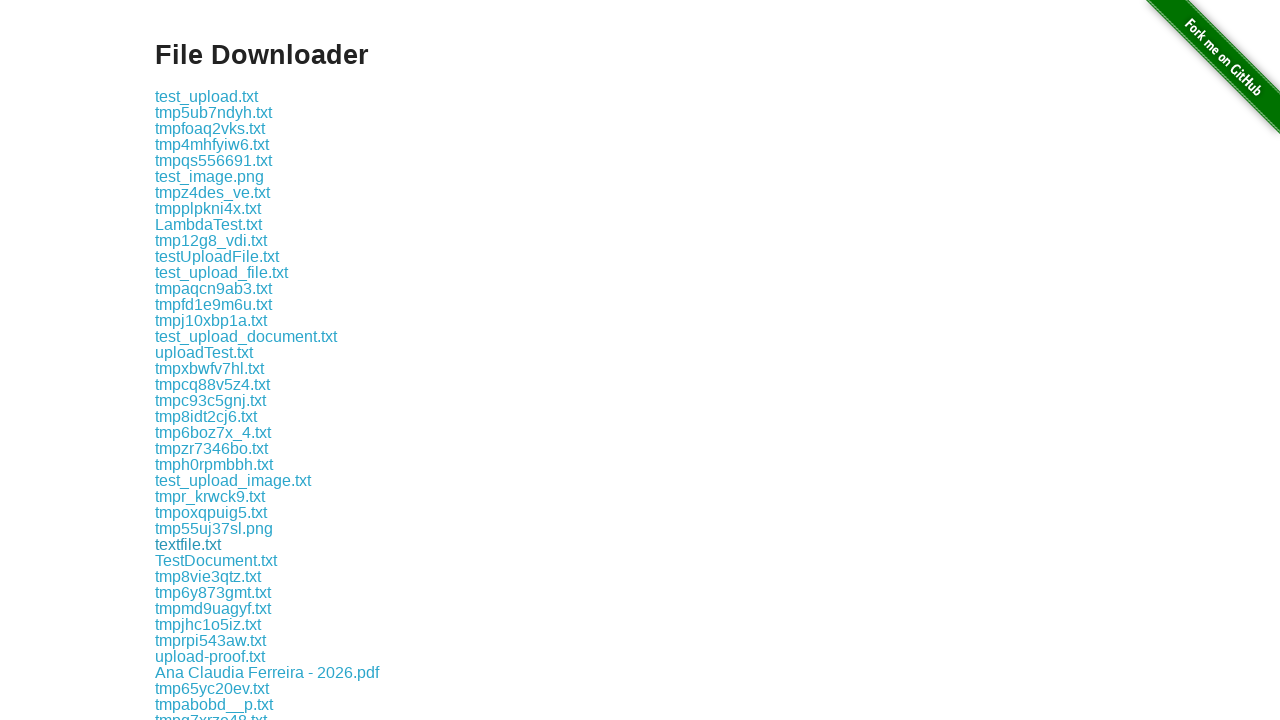

Clicked download link 30 of 168 at (216, 560) on a[href^="download/"] >> nth=29
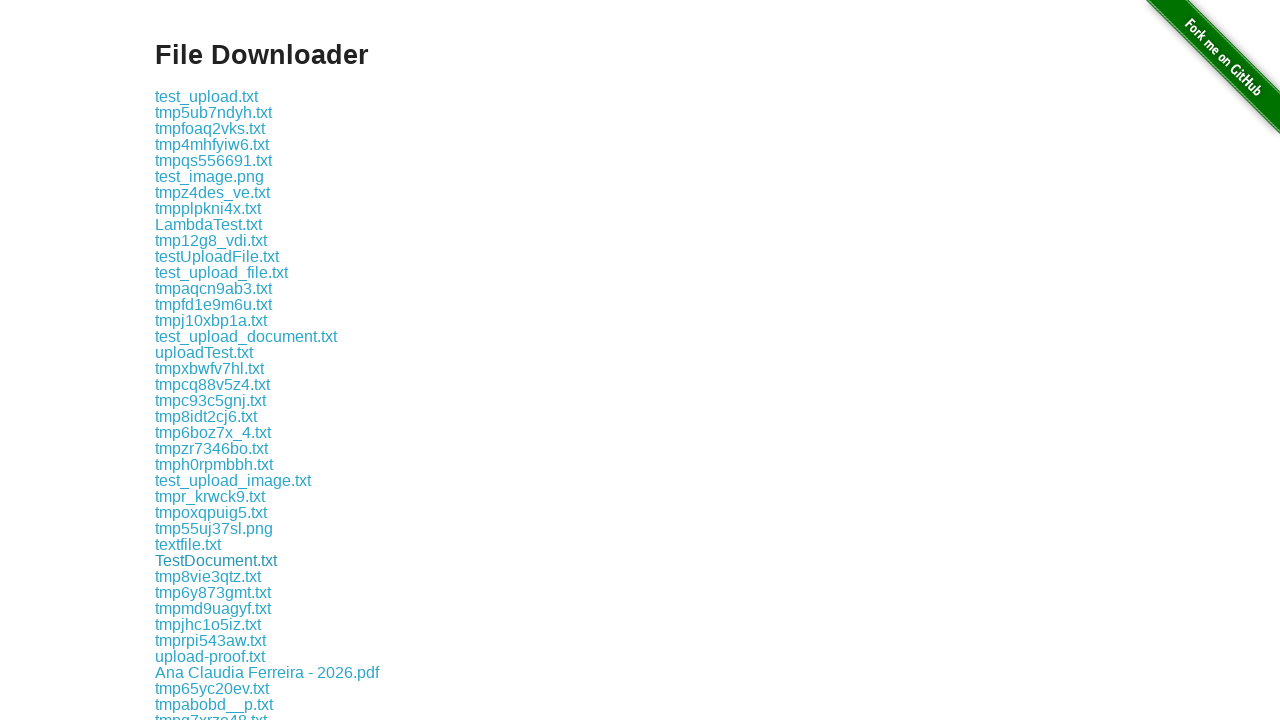

Waited 500ms for download 30 to initiate
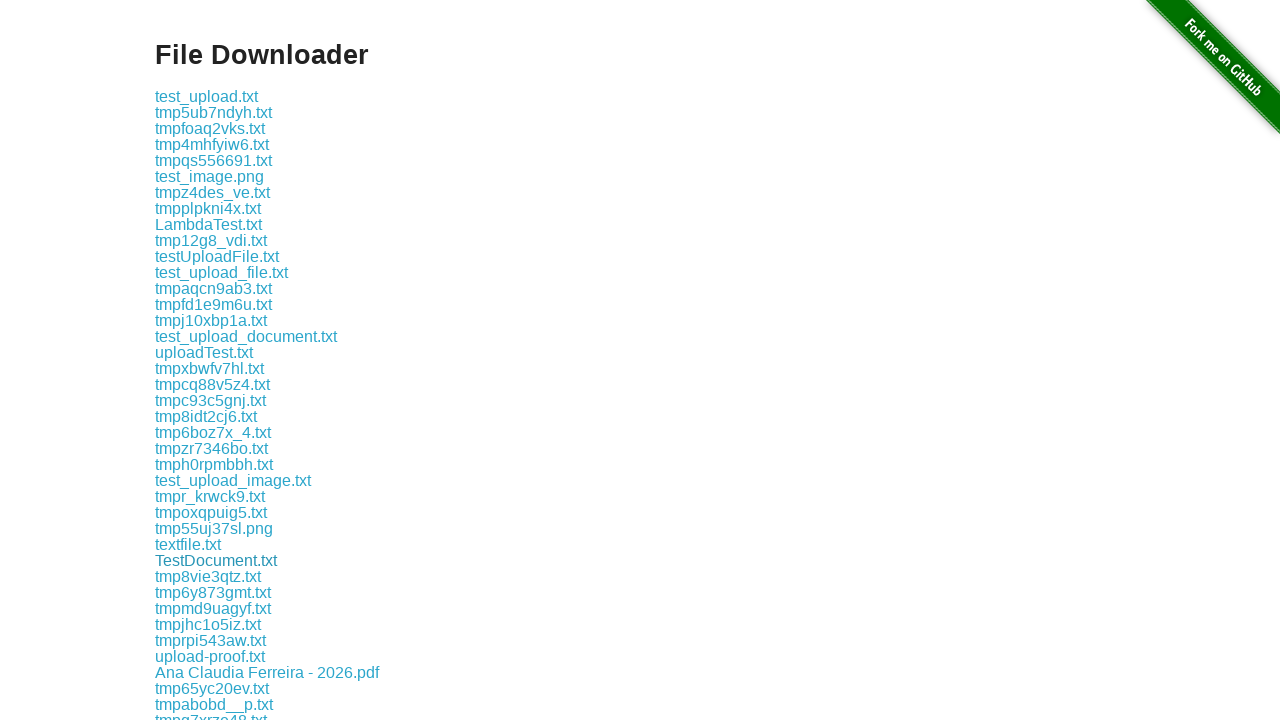

Clicked download link 31 of 168 at (208, 576) on a[href^="download/"] >> nth=30
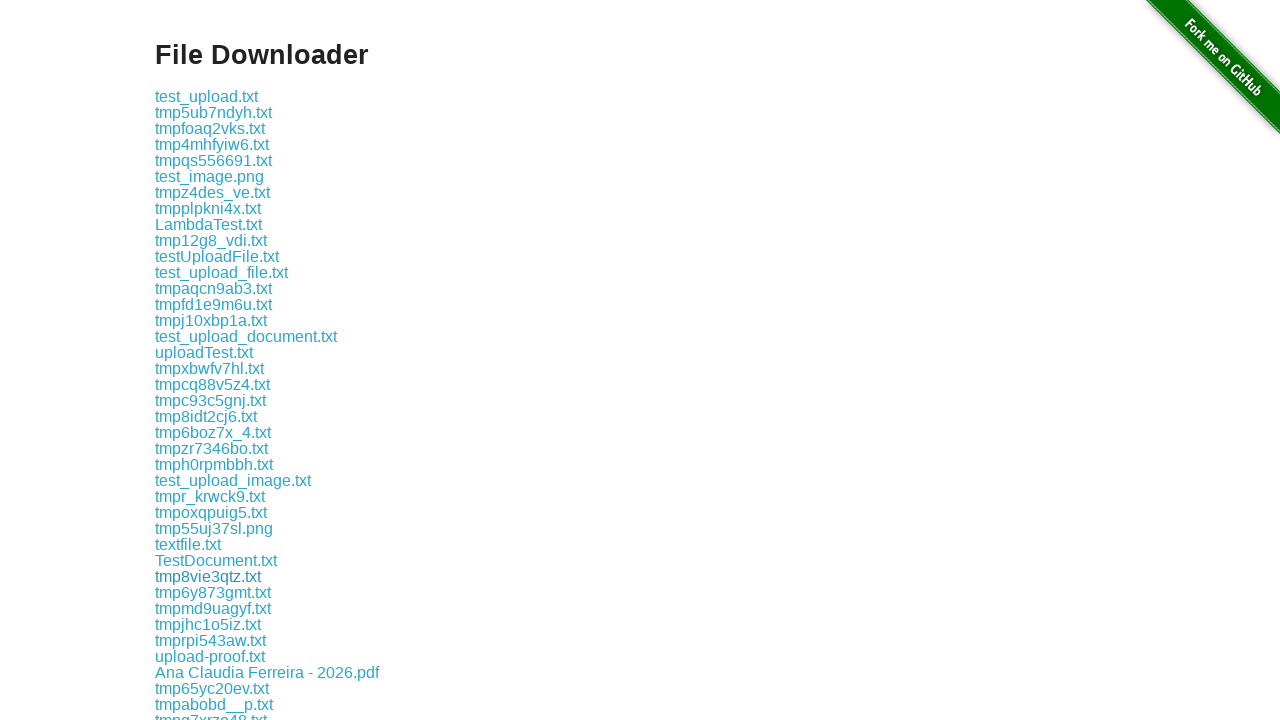

Waited 500ms for download 31 to initiate
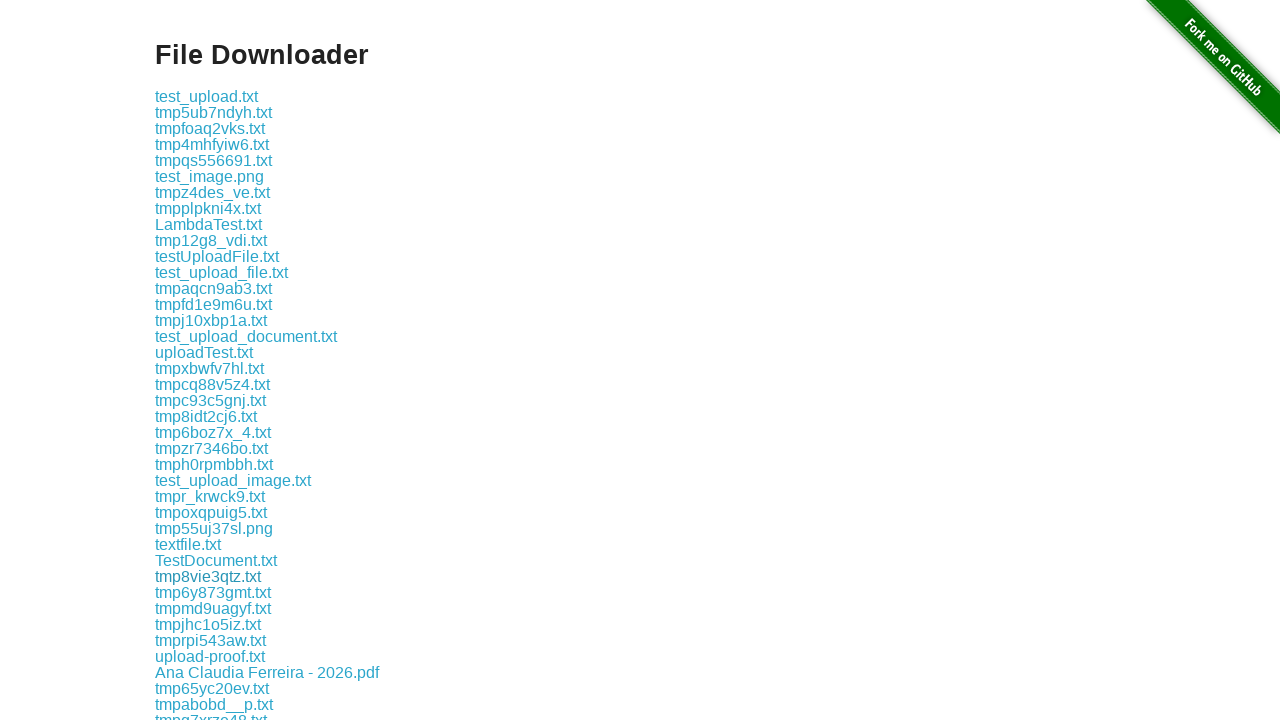

Clicked download link 32 of 168 at (213, 592) on a[href^="download/"] >> nth=31
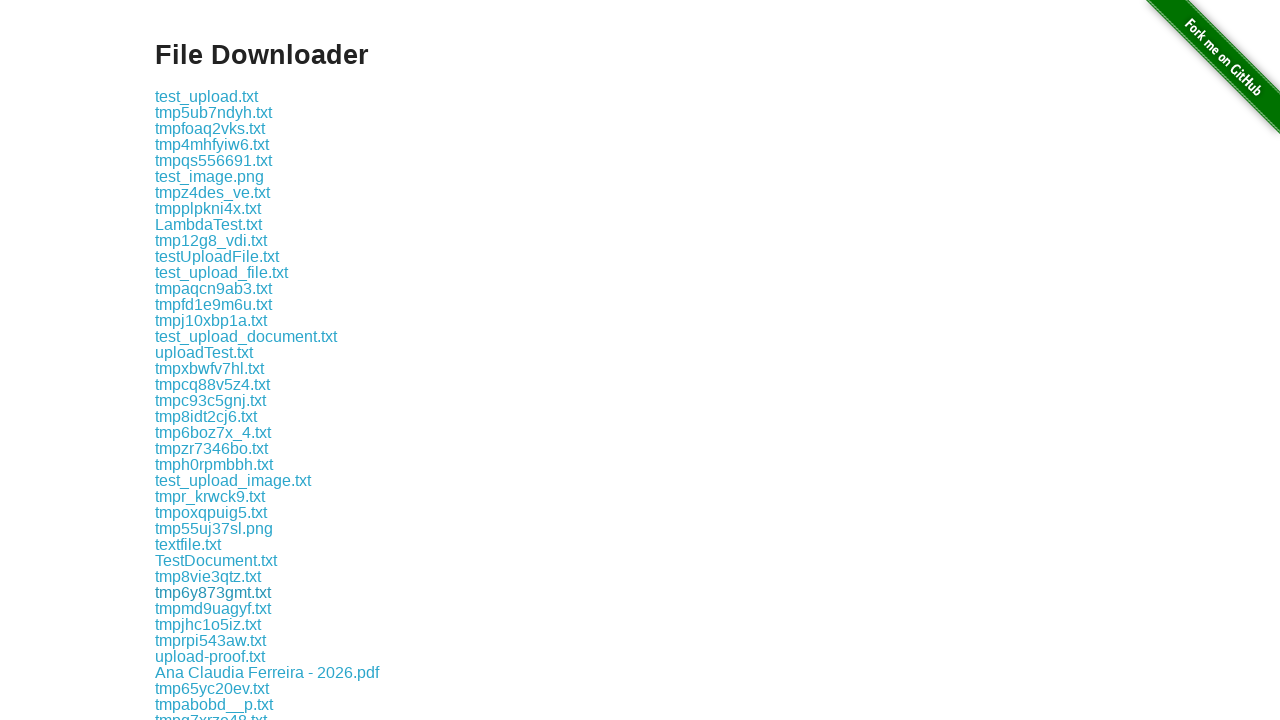

Waited 500ms for download 32 to initiate
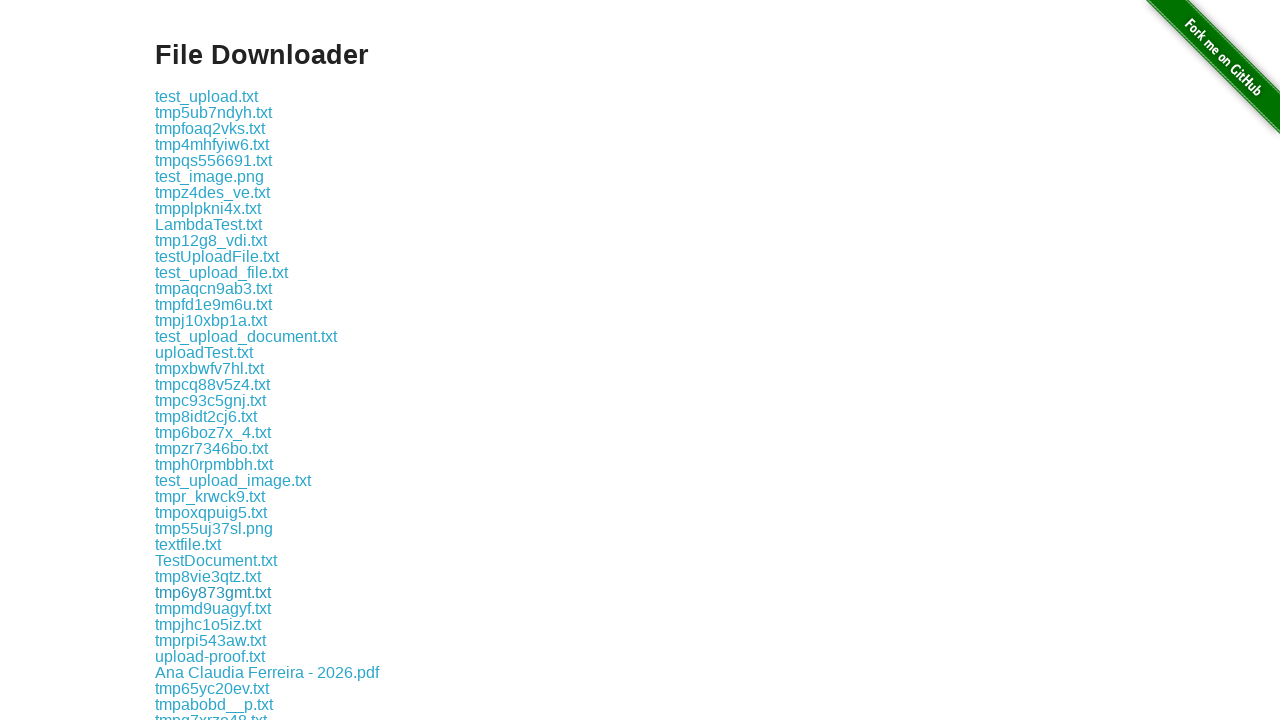

Clicked download link 33 of 168 at (213, 608) on a[href^="download/"] >> nth=32
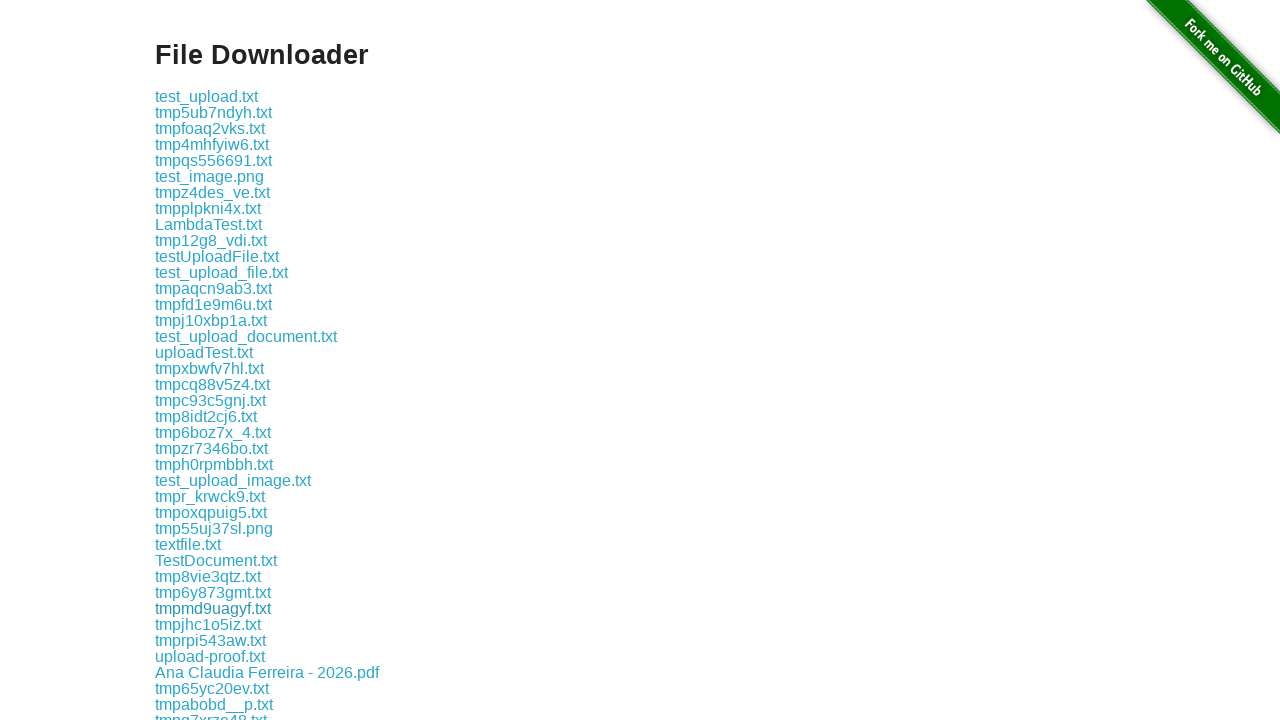

Waited 500ms for download 33 to initiate
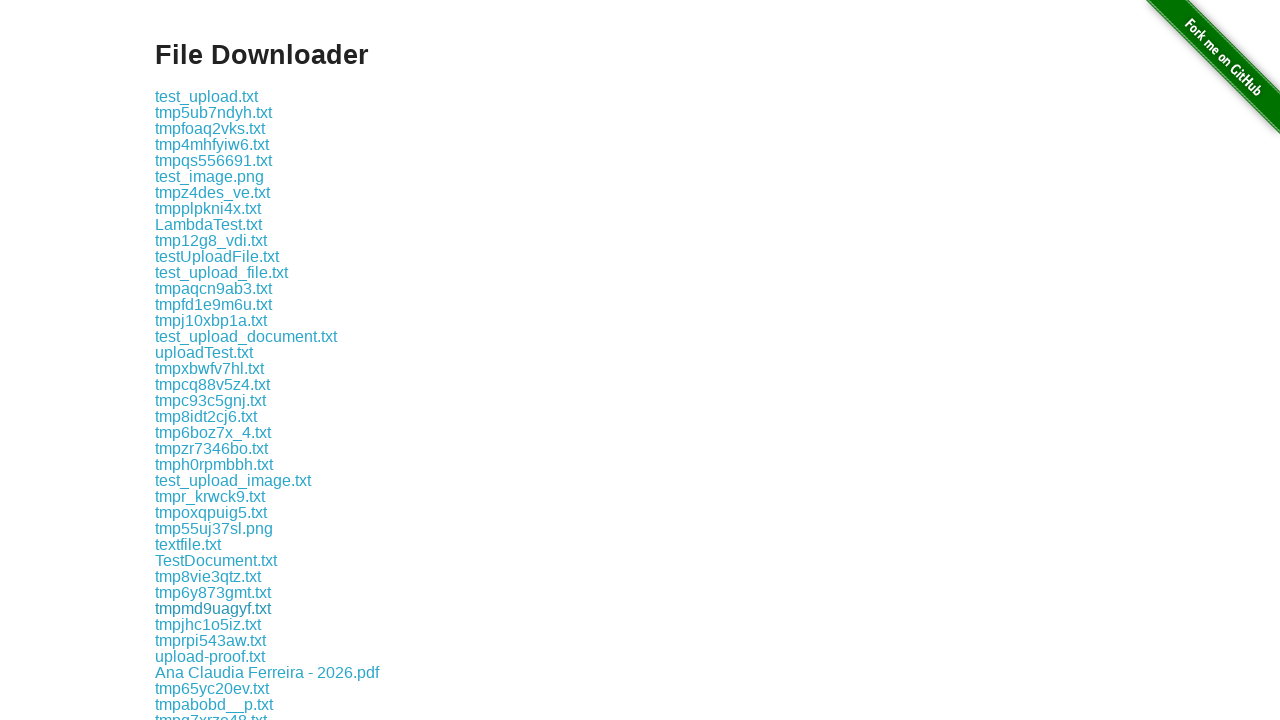

Clicked download link 34 of 168 at (208, 624) on a[href^="download/"] >> nth=33
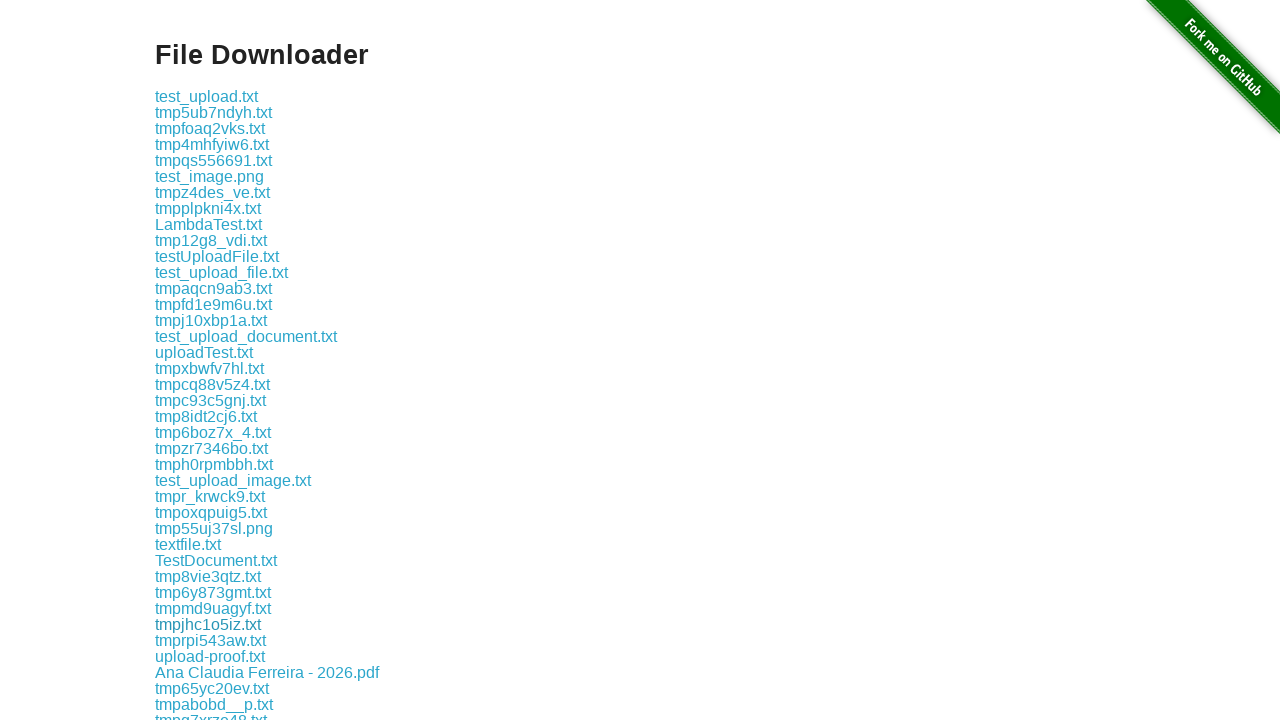

Waited 500ms for download 34 to initiate
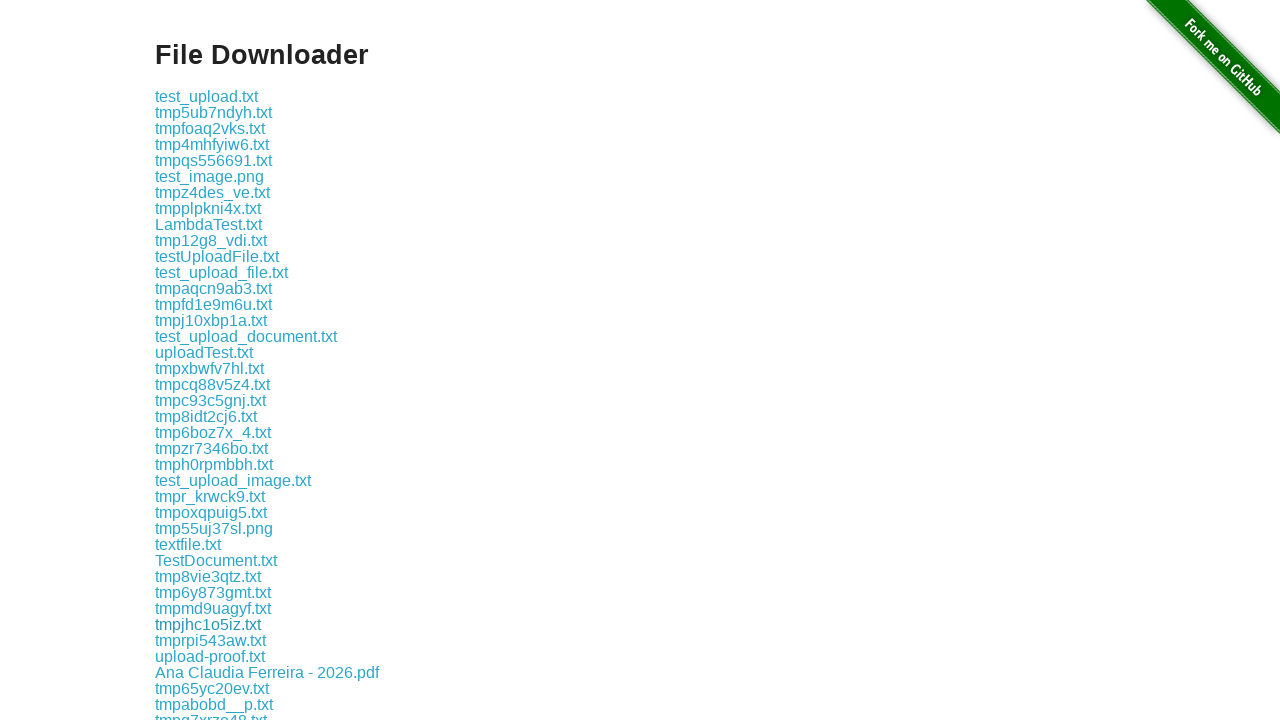

Clicked download link 35 of 168 at (210, 640) on a[href^="download/"] >> nth=34
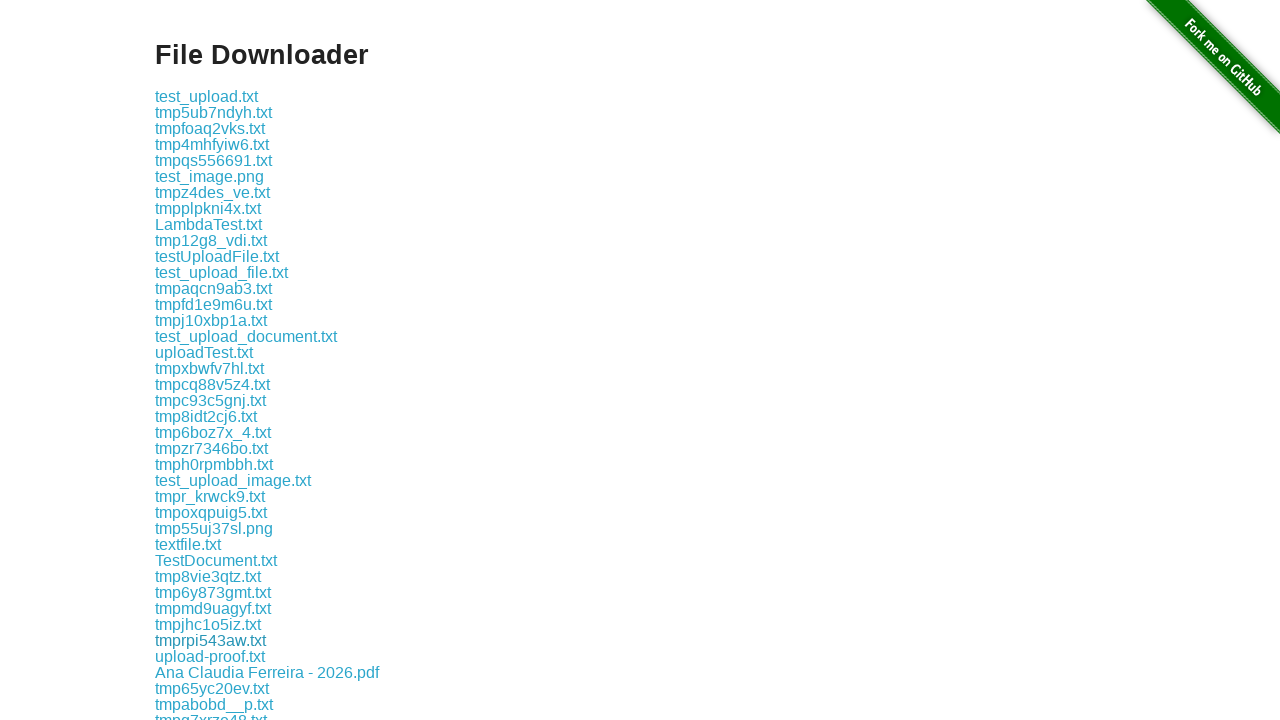

Waited 500ms for download 35 to initiate
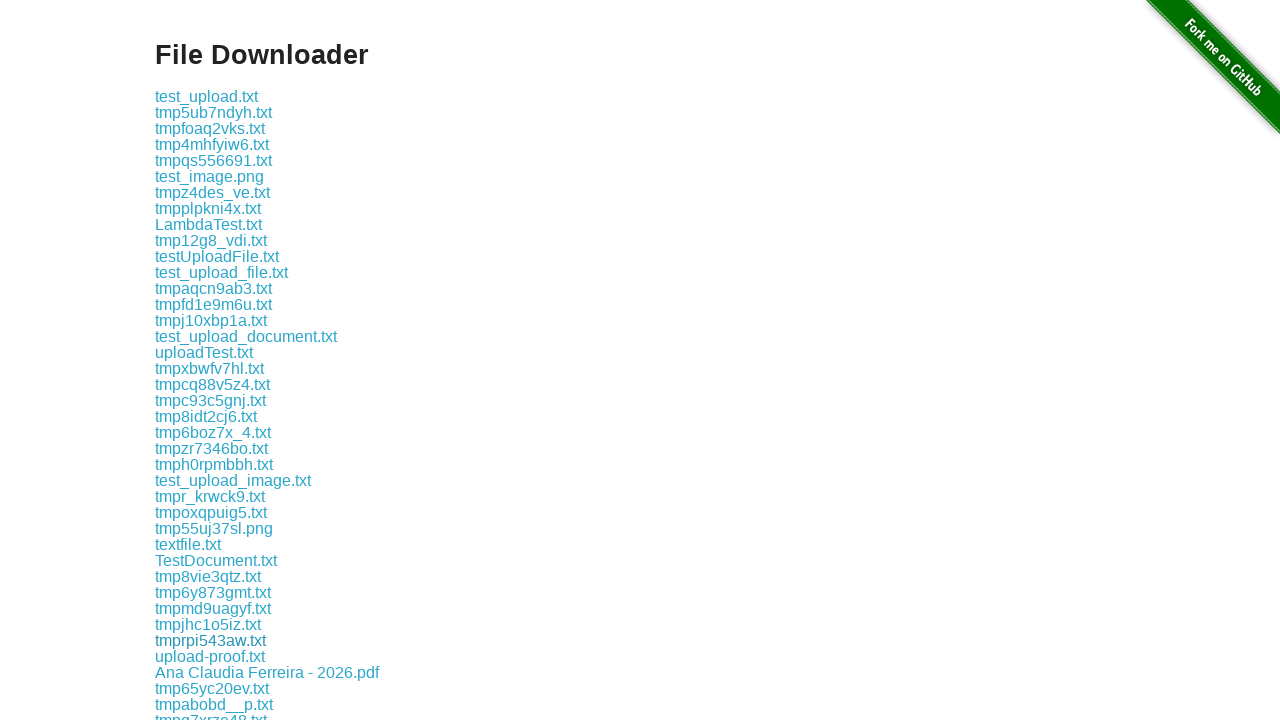

Clicked download link 36 of 168 at (210, 656) on a[href^="download/"] >> nth=35
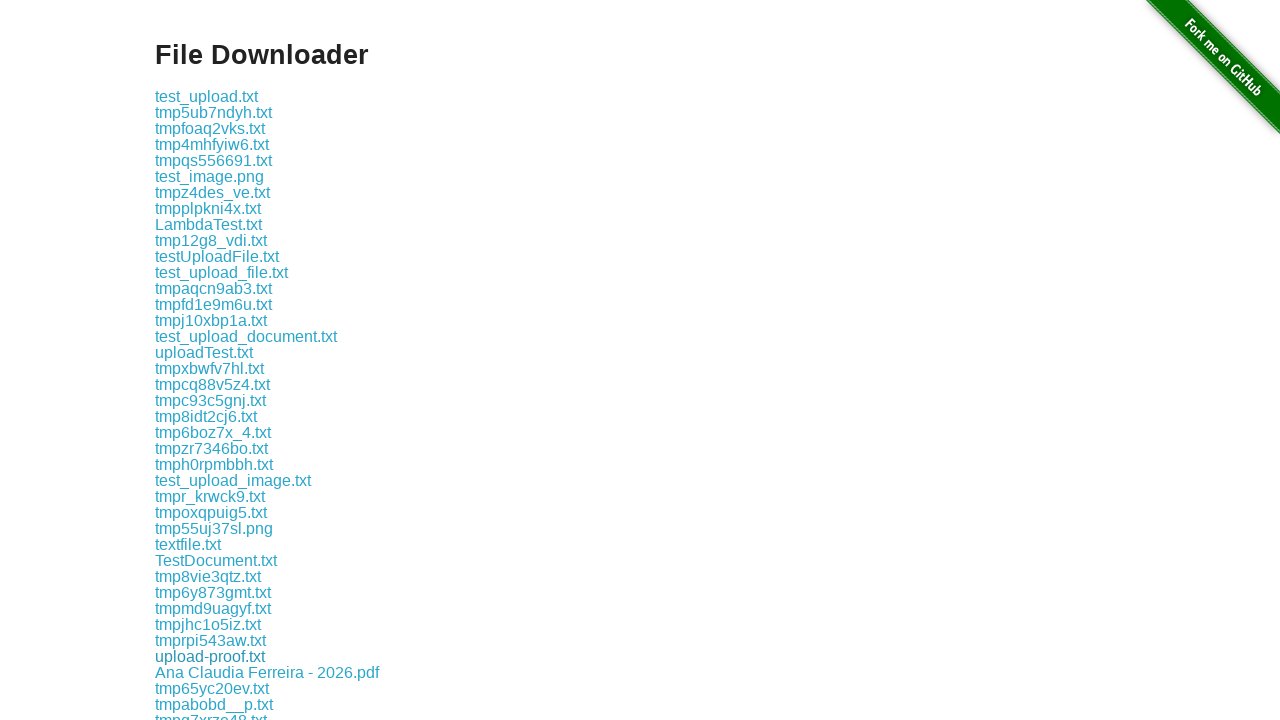

Waited 500ms for download 36 to initiate
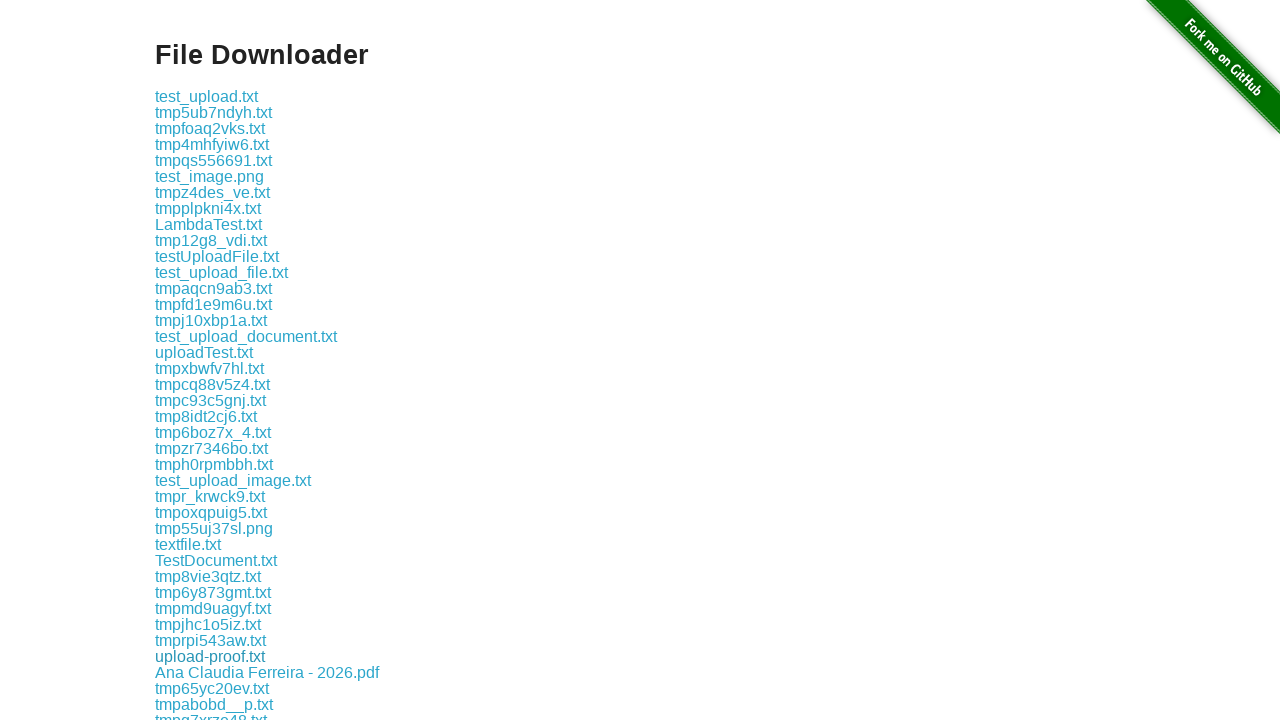

Clicked download link 37 of 168 at (267, 672) on a[href^="download/"] >> nth=36
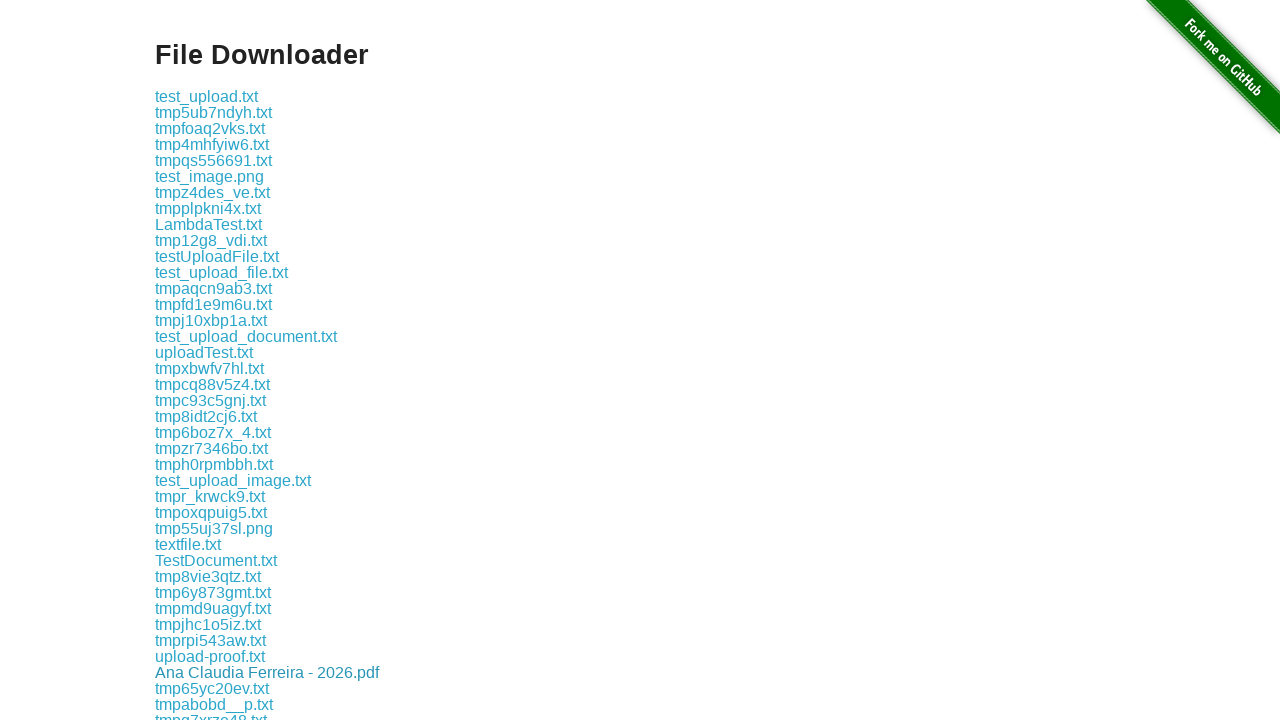

Waited 500ms for download 37 to initiate
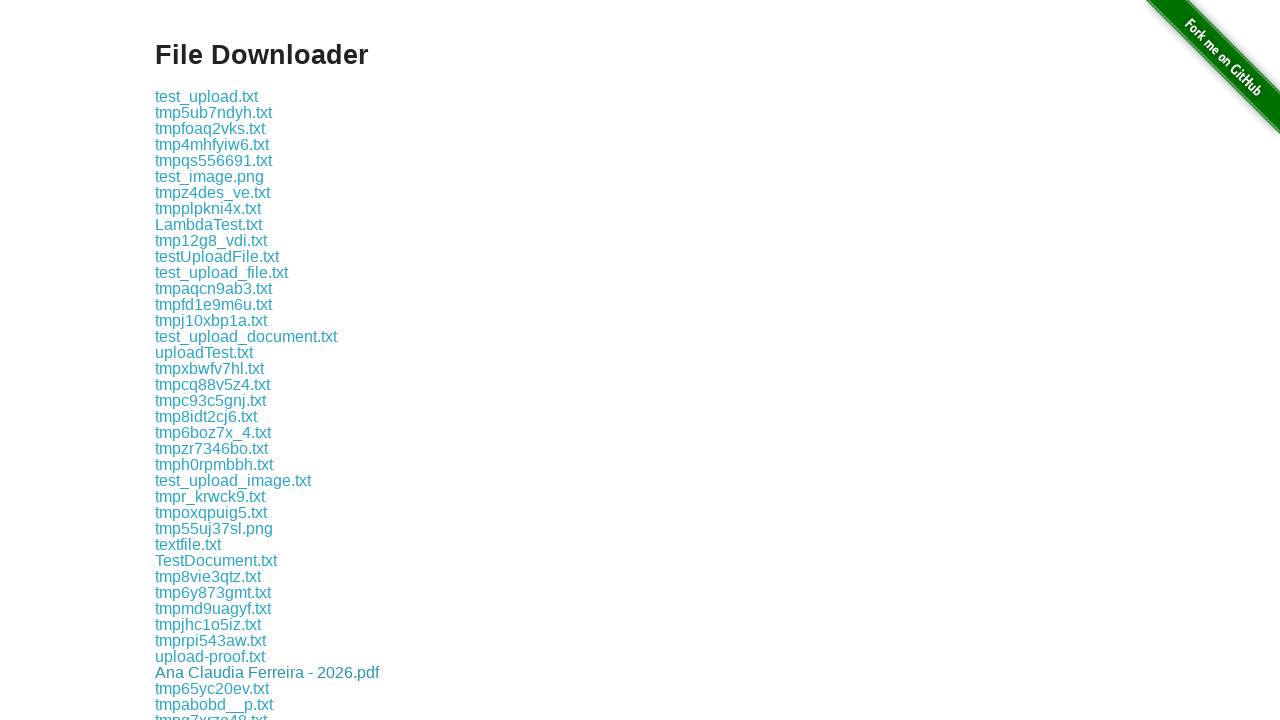

Clicked download link 38 of 168 at (212, 688) on a[href^="download/"] >> nth=37
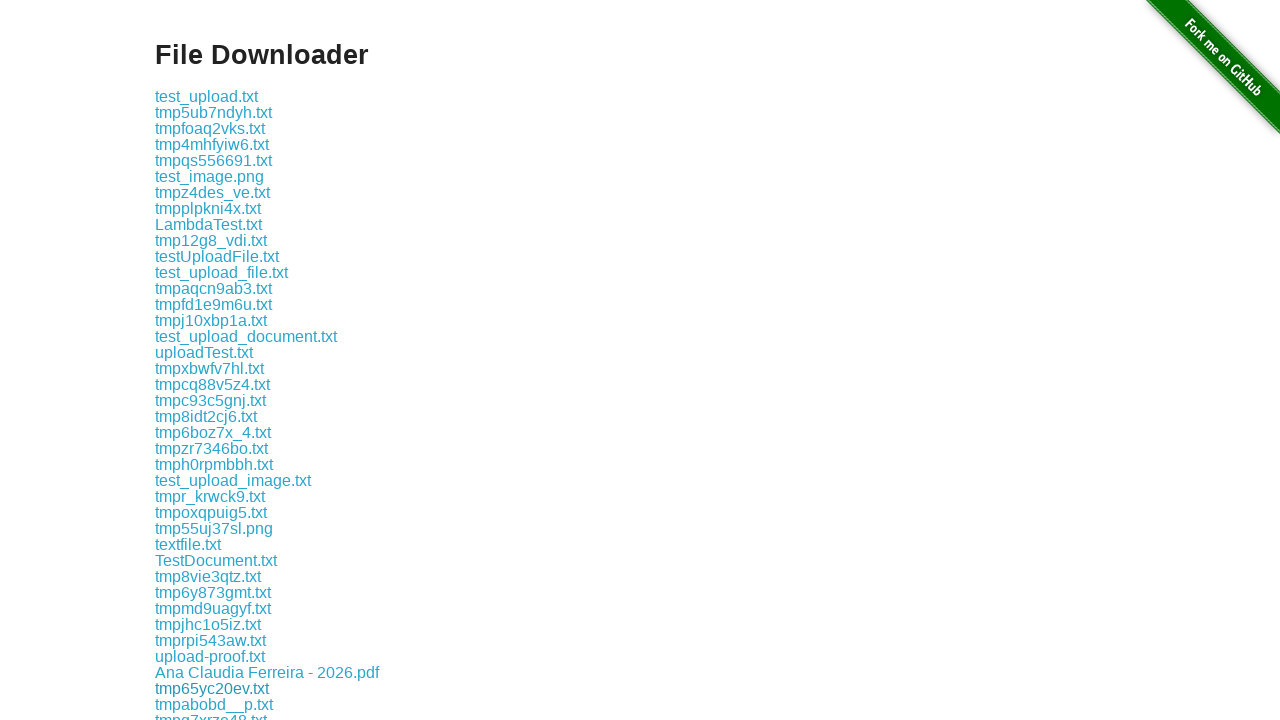

Waited 500ms for download 38 to initiate
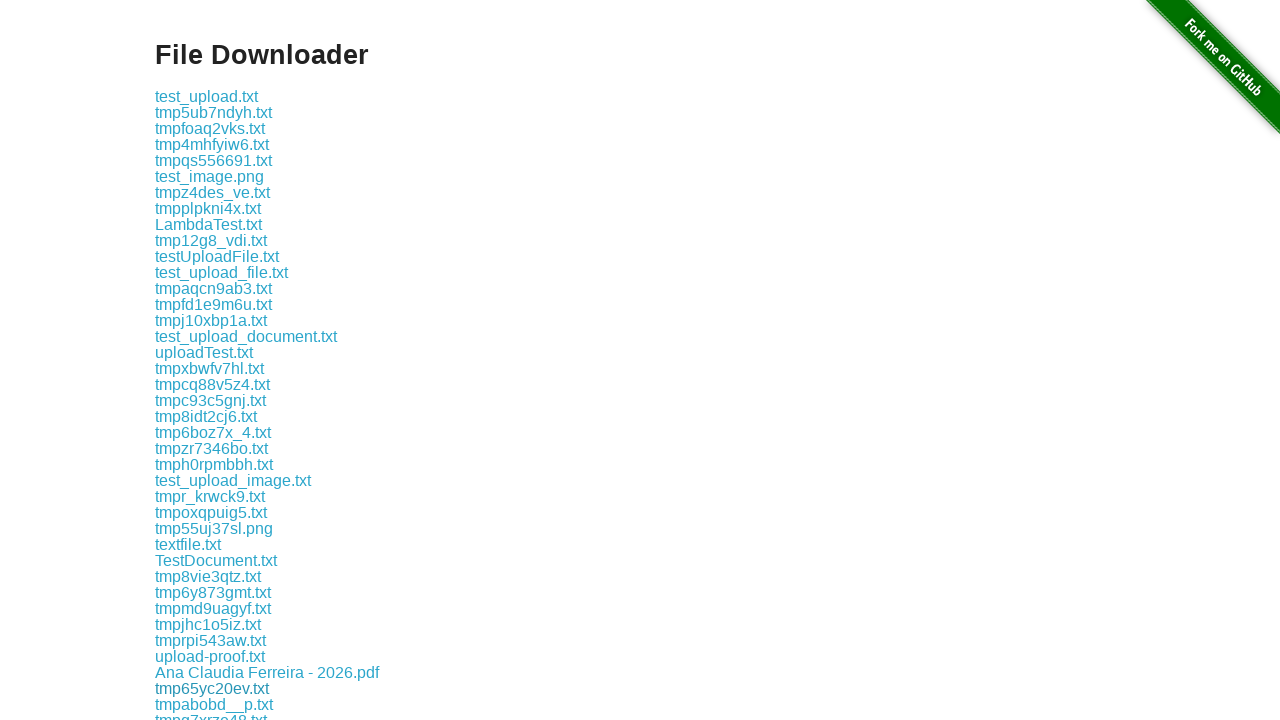

Clicked download link 39 of 168 at (214, 704) on a[href^="download/"] >> nth=38
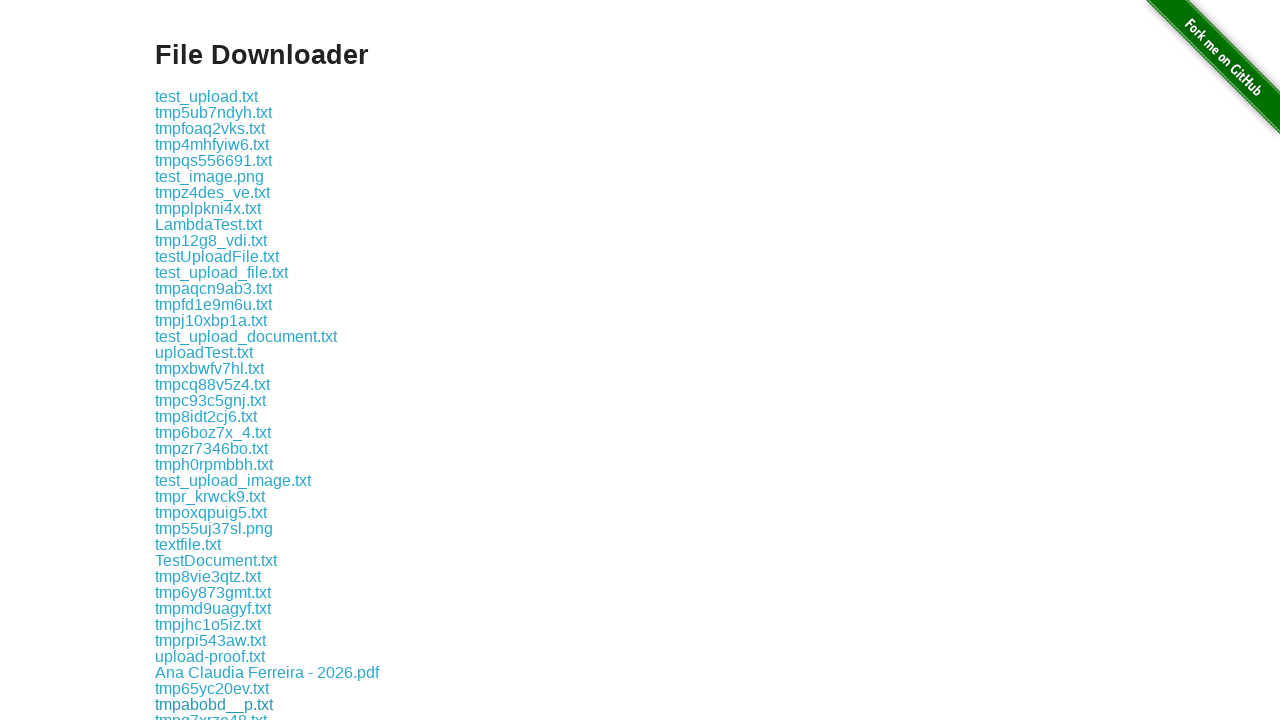

Waited 500ms for download 39 to initiate
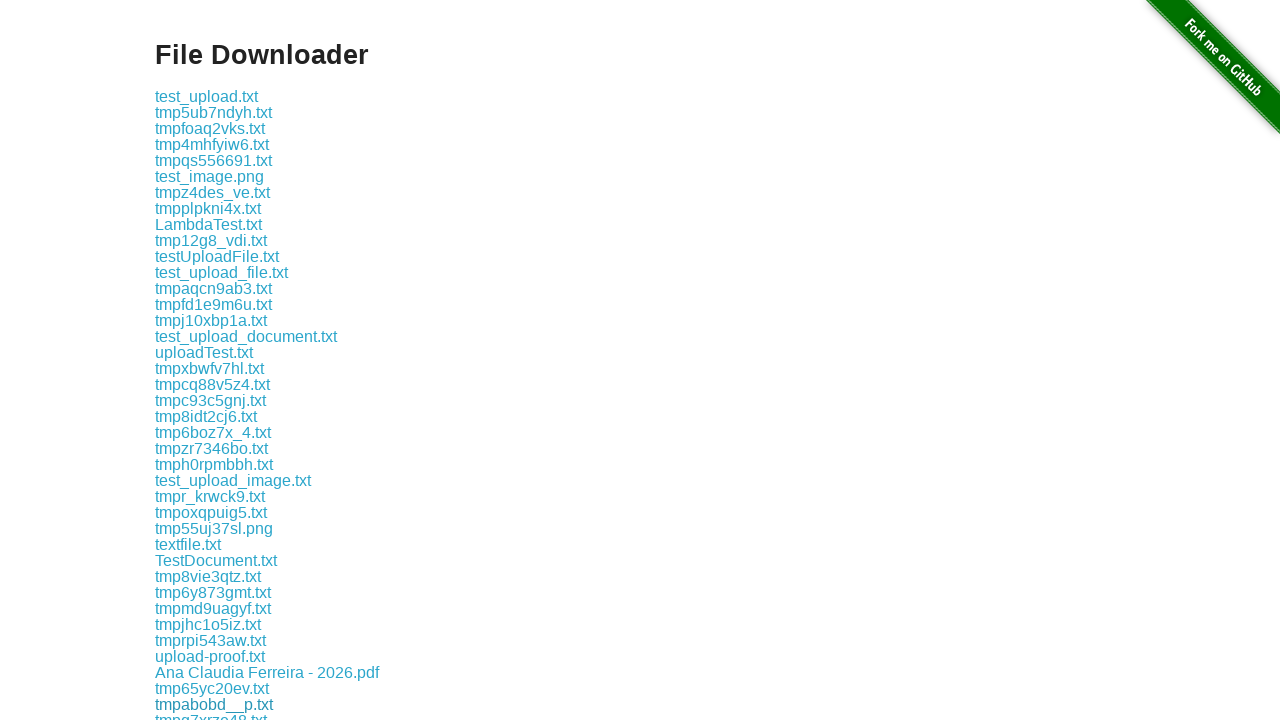

Clicked download link 40 of 168 at (211, 712) on a[href^="download/"] >> nth=39
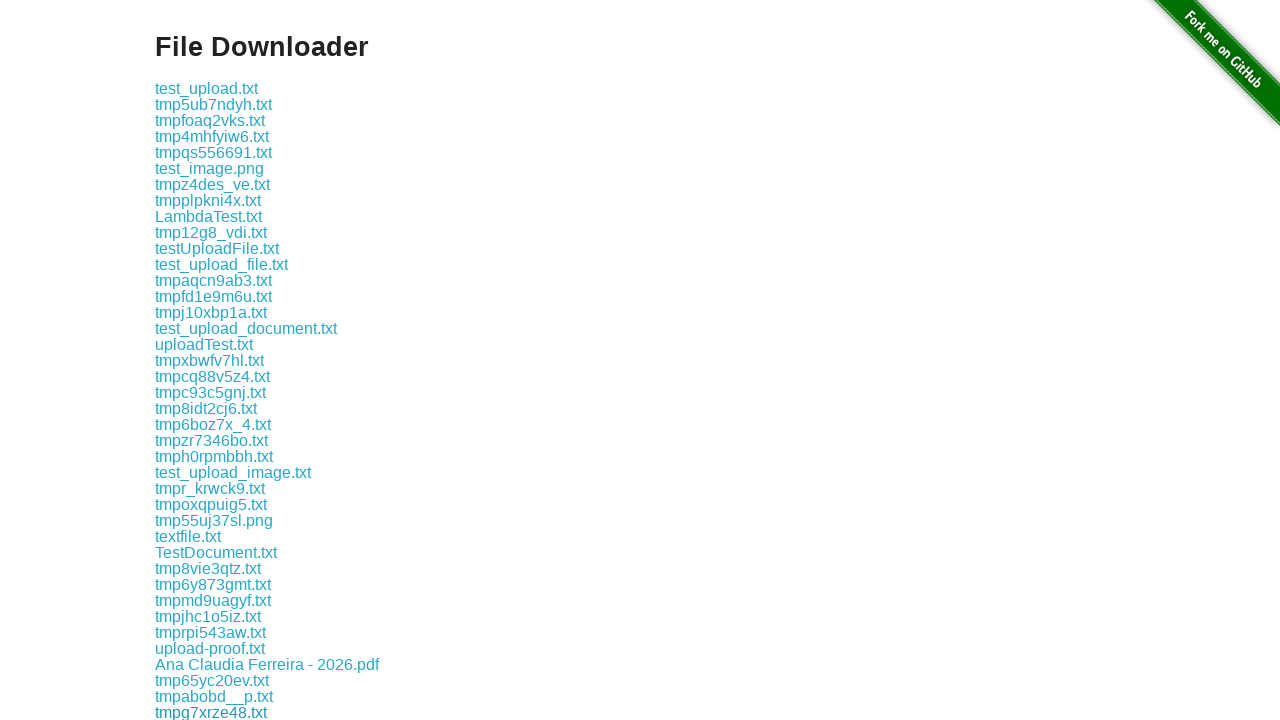

Waited 500ms for download 40 to initiate
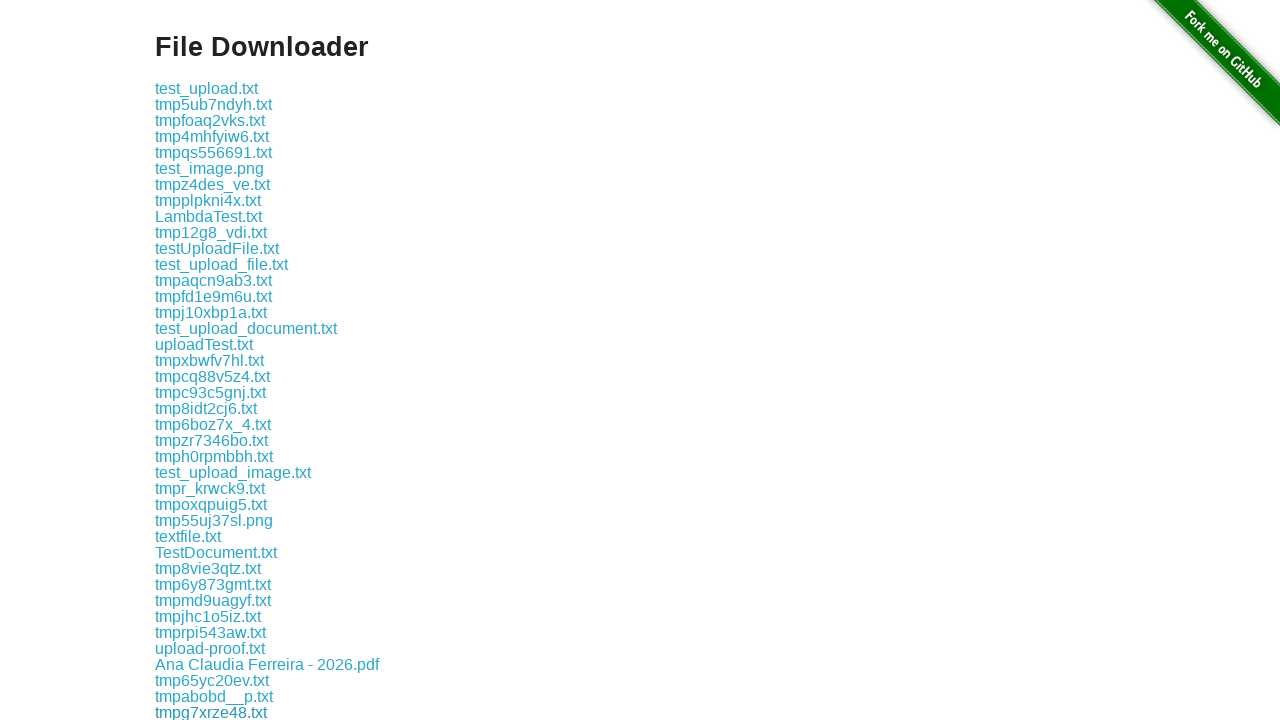

Clicked download link 41 of 168 at (219, 712) on a[href^="download/"] >> nth=40
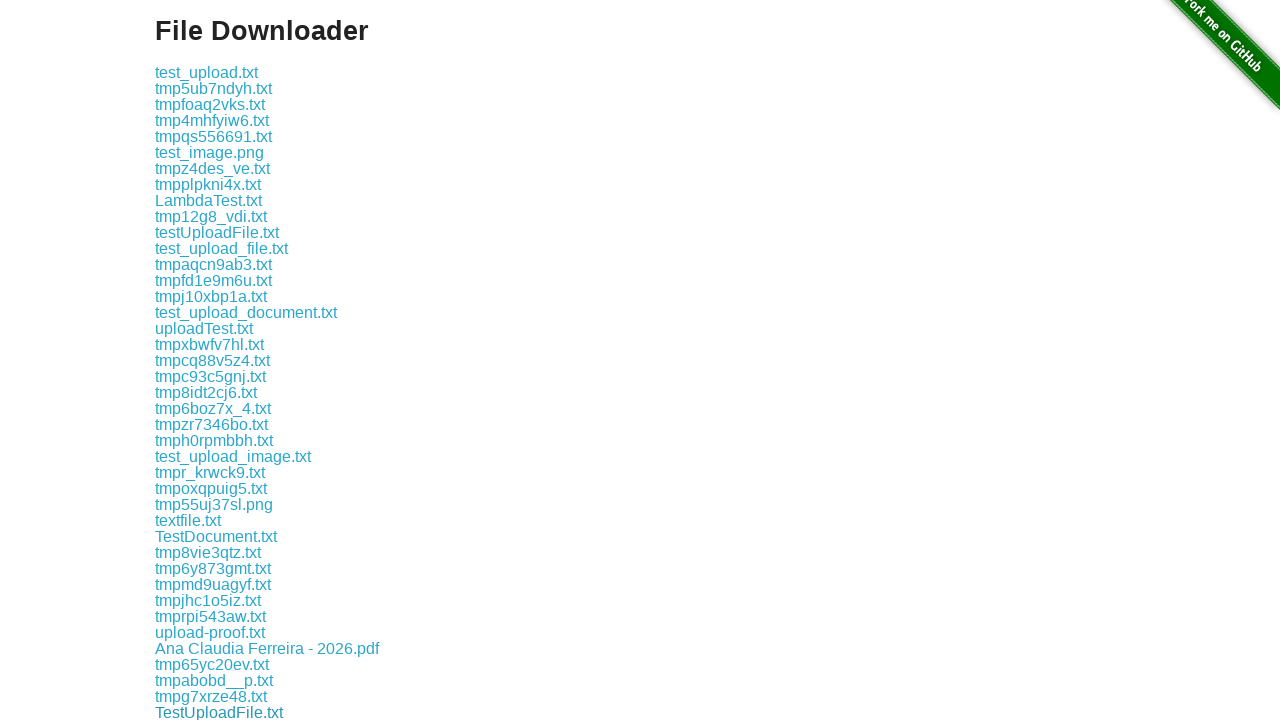

Waited 500ms for download 41 to initiate
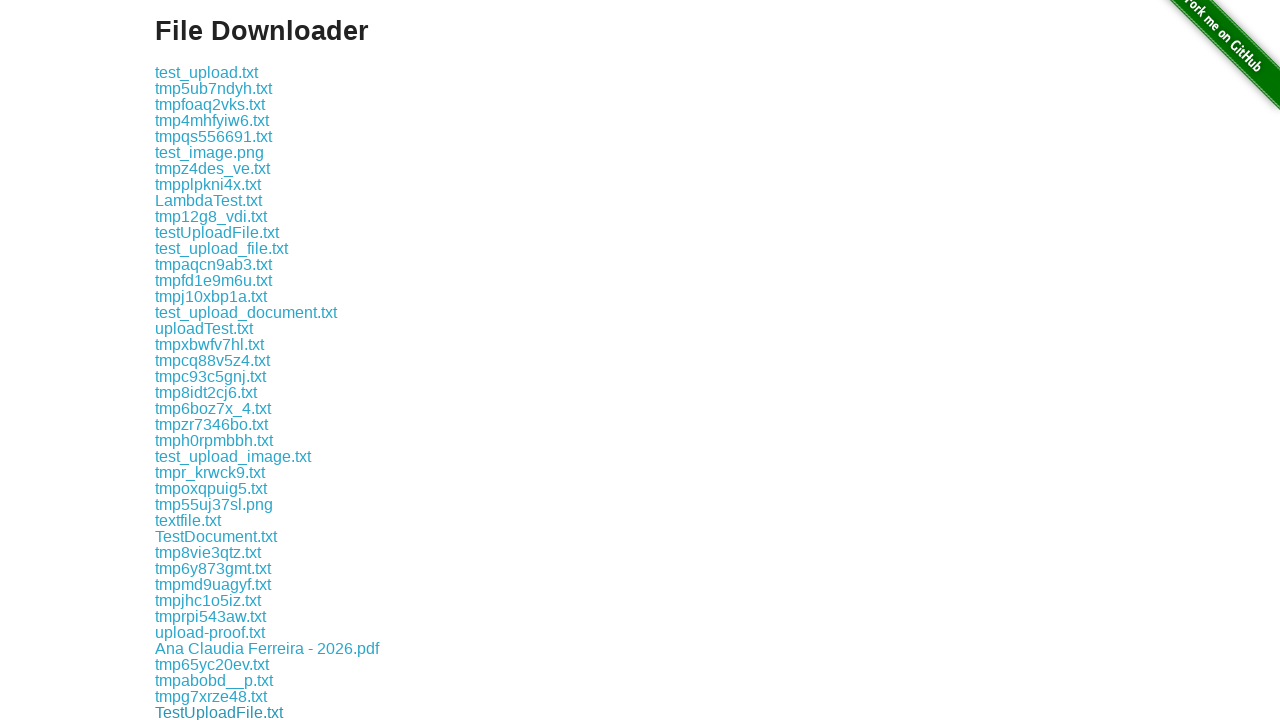

Clicked download link 42 of 168 at (184, 712) on a[href^="download/"] >> nth=41
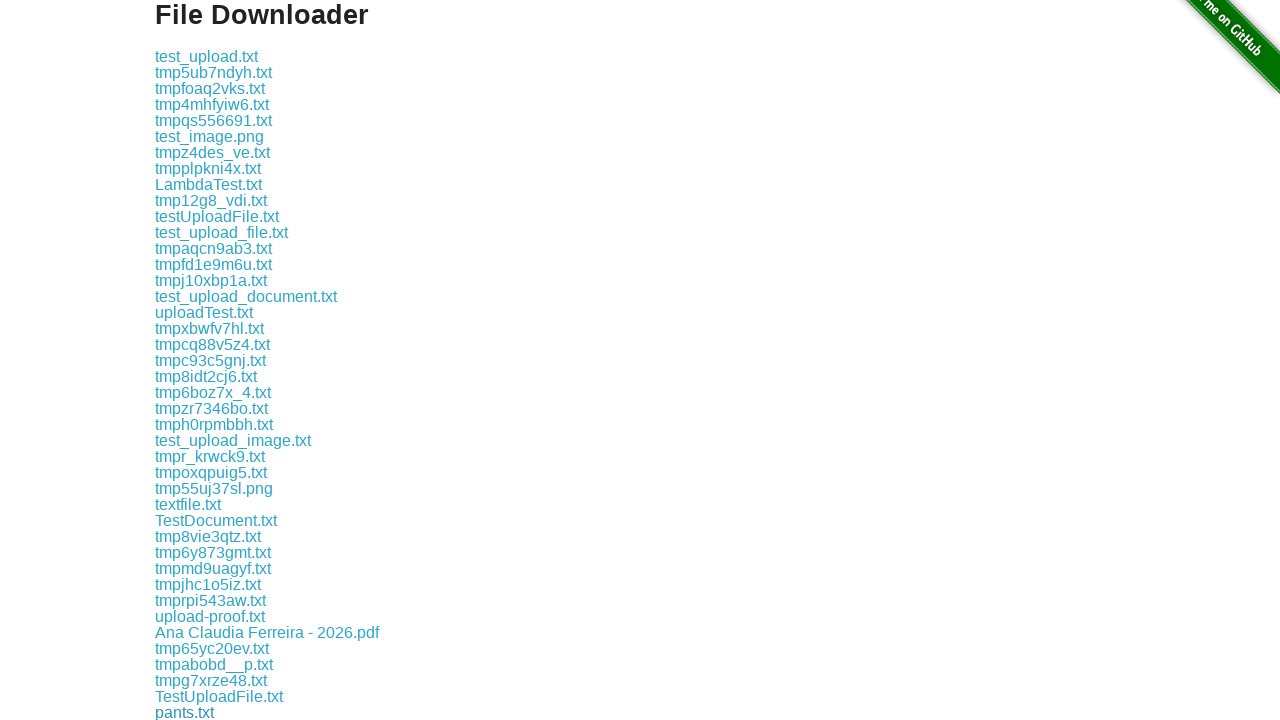

Waited 500ms for download 42 to initiate
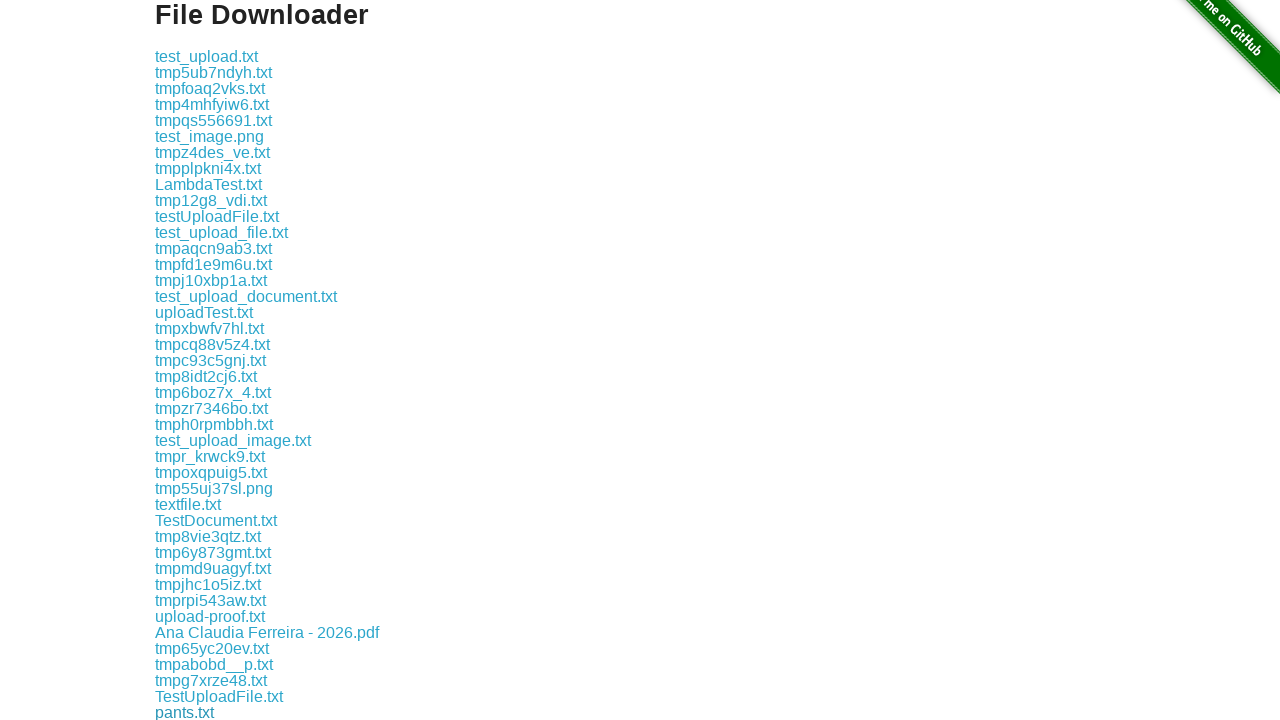

Clicked download link 43 of 168 at (216, 712) on a[href^="download/"] >> nth=42
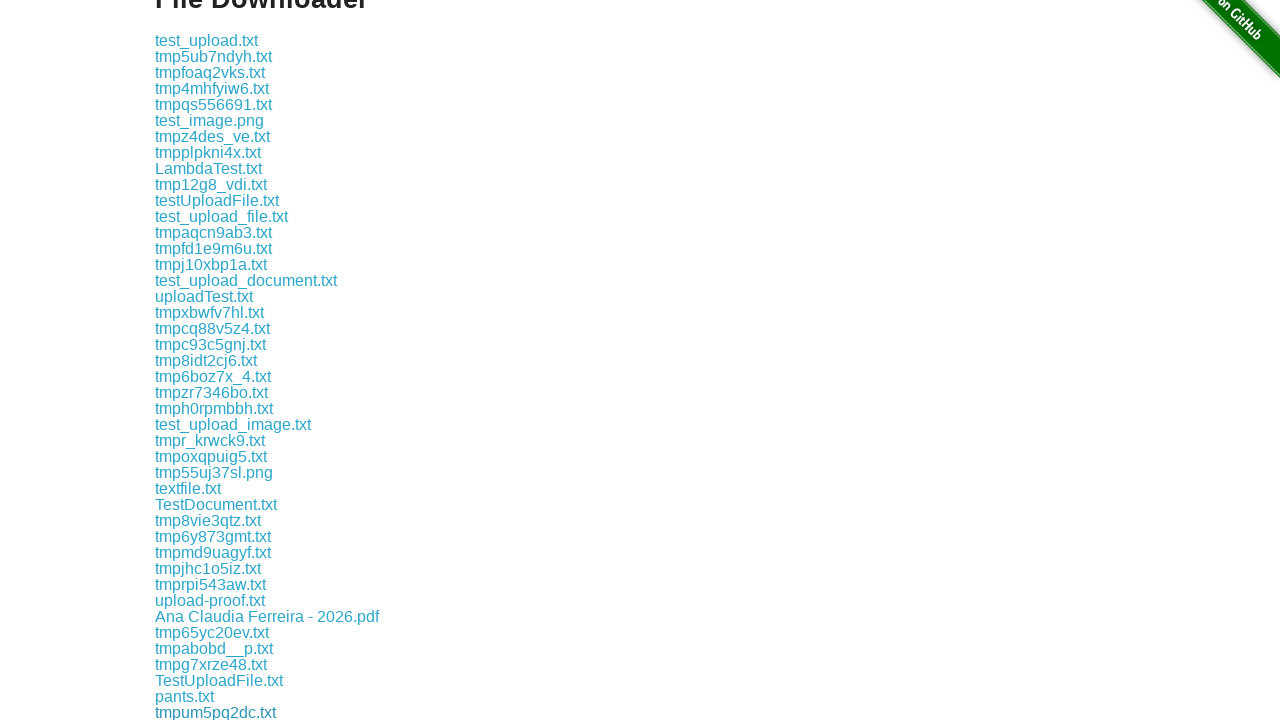

Waited 500ms for download 43 to initiate
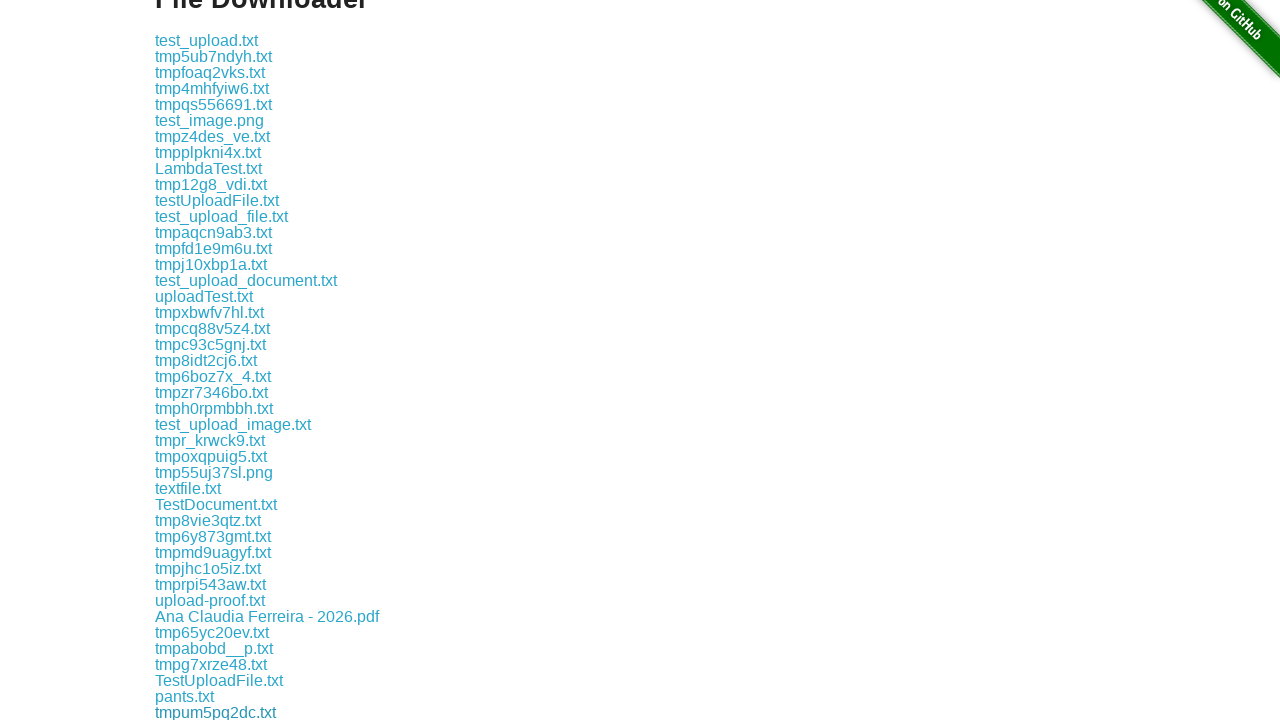

Clicked download link 44 of 168 at (206, 712) on a[href^="download/"] >> nth=43
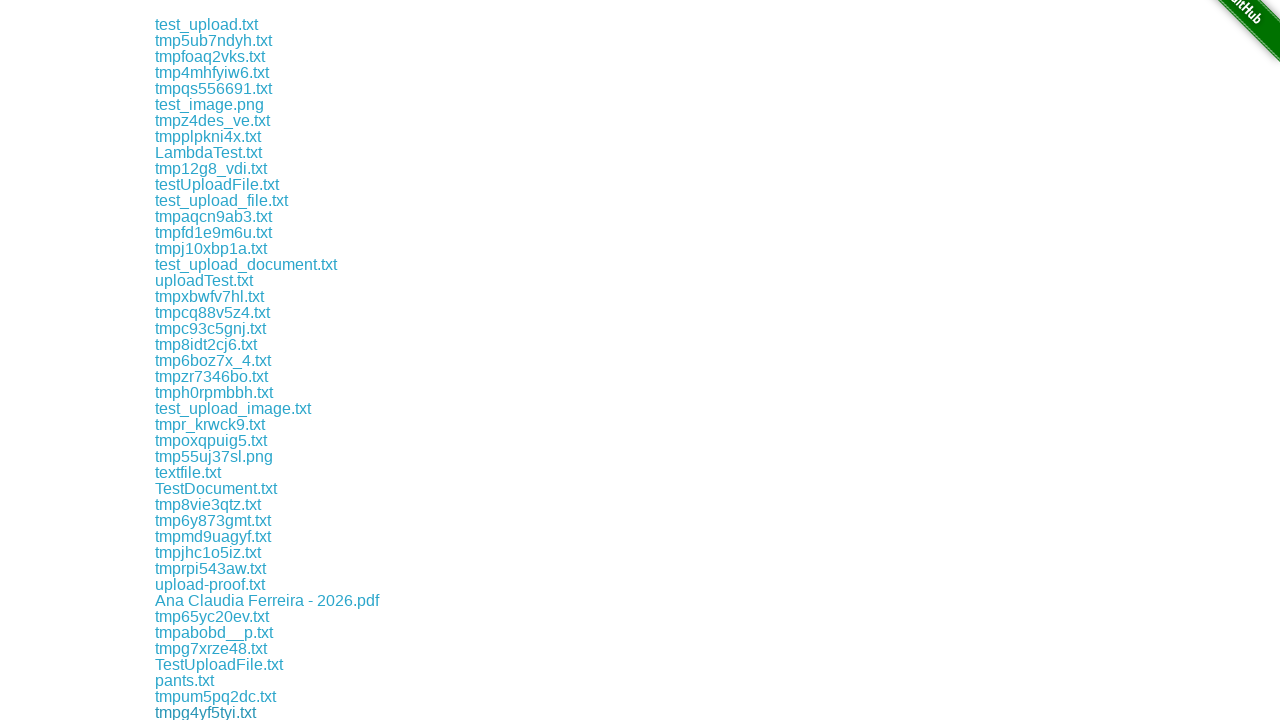

Waited 500ms for download 44 to initiate
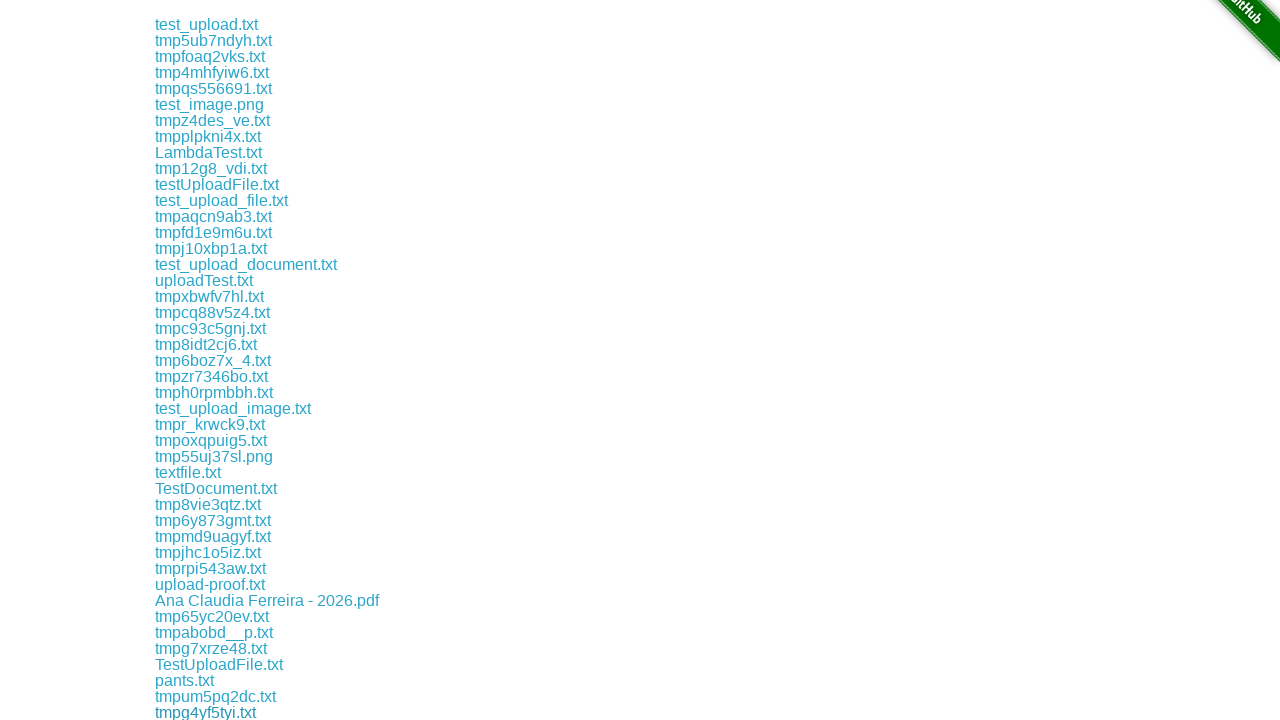

Clicked download link 45 of 168 at (194, 712) on a[href^="download/"] >> nth=44
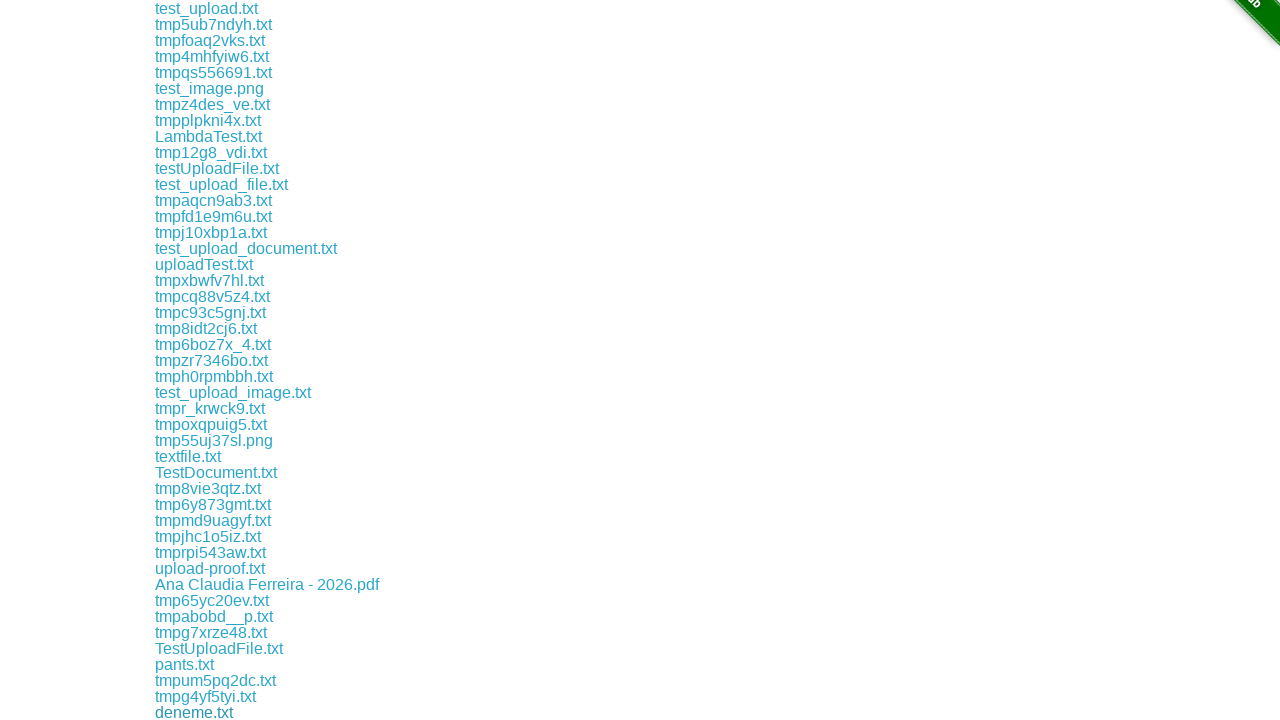

Waited 500ms for download 45 to initiate
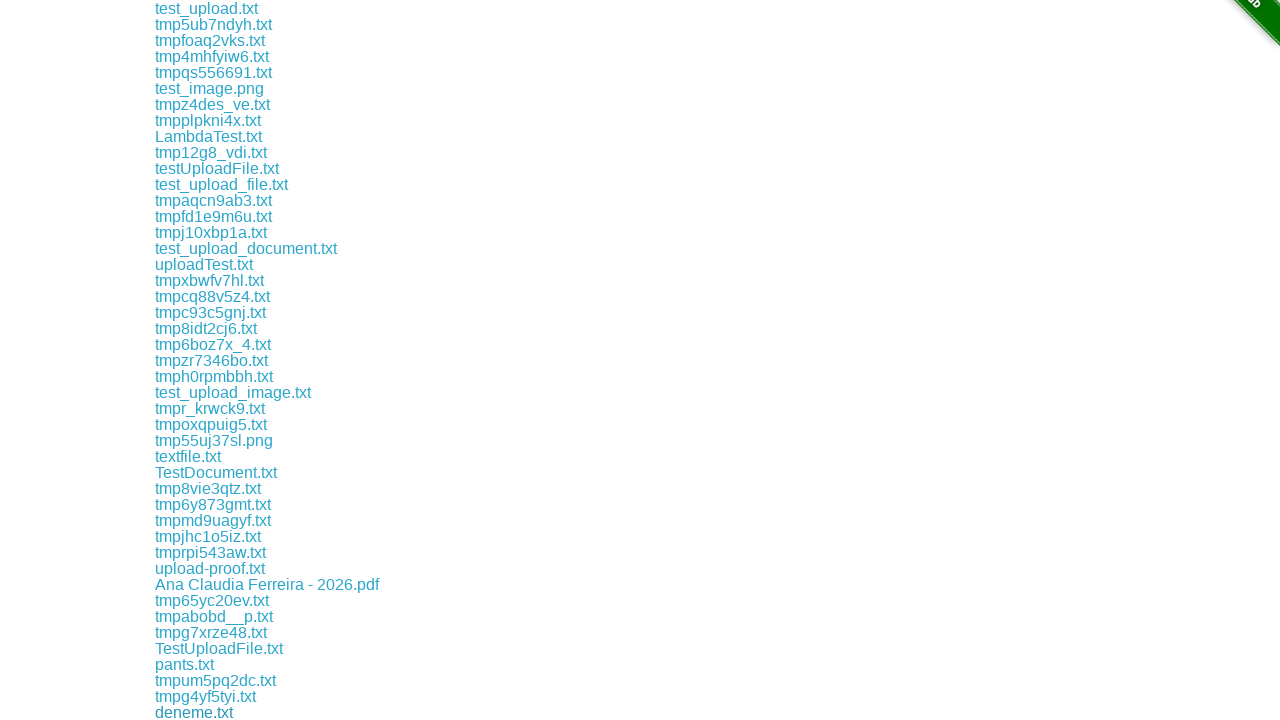

Clicked download link 46 of 168 at (210, 712) on a[href^="download/"] >> nth=45
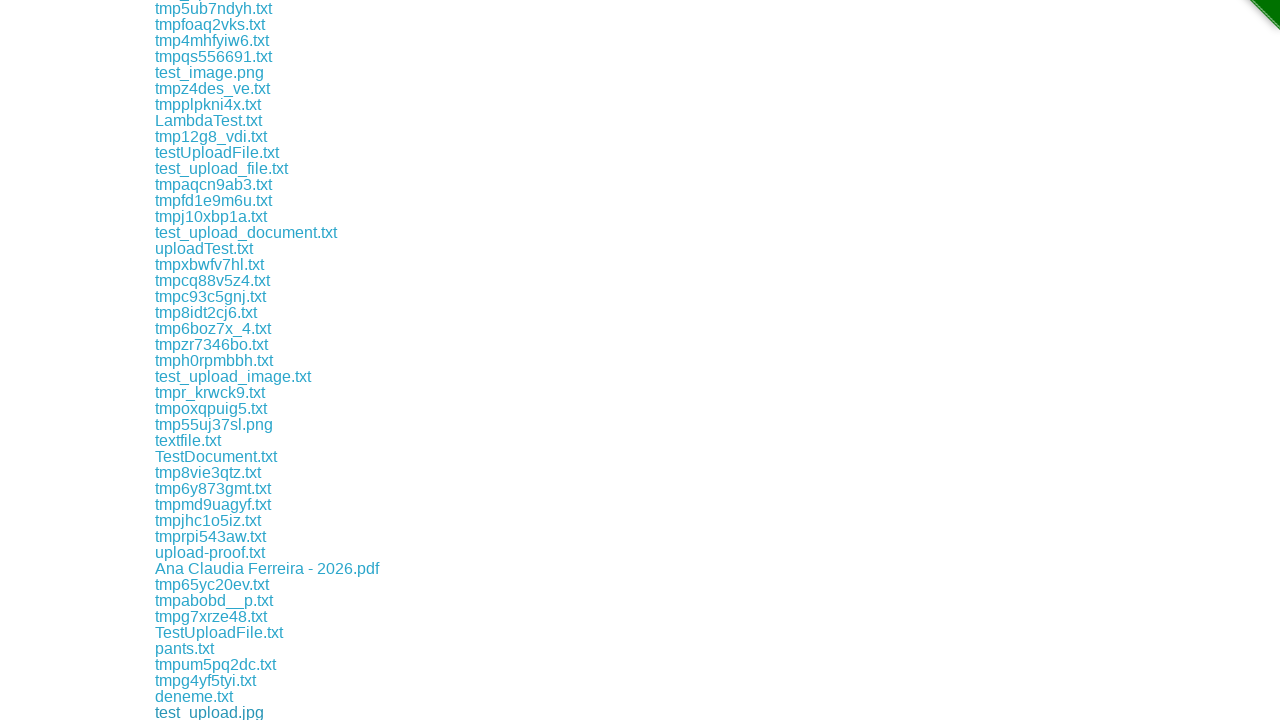

Waited 500ms for download 46 to initiate
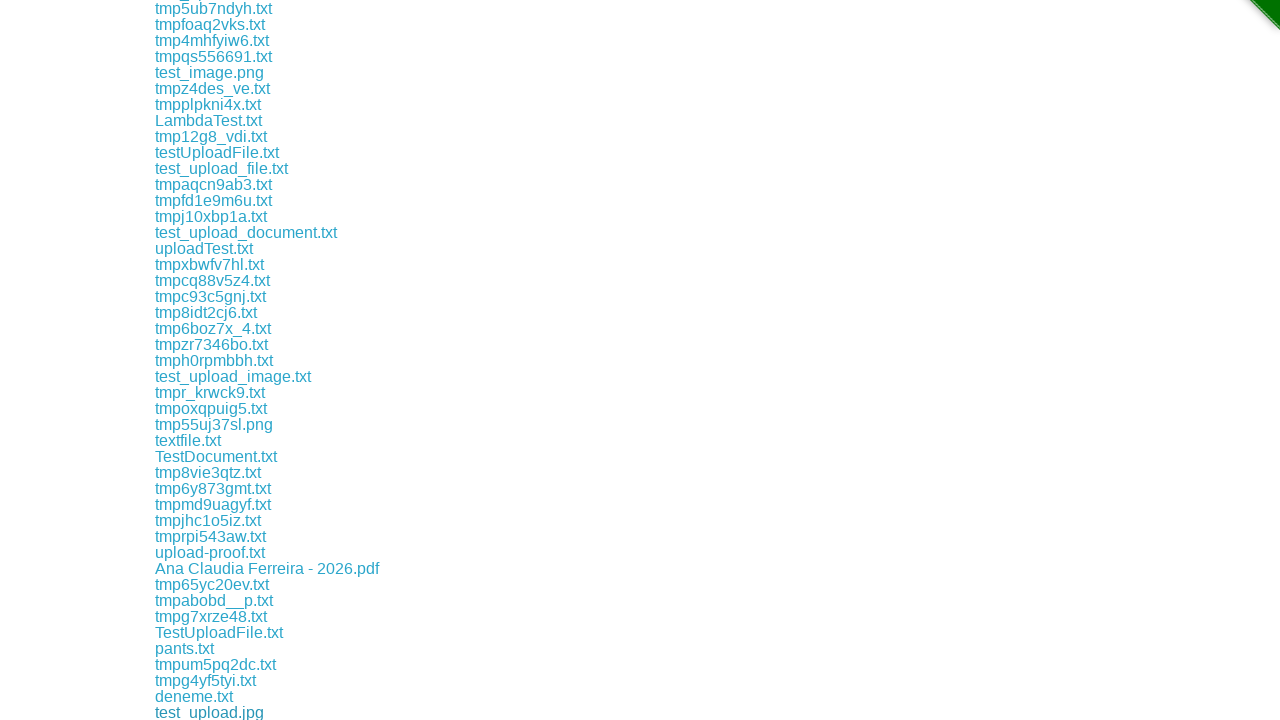

Clicked download link 47 of 168 at (212, 712) on a[href^="download/"] >> nth=46
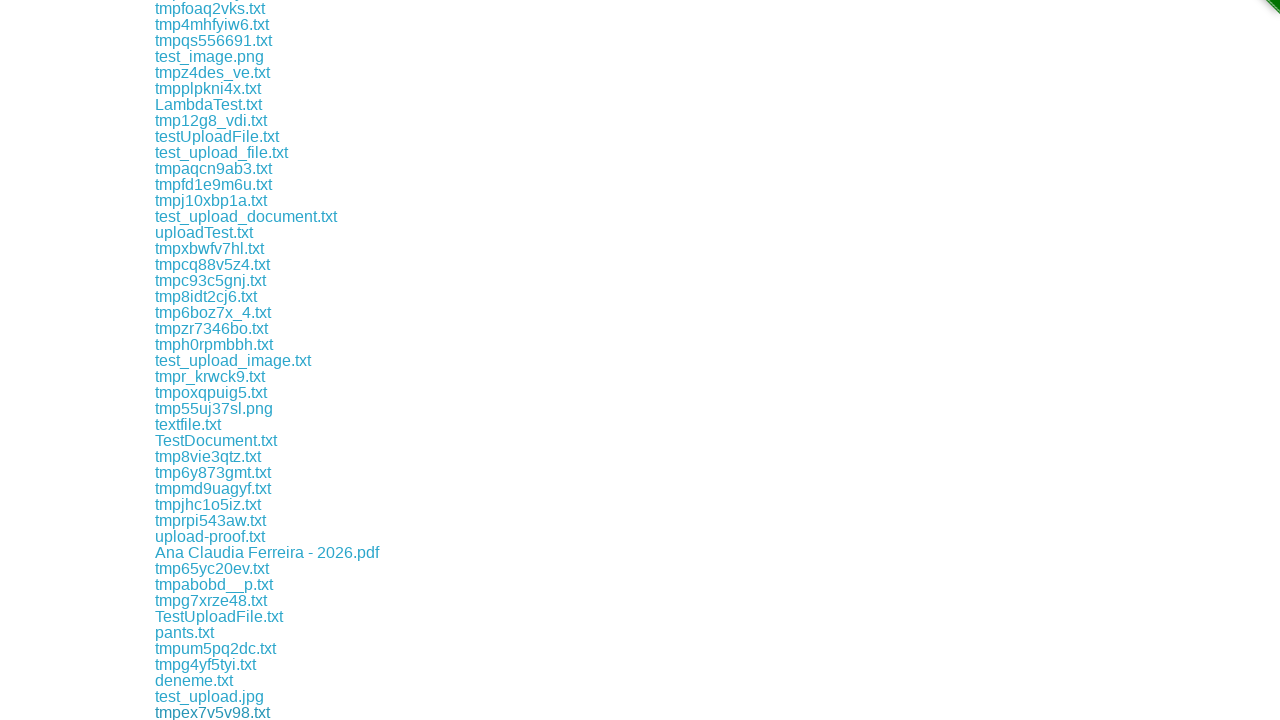

Waited 500ms for download 47 to initiate
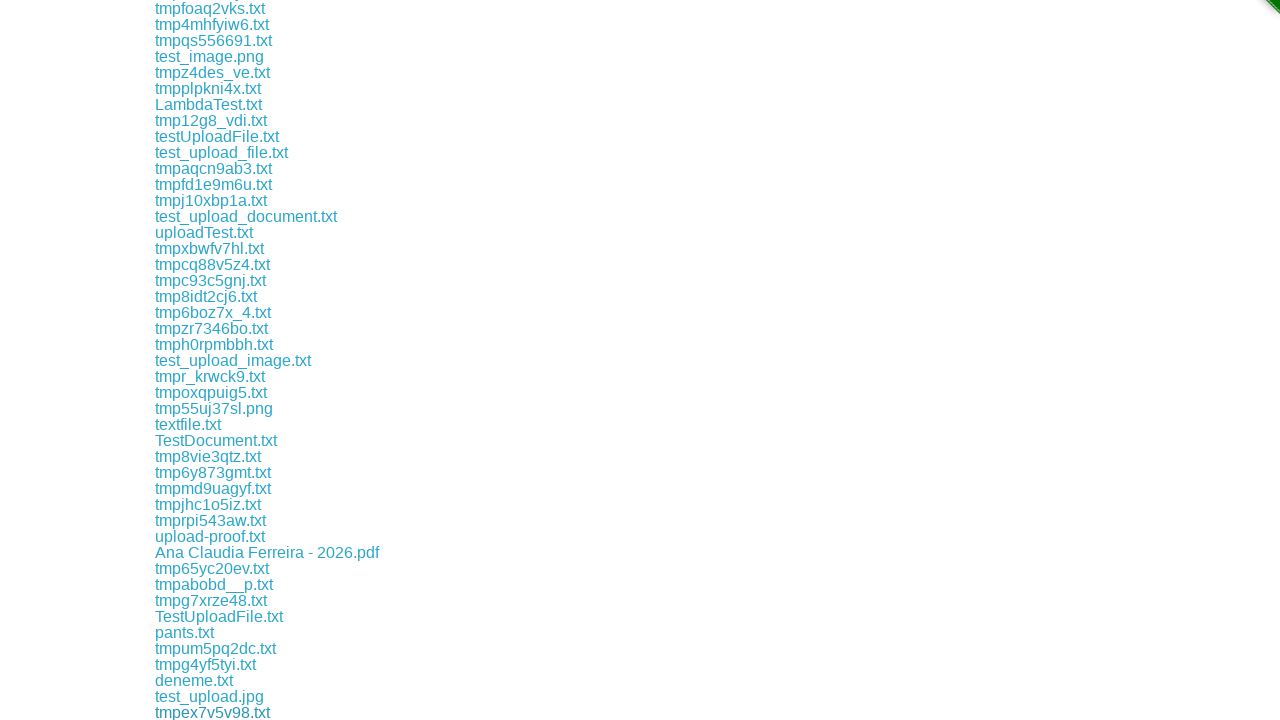

Clicked download link 48 of 168 at (207, 712) on a[href^="download/"] >> nth=47
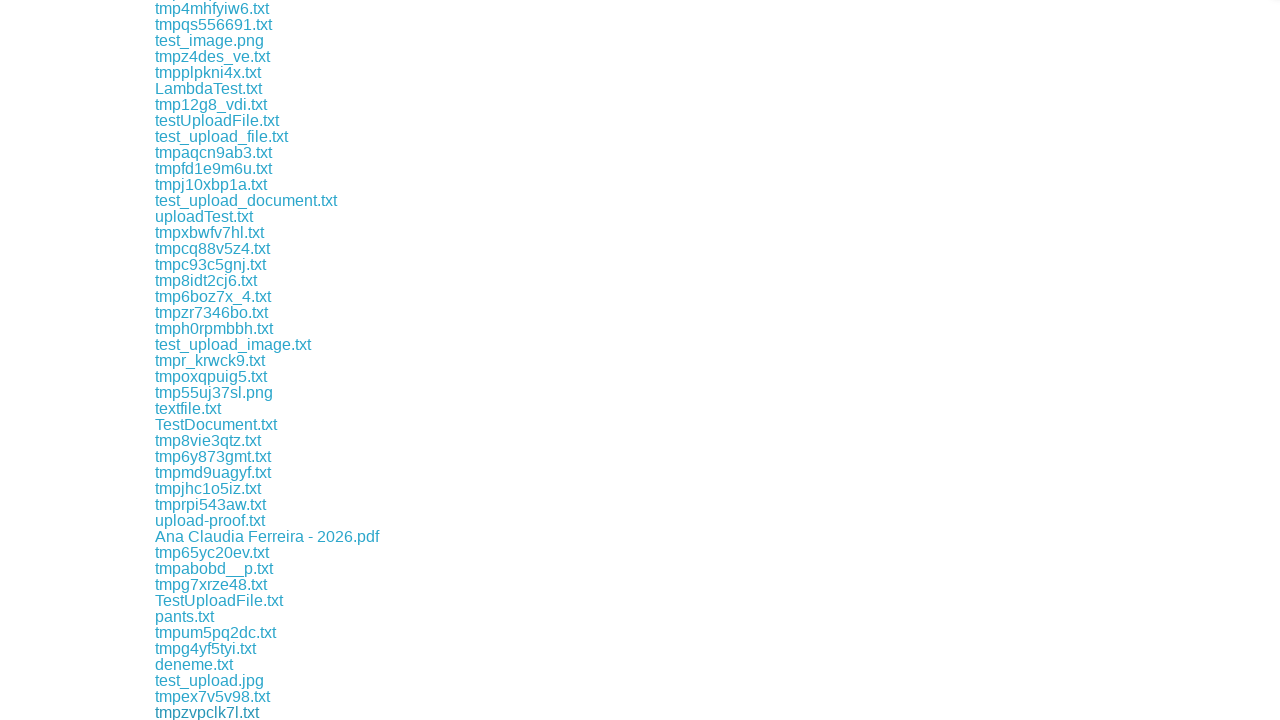

Waited 500ms for download 48 to initiate
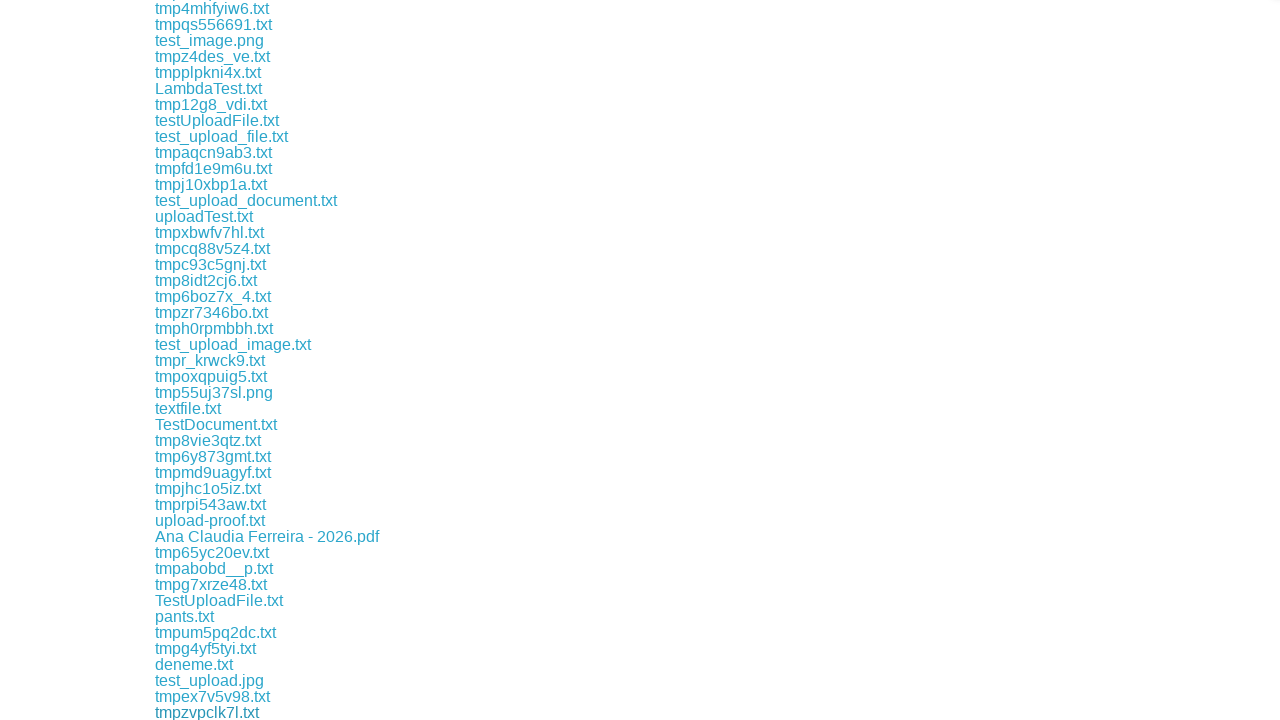

Clicked download link 49 of 168 at (214, 712) on a[href^="download/"] >> nth=48
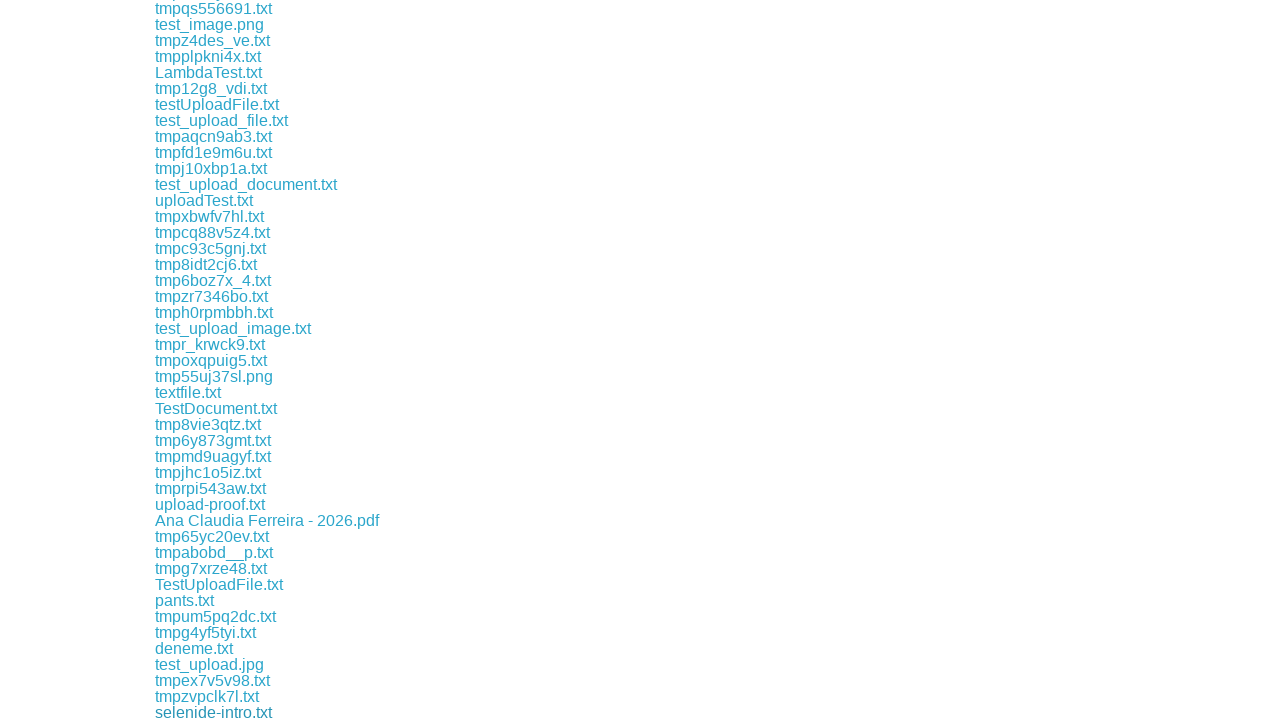

Waited 500ms for download 49 to initiate
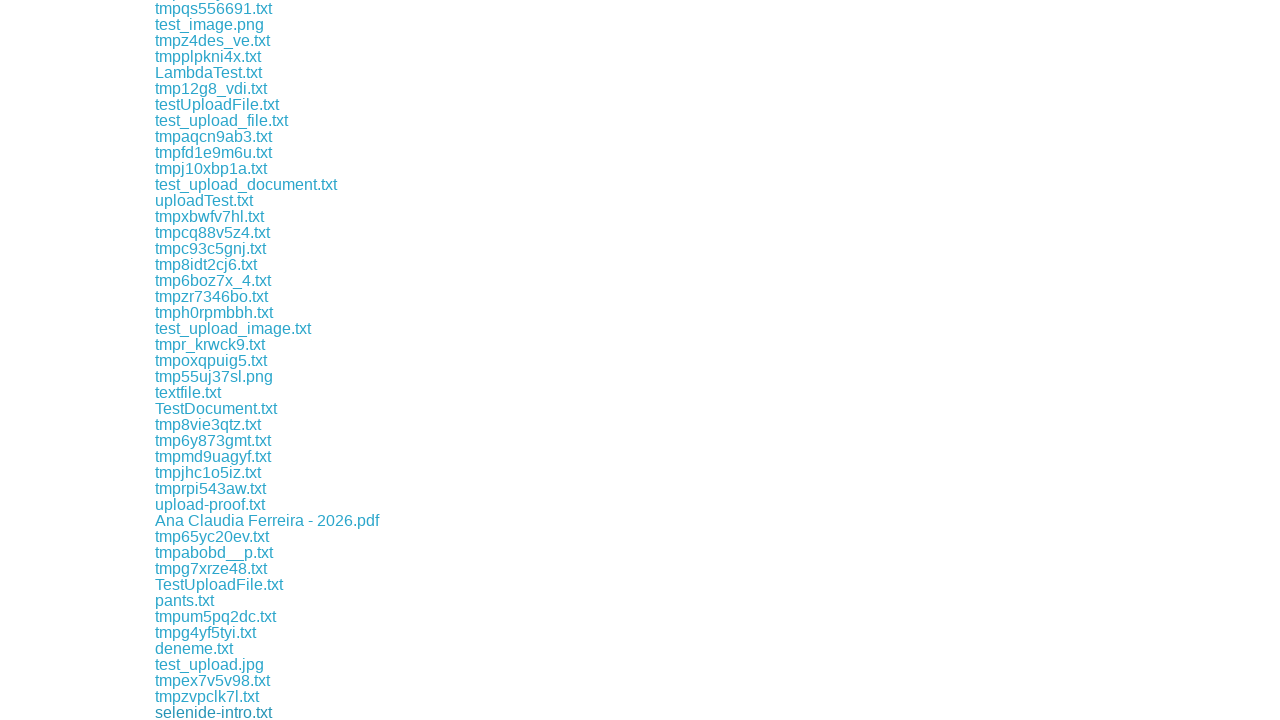

Clicked download link 50 of 168 at (210, 712) on a[href^="download/"] >> nth=49
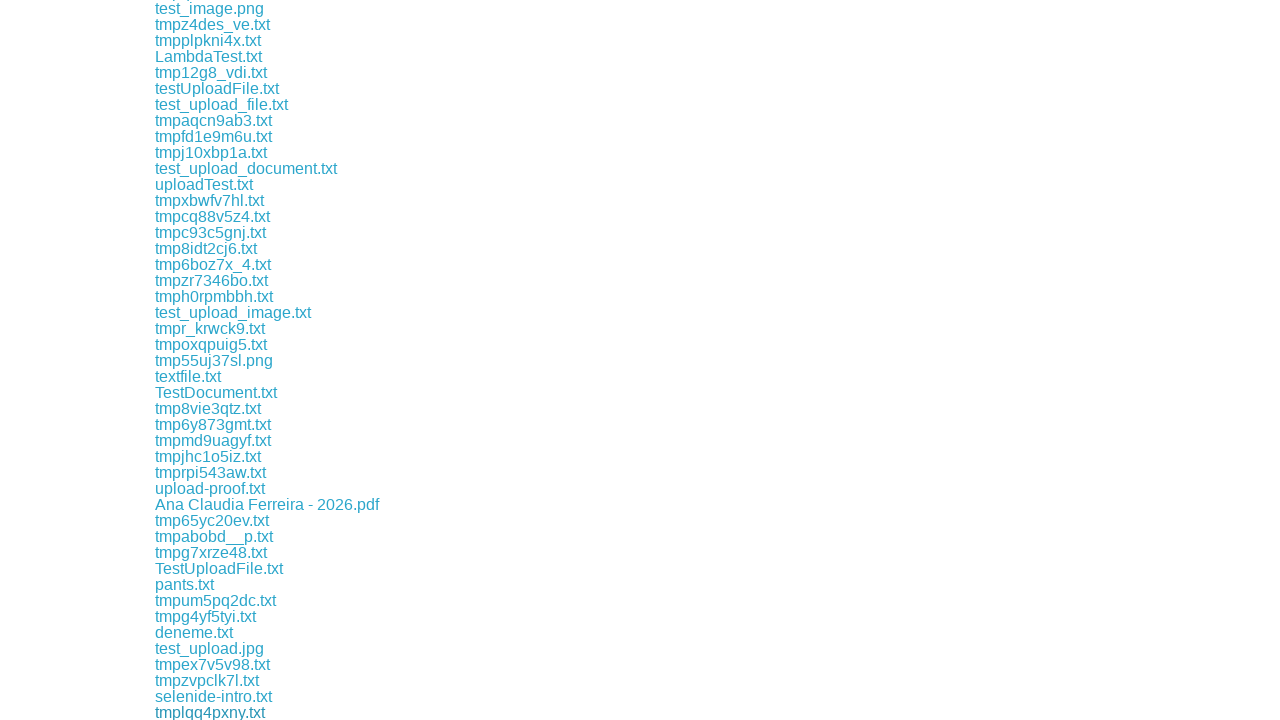

Waited 500ms for download 50 to initiate
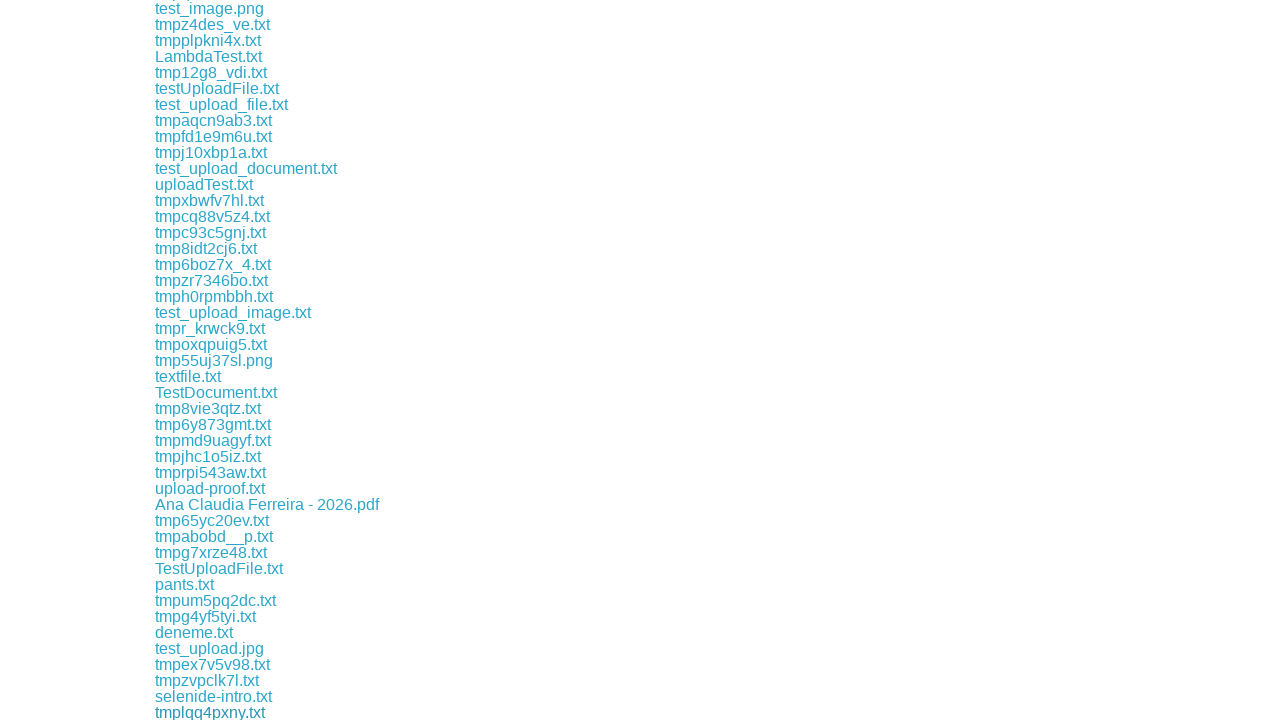

Clicked download link 51 of 168 at (210, 712) on a[href^="download/"] >> nth=50
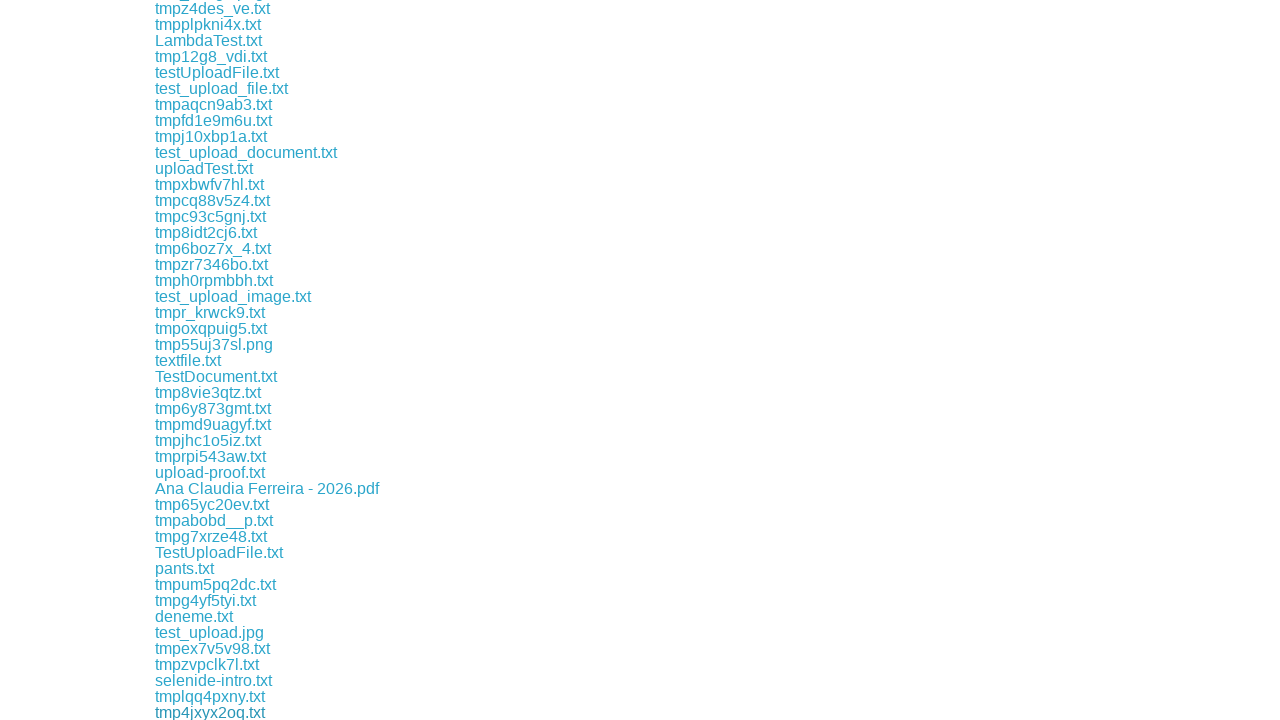

Waited 500ms for download 51 to initiate
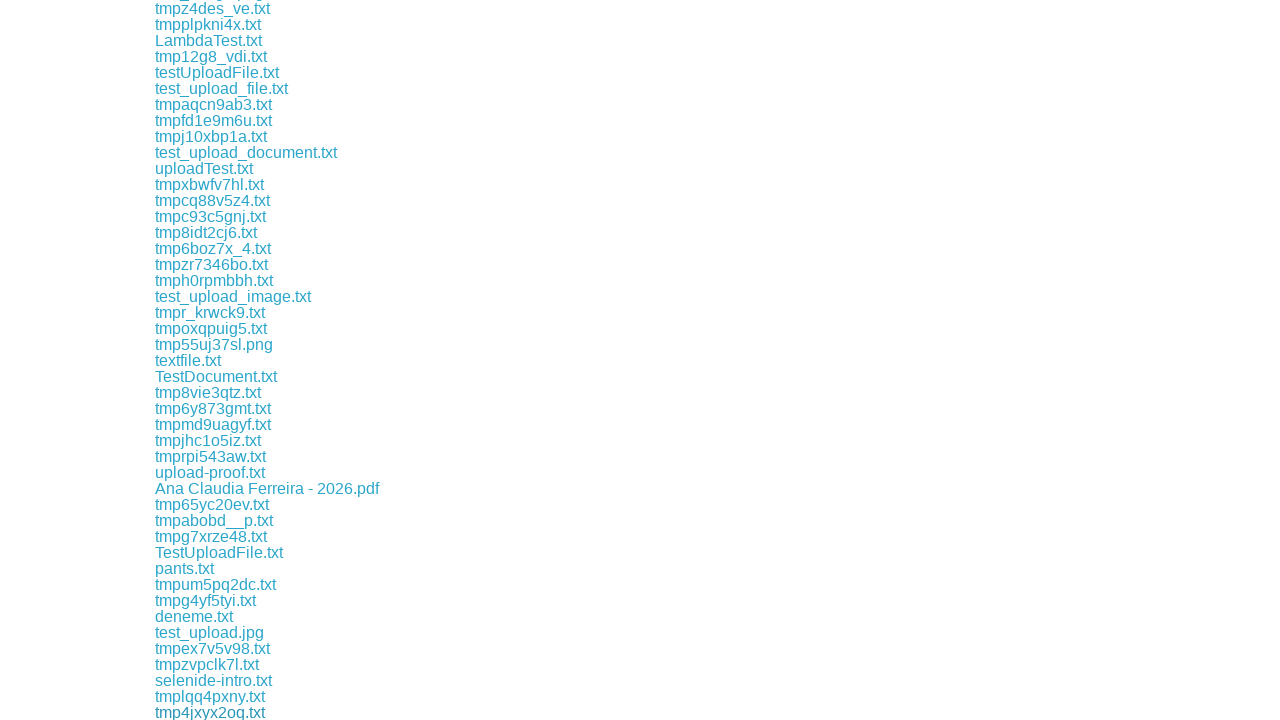

Clicked download link 52 of 168 at (213, 712) on a[href^="download/"] >> nth=51
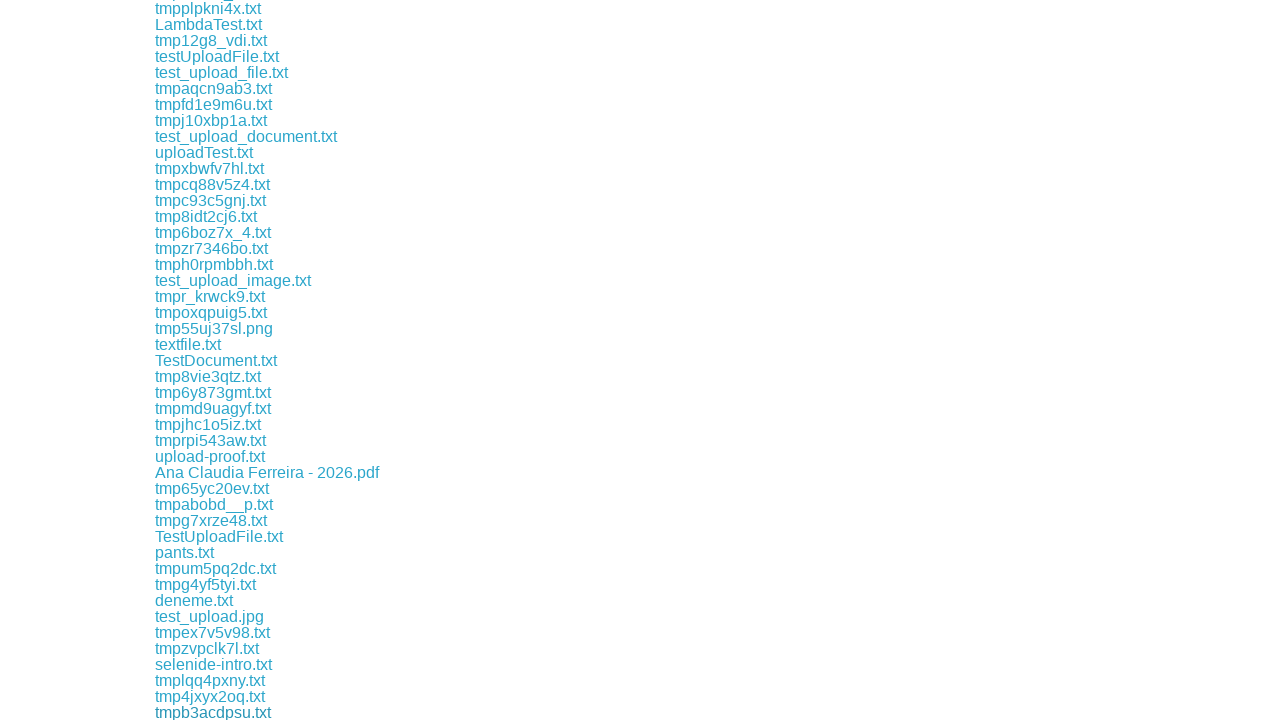

Waited 500ms for download 52 to initiate
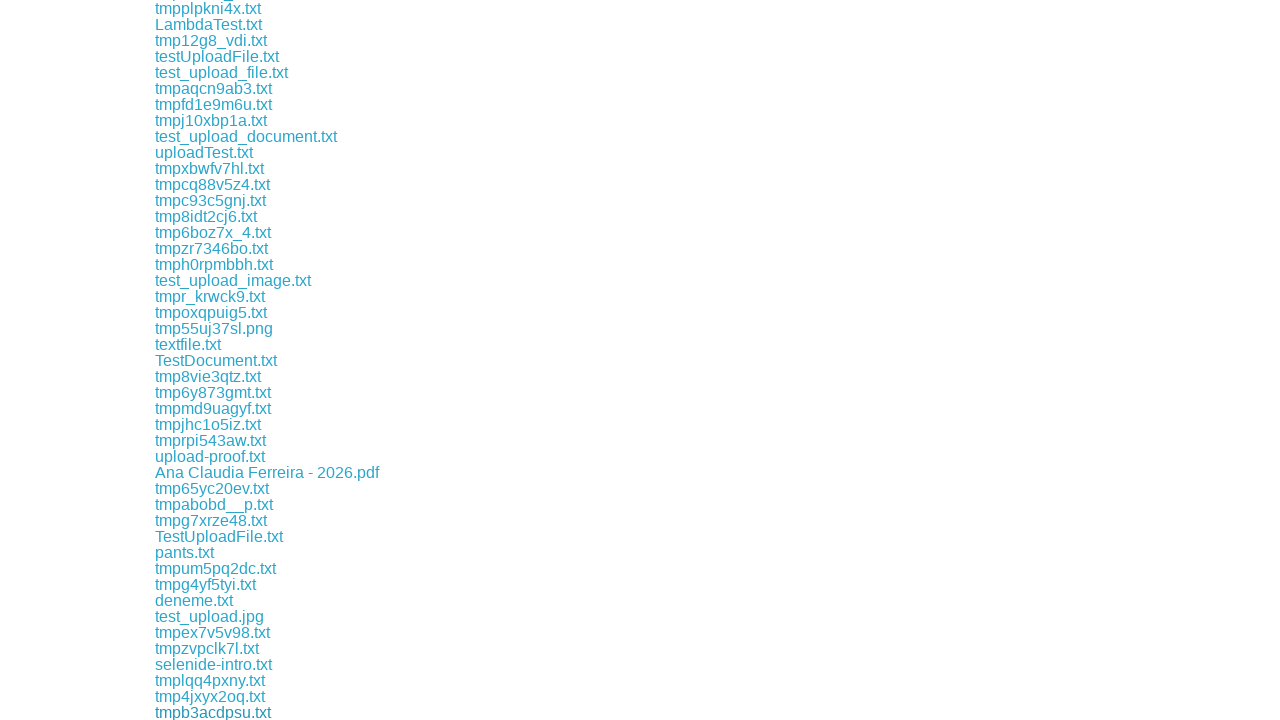

Clicked download link 53 of 168 at (214, 712) on a[href^="download/"] >> nth=52
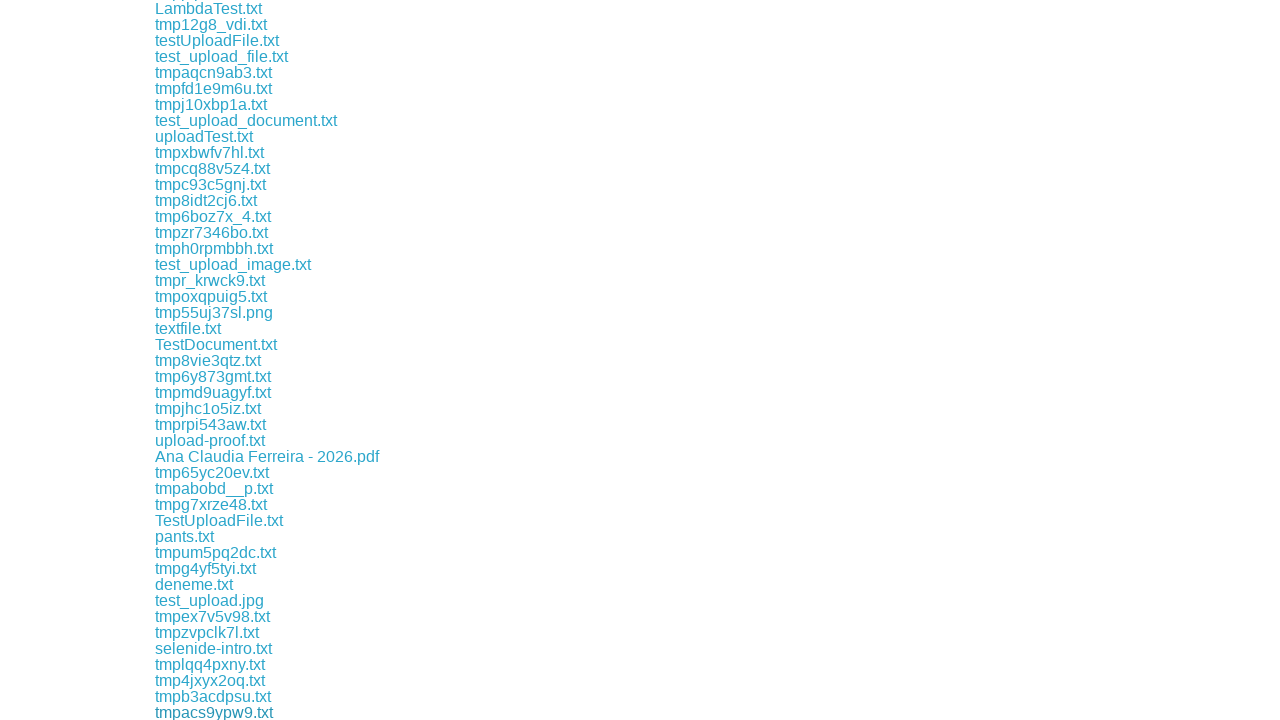

Waited 500ms for download 53 to initiate
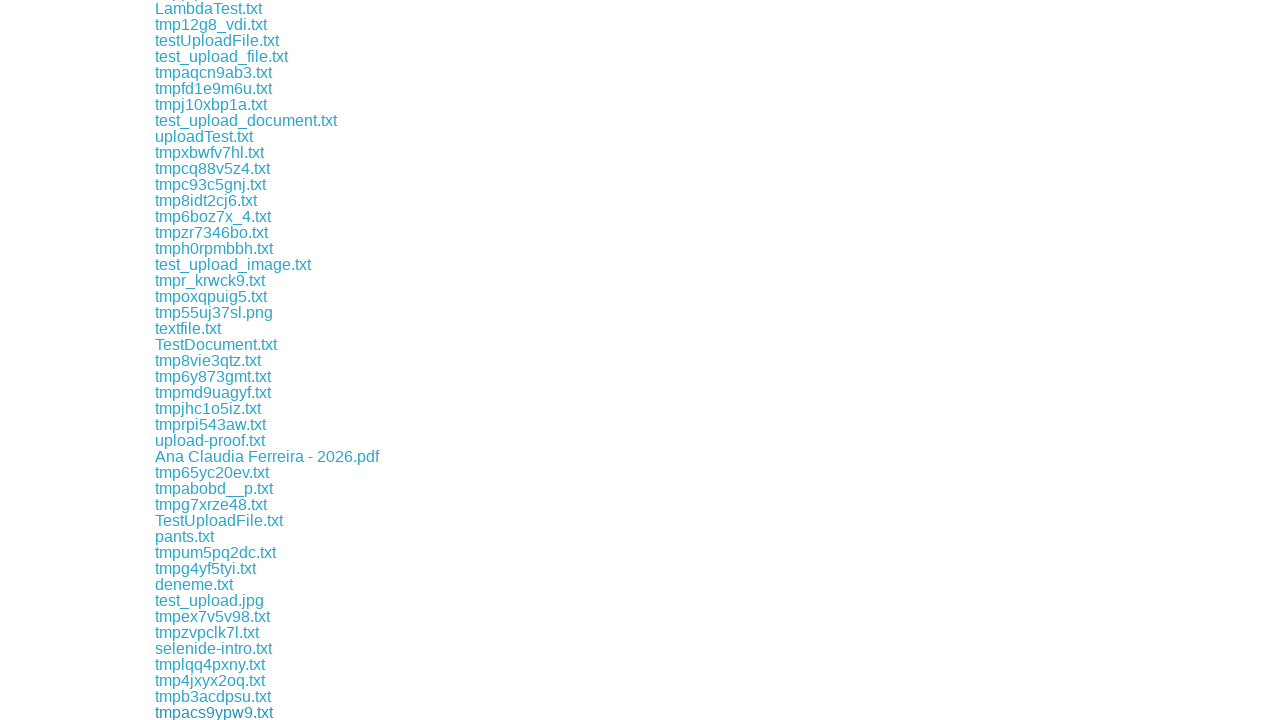

Clicked download link 54 of 168 at (214, 712) on a[href^="download/"] >> nth=53
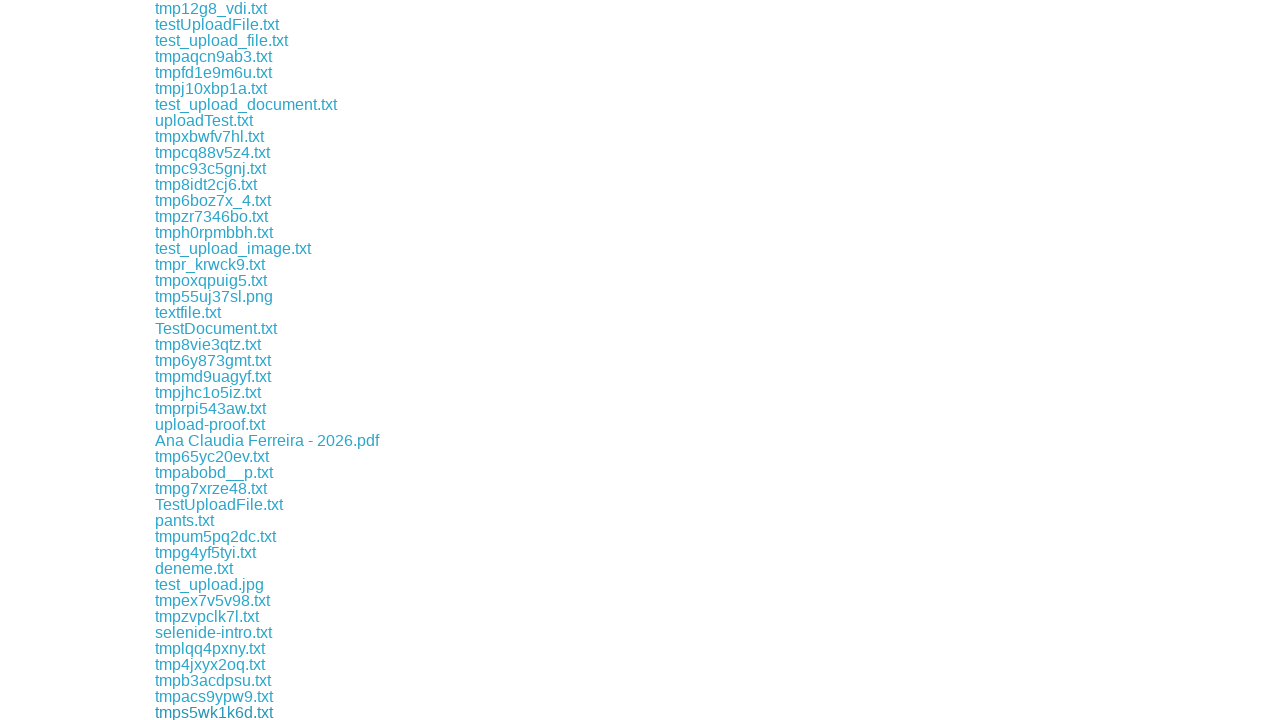

Waited 500ms for download 54 to initiate
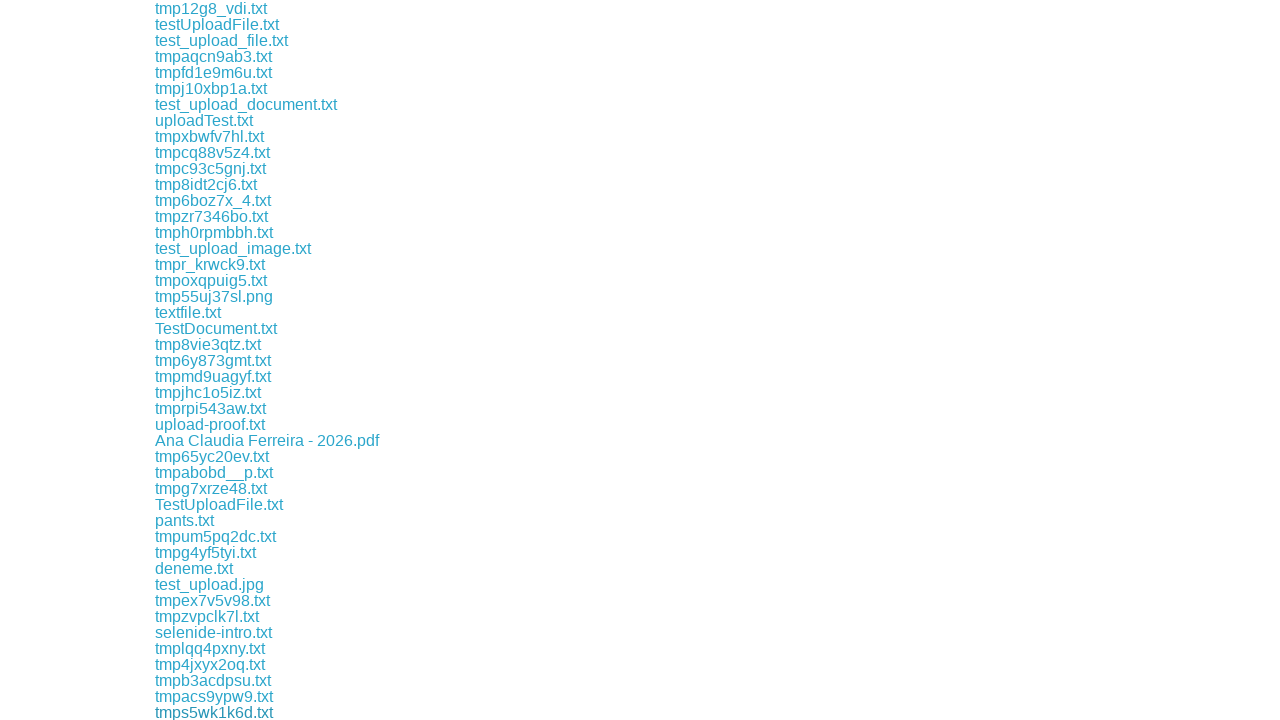

Clicked download link 55 of 168 at (218, 712) on a[href^="download/"] >> nth=54
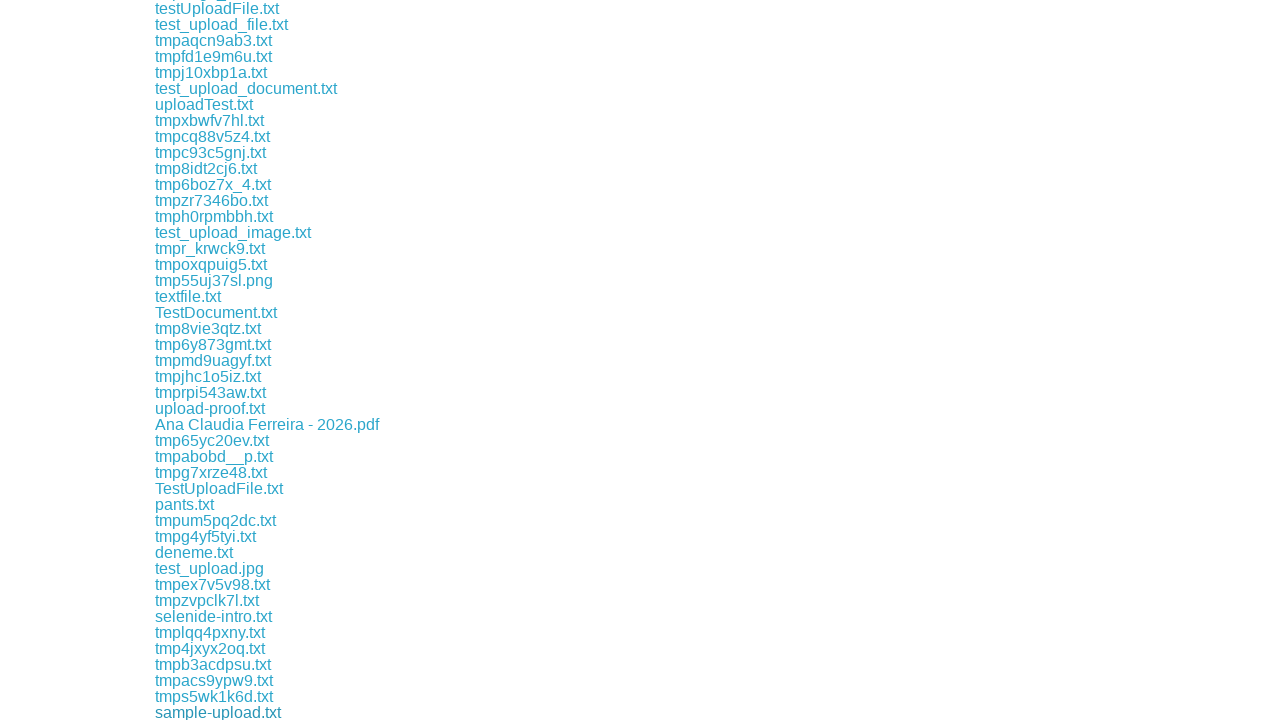

Waited 500ms for download 55 to initiate
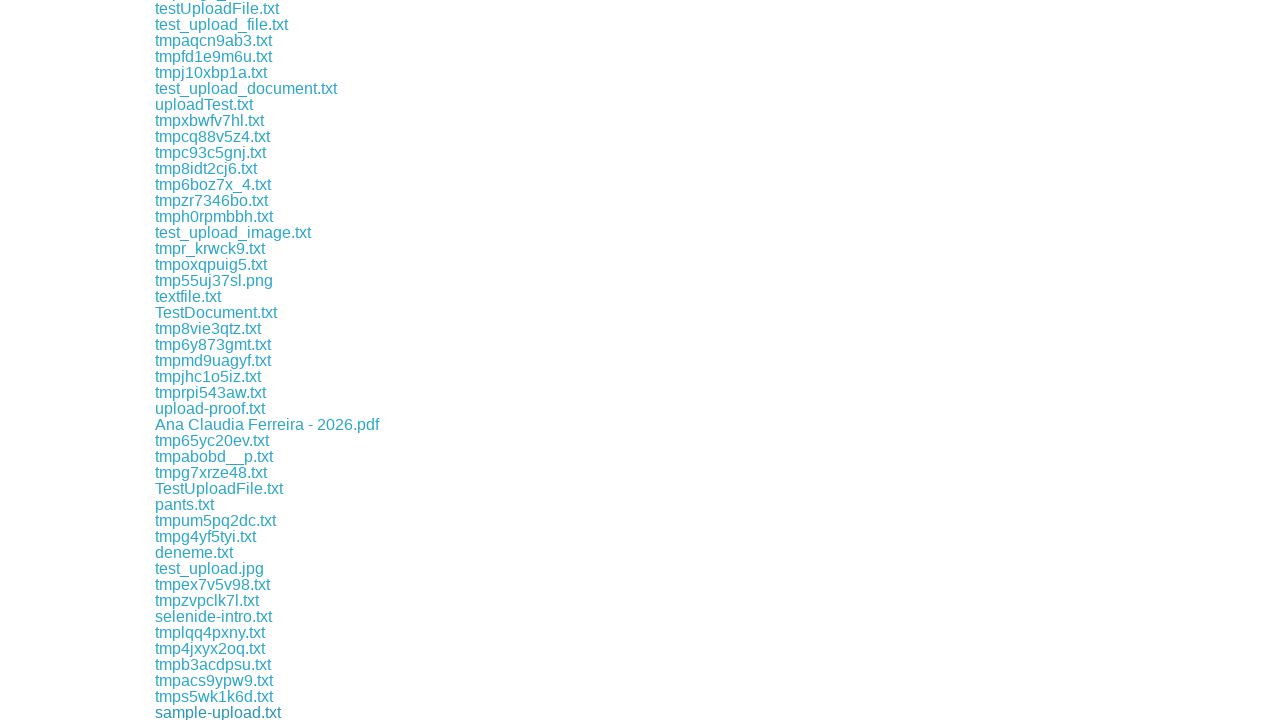

Clicked download link 56 of 168 at (226, 712) on a[href^="download/"] >> nth=55
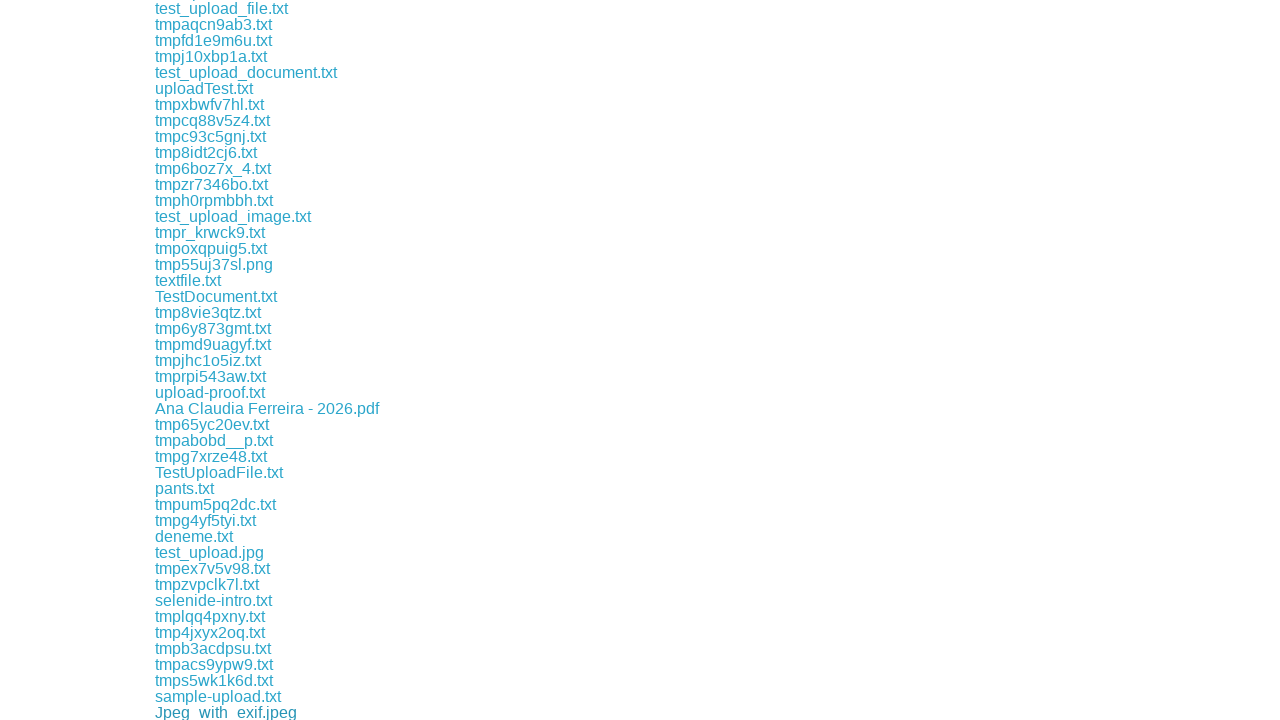

Waited 500ms for download 56 to initiate
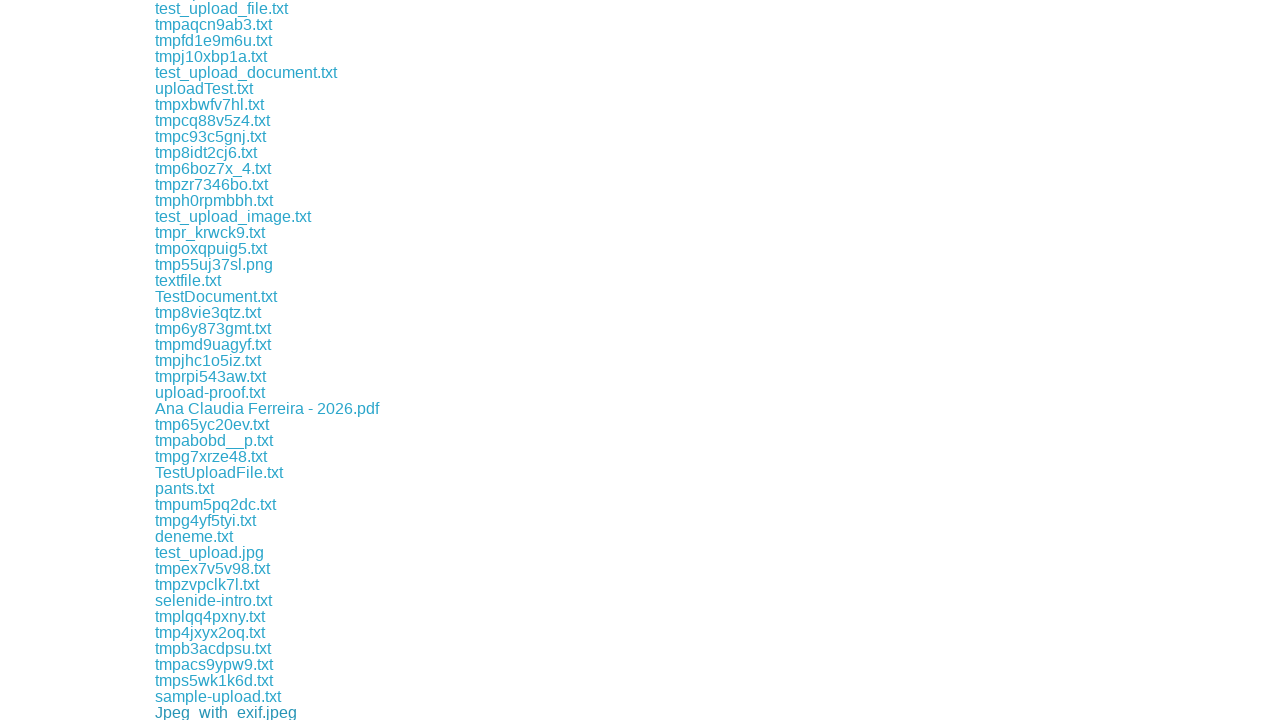

Clicked download link 57 of 168 at (336, 712) on a[href^="download/"] >> nth=56
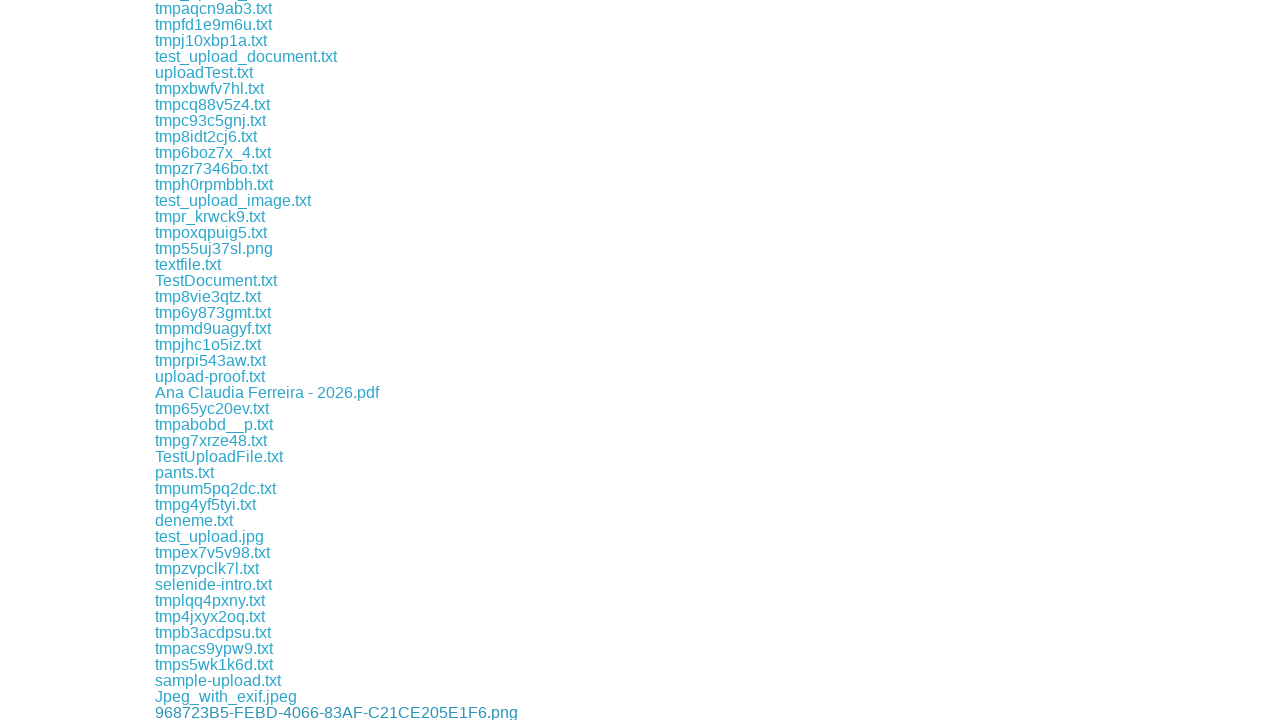

Waited 500ms for download 57 to initiate
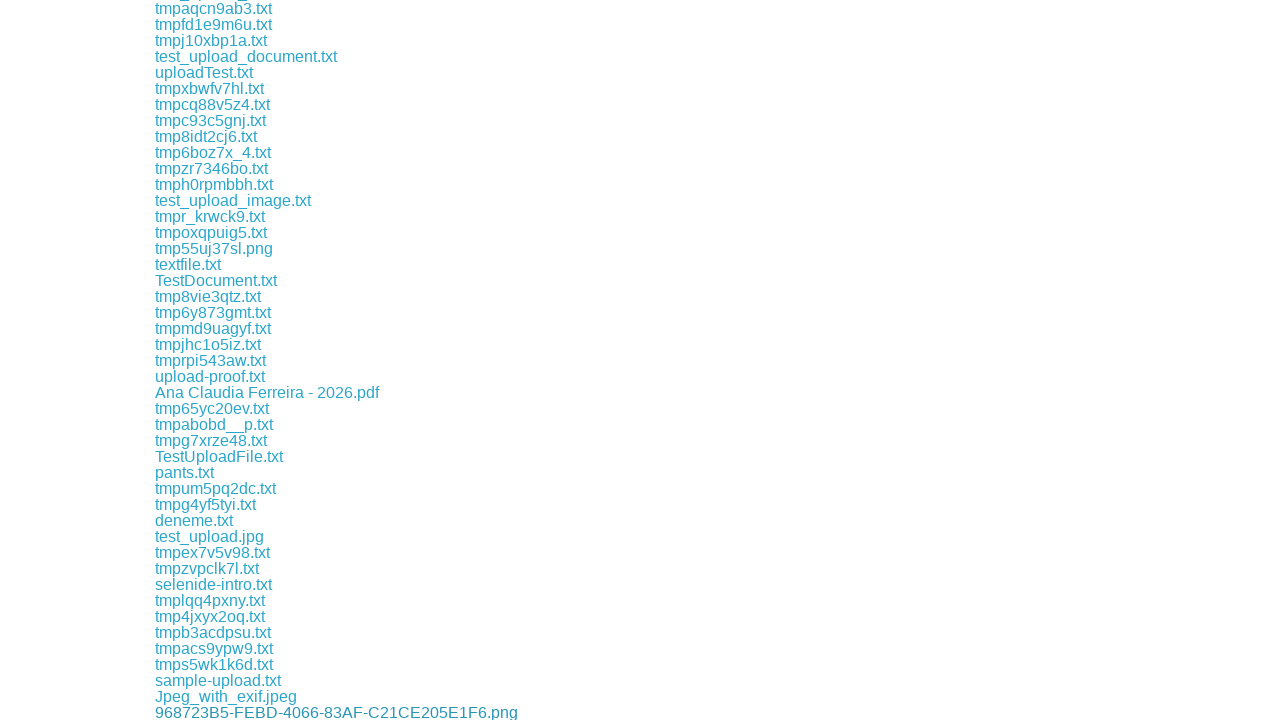

Clicked download link 58 of 168 at (238, 712) on a[href^="download/"] >> nth=57
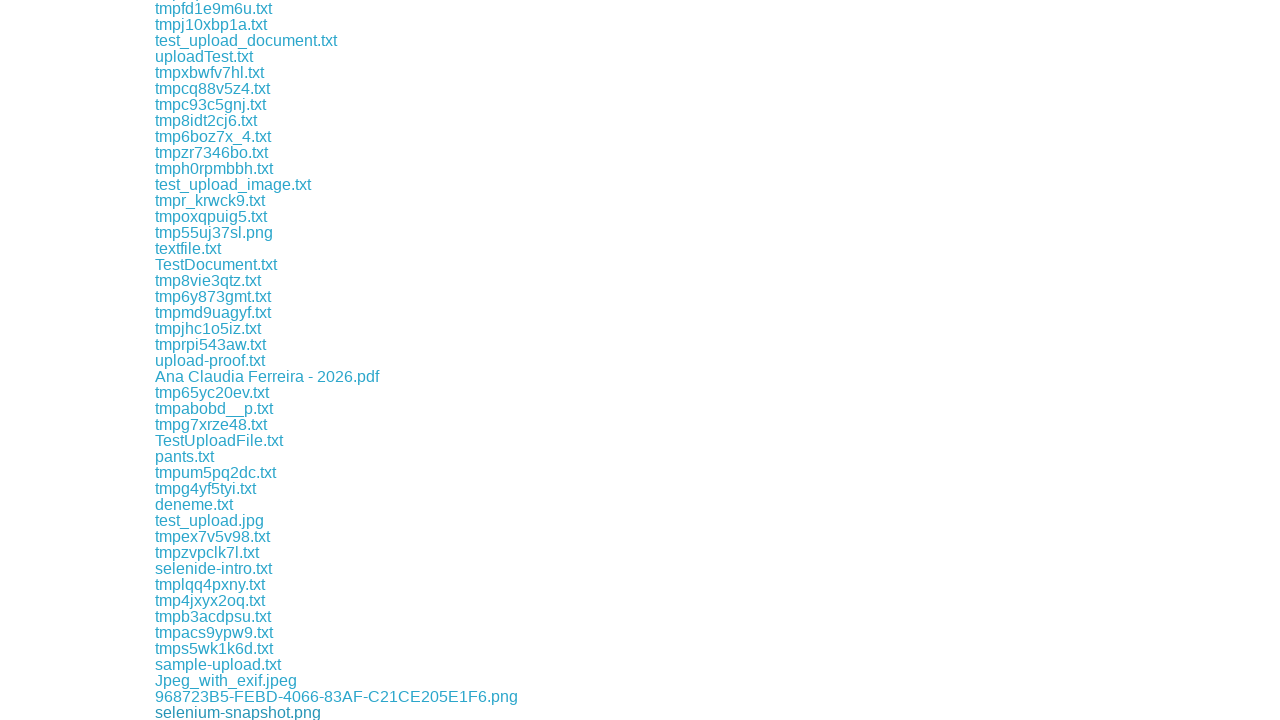

Waited 500ms for download 58 to initiate
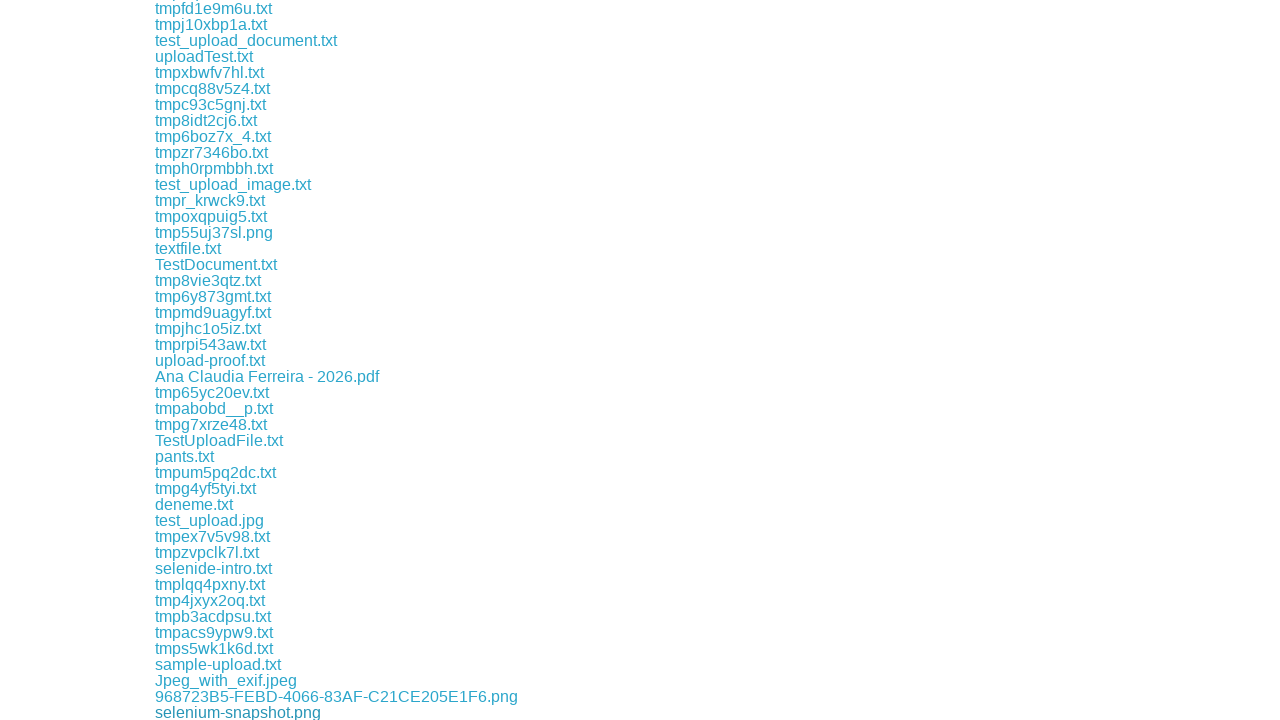

Clicked download link 59 of 168 at (236, 712) on a[href^="download/"] >> nth=58
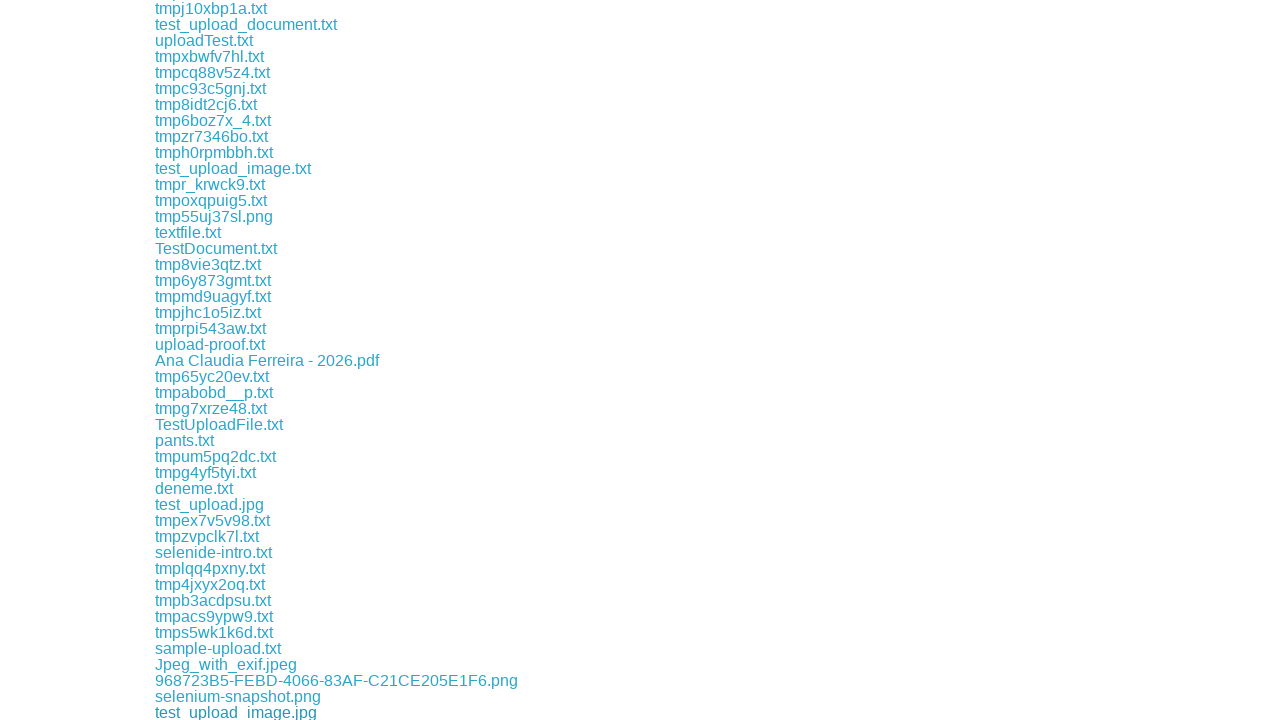

Waited 500ms for download 59 to initiate
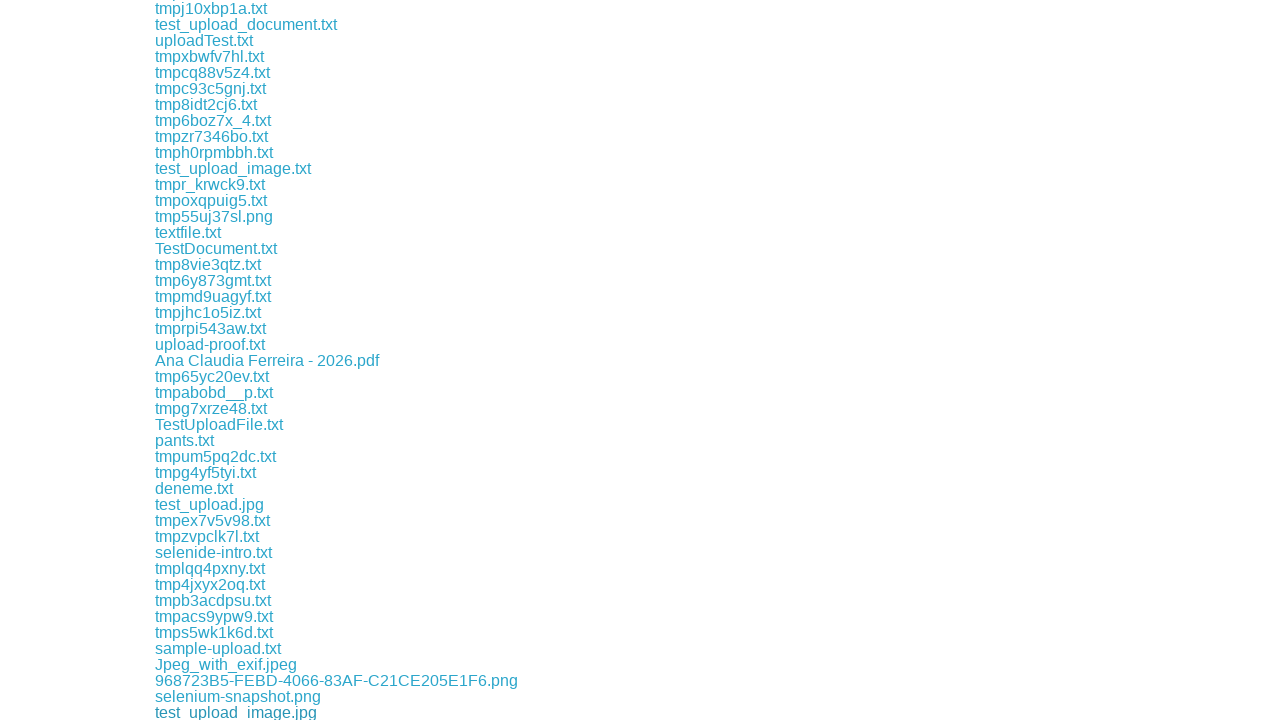

Clicked download link 60 of 168 at (210, 712) on a[href^="download/"] >> nth=59
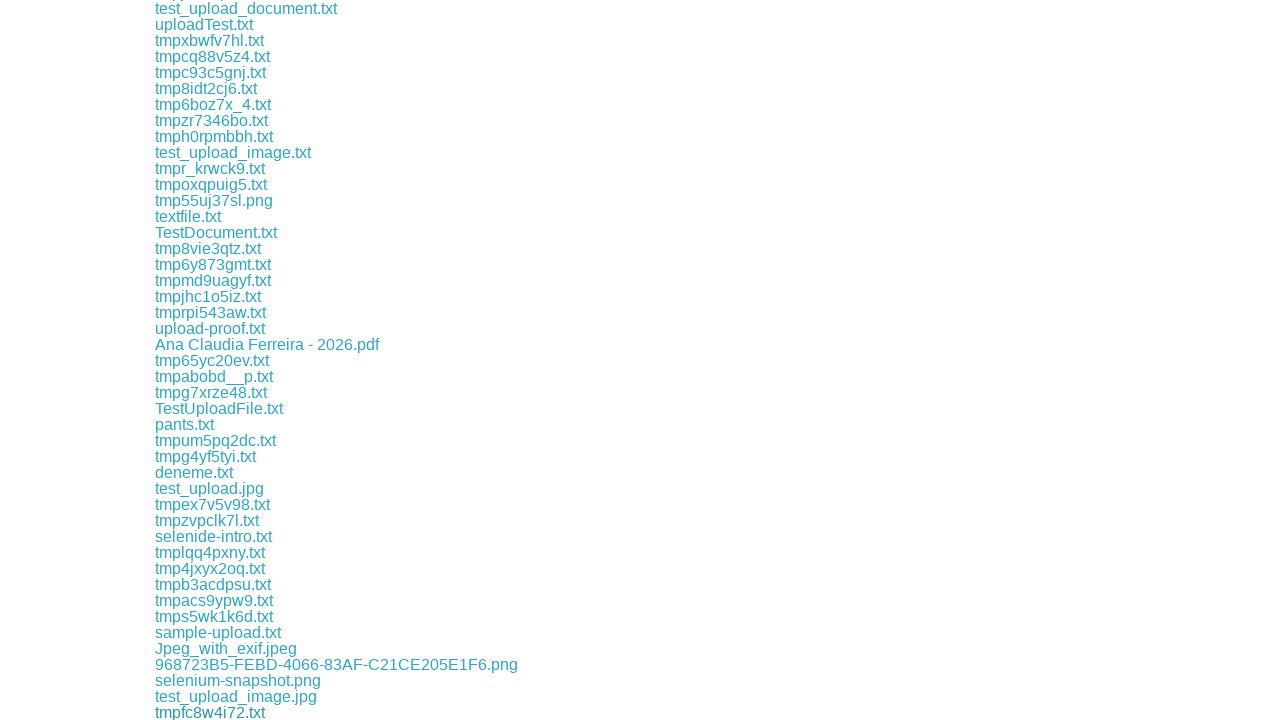

Waited 500ms for download 60 to initiate
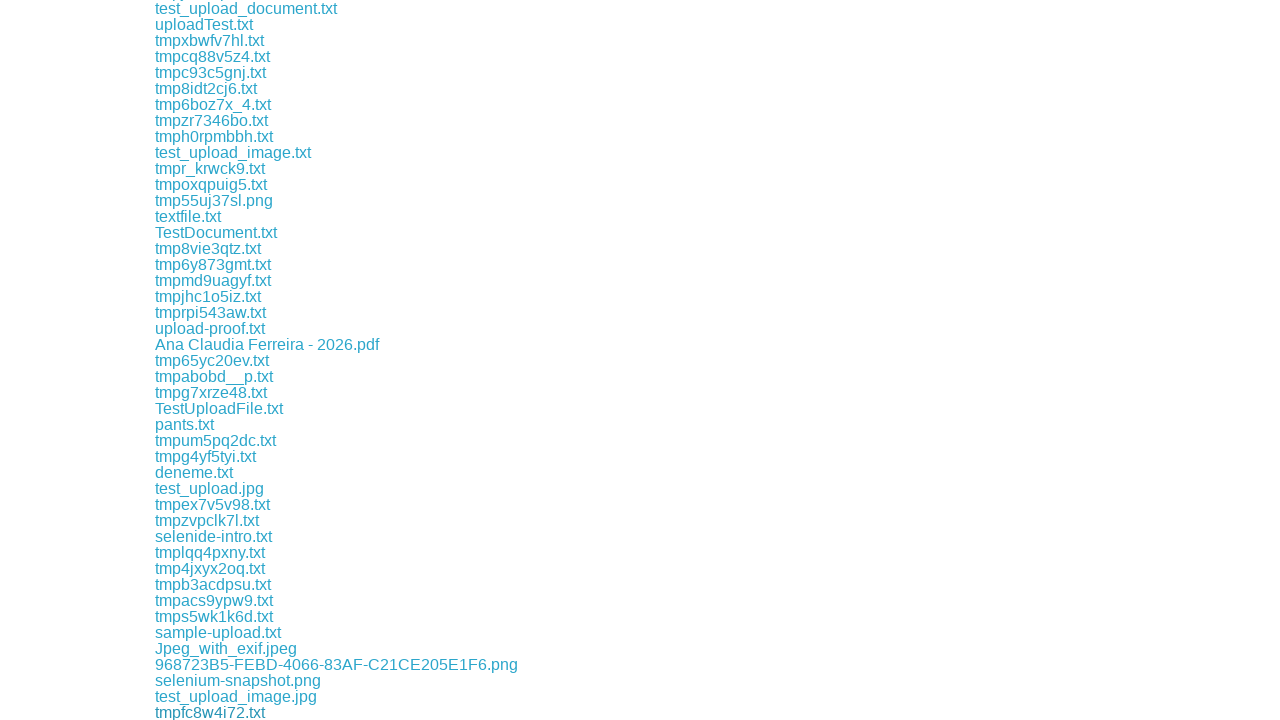

Clicked download link 61 of 168 at (204, 712) on a[href^="download/"] >> nth=60
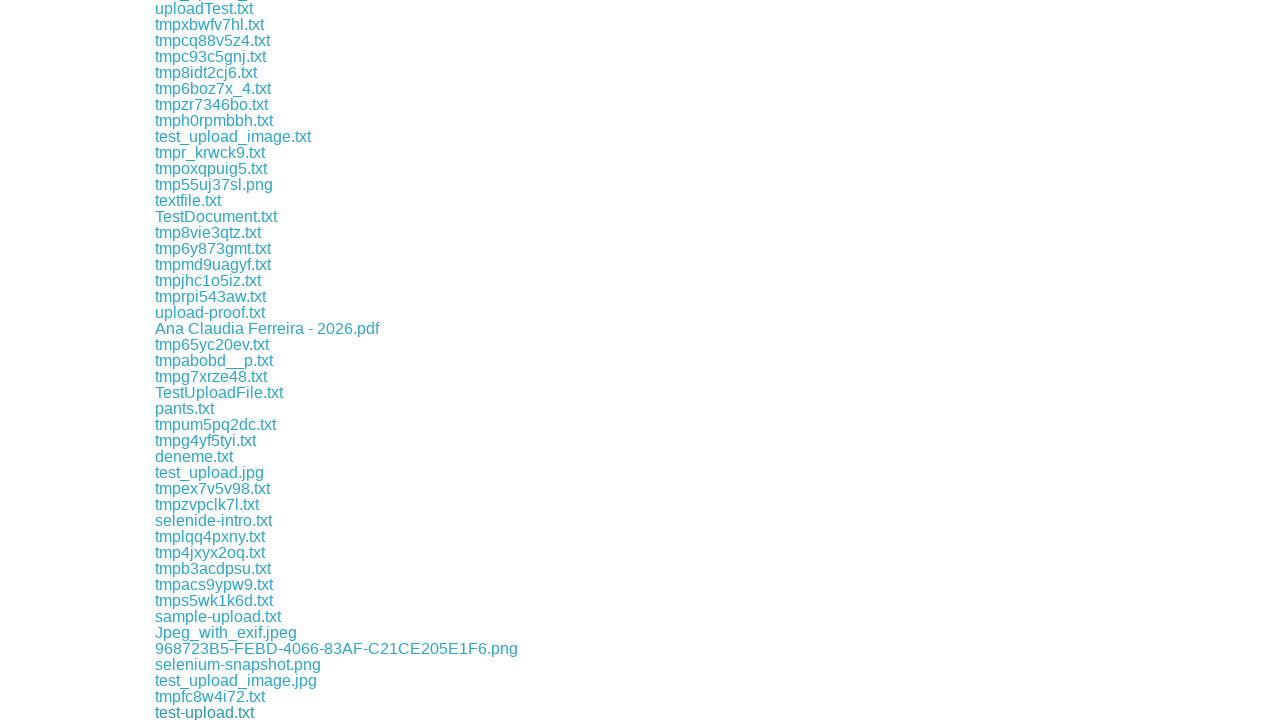

Waited 500ms for download 61 to initiate
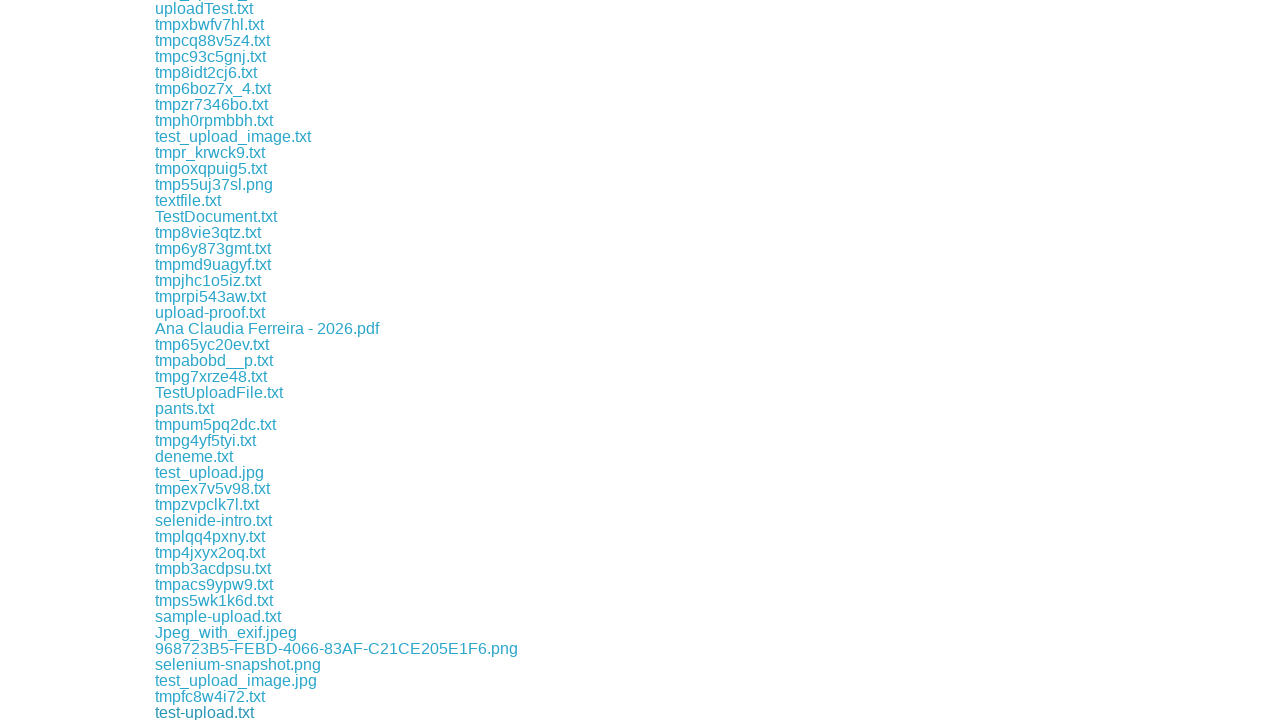

Clicked download link 62 of 168 at (213, 712) on a[href^="download/"] >> nth=61
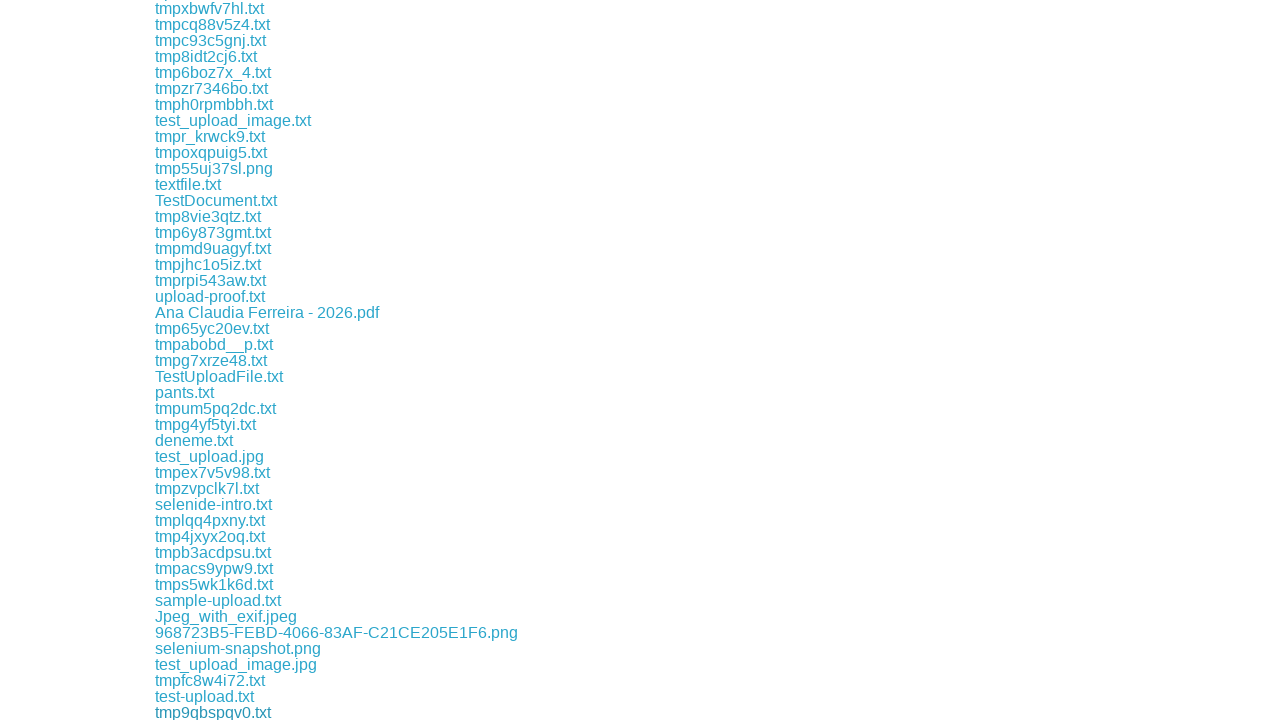

Waited 500ms for download 62 to initiate
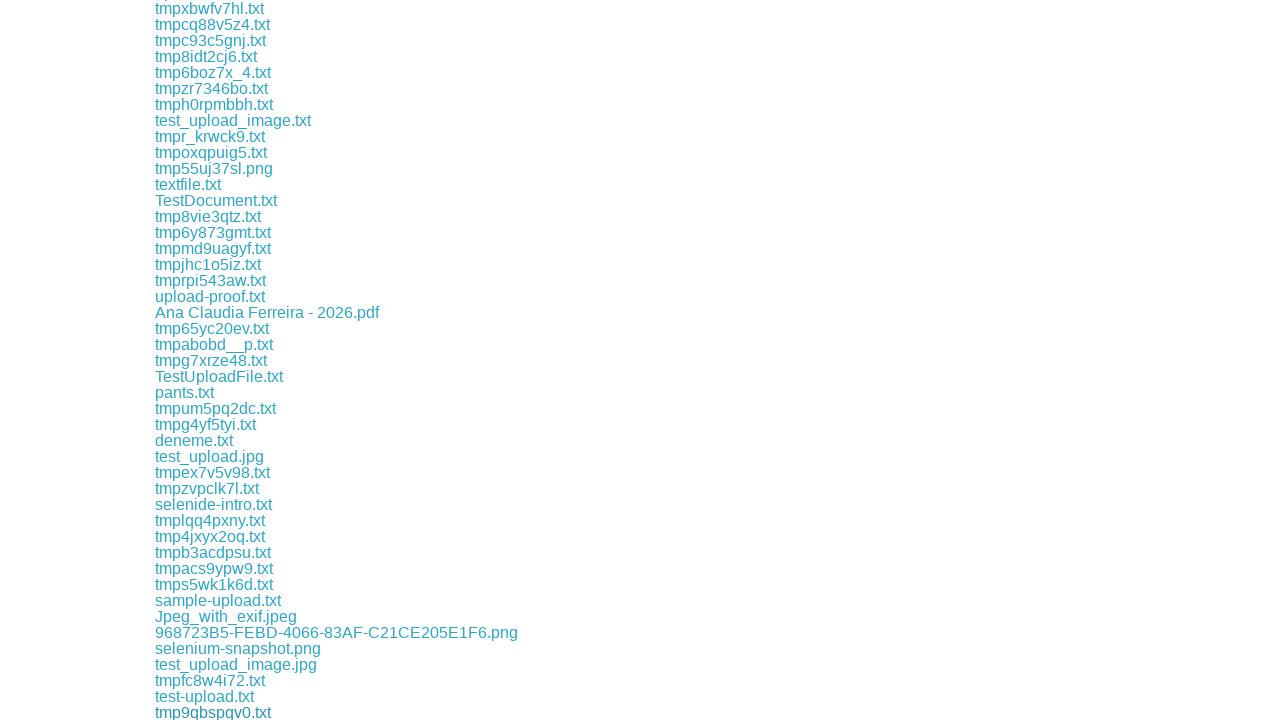

Clicked download link 63 of 168 at (238, 712) on a[href^="download/"] >> nth=62
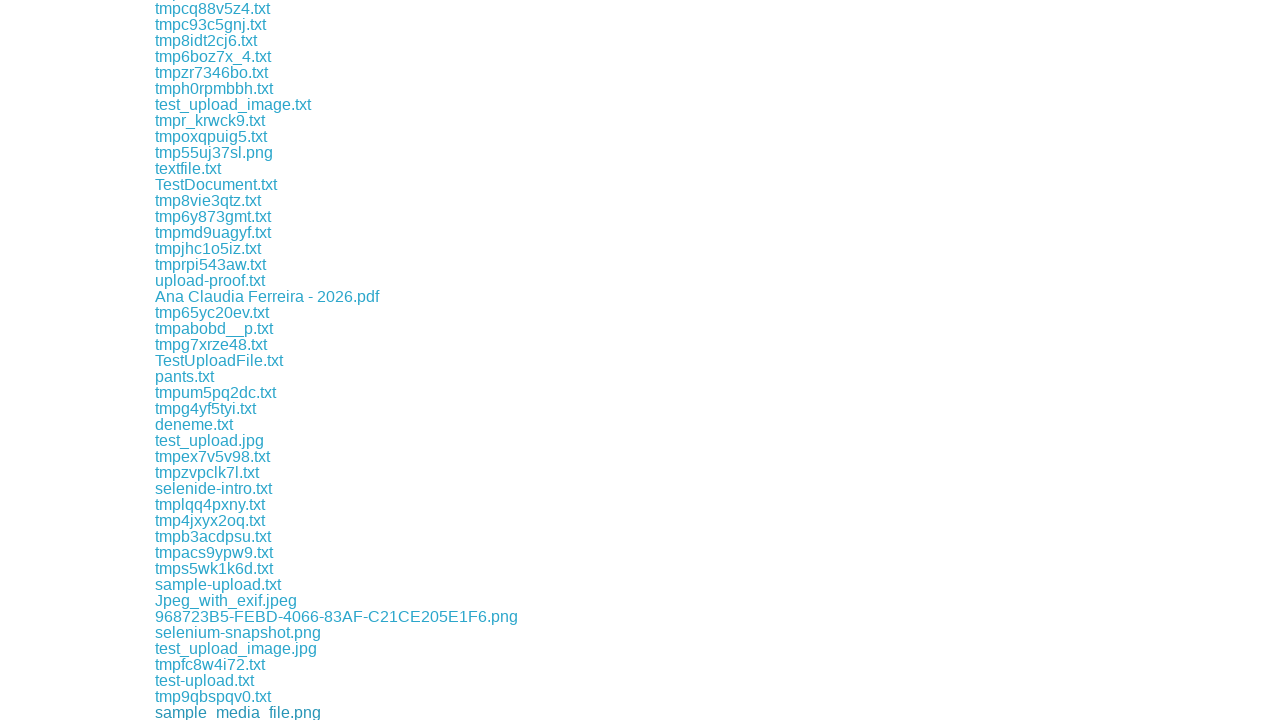

Waited 500ms for download 63 to initiate
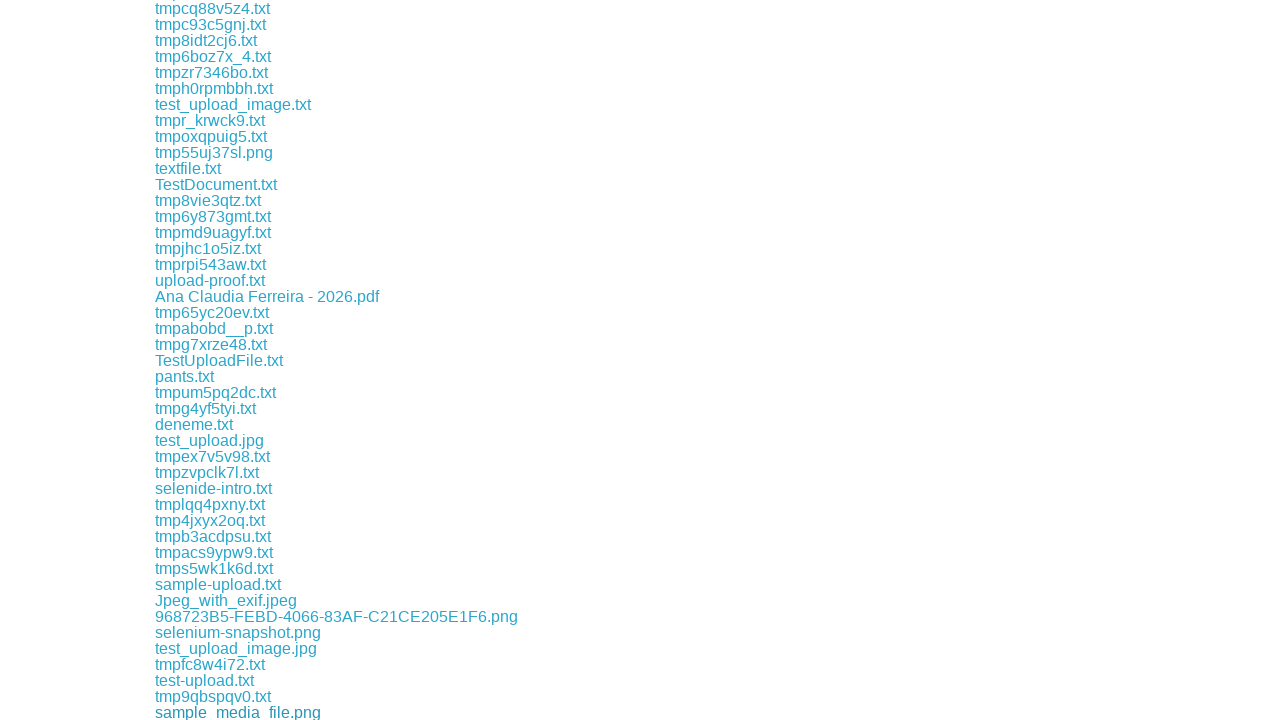

Clicked download link 64 of 168 at (209, 712) on a[href^="download/"] >> nth=63
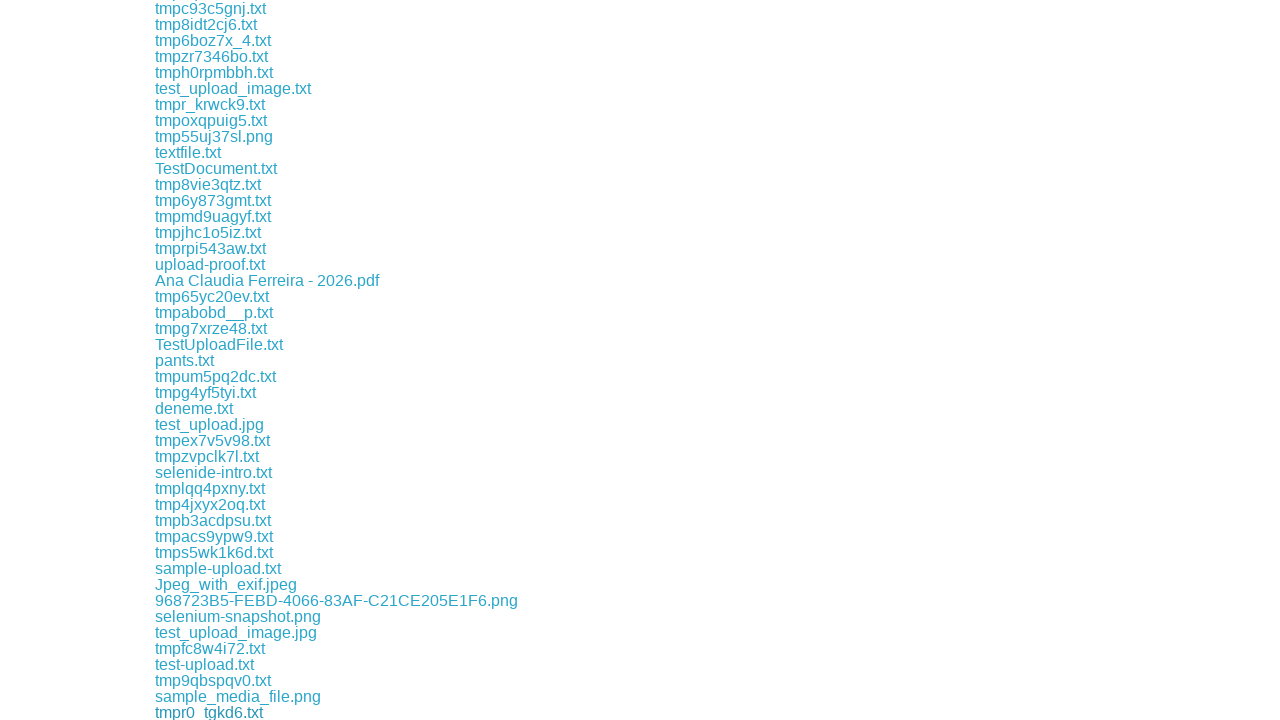

Waited 500ms for download 64 to initiate
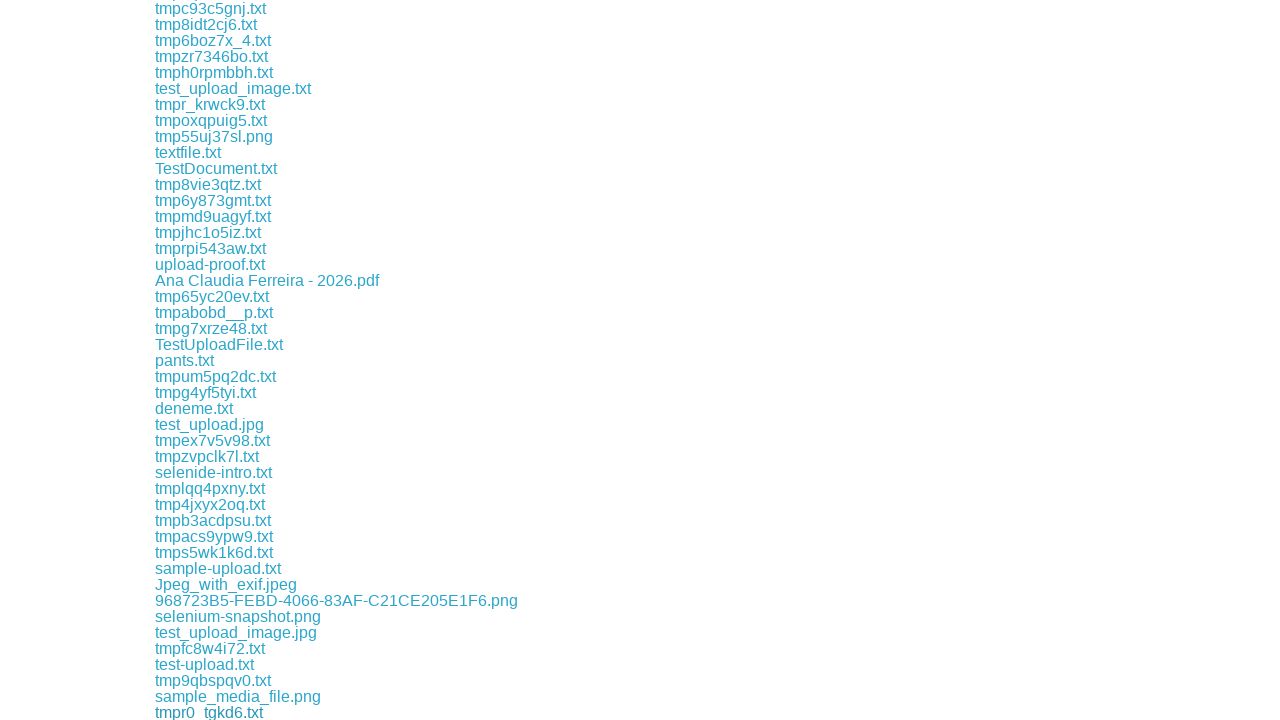

Clicked download link 65 of 168 at (213, 712) on a[href^="download/"] >> nth=64
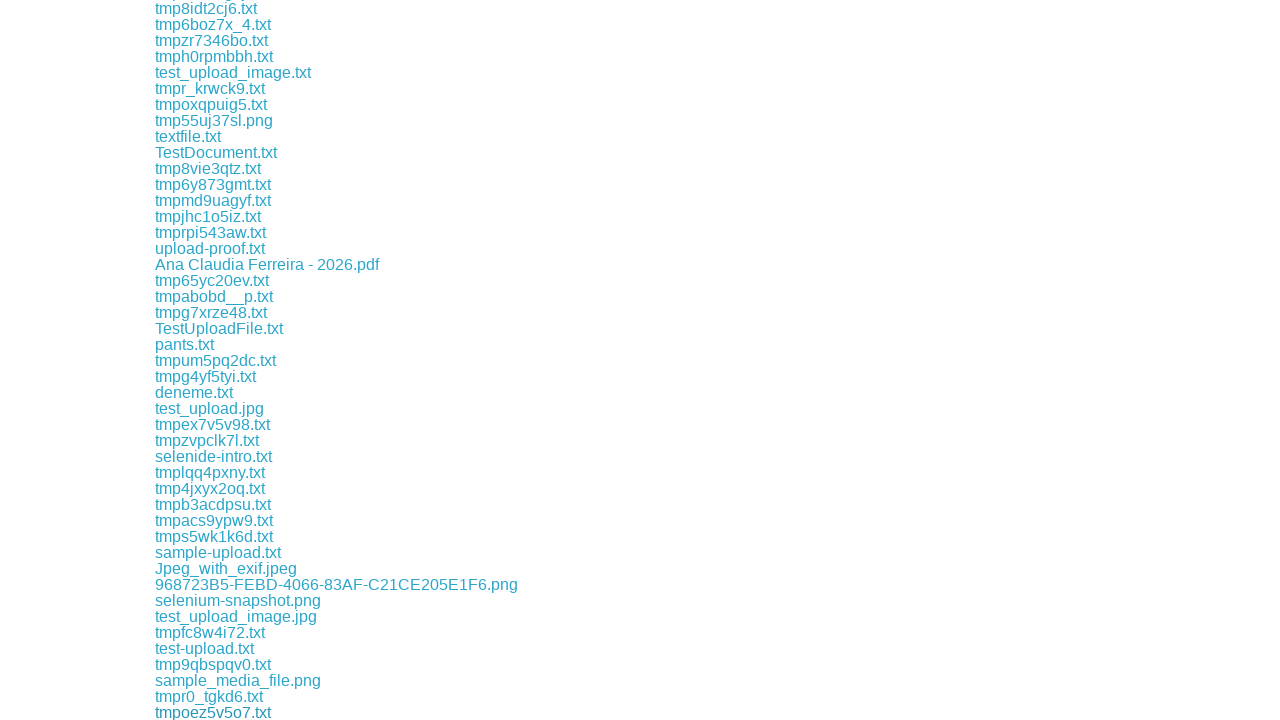

Waited 500ms for download 65 to initiate
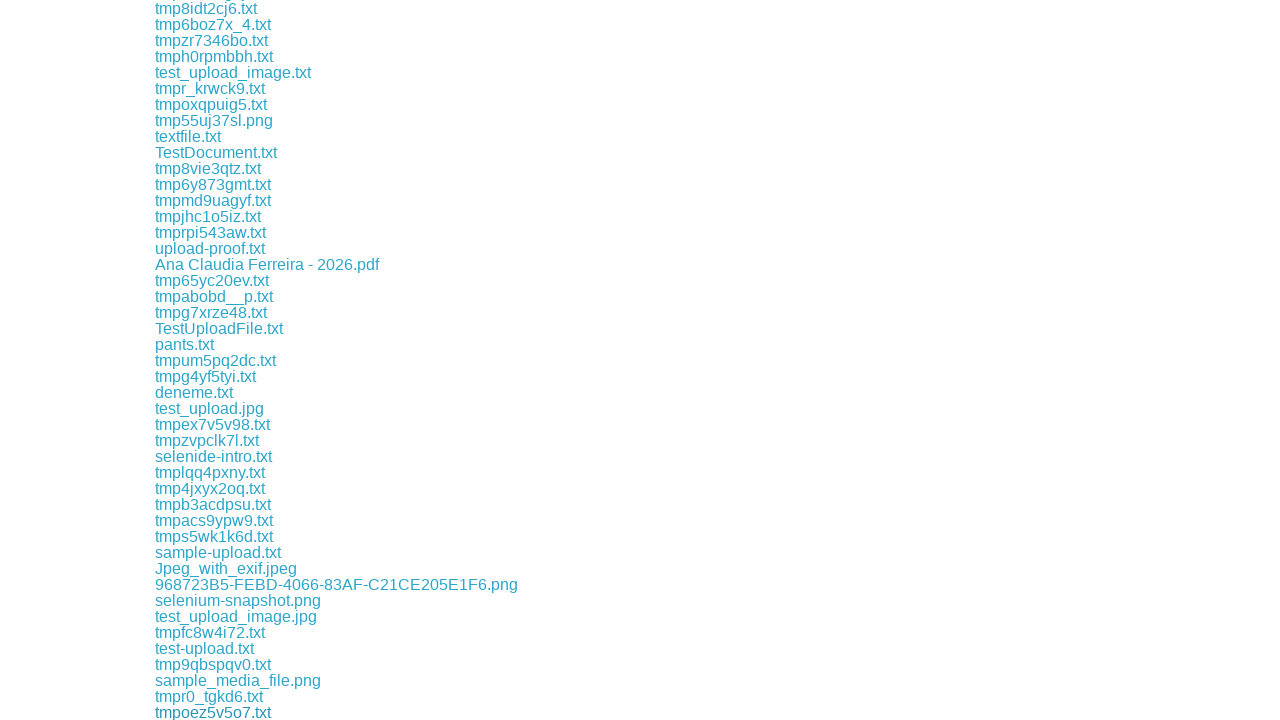

Clicked download link 66 of 168 at (174, 712) on a[href^="download/"] >> nth=65
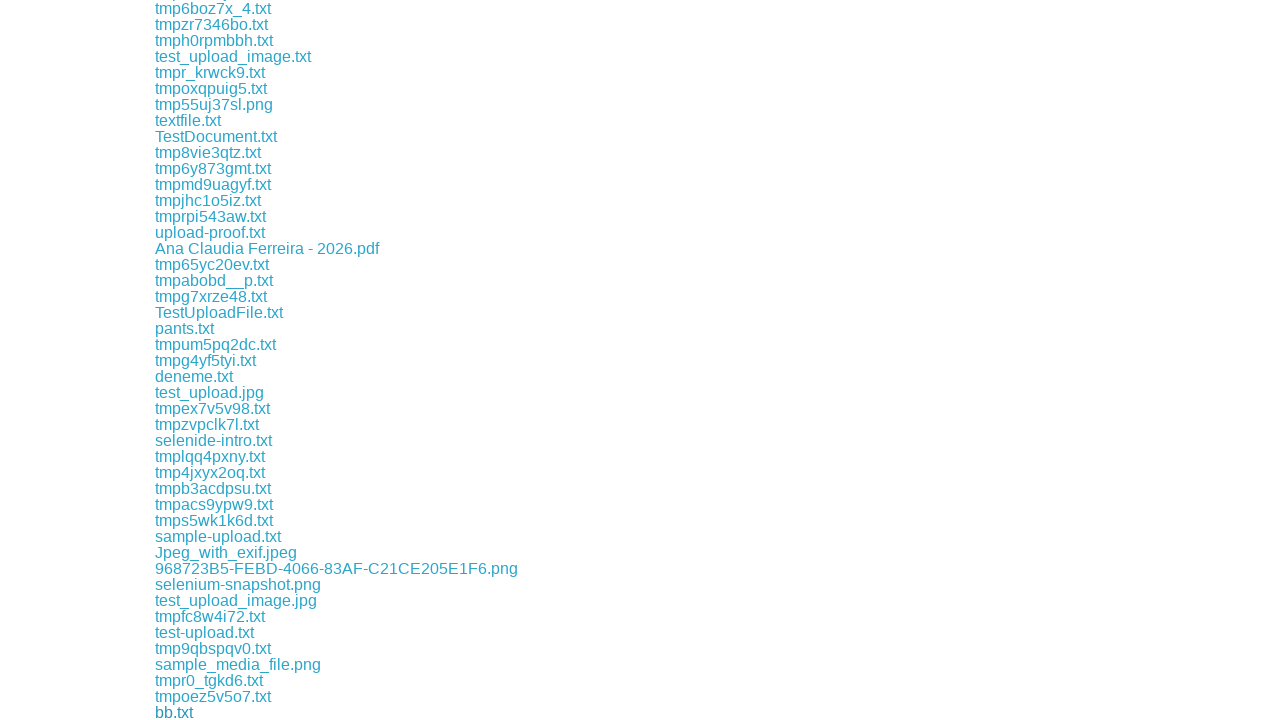

Waited 500ms for download 66 to initiate
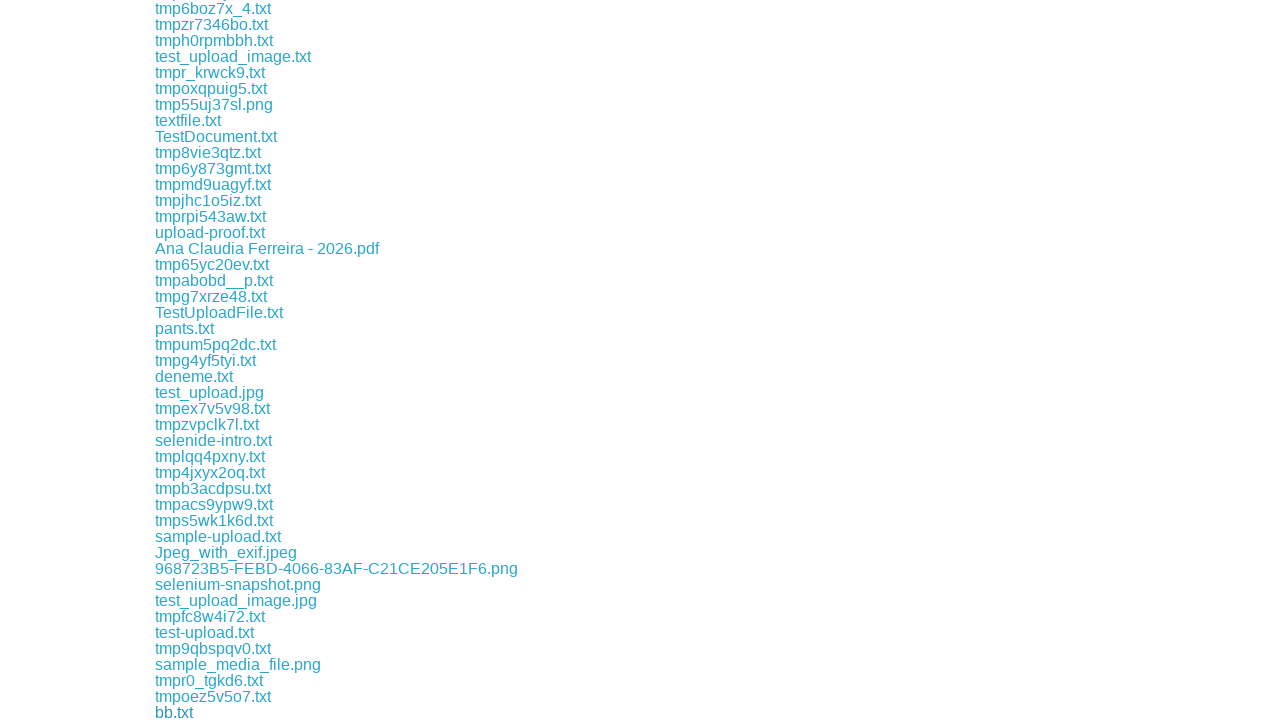

Clicked download link 67 of 168 at (208, 712) on a[href^="download/"] >> nth=66
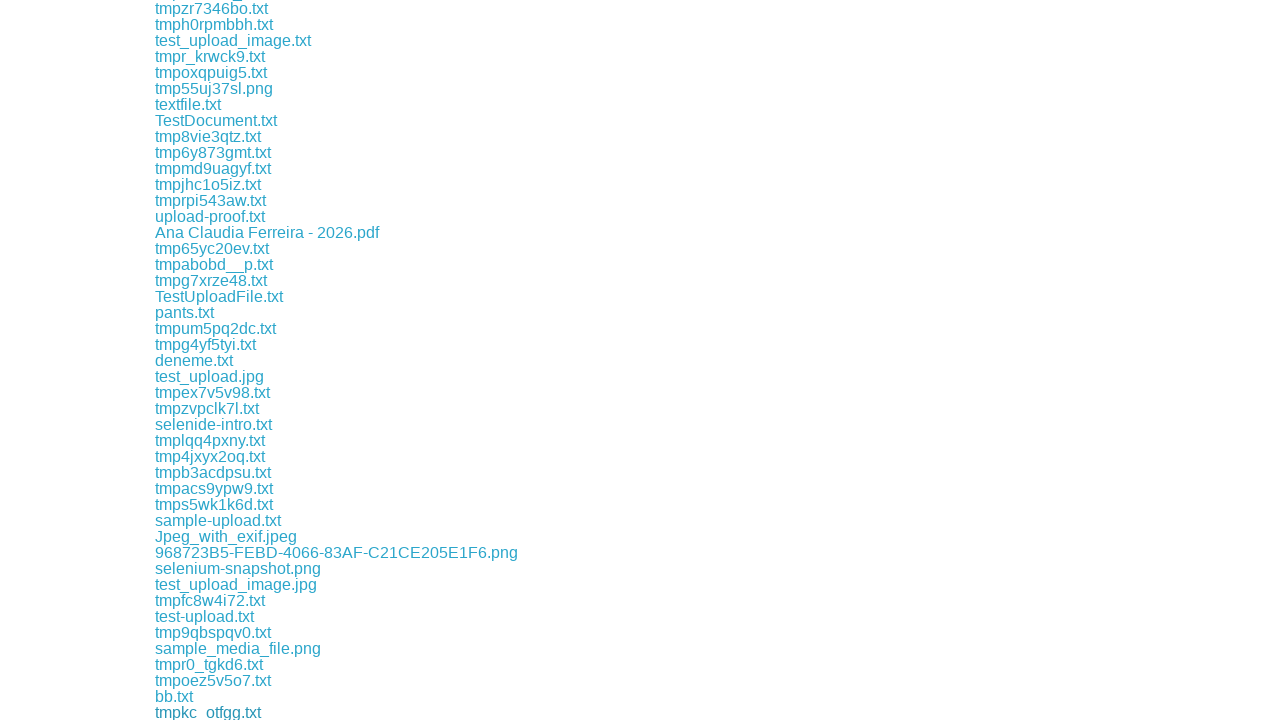

Waited 500ms for download 67 to initiate
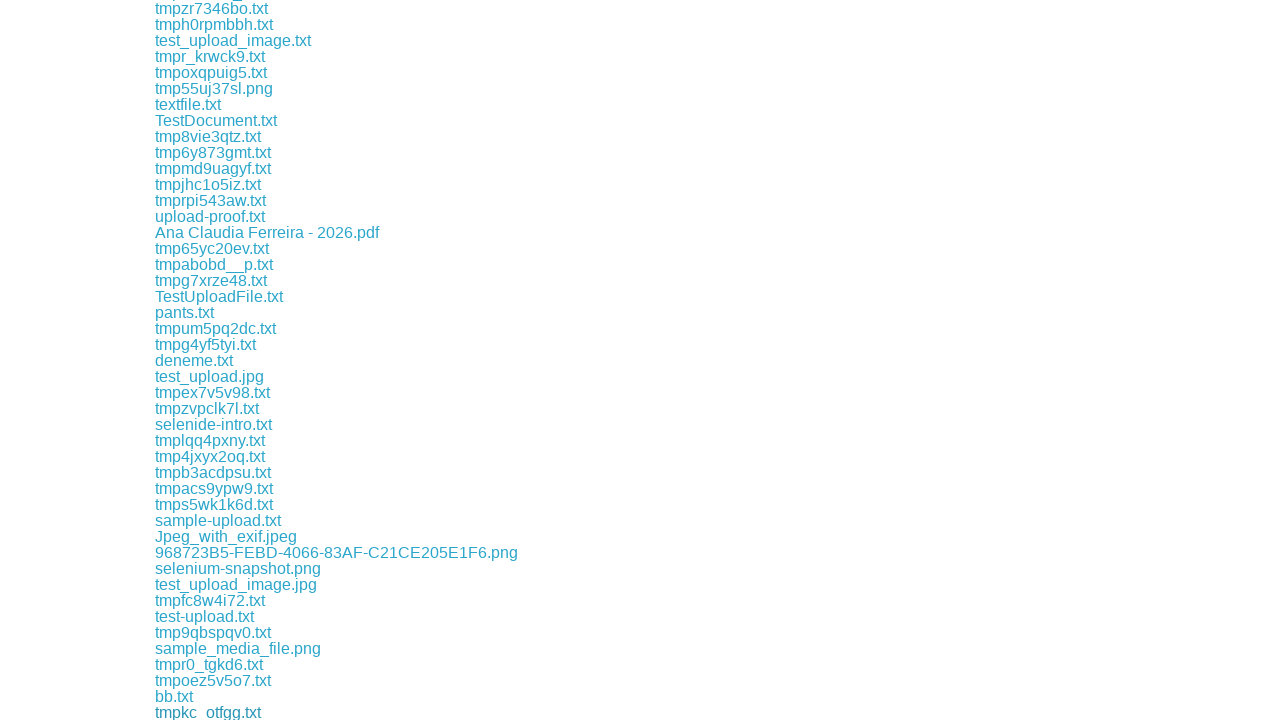

Clicked download link 68 of 168 at (207, 712) on a[href^="download/"] >> nth=67
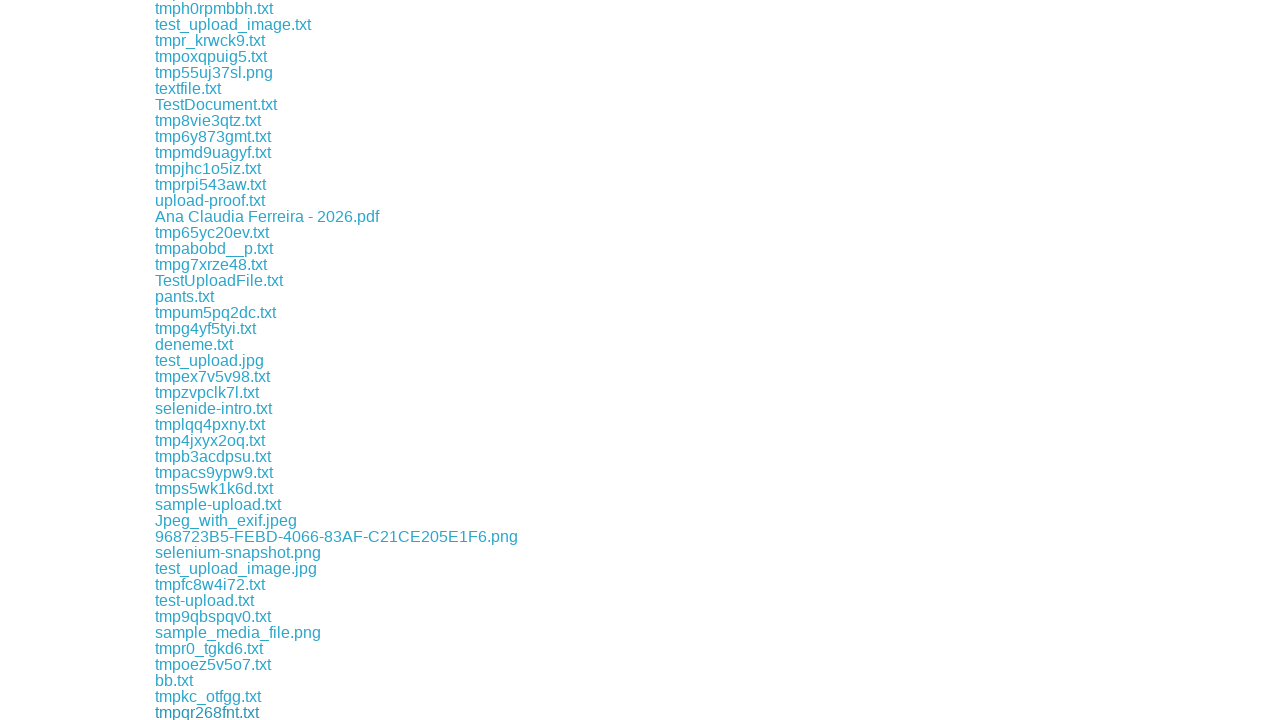

Waited 500ms for download 68 to initiate
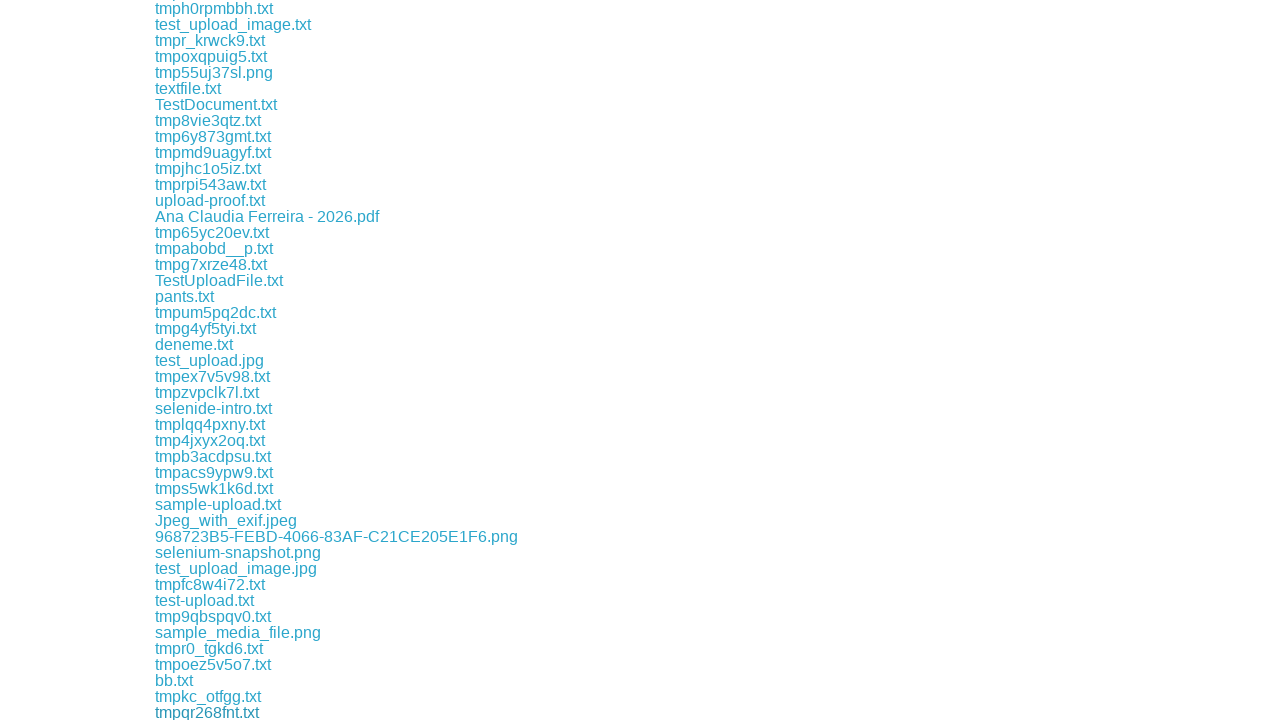

Clicked download link 69 of 168 at (185, 712) on a[href^="download/"] >> nth=68
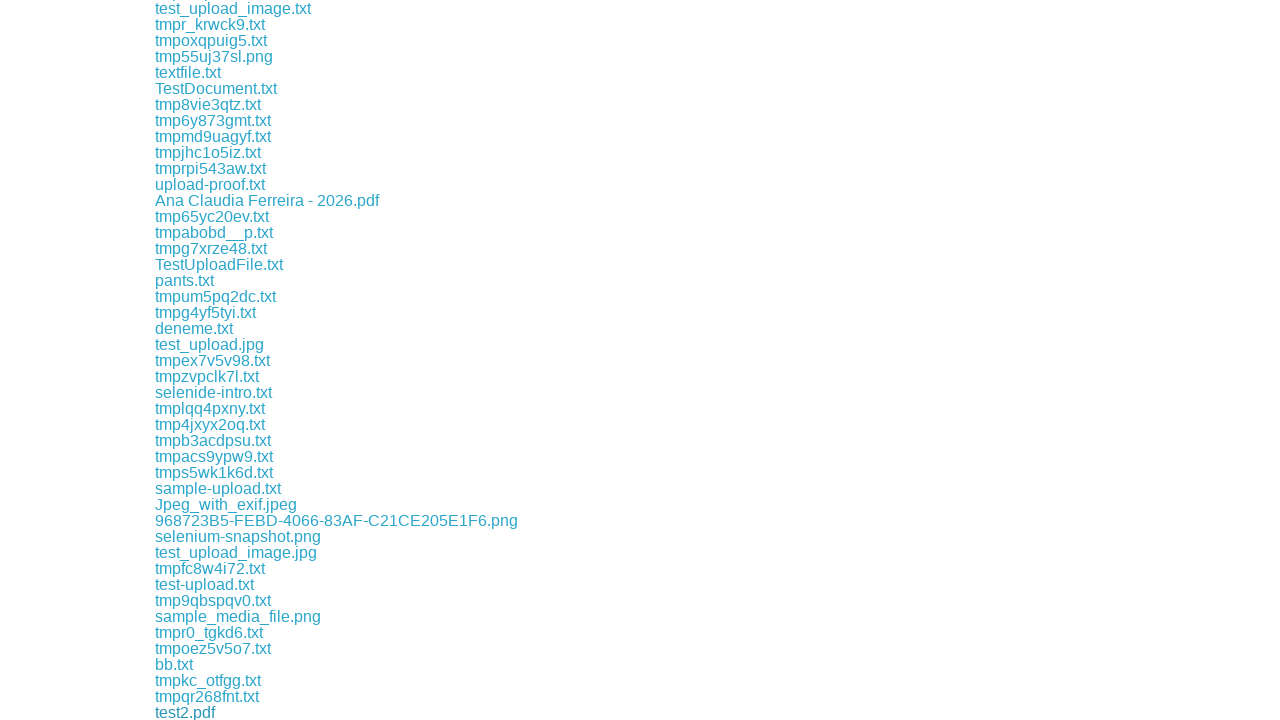

Waited 500ms for download 69 to initiate
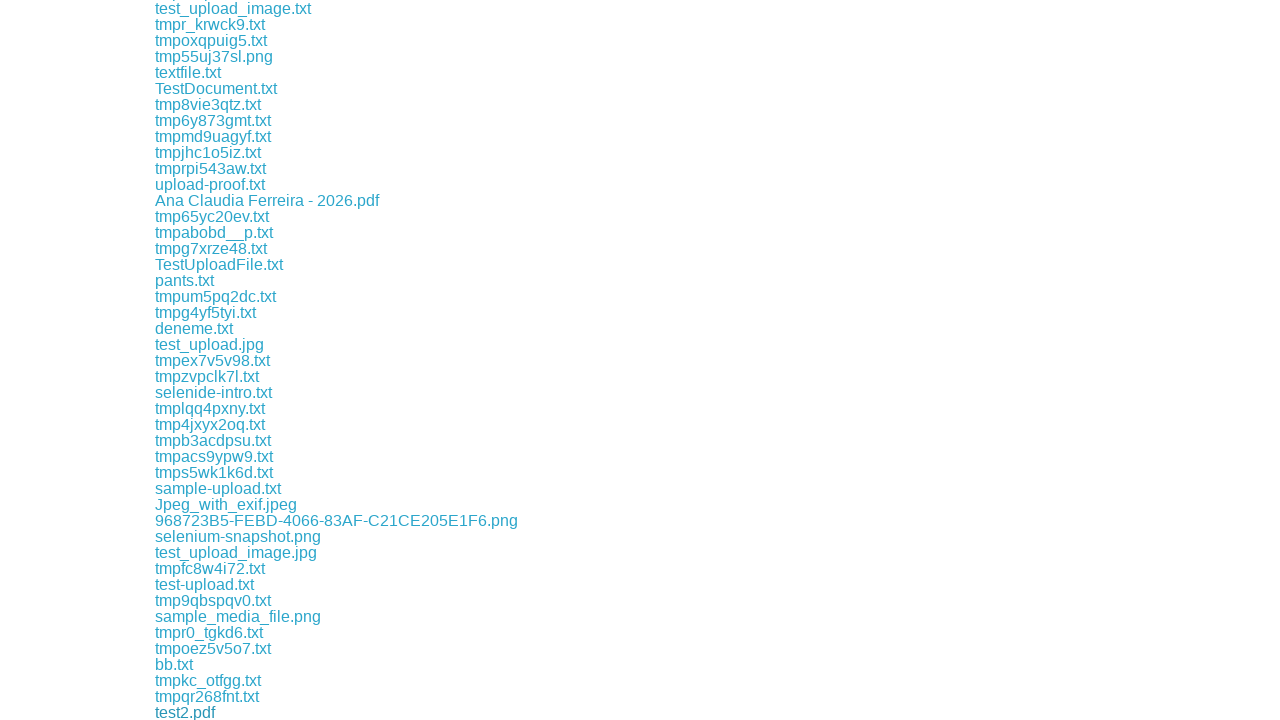

Clicked download link 70 of 168 at (212, 712) on a[href^="download/"] >> nth=69
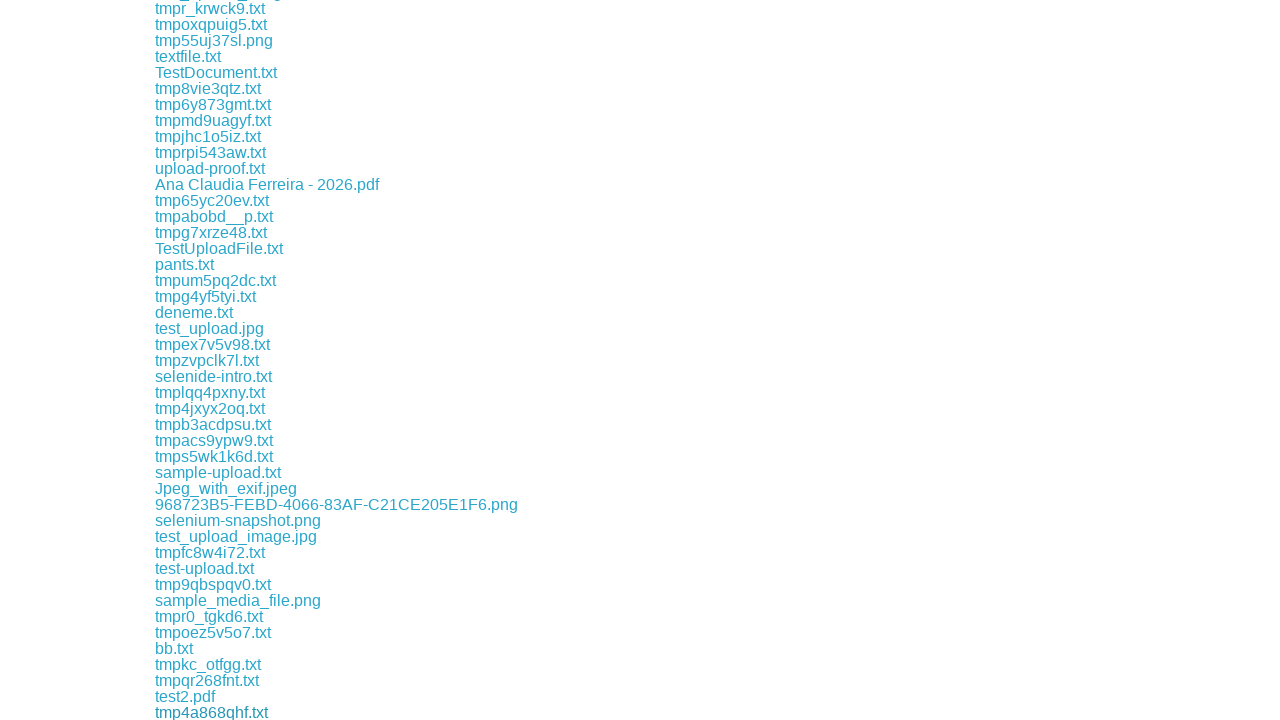

Waited 500ms for download 70 to initiate
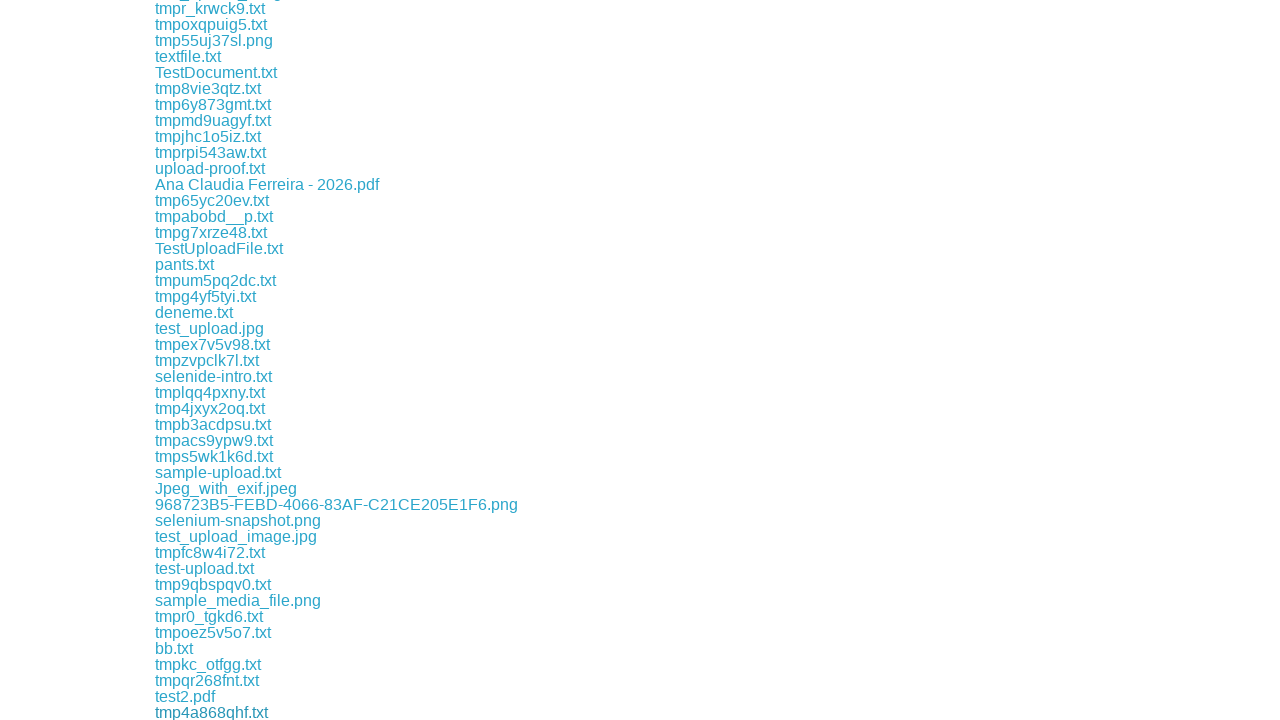

Clicked download link 71 of 168 at (210, 712) on a[href^="download/"] >> nth=70
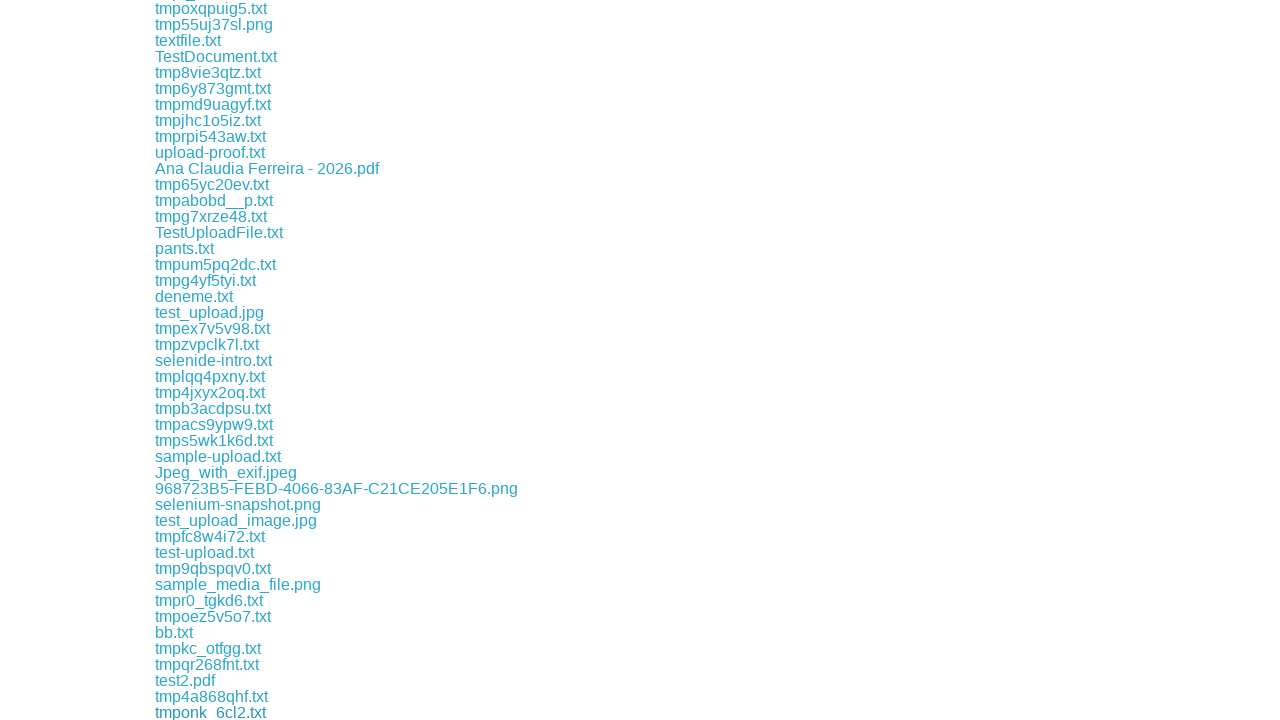

Waited 500ms for download 71 to initiate
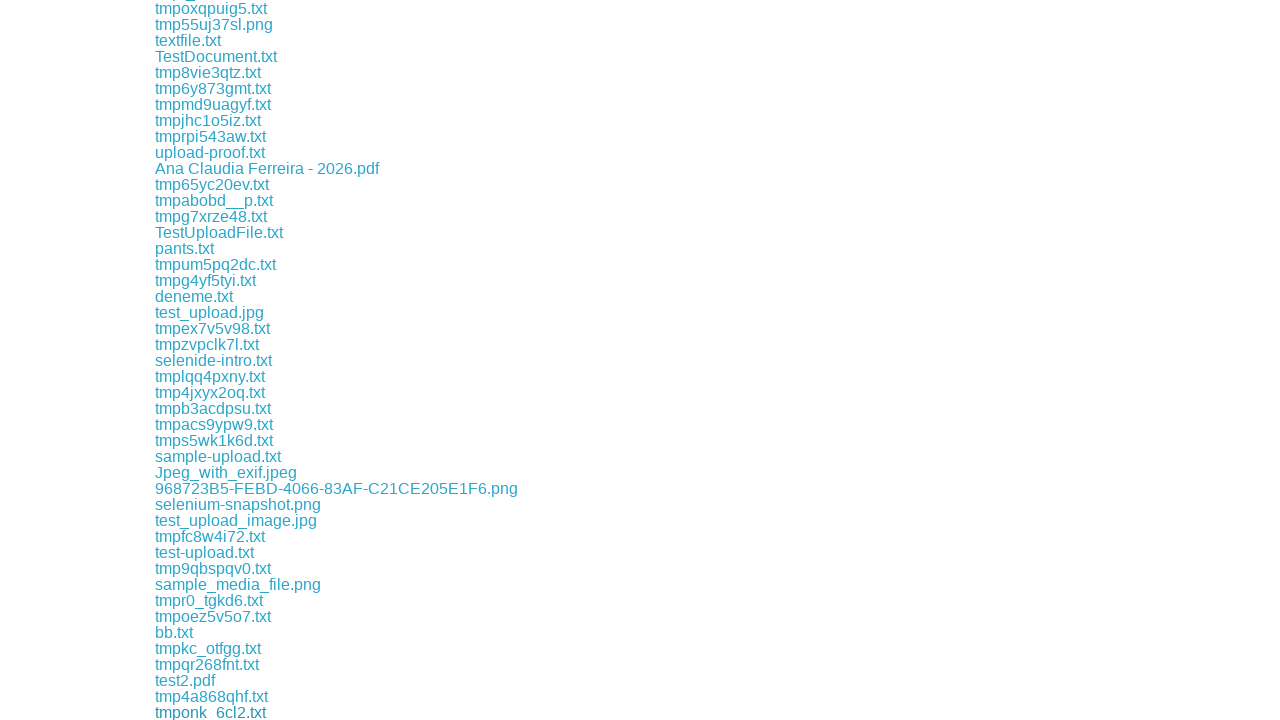

Clicked download link 72 of 168 at (210, 712) on a[href^="download/"] >> nth=71
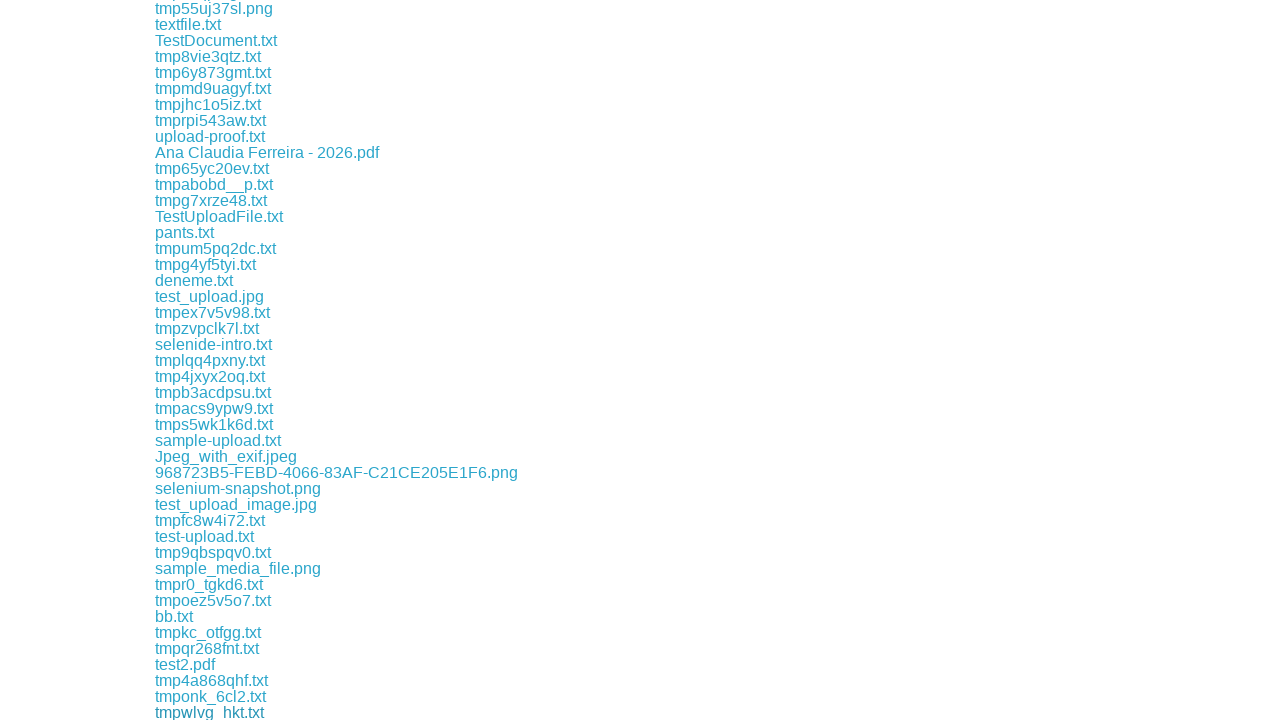

Waited 500ms for download 72 to initiate
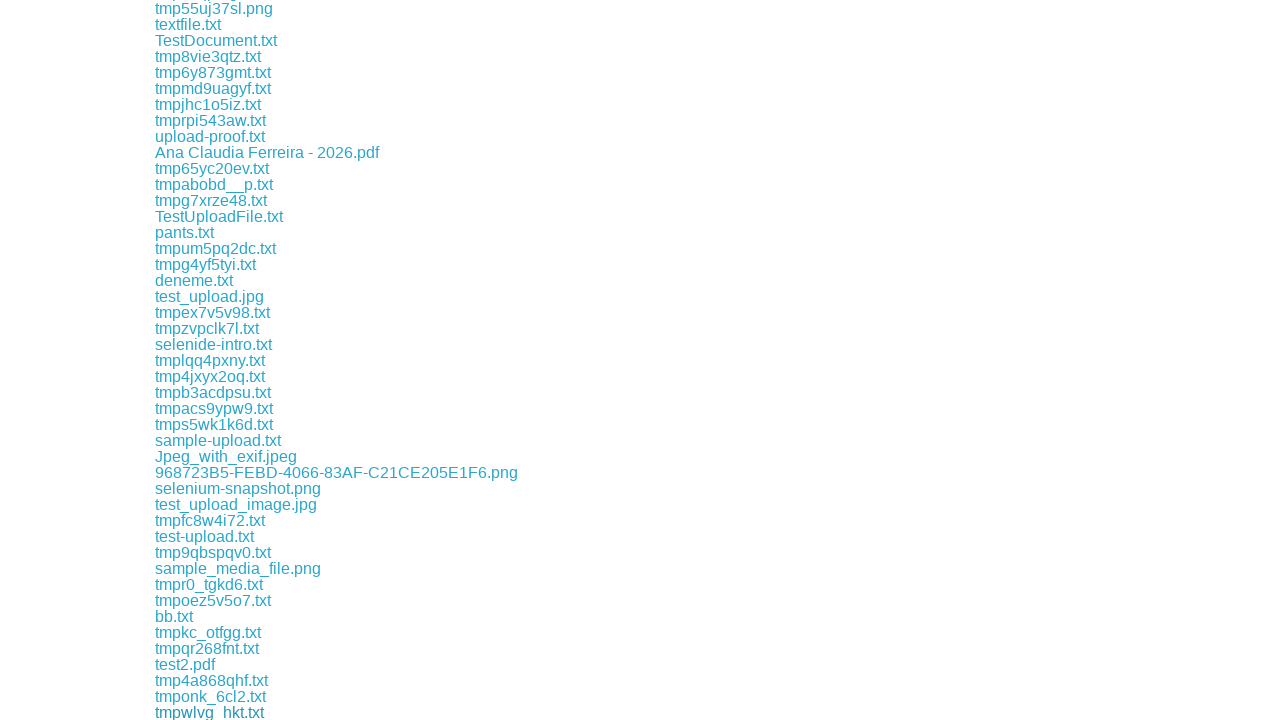

Clicked download link 73 of 168 at (214, 712) on a[href^="download/"] >> nth=72
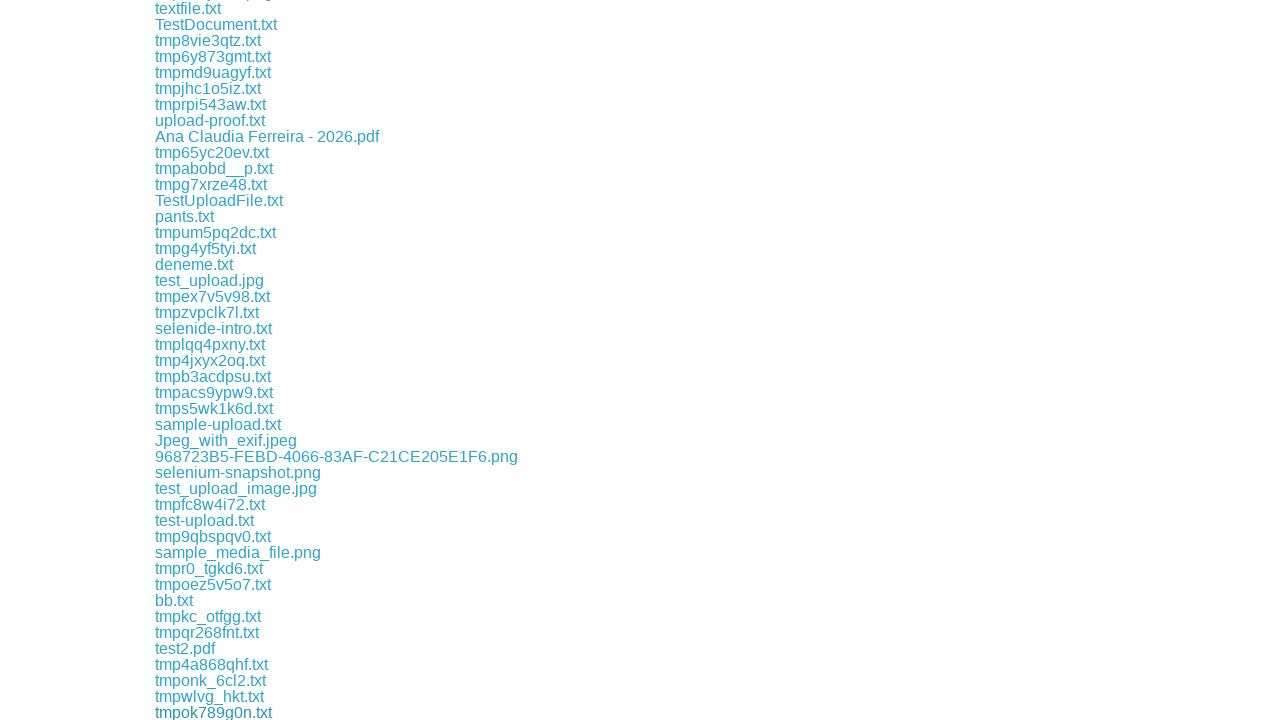

Waited 500ms for download 73 to initiate
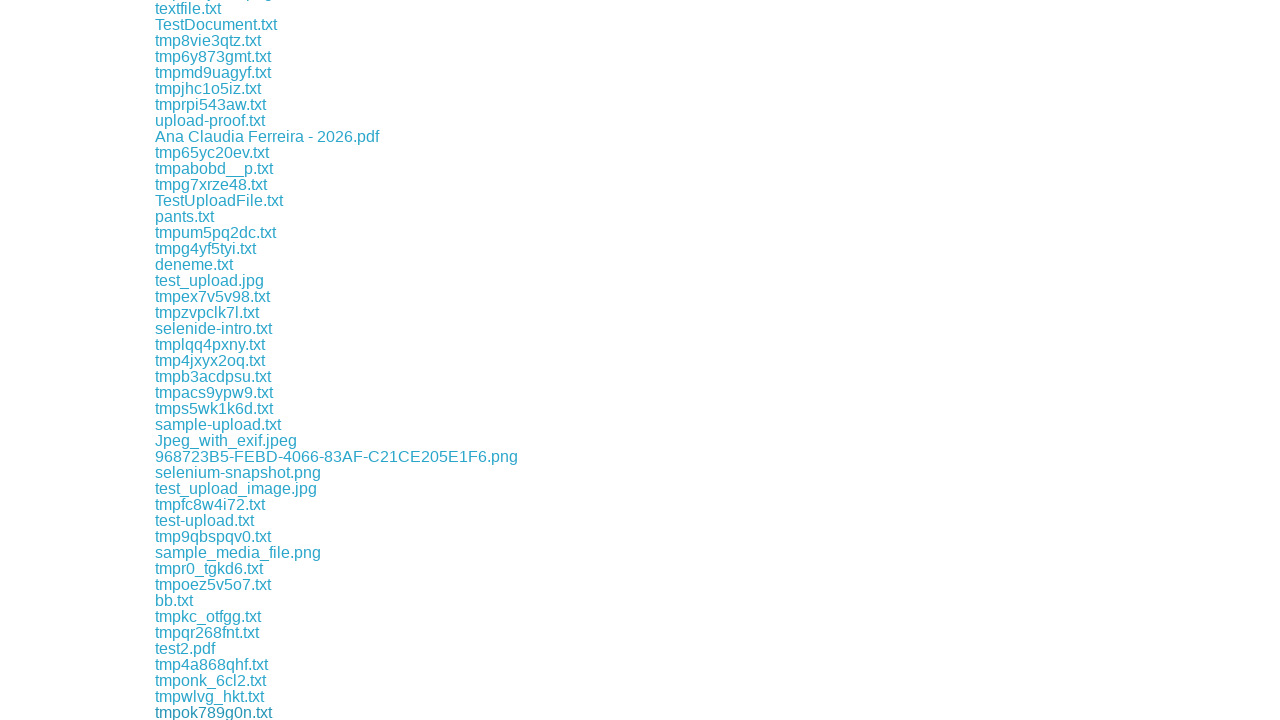

Clicked download link 74 of 168 at (228, 712) on a[href^="download/"] >> nth=73
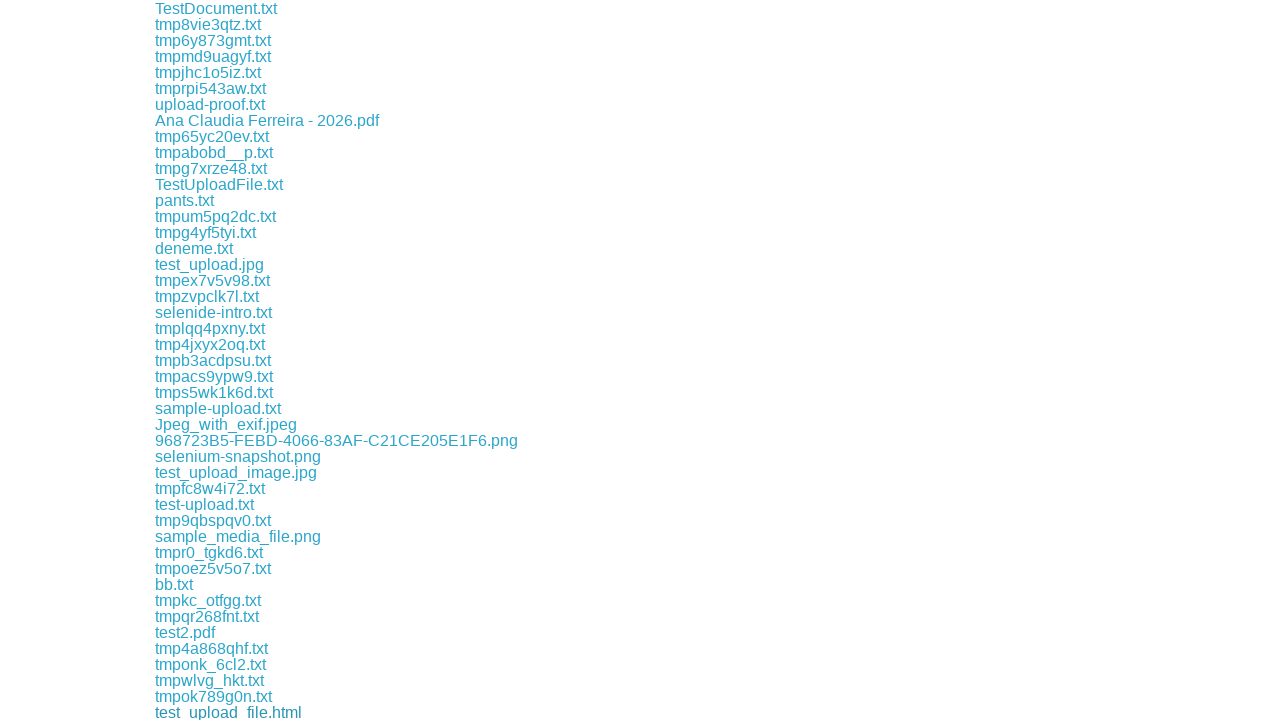

Waited 500ms for download 74 to initiate
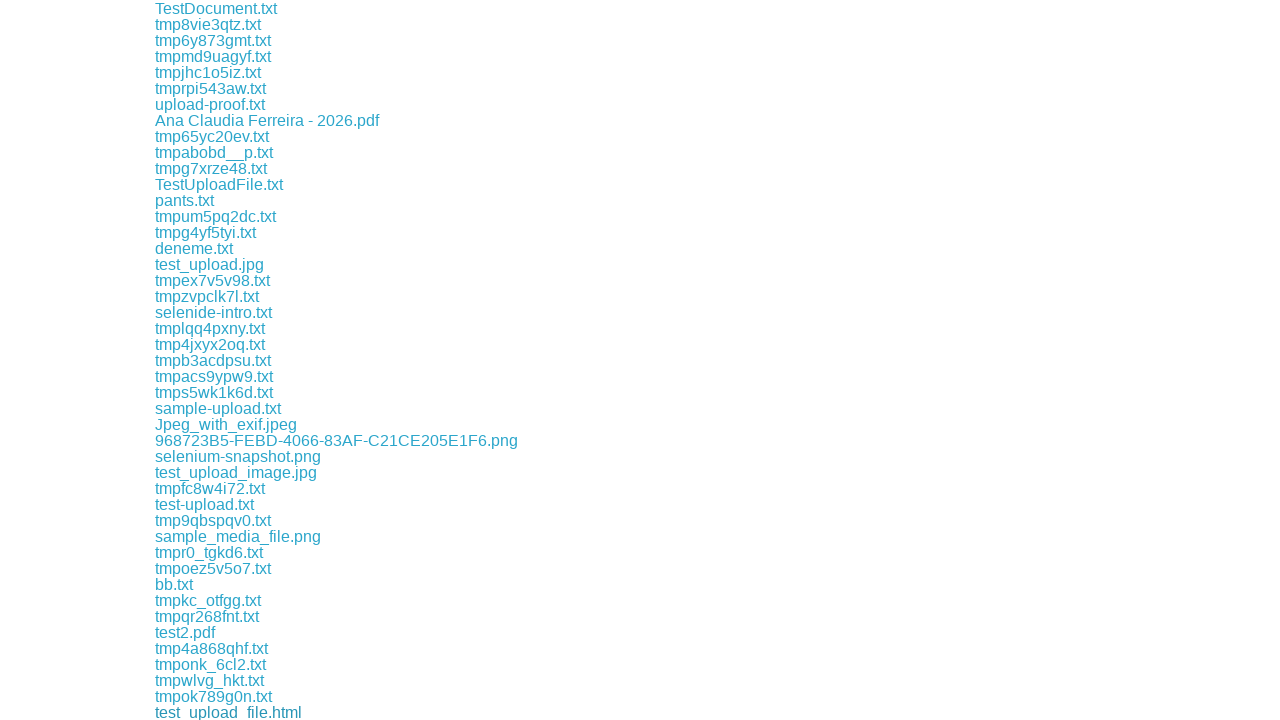

Clicked download link 75 of 168 at (211, 712) on a[href^="download/"] >> nth=74
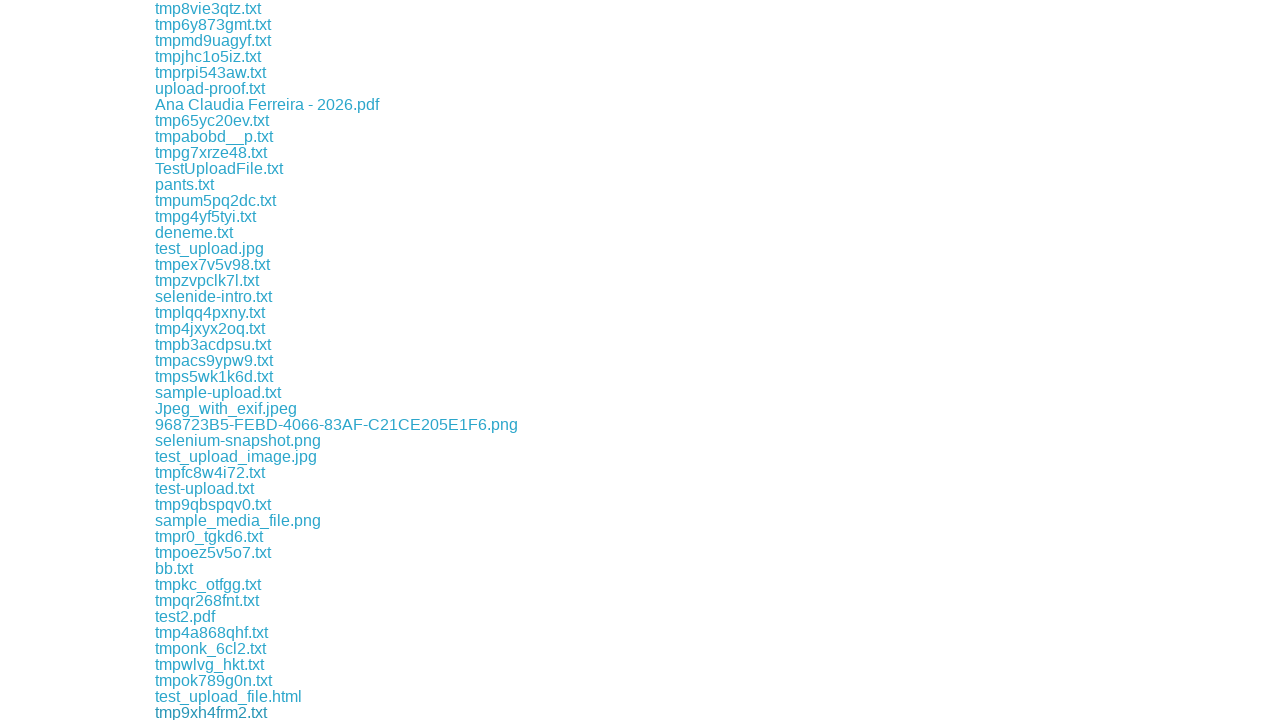

Waited 500ms for download 75 to initiate
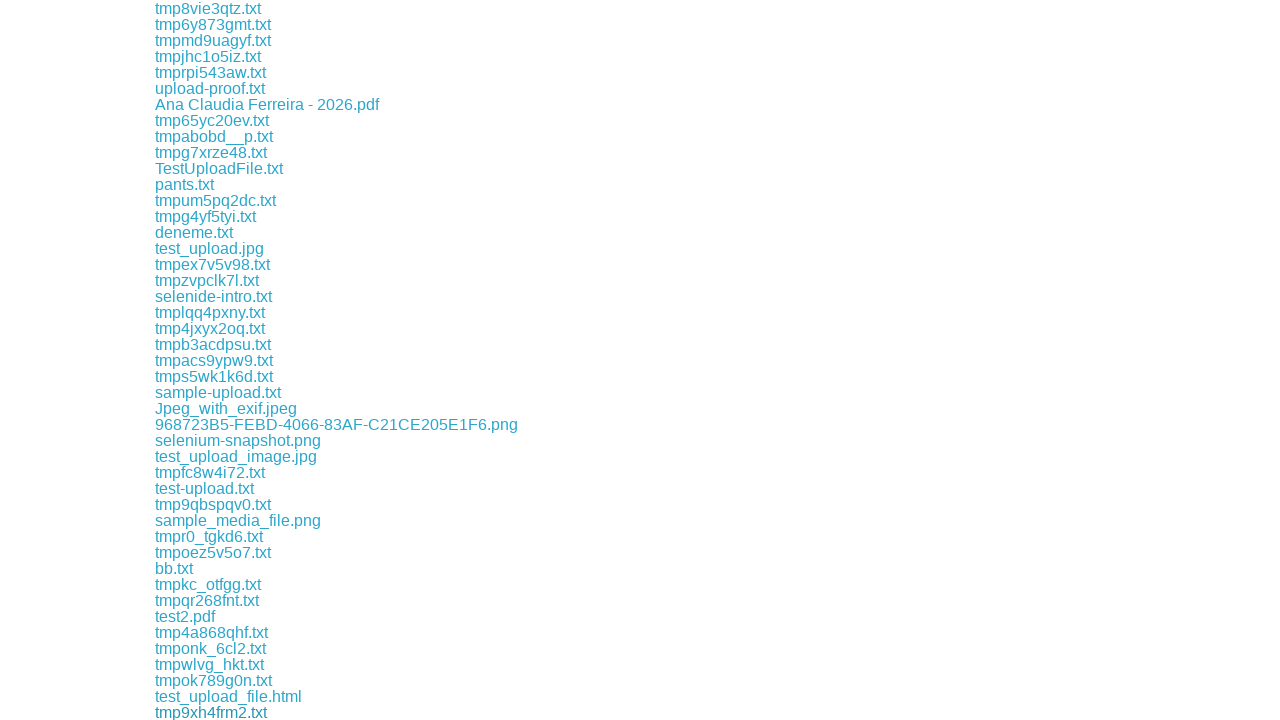

Clicked download link 76 of 168 at (208, 712) on a[href^="download/"] >> nth=75
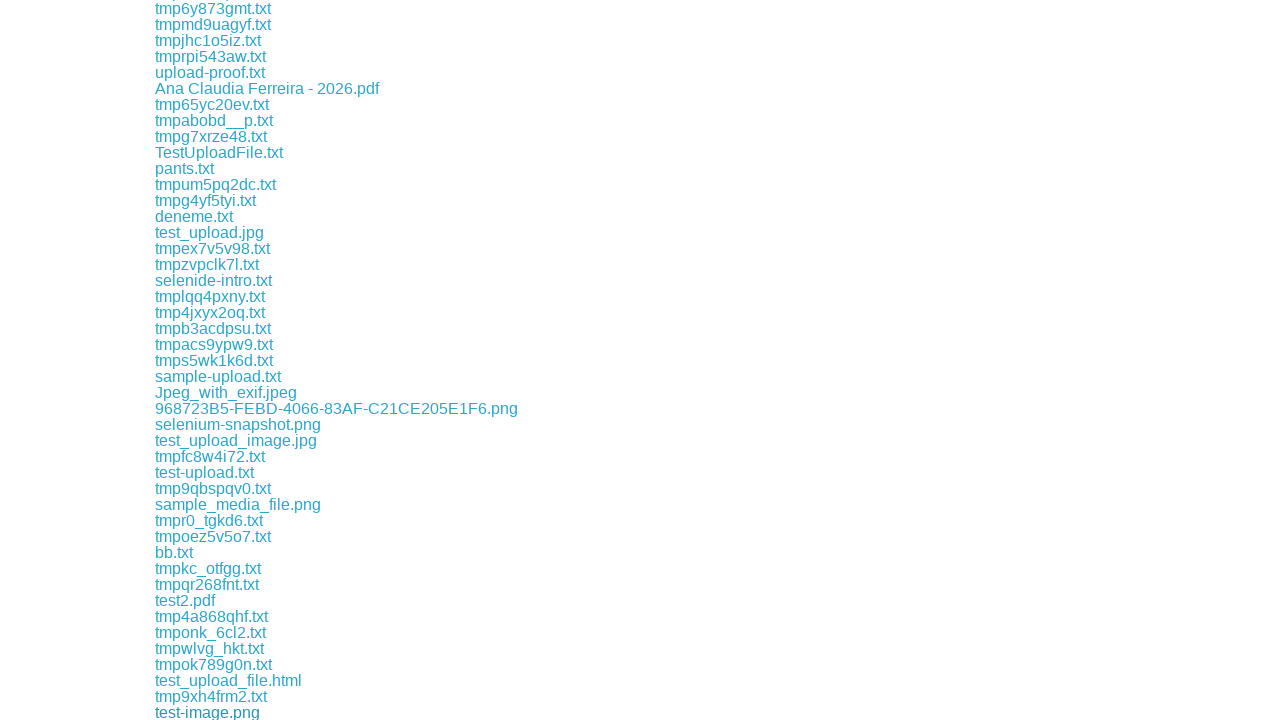

Waited 500ms for download 76 to initiate
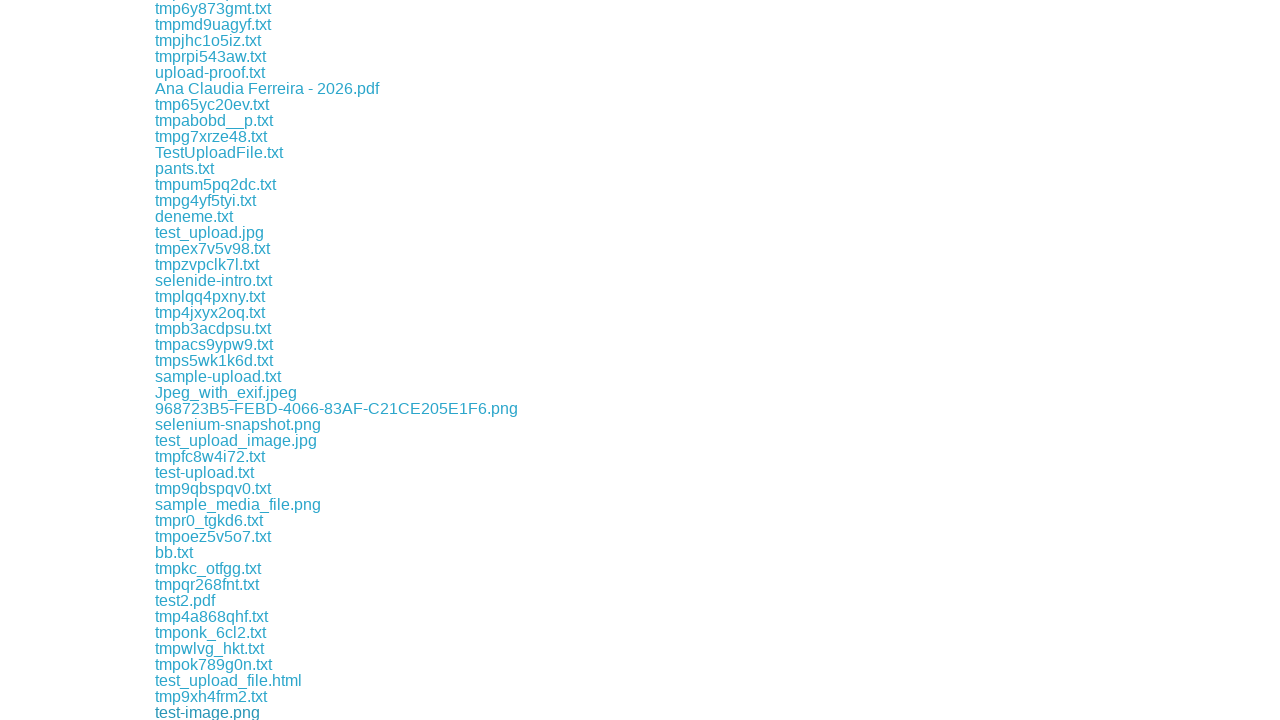

Clicked download link 77 of 168 at (208, 712) on a[href^="download/"] >> nth=76
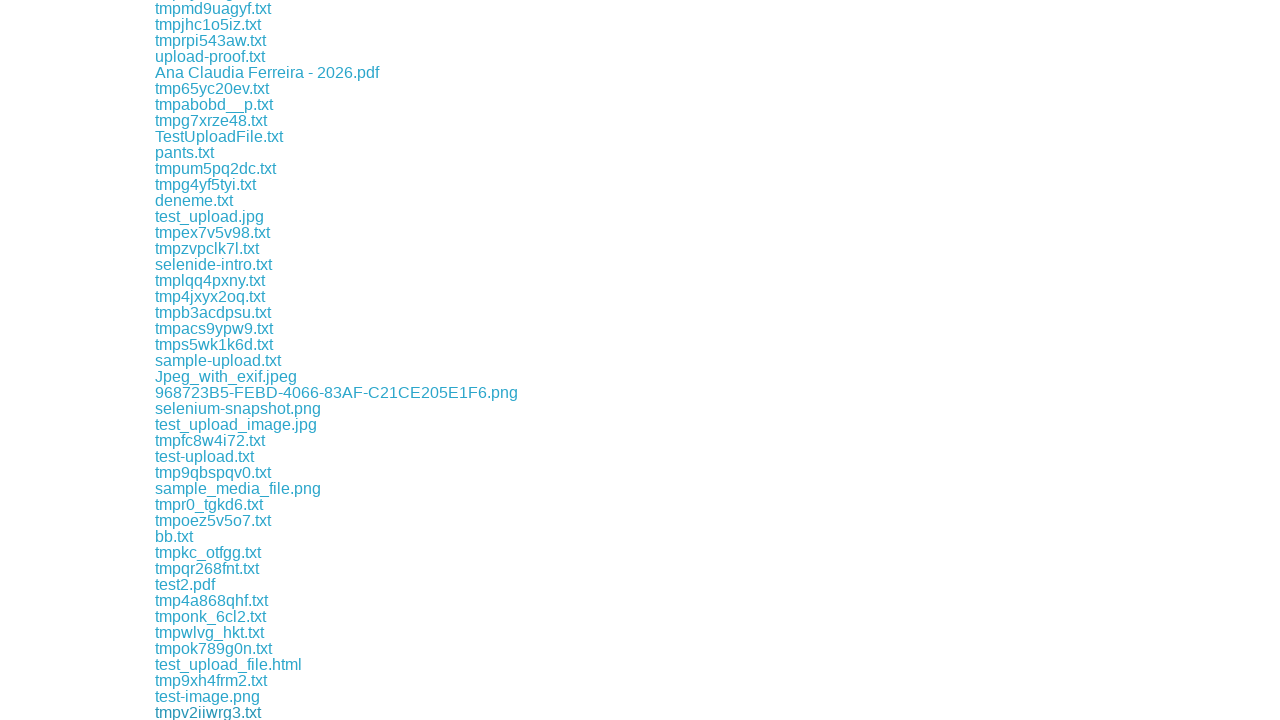

Waited 500ms for download 77 to initiate
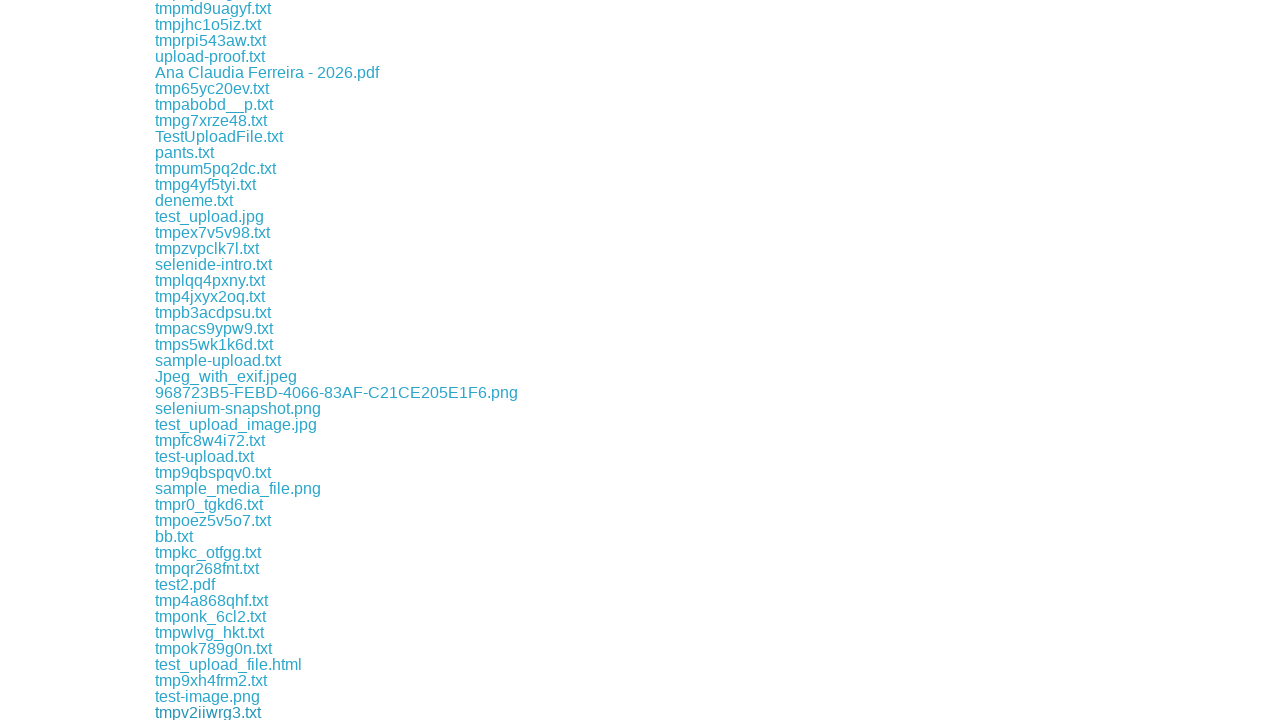

Clicked download link 78 of 168 at (209, 712) on a[href^="download/"] >> nth=77
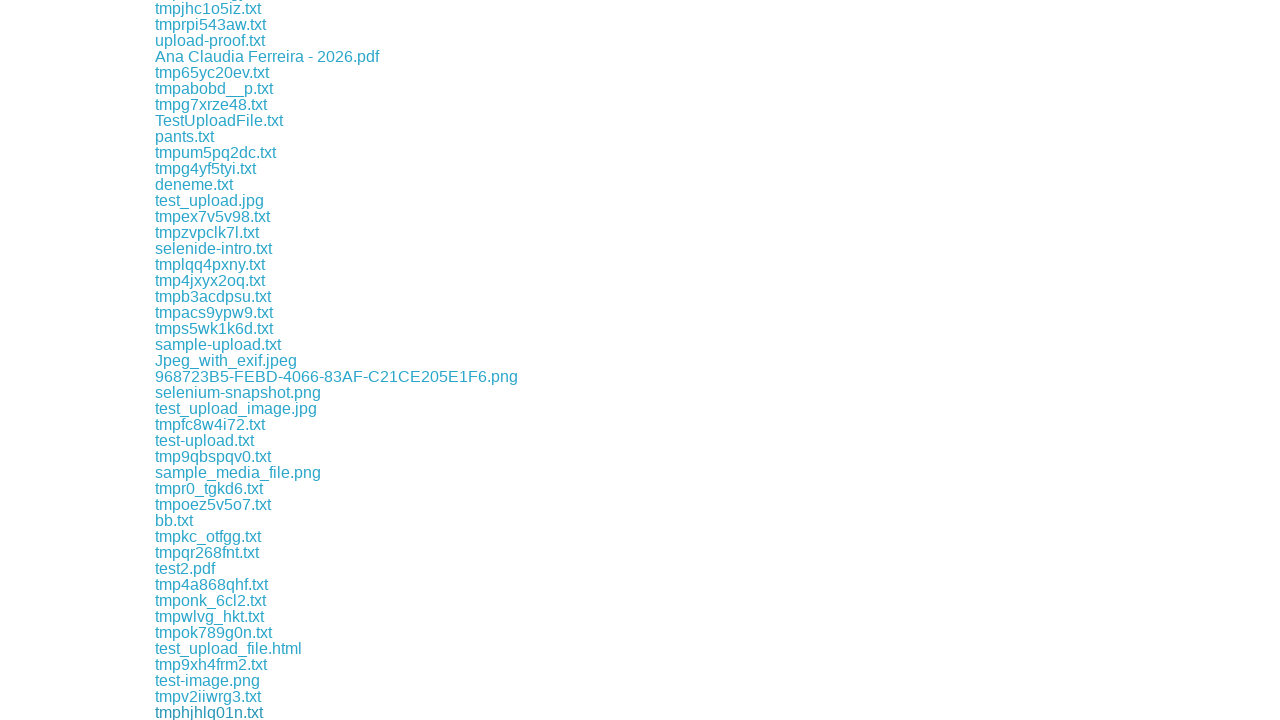

Waited 500ms for download 78 to initiate
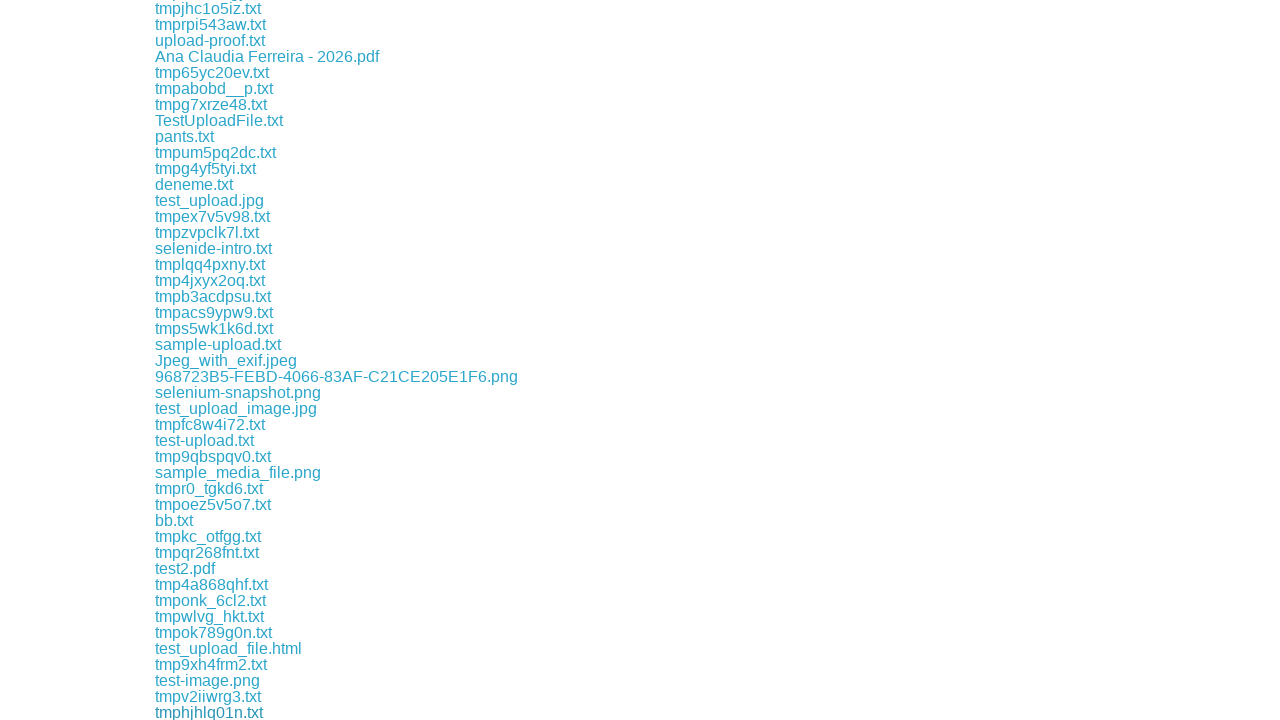

Clicked download link 79 of 168 at (208, 712) on a[href^="download/"] >> nth=78
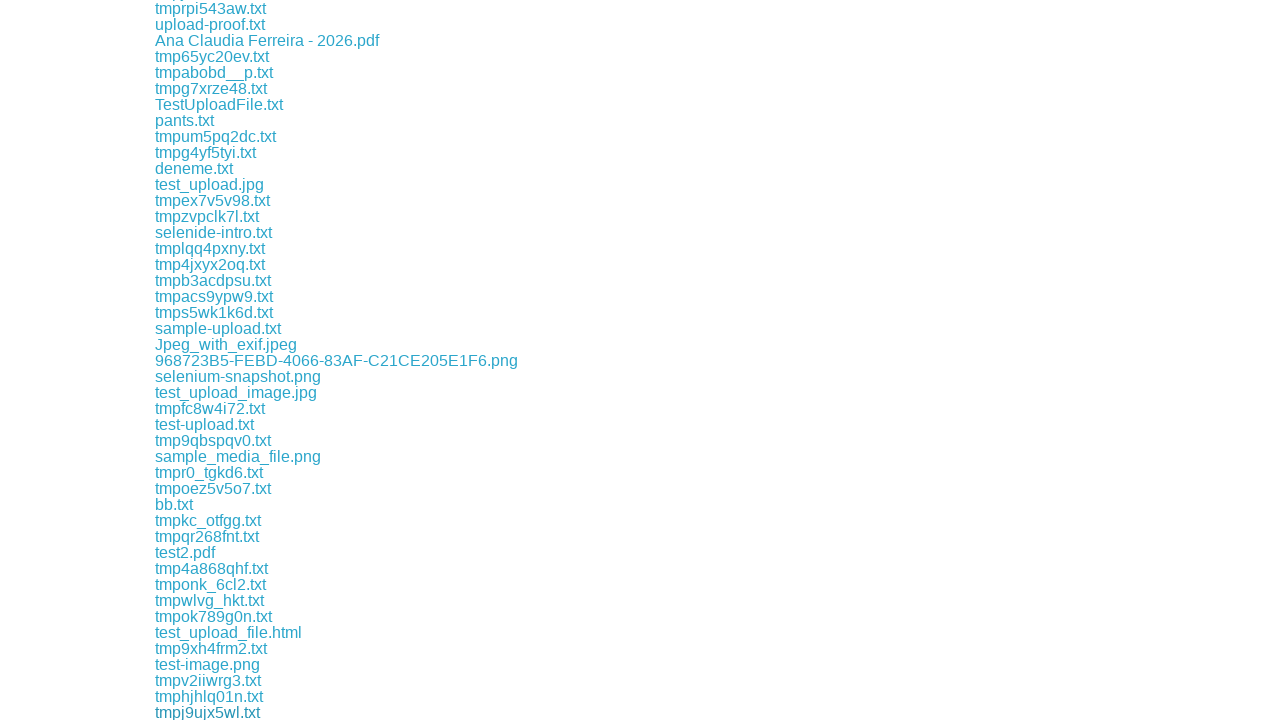

Waited 500ms for download 79 to initiate
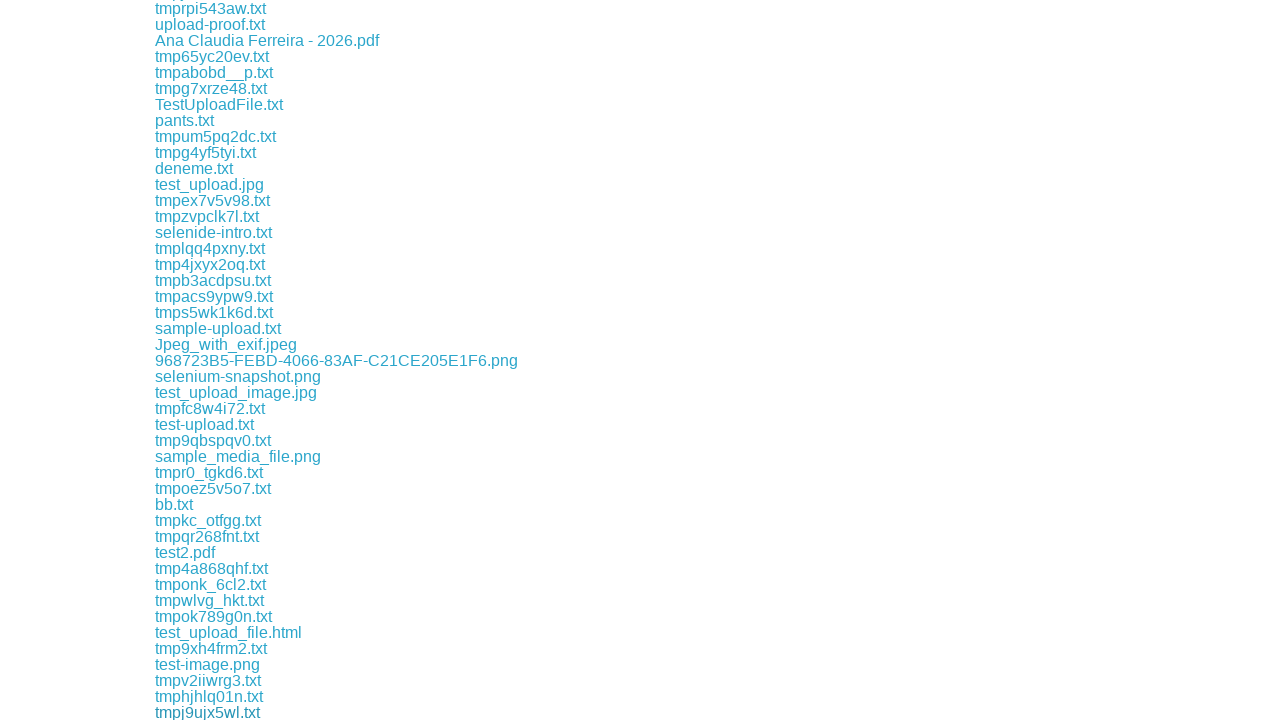

Clicked download link 80 of 168 at (210, 712) on a[href^="download/"] >> nth=79
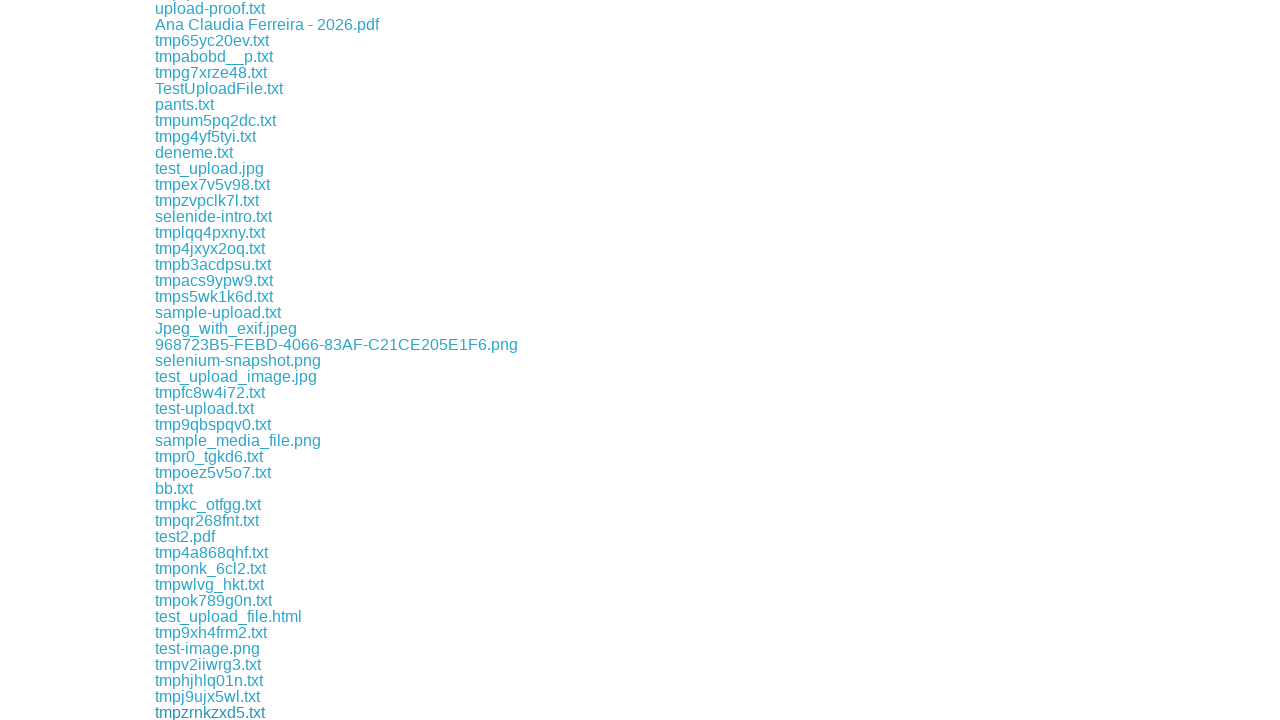

Waited 500ms for download 80 to initiate
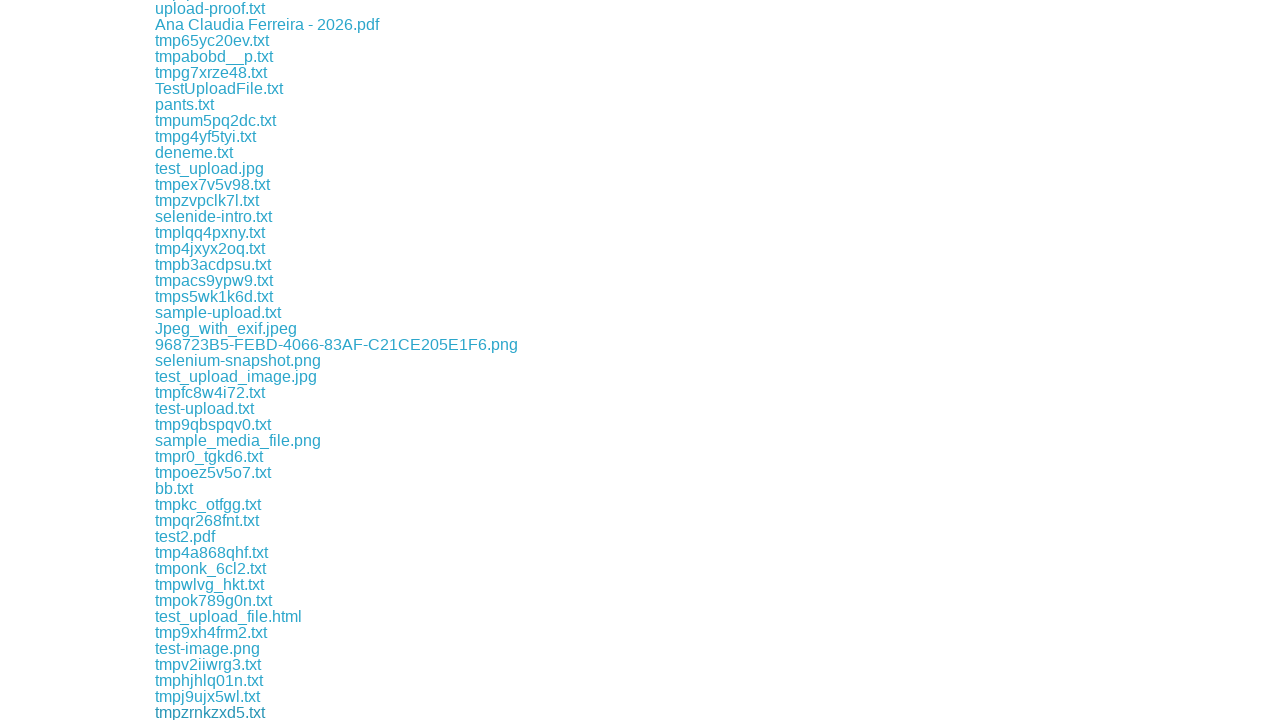

Clicked download link 81 of 168 at (212, 712) on a[href^="download/"] >> nth=80
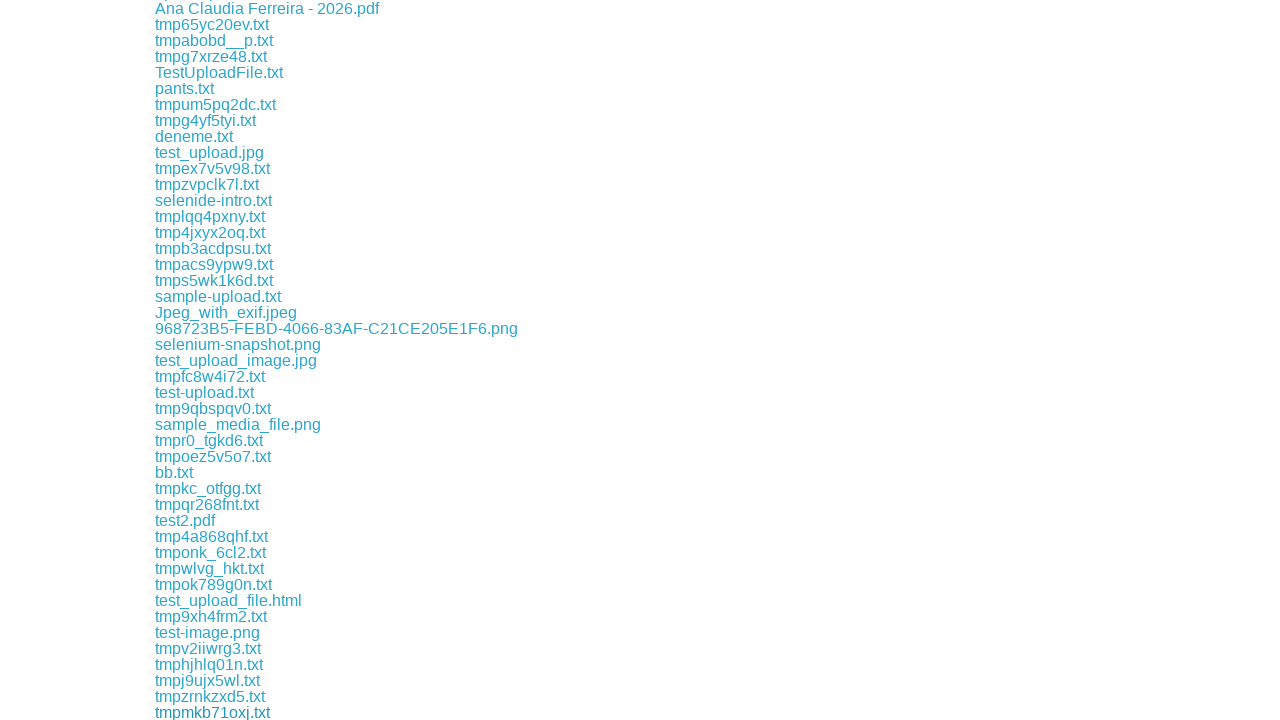

Waited 500ms for download 81 to initiate
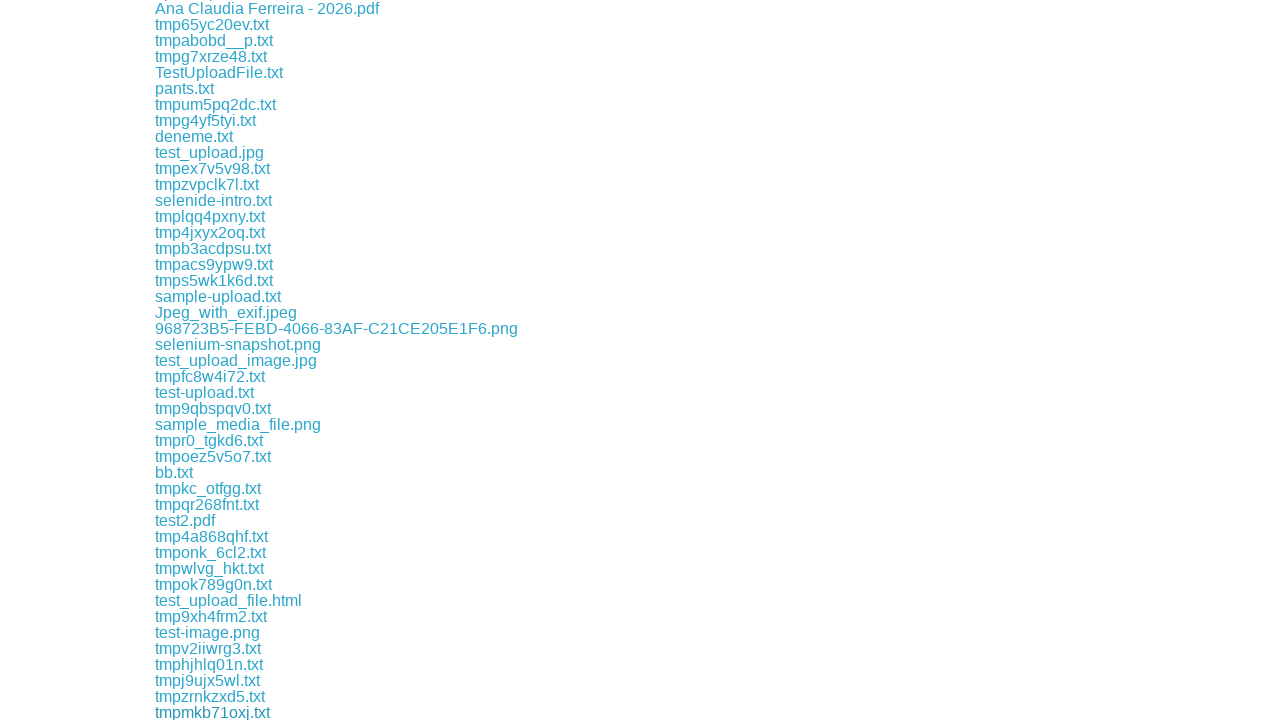

Clicked download link 82 of 168 at (242, 712) on a[href^="download/"] >> nth=81
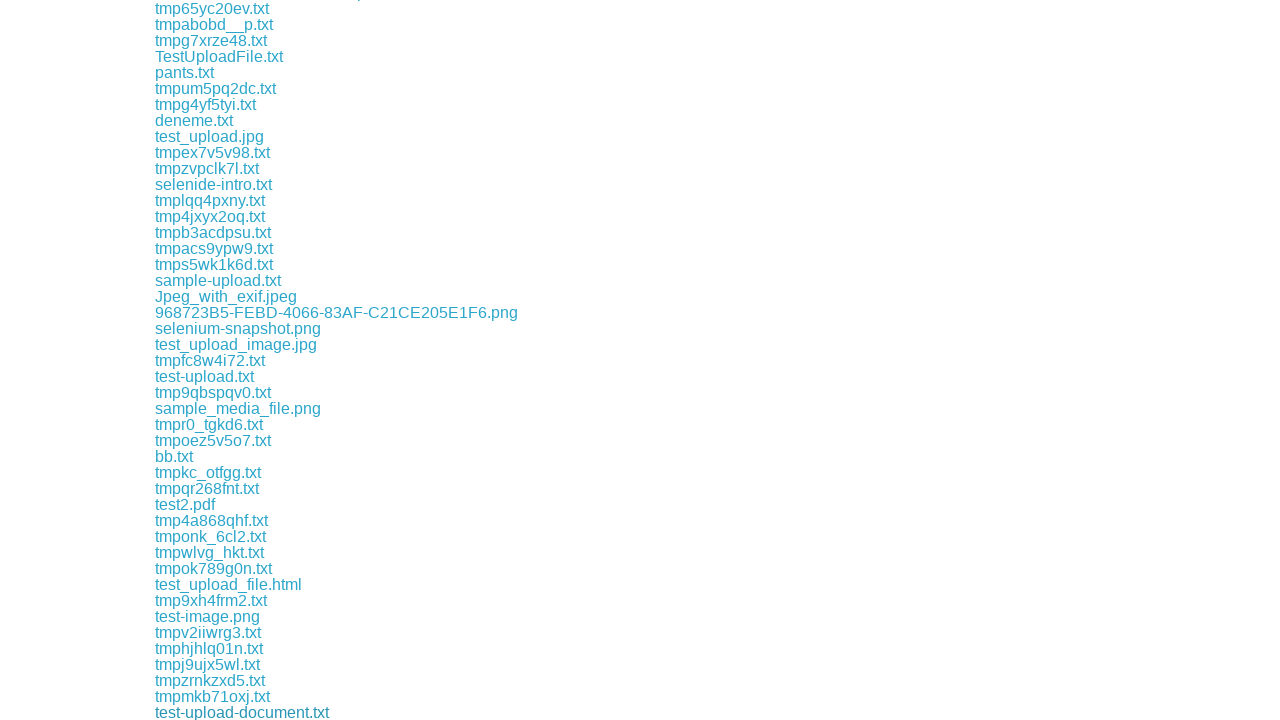

Waited 500ms for download 82 to initiate
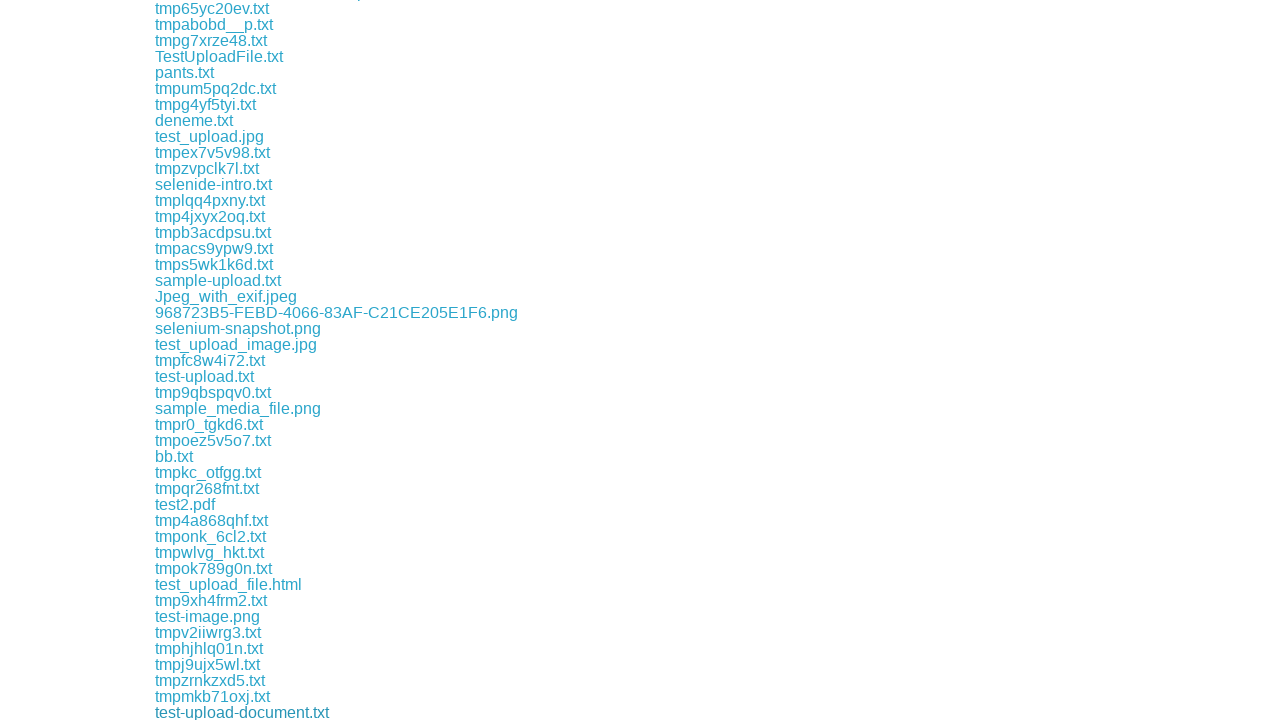

Clicked download link 83 of 168 at (215, 712) on a[href^="download/"] >> nth=82
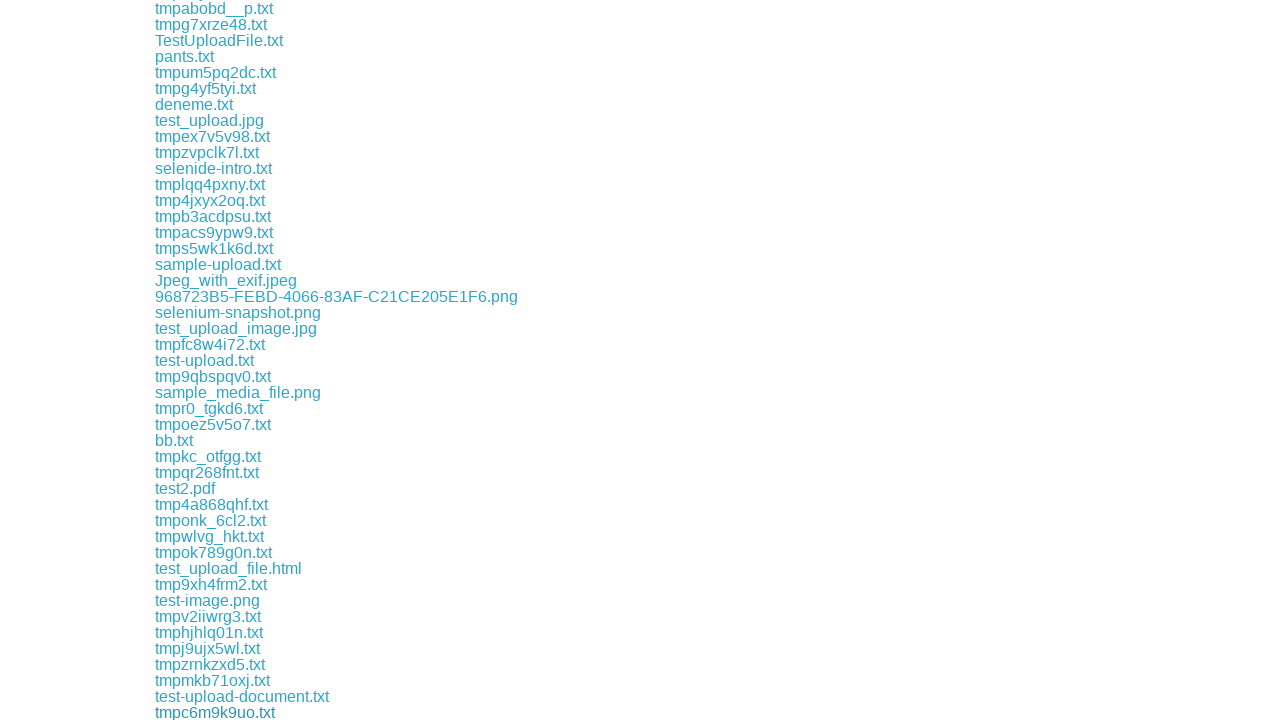

Waited 500ms for download 83 to initiate
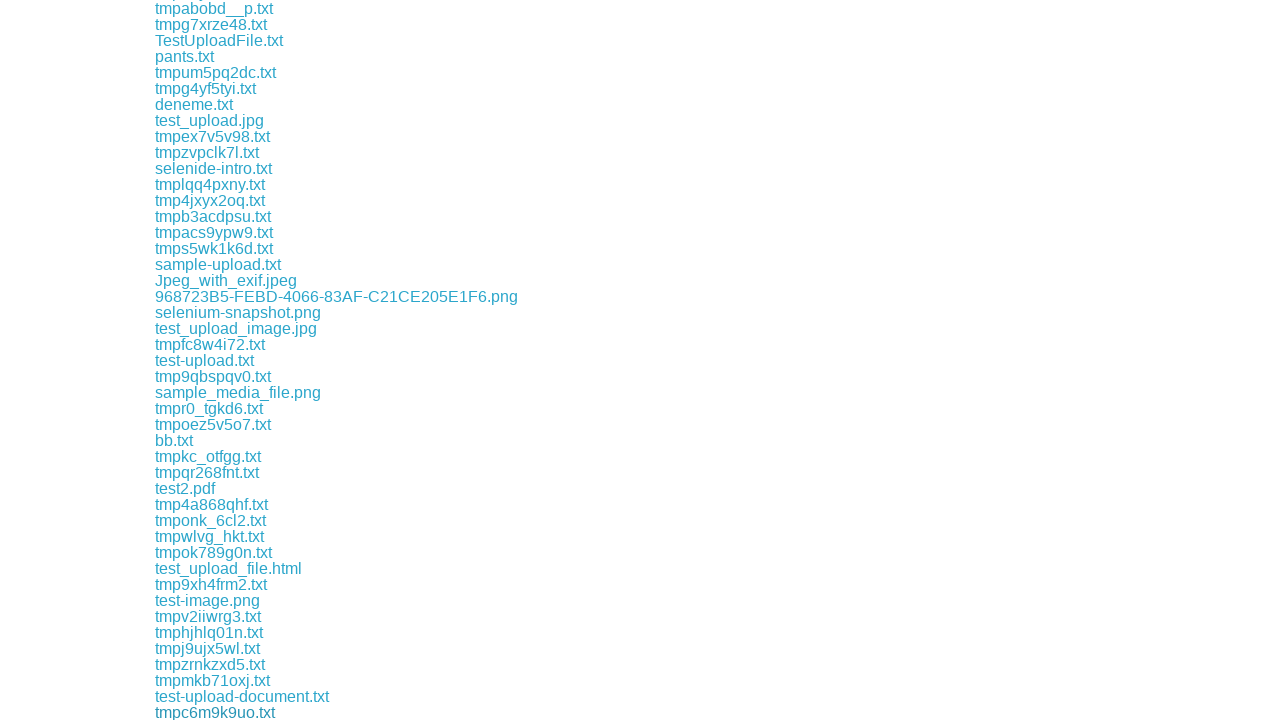

Clicked download link 84 of 168 at (238, 712) on a[href^="download/"] >> nth=83
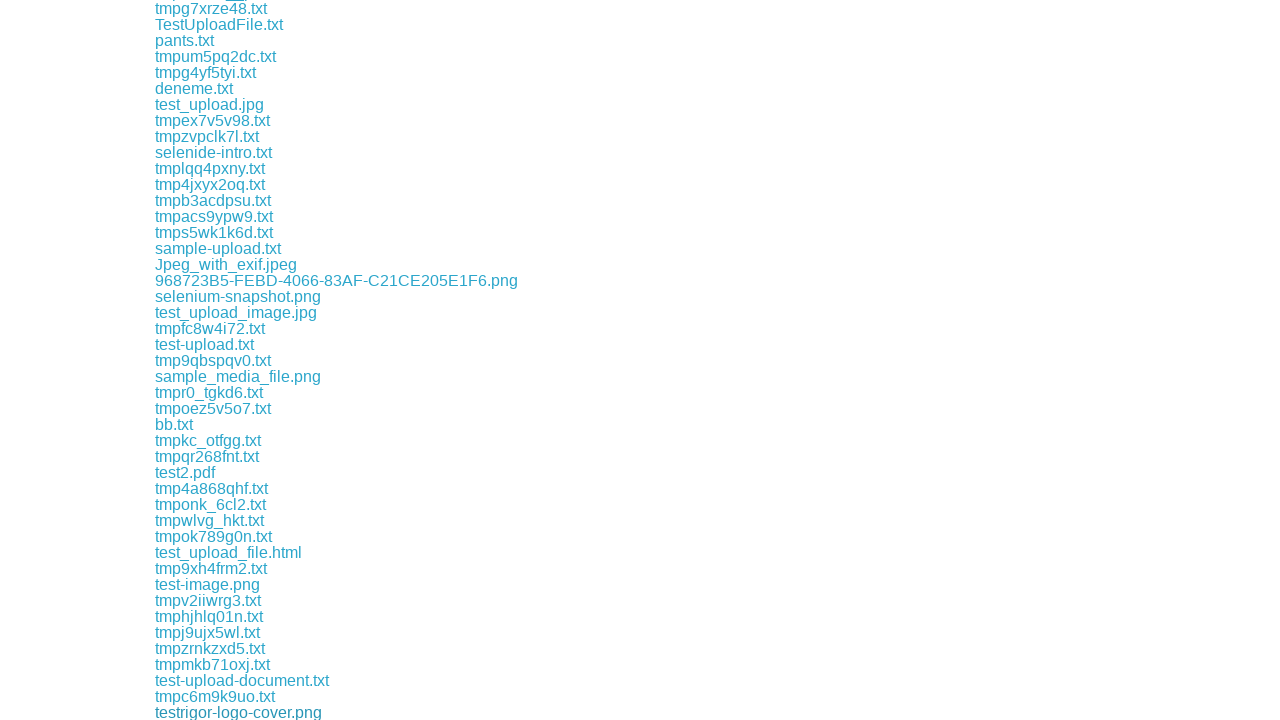

Waited 500ms for download 84 to initiate
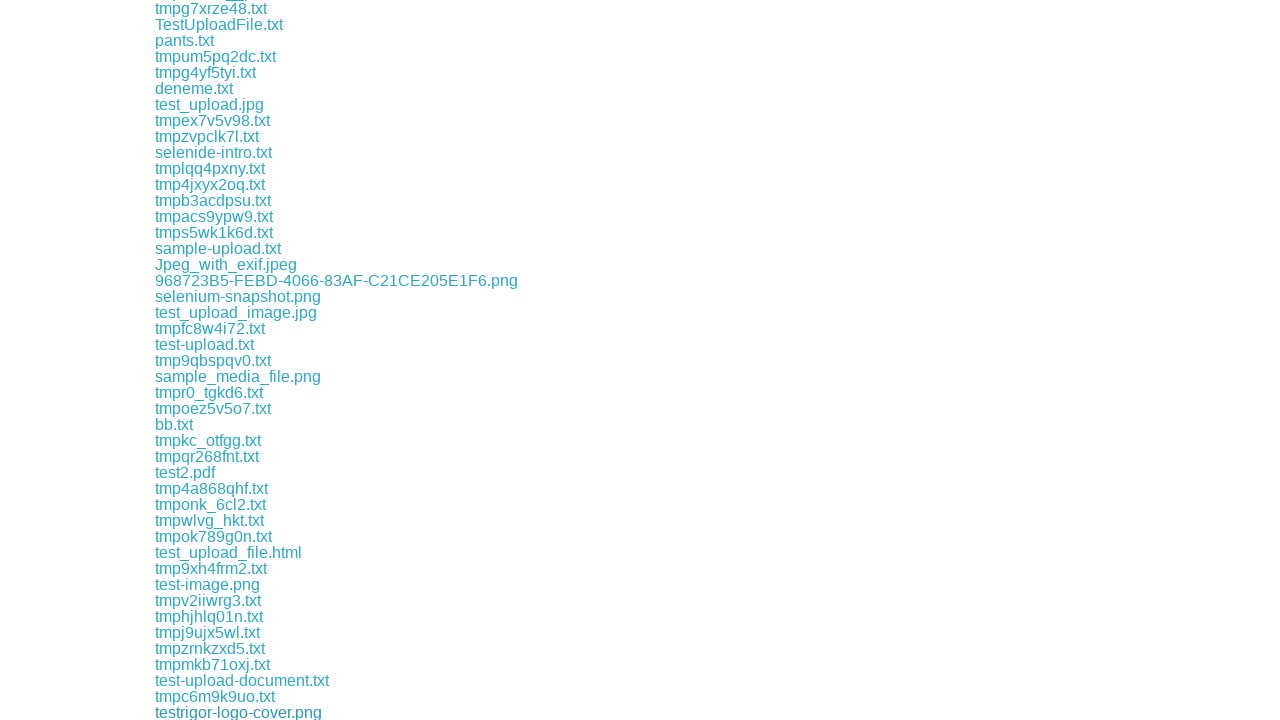

Clicked download link 85 of 168 at (283, 712) on a[href^="download/"] >> nth=84
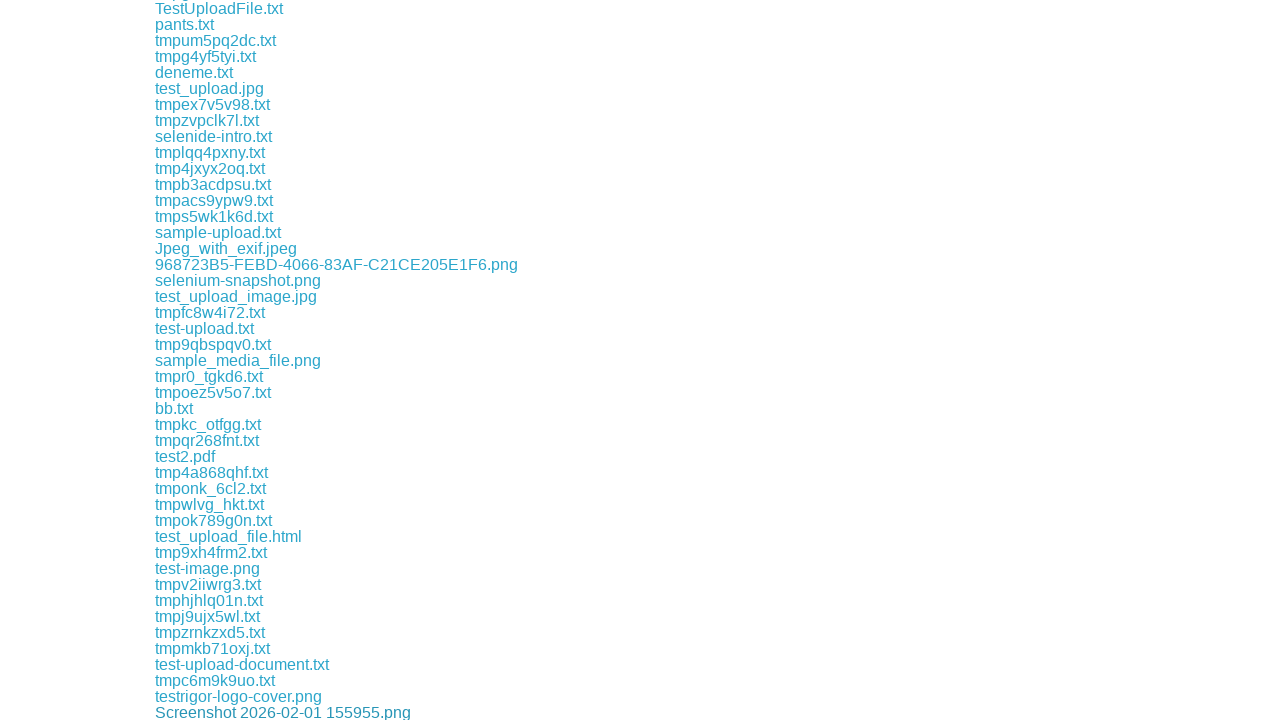

Waited 500ms for download 85 to initiate
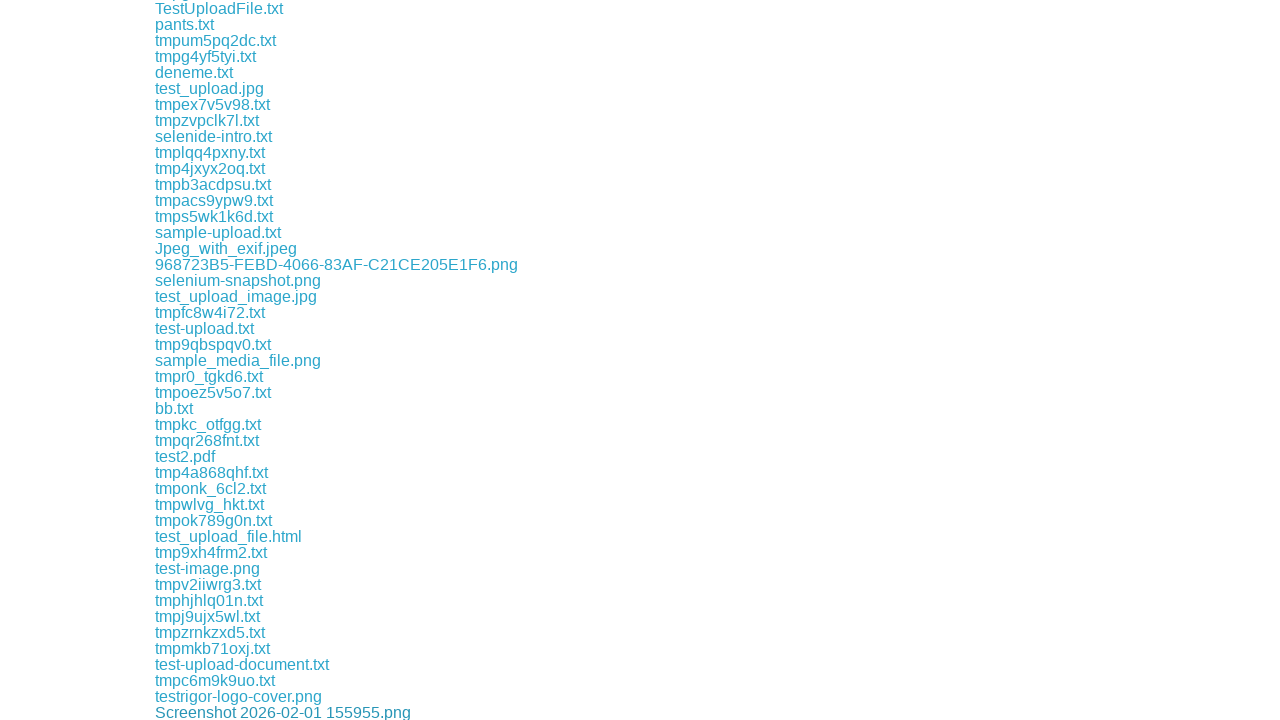

Clicked download link 86 of 168 at (212, 712) on a[href^="download/"] >> nth=85
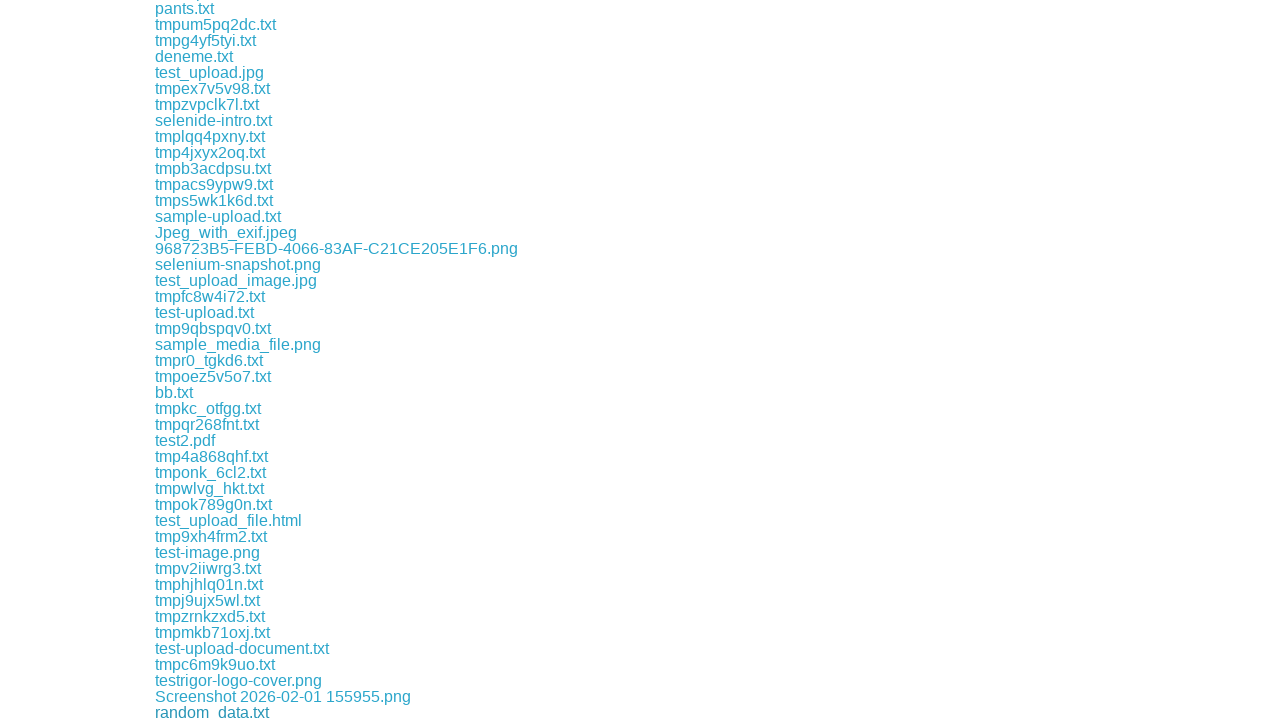

Waited 500ms for download 86 to initiate
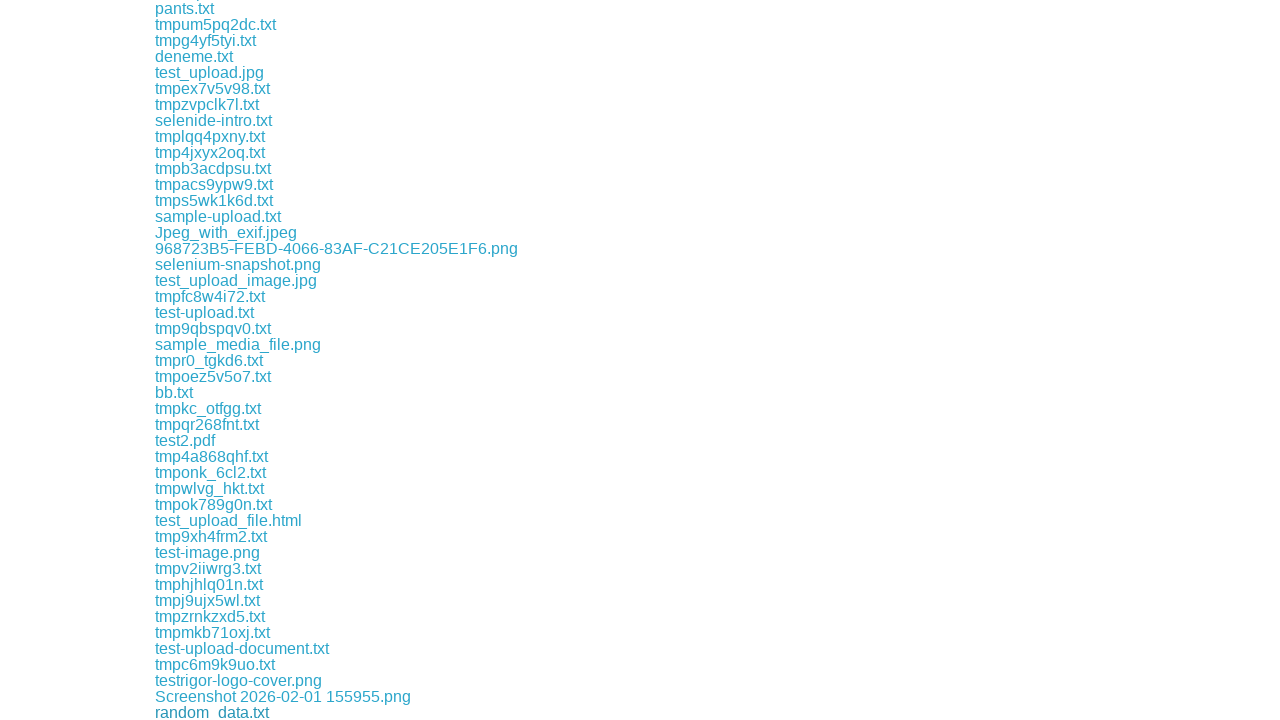

Clicked download link 87 of 168 at (214, 712) on a[href^="download/"] >> nth=86
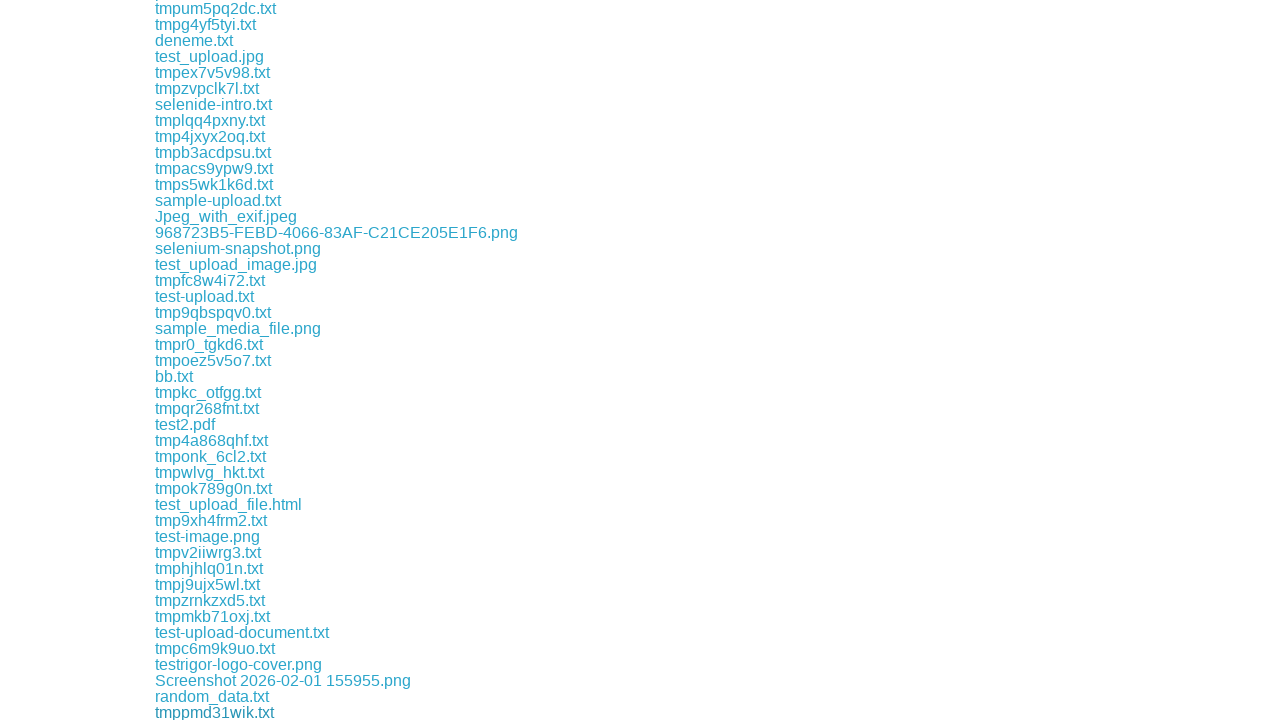

Waited 500ms for download 87 to initiate
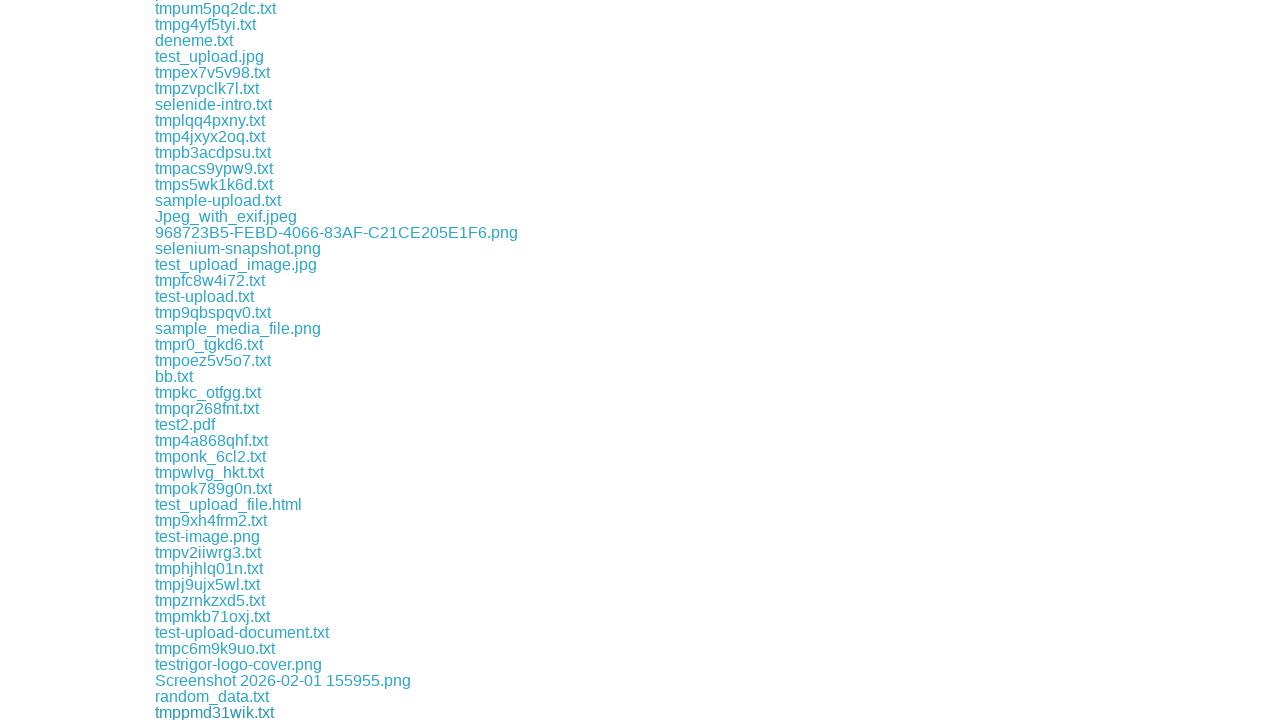

Clicked download link 88 of 168 at (208, 712) on a[href^="download/"] >> nth=87
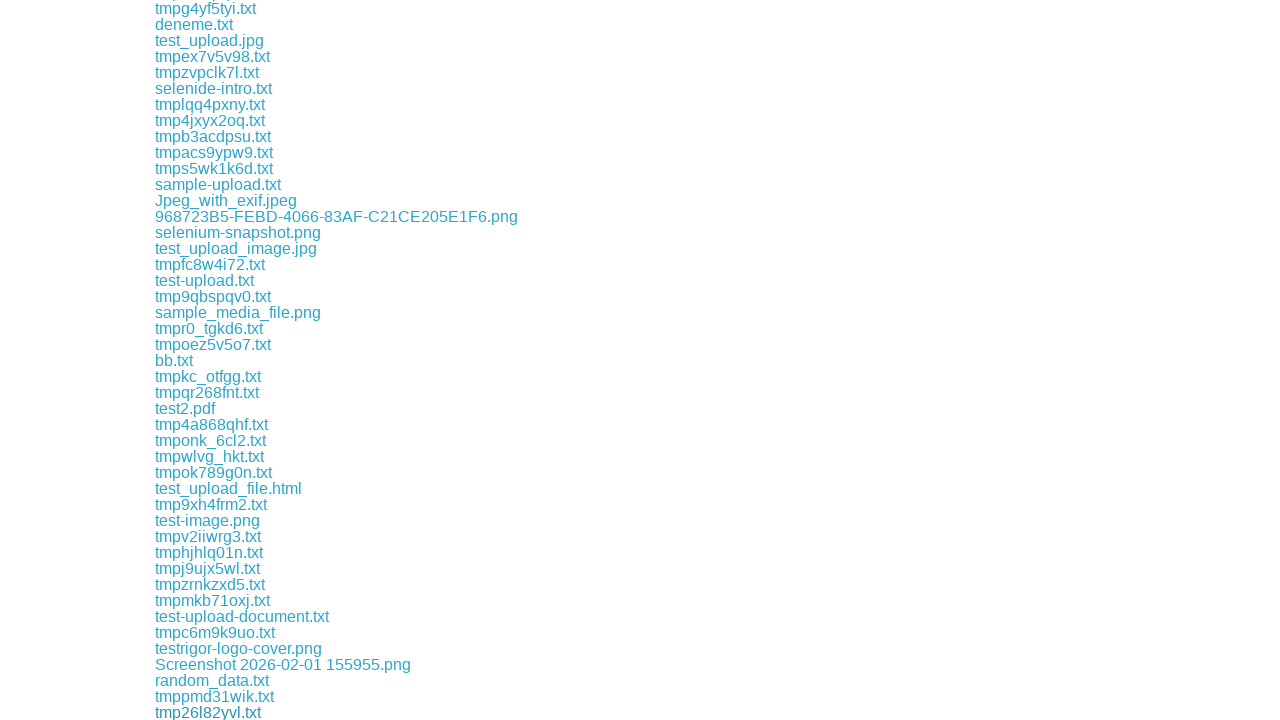

Waited 500ms for download 88 to initiate
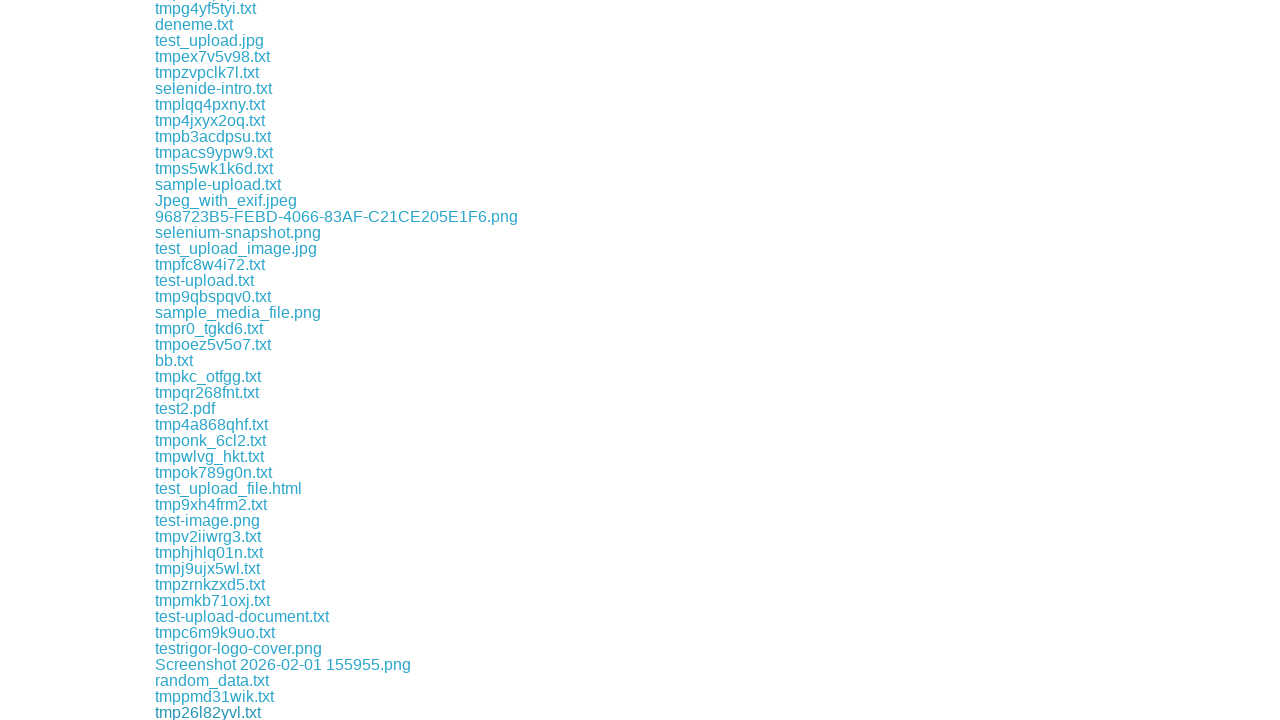

Clicked download link 89 of 168 at (220, 712) on a[href^="download/"] >> nth=88
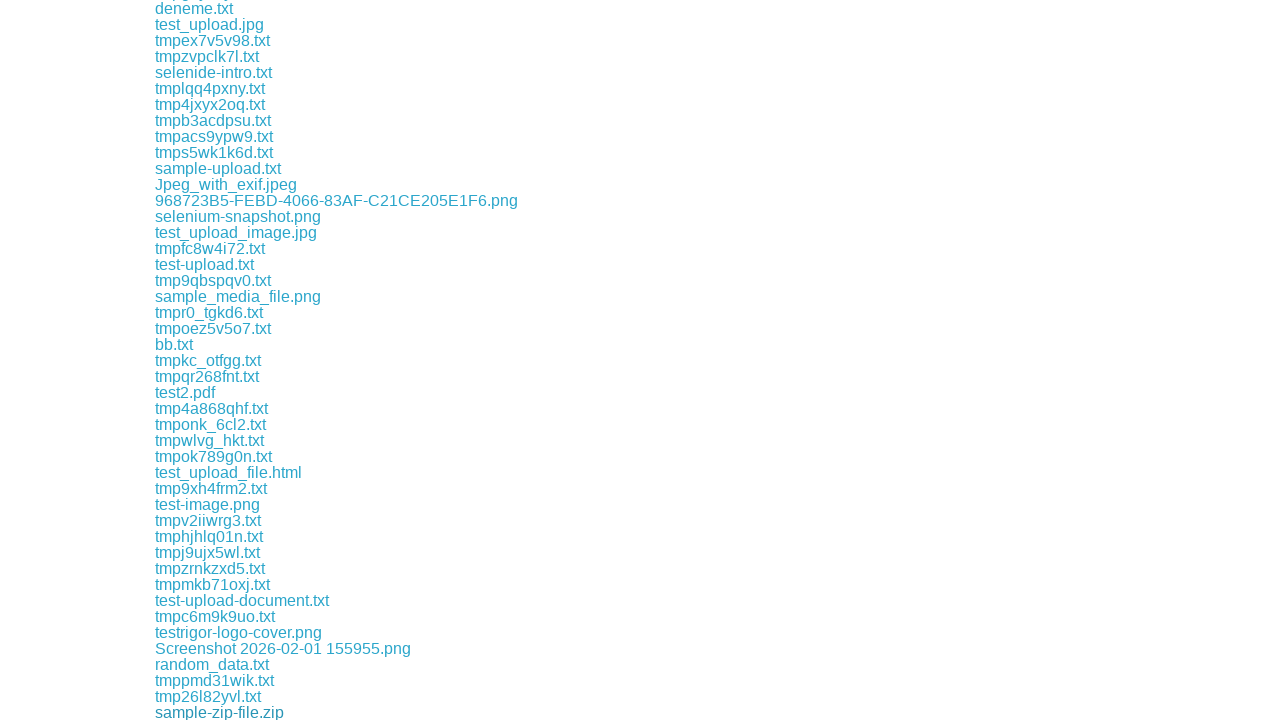

Waited 500ms for download 89 to initiate
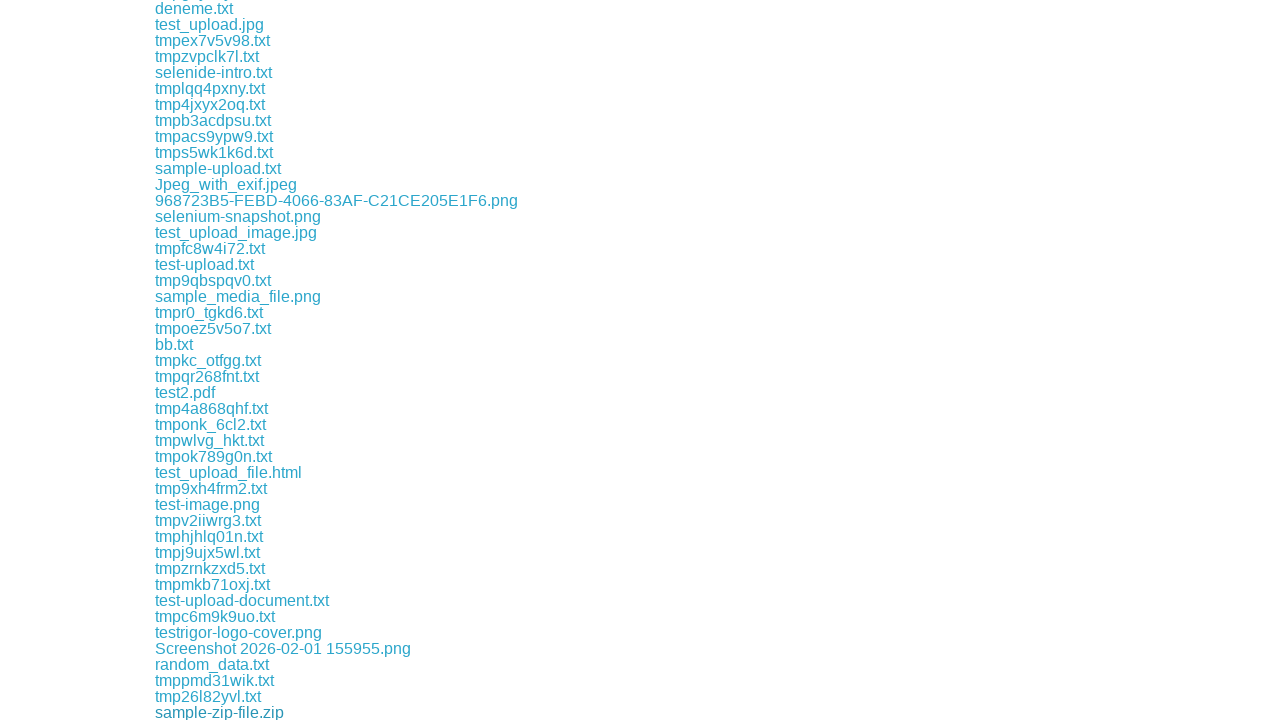

Clicked download link 90 of 168 at (204, 712) on a[href^="download/"] >> nth=89
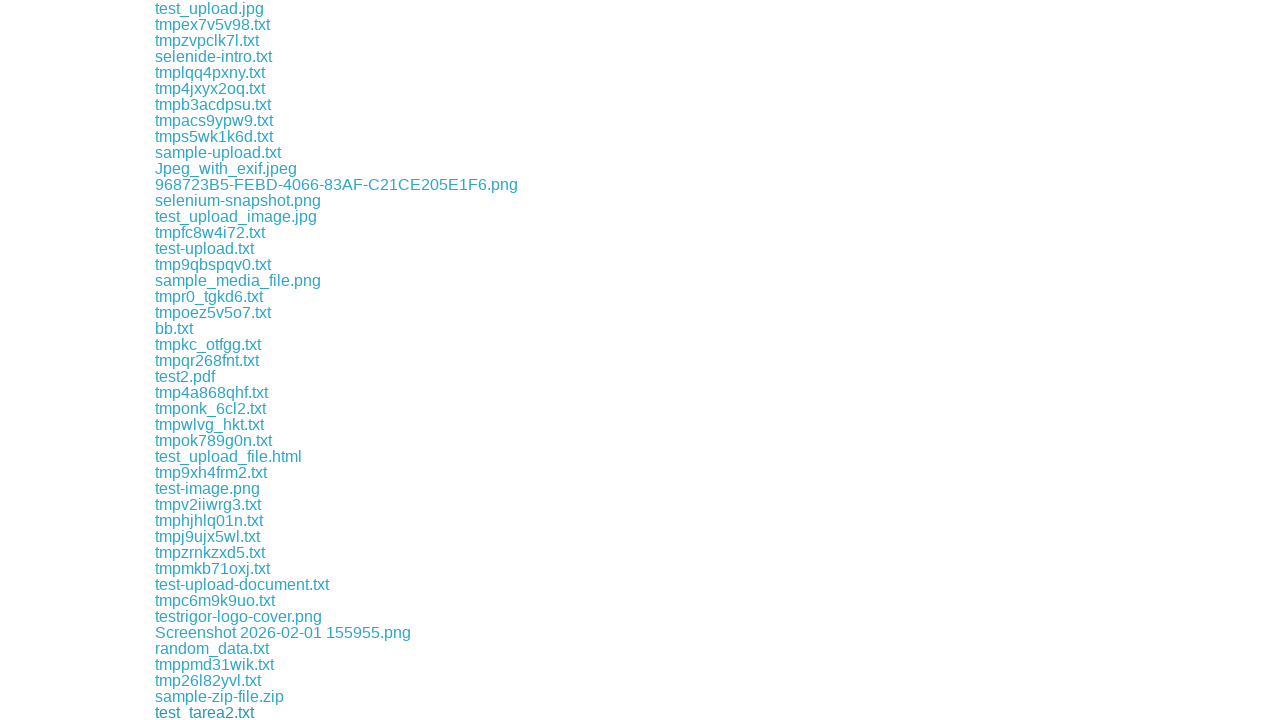

Waited 500ms for download 90 to initiate
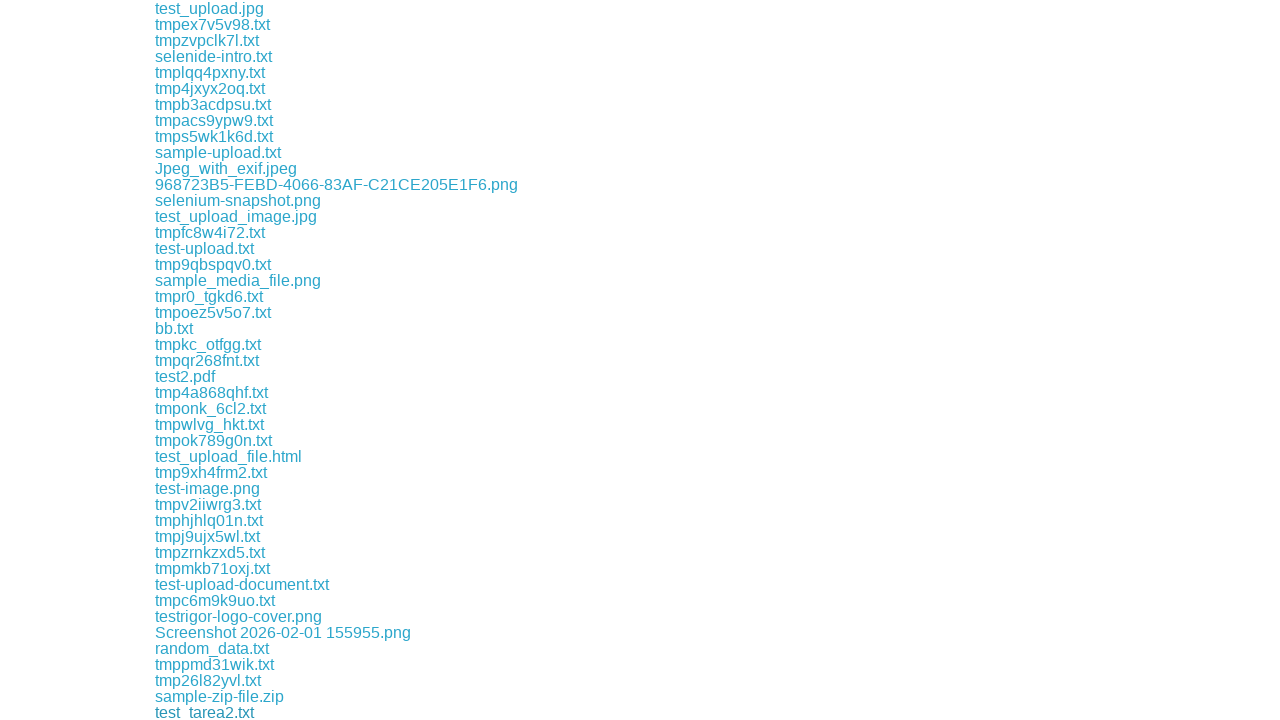

Clicked download link 91 of 168 at (214, 712) on a[href^="download/"] >> nth=90
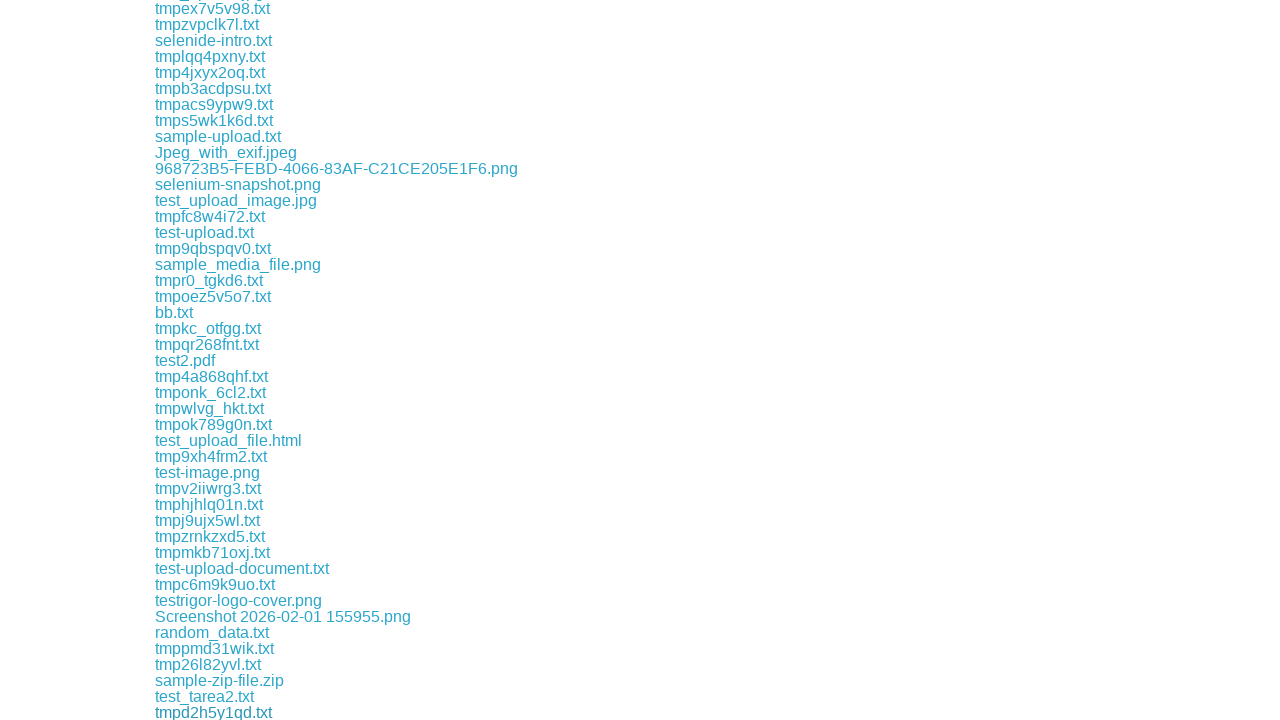

Waited 500ms for download 91 to initiate
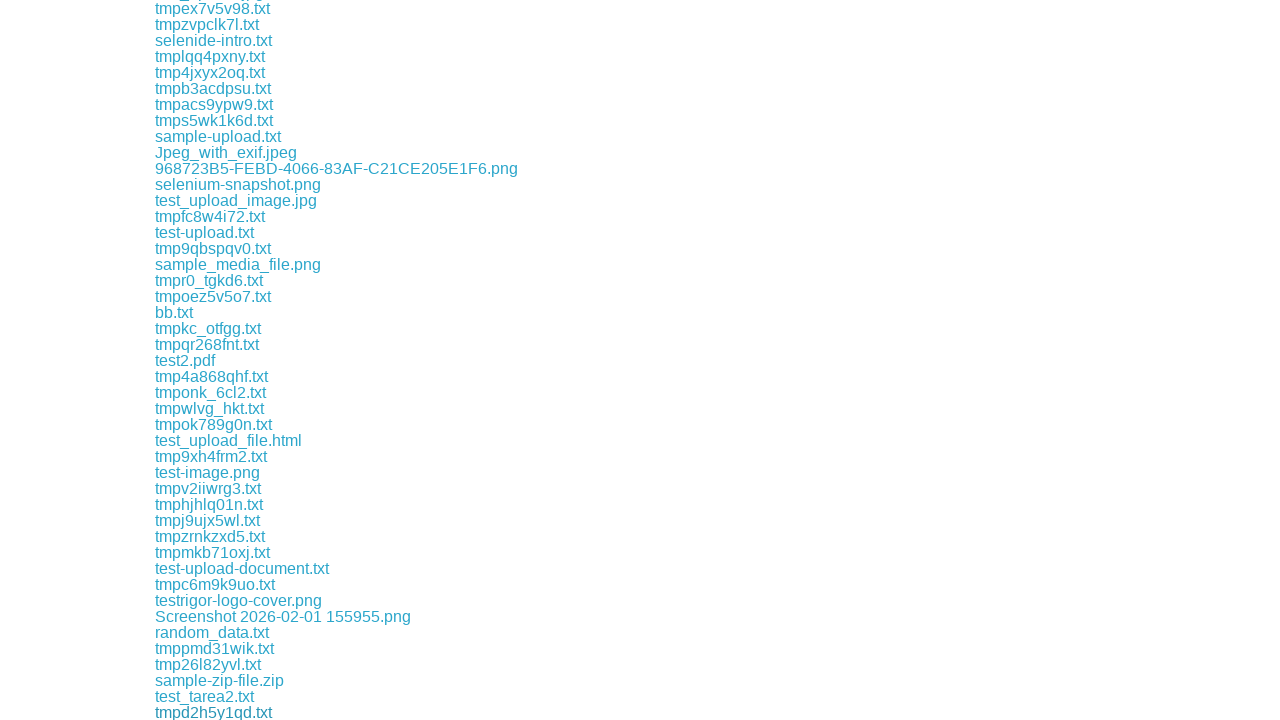

Clicked download link 92 of 168 at (190, 712) on a[href^="download/"] >> nth=91
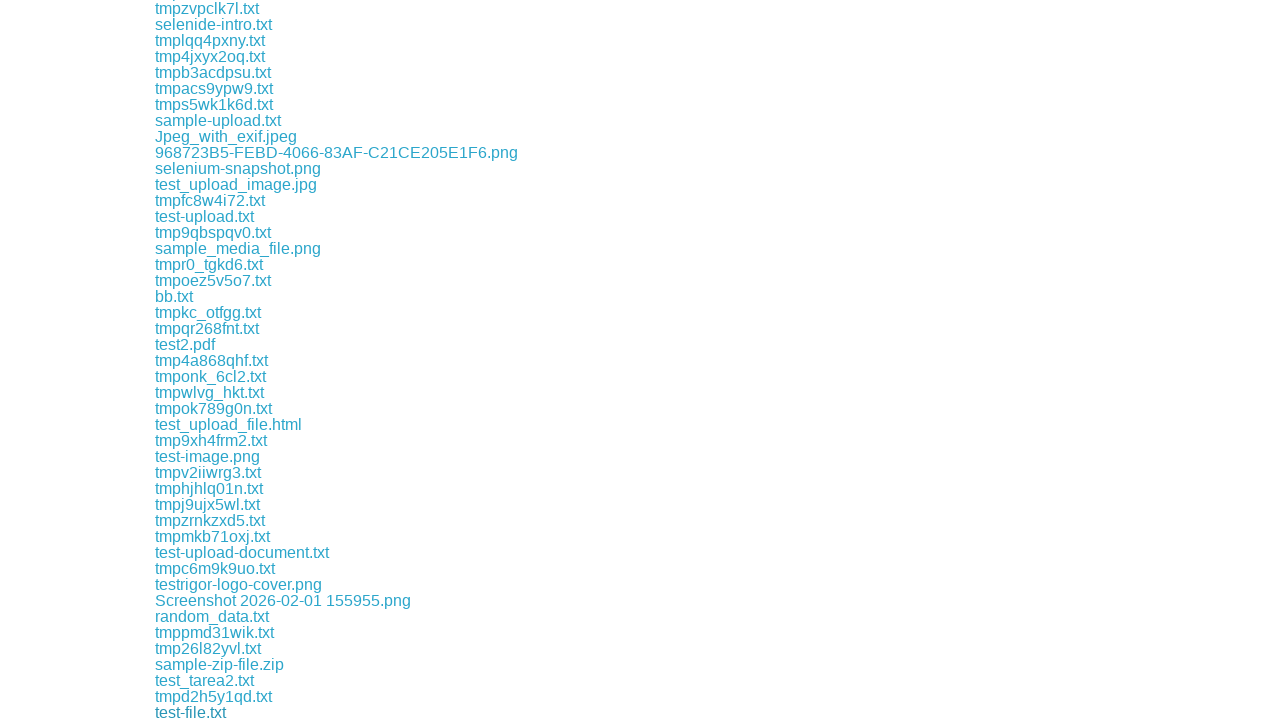

Waited 500ms for download 92 to initiate
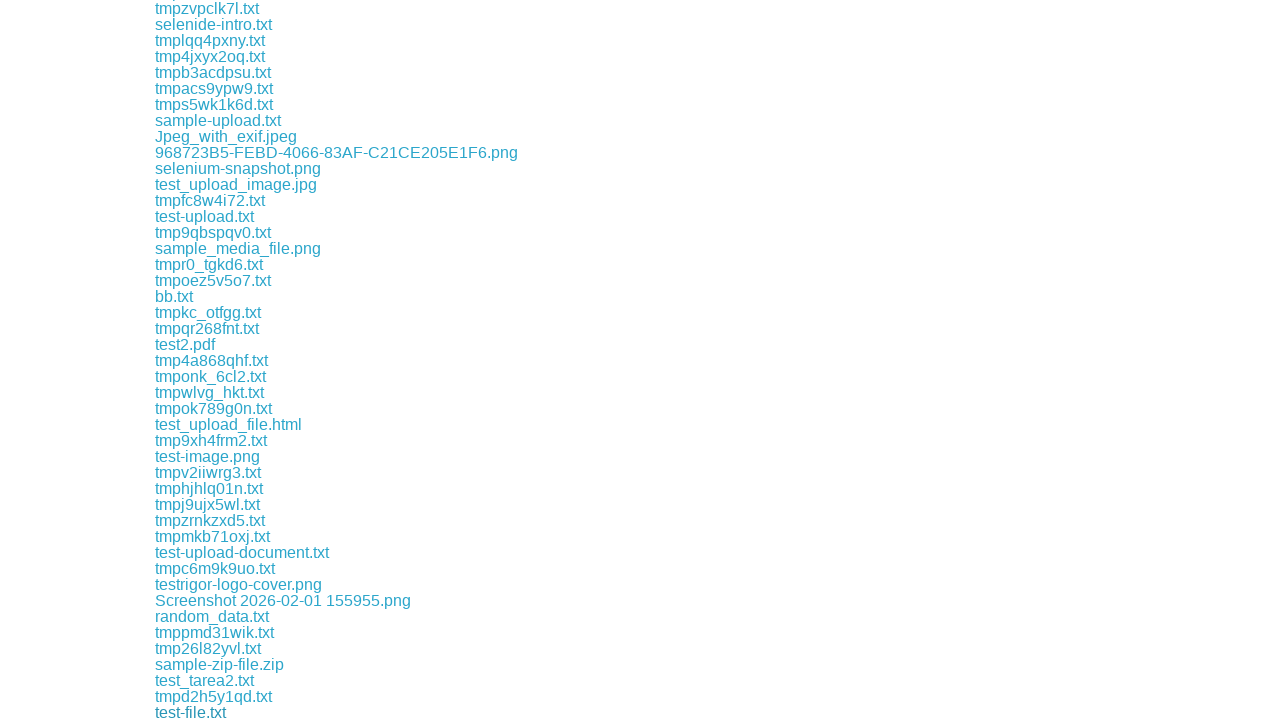

Clicked download link 93 of 168 at (213, 712) on a[href^="download/"] >> nth=92
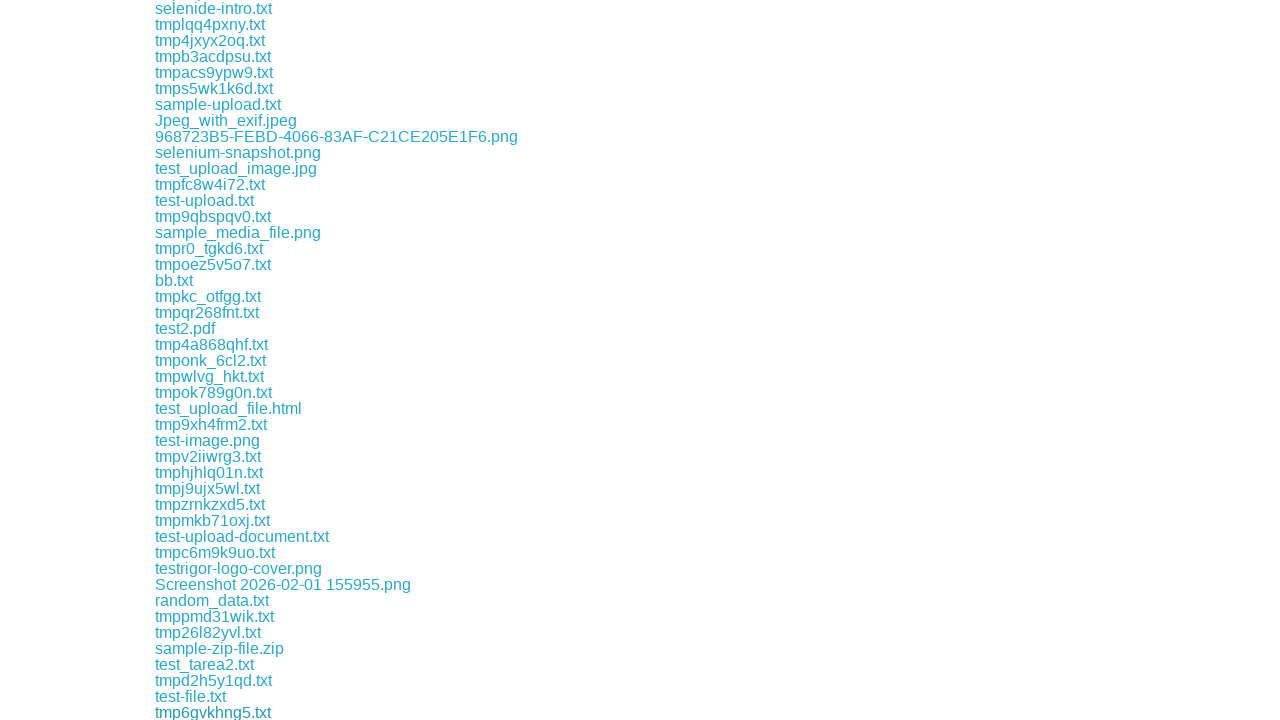

Waited 500ms for download 93 to initiate
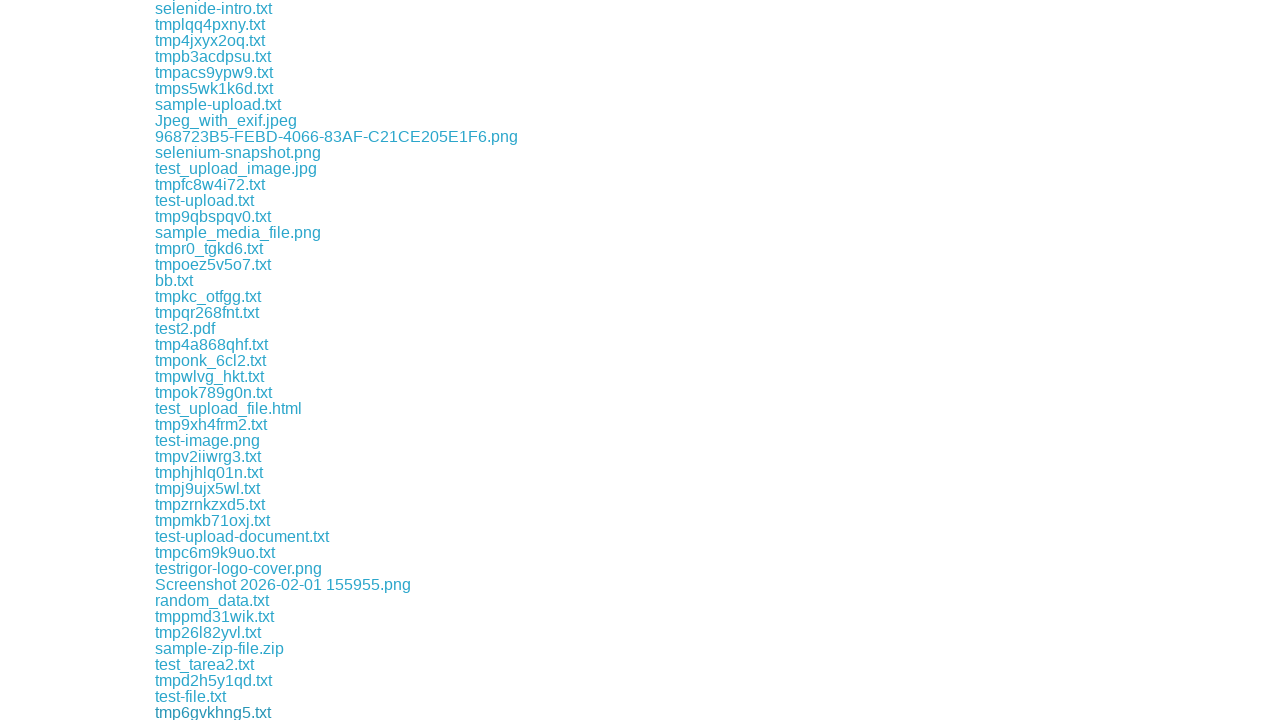

Clicked download link 94 of 168 at (220, 712) on a[href^="download/"] >> nth=93
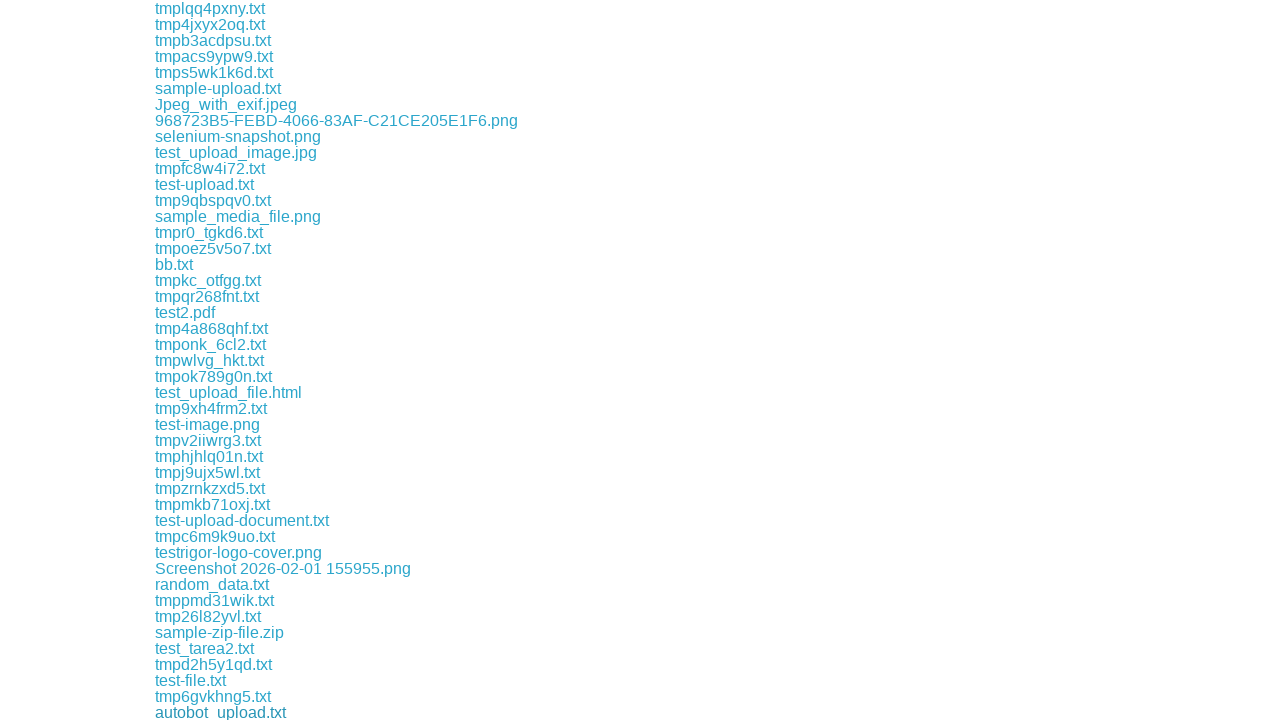

Waited 500ms for download 94 to initiate
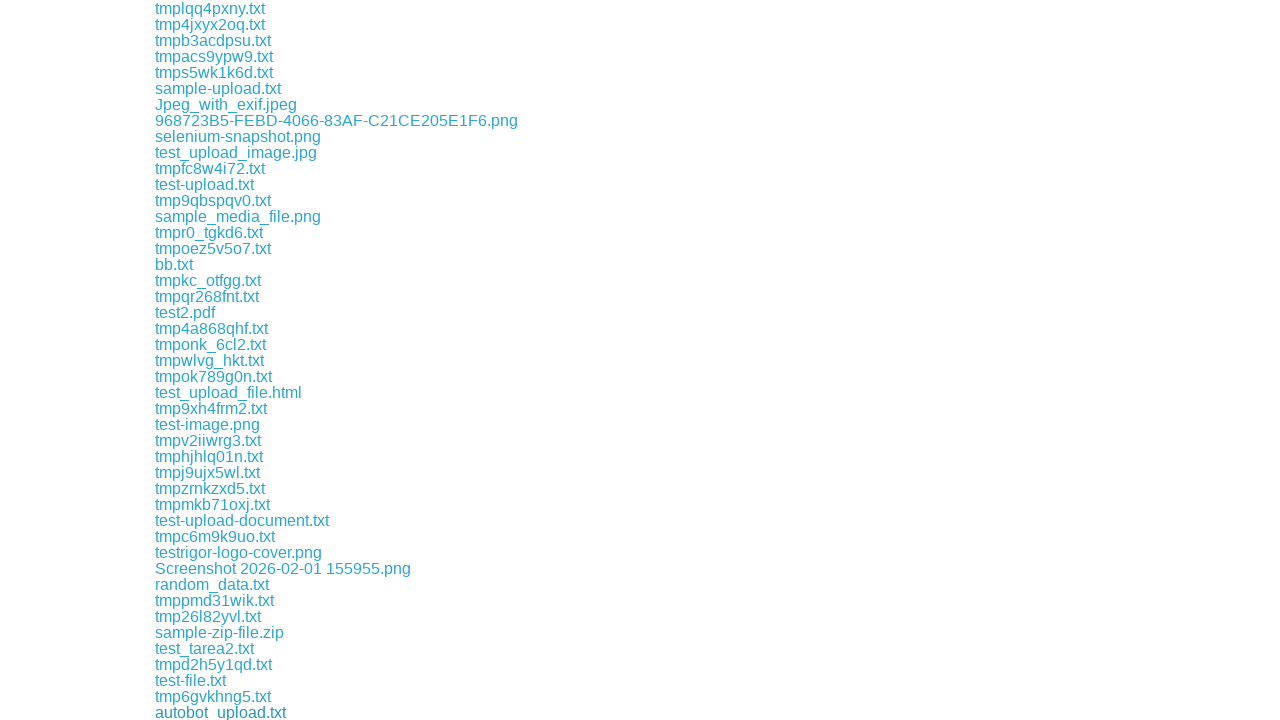

Clicked download link 95 of 168 at (215, 712) on a[href^="download/"] >> nth=94
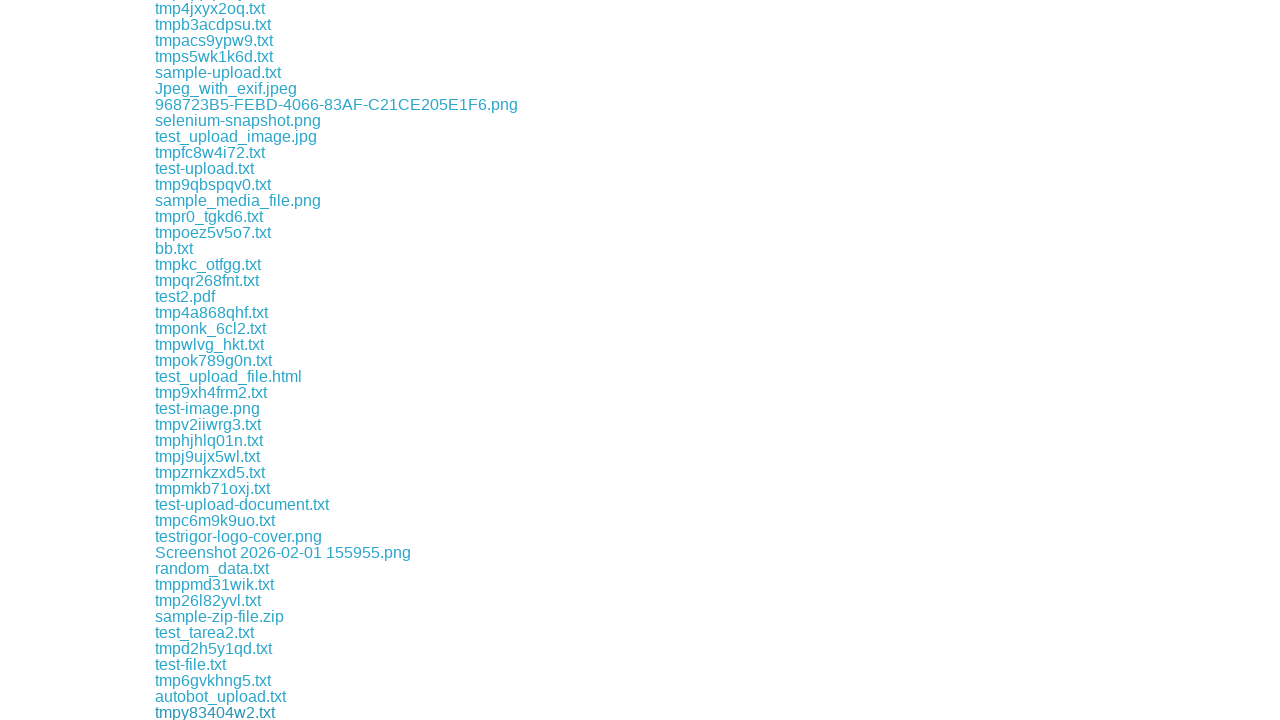

Waited 500ms for download 95 to initiate
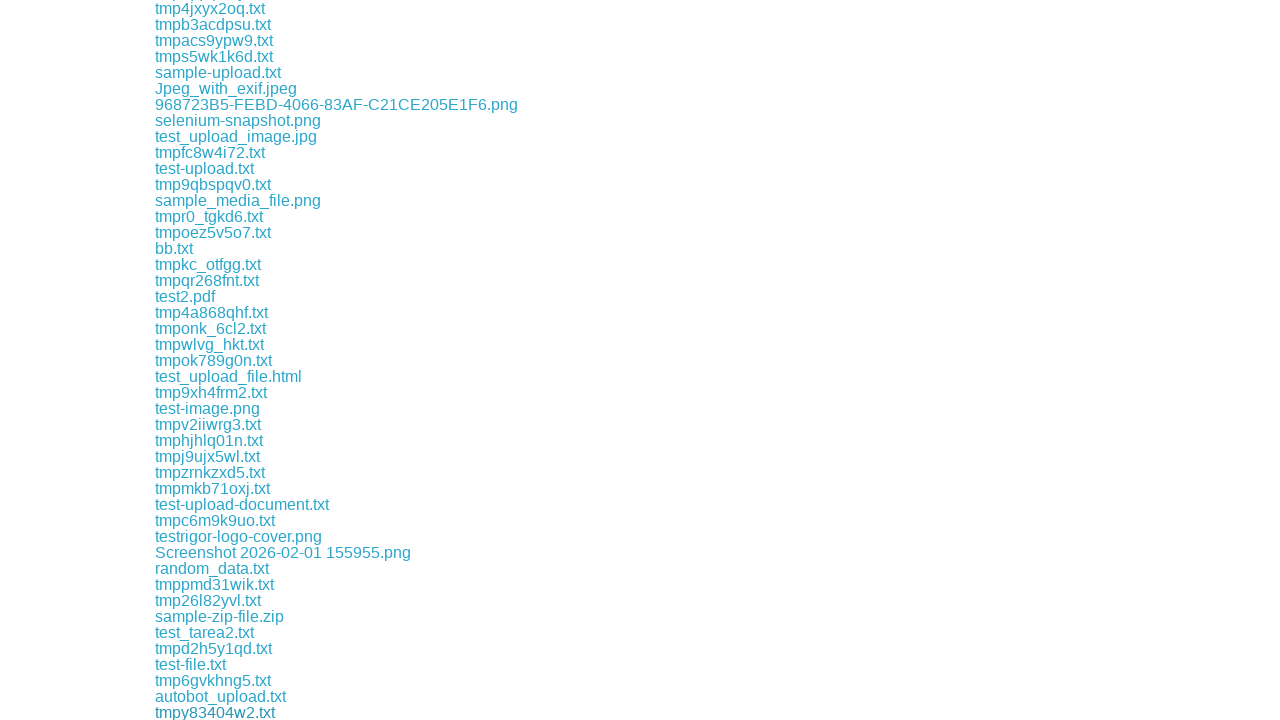

Clicked download link 96 of 168 at (219, 712) on a[href^="download/"] >> nth=95
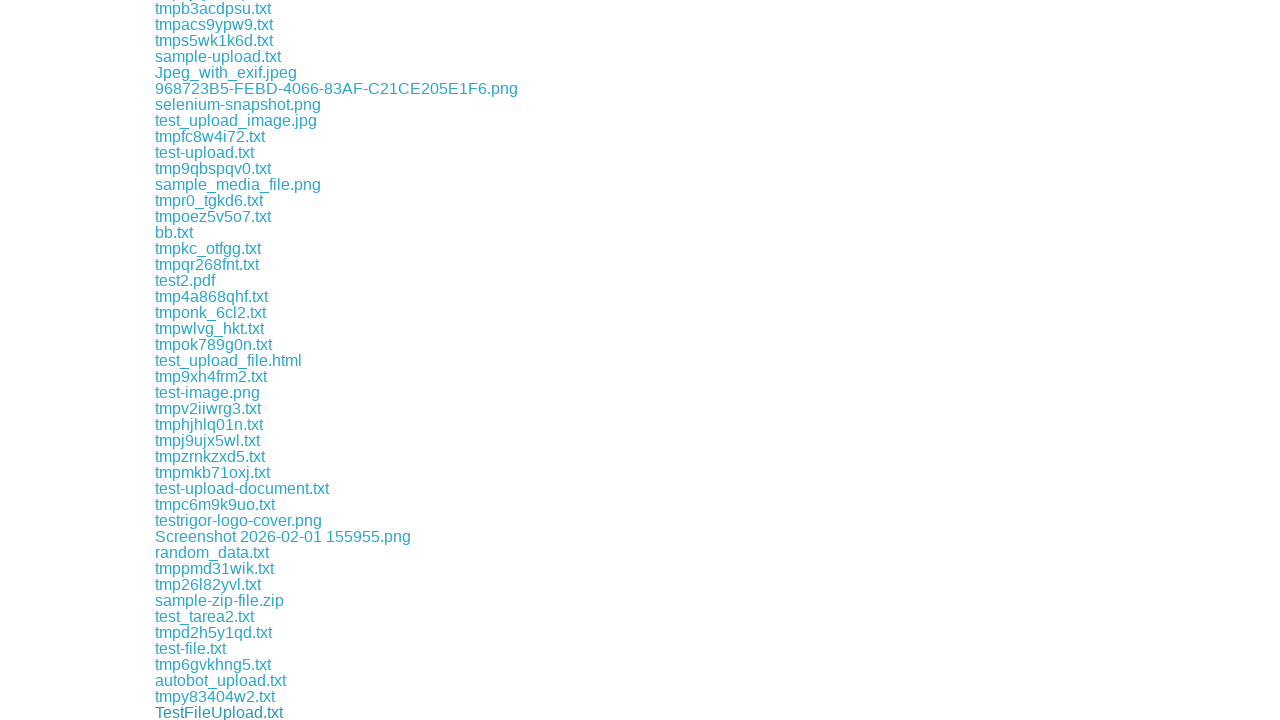

Waited 500ms for download 96 to initiate
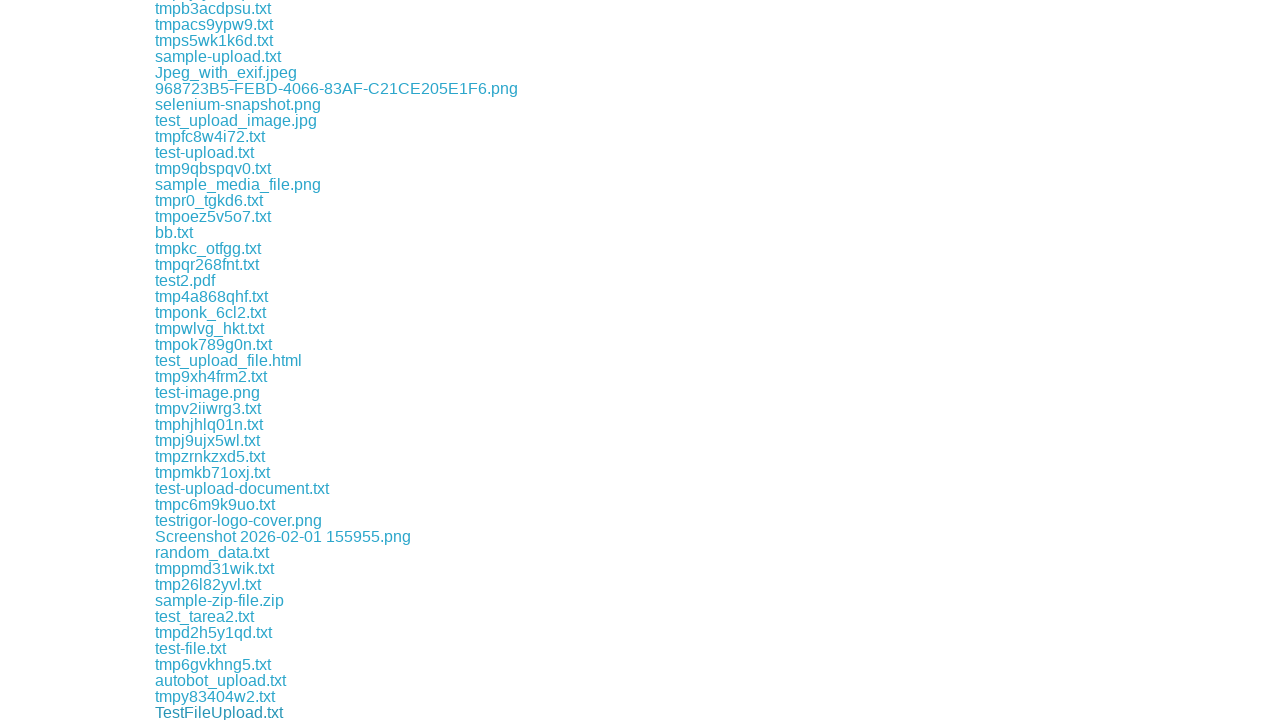

Clicked download link 97 of 168 at (206, 712) on a[href^="download/"] >> nth=96
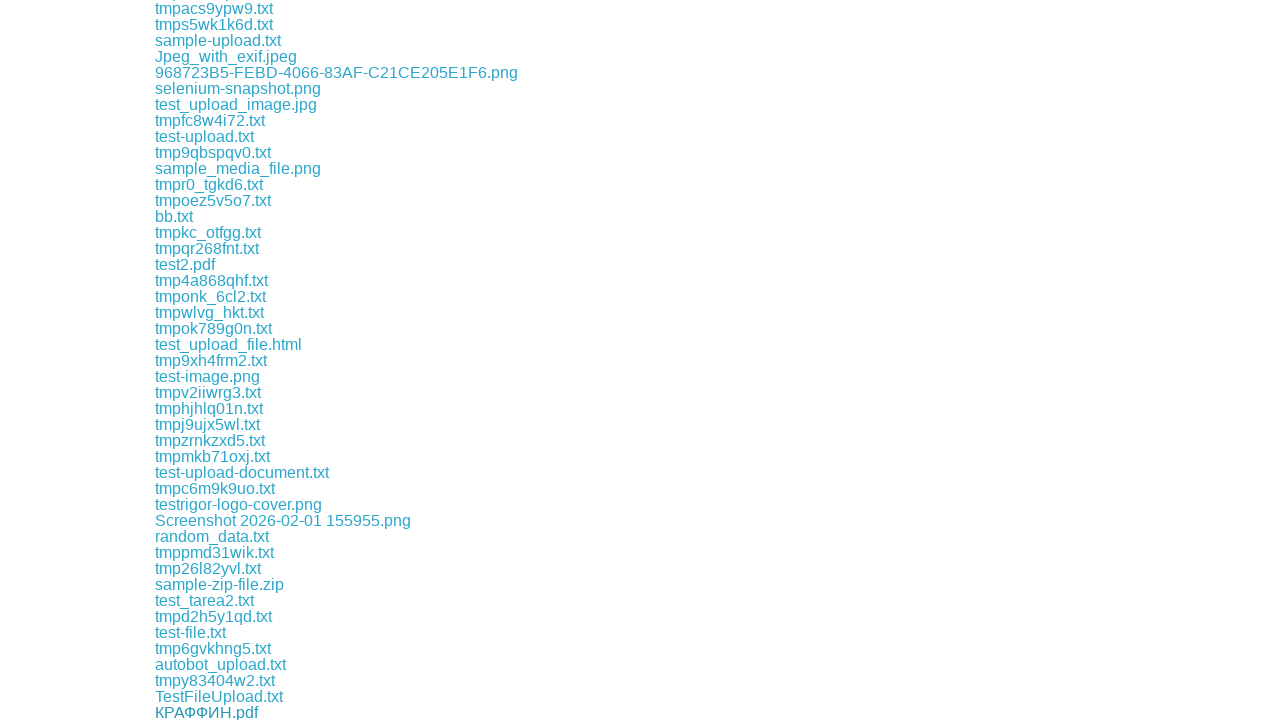

Waited 500ms for download 97 to initiate
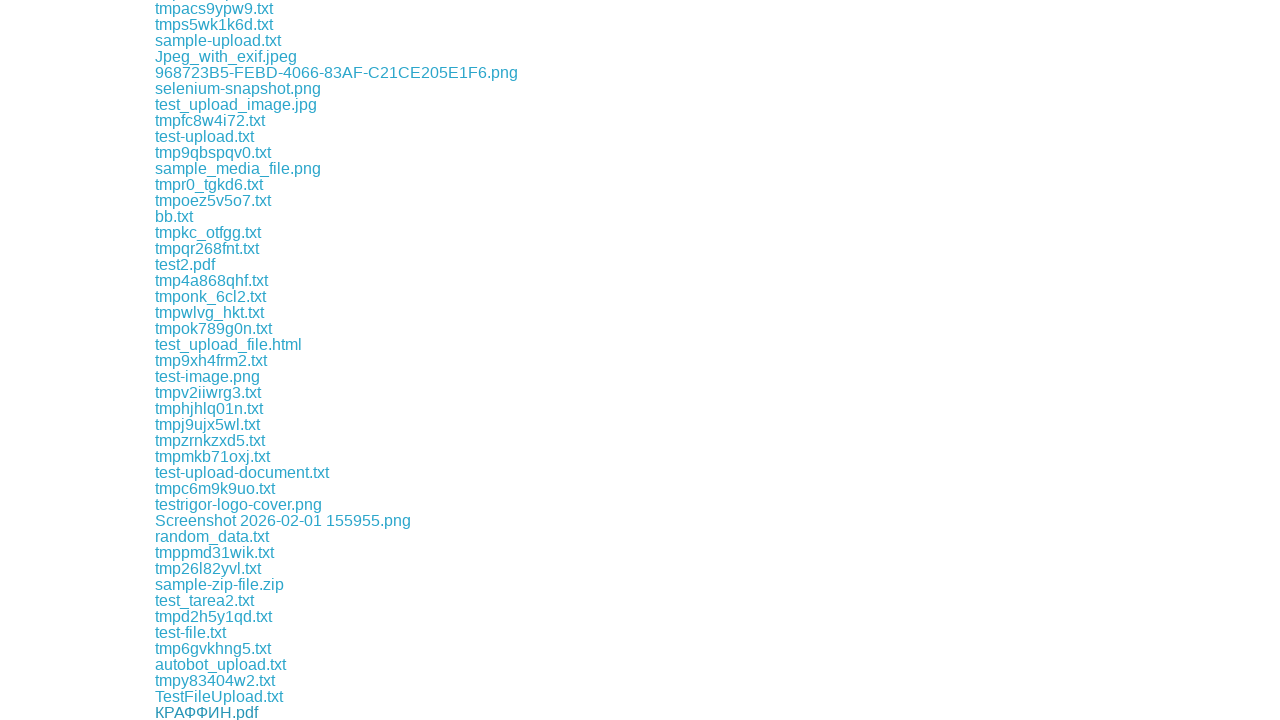

Clicked download link 98 of 168 at (218, 712) on a[href^="download/"] >> nth=97
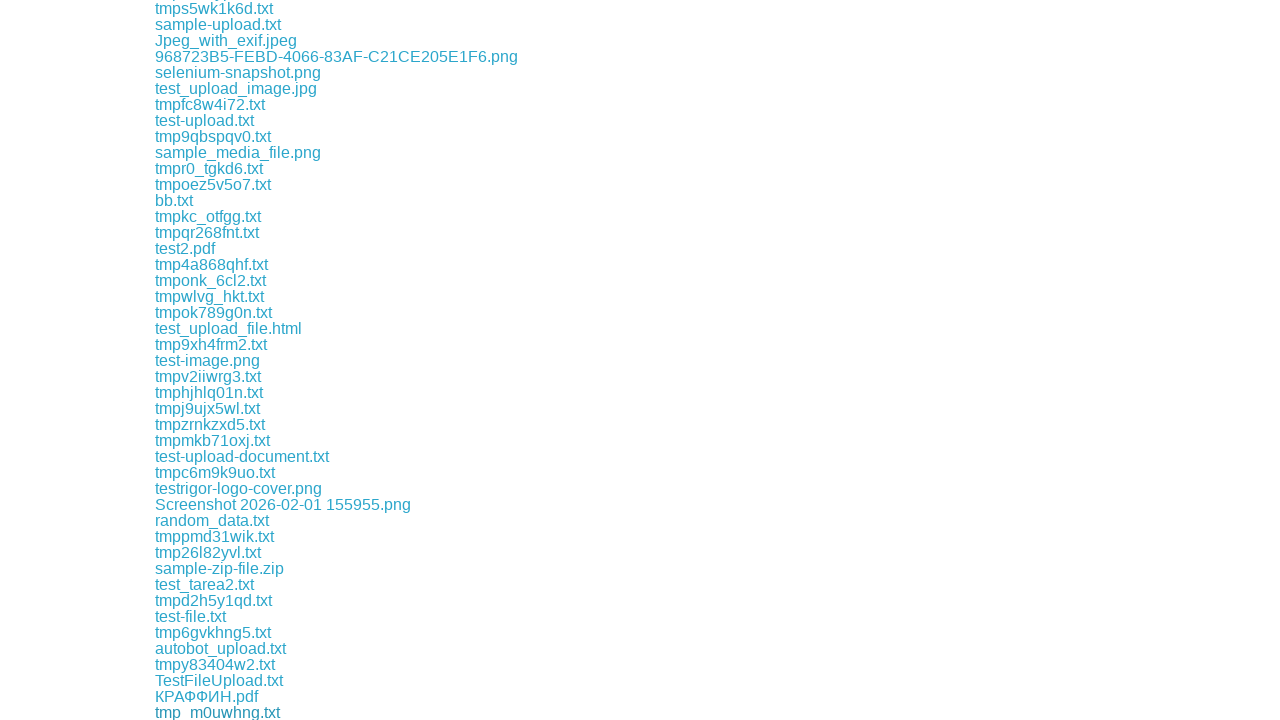

Waited 500ms for download 98 to initiate
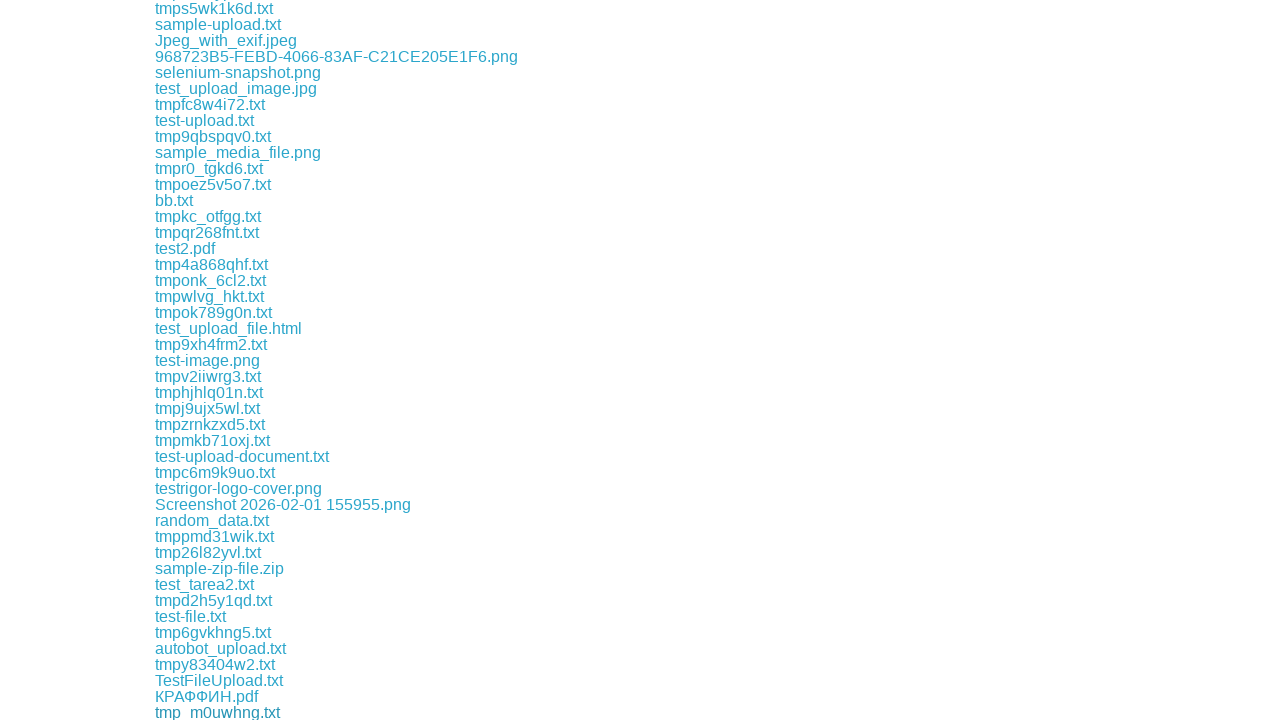

Clicked download link 99 of 168 at (212, 712) on a[href^="download/"] >> nth=98
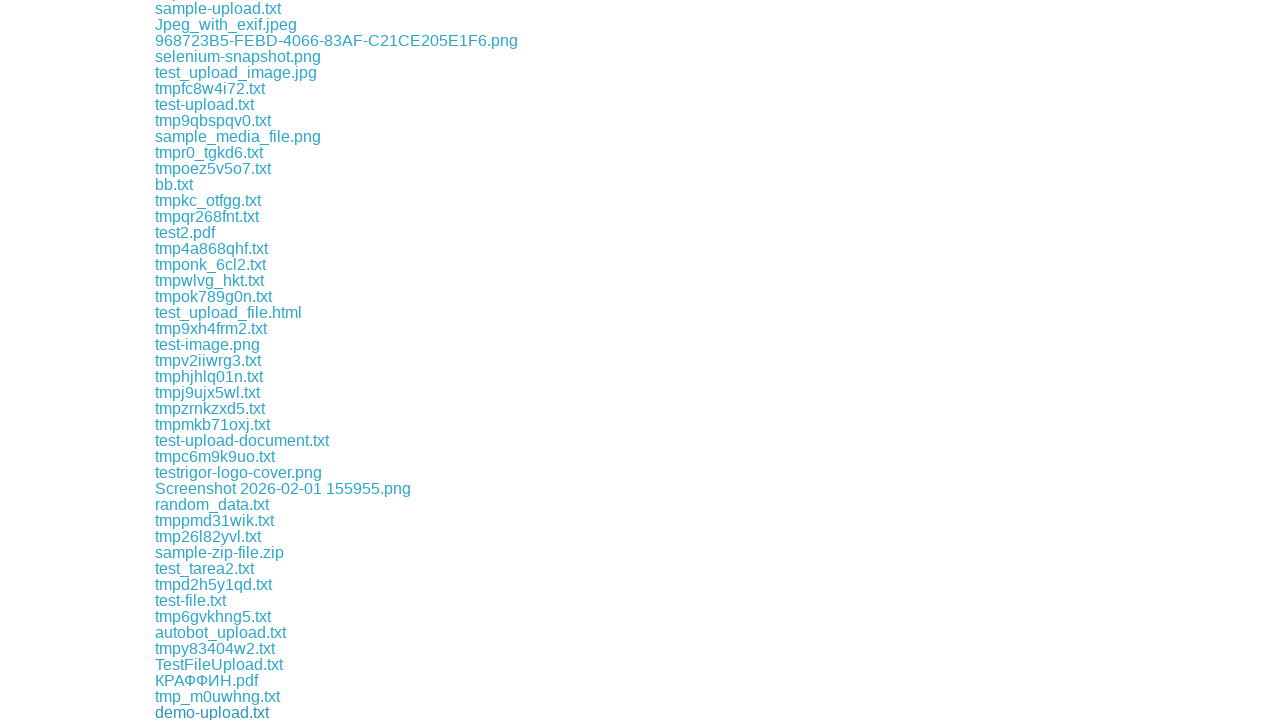

Waited 500ms for download 99 to initiate
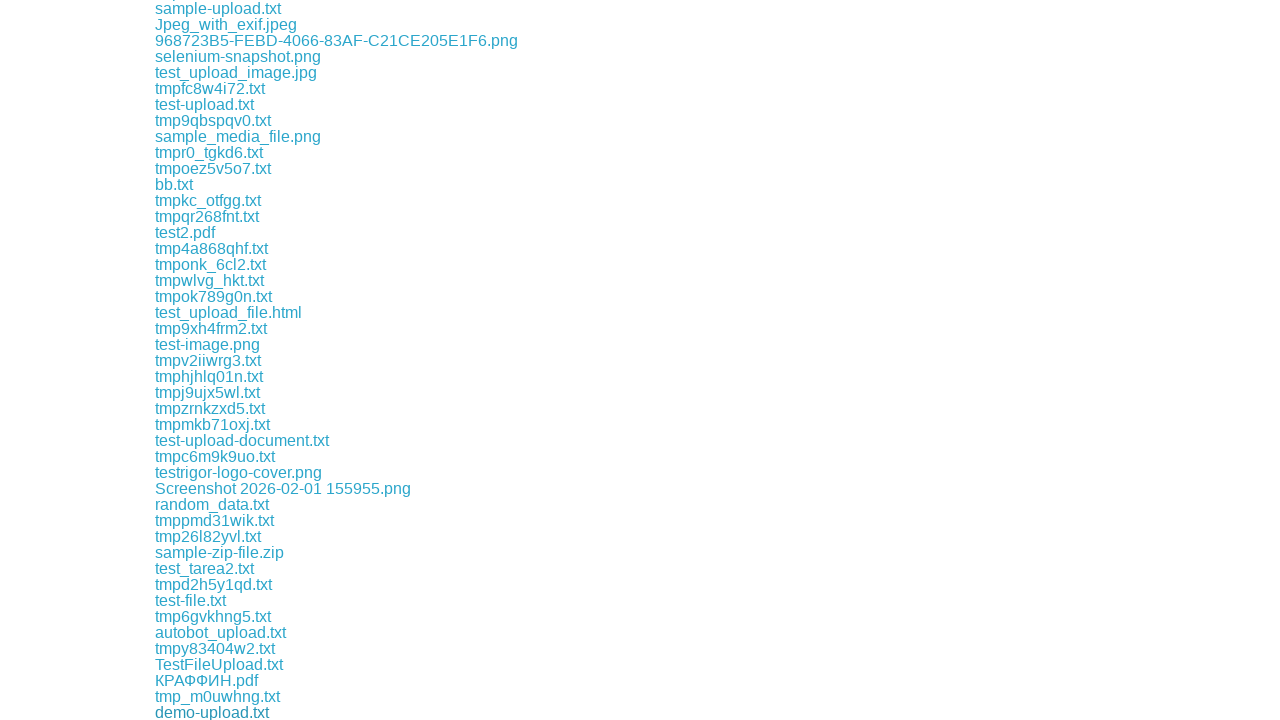

Clicked download link 100 of 168 at (214, 712) on a[href^="download/"] >> nth=99
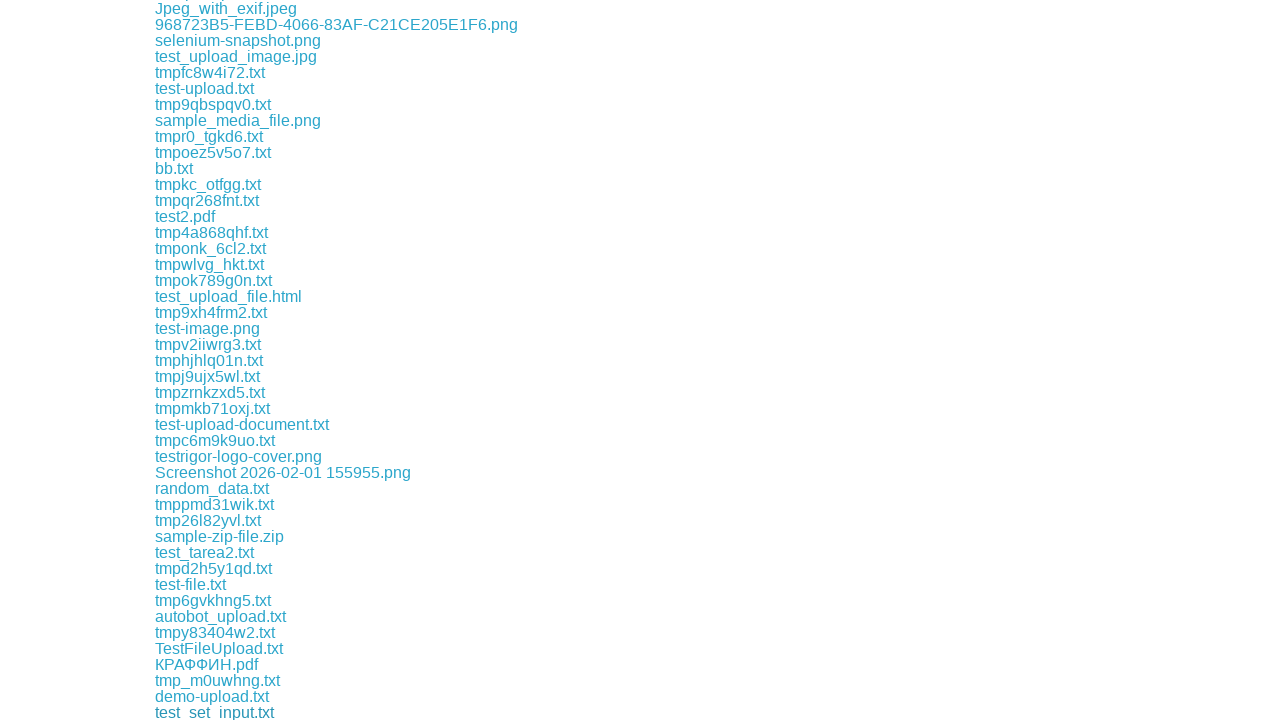

Waited 500ms for download 100 to initiate
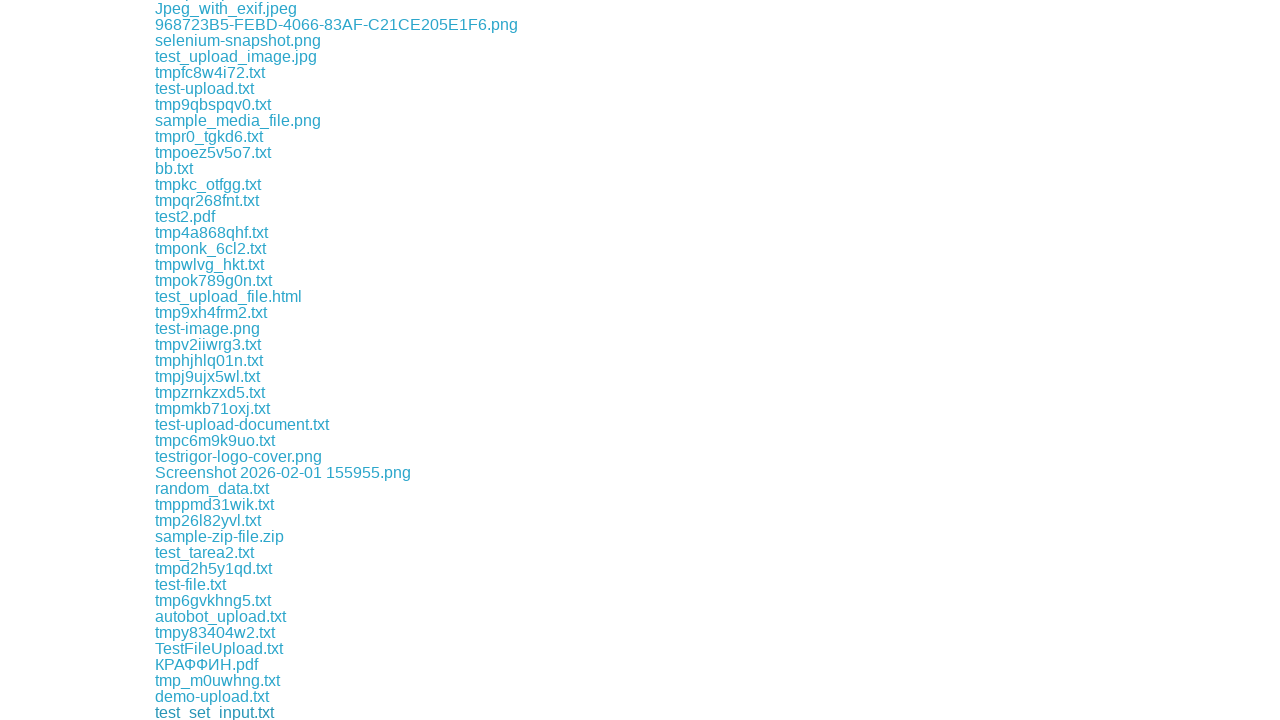

Clicked download link 101 of 168 at (206, 712) on a[href^="download/"] >> nth=100
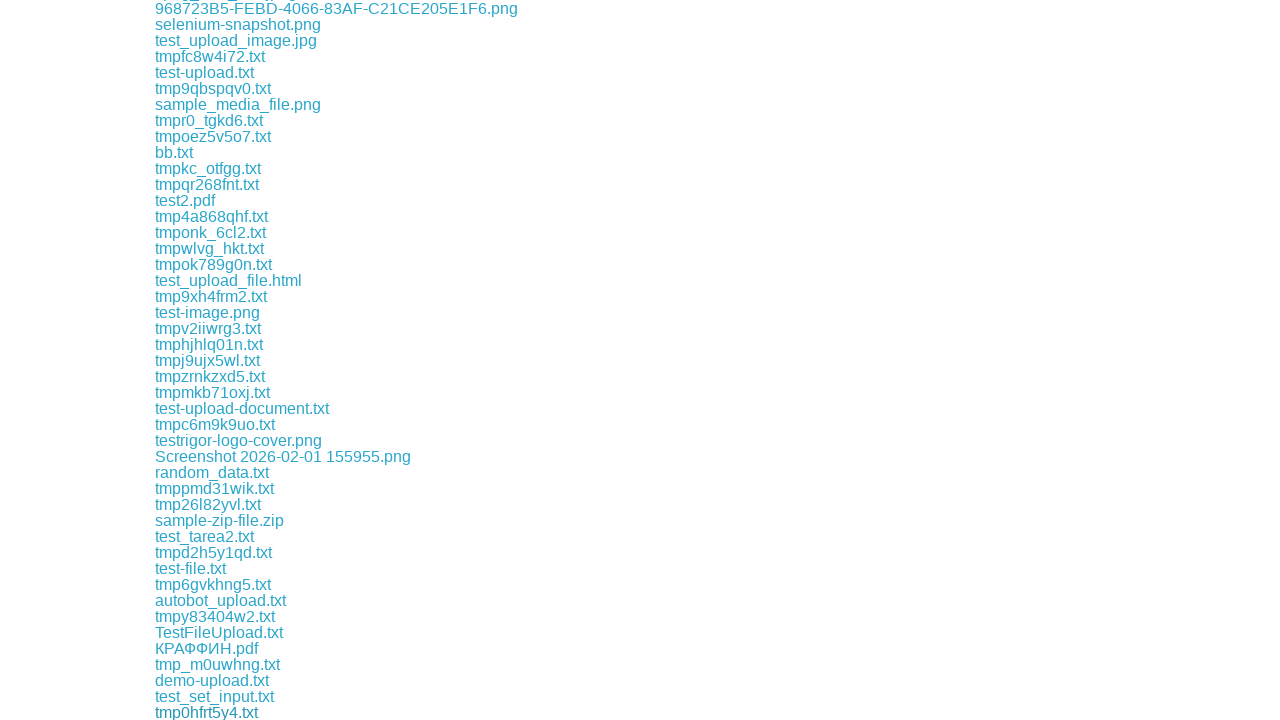

Waited 500ms for download 101 to initiate
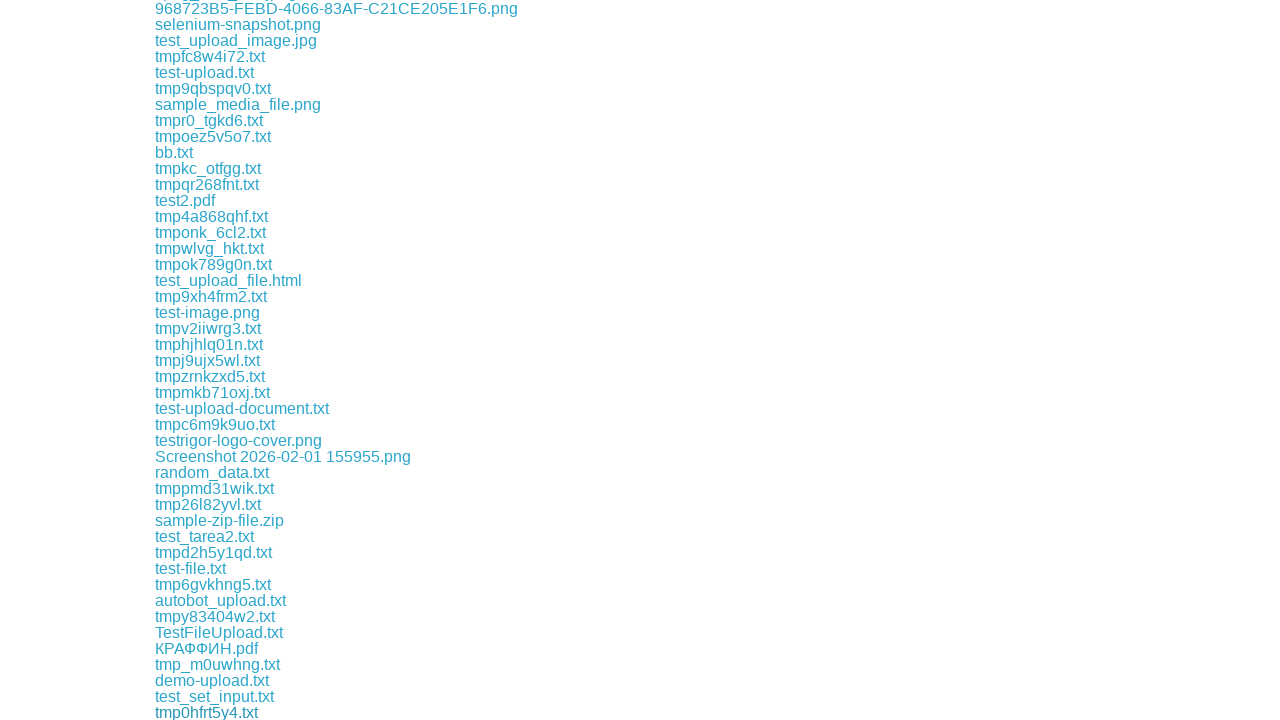

Clicked download link 102 of 168 at (200, 712) on a[href^="download/"] >> nth=101
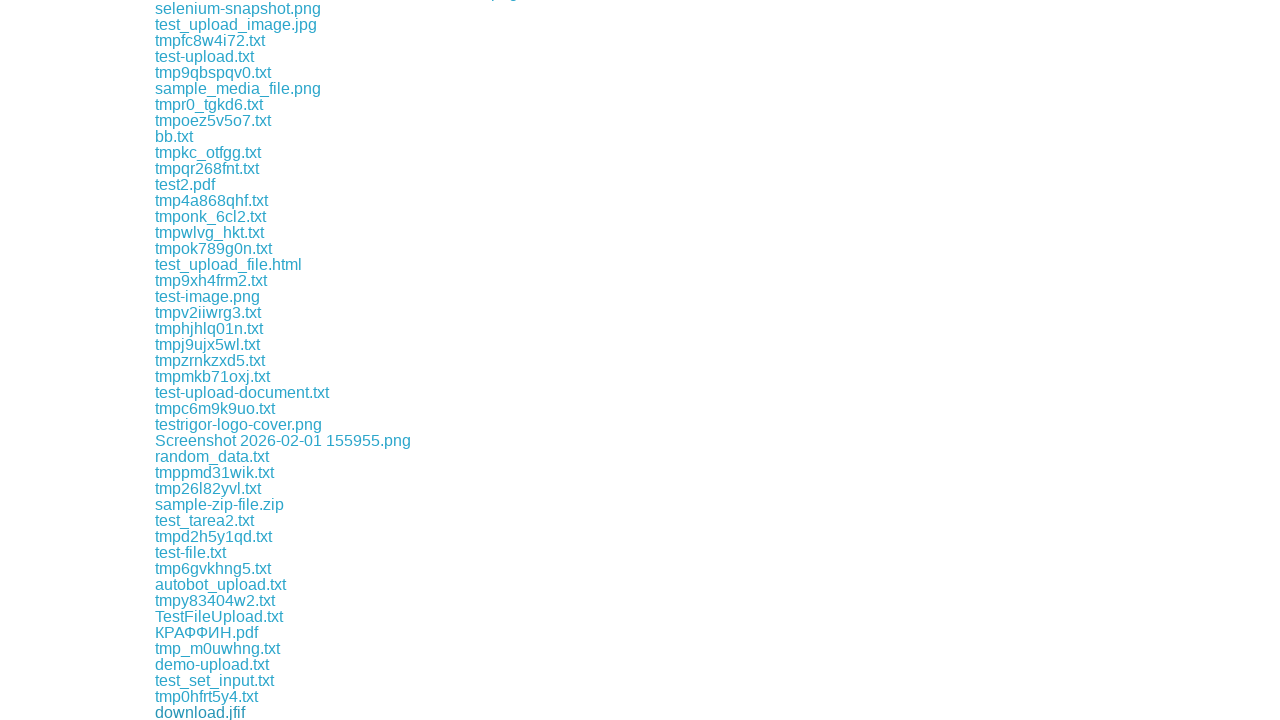

Waited 500ms for download 102 to initiate
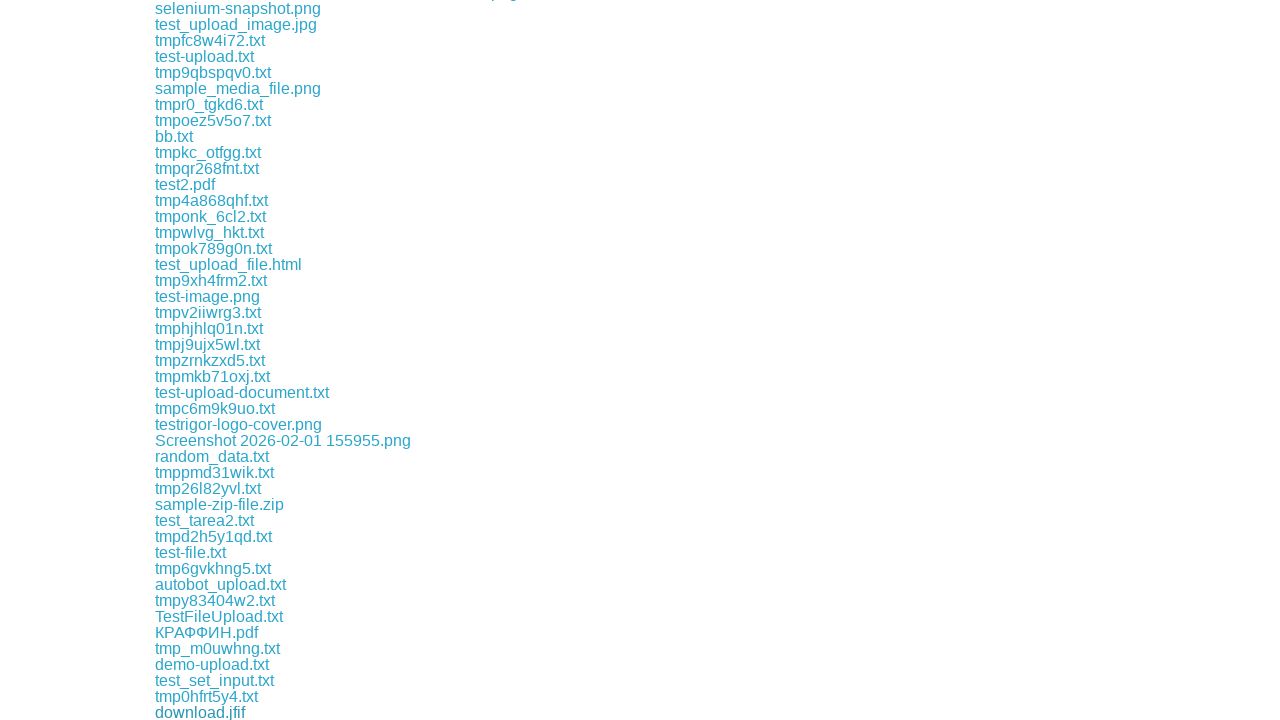

Clicked download link 103 of 168 at (178, 712) on a[href^="download/"] >> nth=102
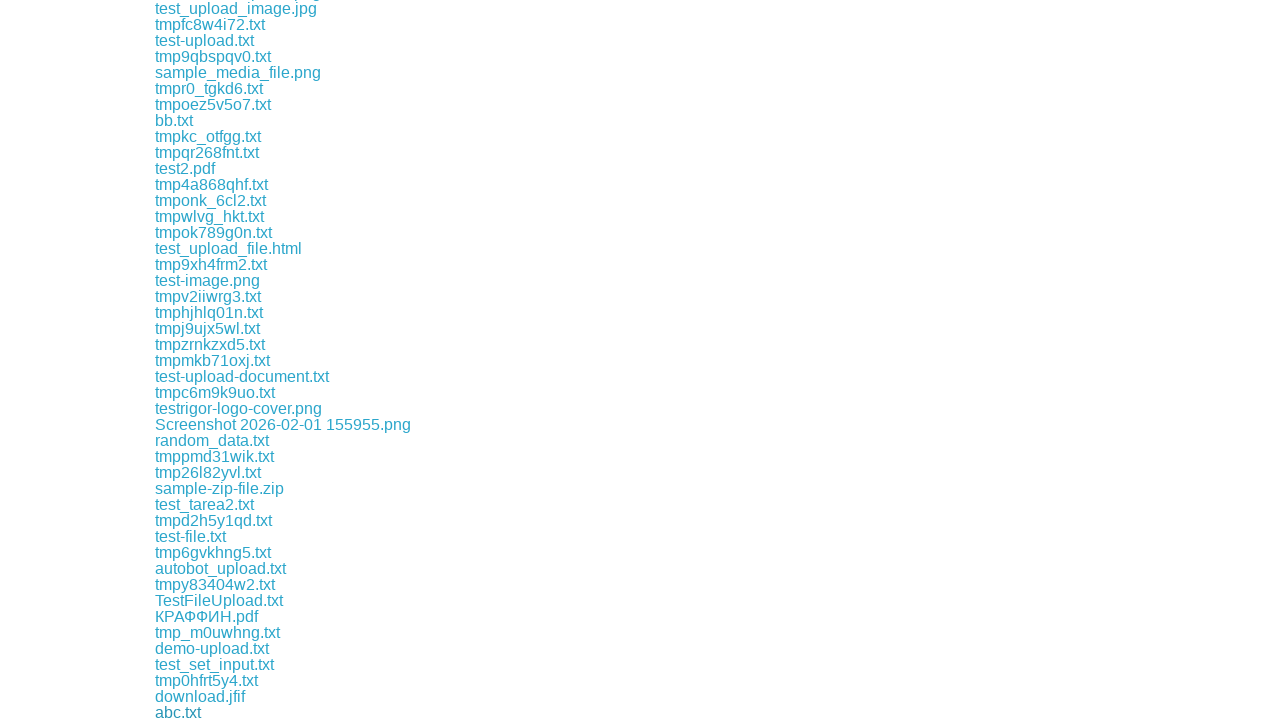

Waited 500ms for download 103 to initiate
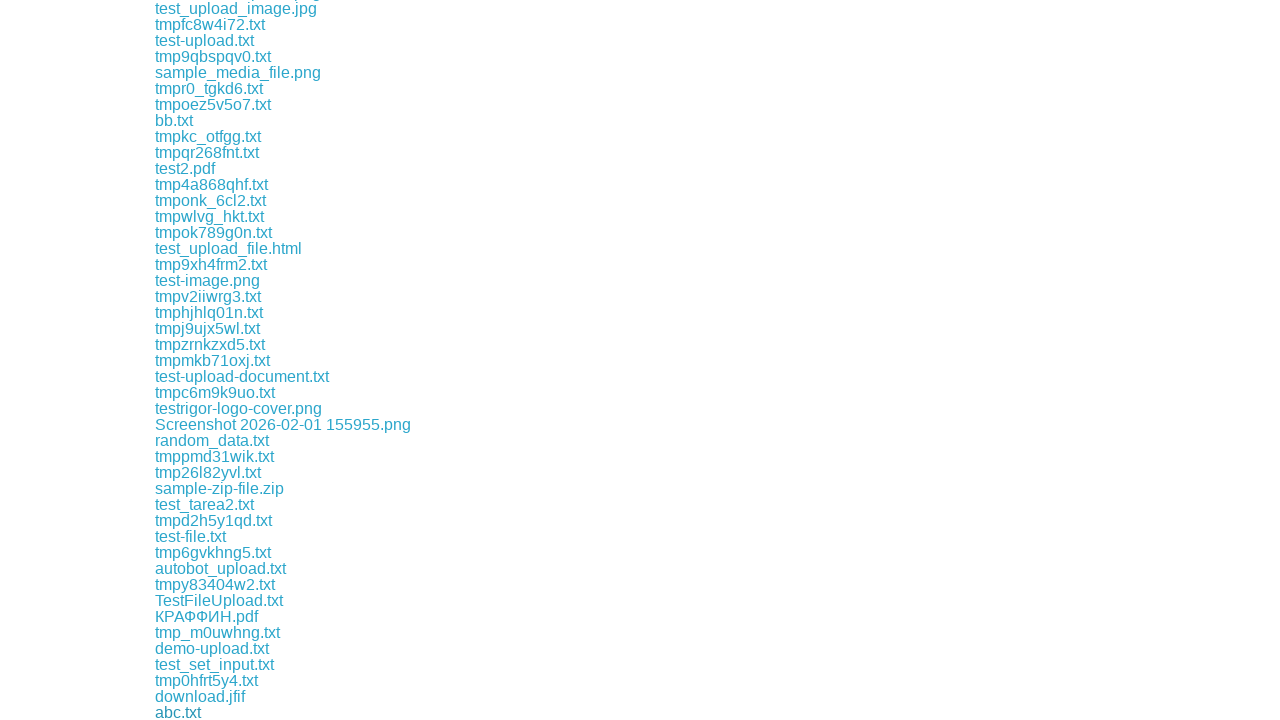

Clicked download link 104 of 168 at (204, 712) on a[href^="download/"] >> nth=103
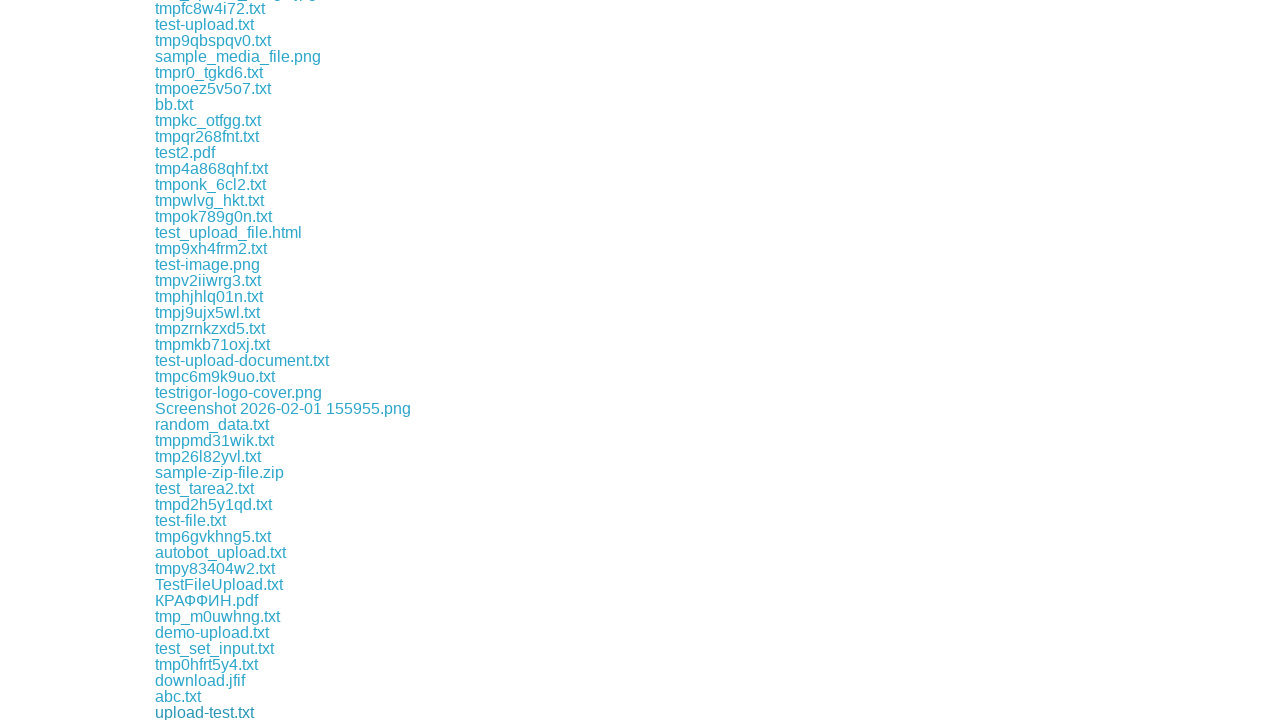

Waited 500ms for download 104 to initiate
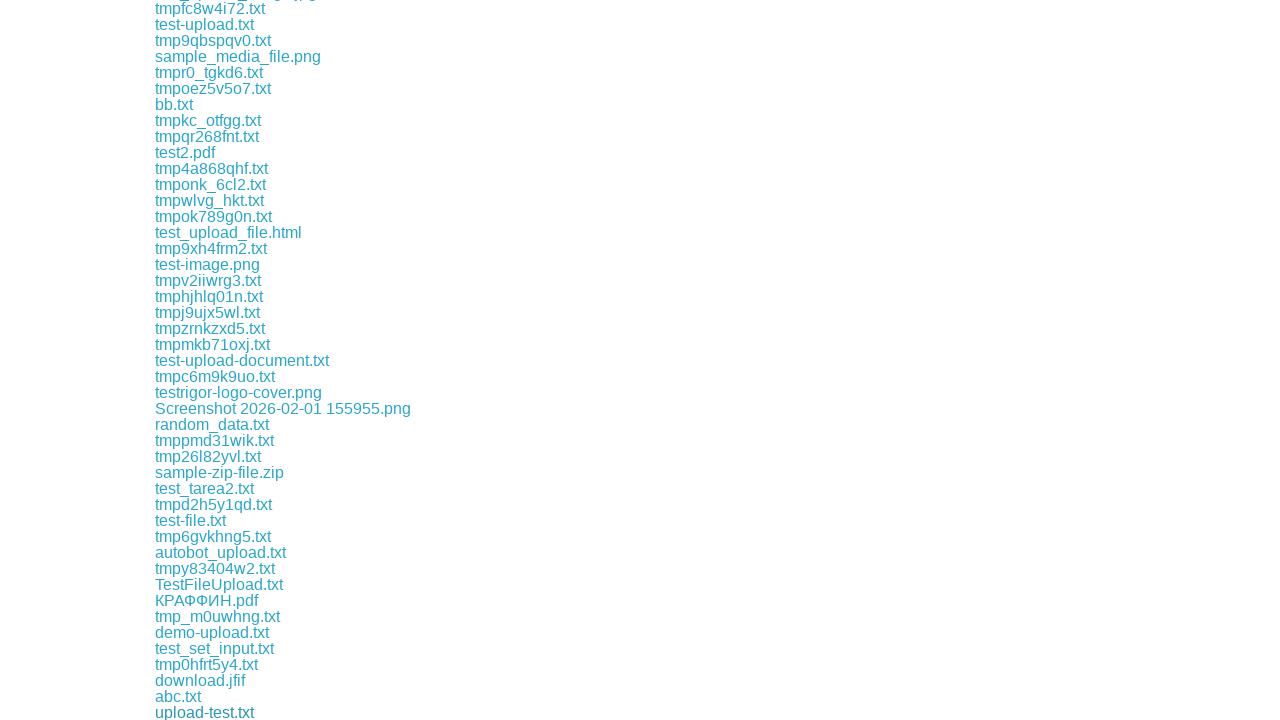

Clicked download link 105 of 168 at (206, 712) on a[href^="download/"] >> nth=104
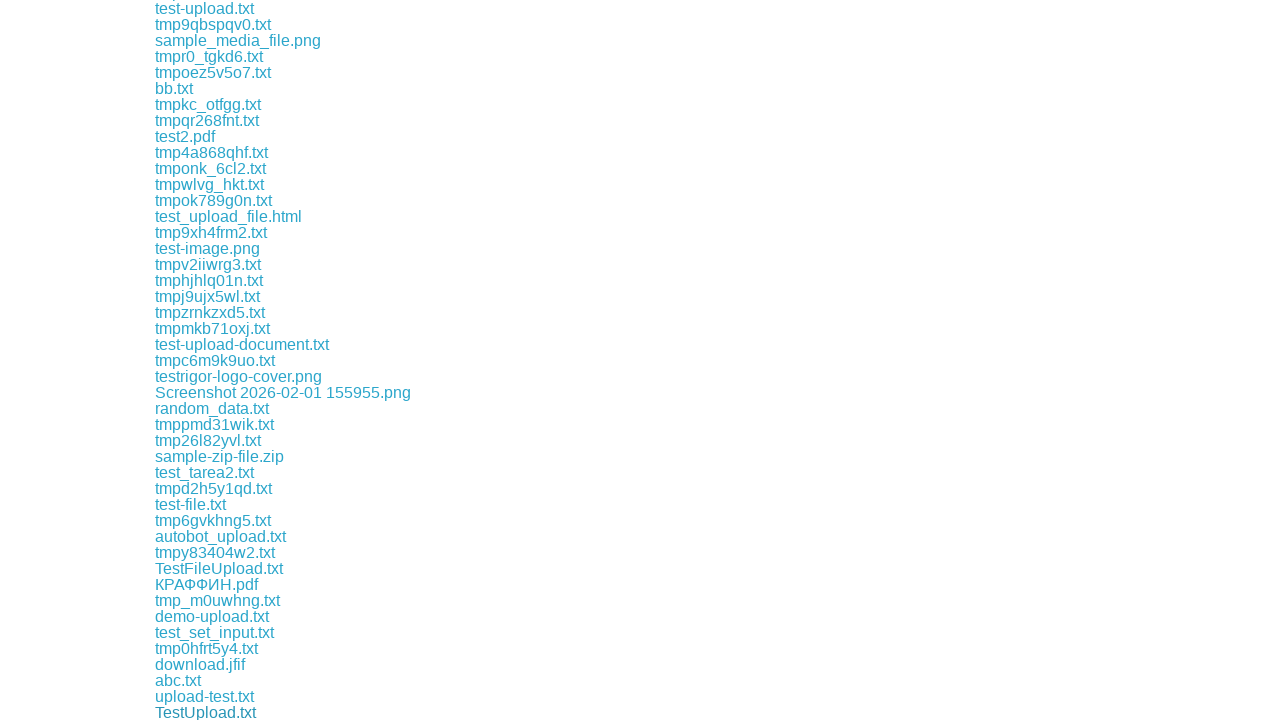

Waited 500ms for download 105 to initiate
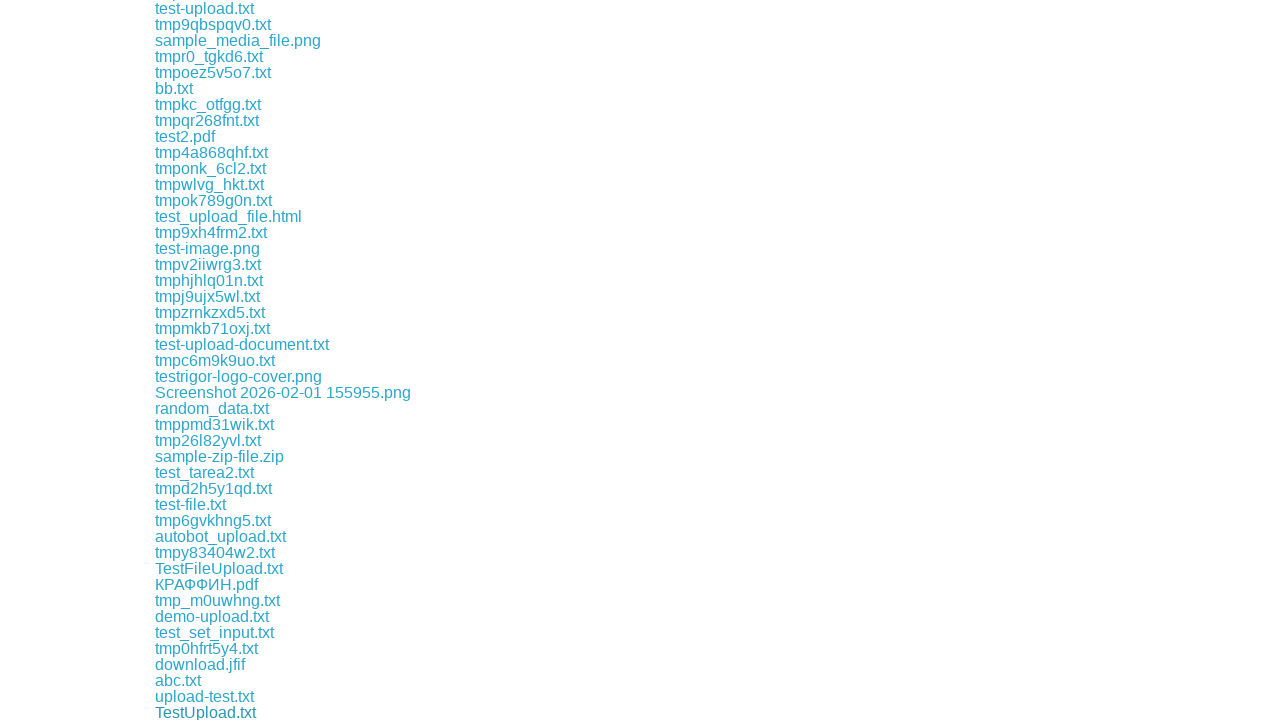

Clicked download link 106 of 168 at (215, 712) on a[href^="download/"] >> nth=105
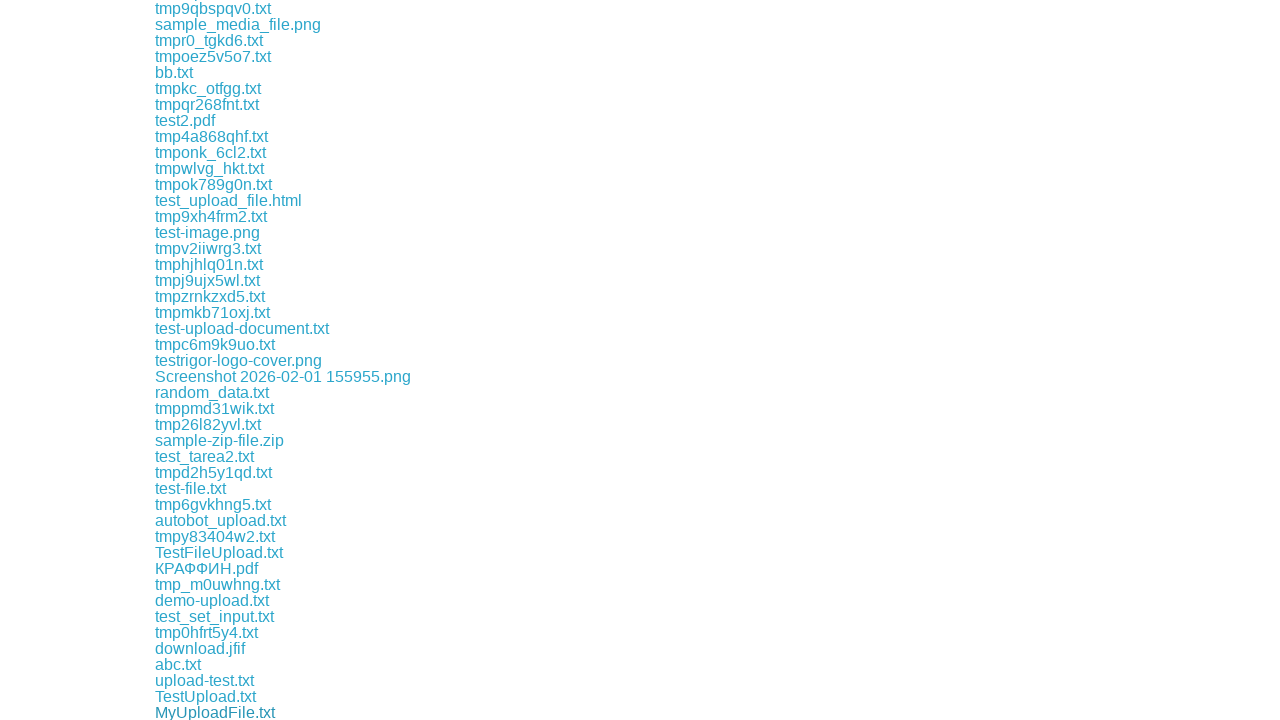

Waited 500ms for download 106 to initiate
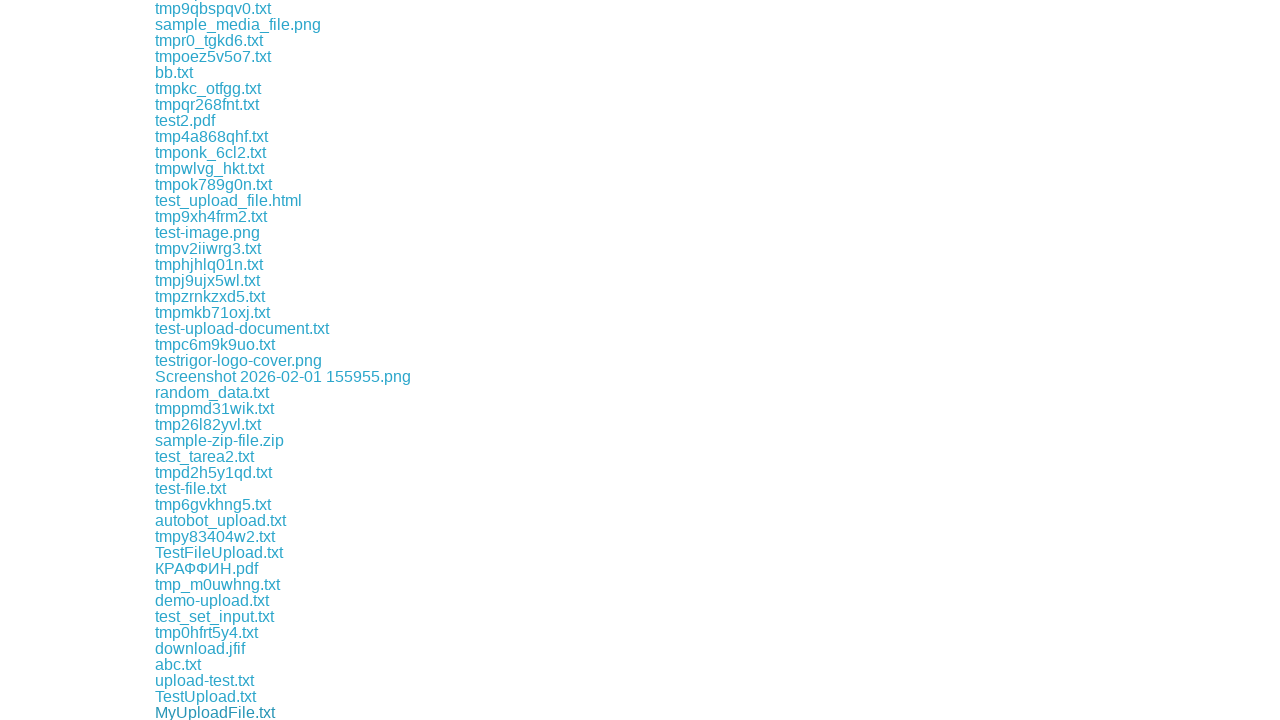

Clicked download link 107 of 168 at (284, 712) on a[href^="download/"] >> nth=106
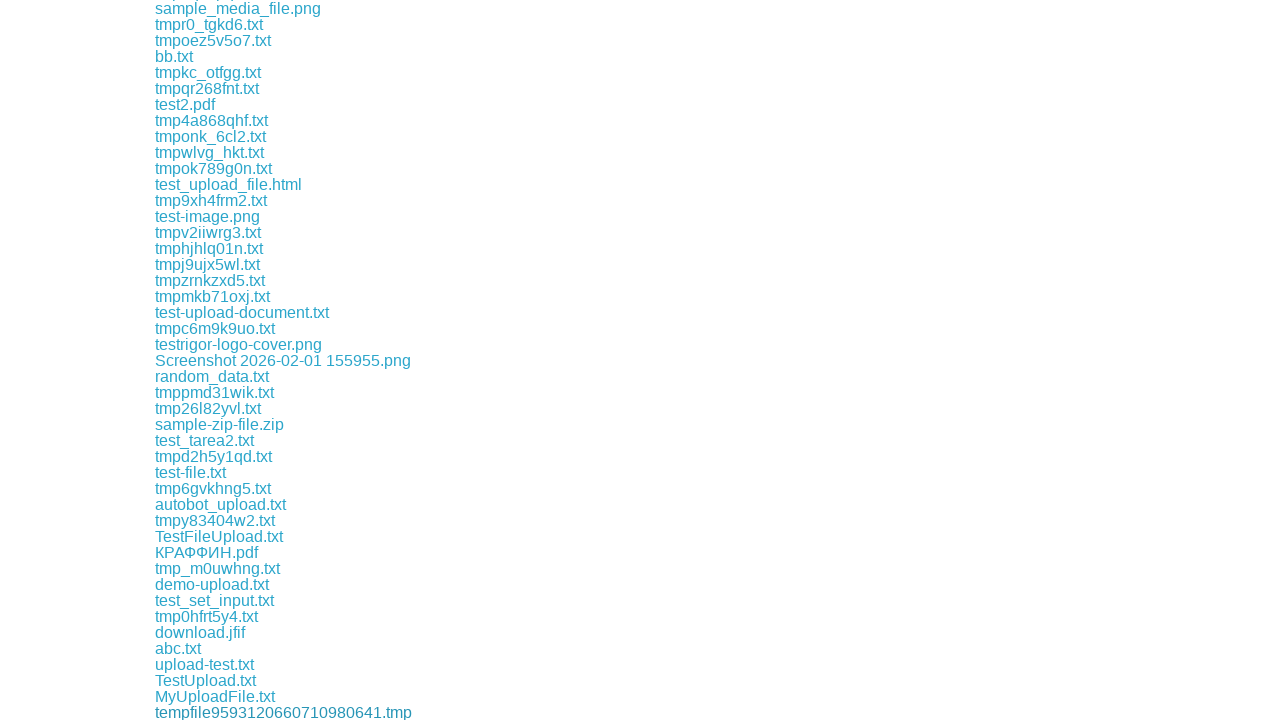

Waited 500ms for download 107 to initiate
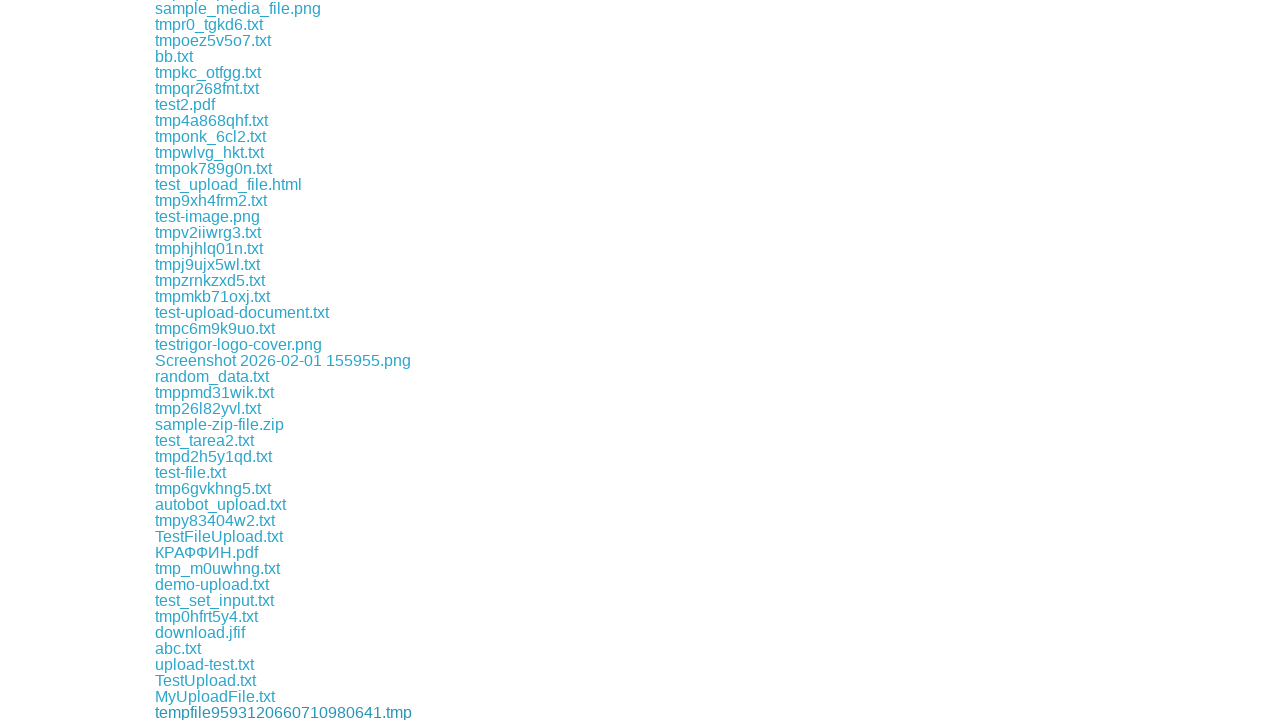

Clicked download link 108 of 168 at (196, 712) on a[href^="download/"] >> nth=107
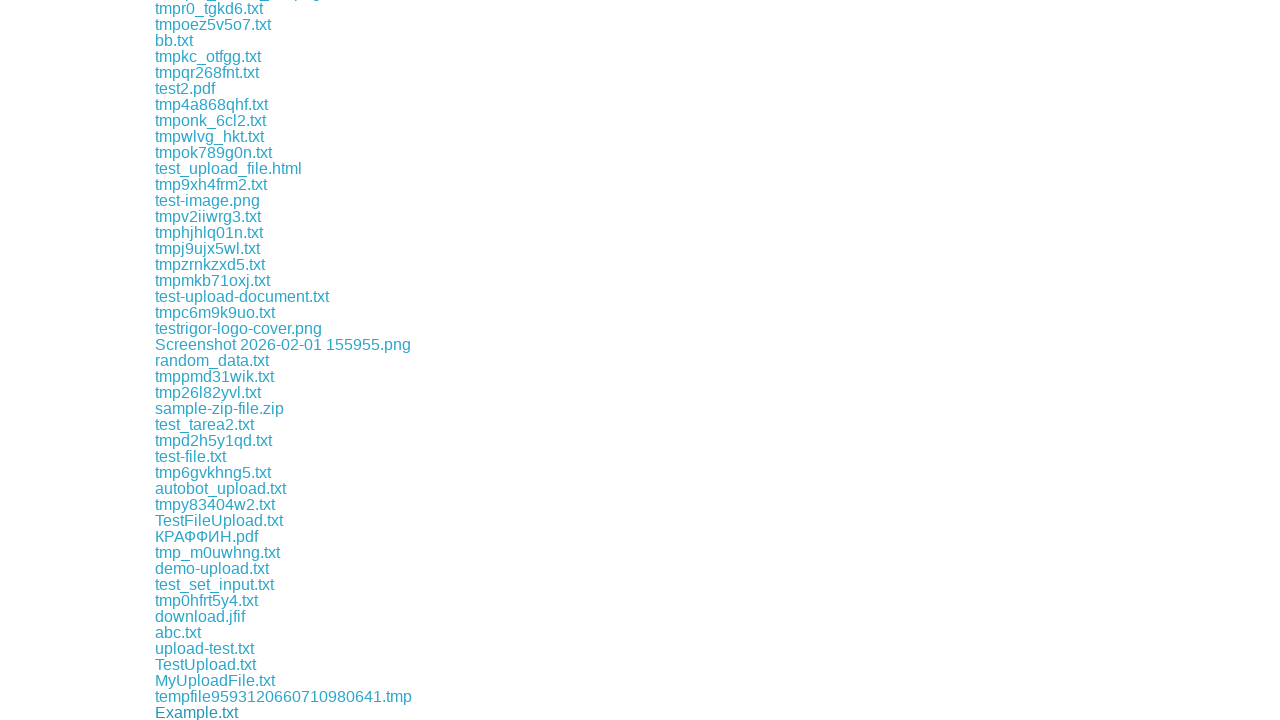

Waited 500ms for download 108 to initiate
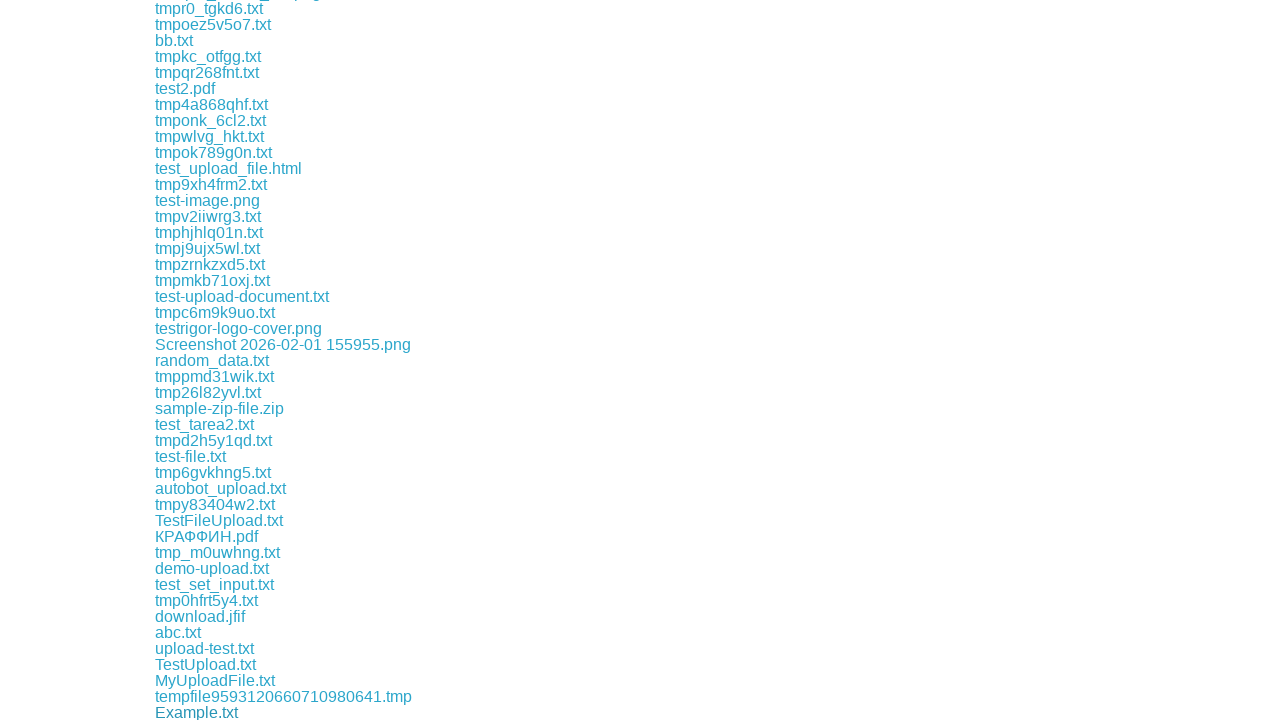

Clicked download link 109 of 168 at (214, 712) on a[href^="download/"] >> nth=108
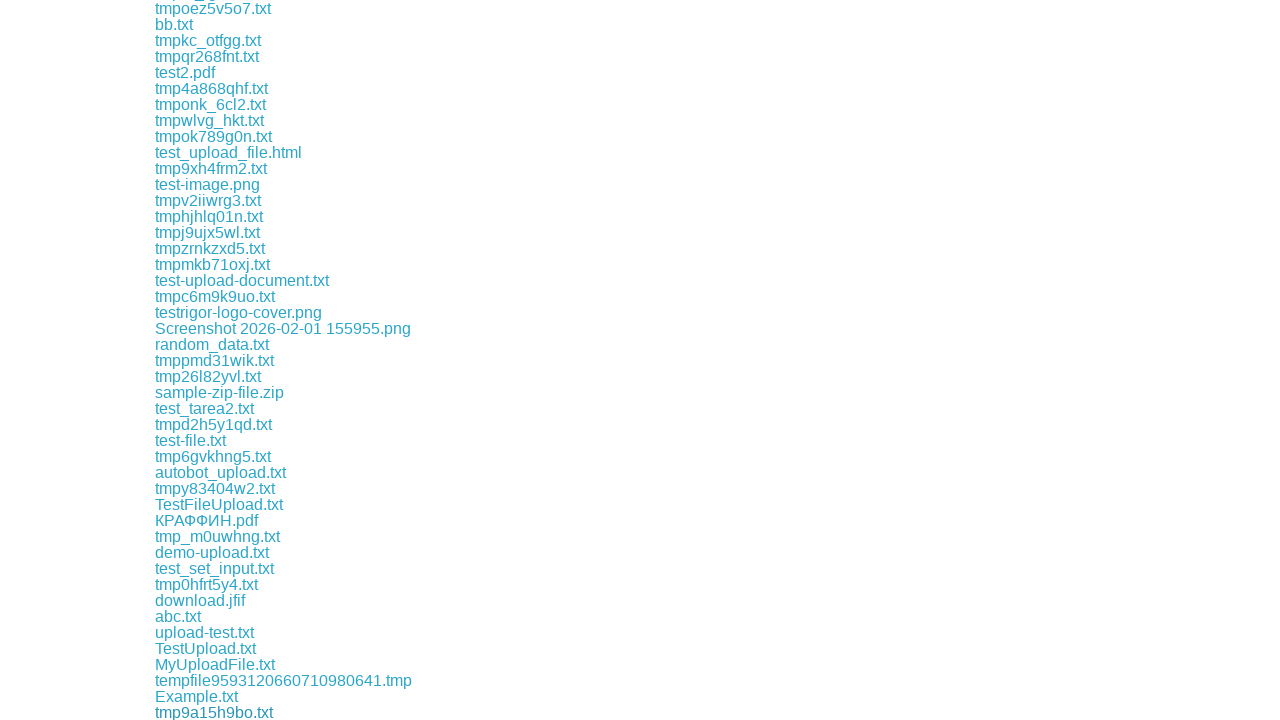

Waited 500ms for download 109 to initiate
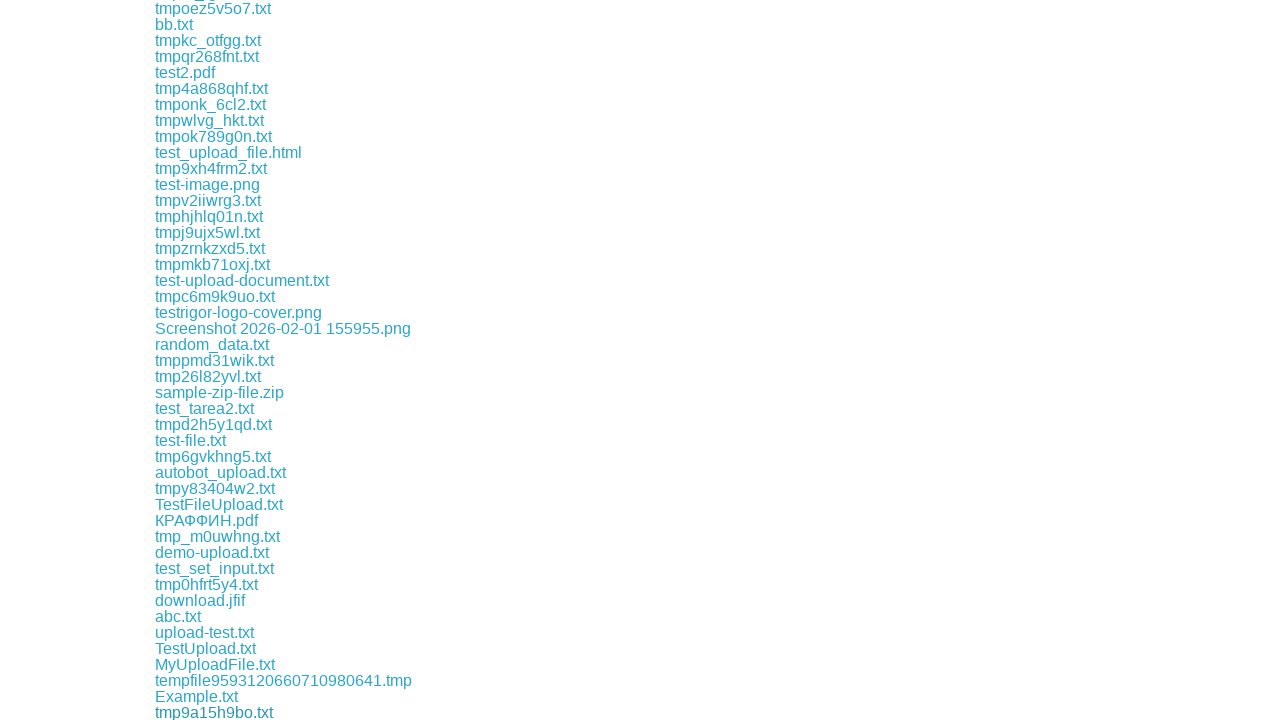

Clicked download link 110 of 168 at (211, 712) on a[href^="download/"] >> nth=109
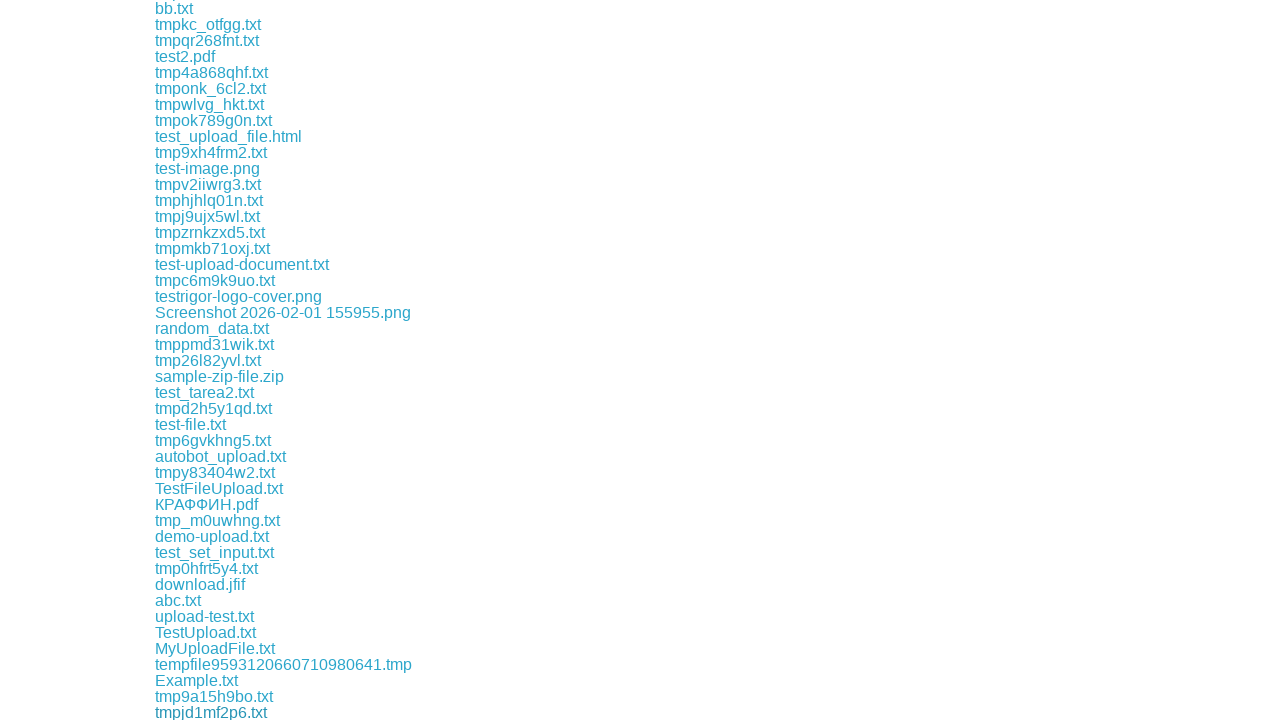

Waited 500ms for download 110 to initiate
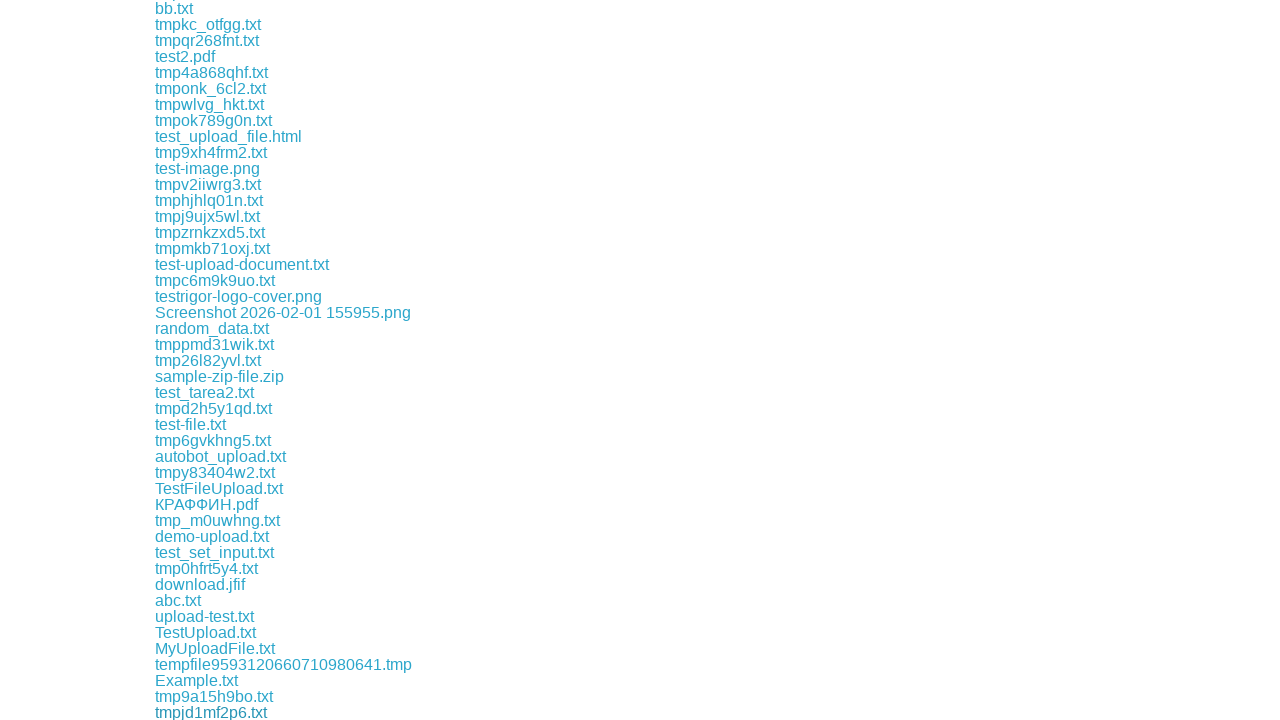

Clicked download link 111 of 168 at (216, 712) on a[href^="download/"] >> nth=110
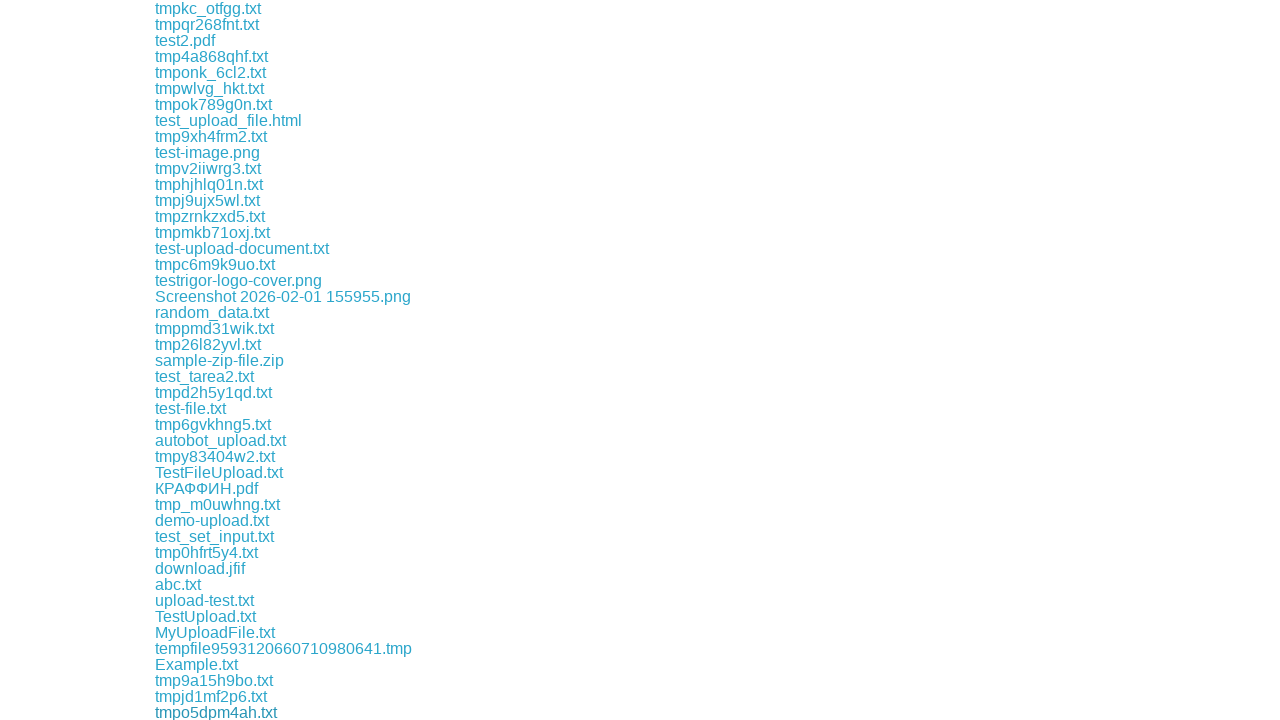

Waited 500ms for download 111 to initiate
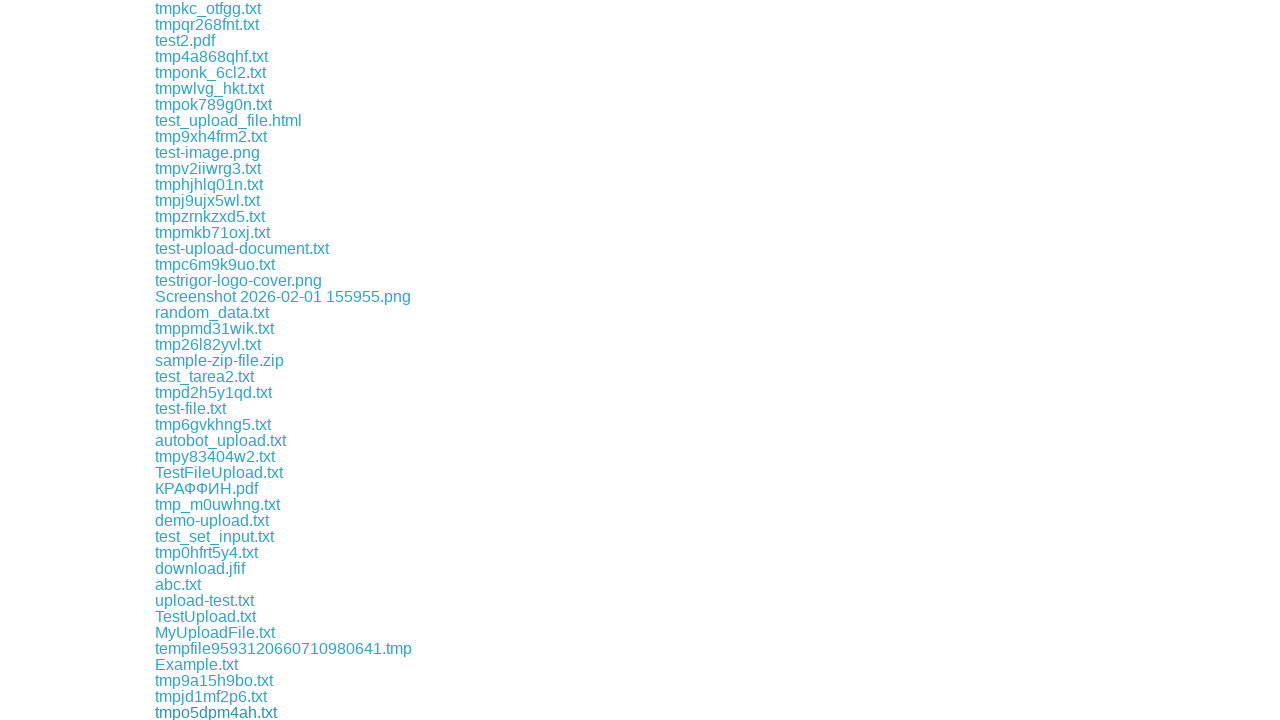

Clicked download link 112 of 168 at (219, 712) on a[href^="download/"] >> nth=111
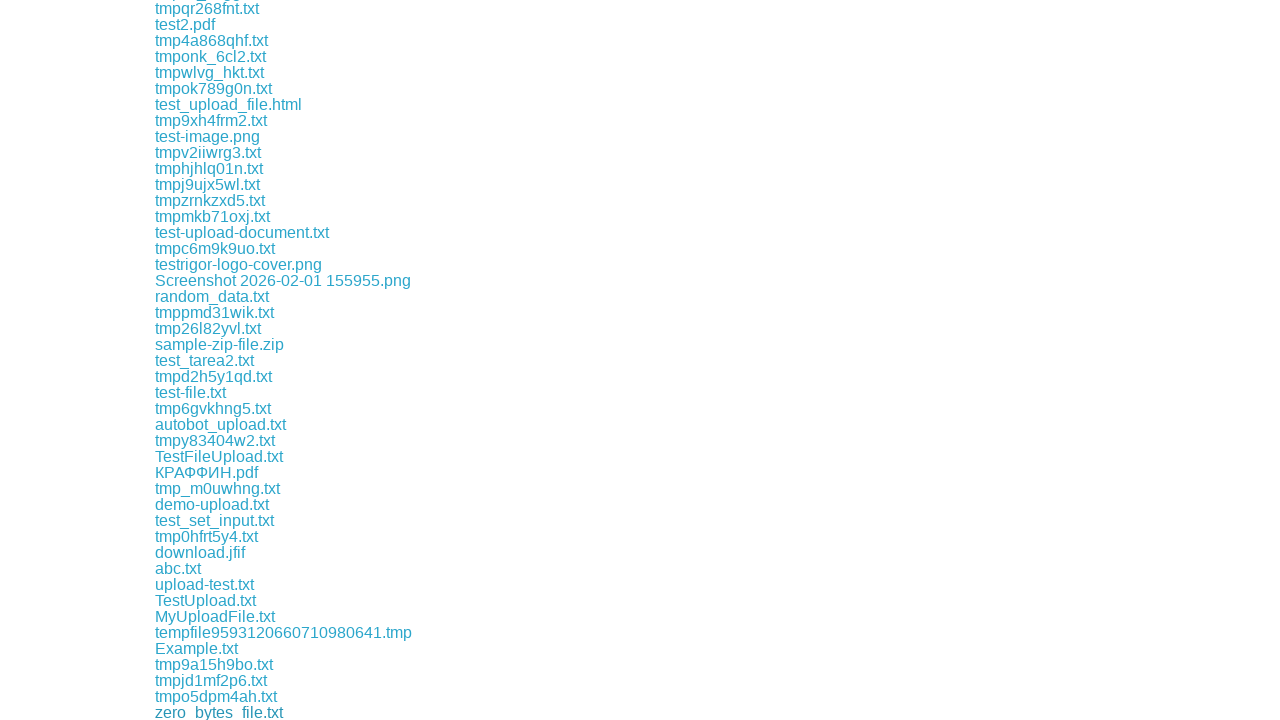

Waited 500ms for download 112 to initiate
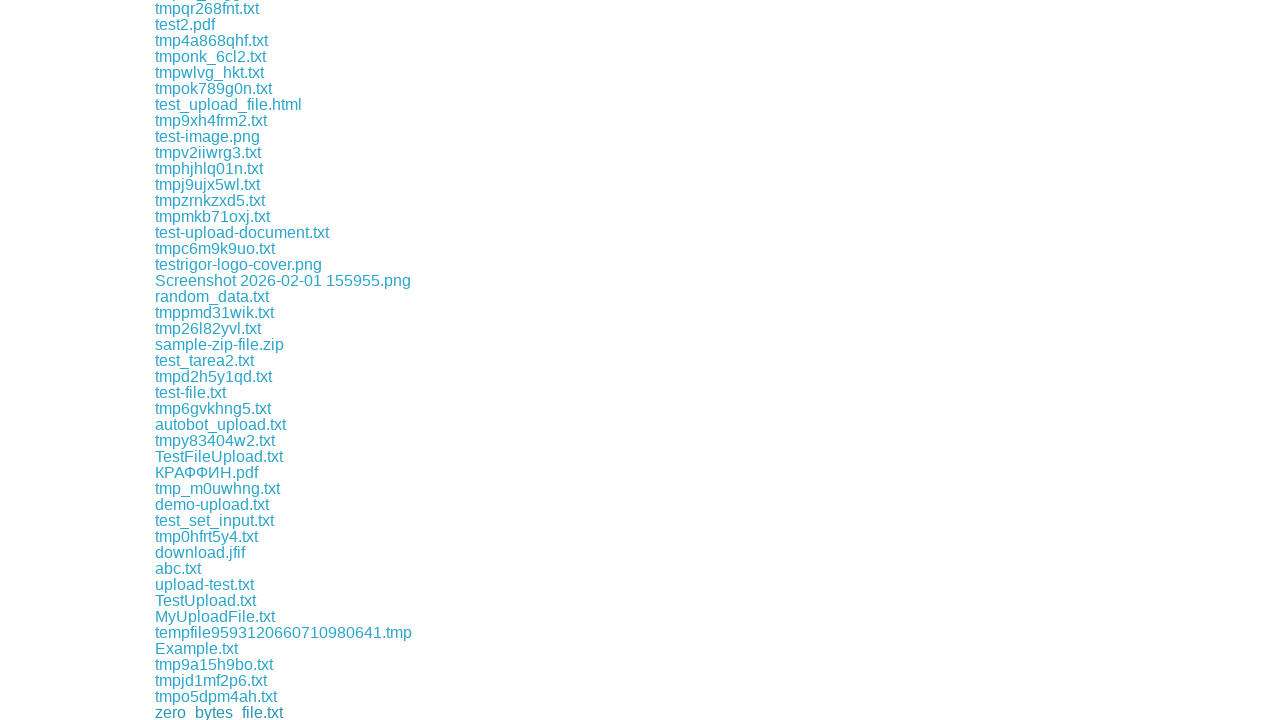

Clicked download link 113 of 168 at (211, 712) on a[href^="download/"] >> nth=112
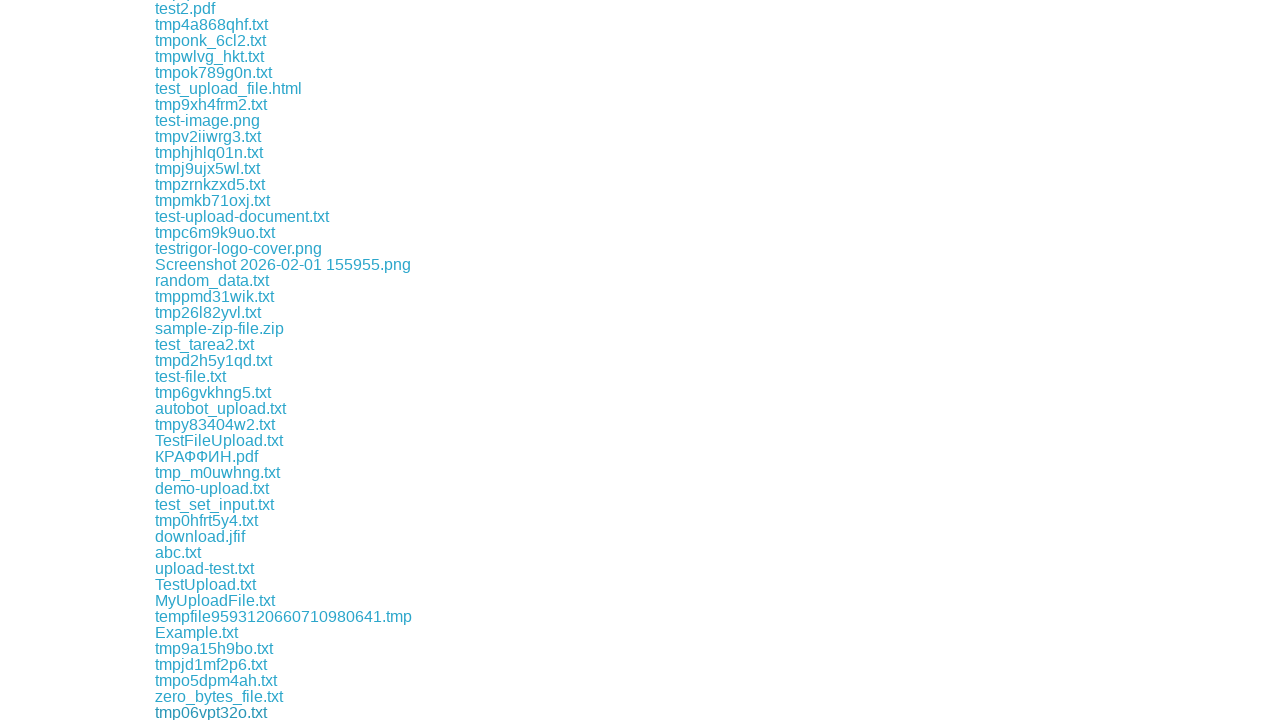

Waited 500ms for download 113 to initiate
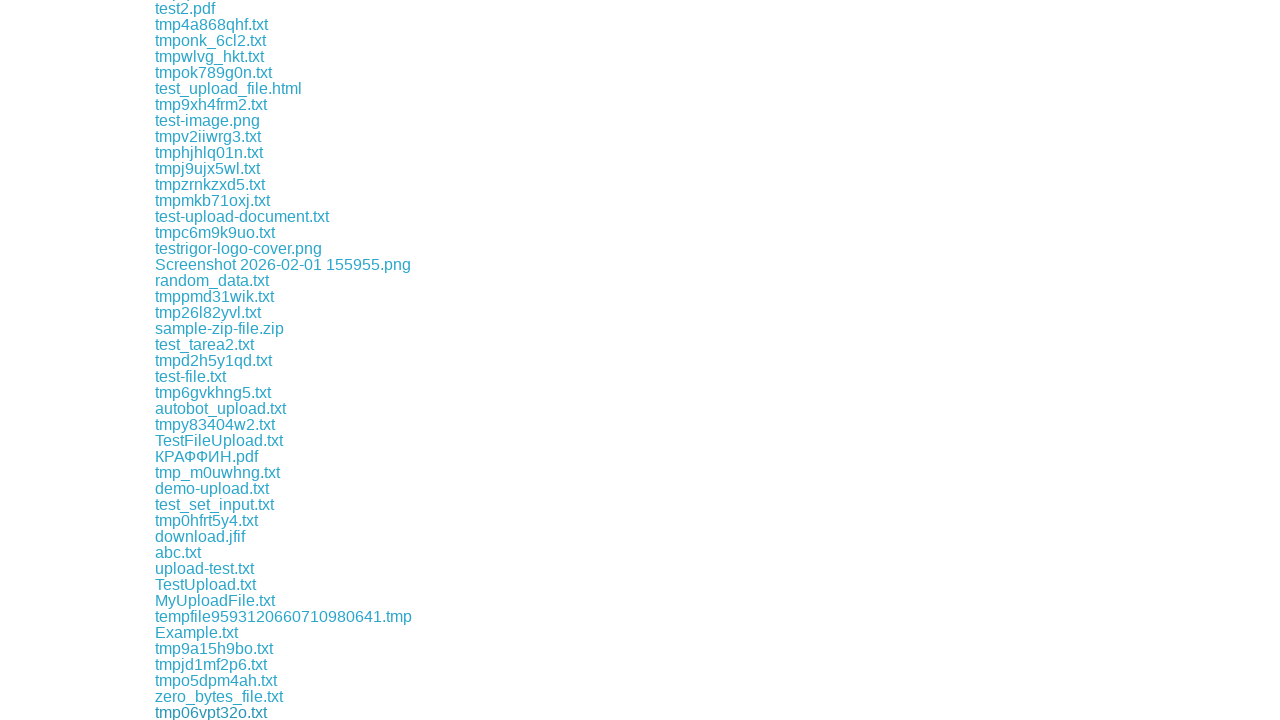

Clicked download link 114 of 168 at (211, 712) on a[href^="download/"] >> nth=113
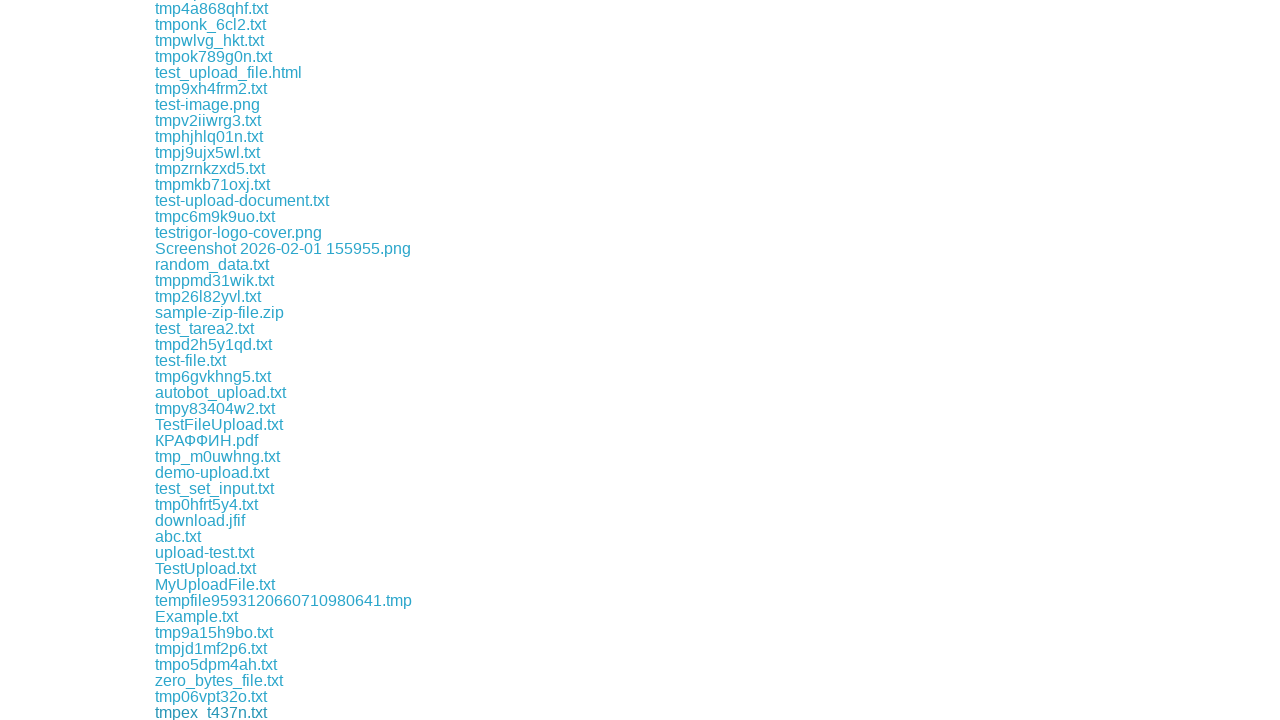

Waited 500ms for download 114 to initiate
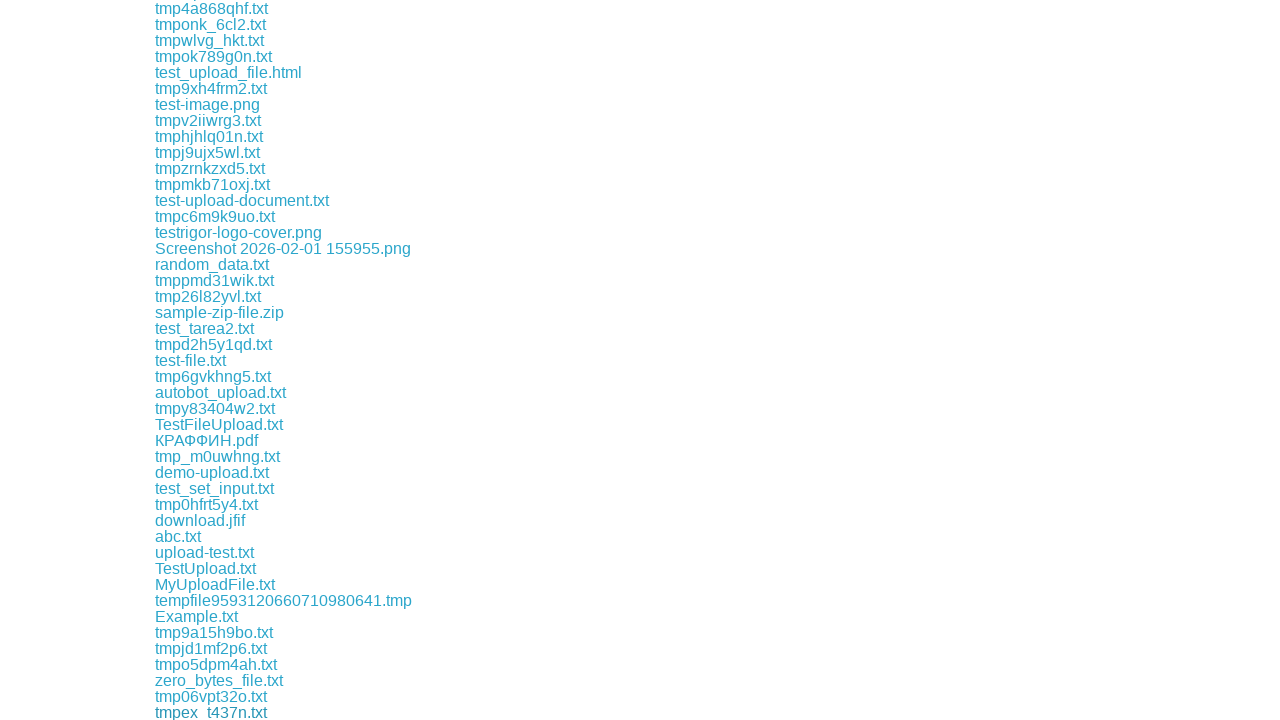

Clicked download link 115 of 168 at (212, 712) on a[href^="download/"] >> nth=114
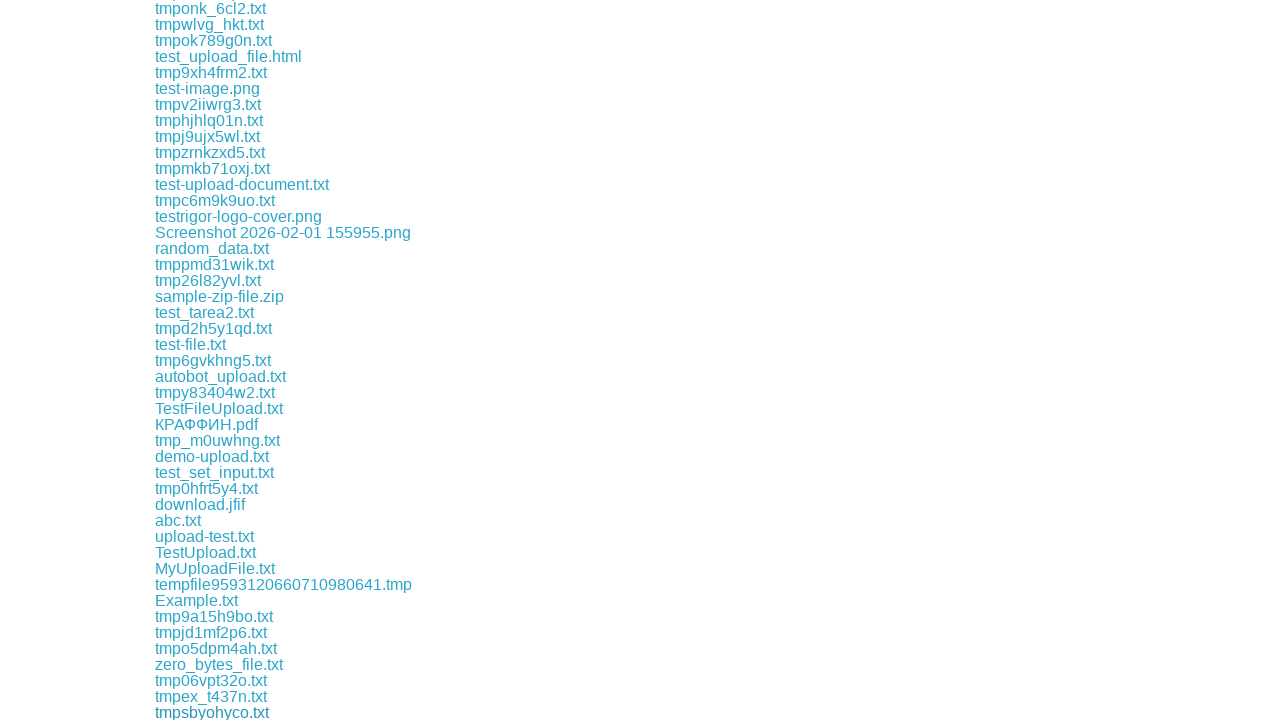

Waited 500ms for download 115 to initiate
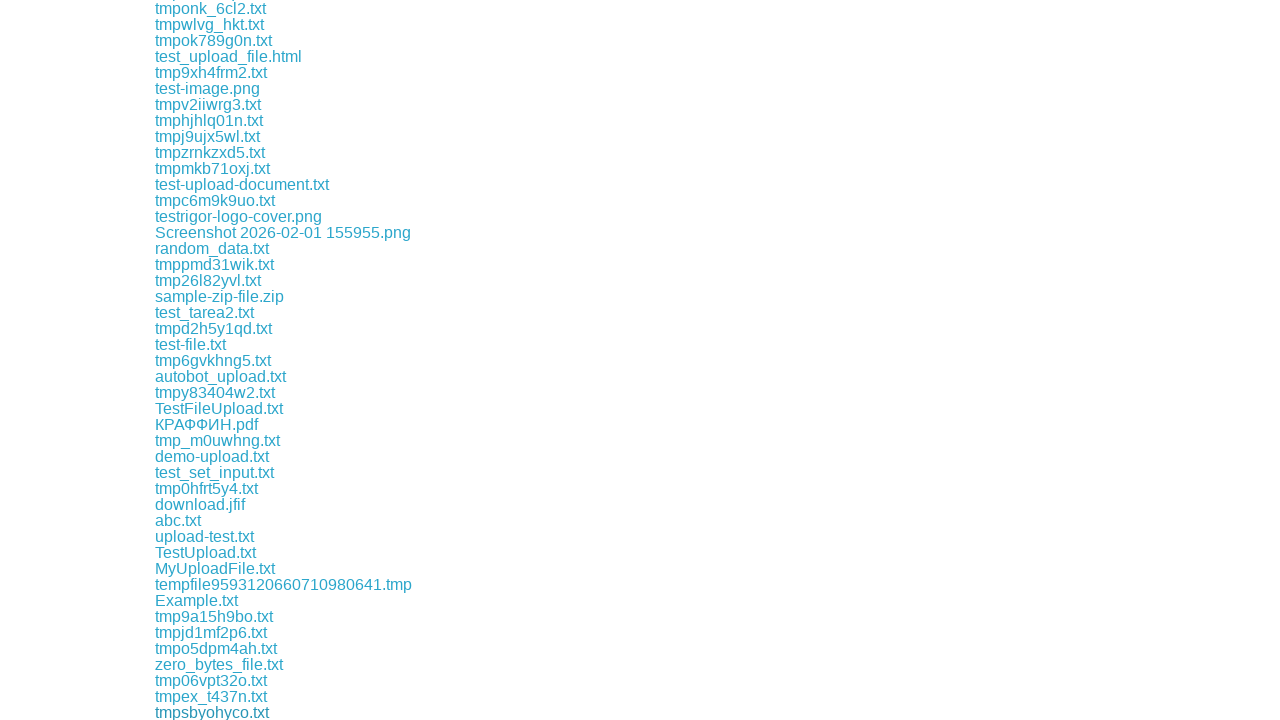

Clicked download link 116 of 168 at (215, 712) on a[href^="download/"] >> nth=115
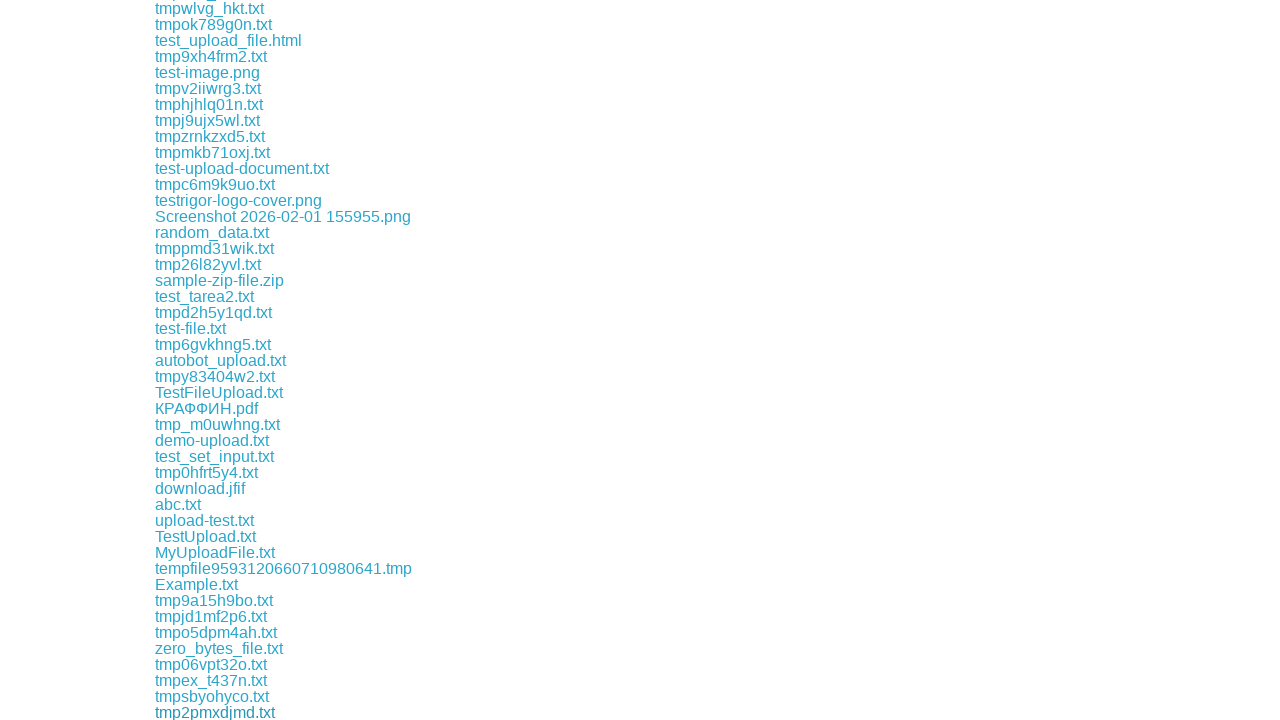

Waited 500ms for download 116 to initiate
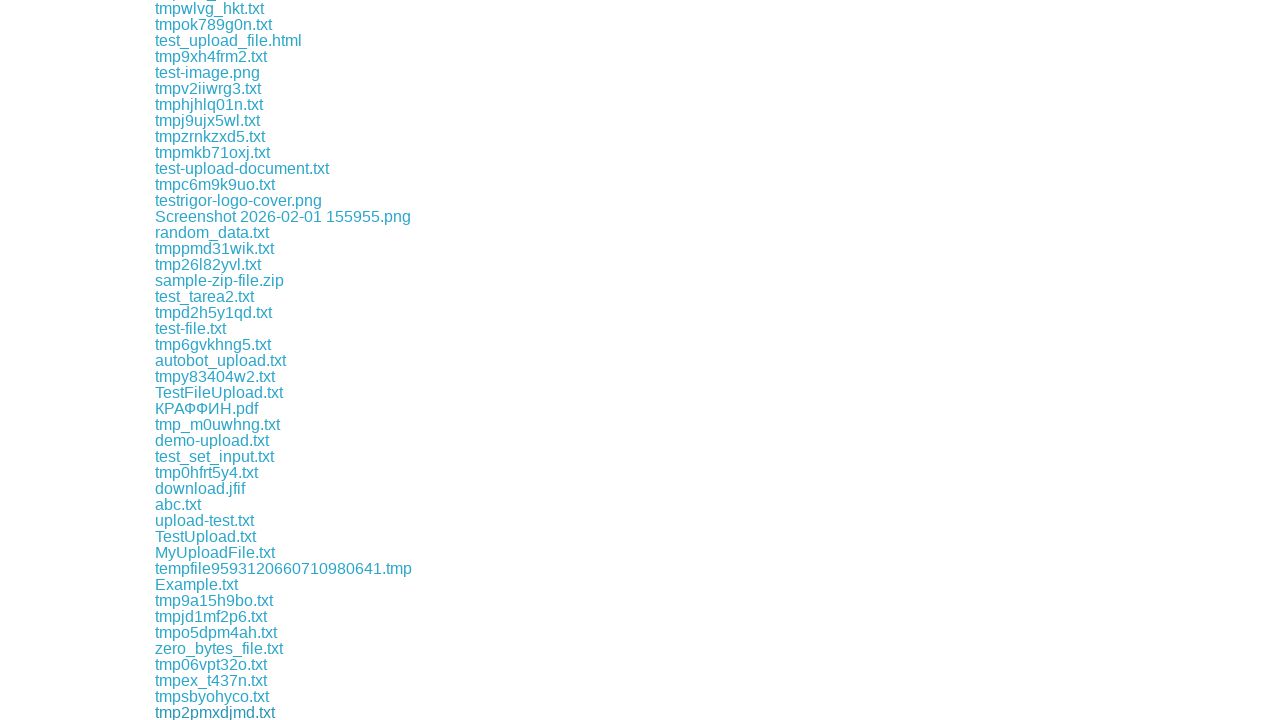

Clicked download link 117 of 168 at (213, 712) on a[href^="download/"] >> nth=116
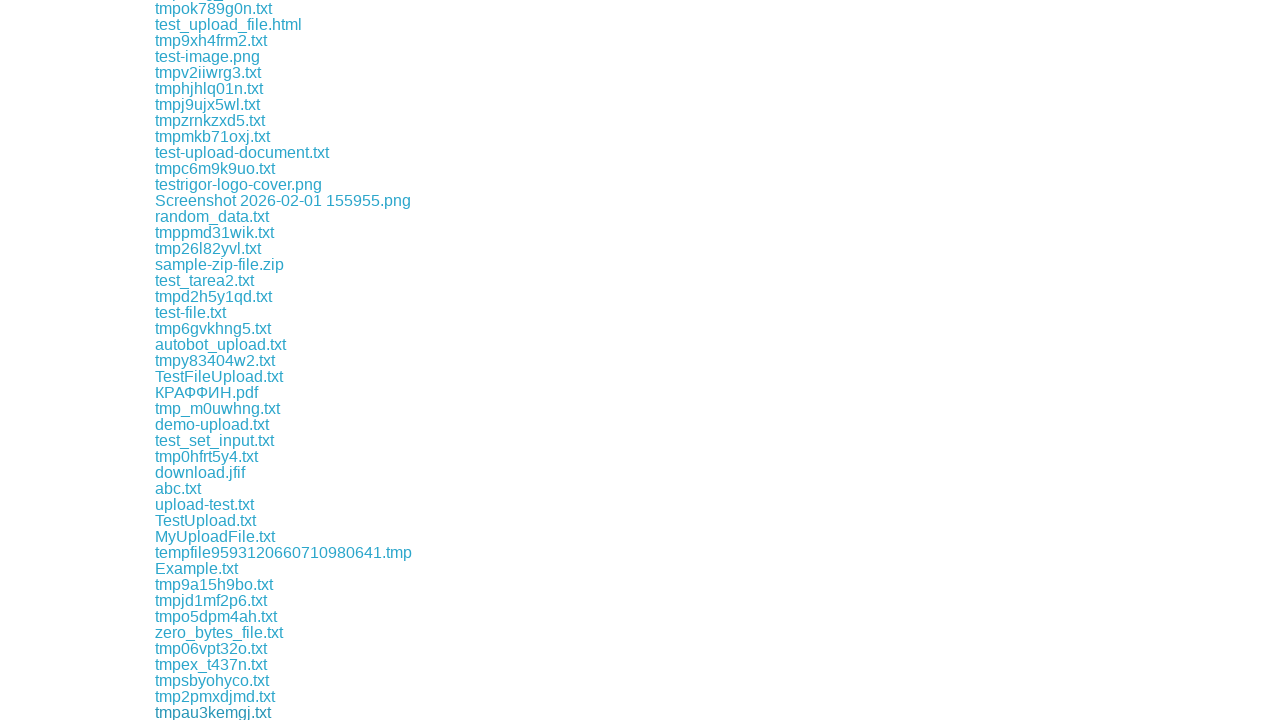

Waited 500ms for download 117 to initiate
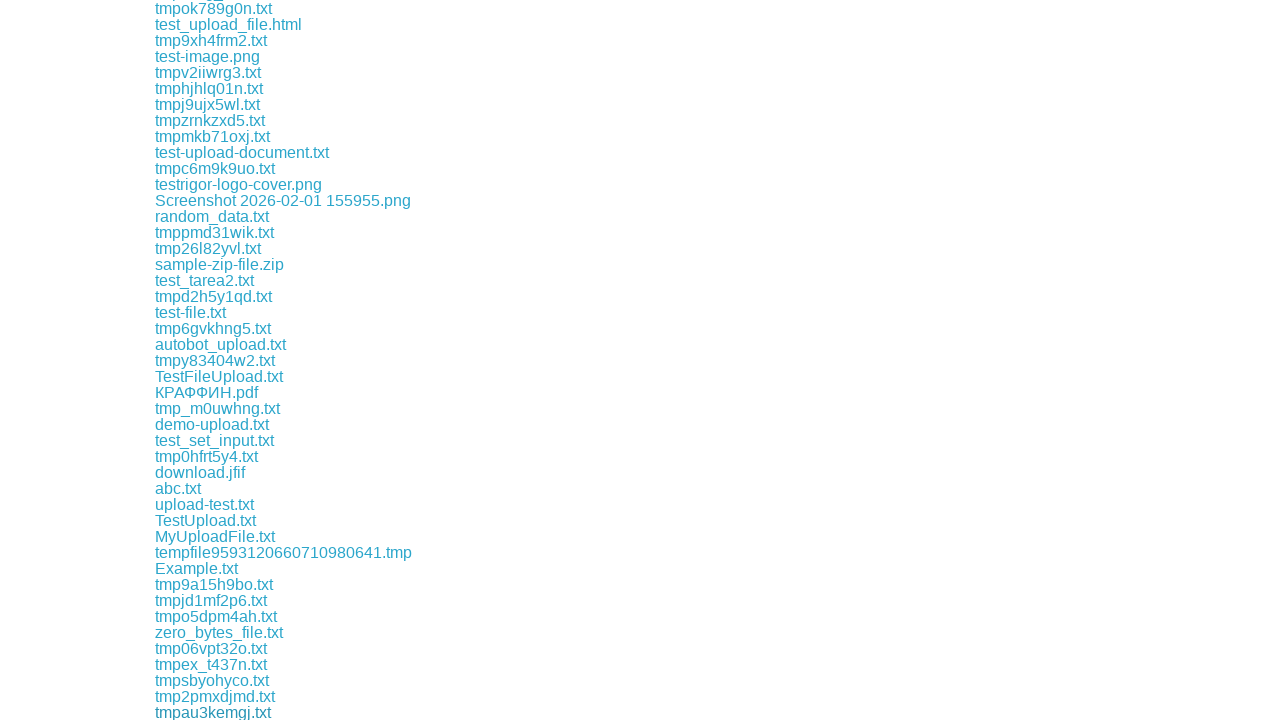

Clicked download link 118 of 168 at (202, 712) on a[href^="download/"] >> nth=117
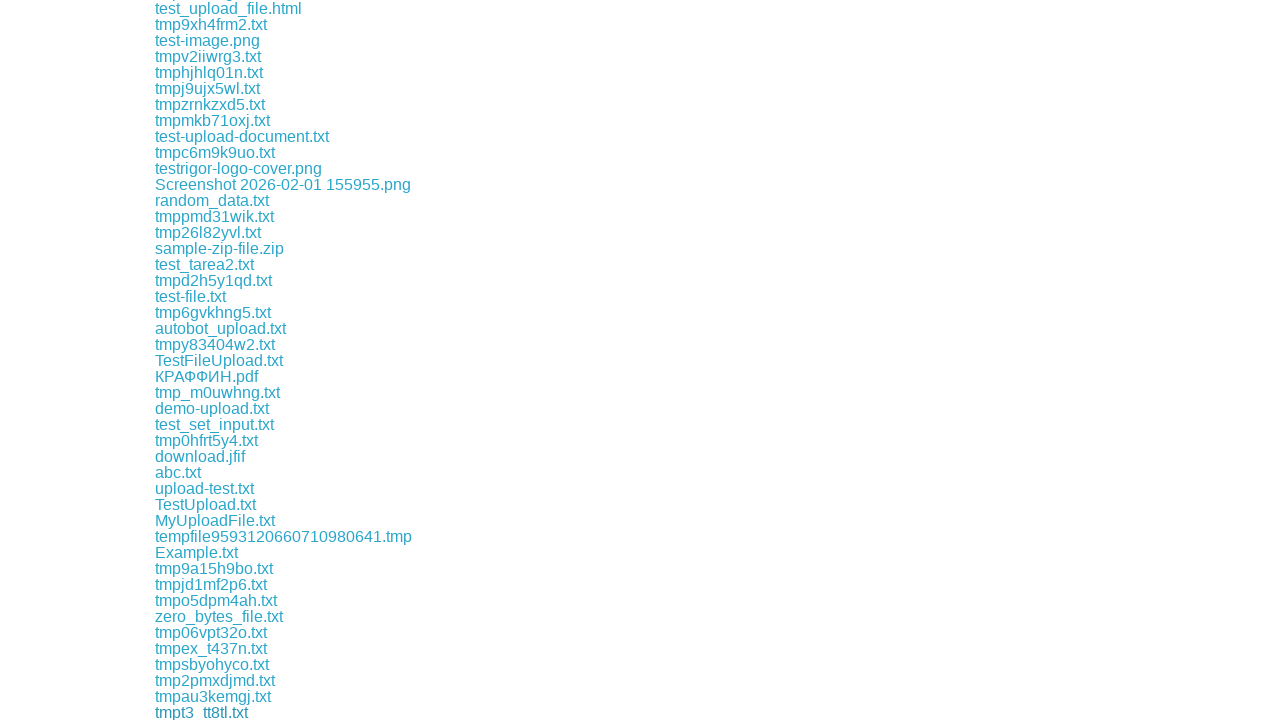

Waited 500ms for download 118 to initiate
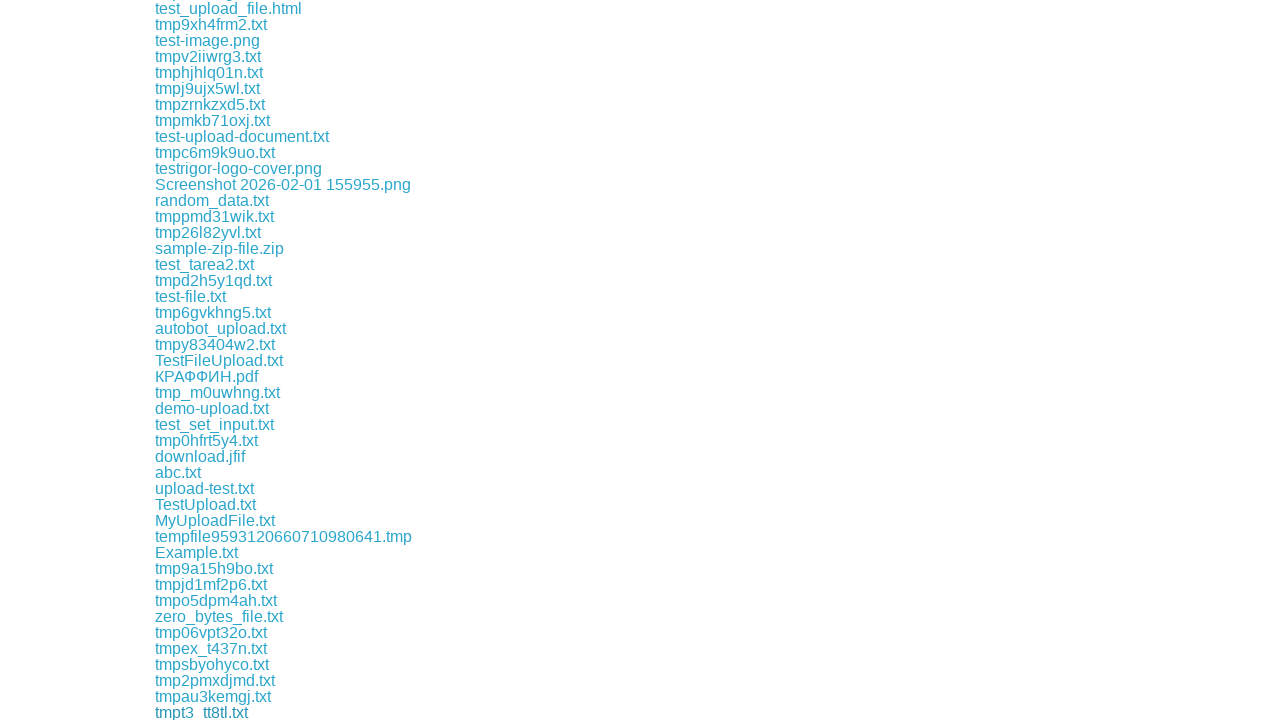

Clicked download link 119 of 168 at (208, 712) on a[href^="download/"] >> nth=118
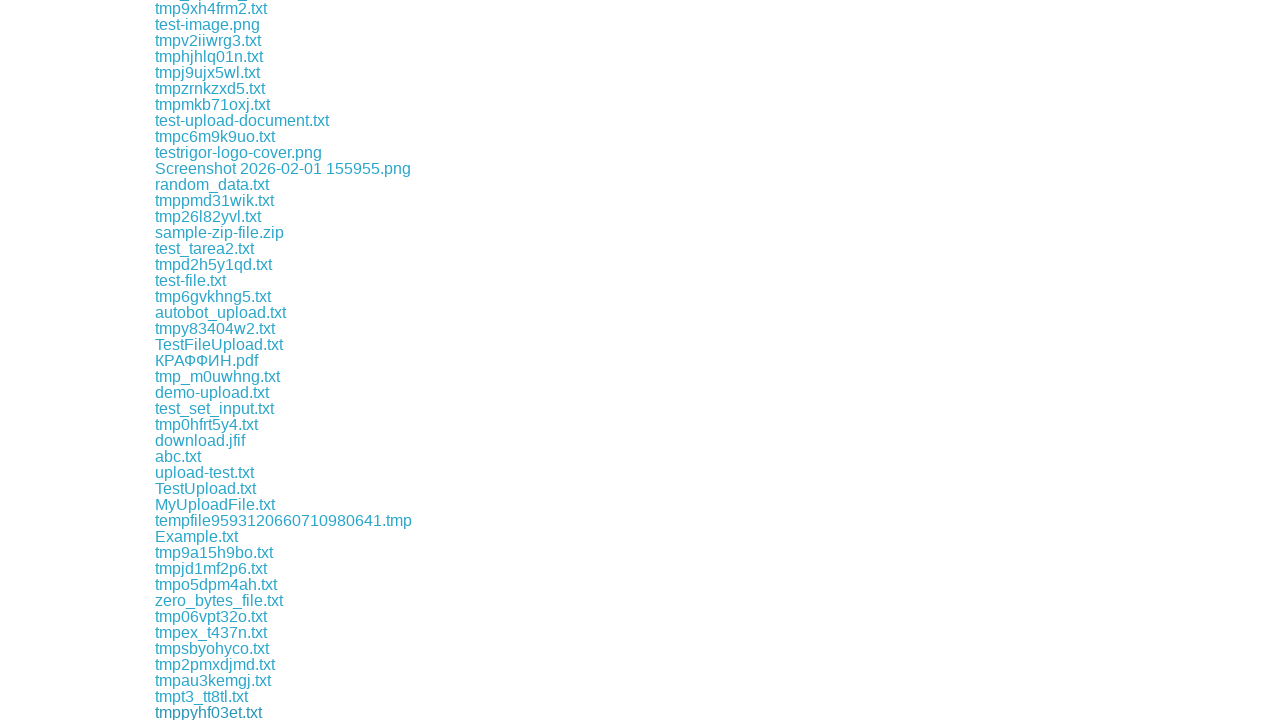

Waited 500ms for download 119 to initiate
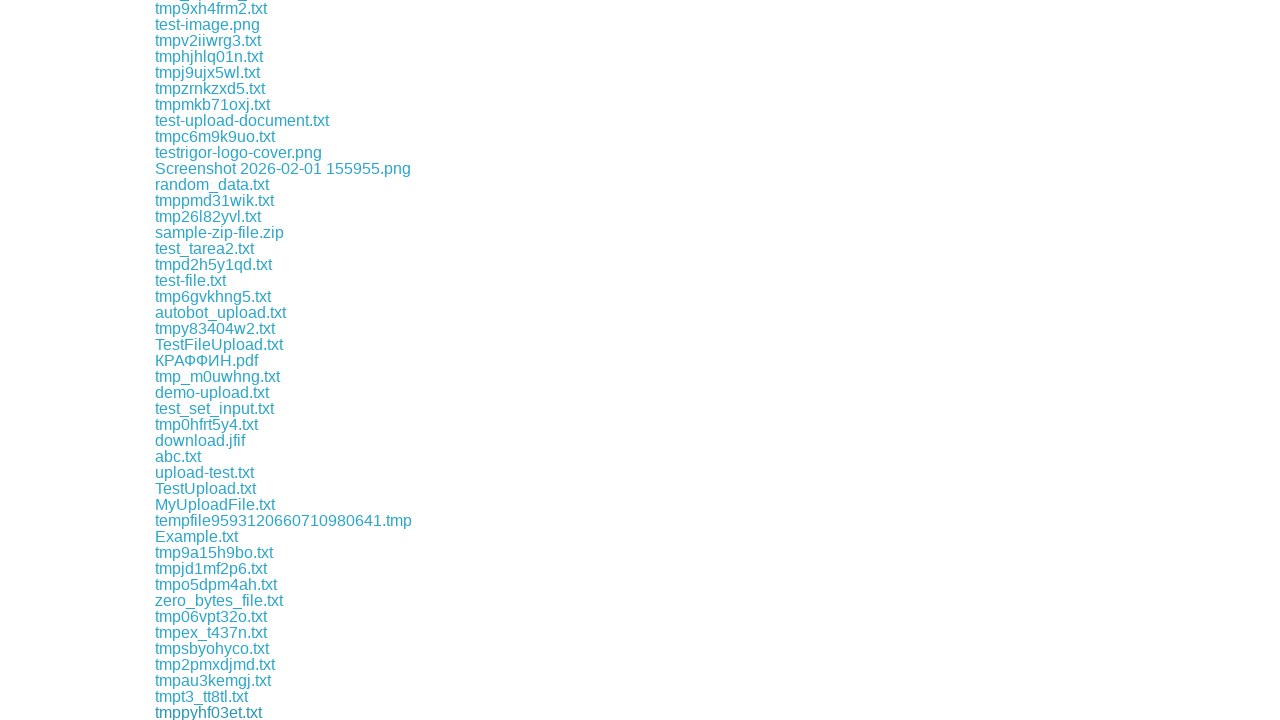

Clicked download link 120 of 168 at (214, 712) on a[href^="download/"] >> nth=119
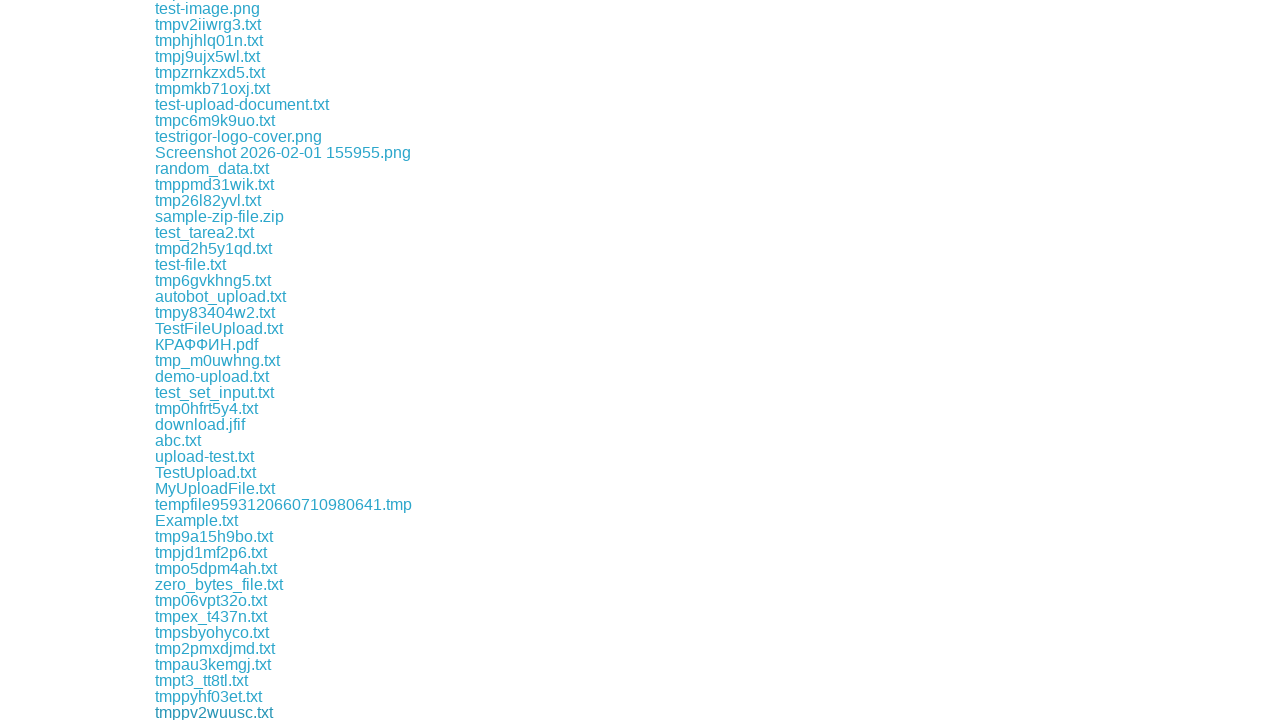

Waited 500ms for download 120 to initiate
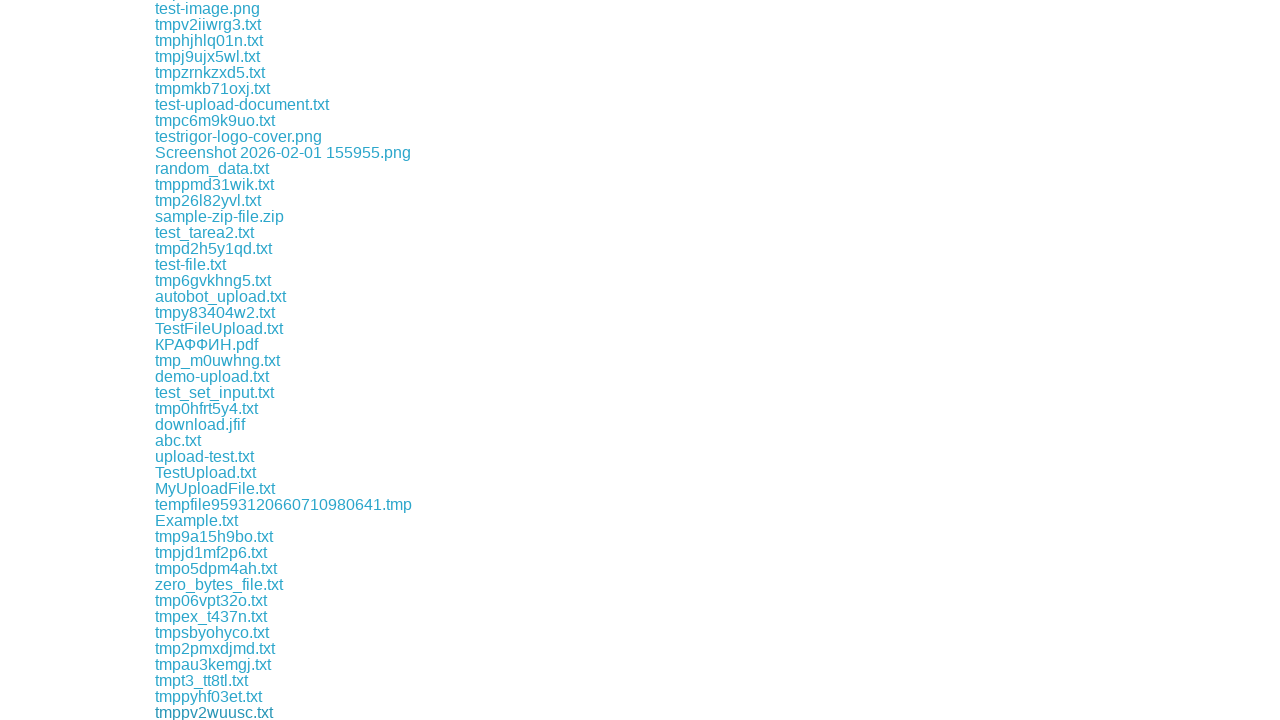

Clicked download link 121 of 168 at (213, 712) on a[href^="download/"] >> nth=120
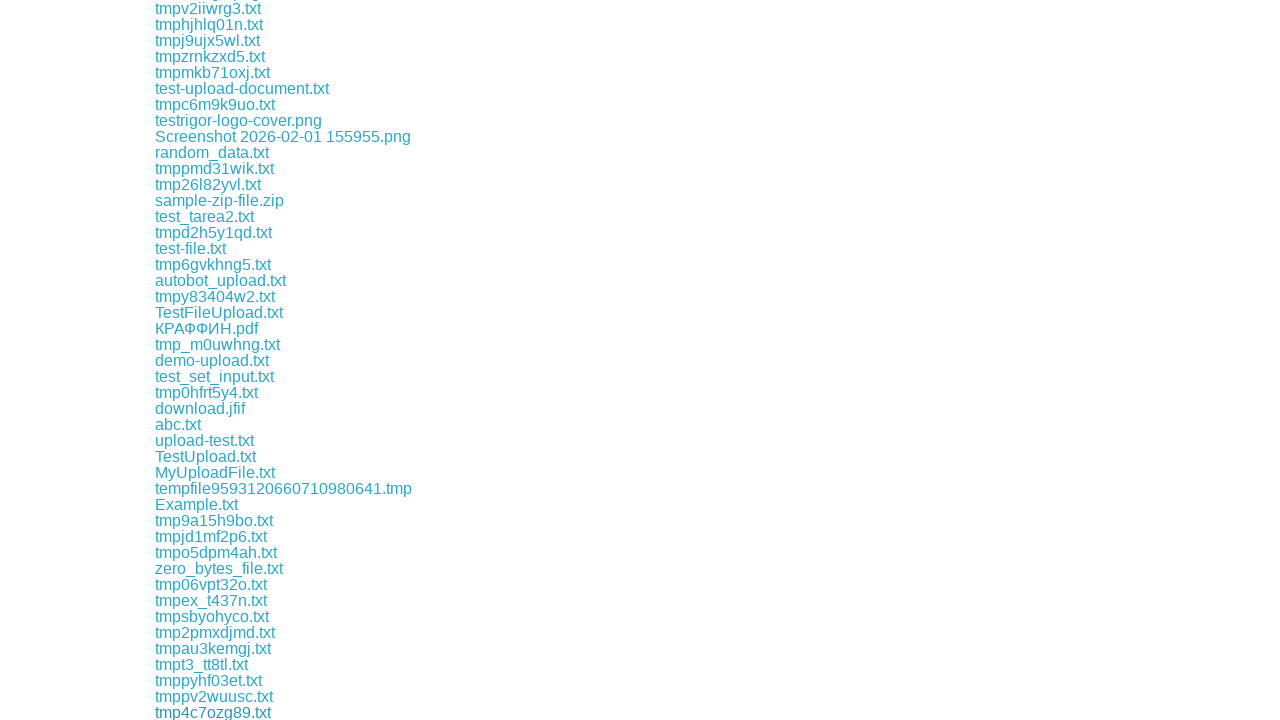

Waited 500ms for download 121 to initiate
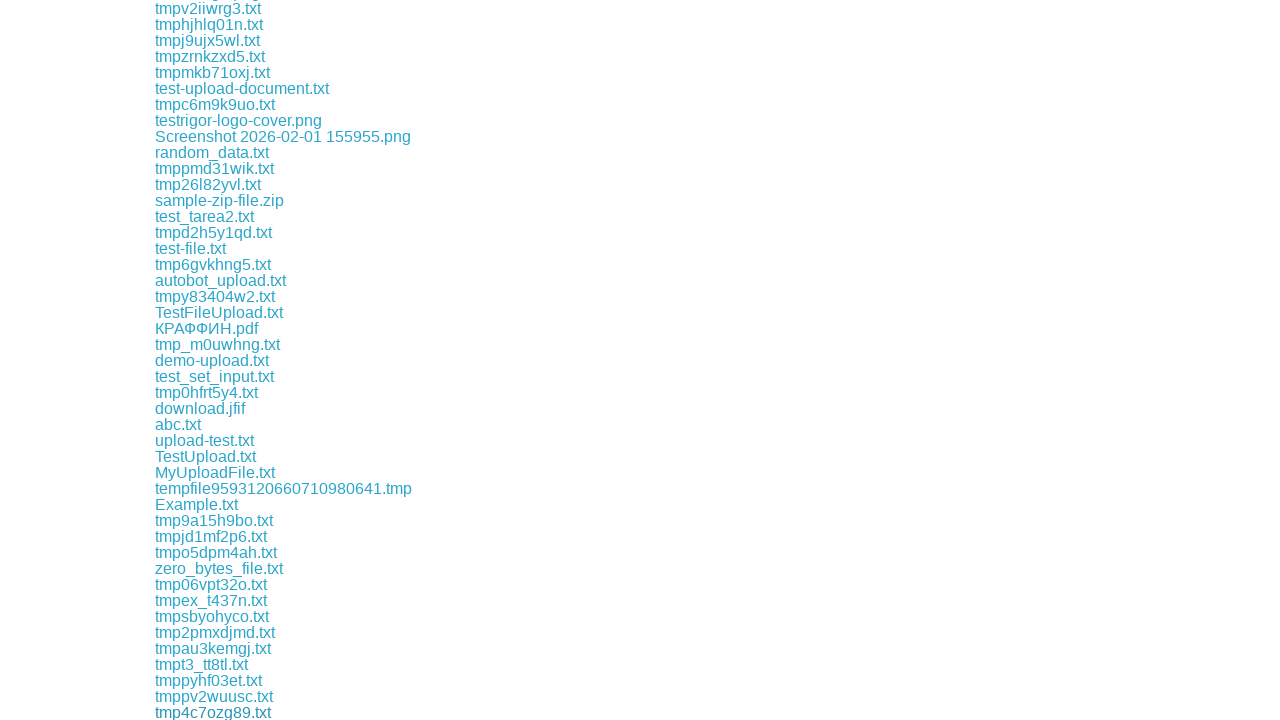

Clicked download link 122 of 168 at (199, 712) on a[href^="download/"] >> nth=121
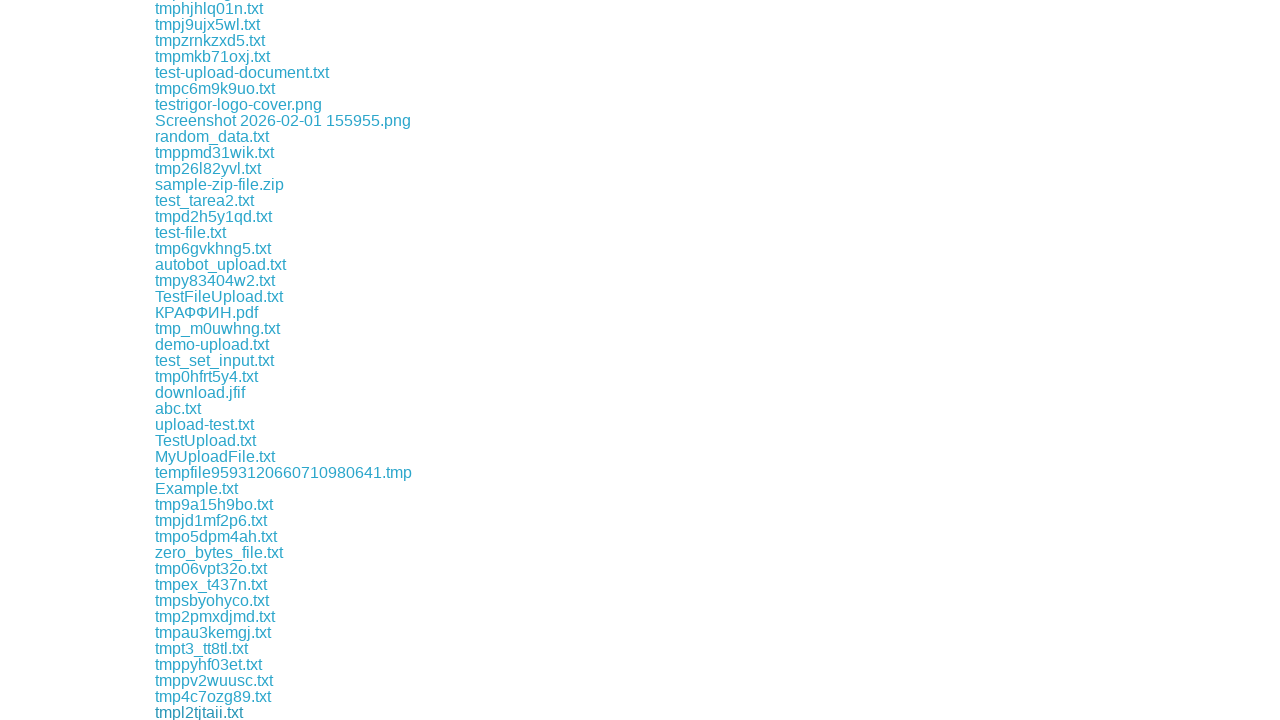

Waited 500ms for download 122 to initiate
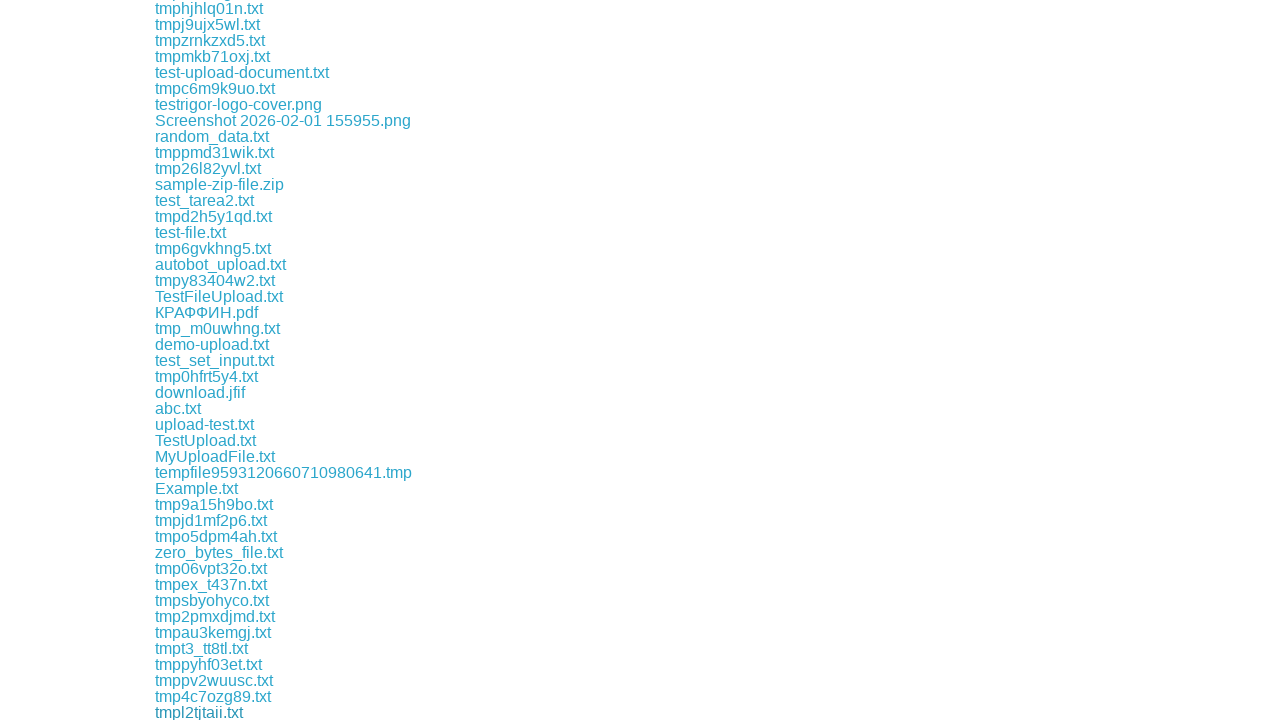

Clicked download link 123 of 168 at (208, 712) on a[href^="download/"] >> nth=122
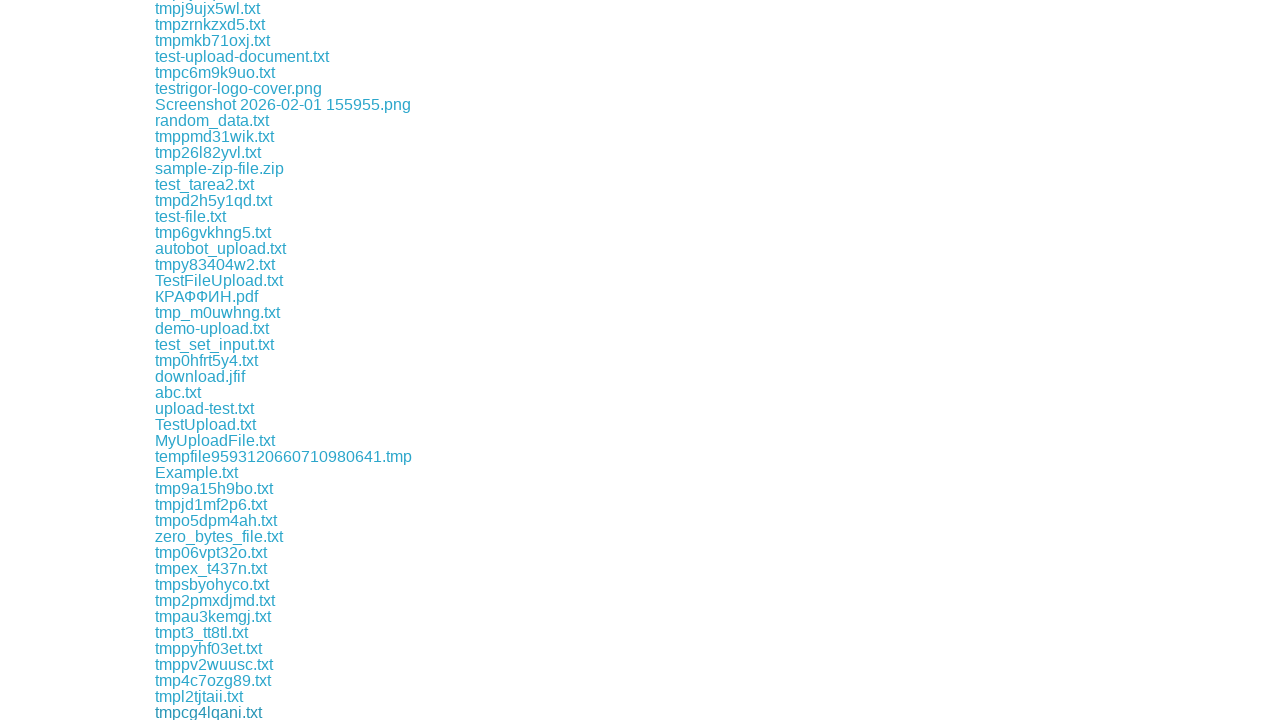

Waited 500ms for download 123 to initiate
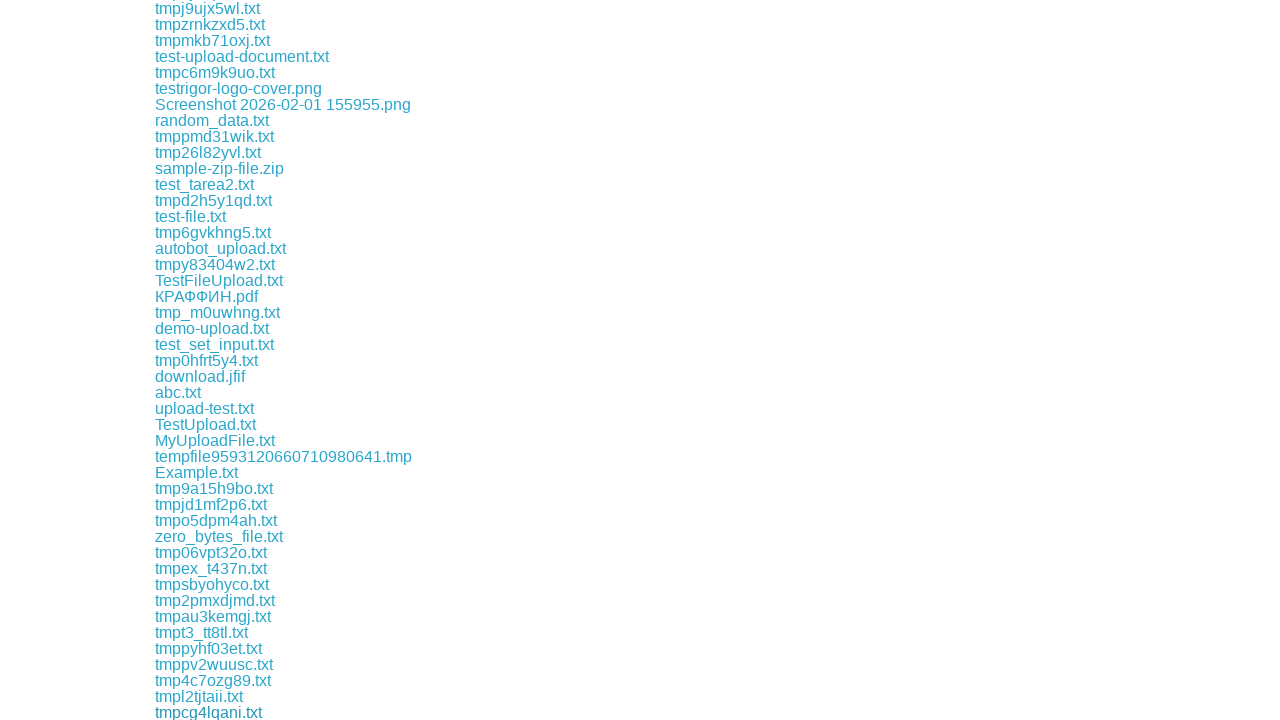

Clicked download link 124 of 168 at (201, 712) on a[href^="download/"] >> nth=123
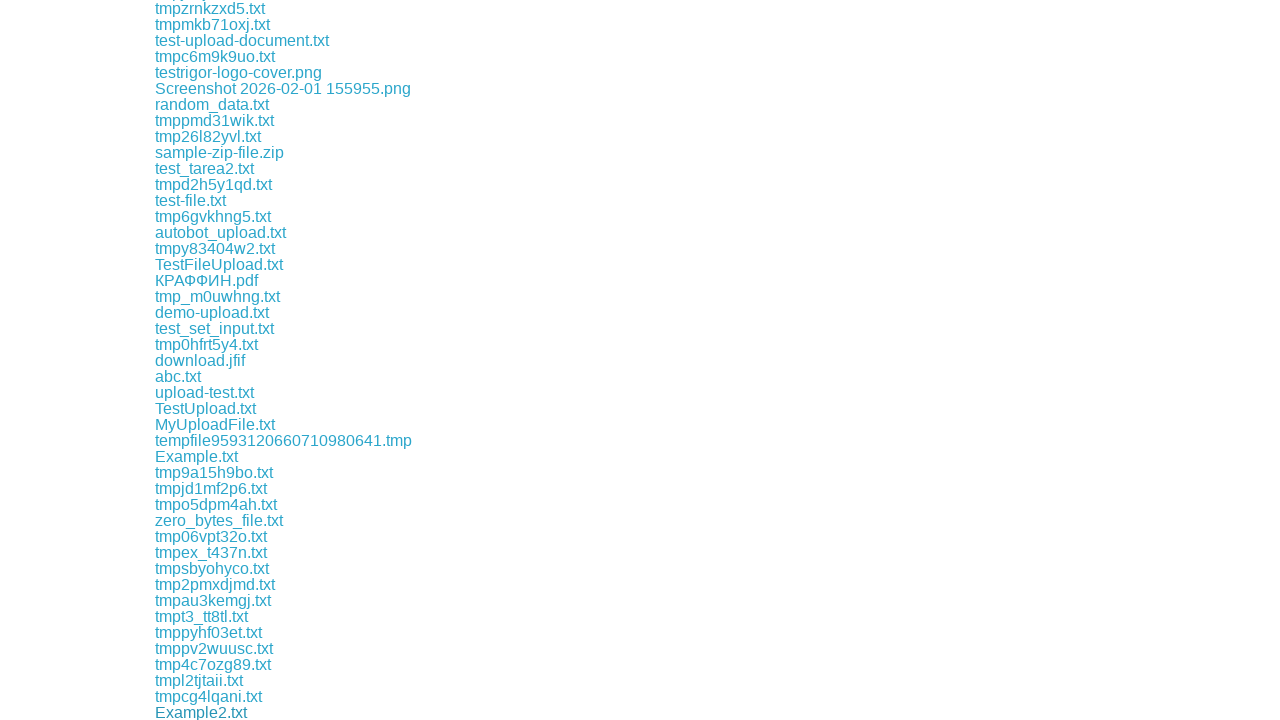

Waited 500ms for download 124 to initiate
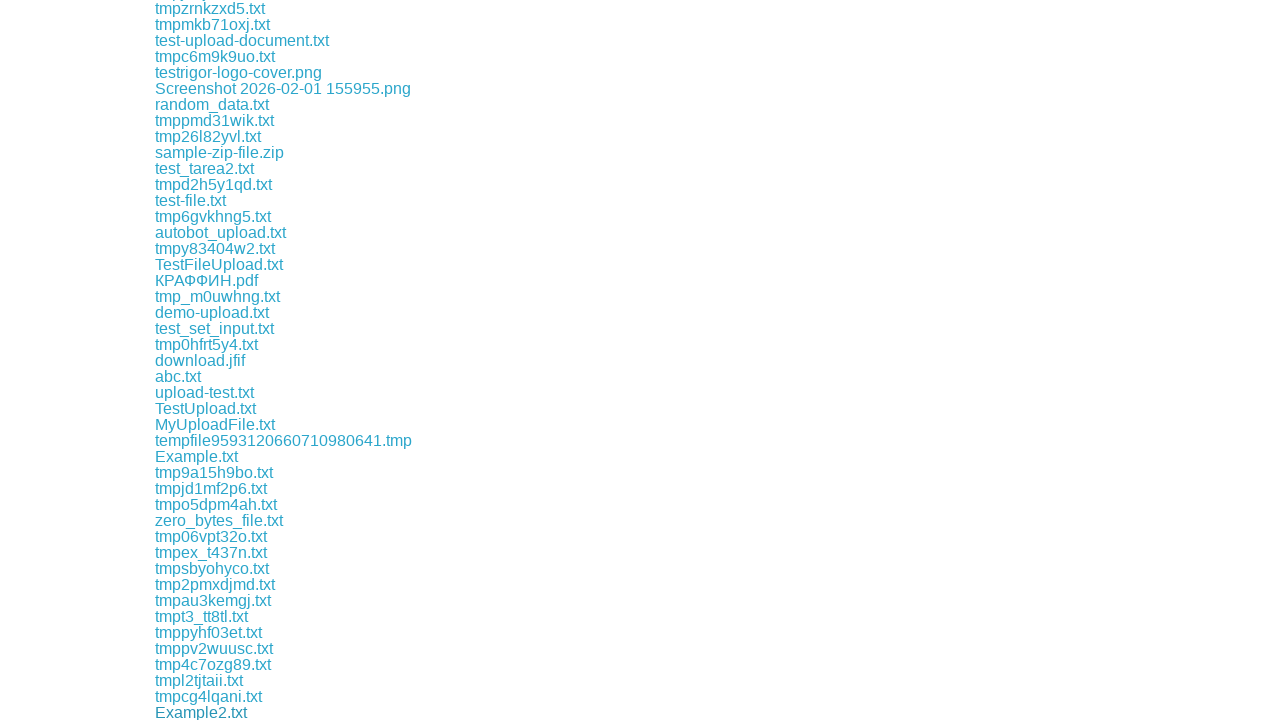

Clicked download link 125 of 168 at (212, 712) on a[href^="download/"] >> nth=124
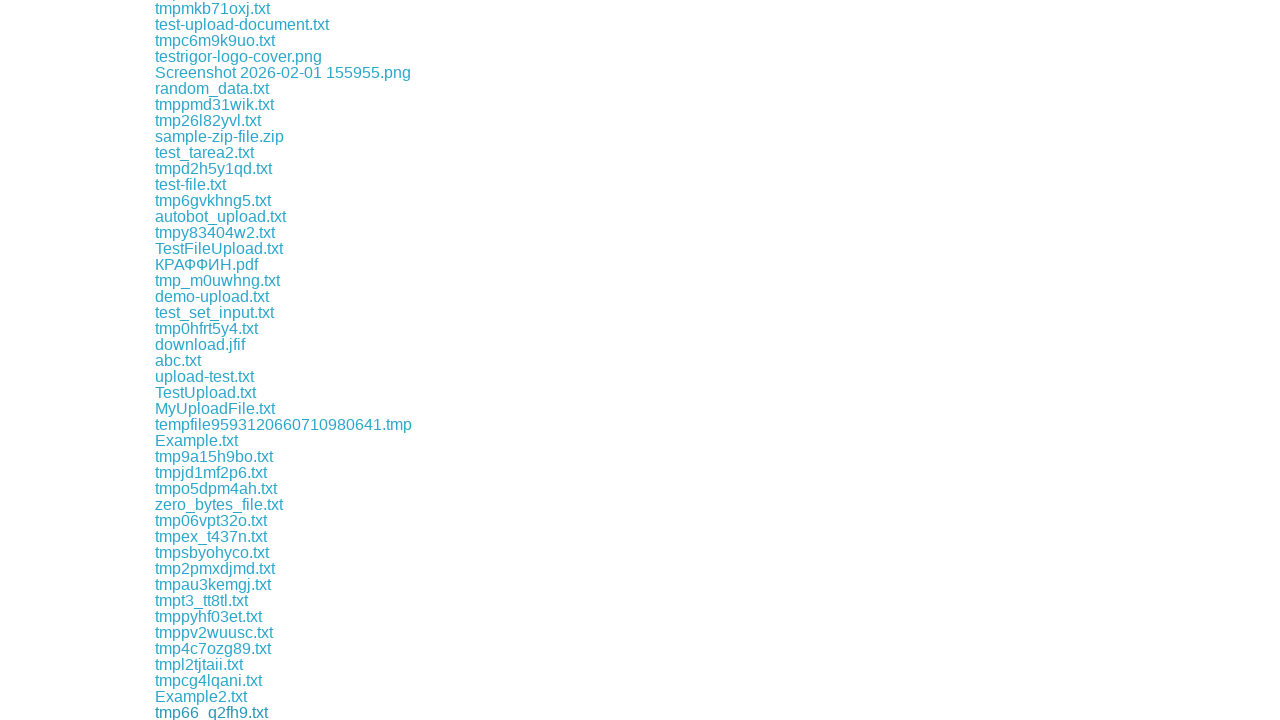

Waited 500ms for download 125 to initiate
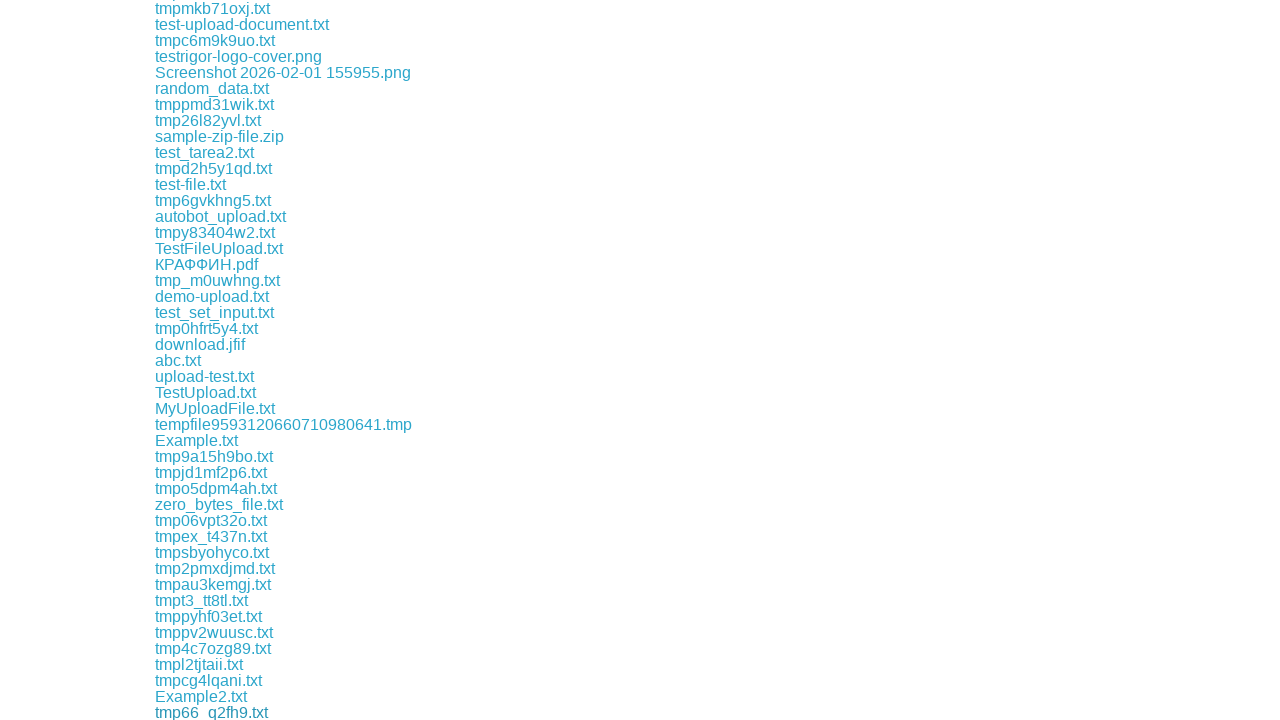

Clicked download link 126 of 168 at (212, 712) on a[href^="download/"] >> nth=125
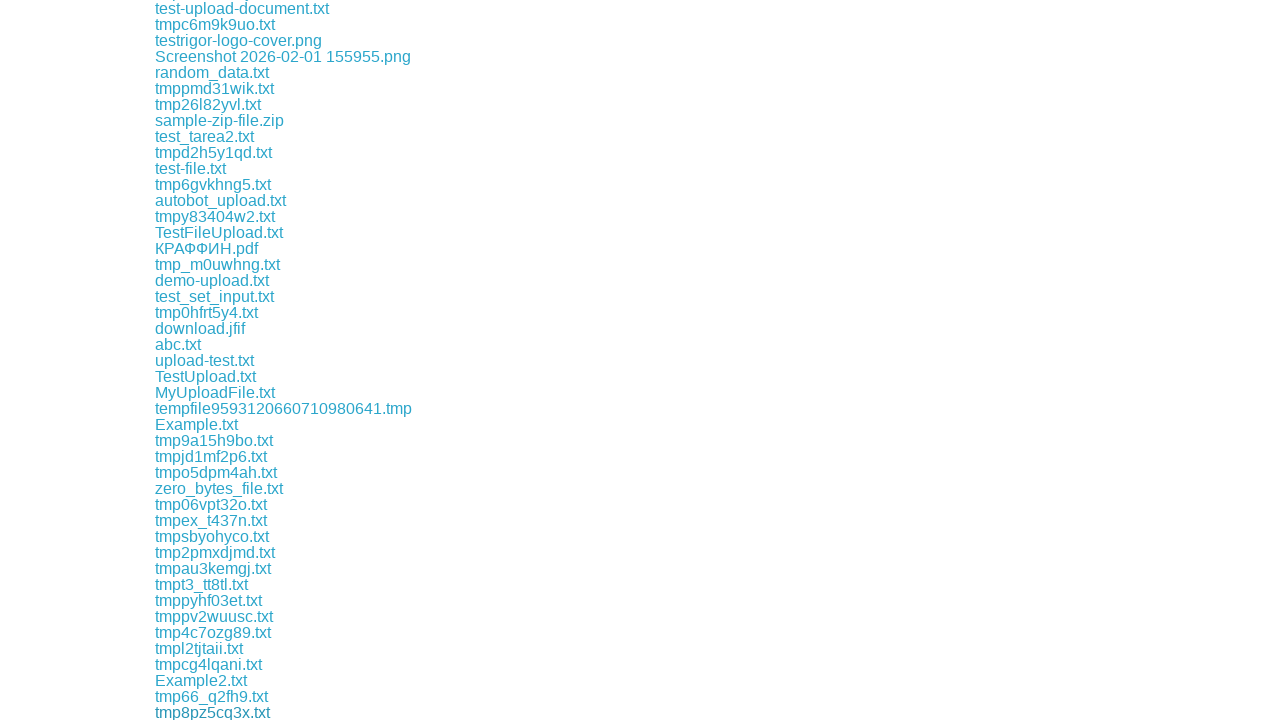

Waited 500ms for download 126 to initiate
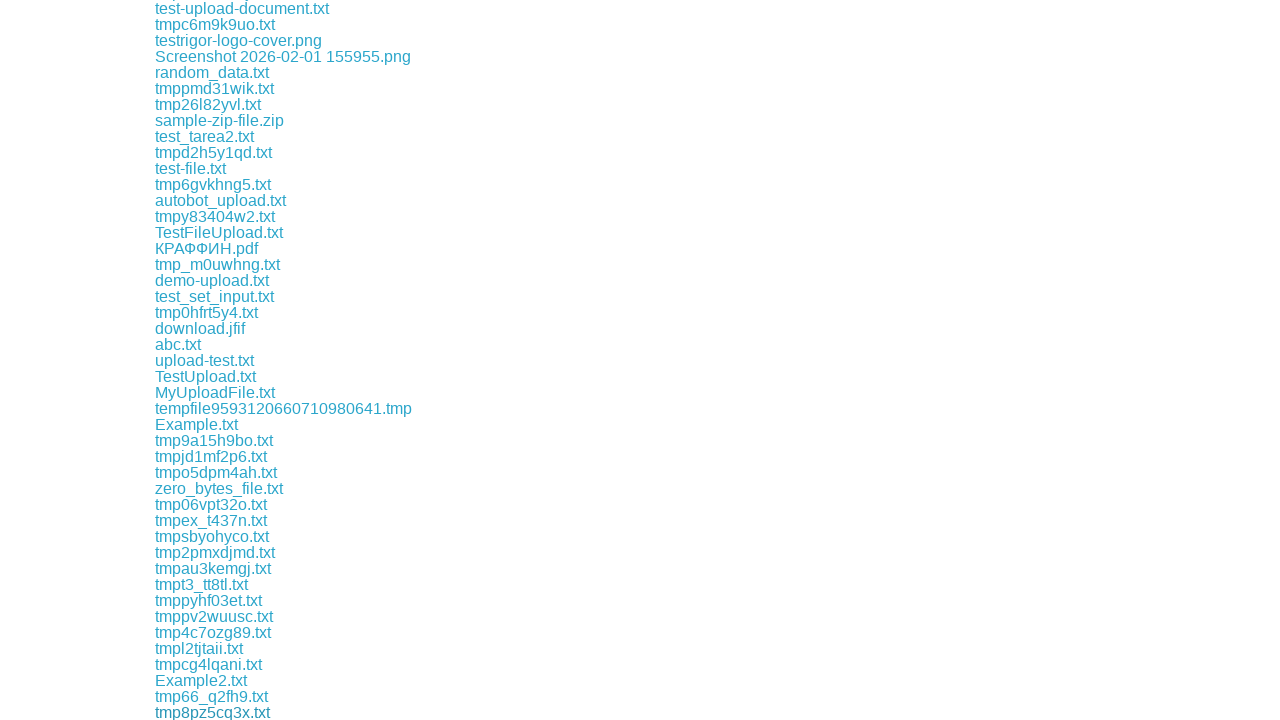

Clicked download link 127 of 168 at (200, 712) on a[href^="download/"] >> nth=126
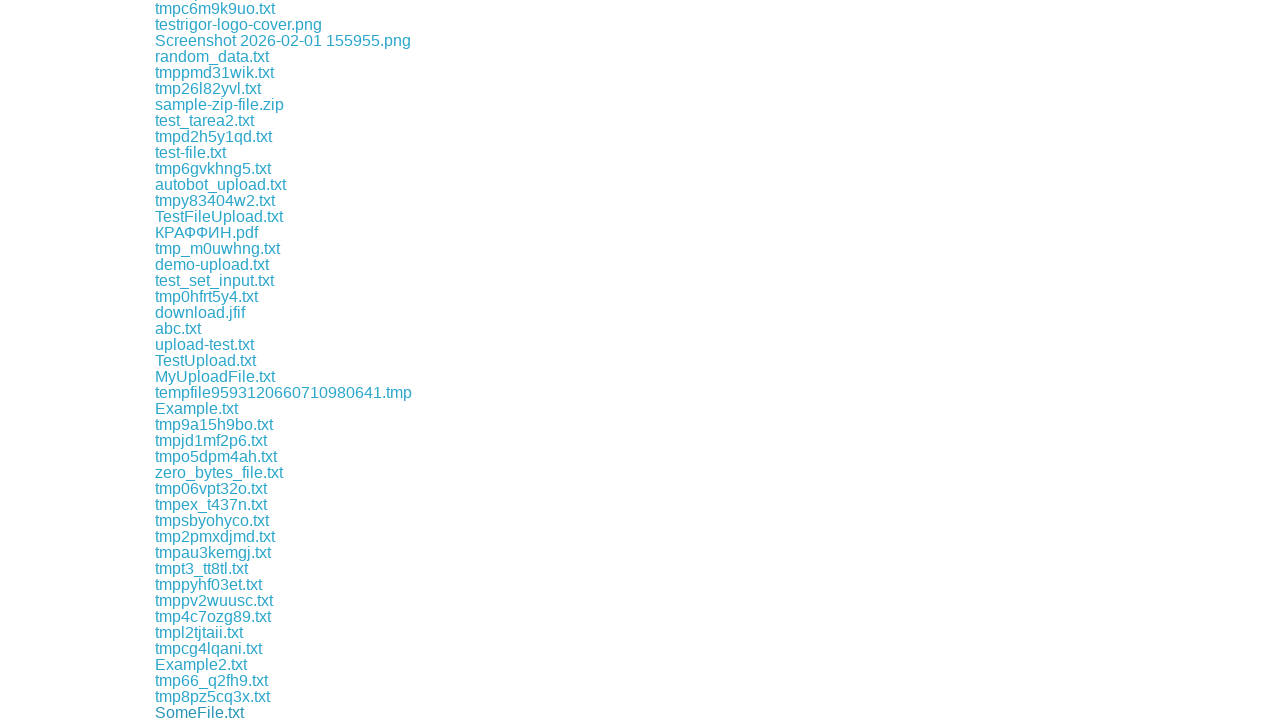

Waited 500ms for download 127 to initiate
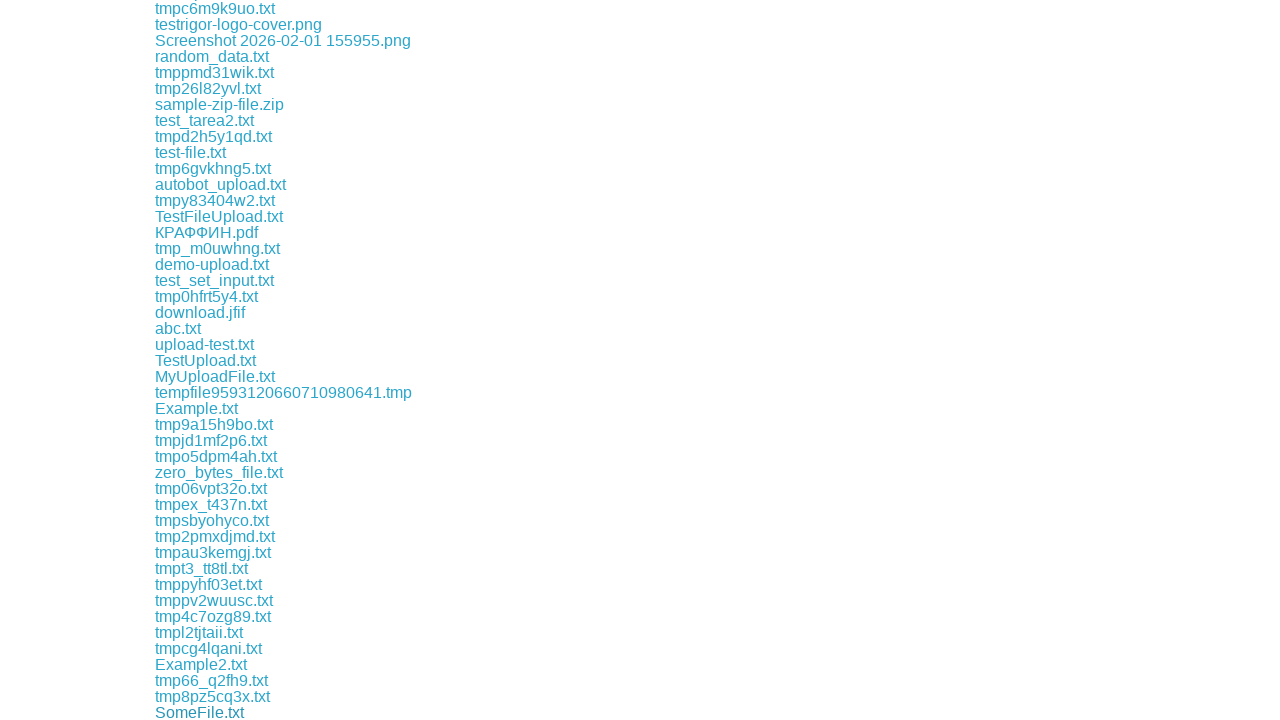

Clicked download link 128 of 168 at (210, 712) on a[href^="download/"] >> nth=127
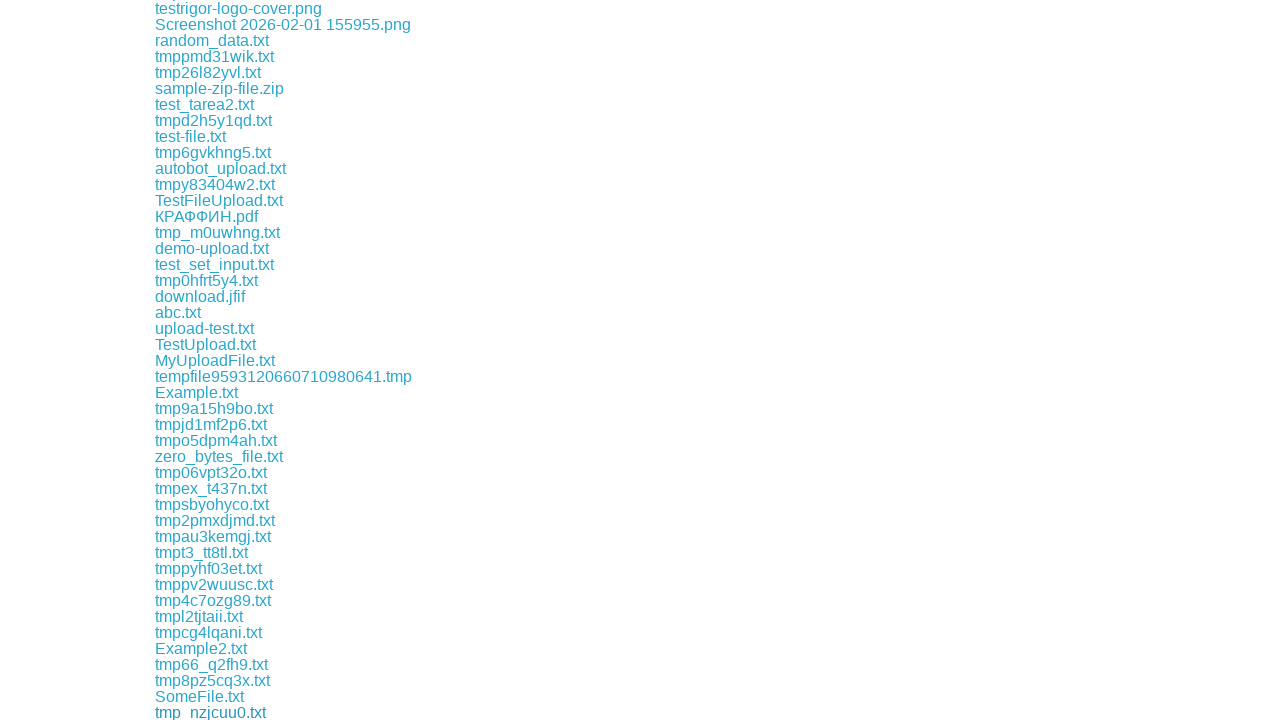

Waited 500ms for download 128 to initiate
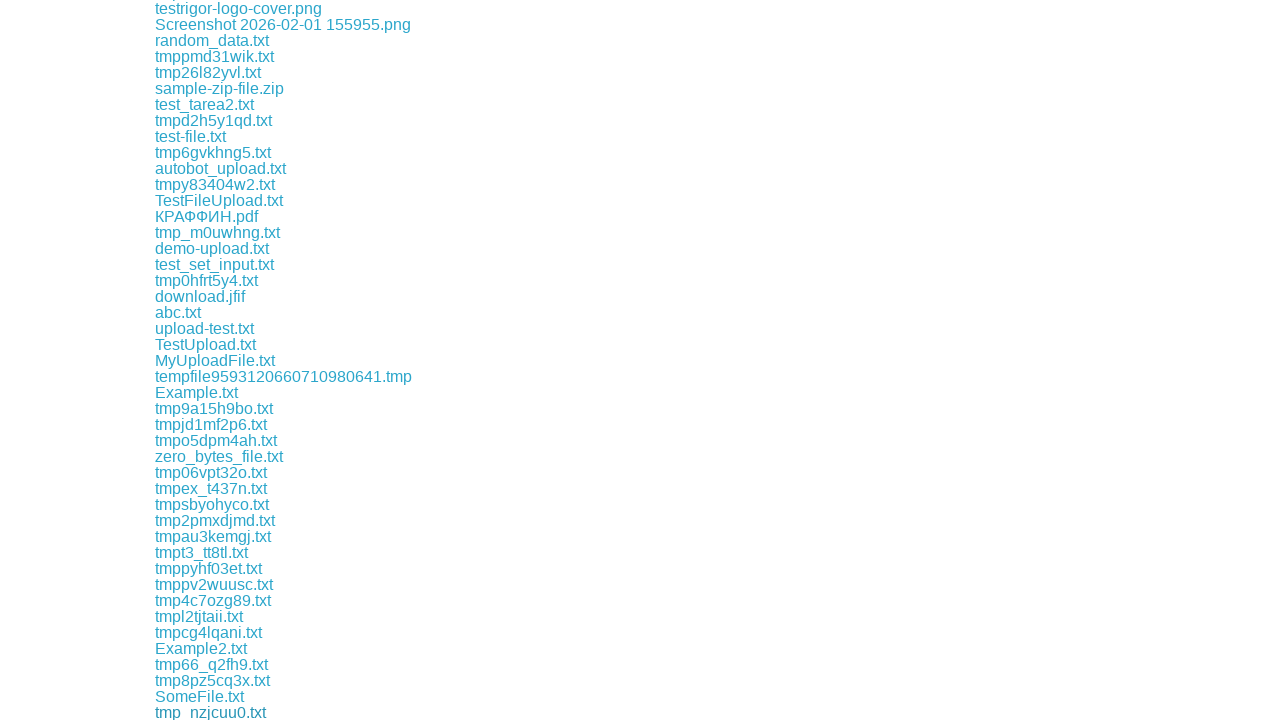

Clicked download link 129 of 168 at (204, 712) on a[href^="download/"] >> nth=128
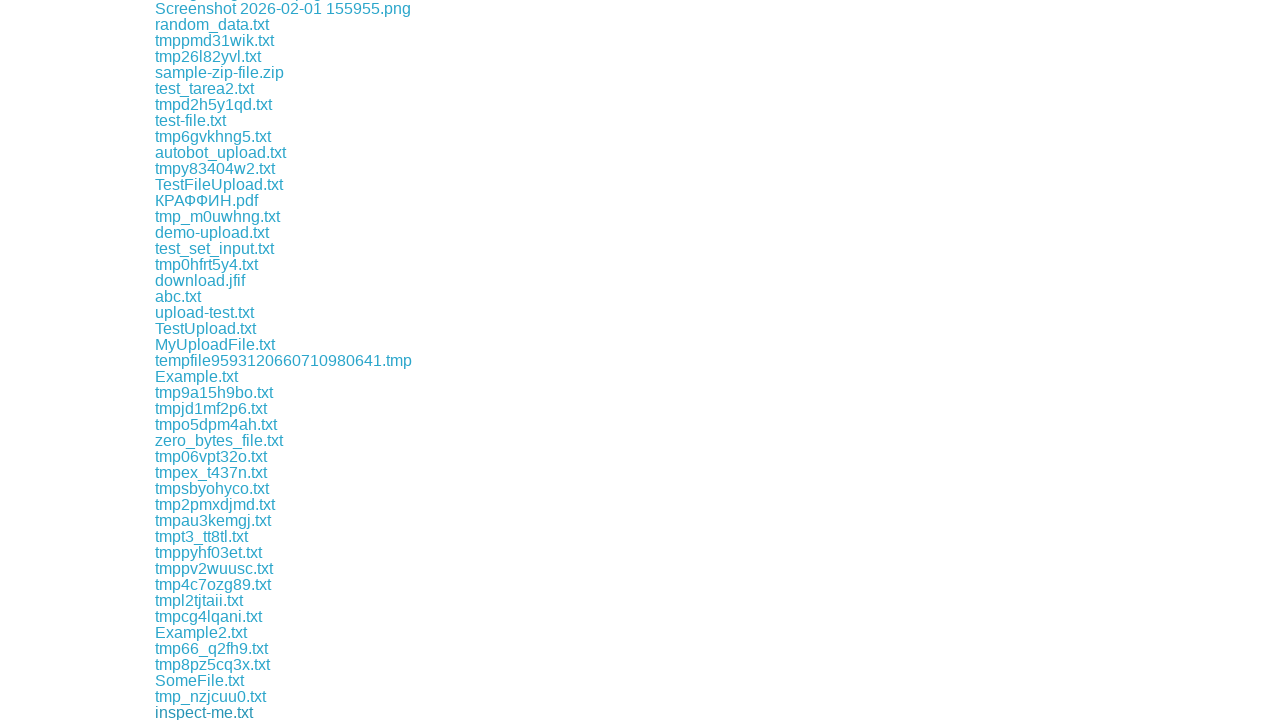

Waited 500ms for download 129 to initiate
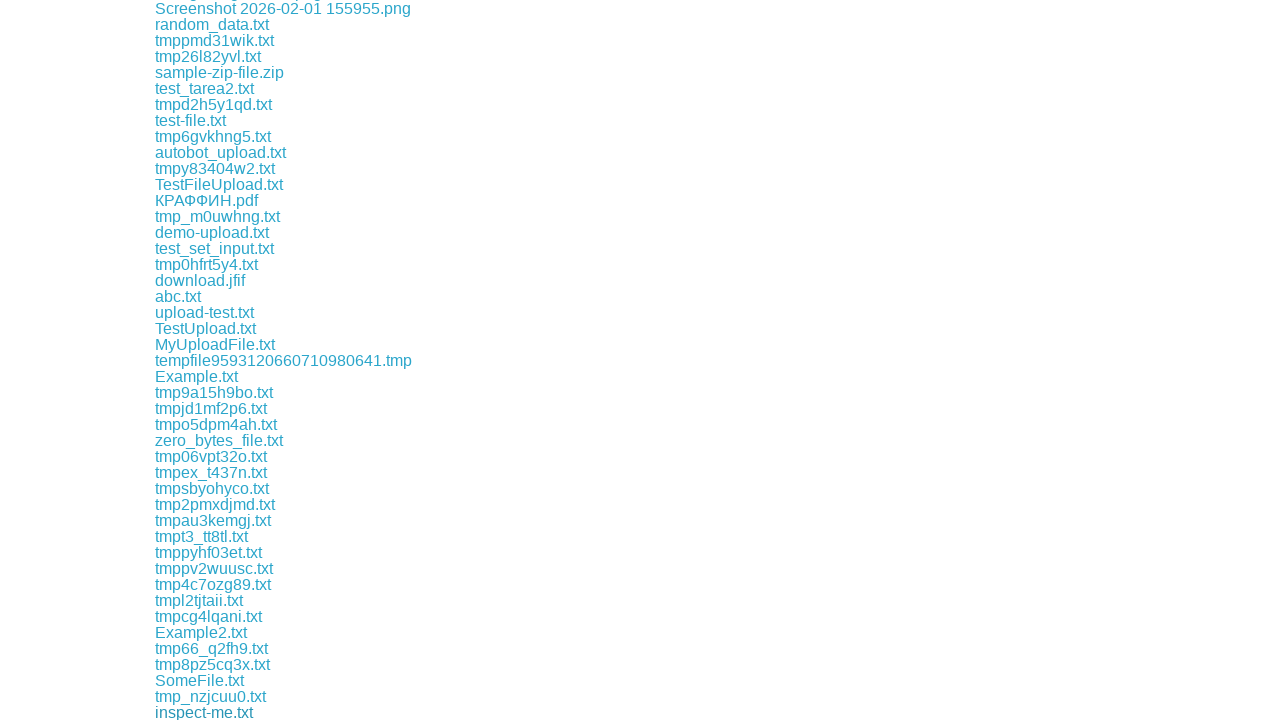

Clicked download link 130 of 168 at (192, 712) on a[href^="download/"] >> nth=129
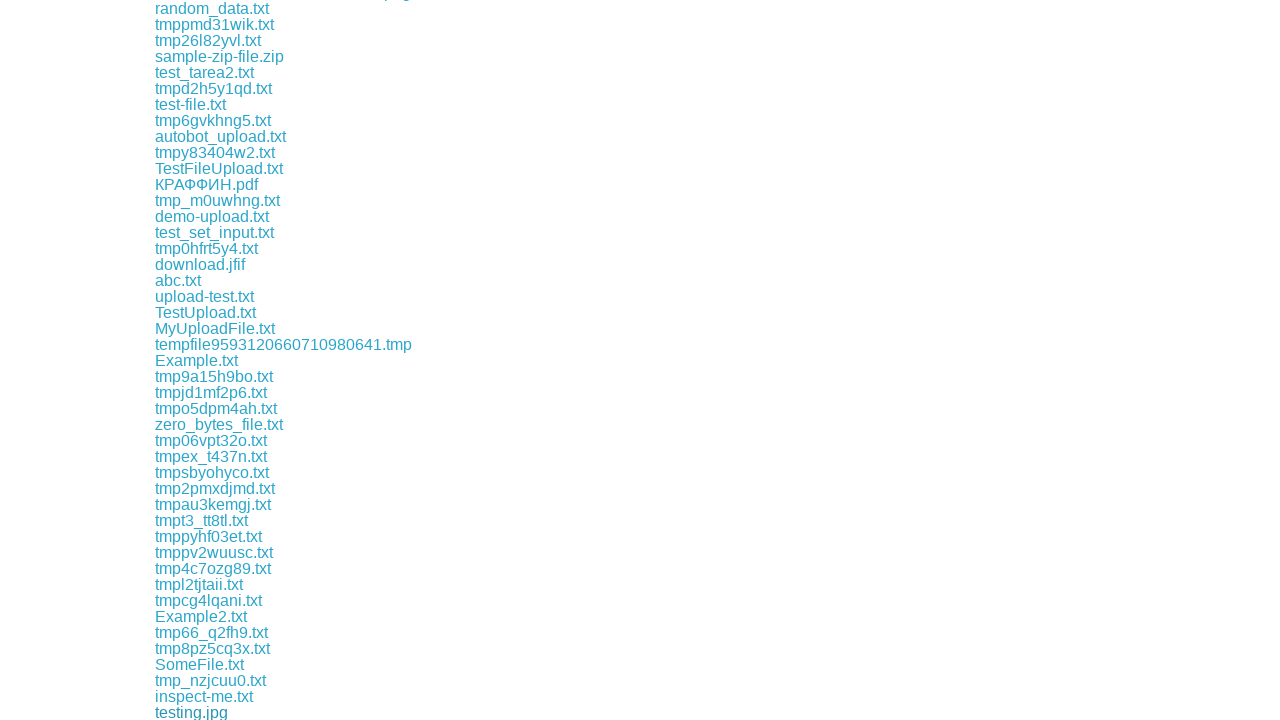

Waited 500ms for download 130 to initiate
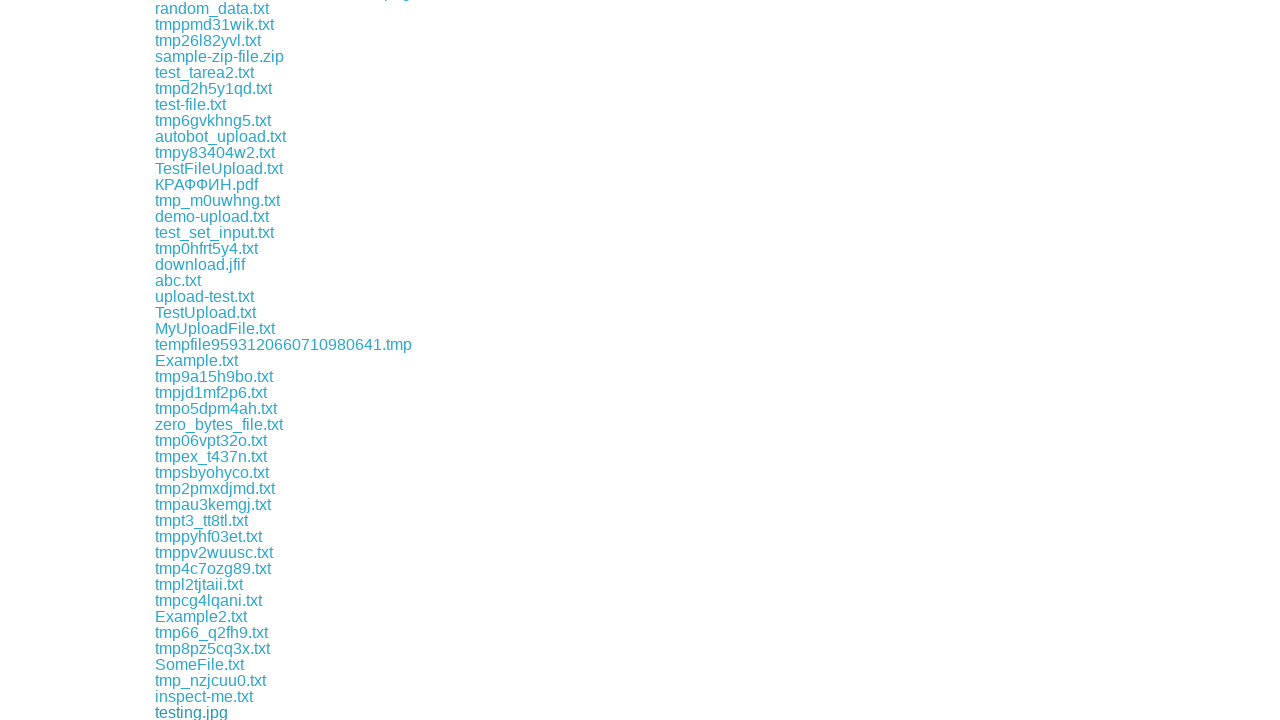

Clicked download link 131 of 168 at (209, 712) on a[href^="download/"] >> nth=130
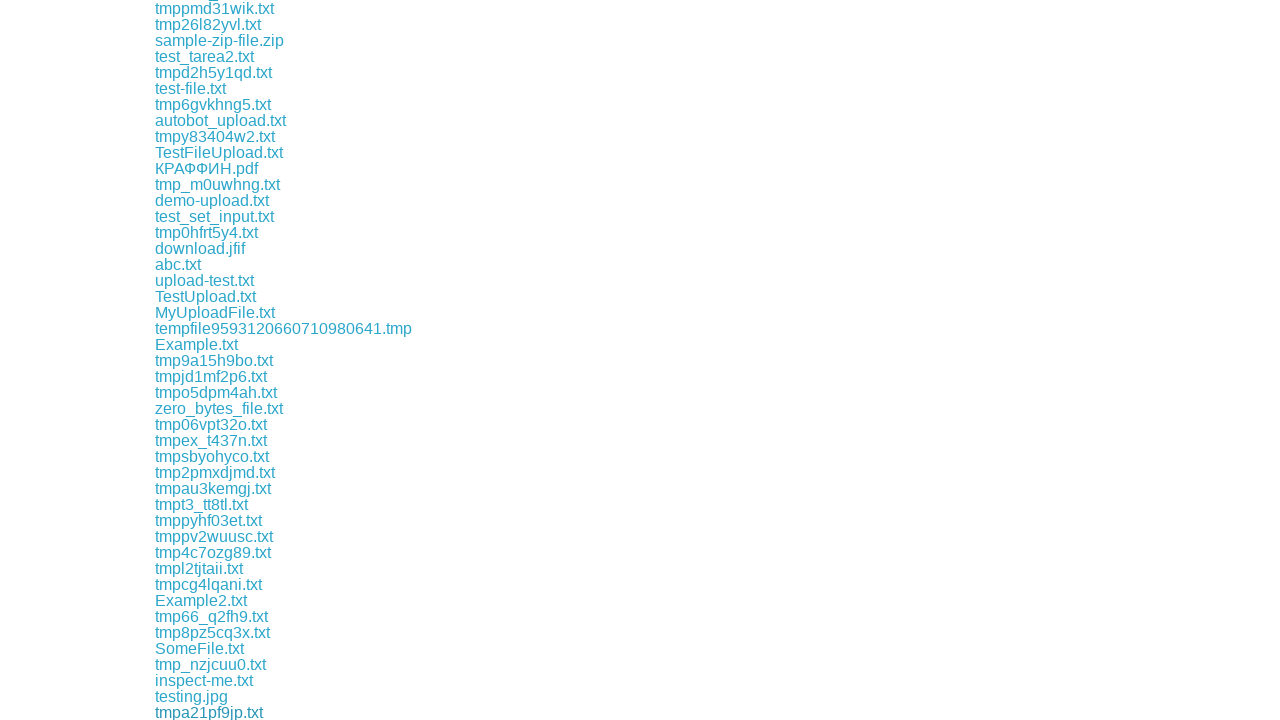

Waited 500ms for download 131 to initiate
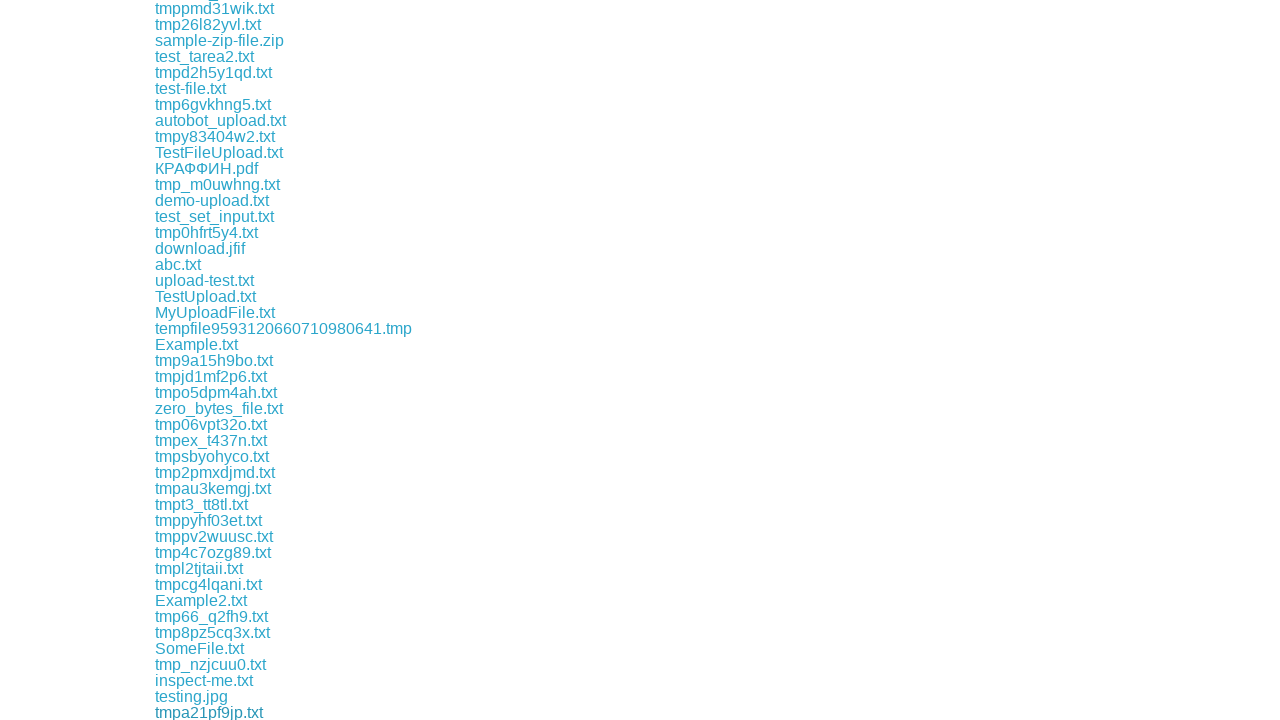

Clicked download link 132 of 168 at (210, 712) on a[href^="download/"] >> nth=131
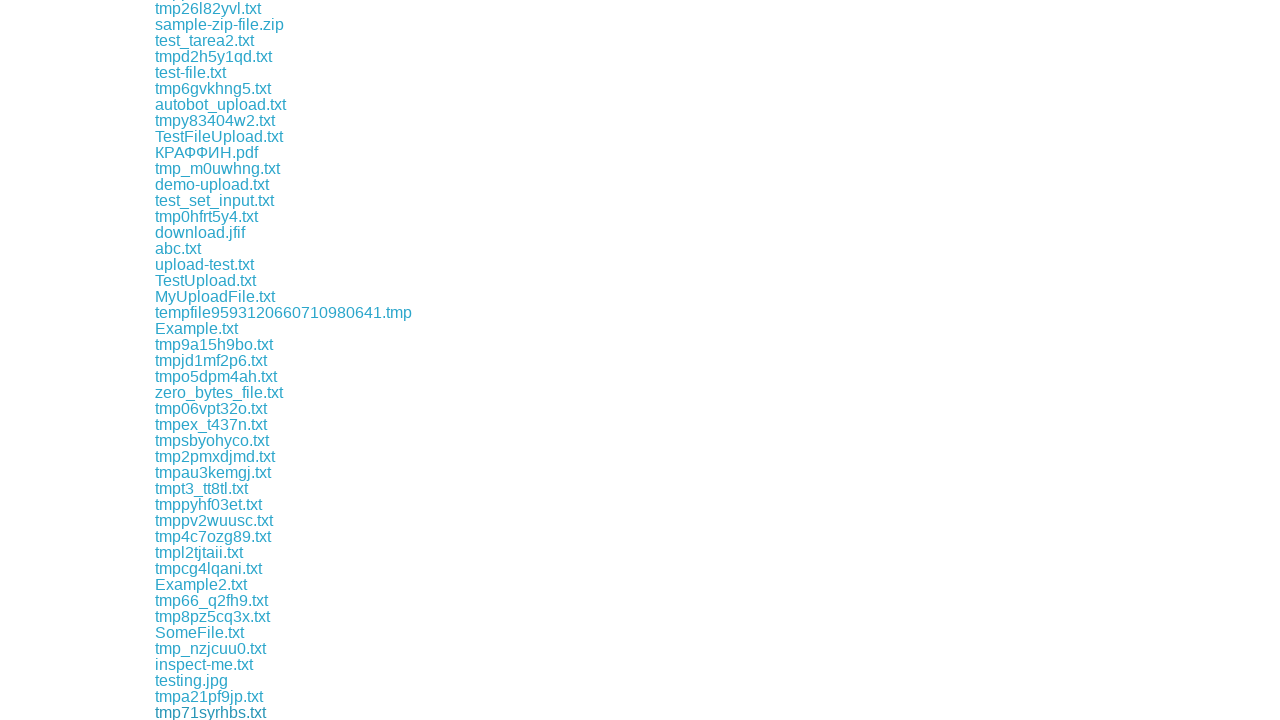

Waited 500ms for download 132 to initiate
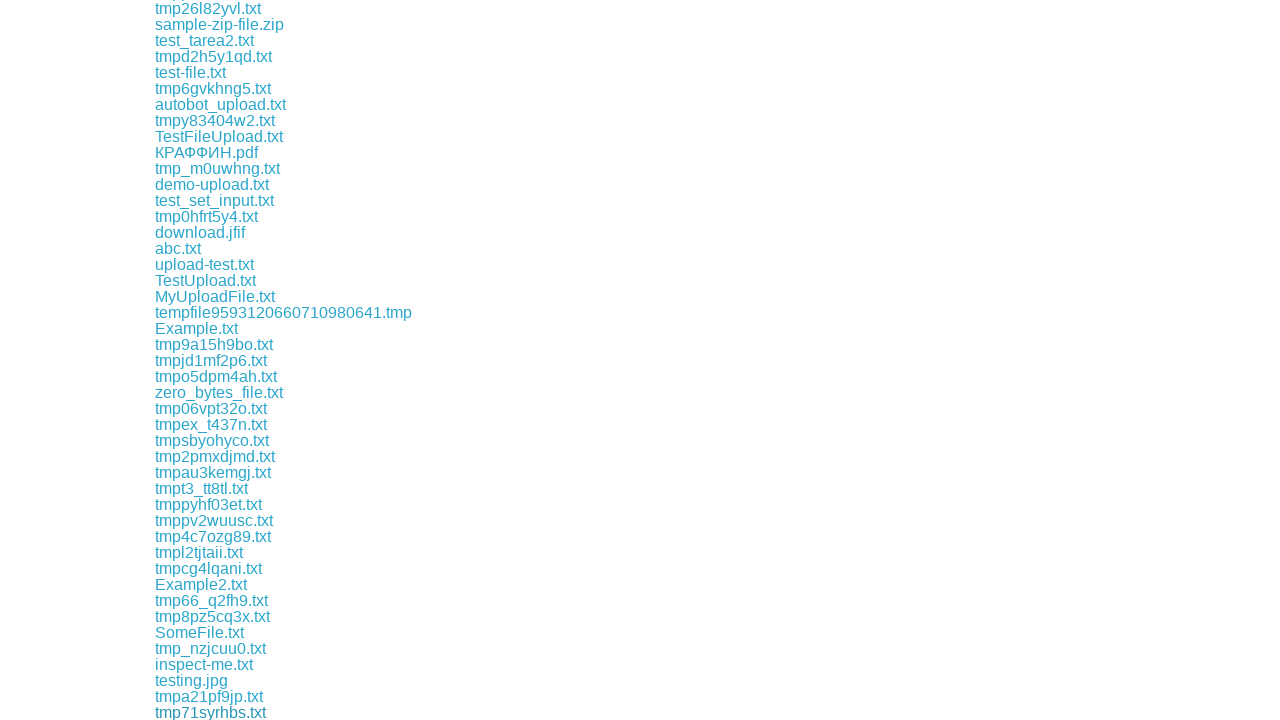

Clicked download link 133 of 168 at (212, 712) on a[href^="download/"] >> nth=132
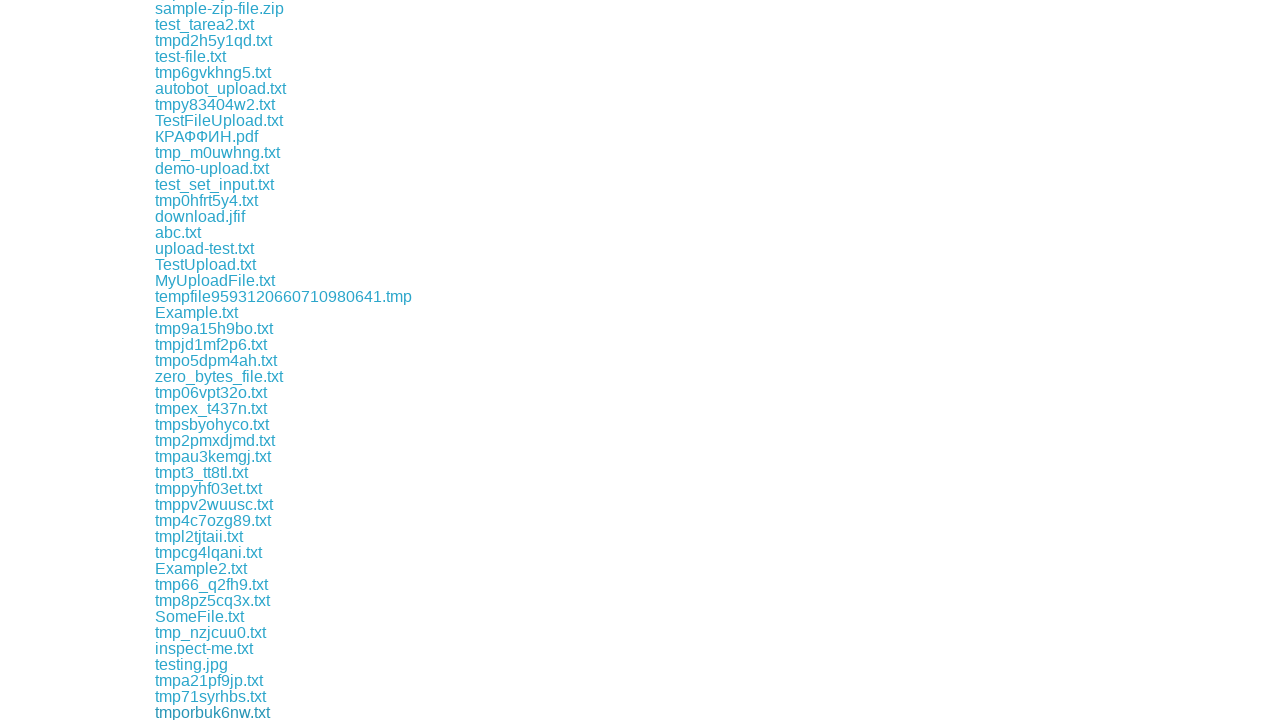

Waited 500ms for download 133 to initiate
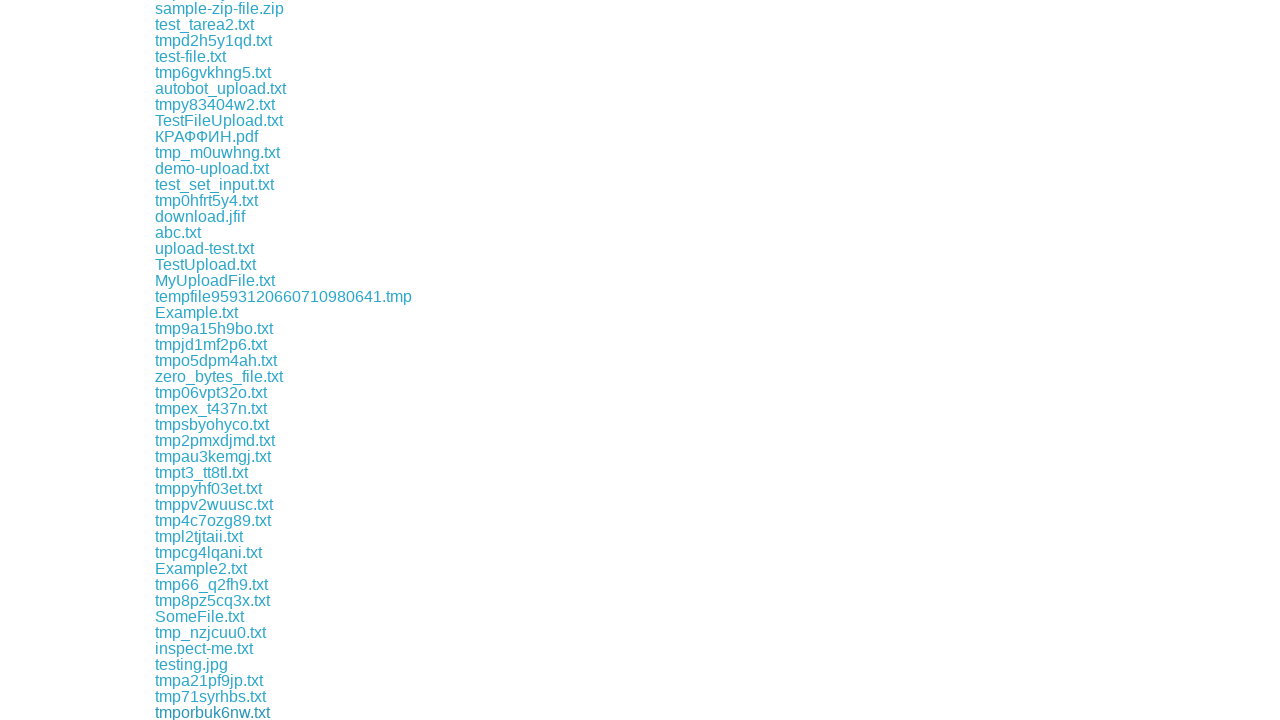

Clicked download link 134 of 168 at (208, 712) on a[href^="download/"] >> nth=133
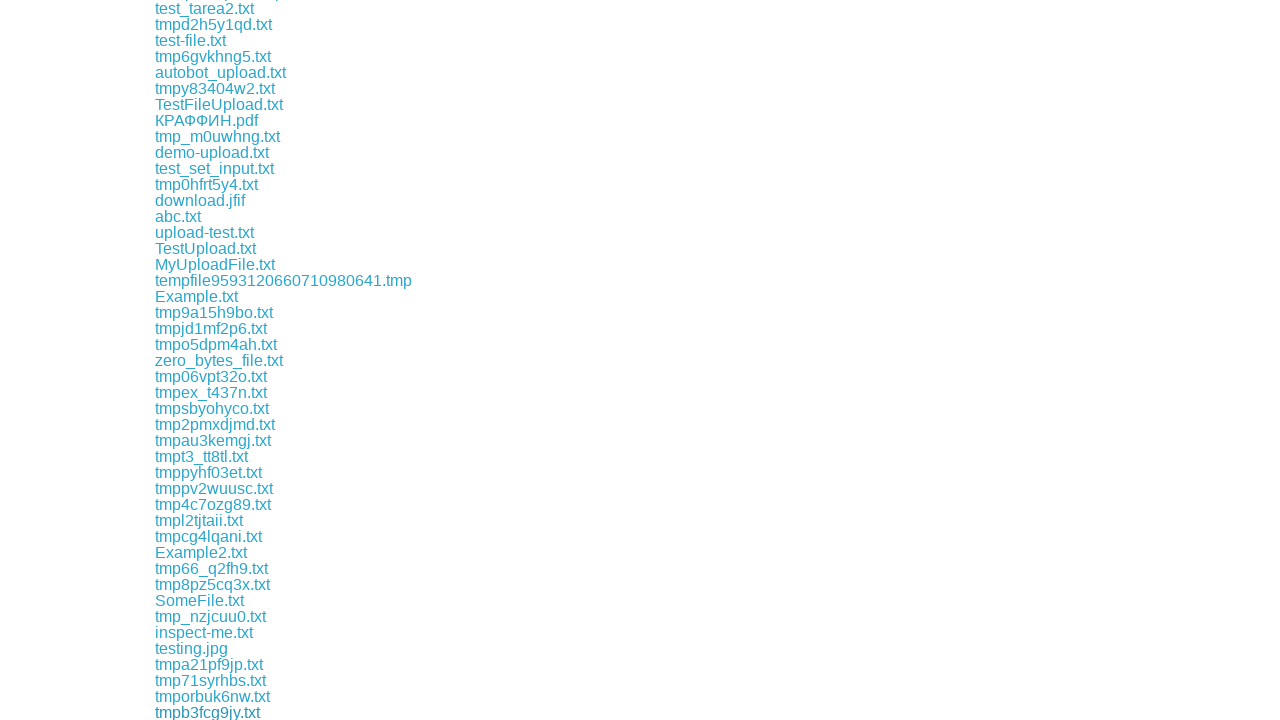

Waited 500ms for download 134 to initiate
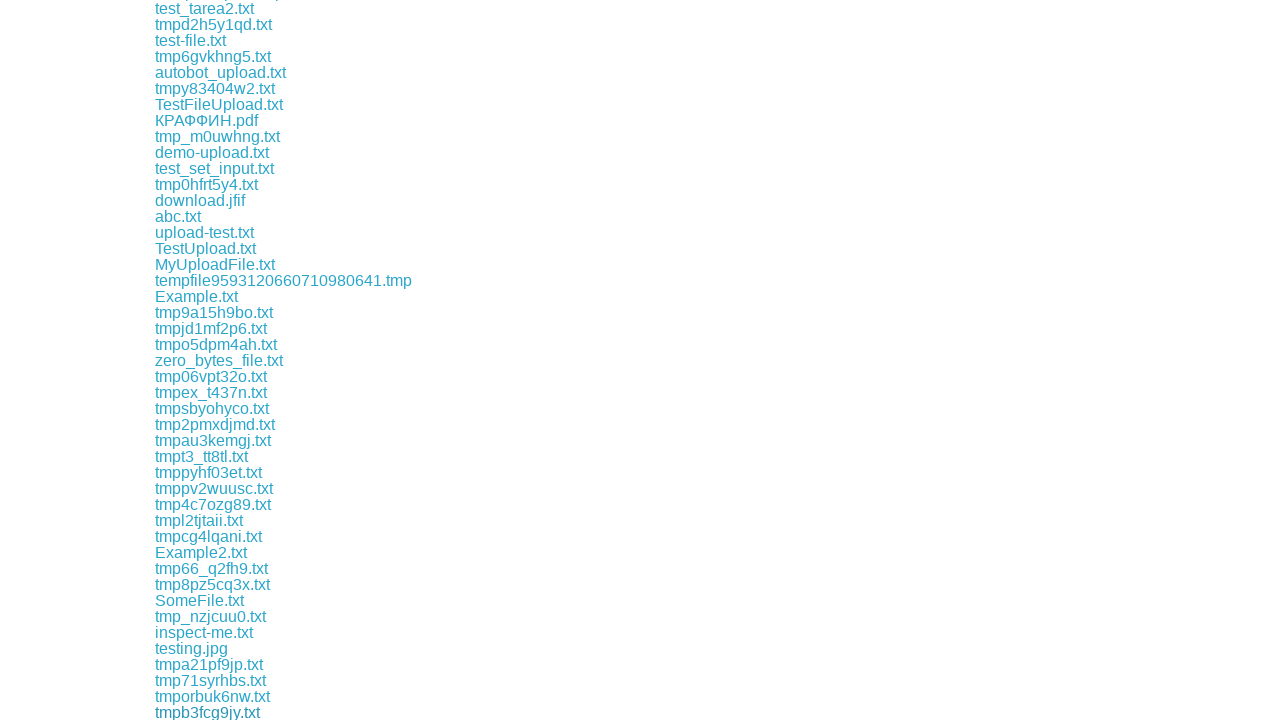

Clicked download link 135 of 168 at (212, 712) on a[href^="download/"] >> nth=134
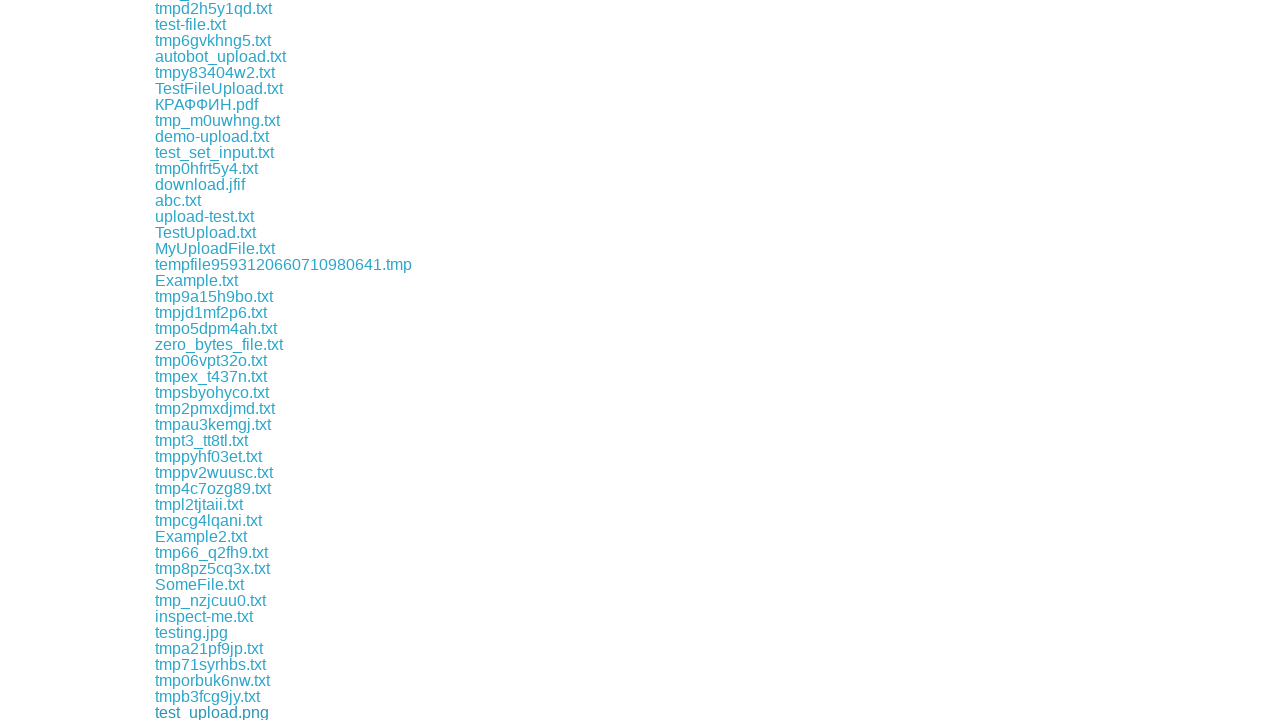

Waited 500ms for download 135 to initiate
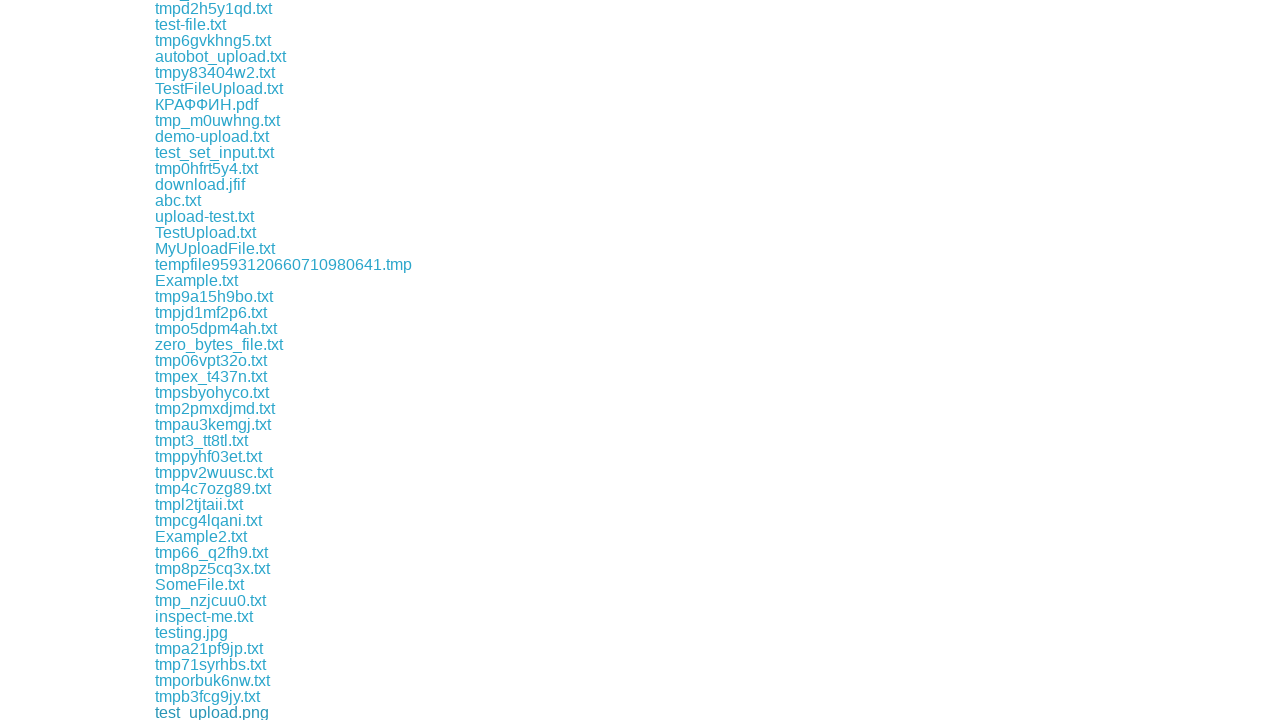

Clicked download link 136 of 168 at (209, 712) on a[href^="download/"] >> nth=135
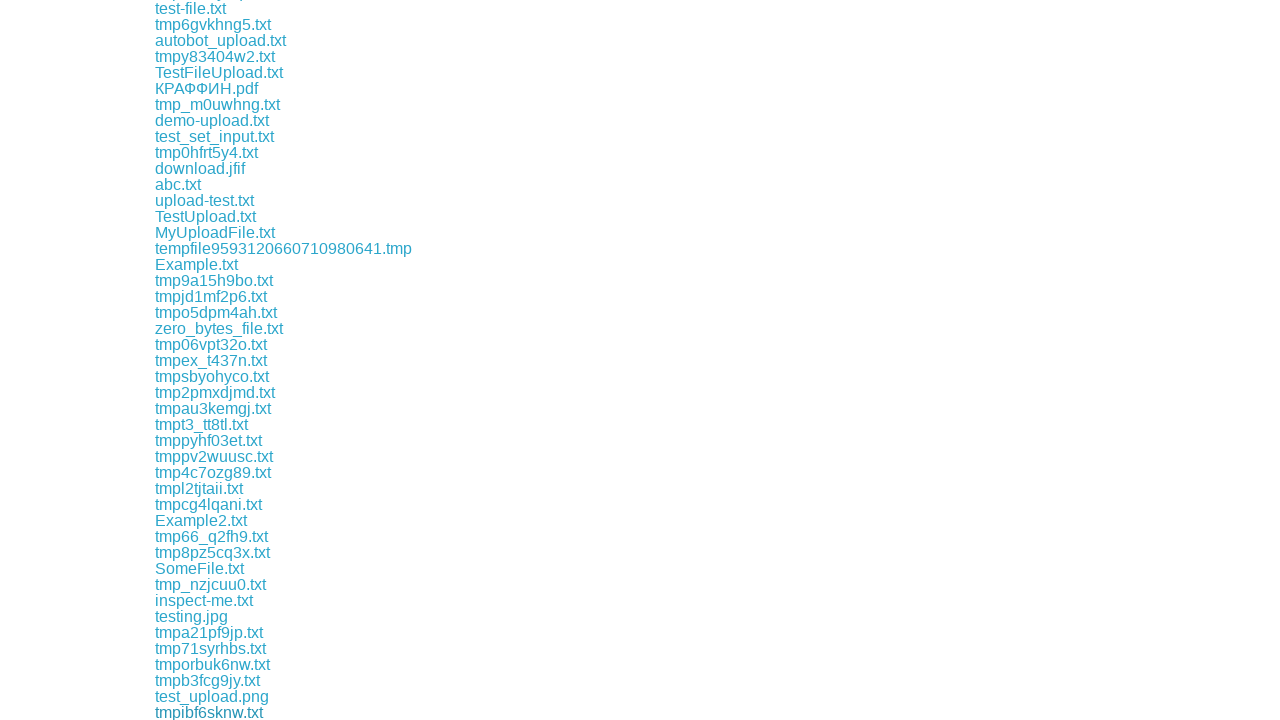

Waited 500ms for download 136 to initiate
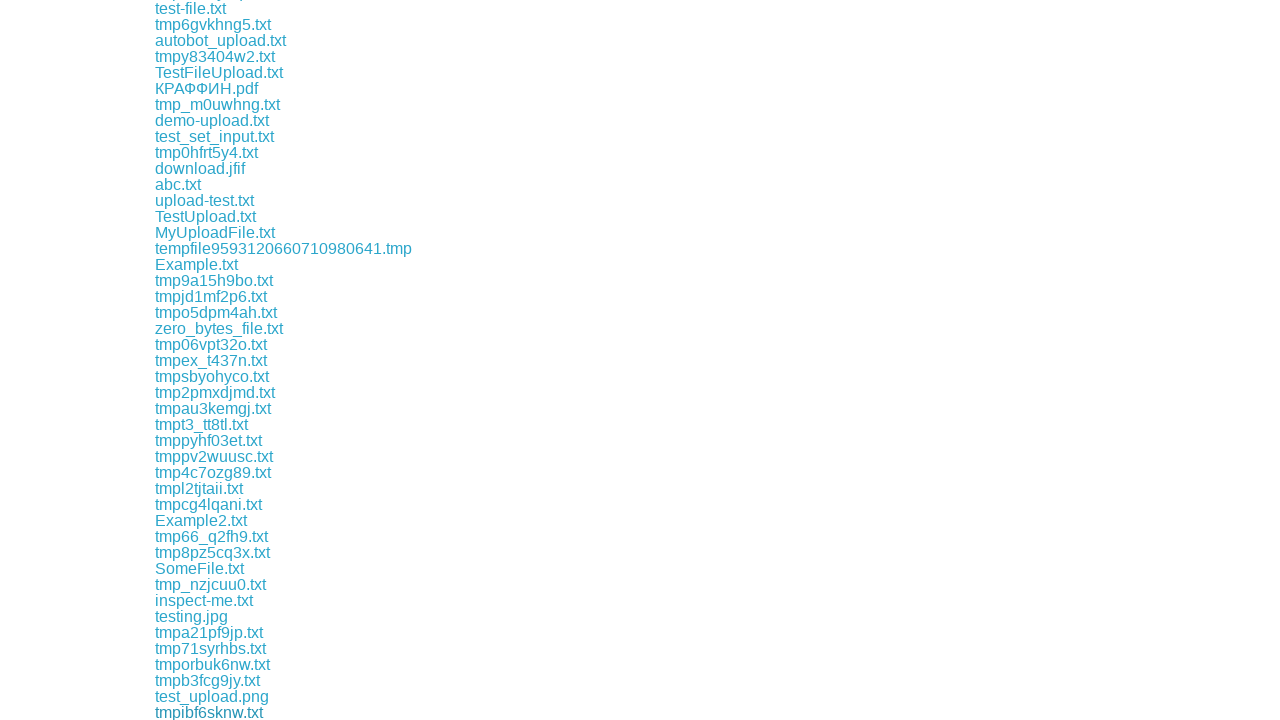

Clicked download link 137 of 168 at (182, 712) on a[href^="download/"] >> nth=136
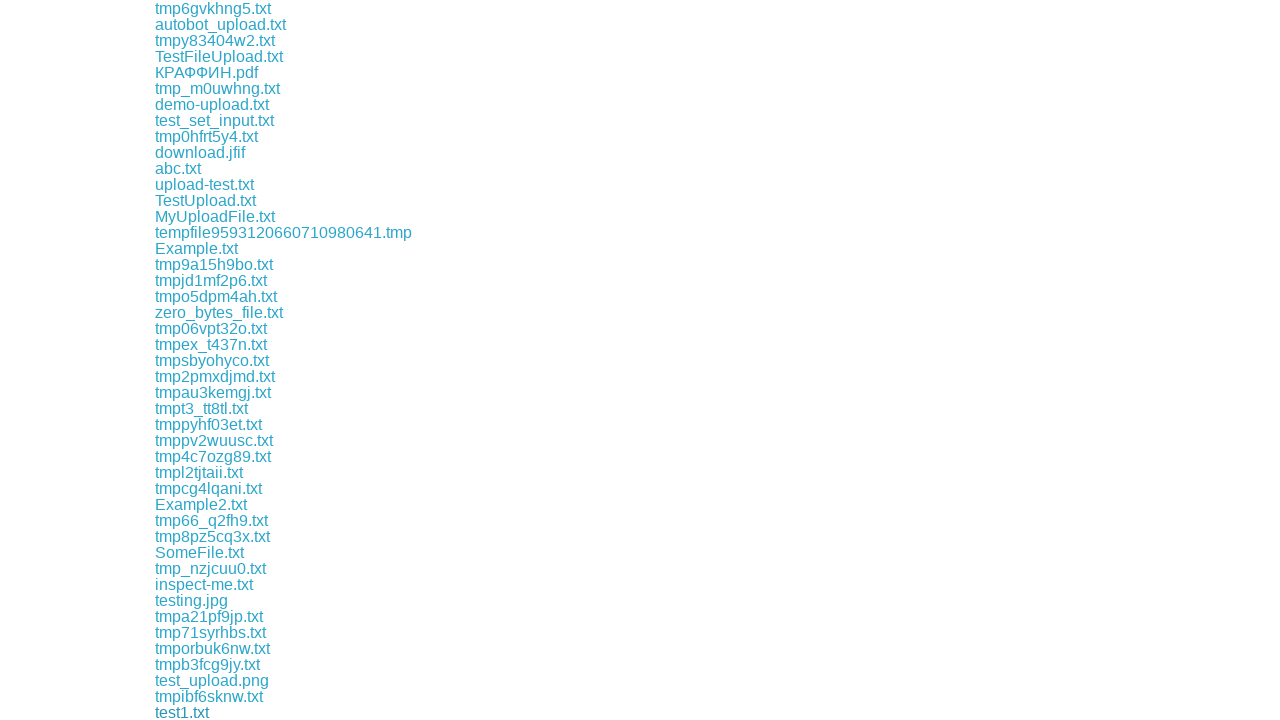

Waited 500ms for download 137 to initiate
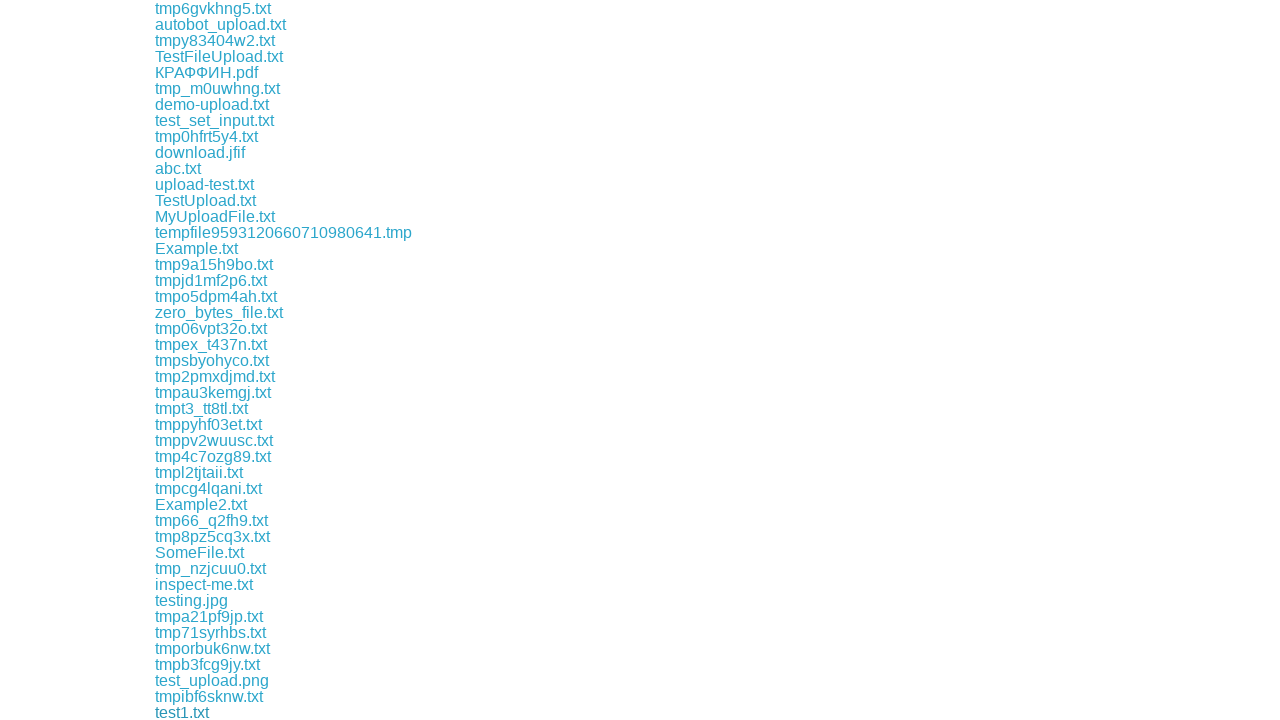

Clicked download link 138 of 168 at (217, 712) on a[href^="download/"] >> nth=137
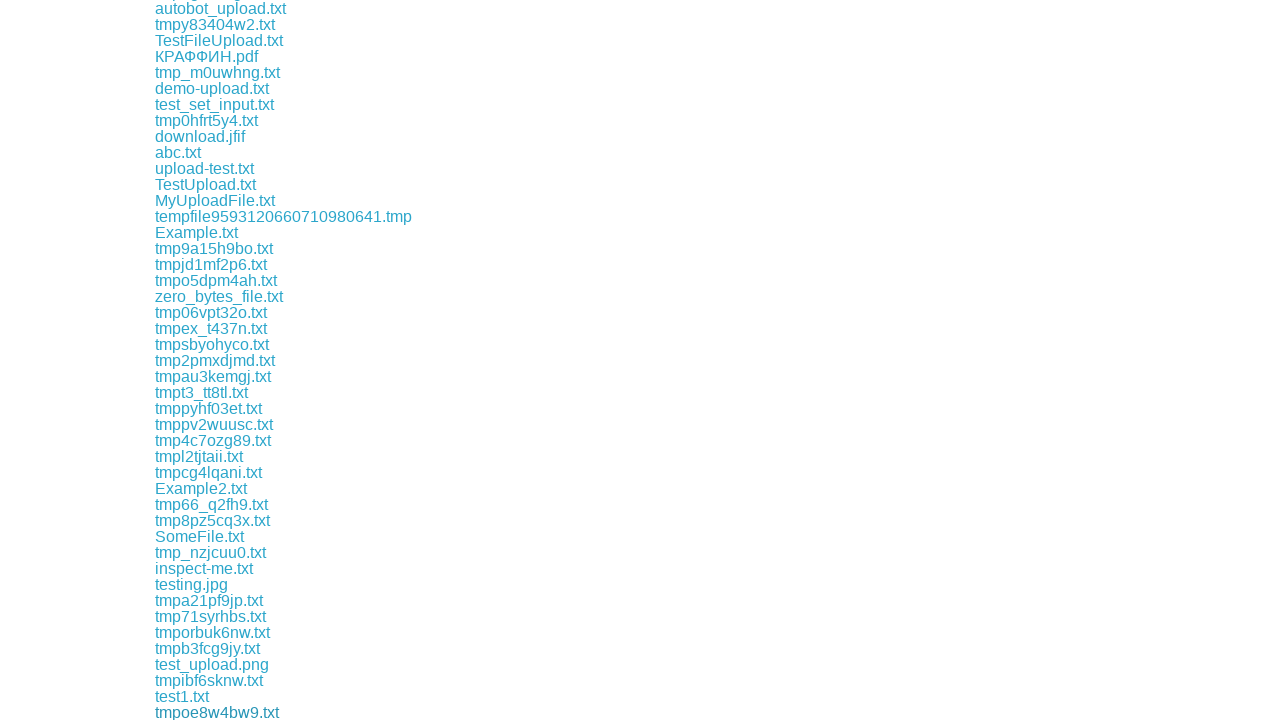

Waited 500ms for download 138 to initiate
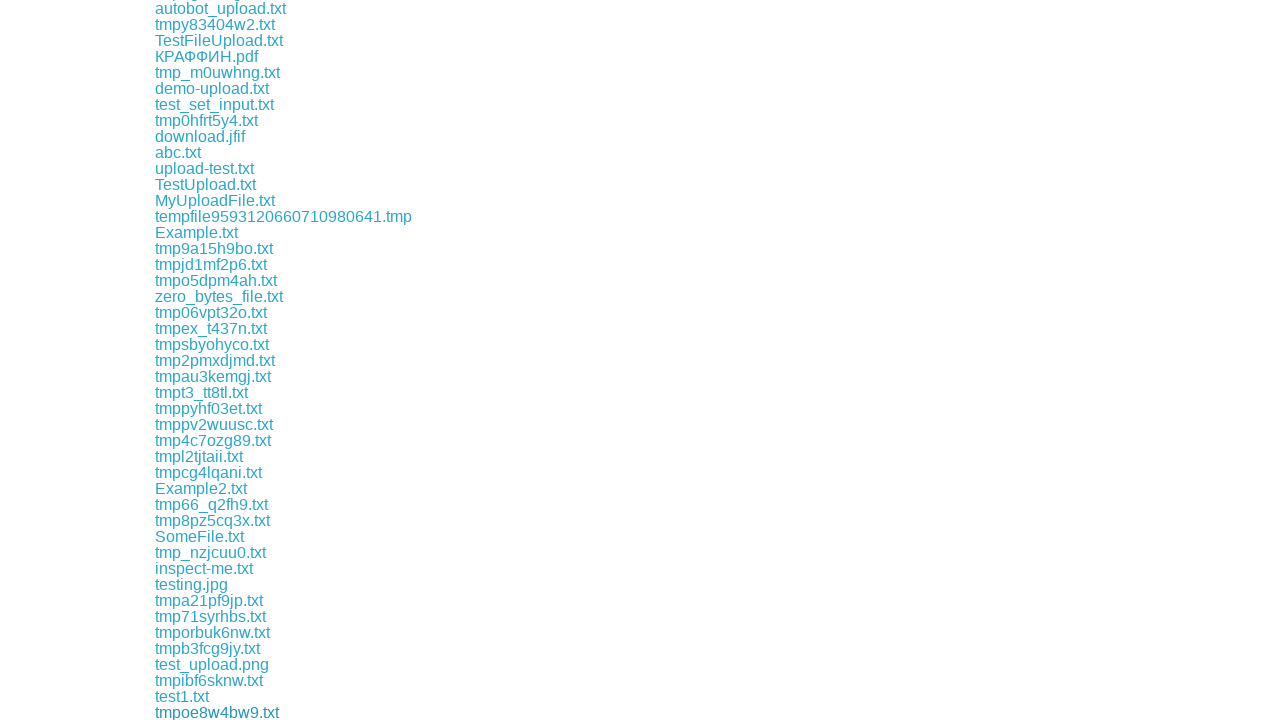

Clicked download link 139 of 168 at (204, 712) on a[href^="download/"] >> nth=138
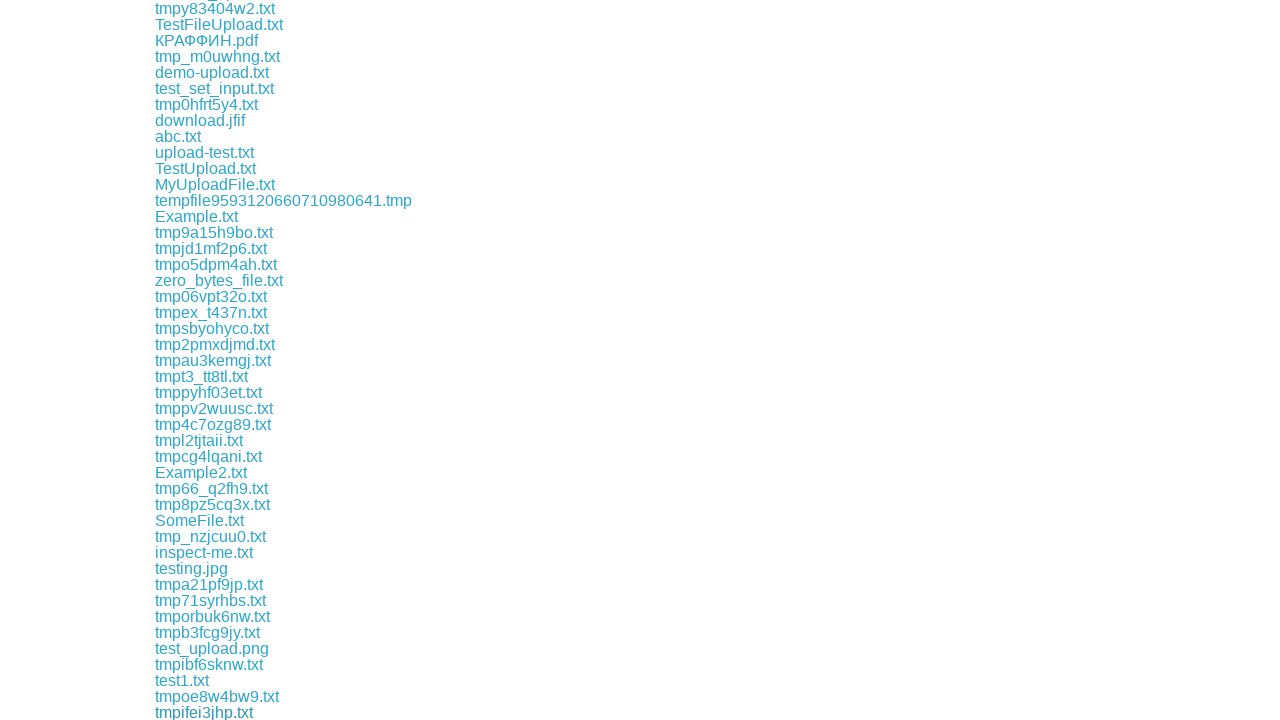

Waited 500ms for download 139 to initiate
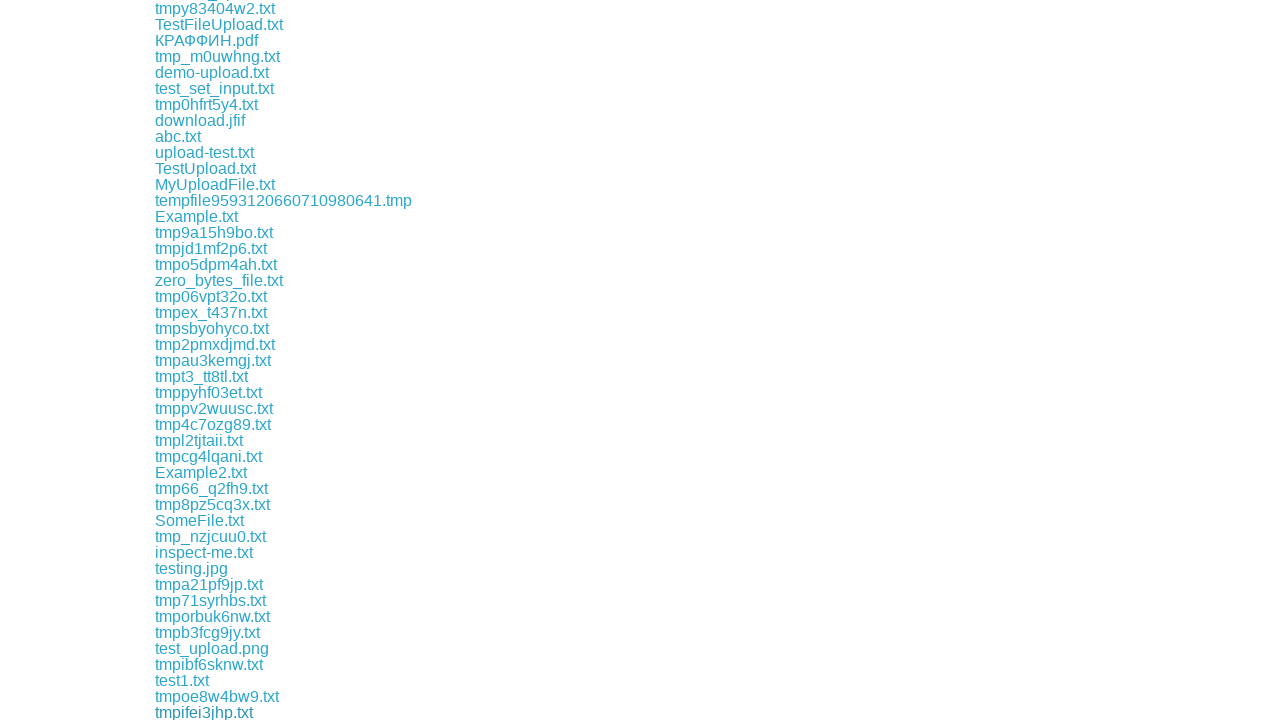

Clicked download link 140 of 168 at (217, 712) on a[href^="download/"] >> nth=139
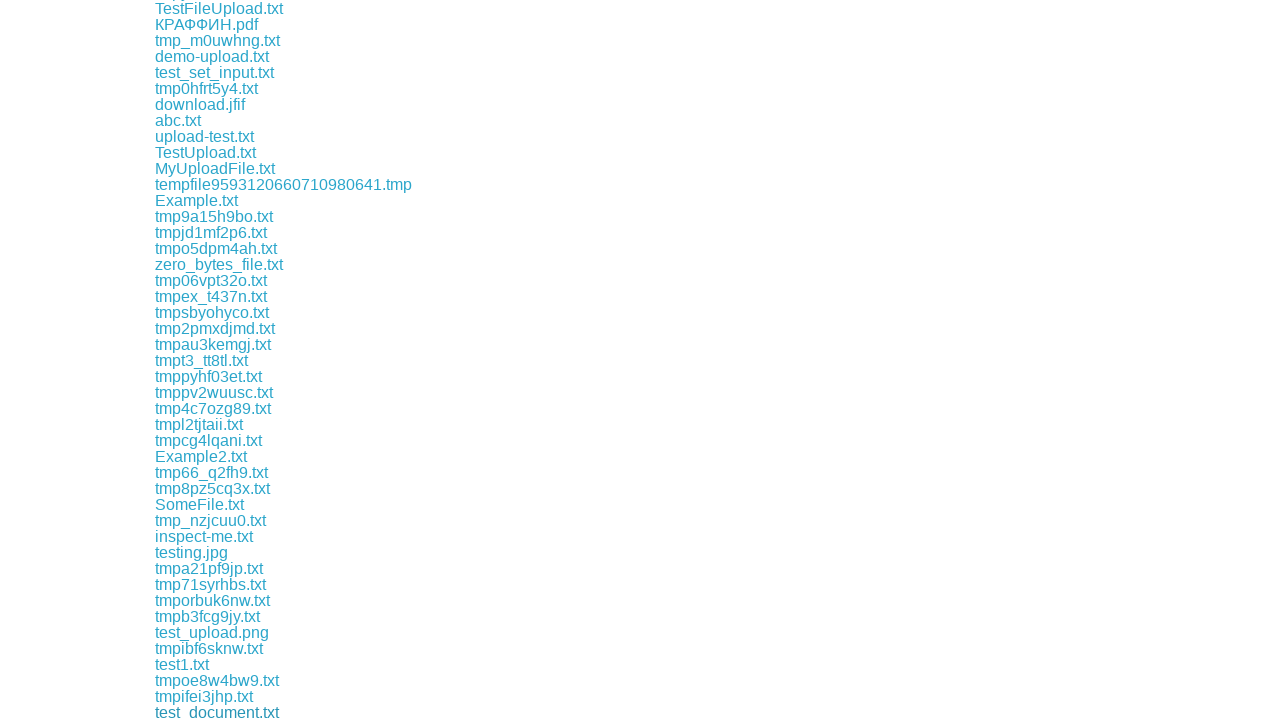

Waited 500ms for download 140 to initiate
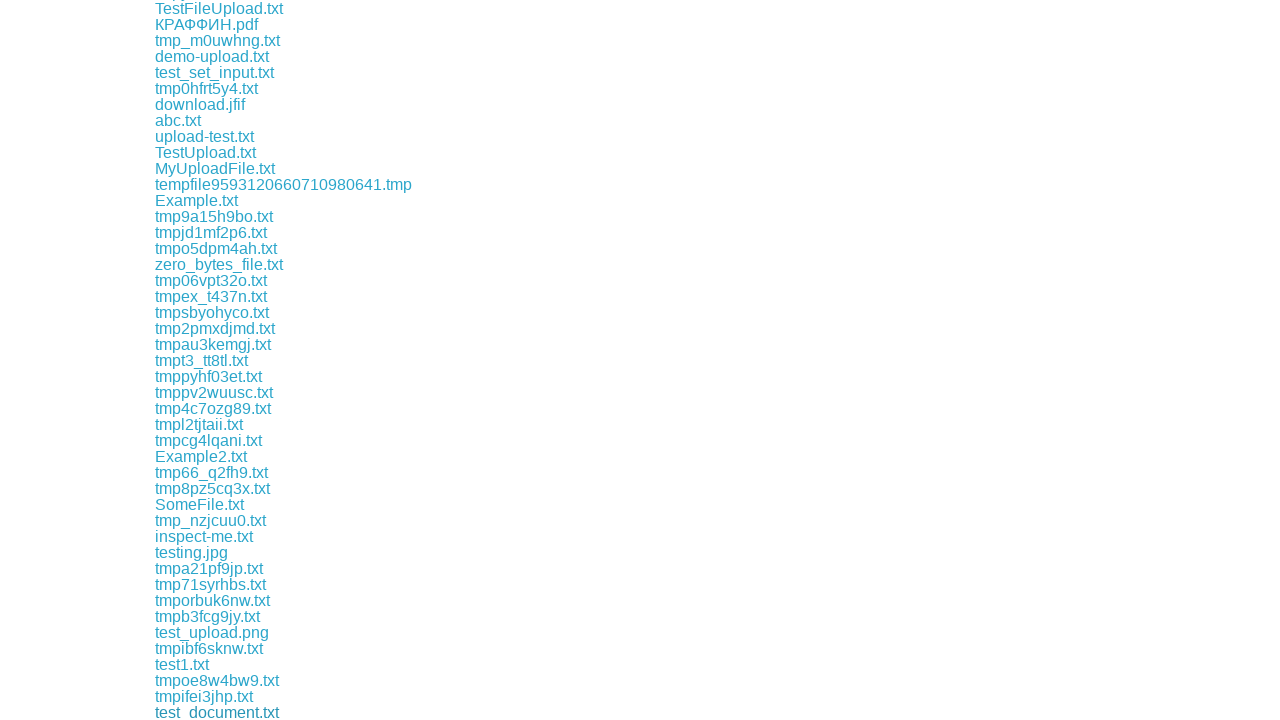

Clicked download link 141 of 168 at (212, 712) on a[href^="download/"] >> nth=140
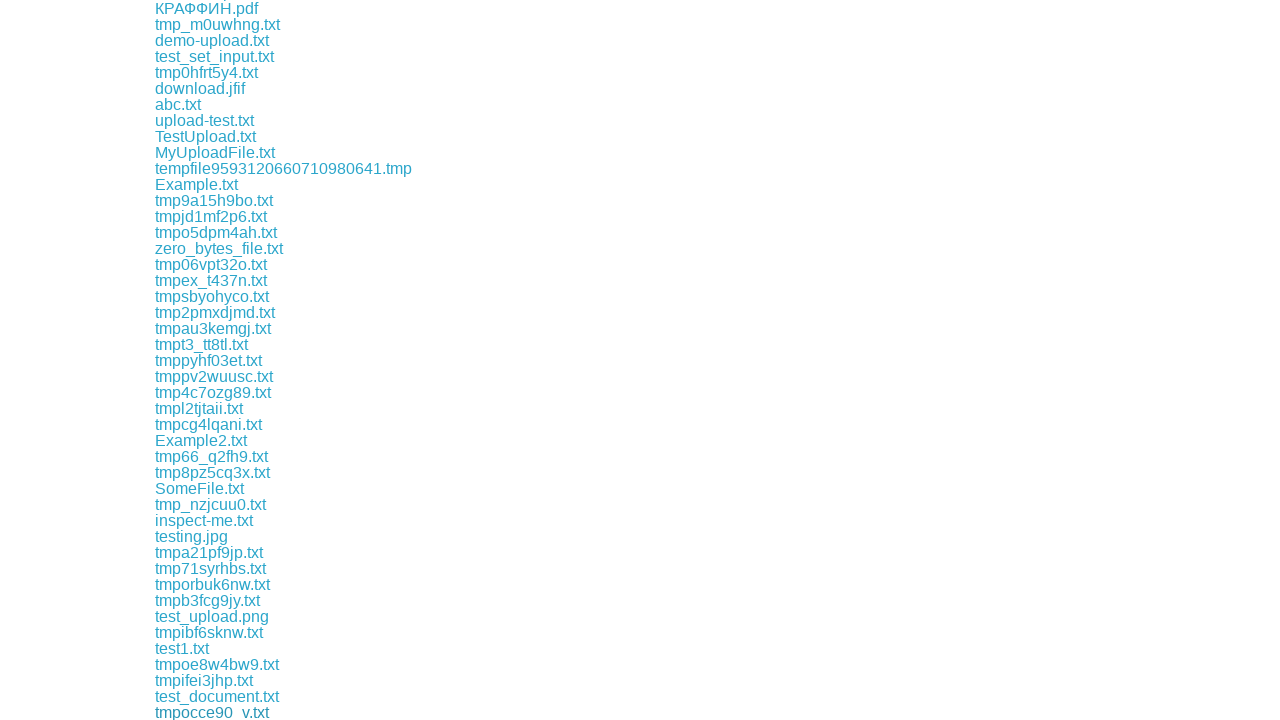

Waited 500ms for download 141 to initiate
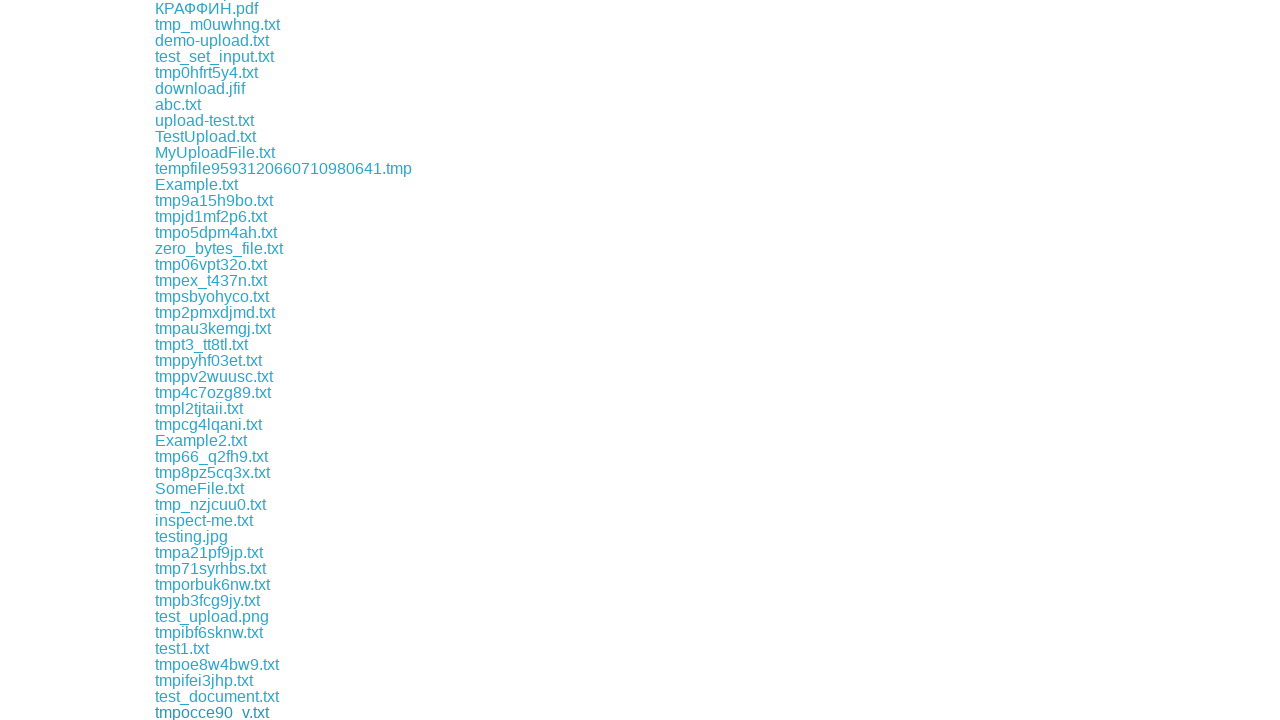

Clicked download link 142 of 168 at (208, 712) on a[href^="download/"] >> nth=141
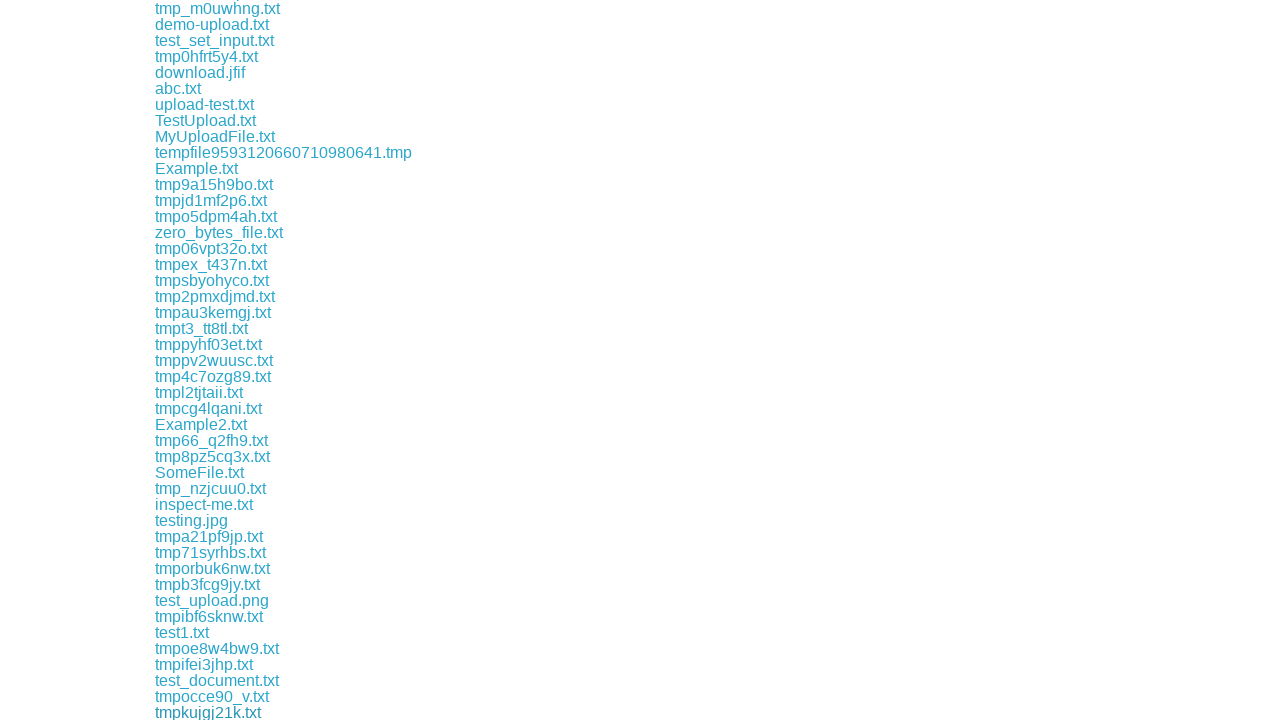

Waited 500ms for download 142 to initiate
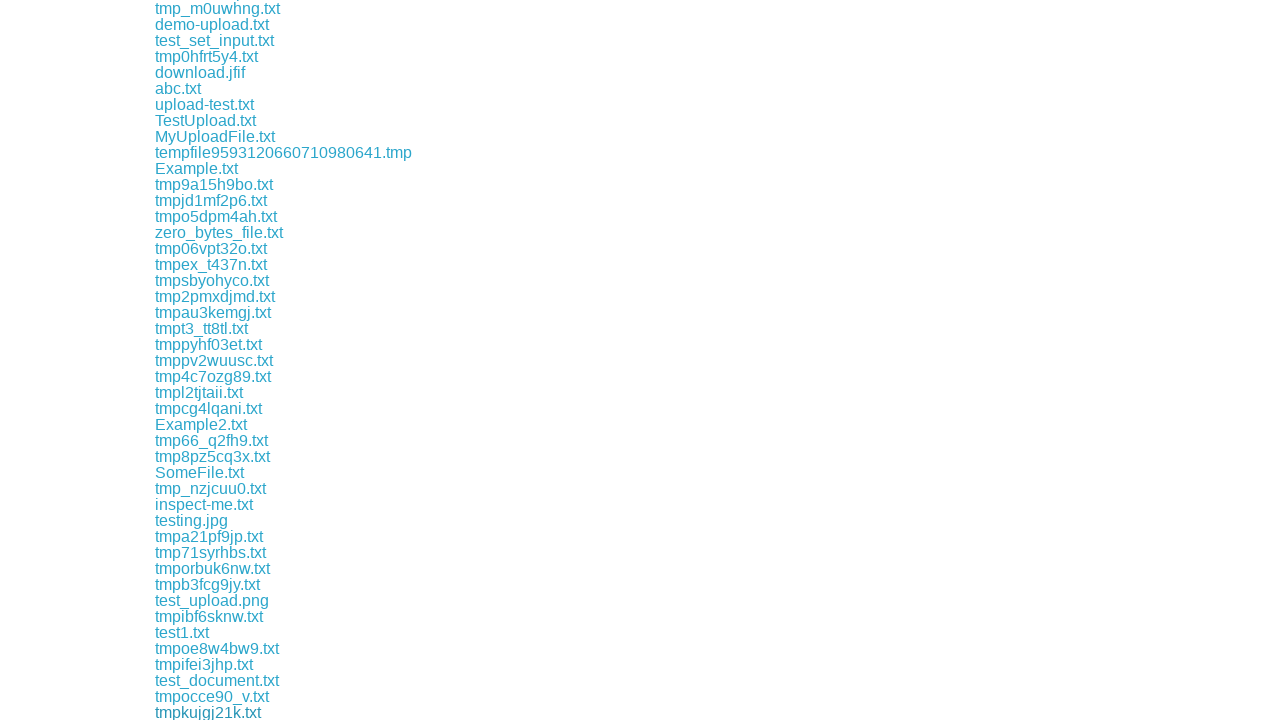

Clicked download link 143 of 168 at (216, 712) on a[href^="download/"] >> nth=142
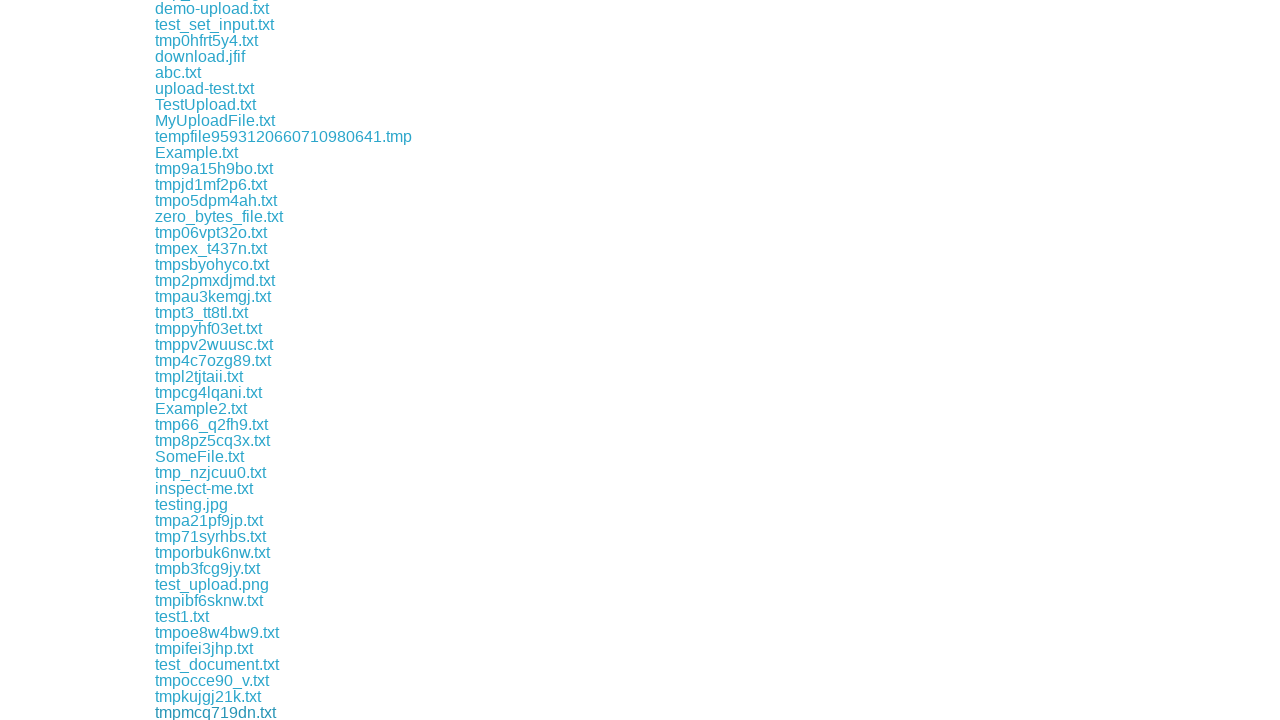

Waited 500ms for download 143 to initiate
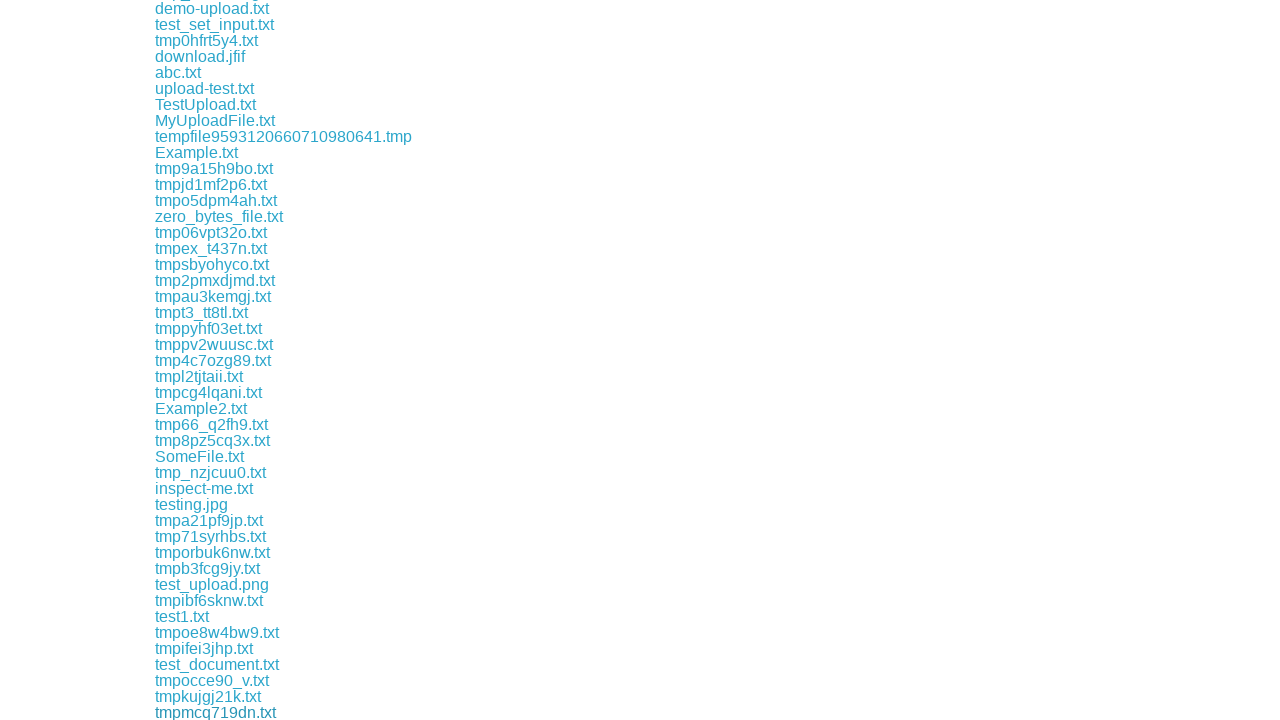

Clicked download link 144 of 168 at (178, 712) on a[href^="download/"] >> nth=143
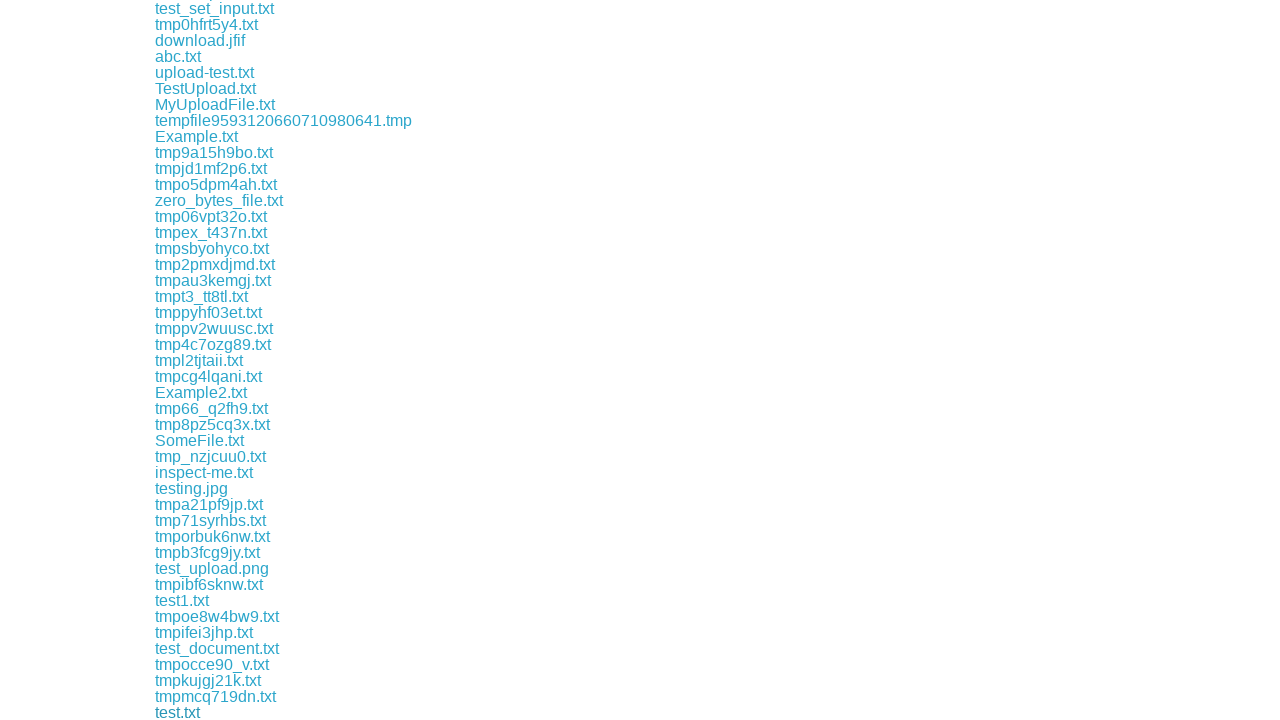

Waited 500ms for download 144 to initiate
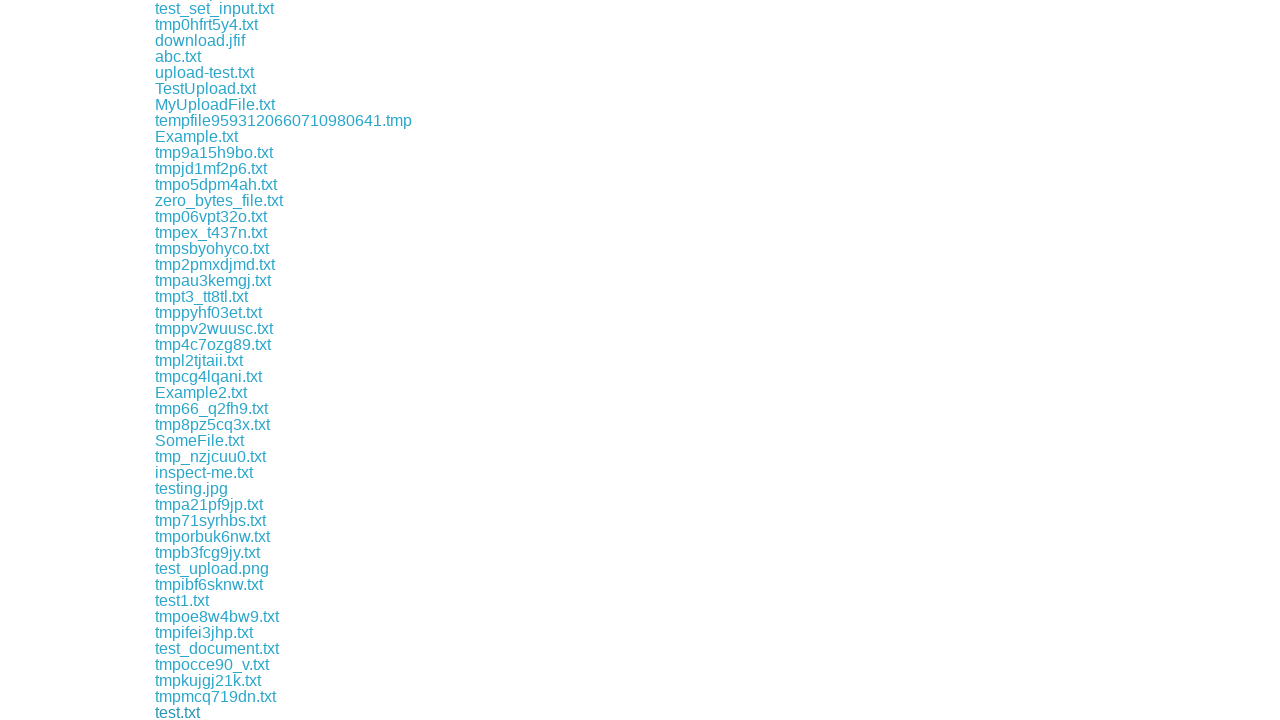

Clicked download link 145 of 168 at (188, 712) on a[href^="download/"] >> nth=144
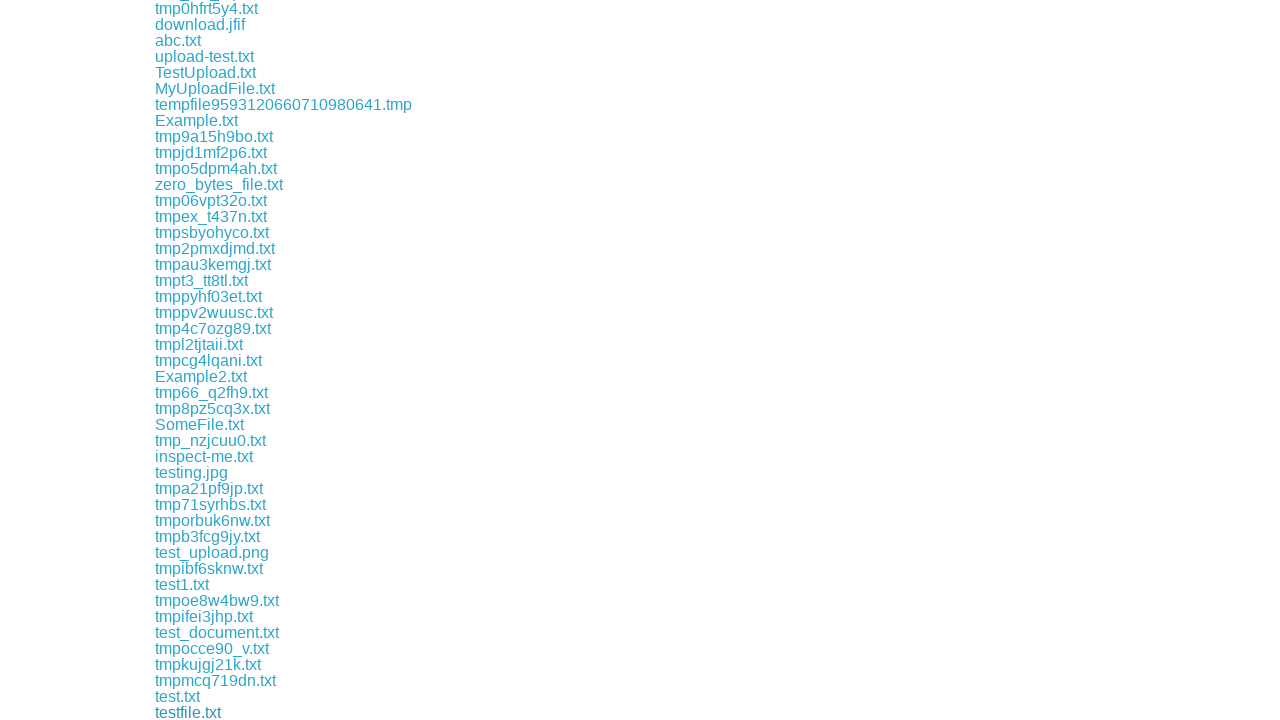

Waited 500ms for download 145 to initiate
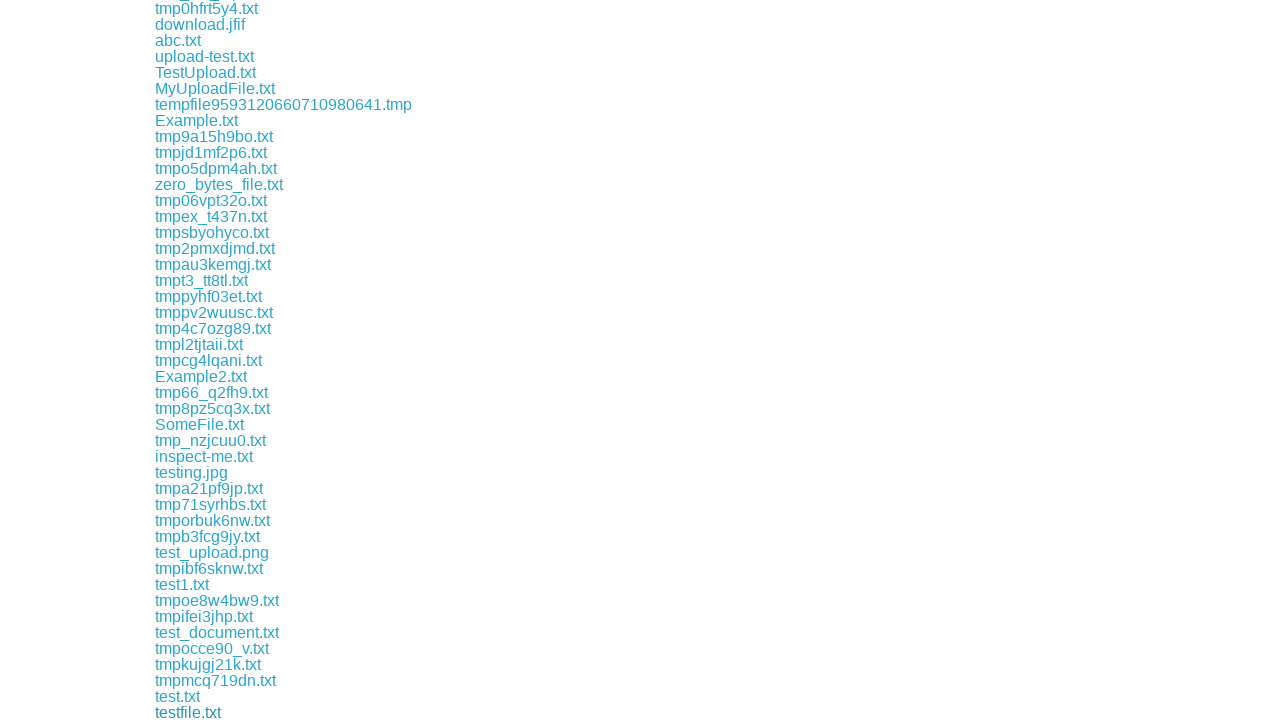

Clicked download link 146 of 168 at (244, 712) on a[href^="download/"] >> nth=145
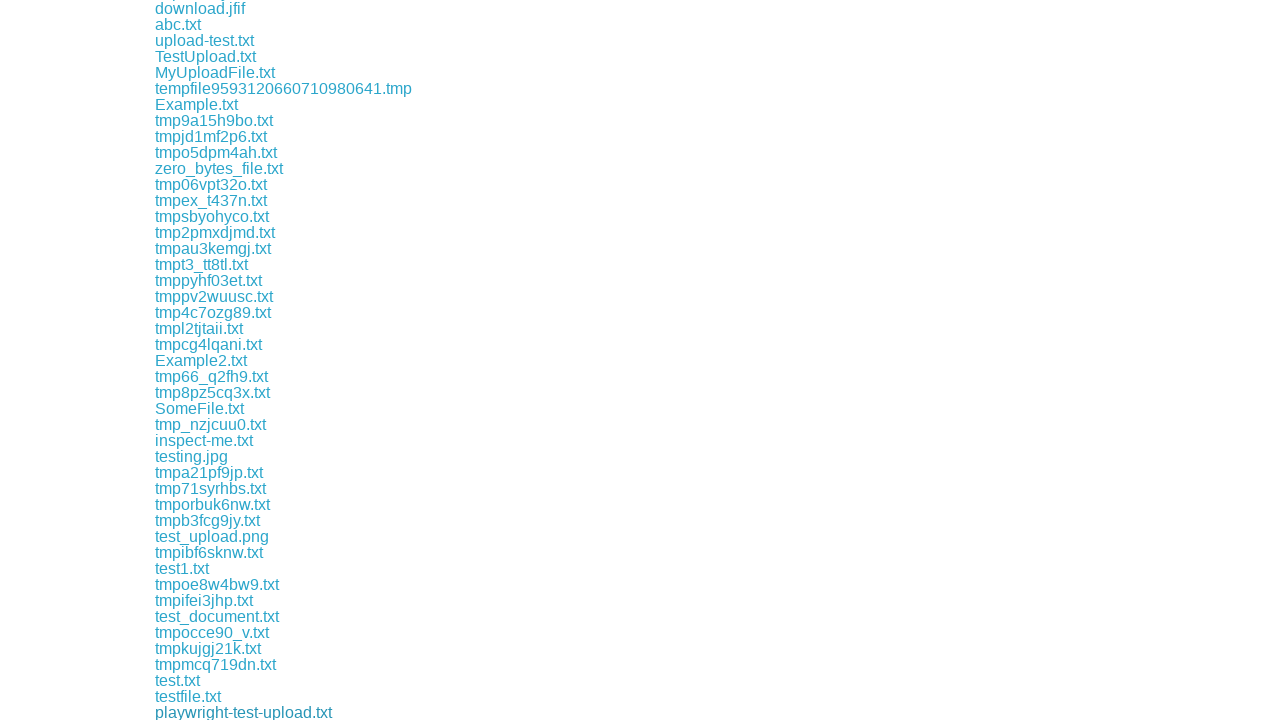

Waited 500ms for download 146 to initiate
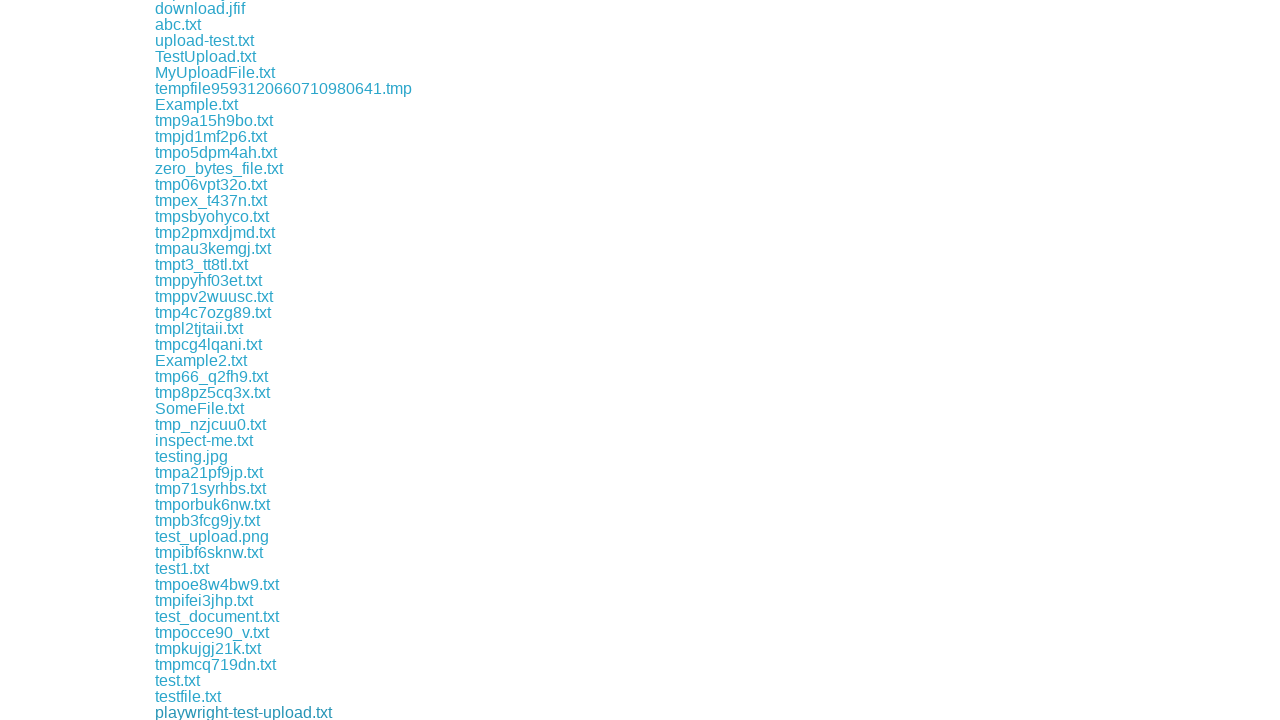

Clicked download link 147 of 168 at (212, 712) on a[href^="download/"] >> nth=146
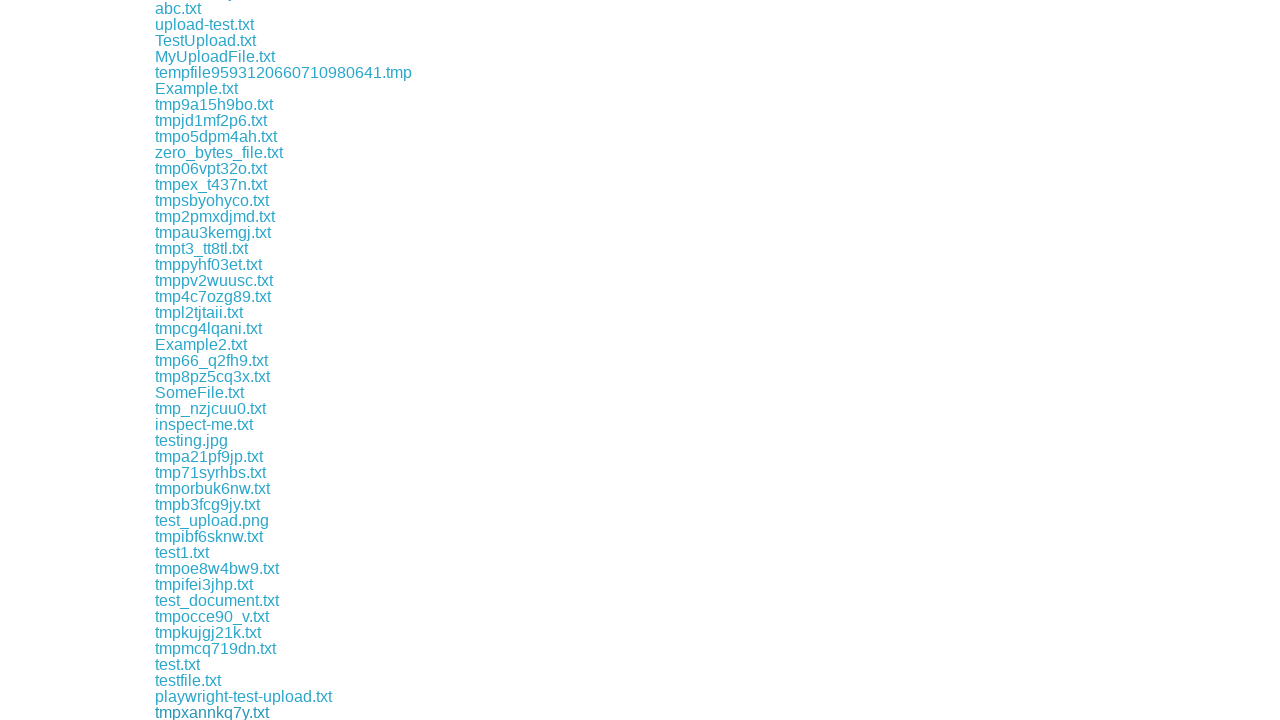

Waited 500ms for download 147 to initiate
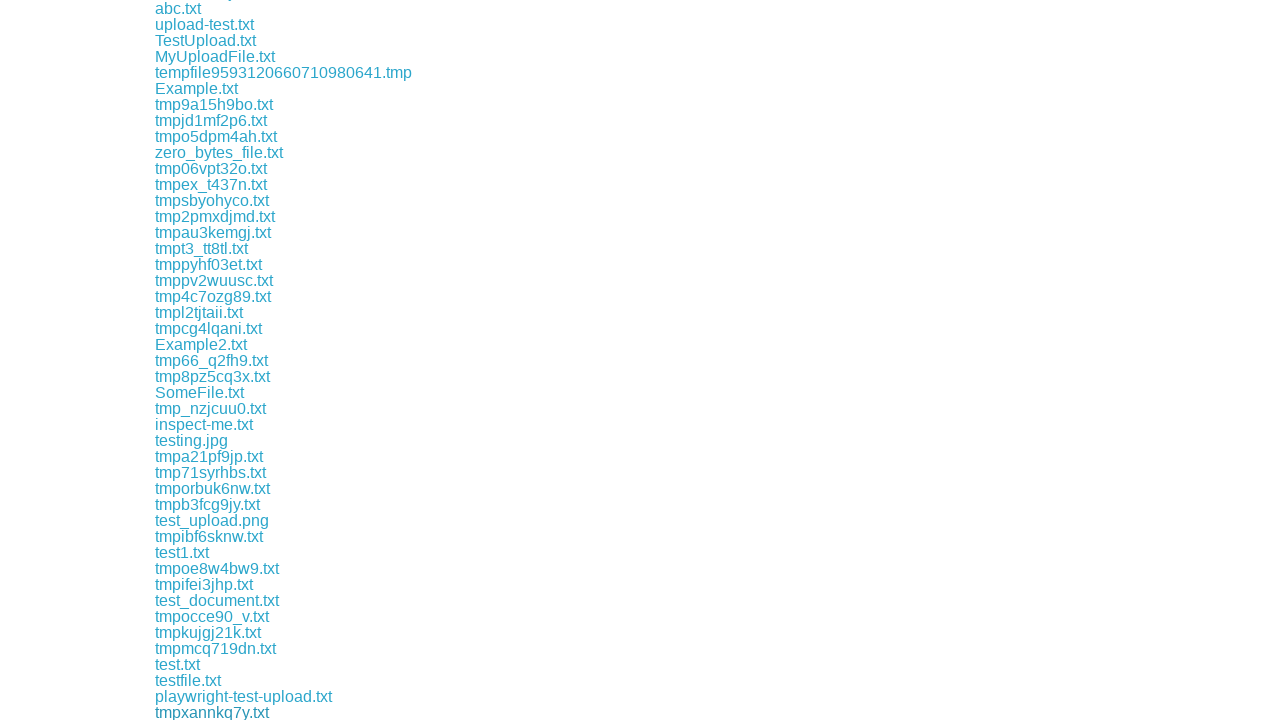

Clicked download link 148 of 168 at (204, 712) on a[href^="download/"] >> nth=147
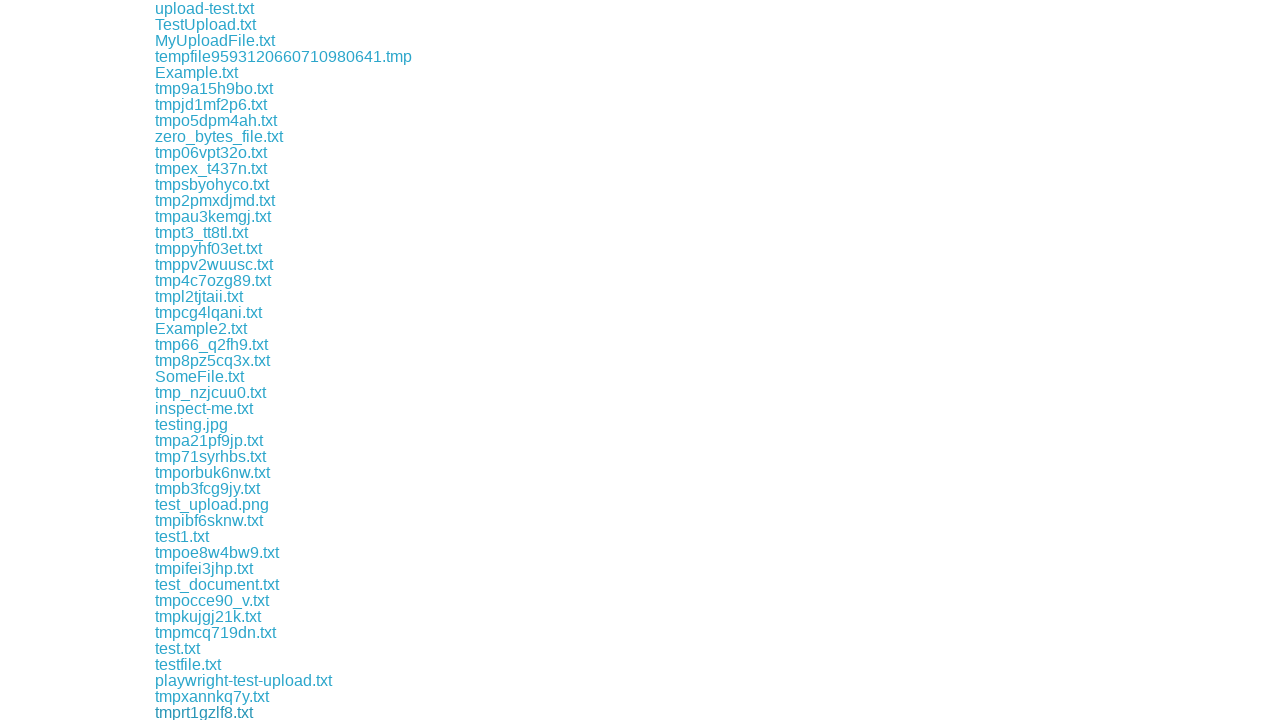

Waited 500ms for download 148 to initiate
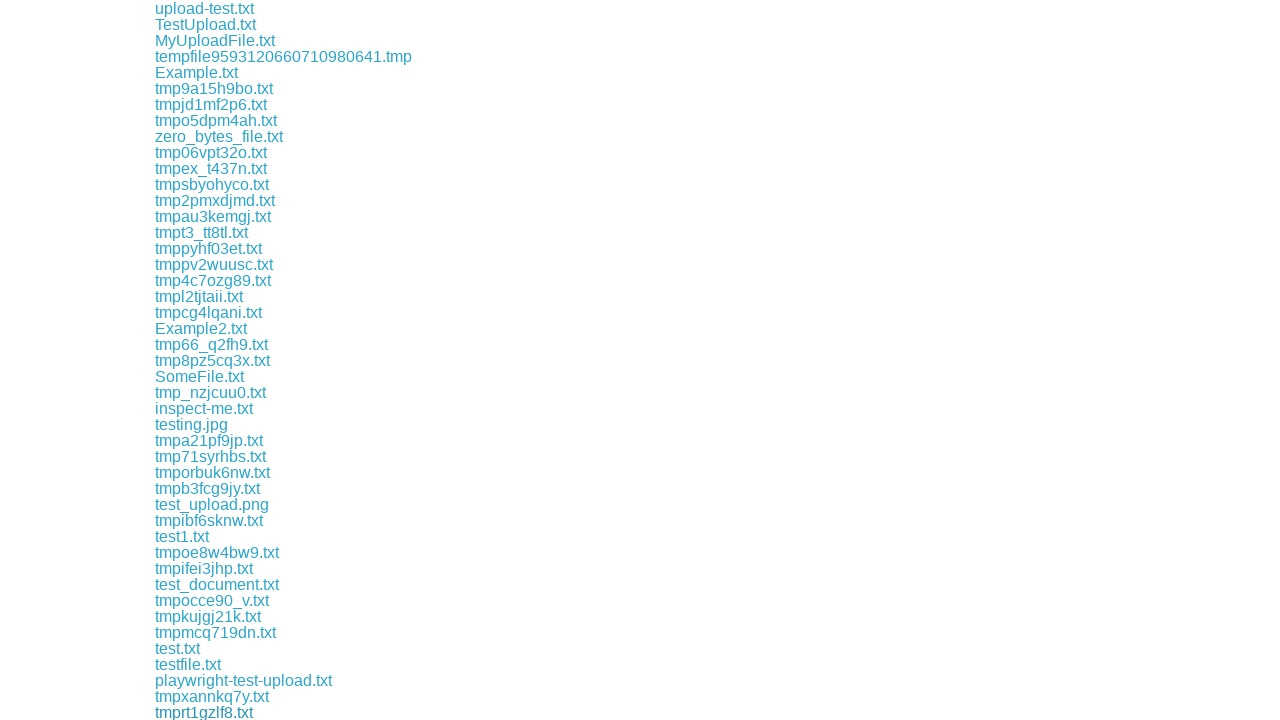

Clicked download link 149 of 168 at (284, 712) on a[href^="download/"] >> nth=148
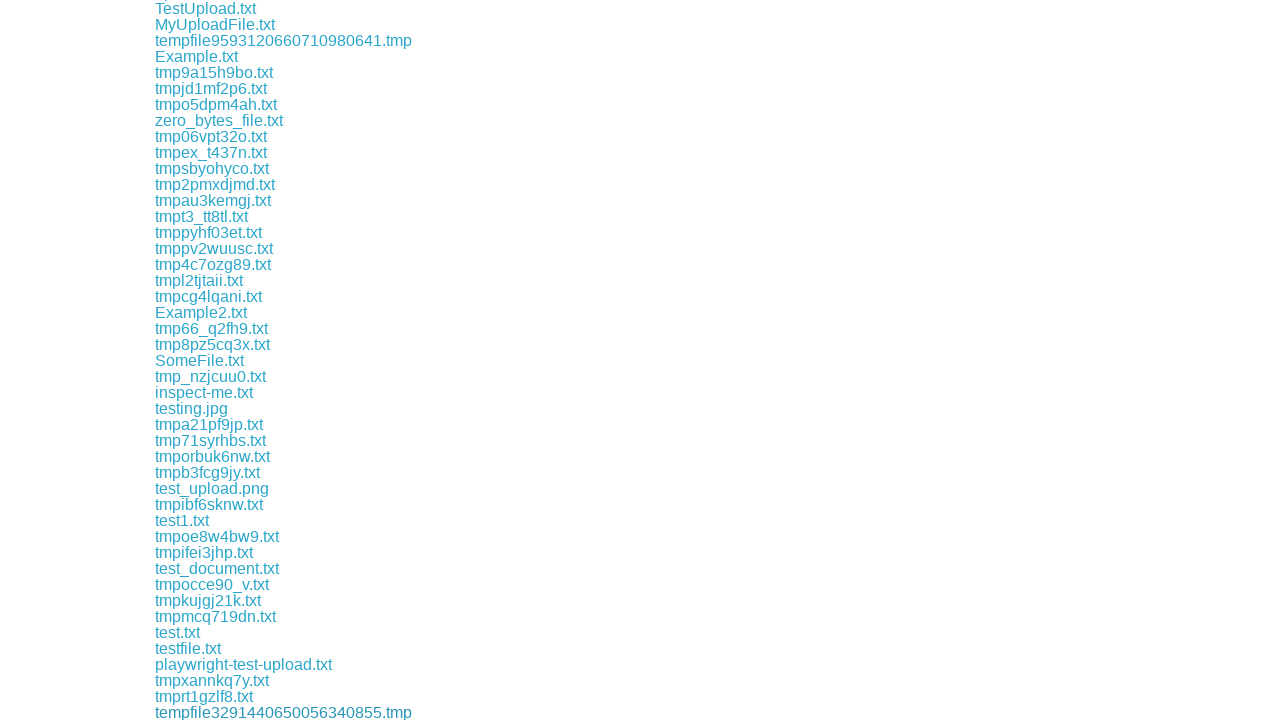

Waited 500ms for download 149 to initiate
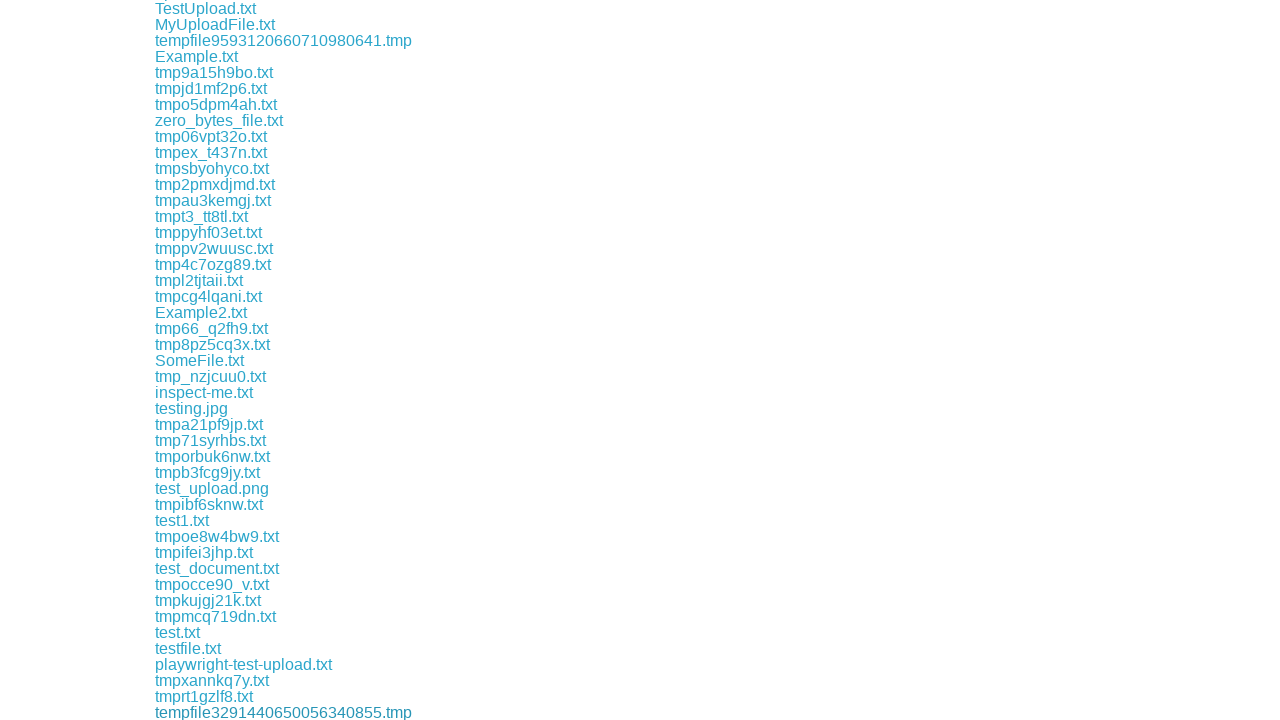

Clicked download link 150 of 168 at (198, 712) on a[href^="download/"] >> nth=149
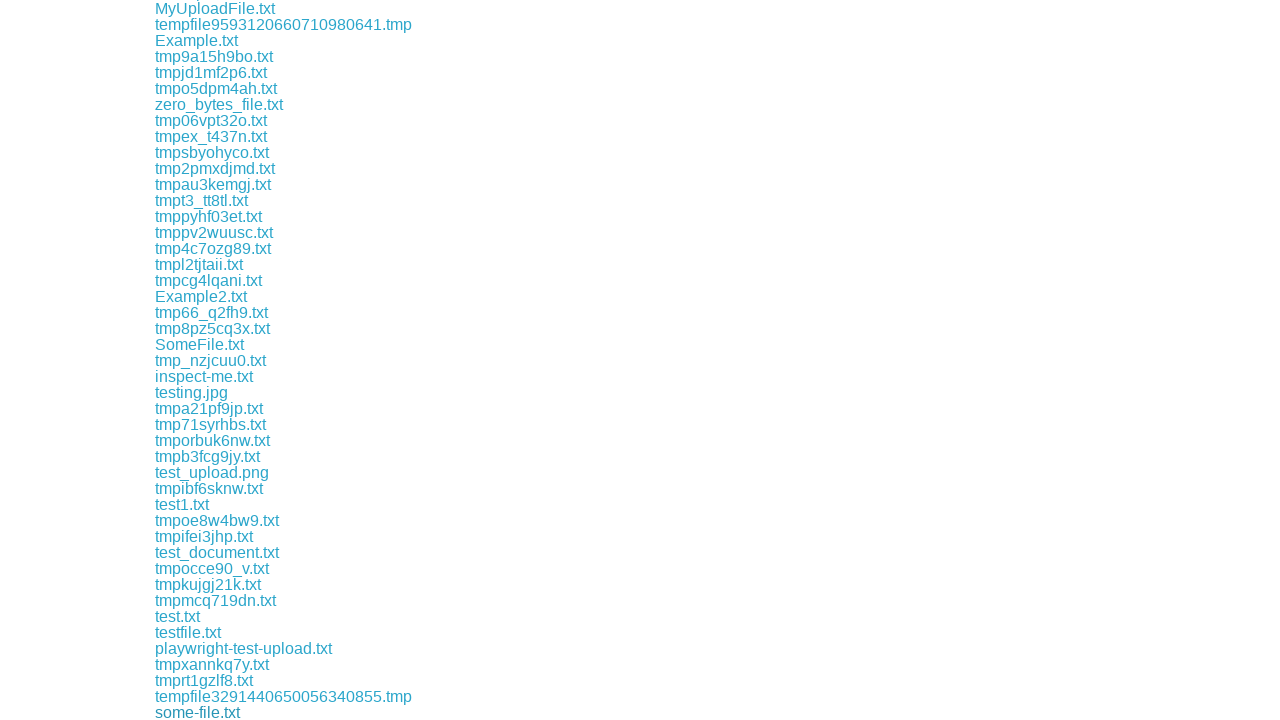

Waited 500ms for download 150 to initiate
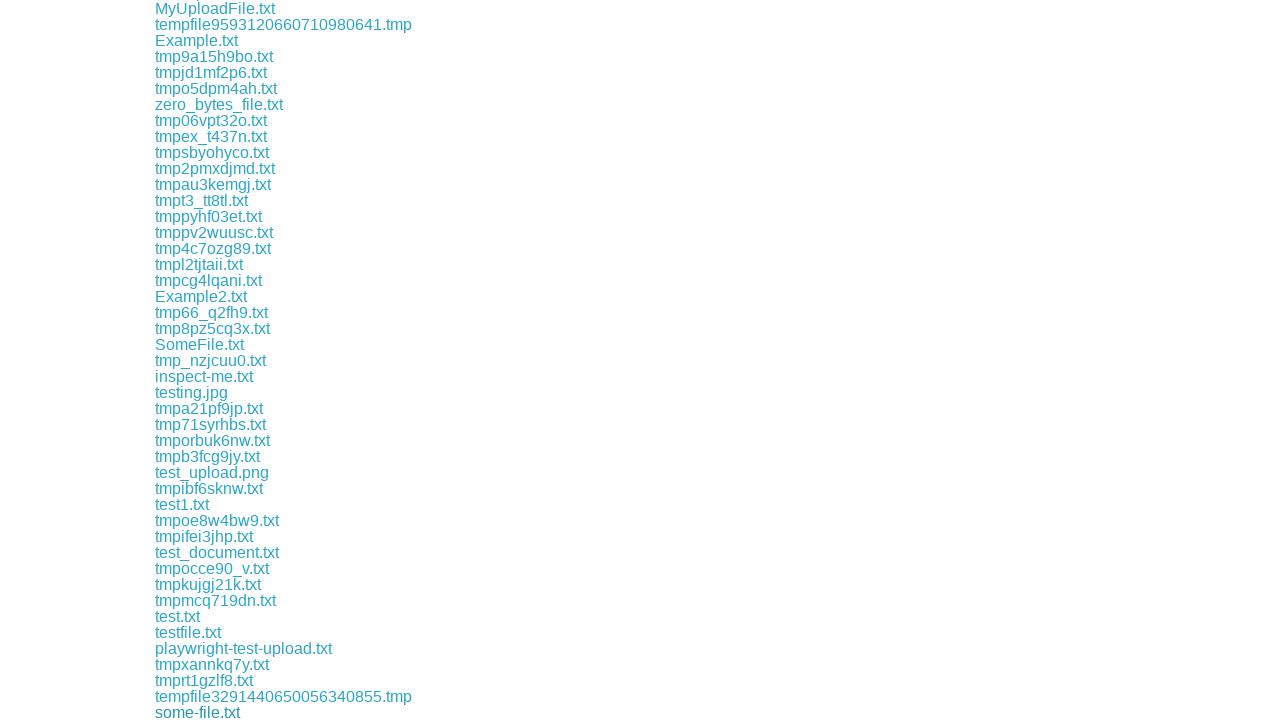

Clicked download link 151 of 168 at (215, 712) on a[href^="download/"] >> nth=150
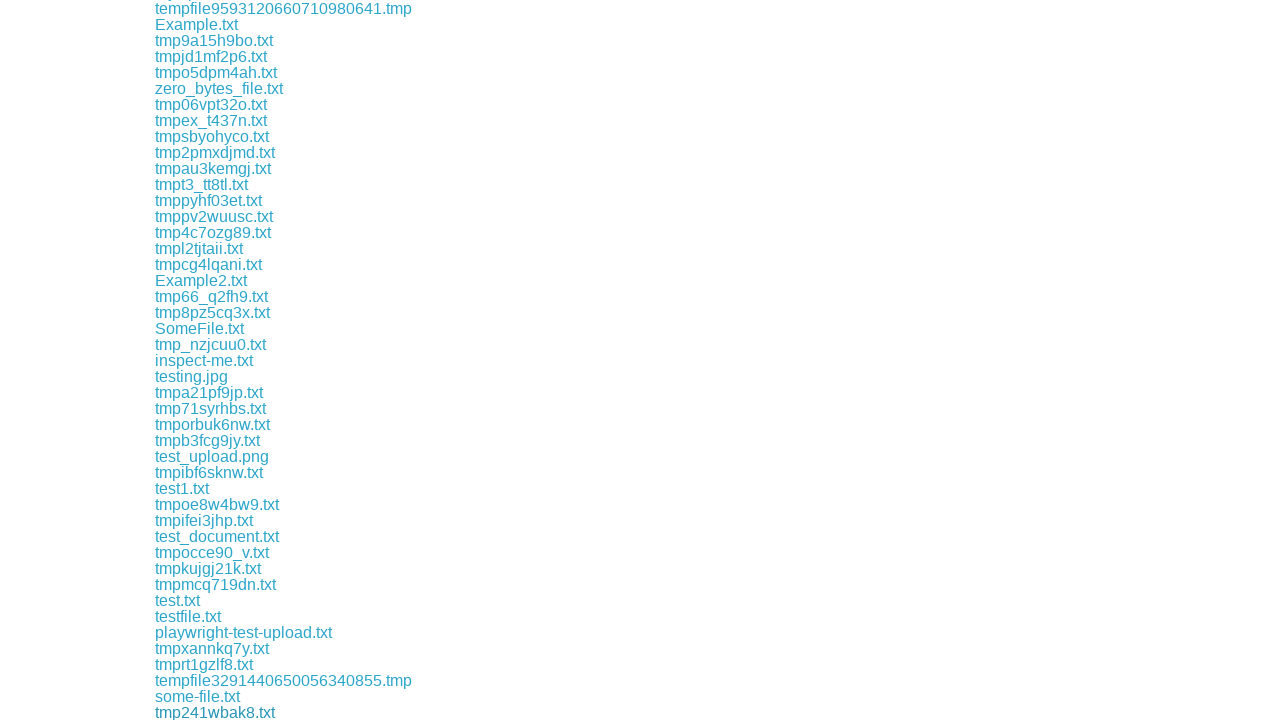

Waited 500ms for download 151 to initiate
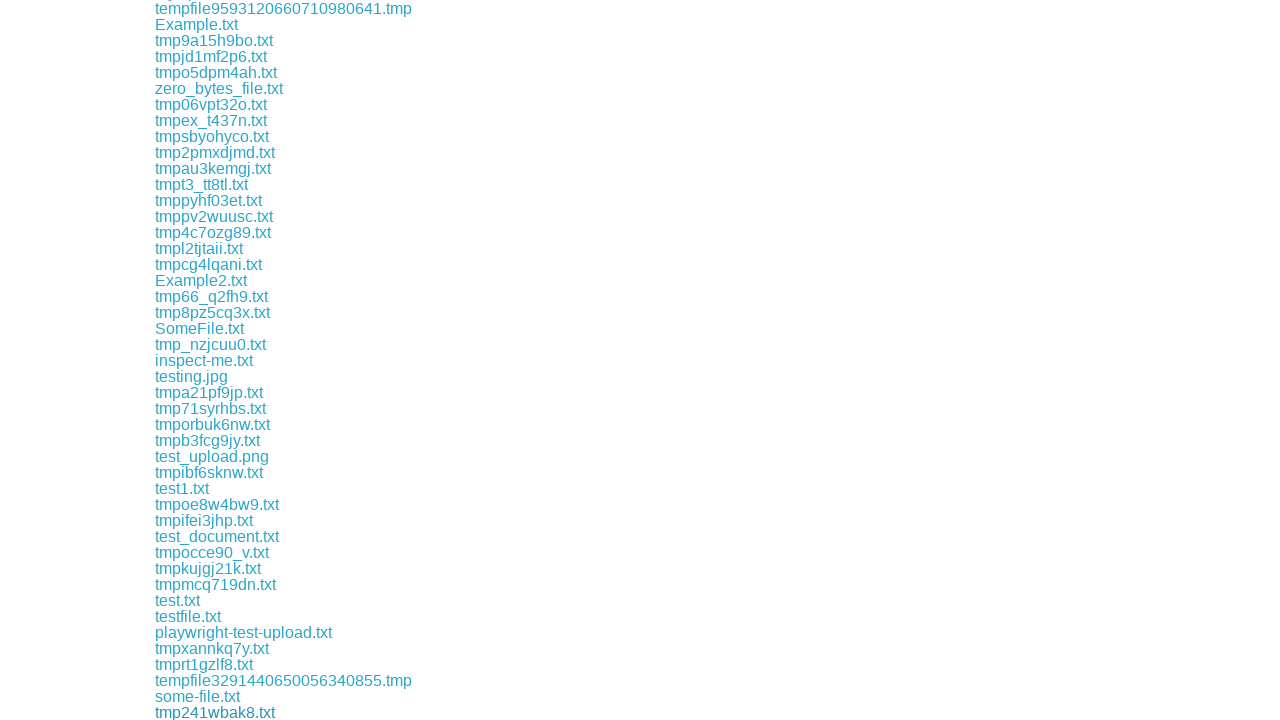

Clicked download link 152 of 168 at (182, 712) on a[href^="download/"] >> nth=151
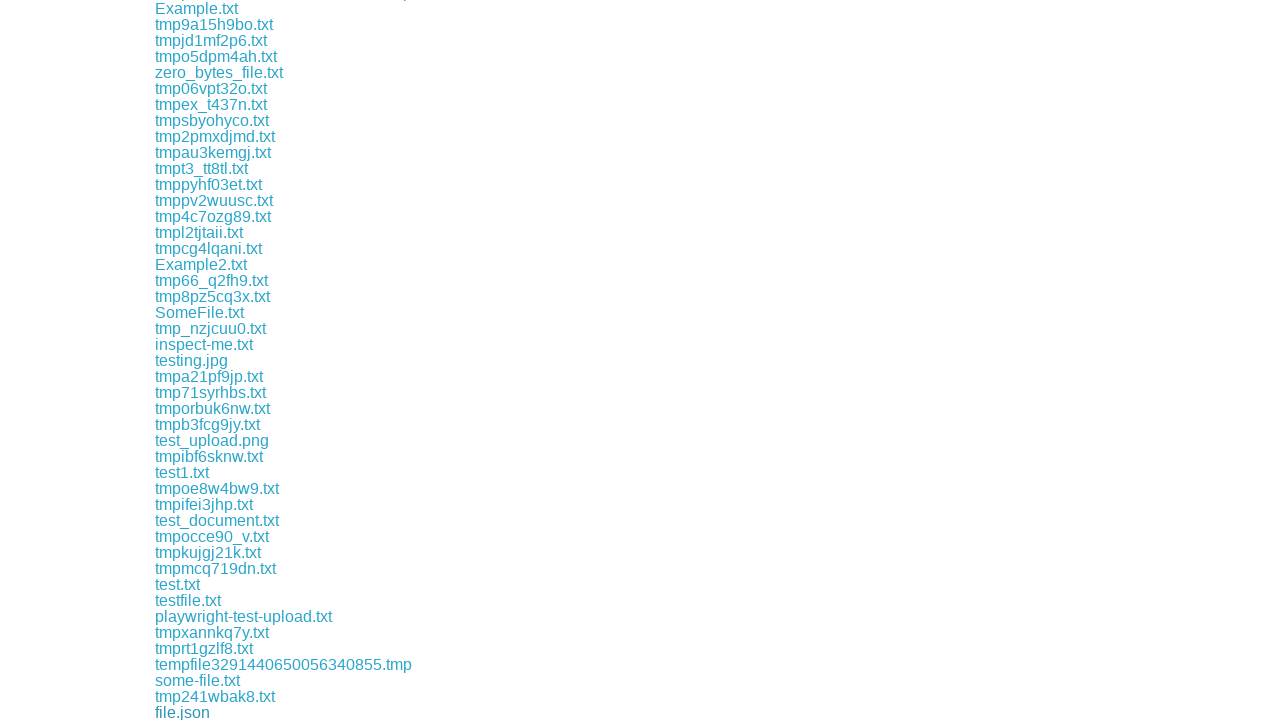

Waited 500ms for download 152 to initiate
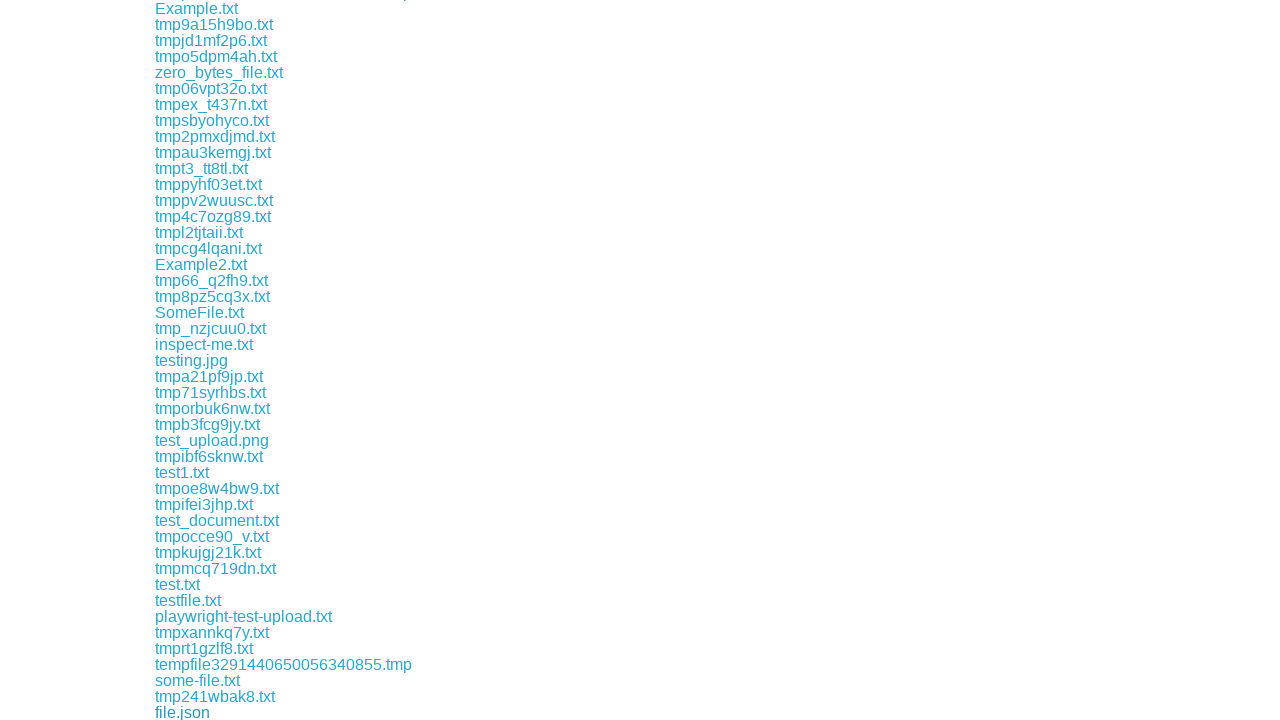

Clicked download link 153 of 168 at (209, 712) on a[href^="download/"] >> nth=152
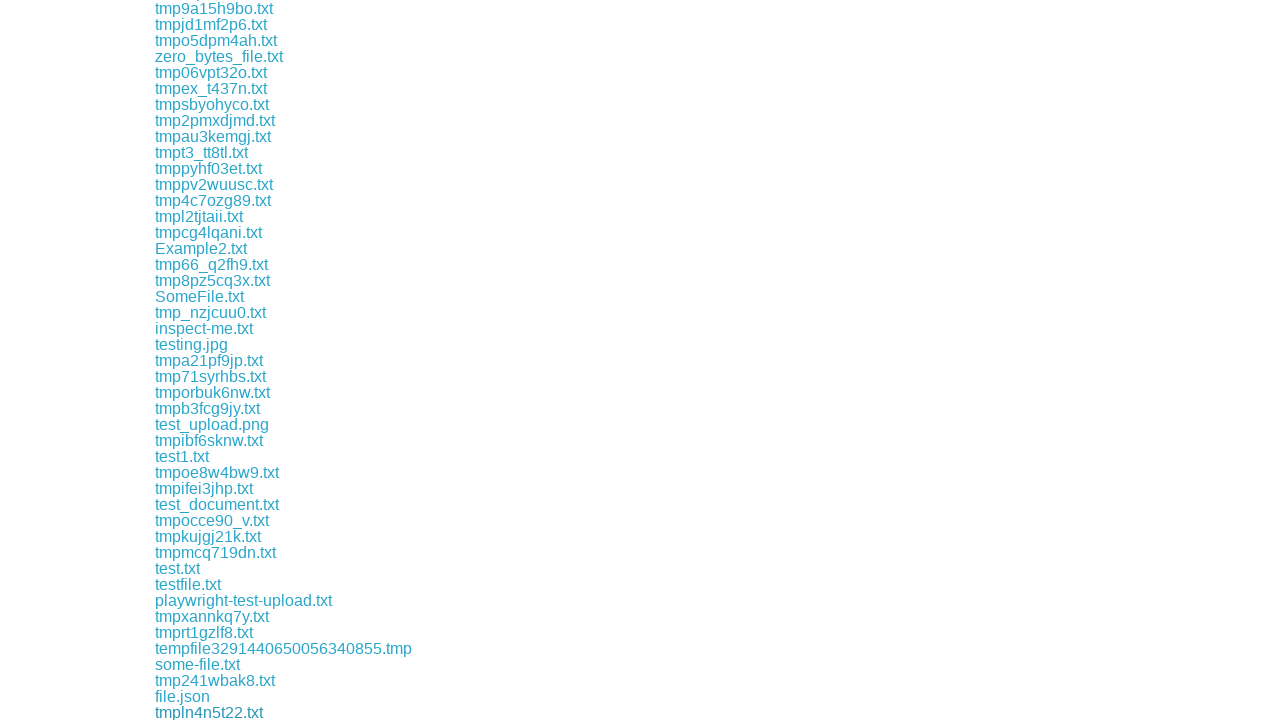

Waited 500ms for download 153 to initiate
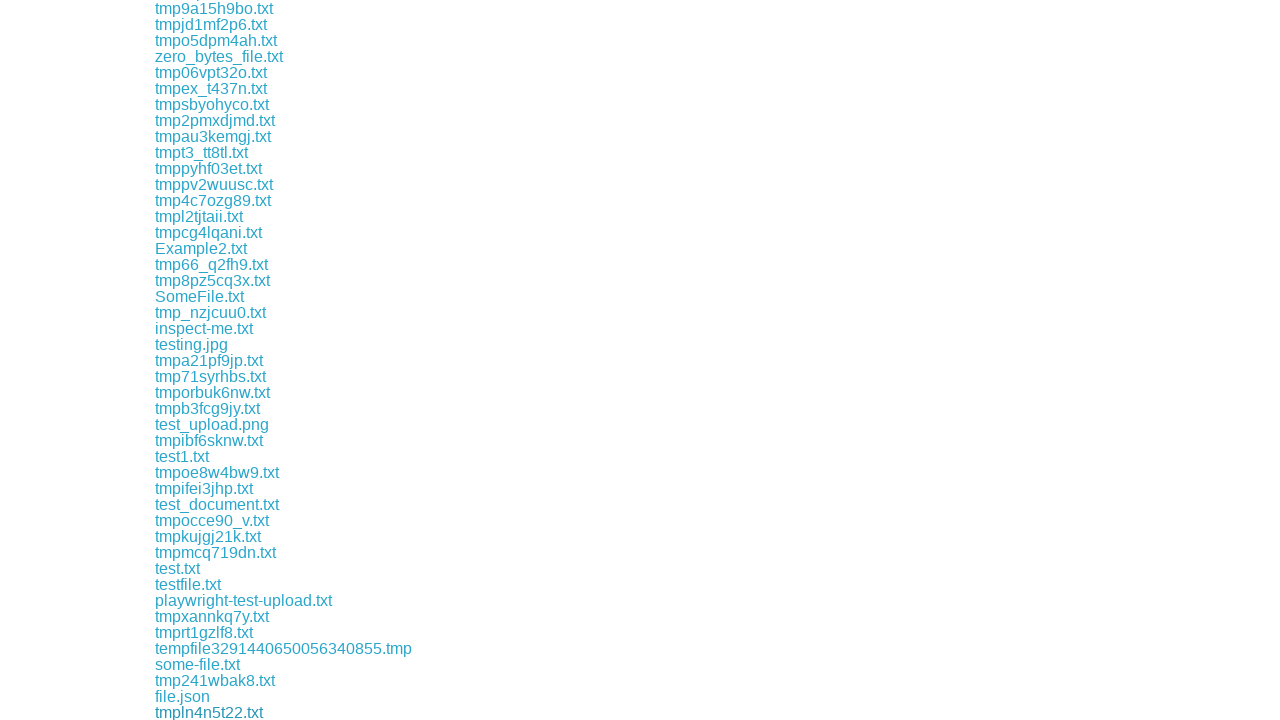

Clicked download link 154 of 168 at (216, 712) on a[href^="download/"] >> nth=153
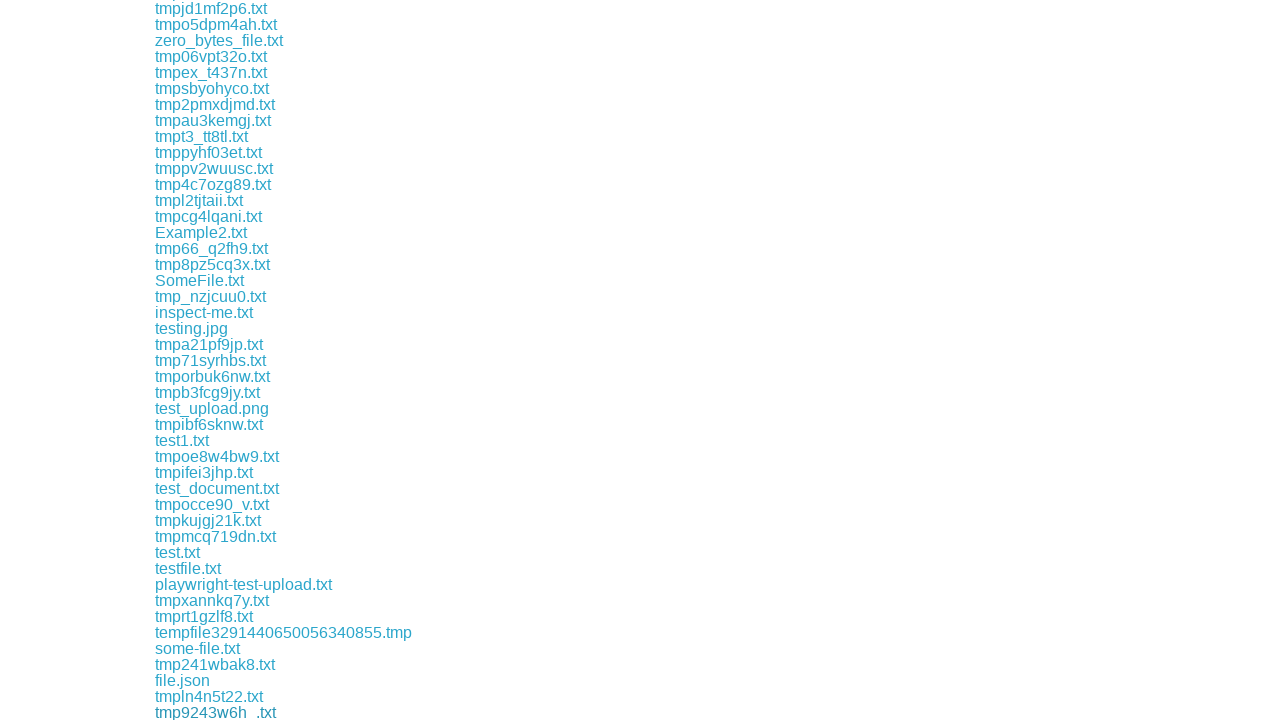

Waited 500ms for download 154 to initiate
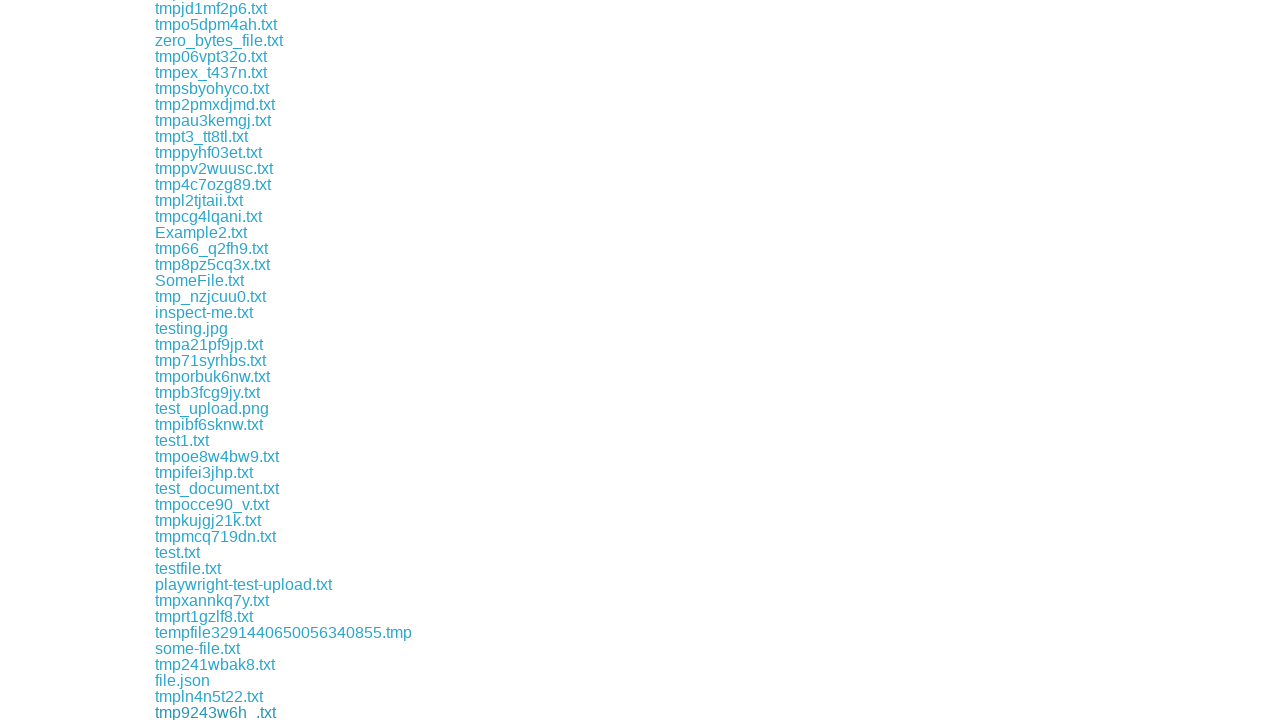

Clicked download link 155 of 168 at (213, 712) on a[href^="download/"] >> nth=154
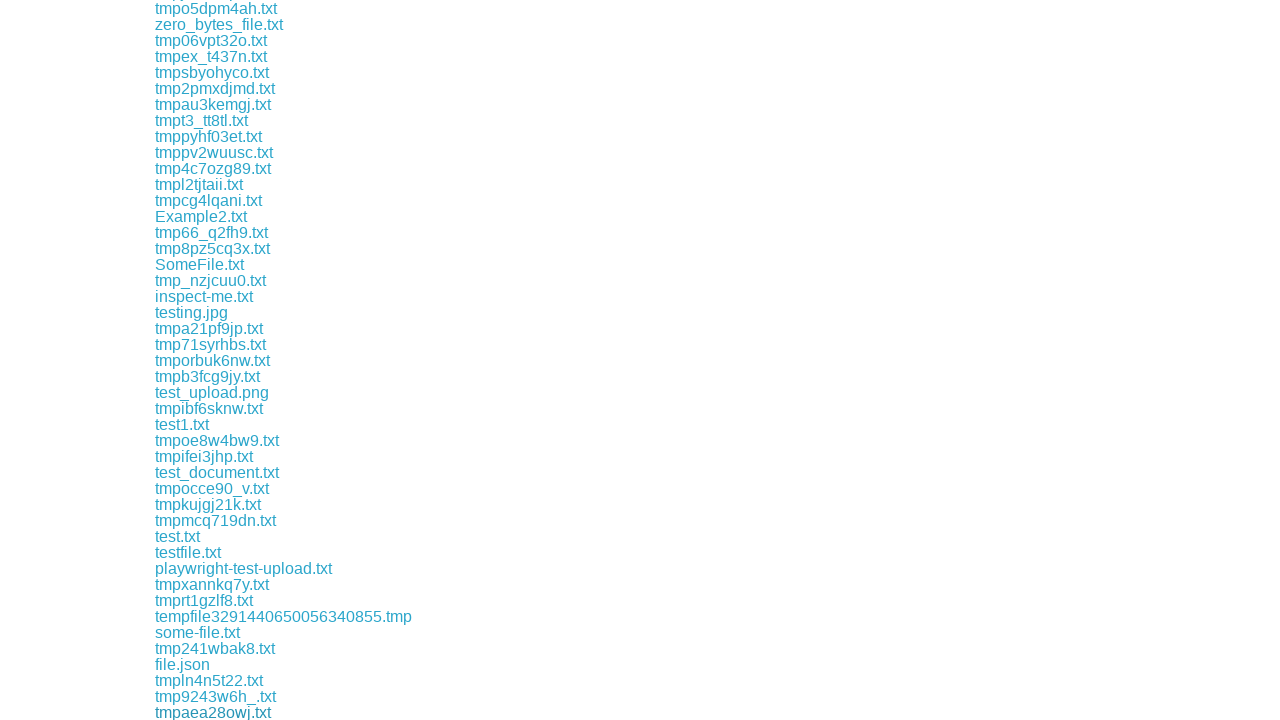

Waited 500ms for download 155 to initiate
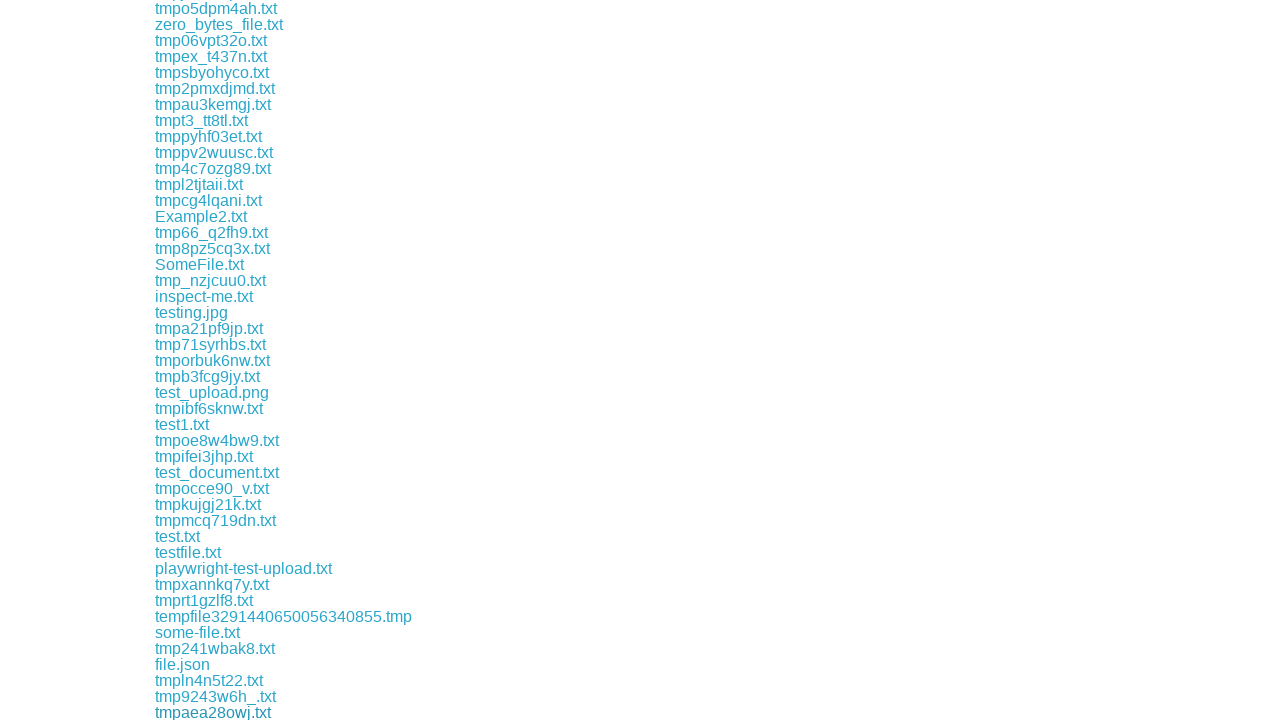

Clicked download link 156 of 168 at (185, 712) on a[href^="download/"] >> nth=155
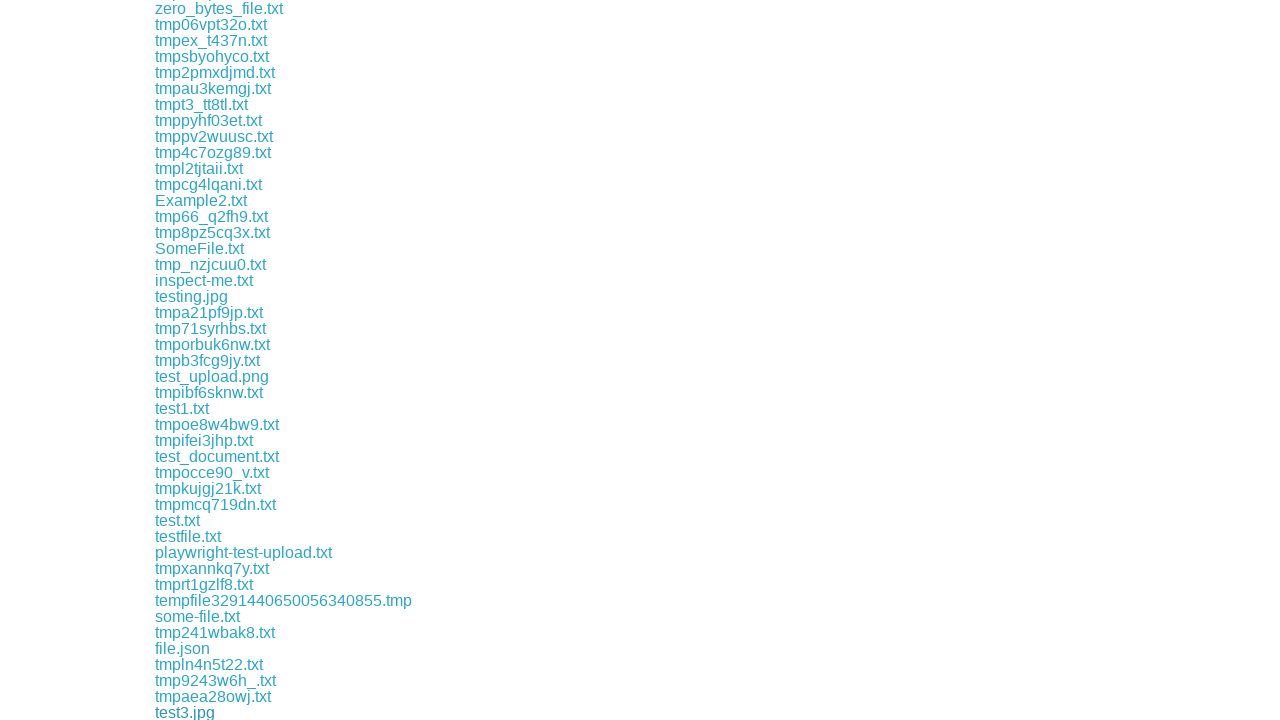

Waited 500ms for download 156 to initiate
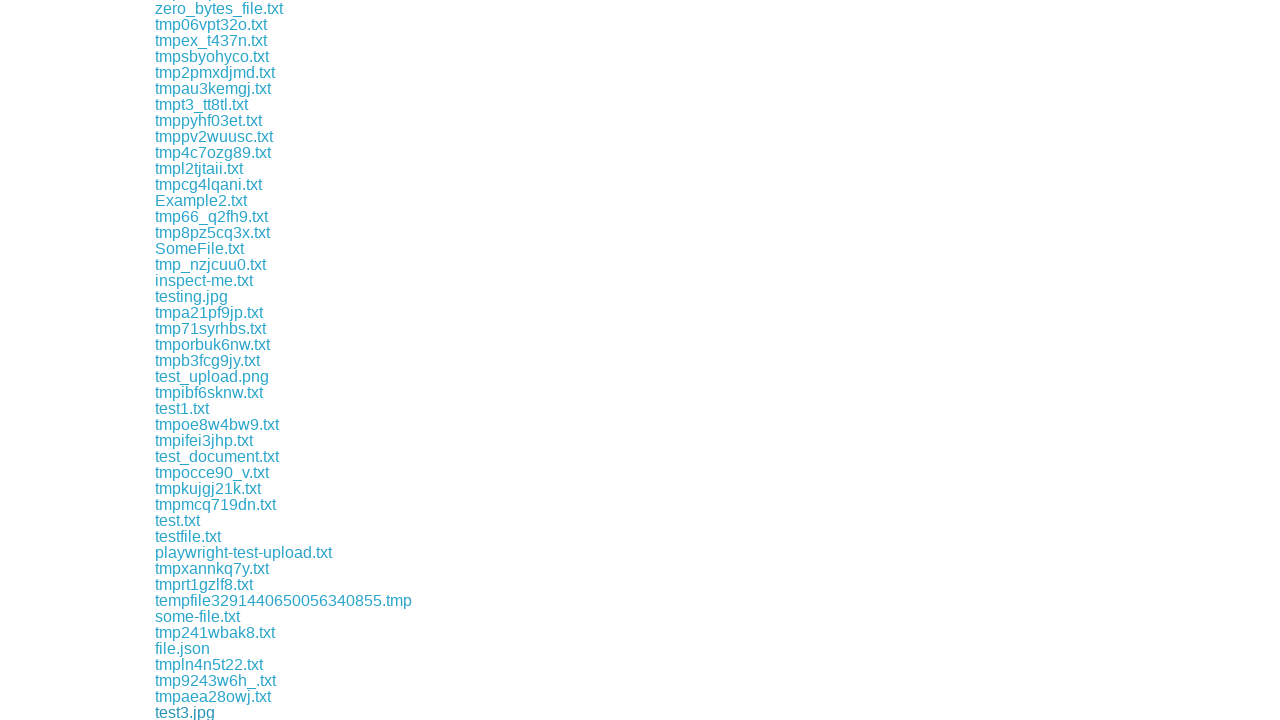

Clicked download link 157 of 168 at (210, 712) on a[href^="download/"] >> nth=156
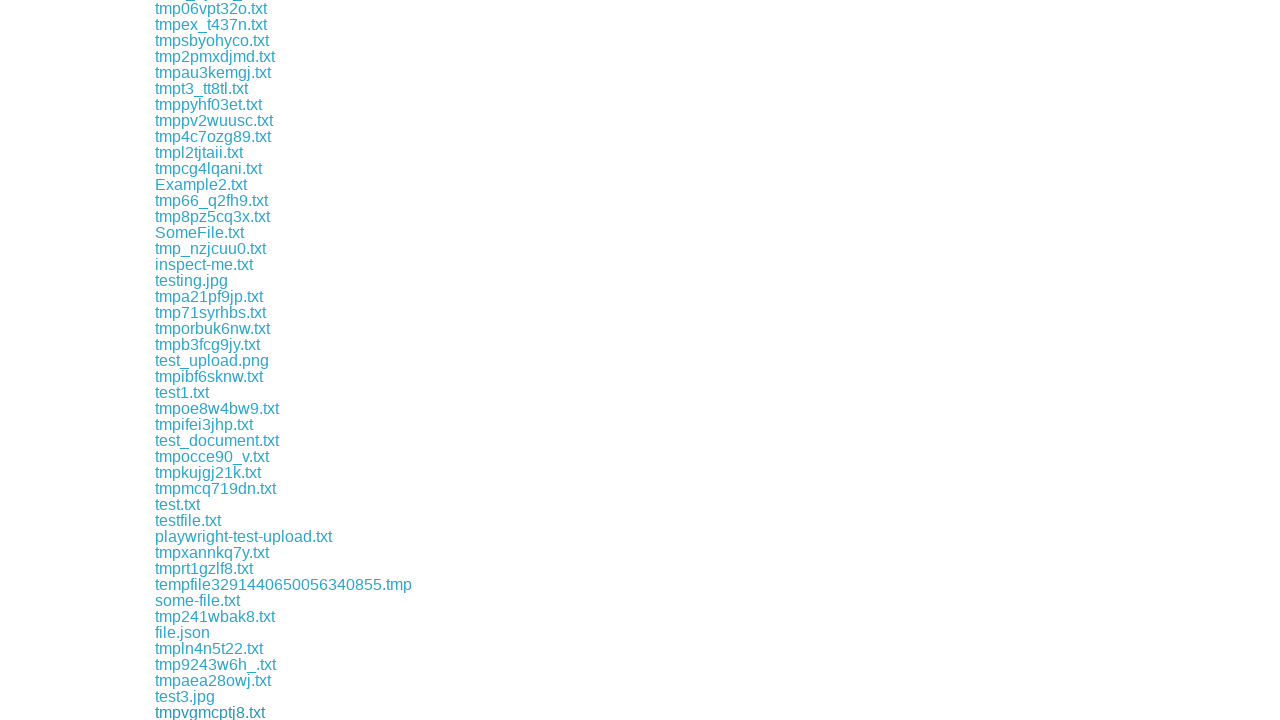

Waited 500ms for download 157 to initiate
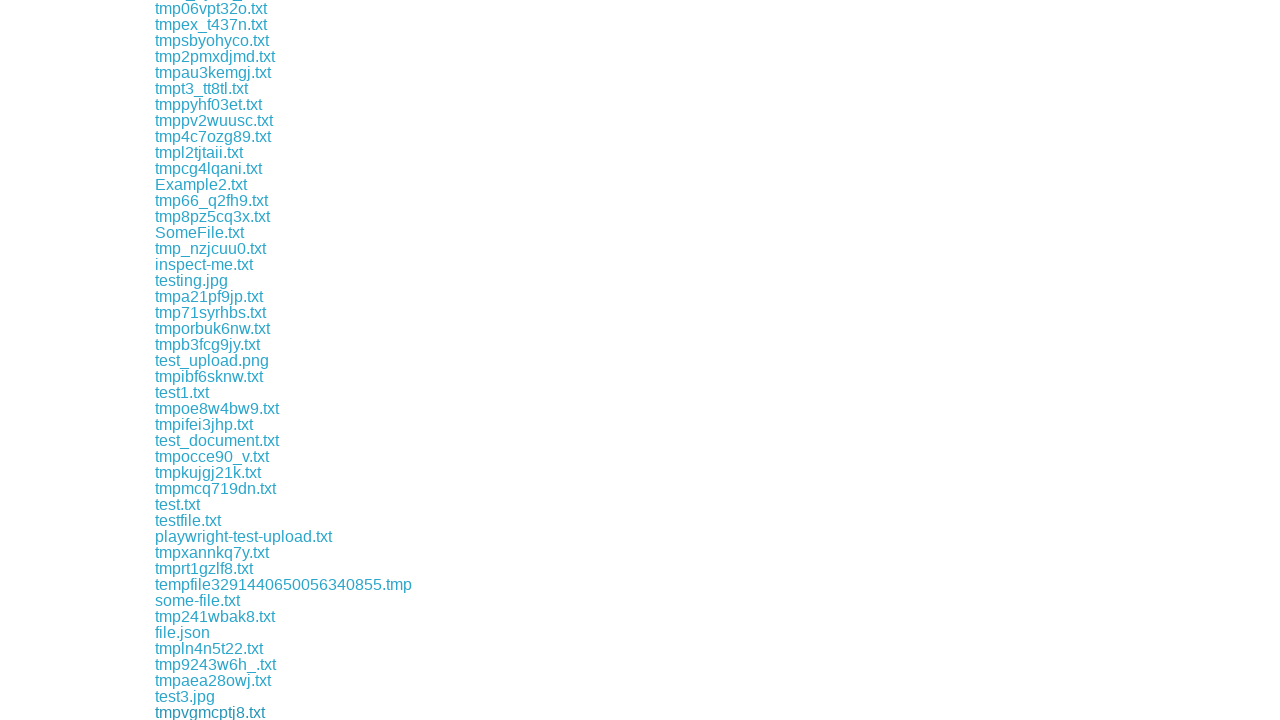

Clicked download link 158 of 168 at (212, 712) on a[href^="download/"] >> nth=157
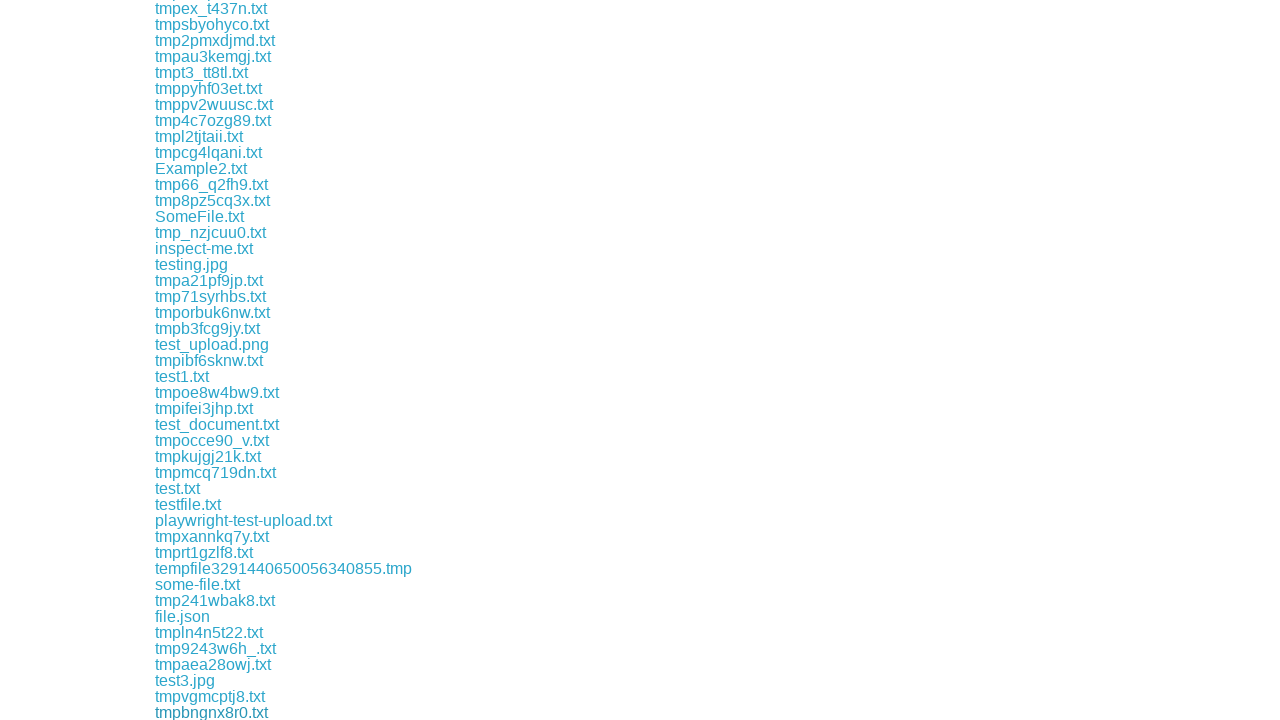

Waited 500ms for download 158 to initiate
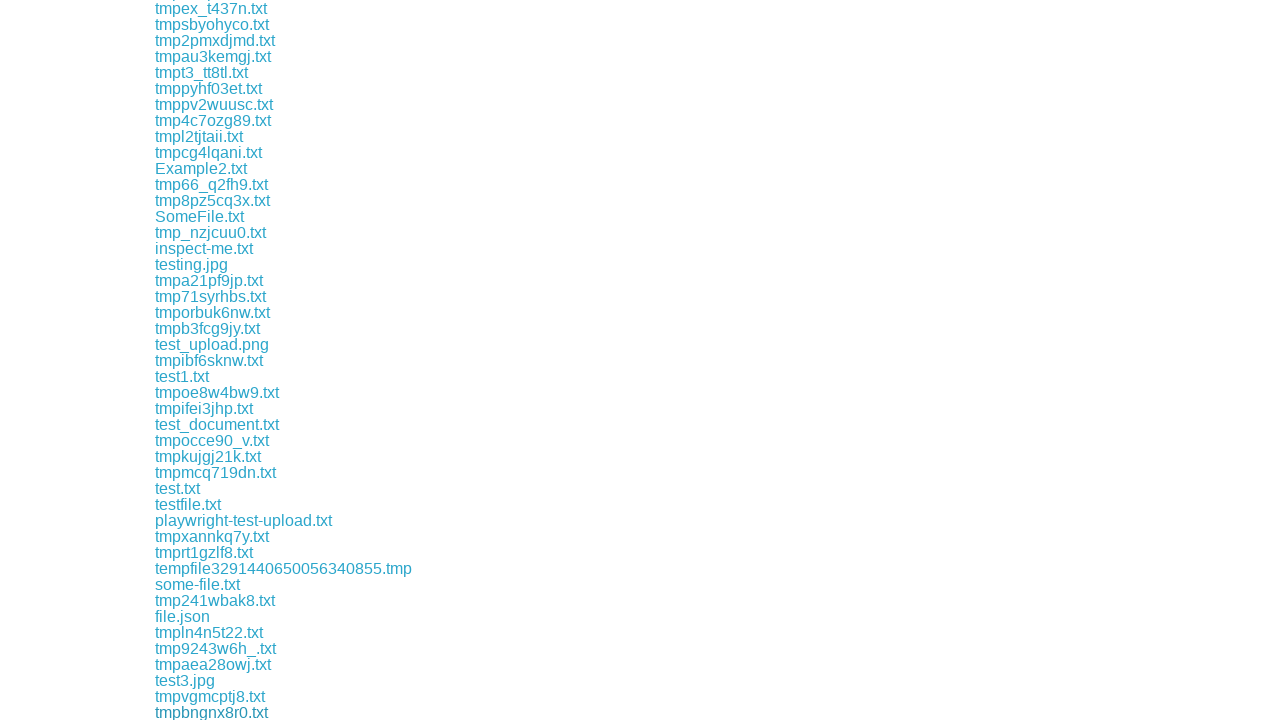

Clicked download link 159 of 168 at (212, 712) on a[href^="download/"] >> nth=158
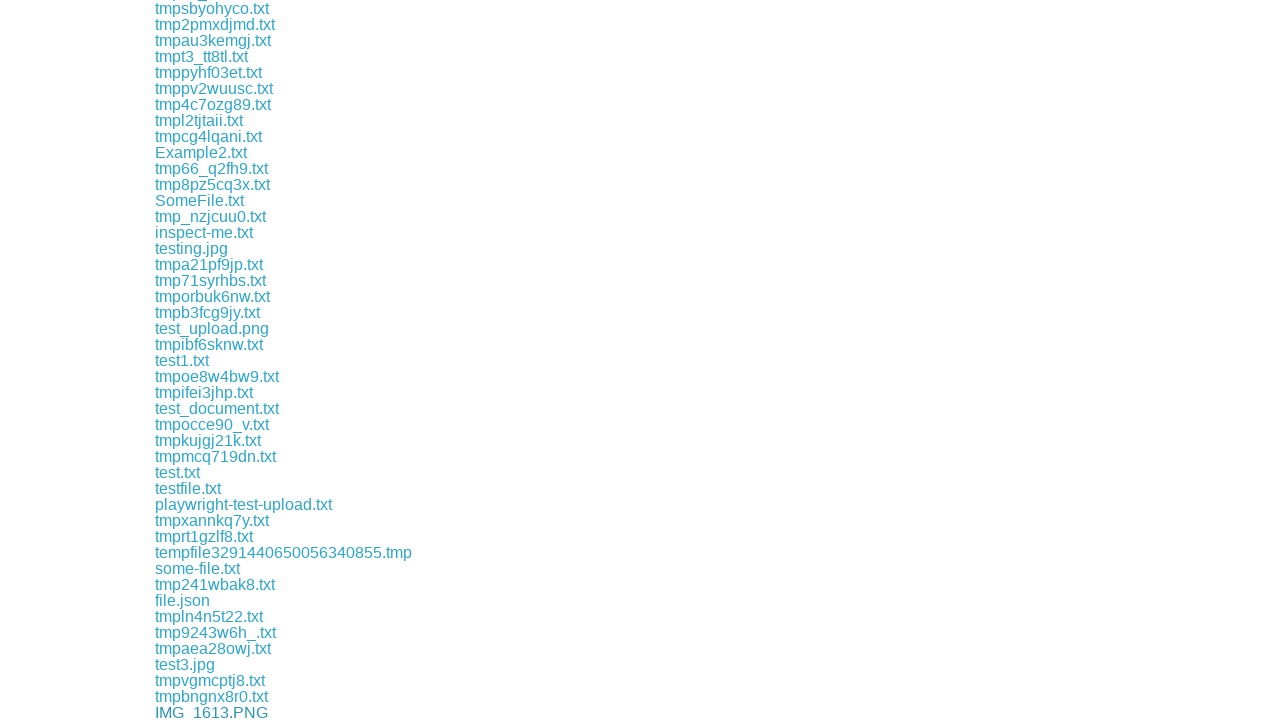

Waited 500ms for download 159 to initiate
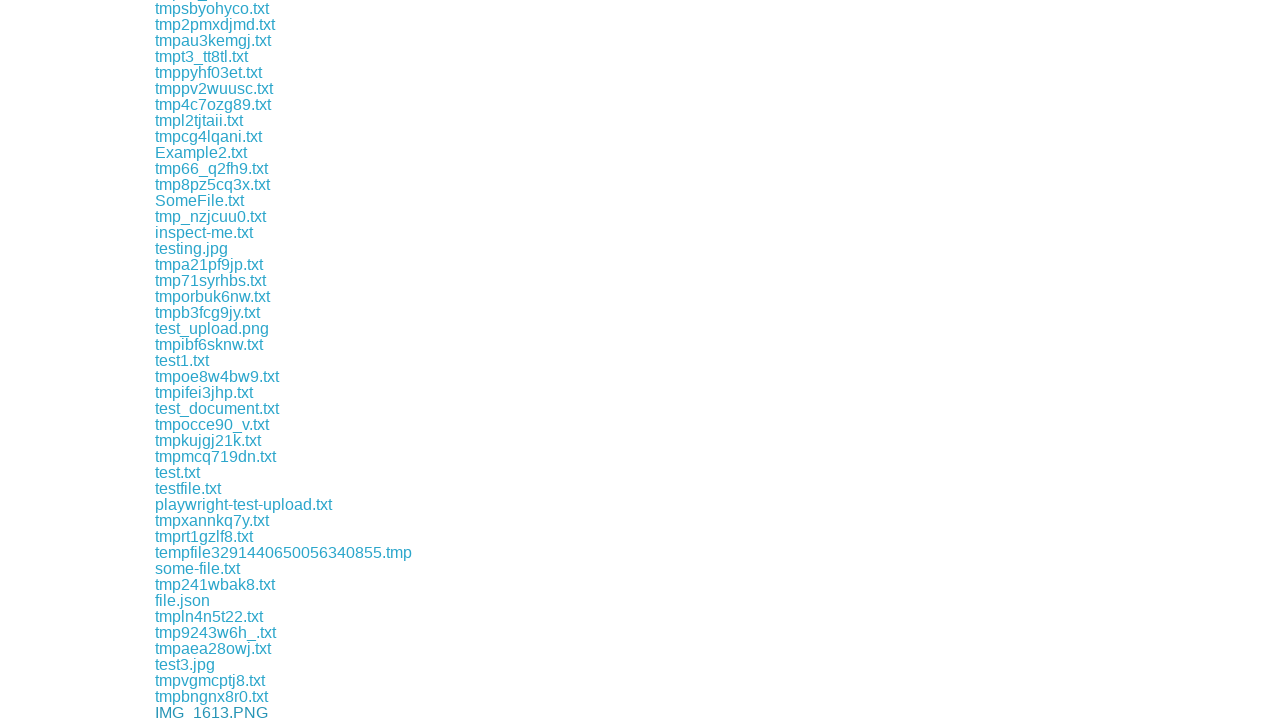

Clicked download link 160 of 168 at (218, 712) on a[href^="download/"] >> nth=159
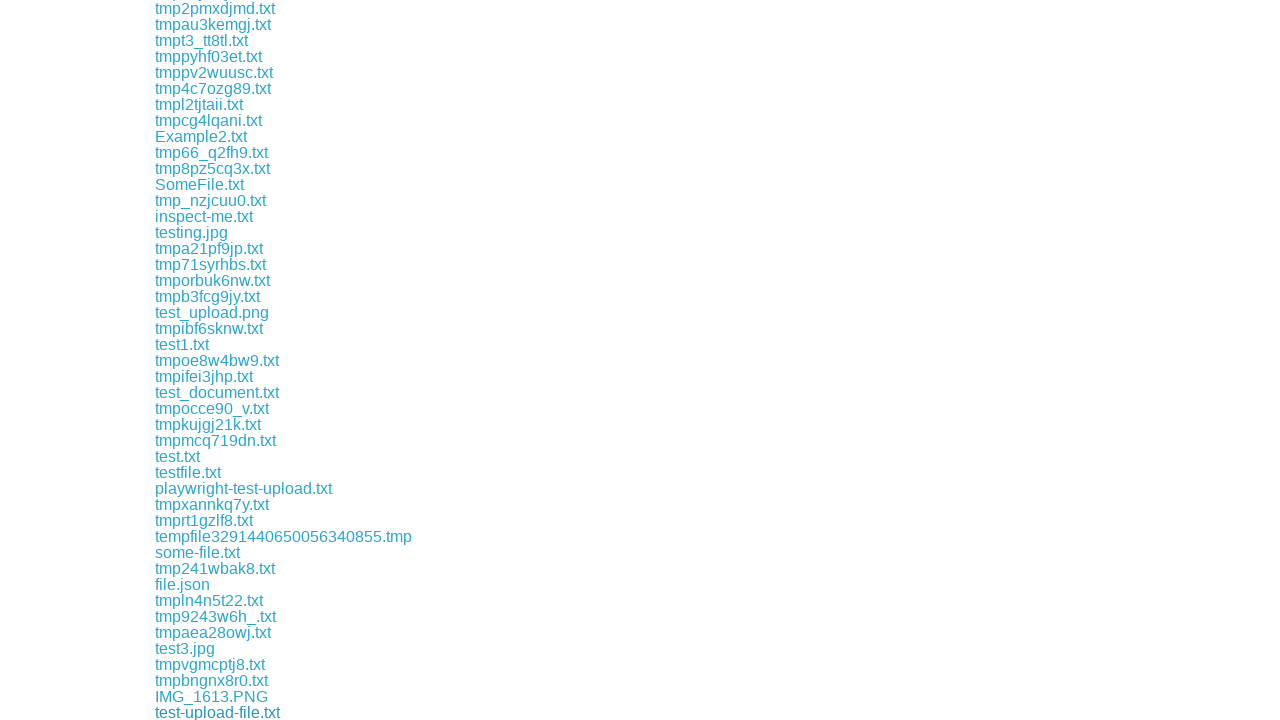

Waited 500ms for download 160 to initiate
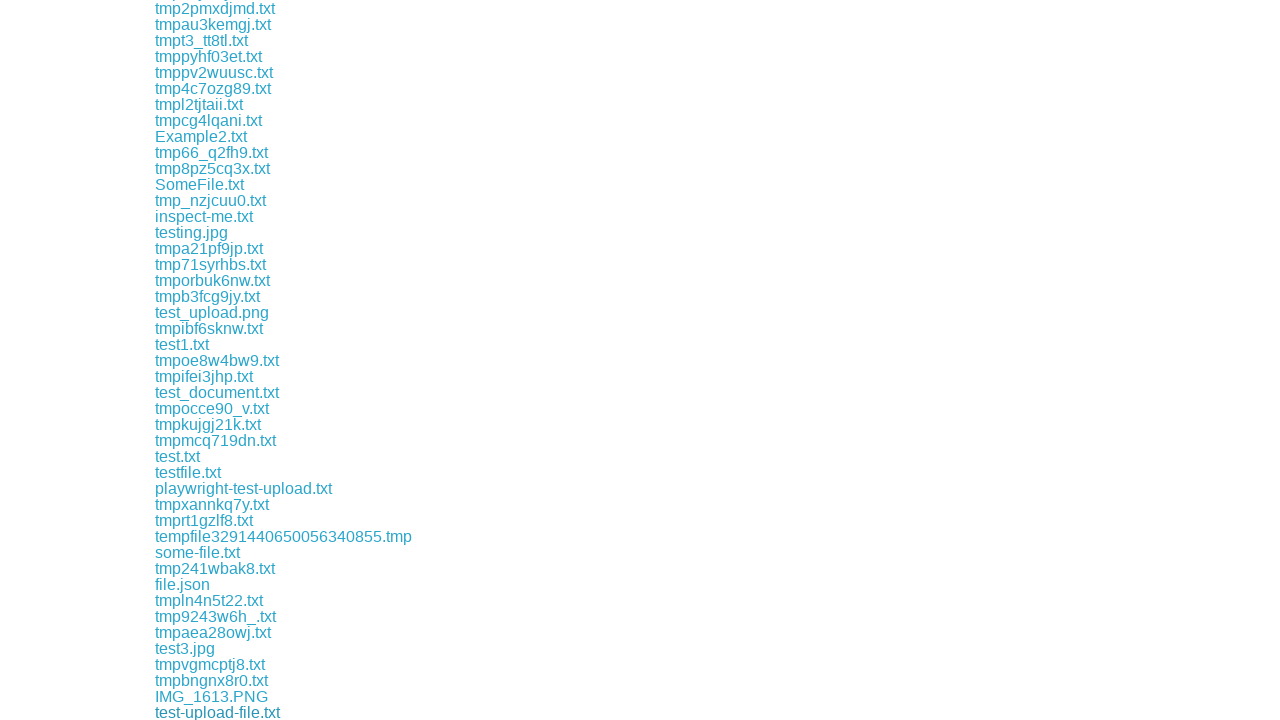

Clicked download link 161 of 168 at (272, 712) on a[href^="download/"] >> nth=160
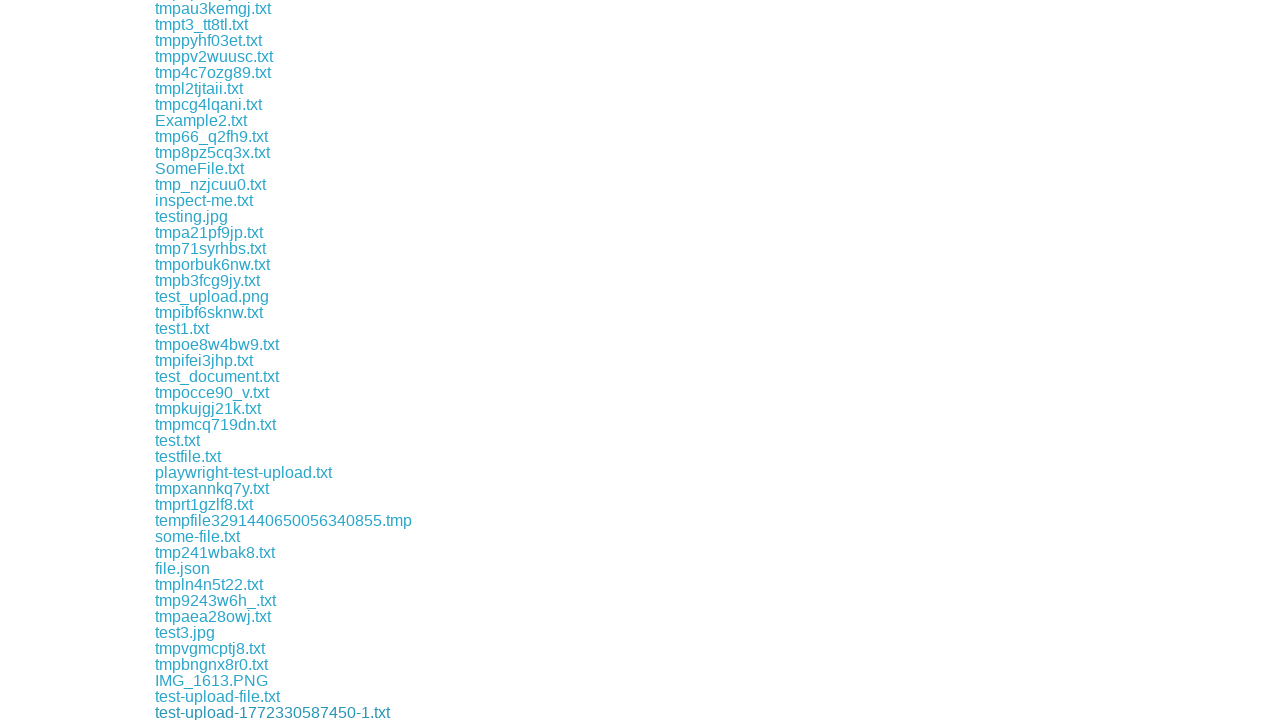

Waited 500ms for download 161 to initiate
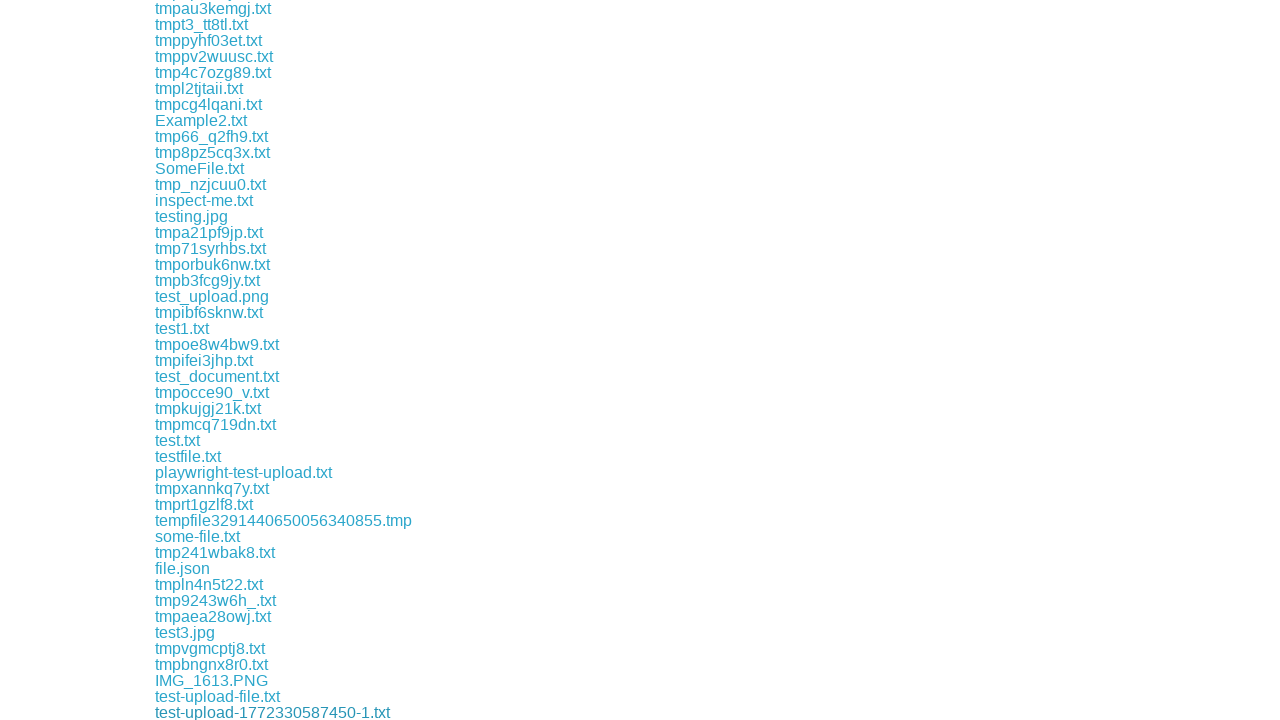

Clicked download link 162 of 168 at (208, 712) on a[href^="download/"] >> nth=161
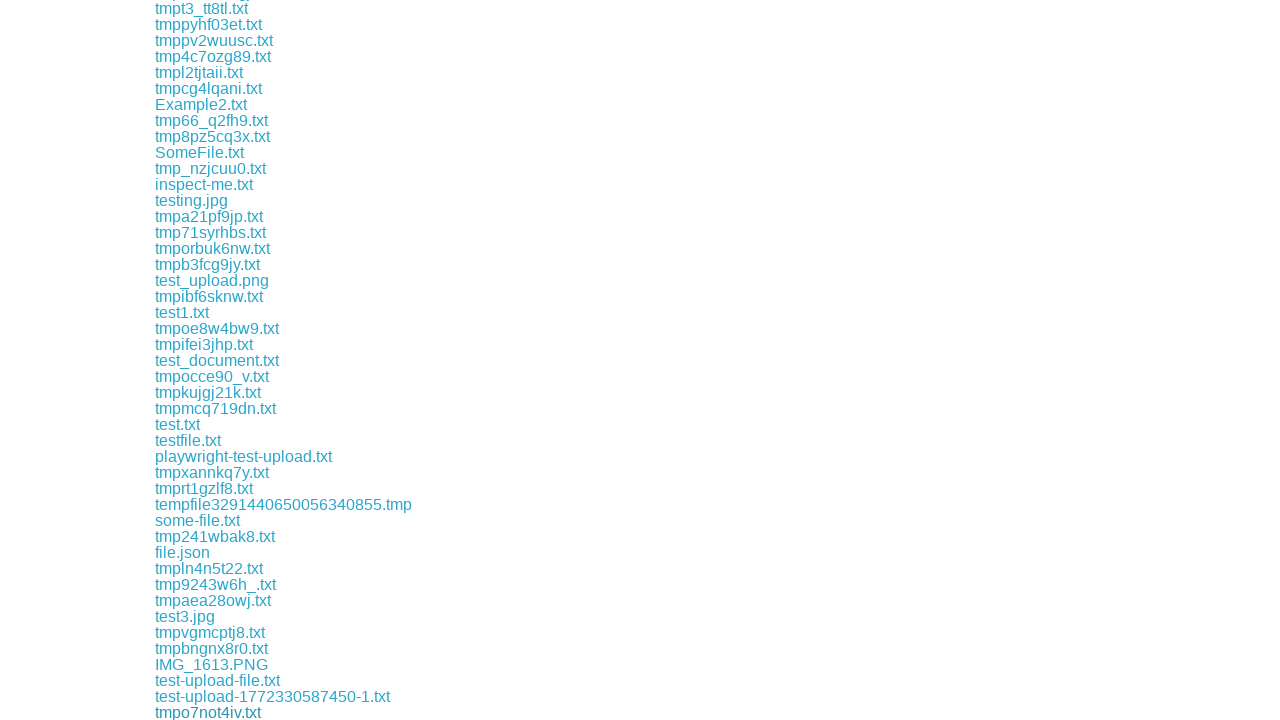

Waited 500ms for download 162 to initiate
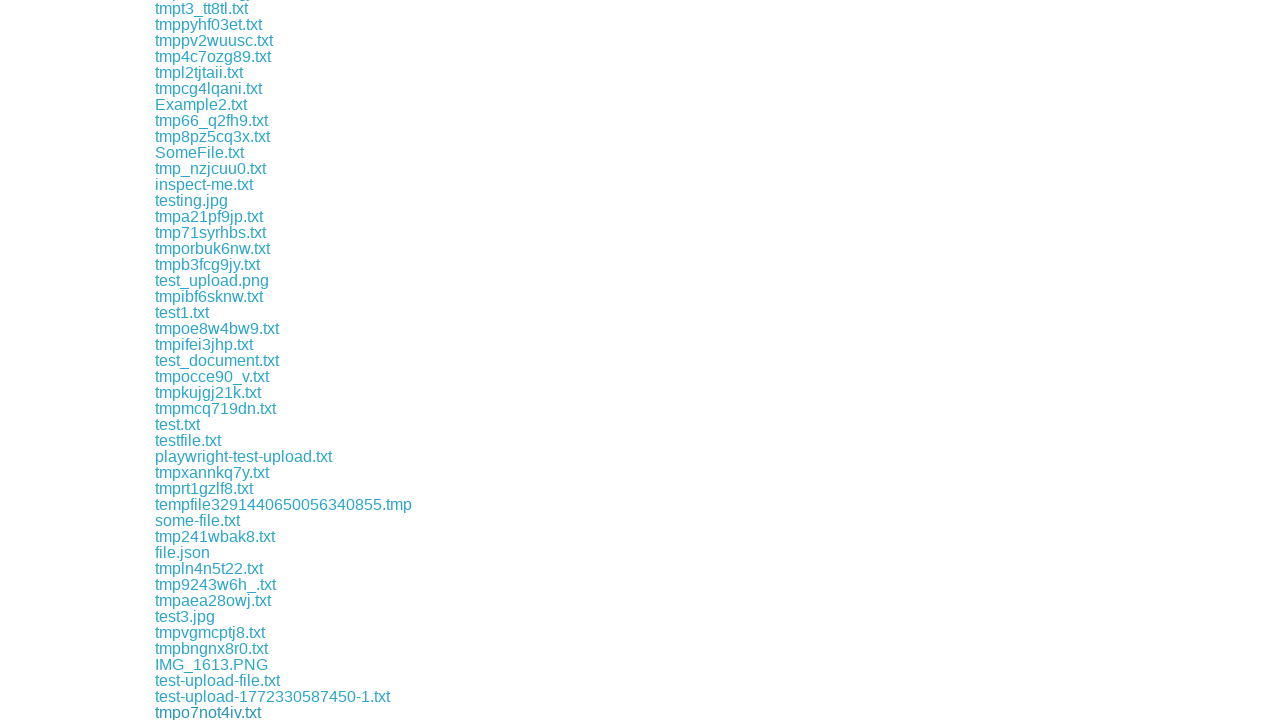

Clicked download link 163 of 168 at (213, 712) on a[href^="download/"] >> nth=162
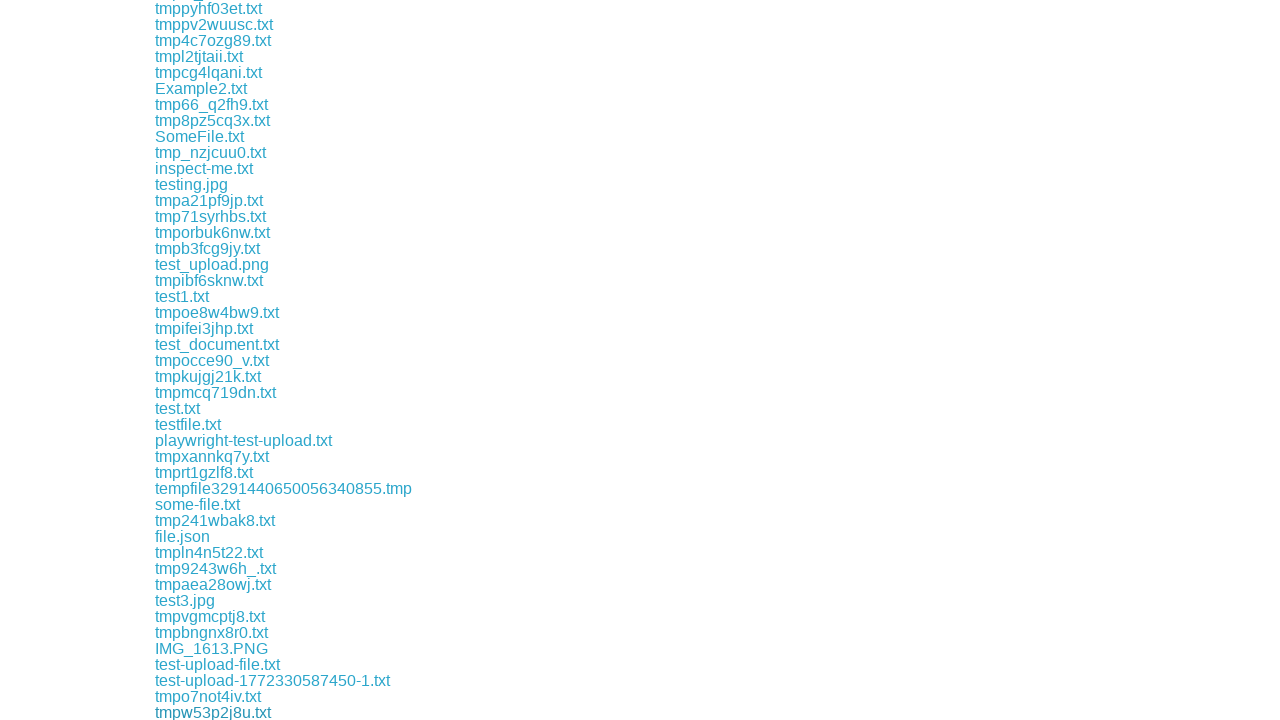

Waited 500ms for download 163 to initiate
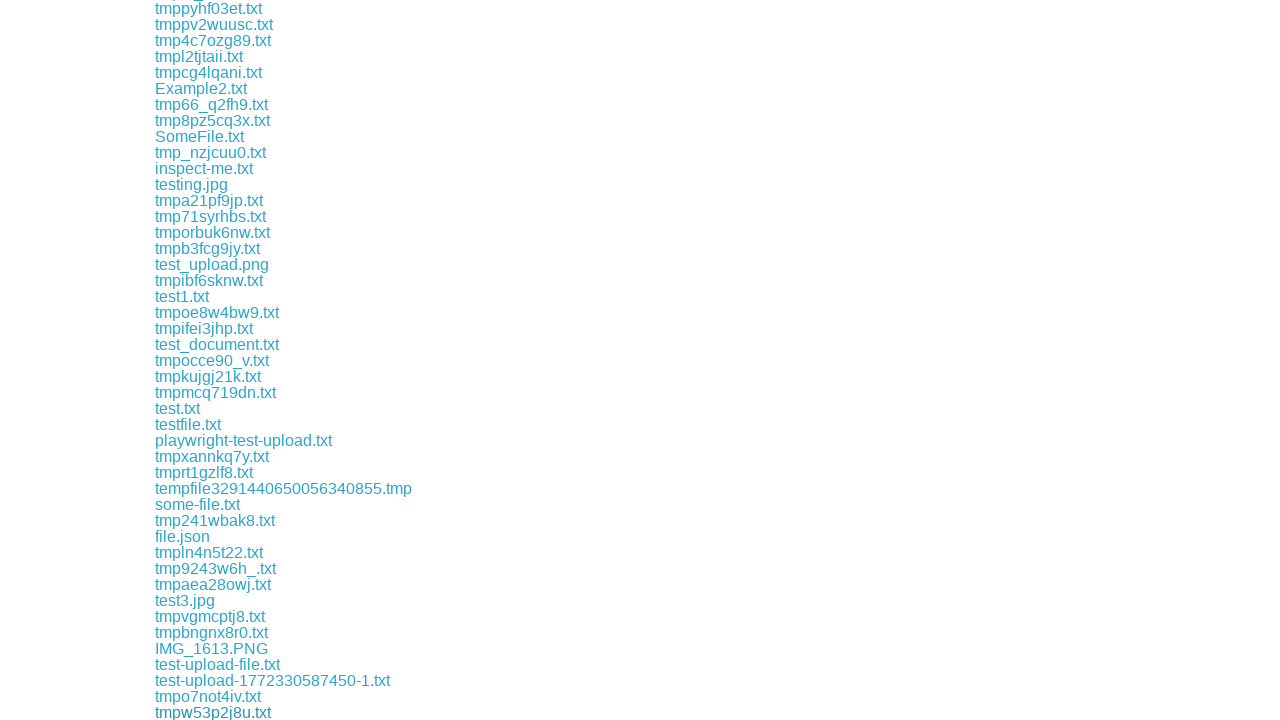

Clicked download link 164 of 168 at (220, 712) on a[href^="download/"] >> nth=163
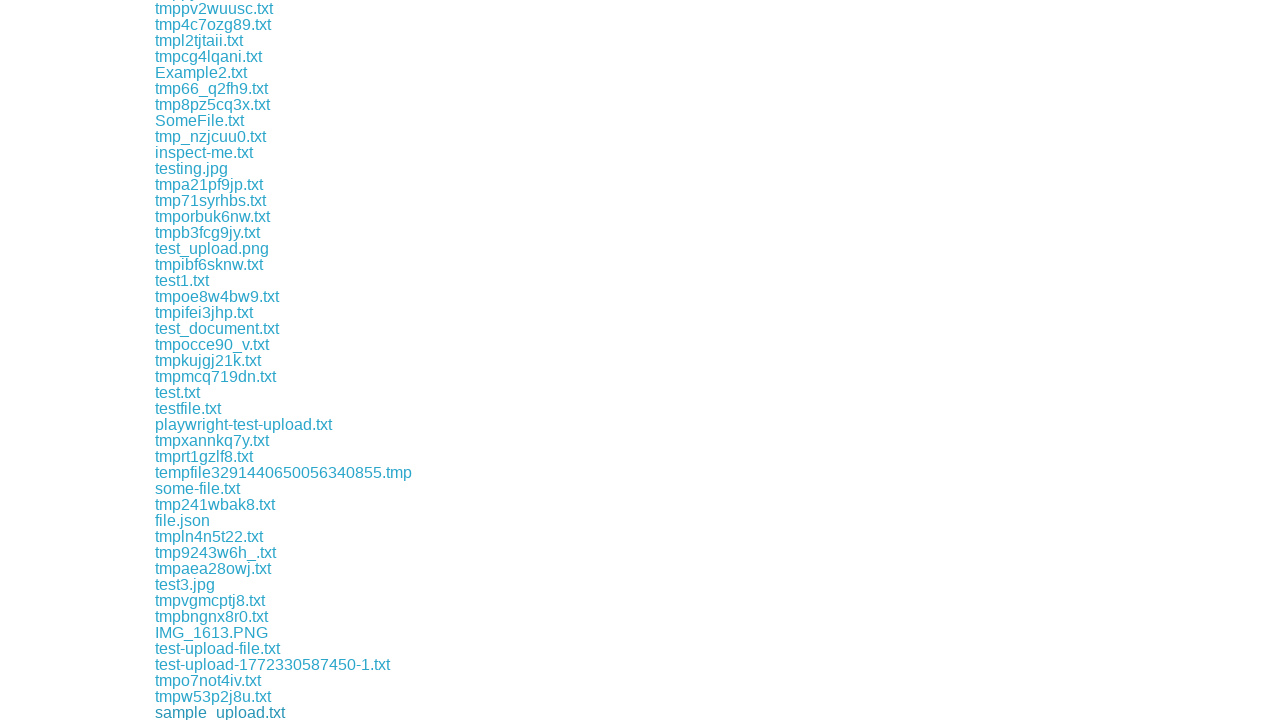

Waited 500ms for download 164 to initiate
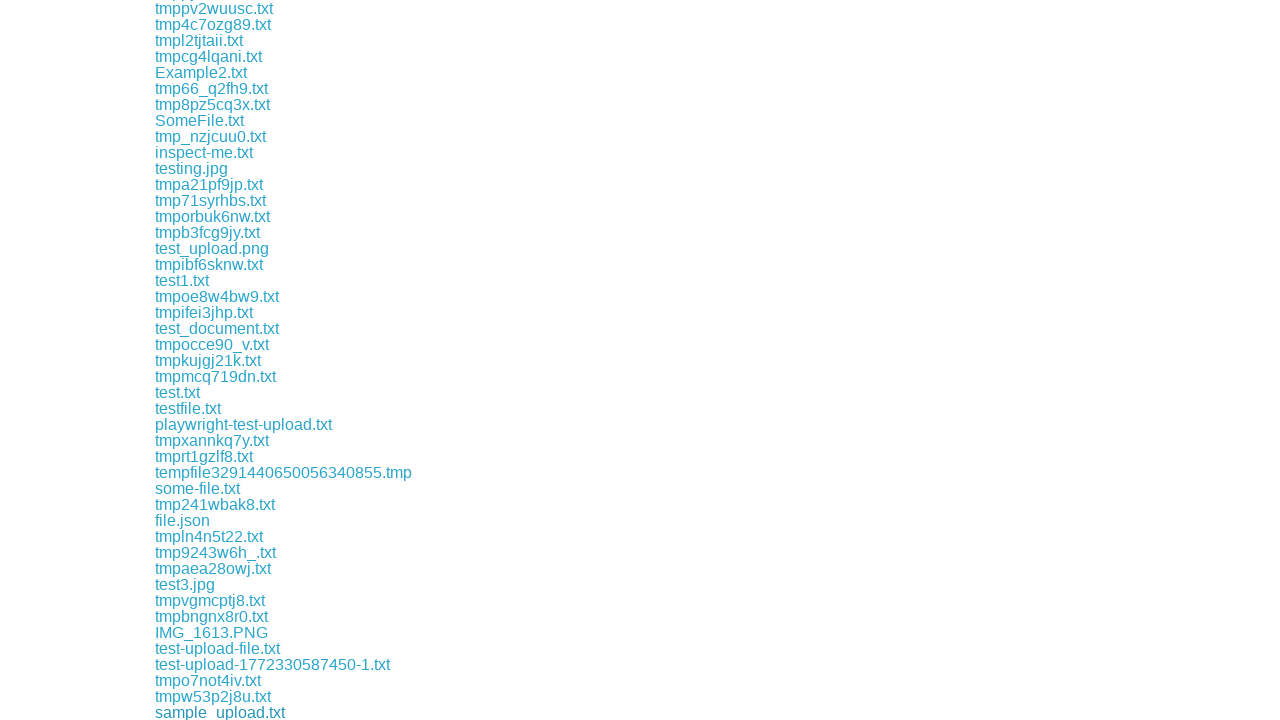

Clicked download link 165 of 168 at (212, 712) on a[href^="download/"] >> nth=164
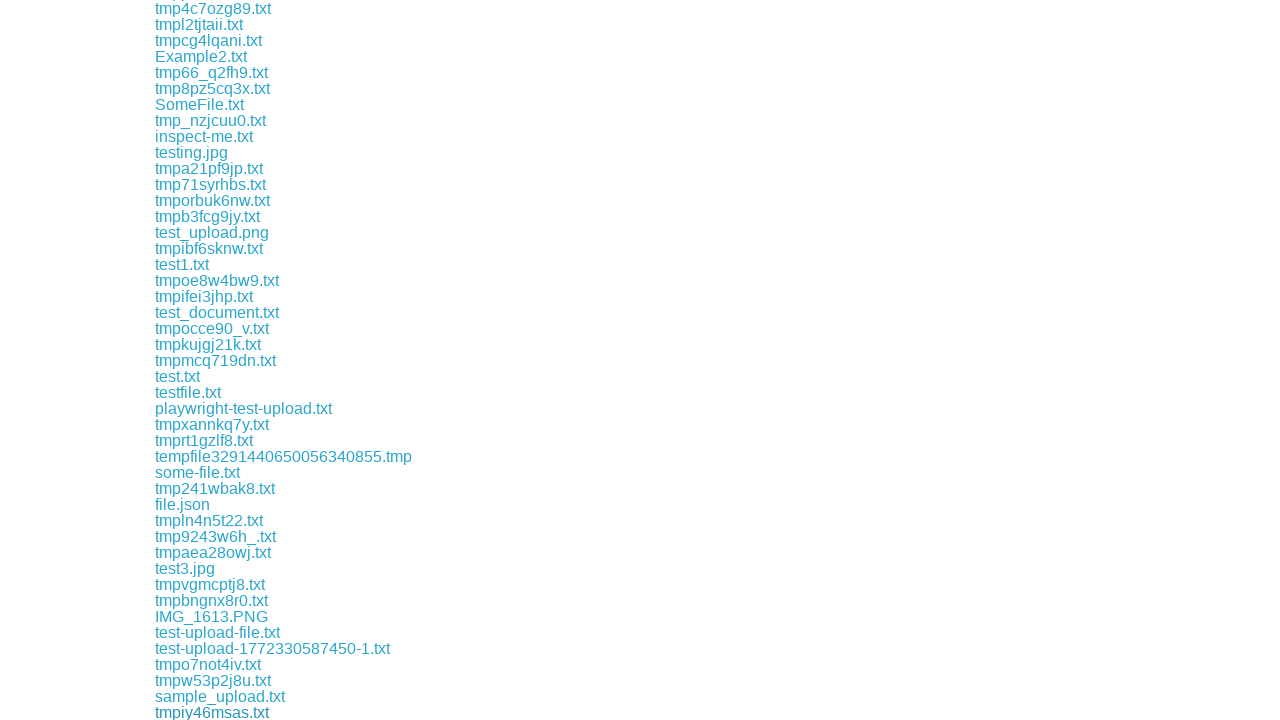

Waited 500ms for download 165 to initiate
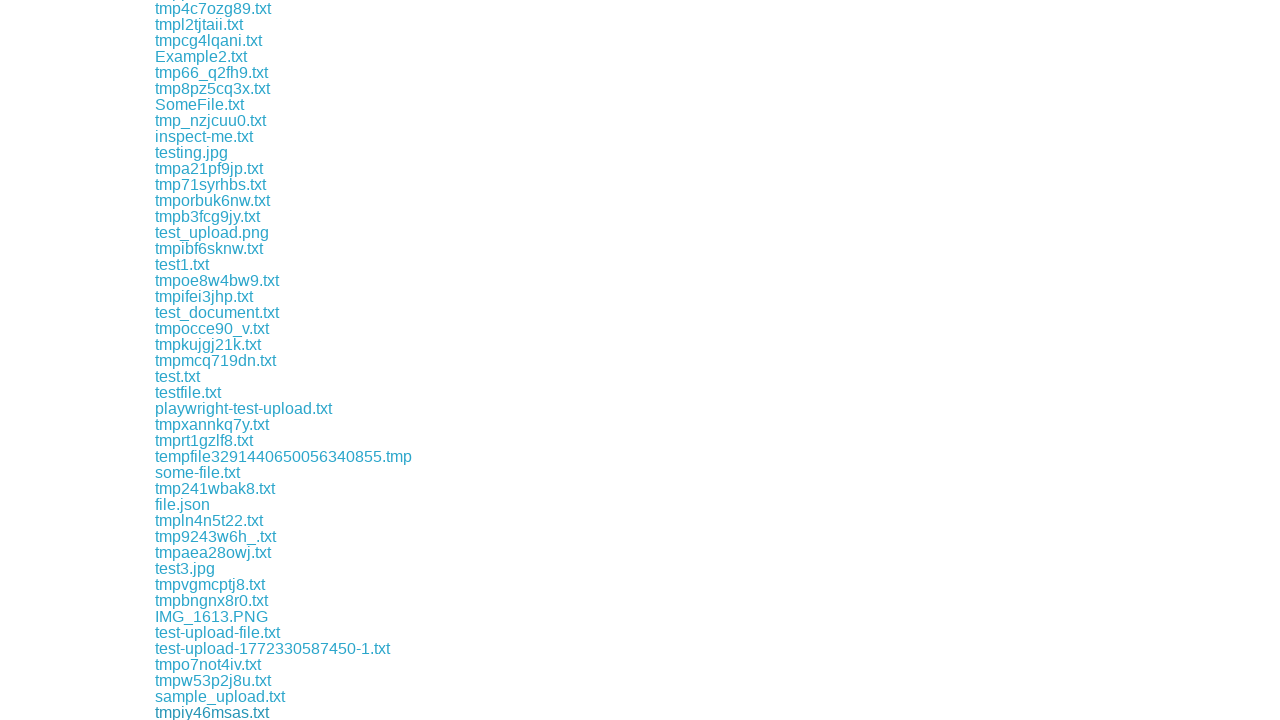

Clicked download link 166 of 168 at (212, 712) on a[href^="download/"] >> nth=165
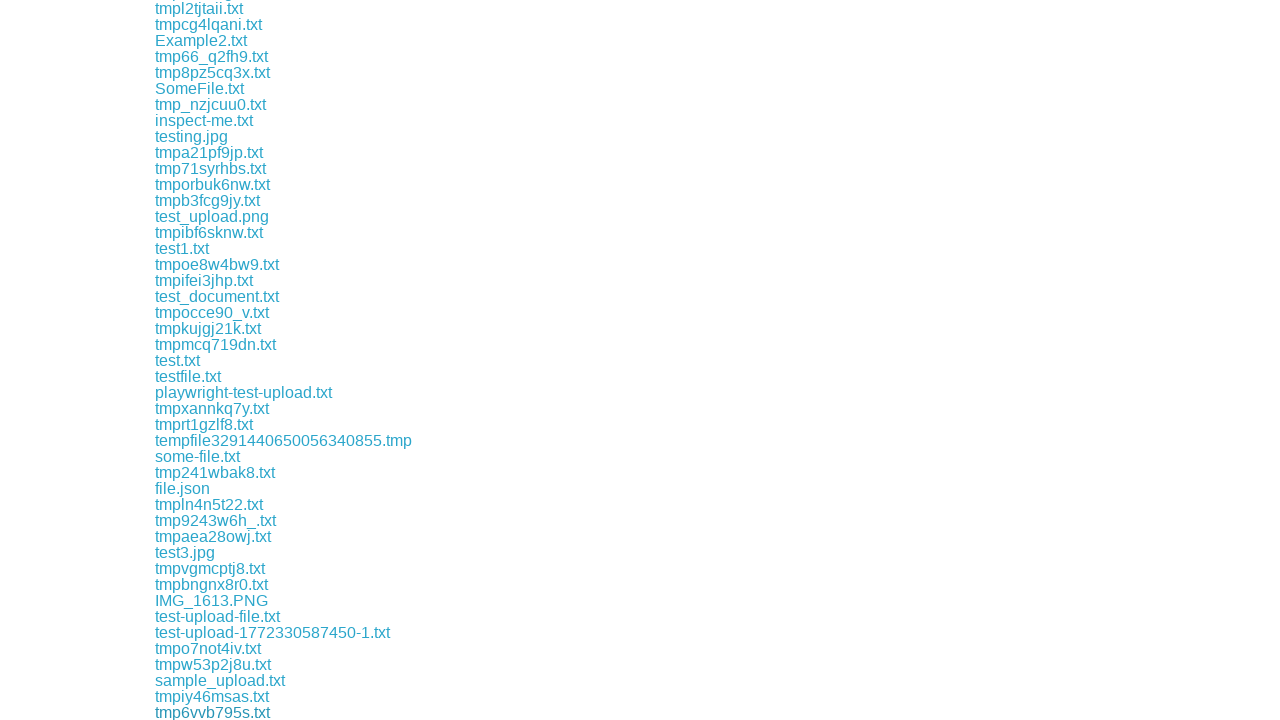

Waited 500ms for download 166 to initiate
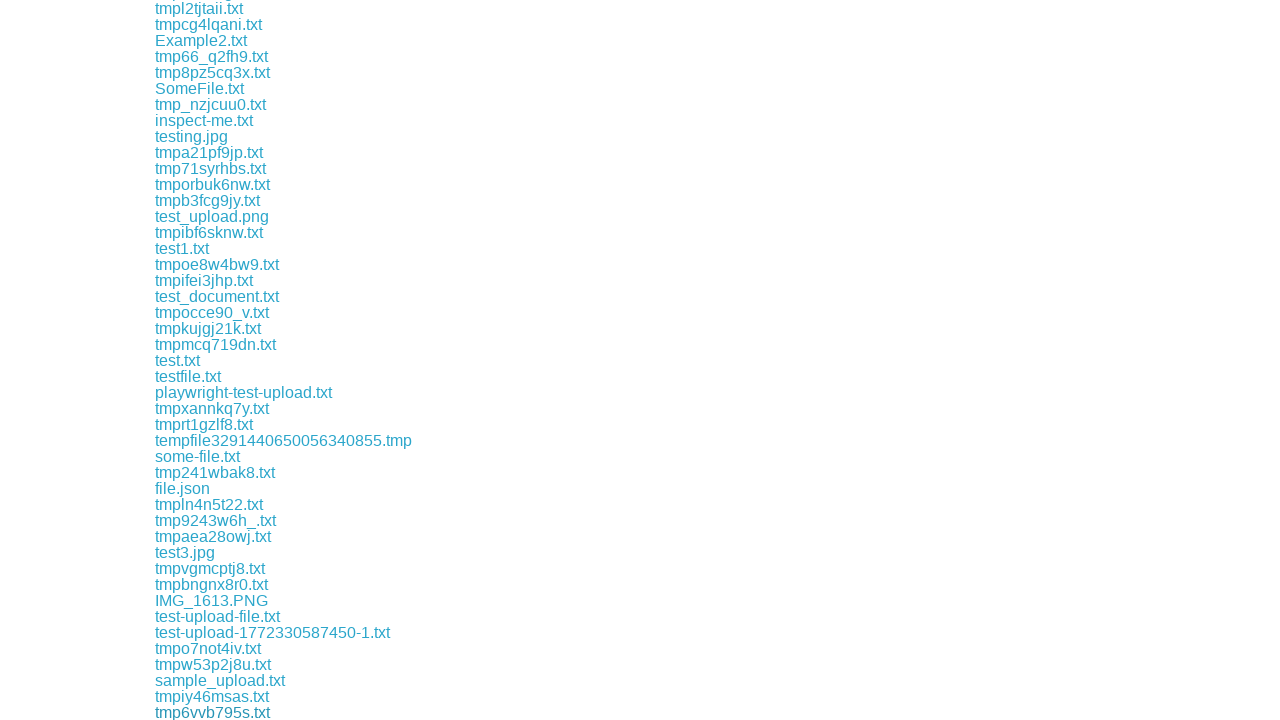

Clicked download link 167 of 168 at (256, 712) on a[href^="download/"] >> nth=166
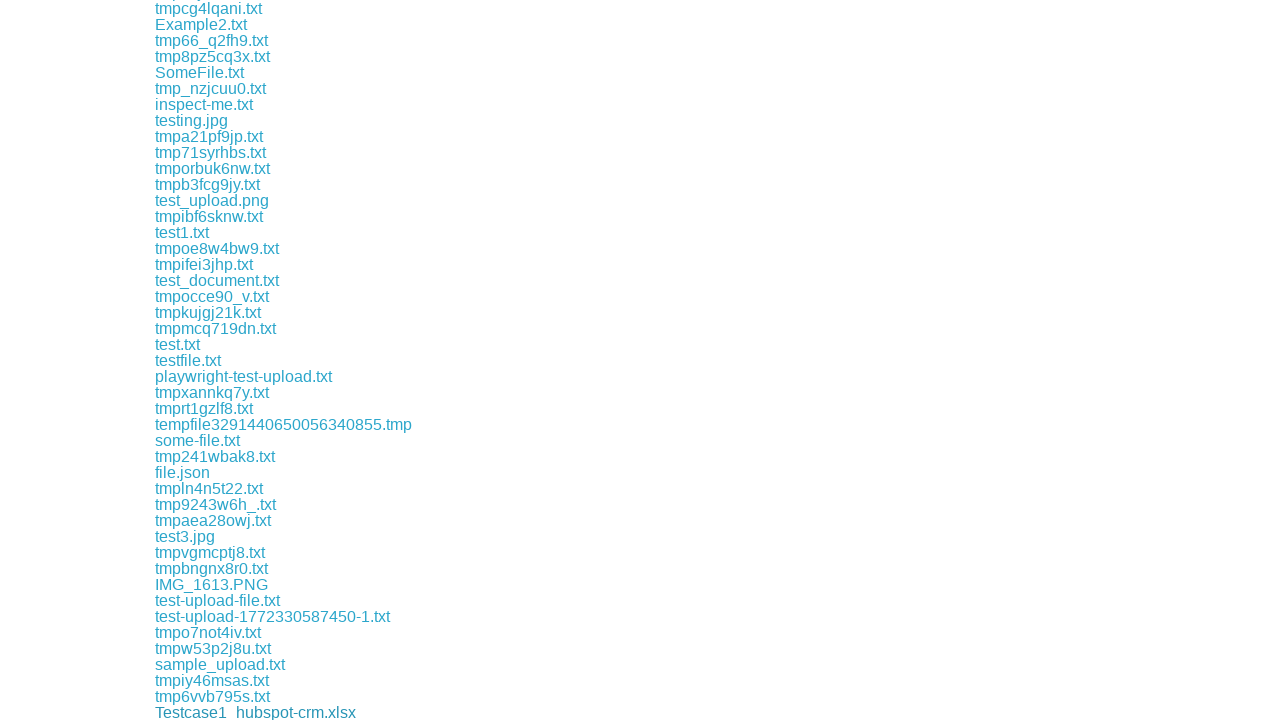

Waited 500ms for download 167 to initiate
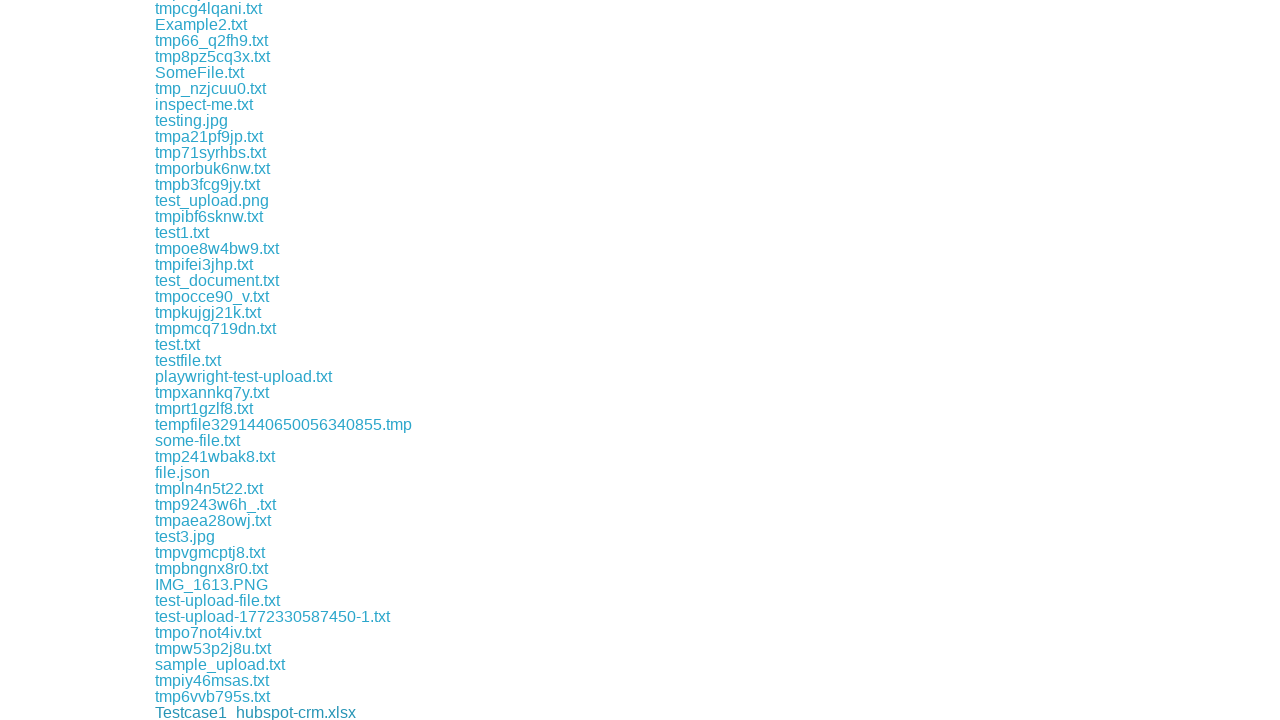

Clicked download link 168 of 168 at (210, 712) on a[href^="download/"] >> nth=167
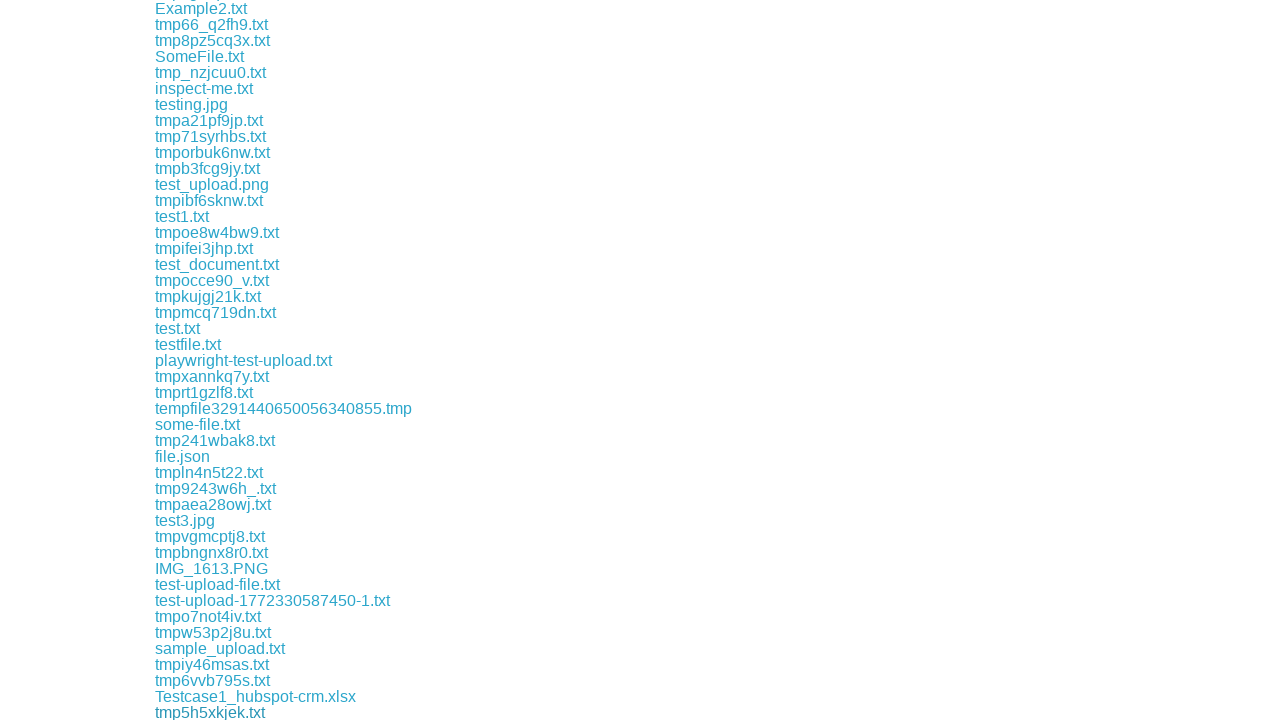

Waited 500ms for download 168 to initiate
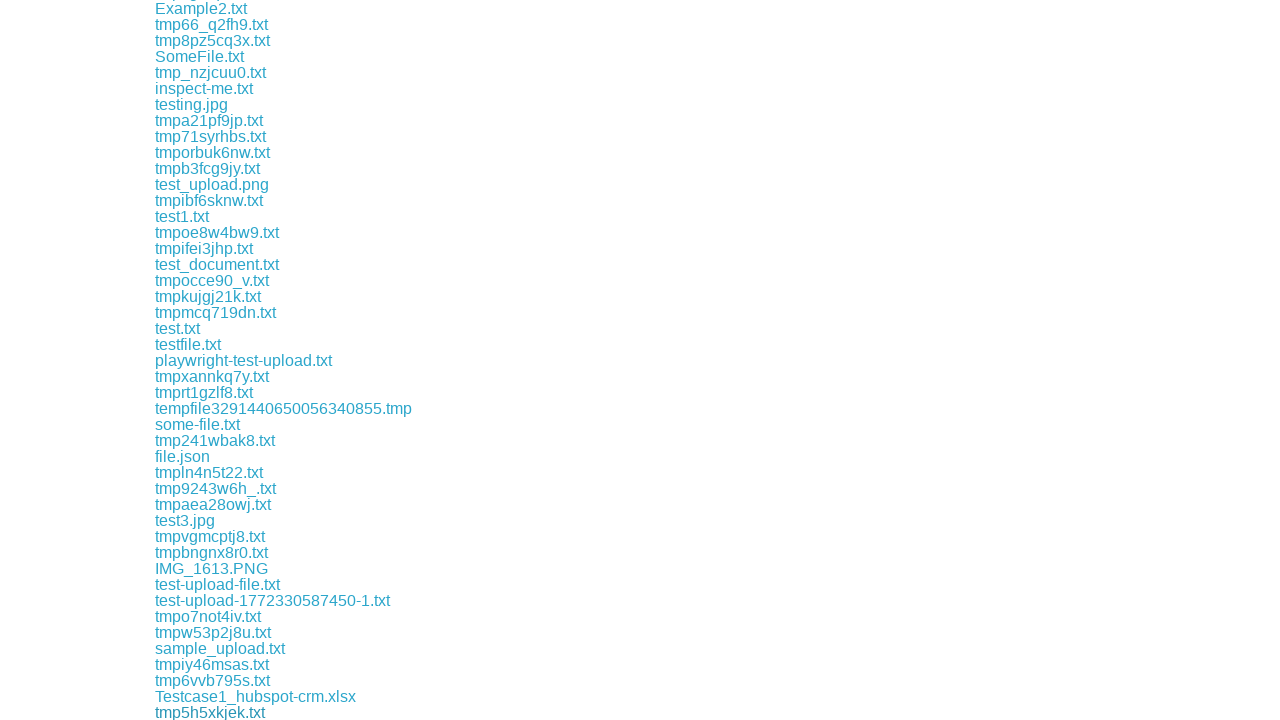

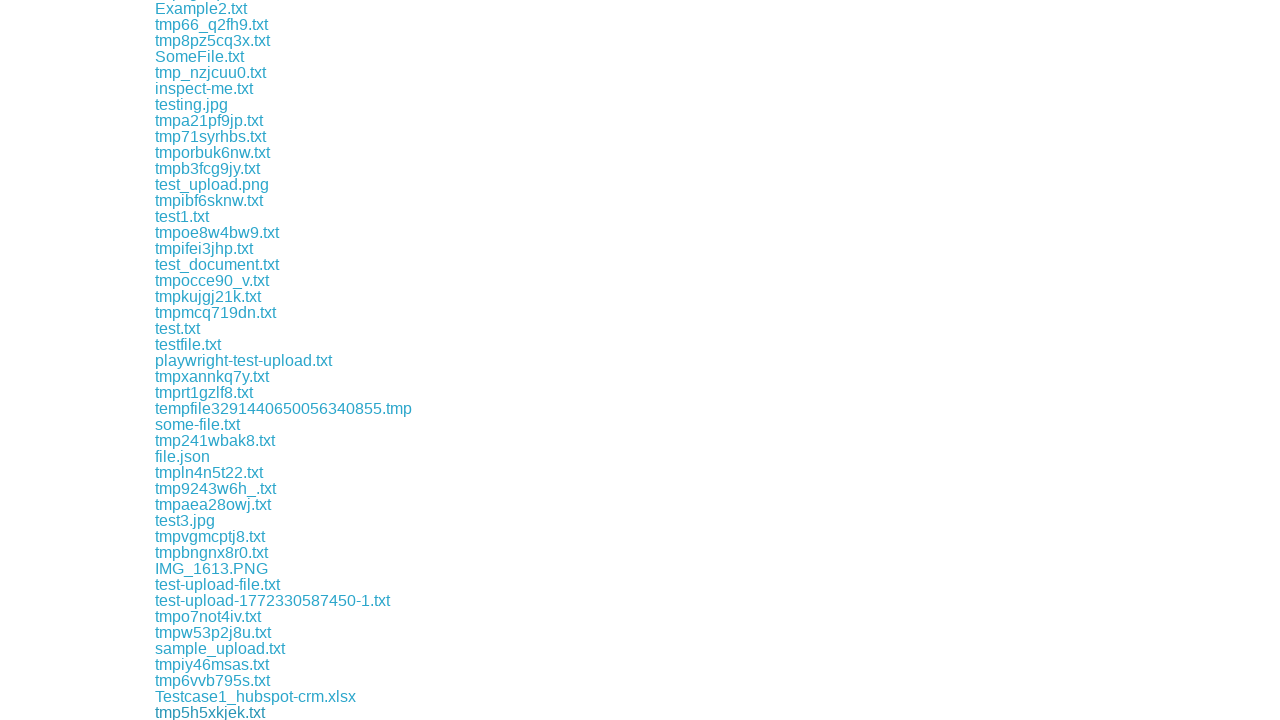